Tests a date picker widget by clicking on the date input field, navigating through months/years using the calendar navigation buttons, and selecting a specific date (June 12, 2012).

Starting URL: http://only-testing-blog.blogspot.in/2014/09/selectable.html

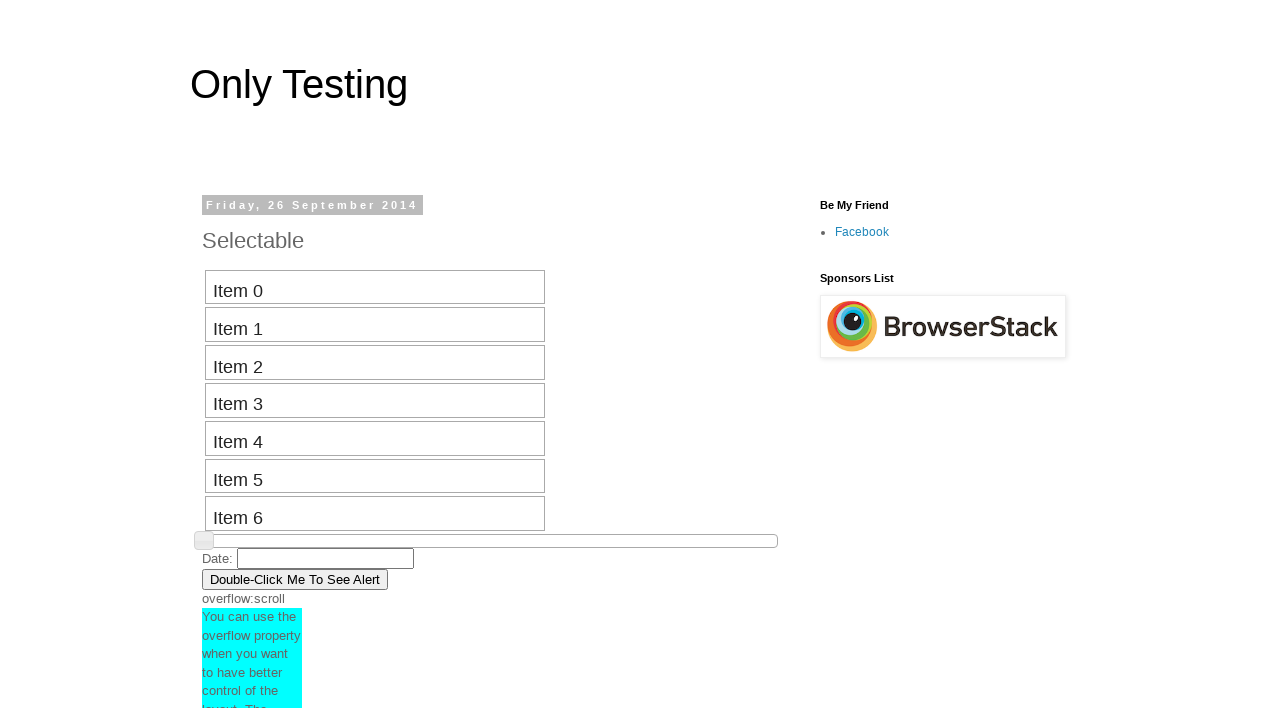

Clicked on date picker input field to open calendar at (326, 558) on input#datepicker
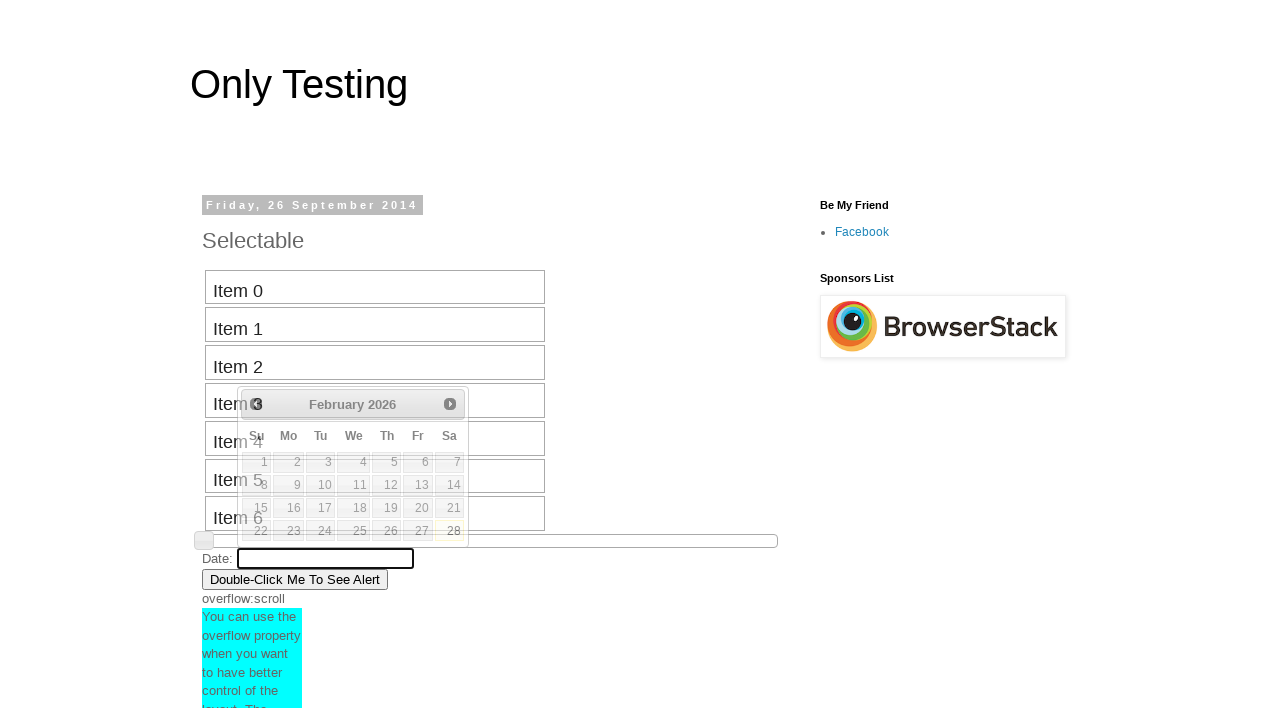

Date picker calendar widget appeared
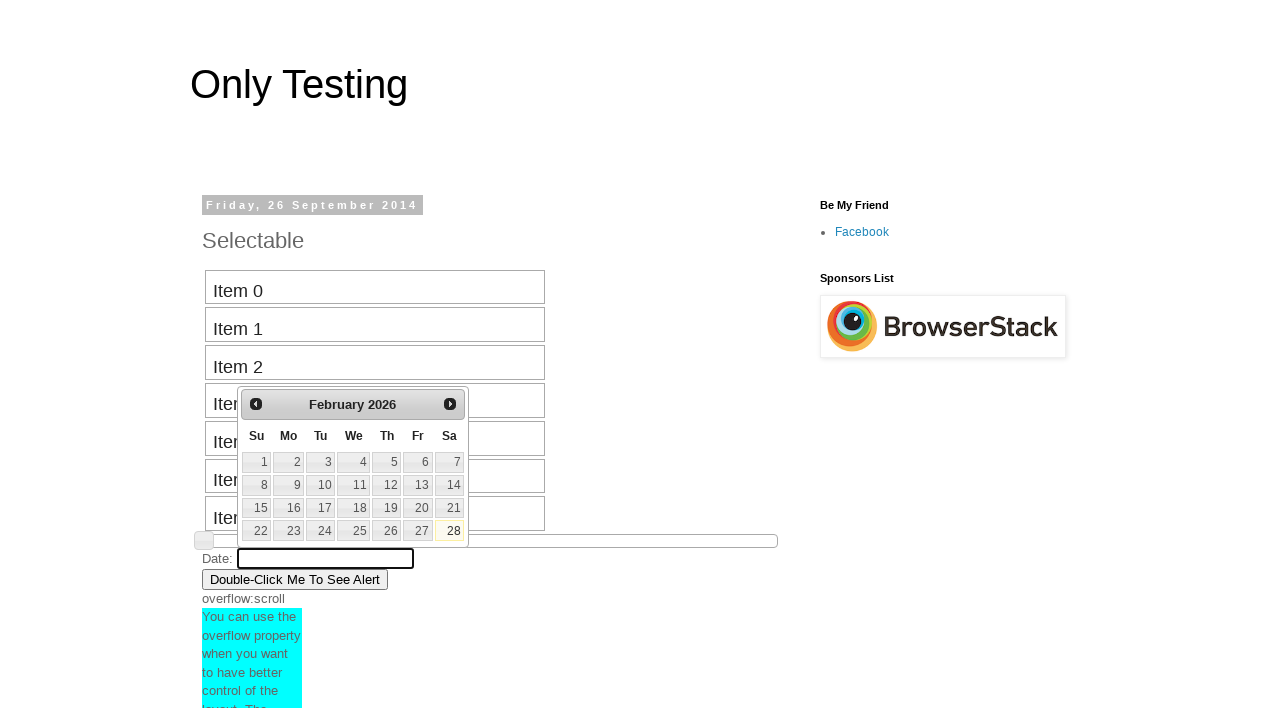

Retrieved current calendar month: February, year: 2026
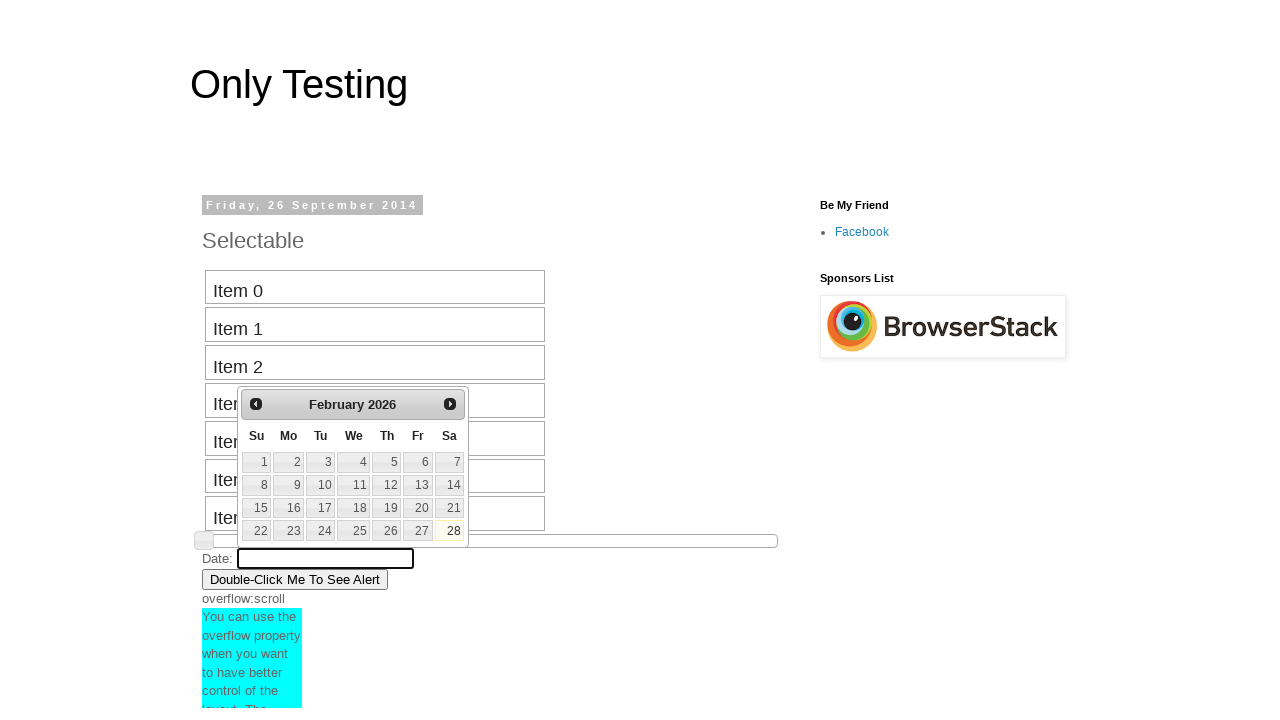

Navigated backward in calendar from February 2026 at (256, 404) on #ui-datepicker-div div a.ui-datepicker-prev span
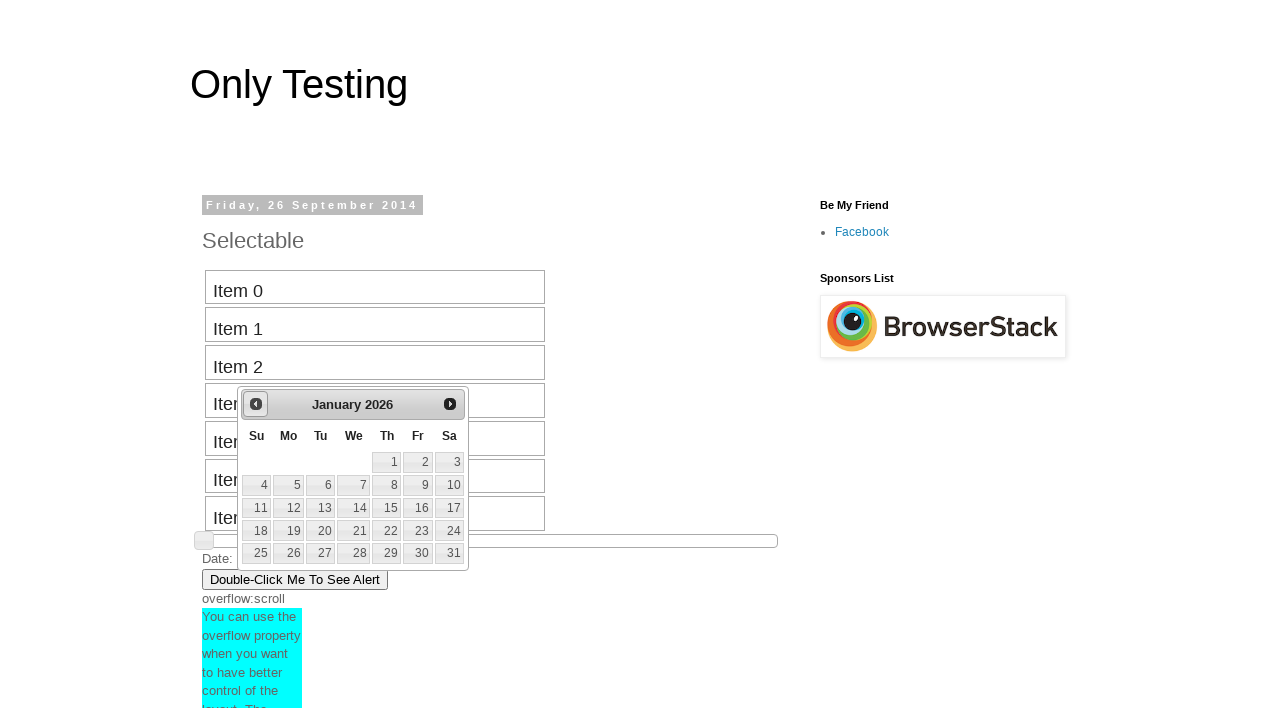

Retrieved current calendar month: January, year: 2026
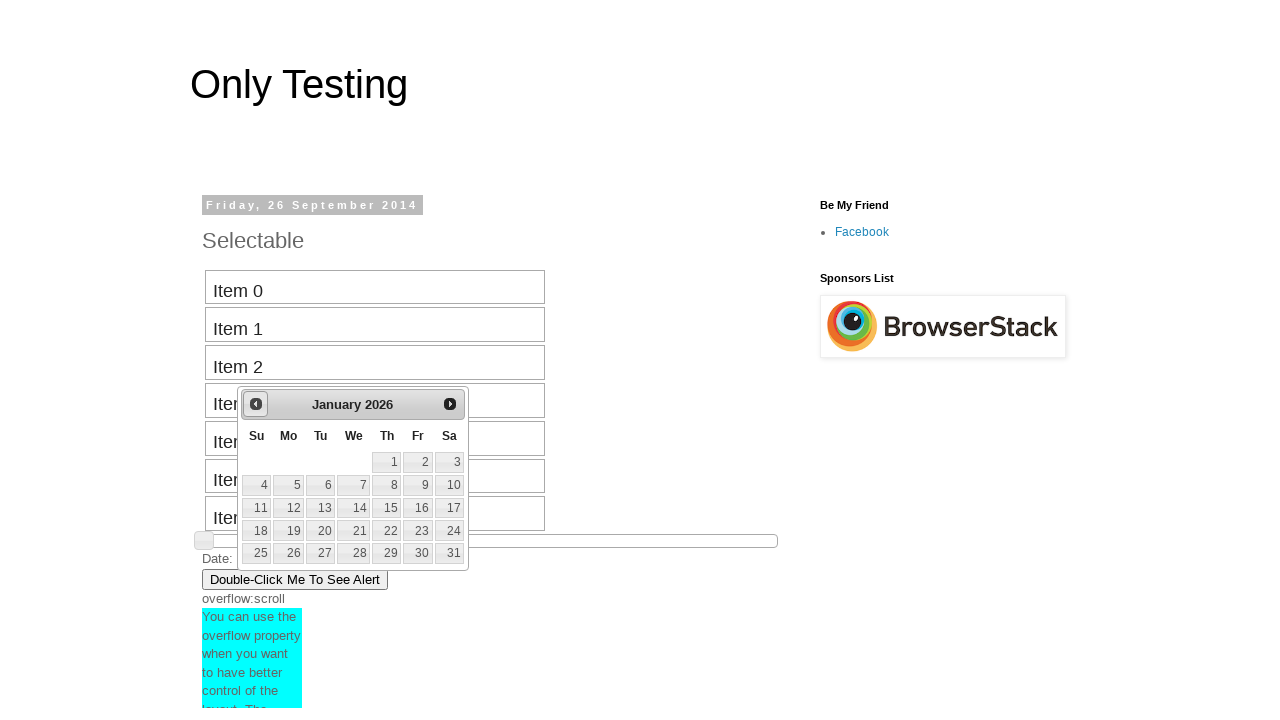

Navigated backward in calendar from January 2026 at (256, 404) on #ui-datepicker-div div a.ui-datepicker-prev span
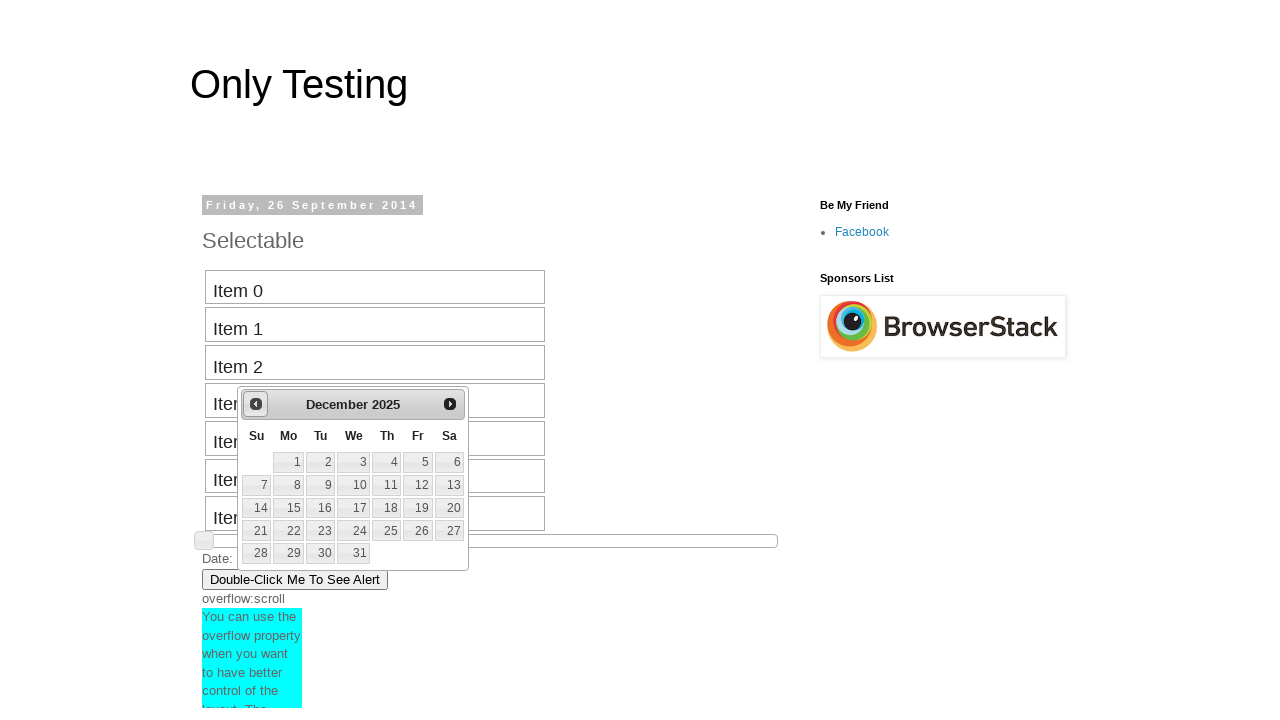

Retrieved current calendar month: December, year: 2025
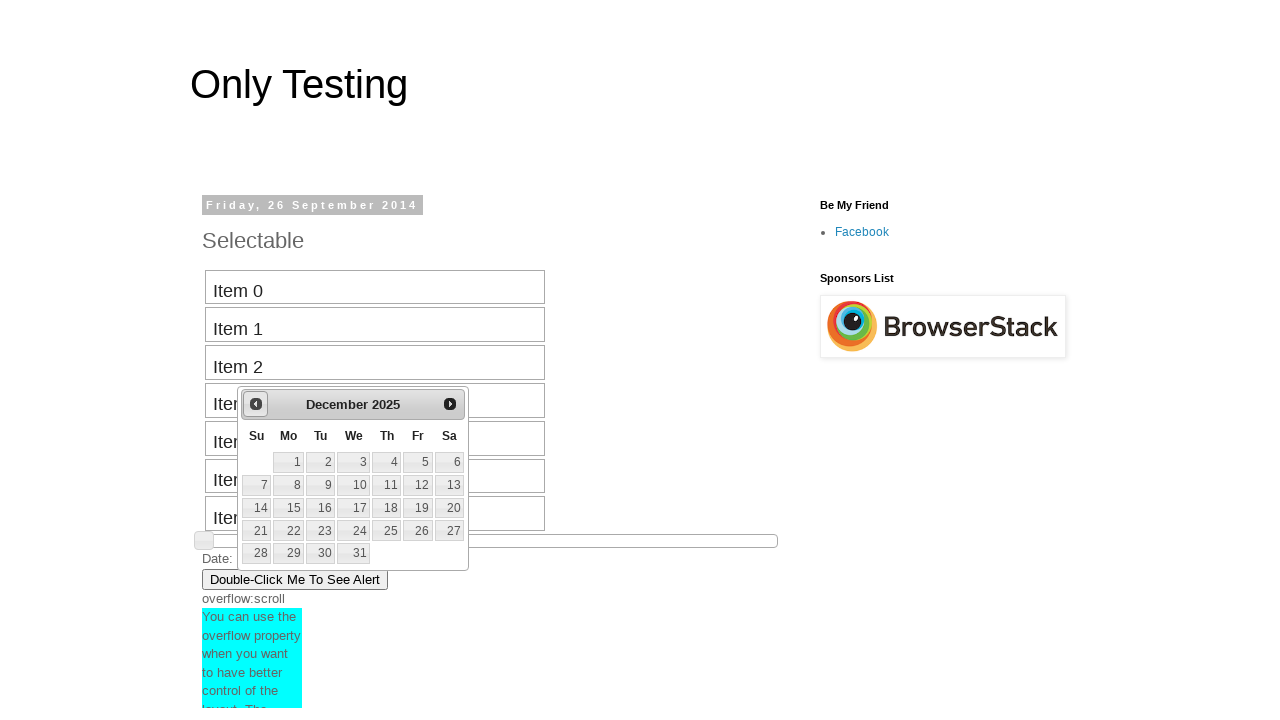

Navigated backward in calendar from December 2025 at (256, 404) on #ui-datepicker-div div a.ui-datepicker-prev span
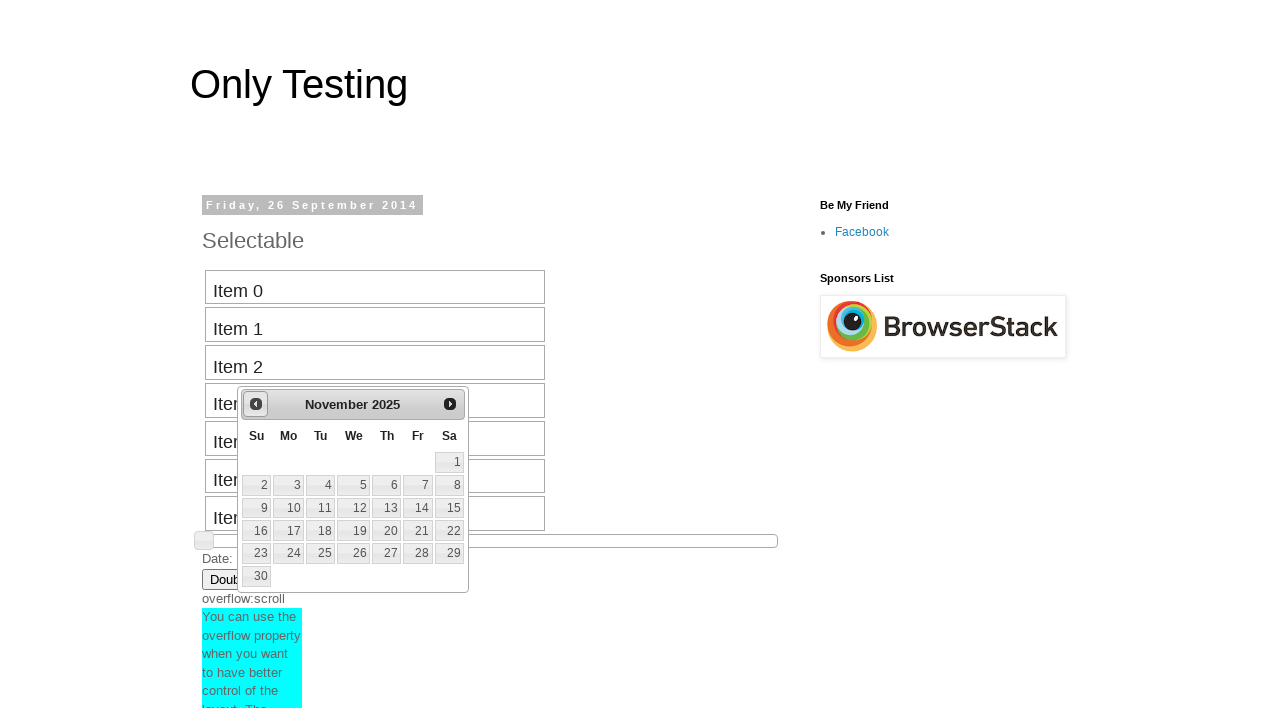

Retrieved current calendar month: November, year: 2025
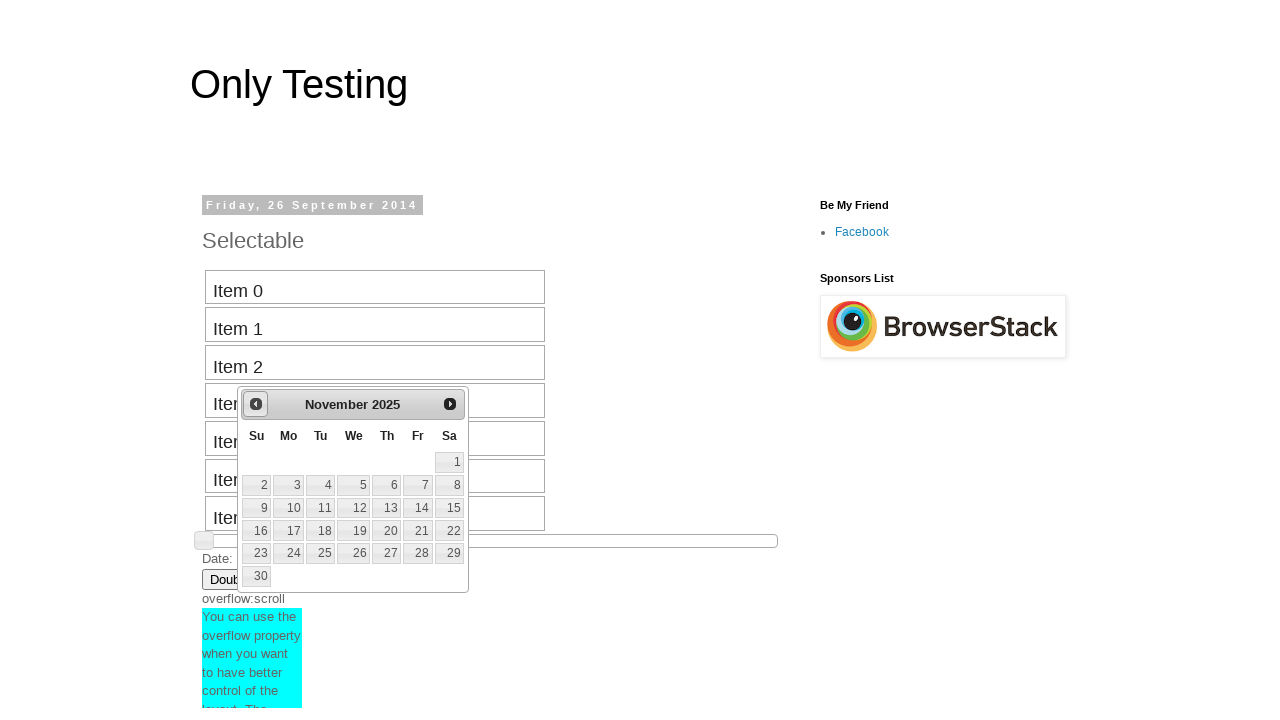

Navigated backward in calendar from November 2025 at (256, 404) on #ui-datepicker-div div a.ui-datepicker-prev span
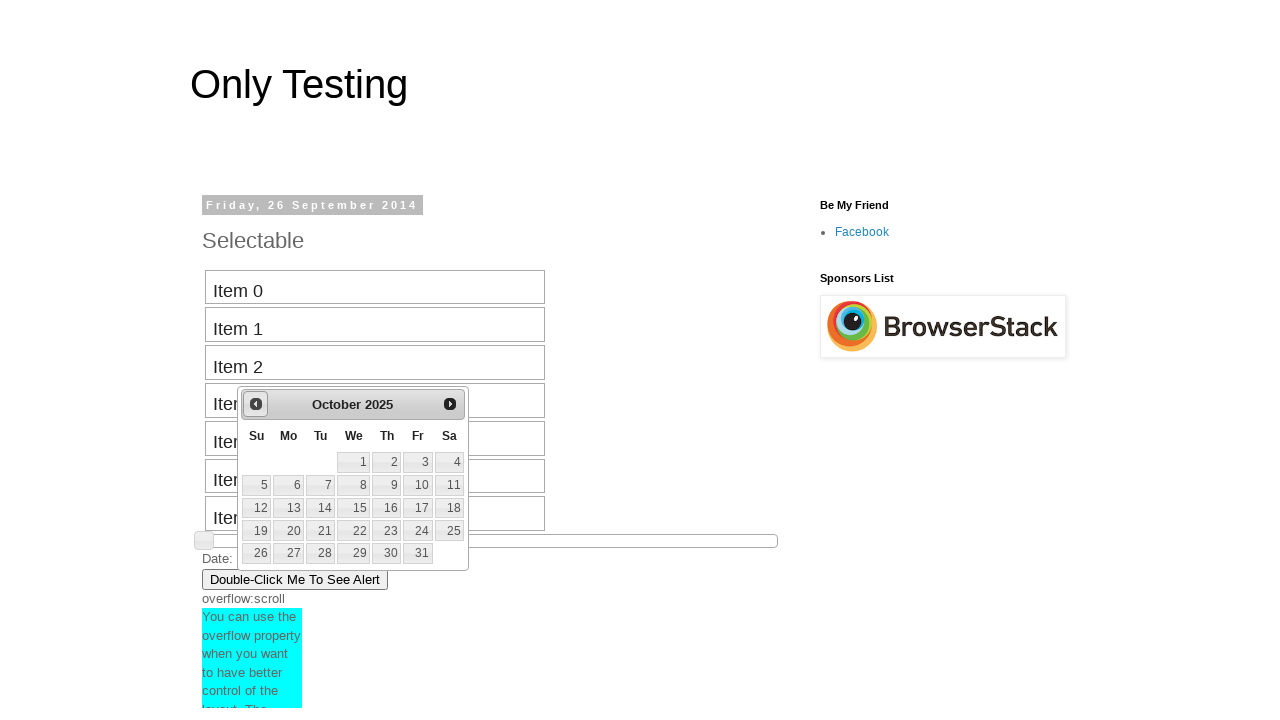

Retrieved current calendar month: October, year: 2025
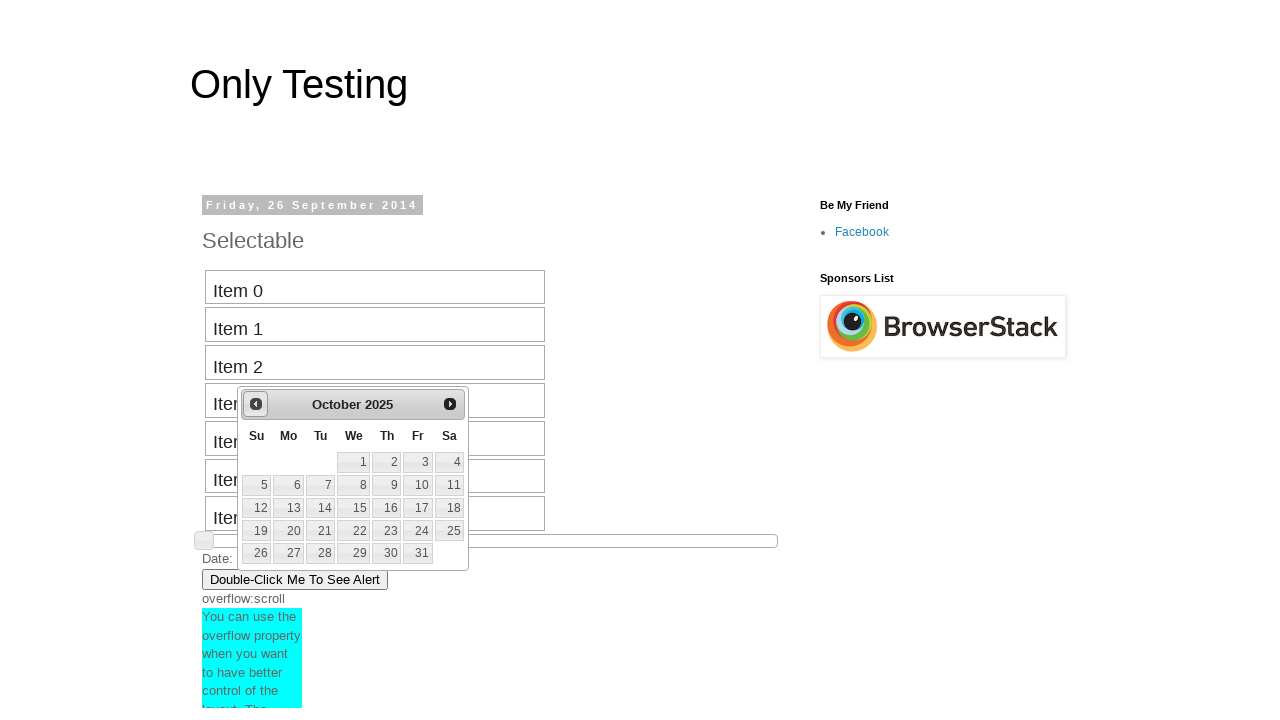

Navigated backward in calendar from October 2025 at (256, 404) on #ui-datepicker-div div a.ui-datepicker-prev span
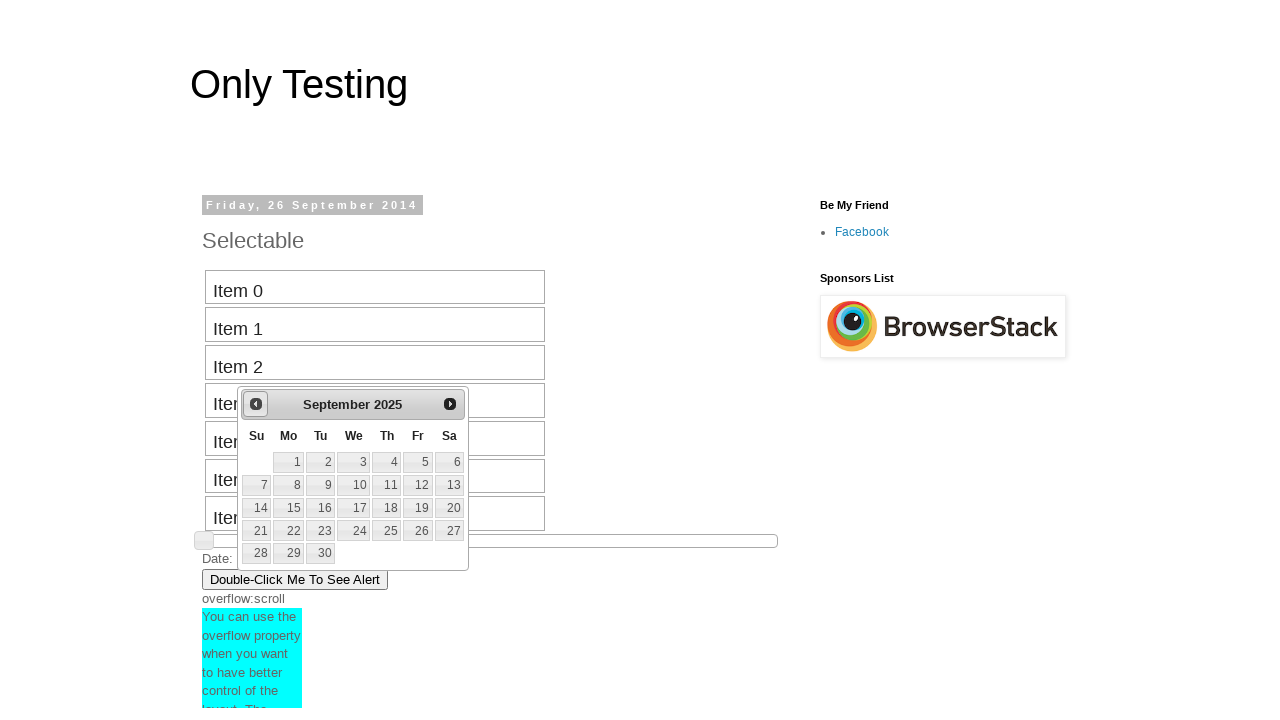

Retrieved current calendar month: September, year: 2025
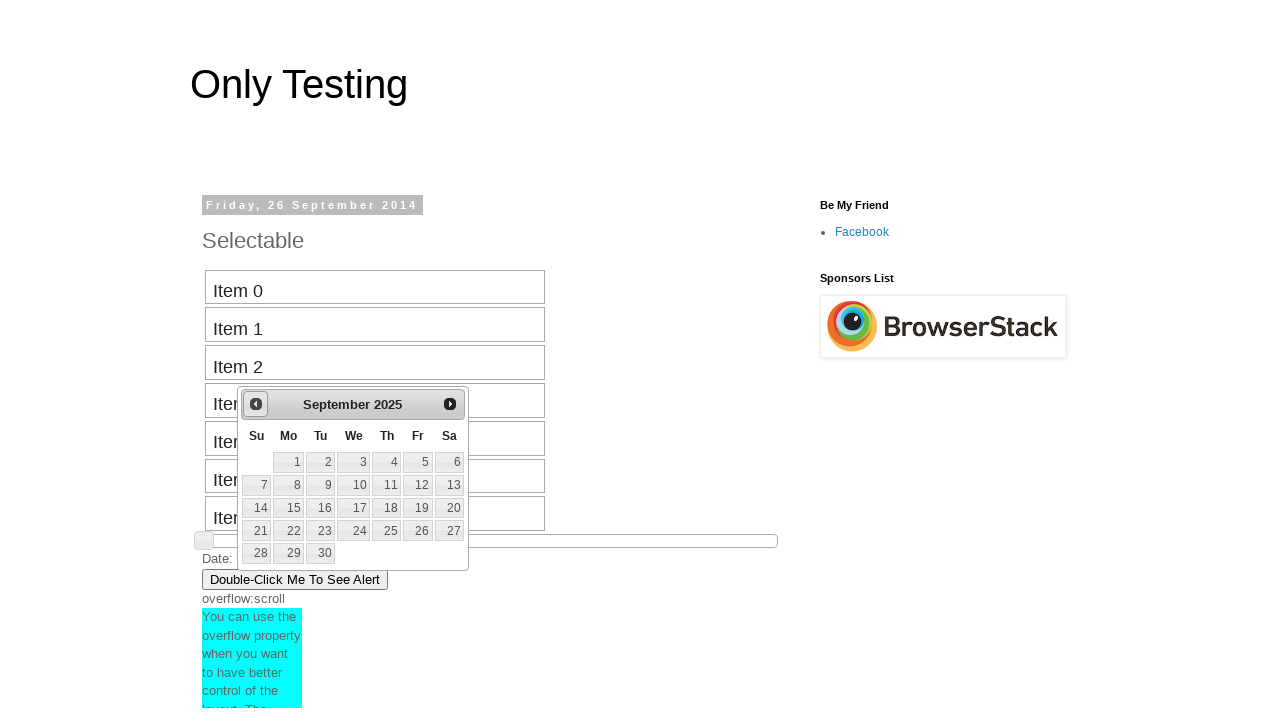

Navigated backward in calendar from September 2025 at (256, 404) on #ui-datepicker-div div a.ui-datepicker-prev span
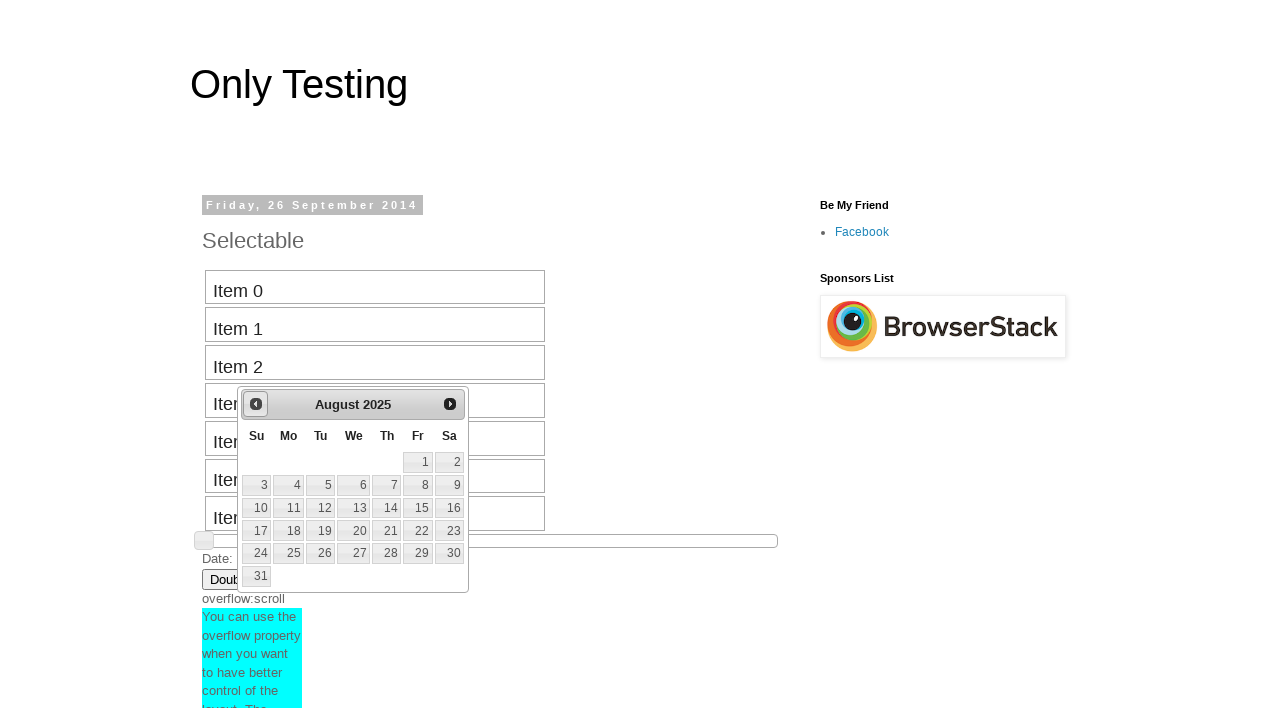

Retrieved current calendar month: August, year: 2025
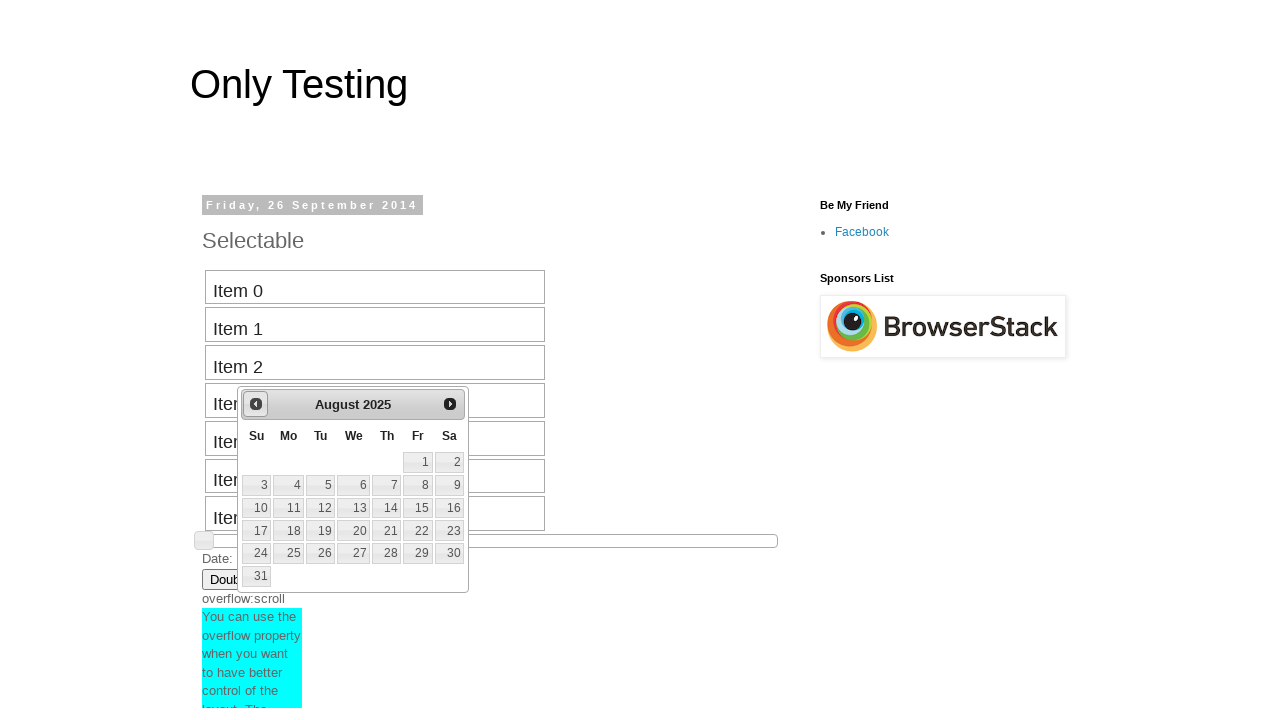

Navigated backward in calendar from August 2025 at (256, 404) on #ui-datepicker-div div a.ui-datepicker-prev span
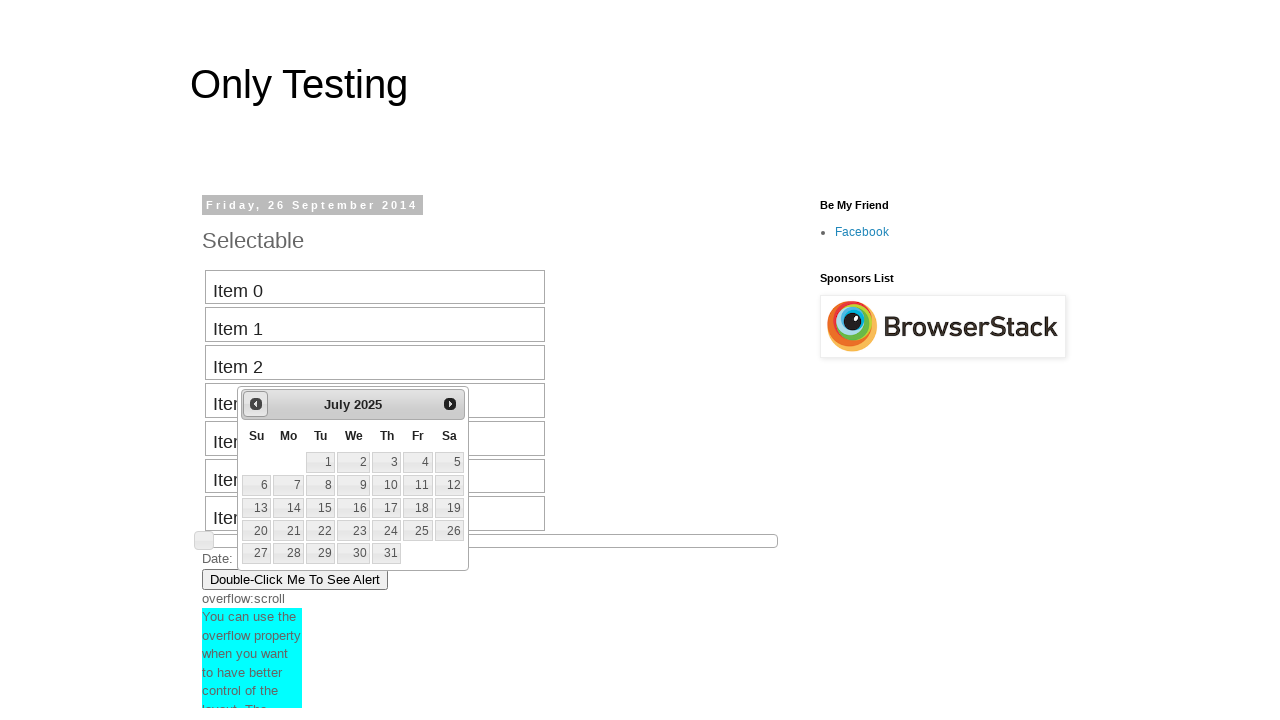

Retrieved current calendar month: July, year: 2025
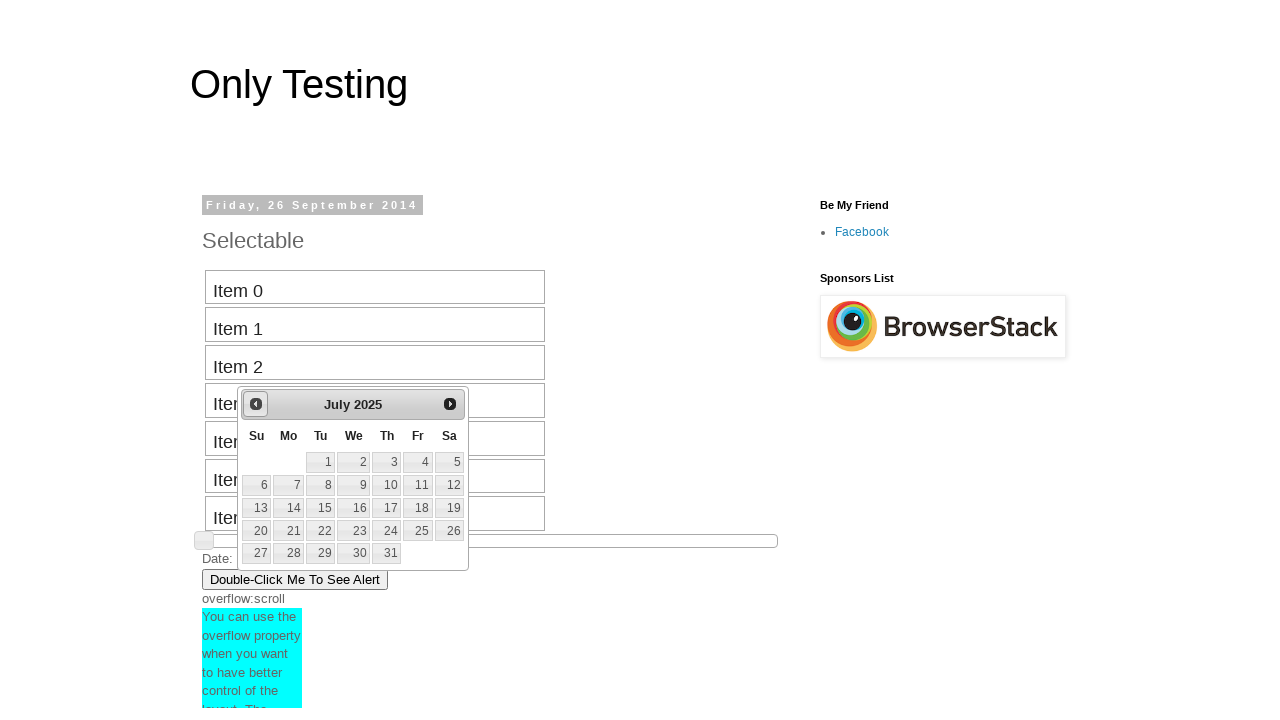

Navigated backward in calendar from July 2025 at (256, 404) on #ui-datepicker-div div a.ui-datepicker-prev span
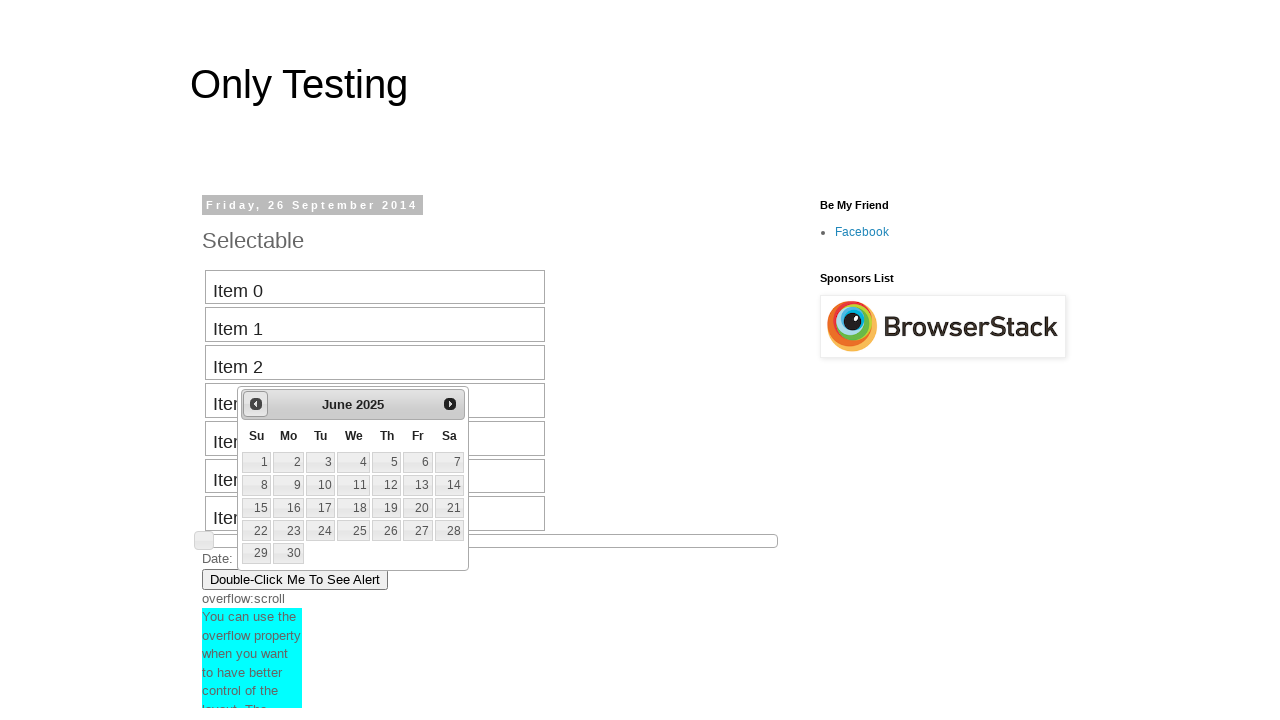

Retrieved current calendar month: June, year: 2025
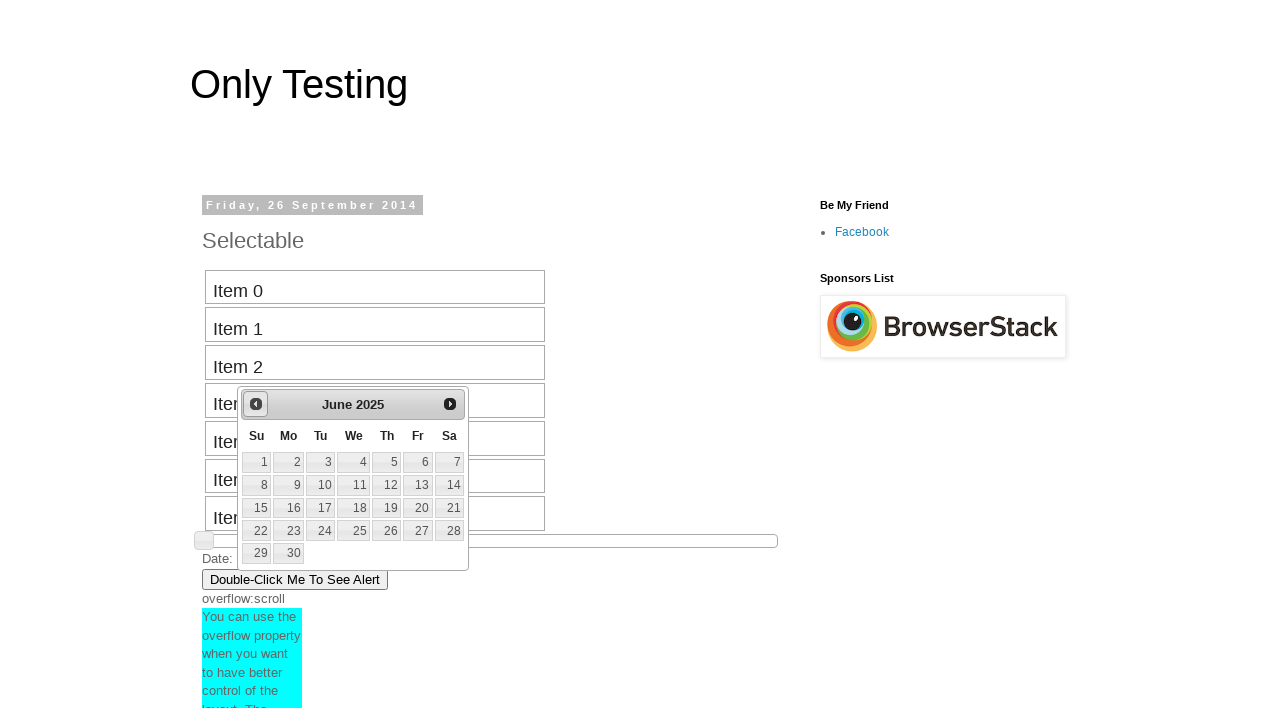

Navigated backward in calendar from June 2025 at (256, 404) on #ui-datepicker-div div a.ui-datepicker-prev span
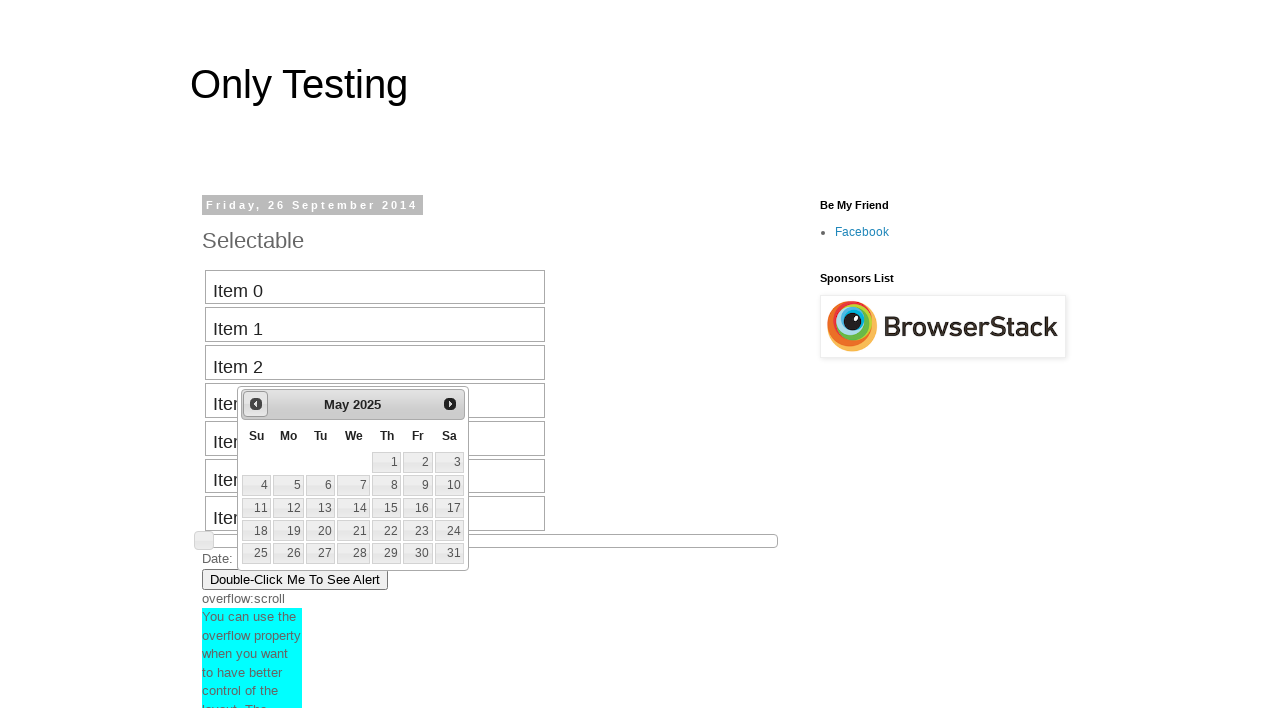

Retrieved current calendar month: May, year: 2025
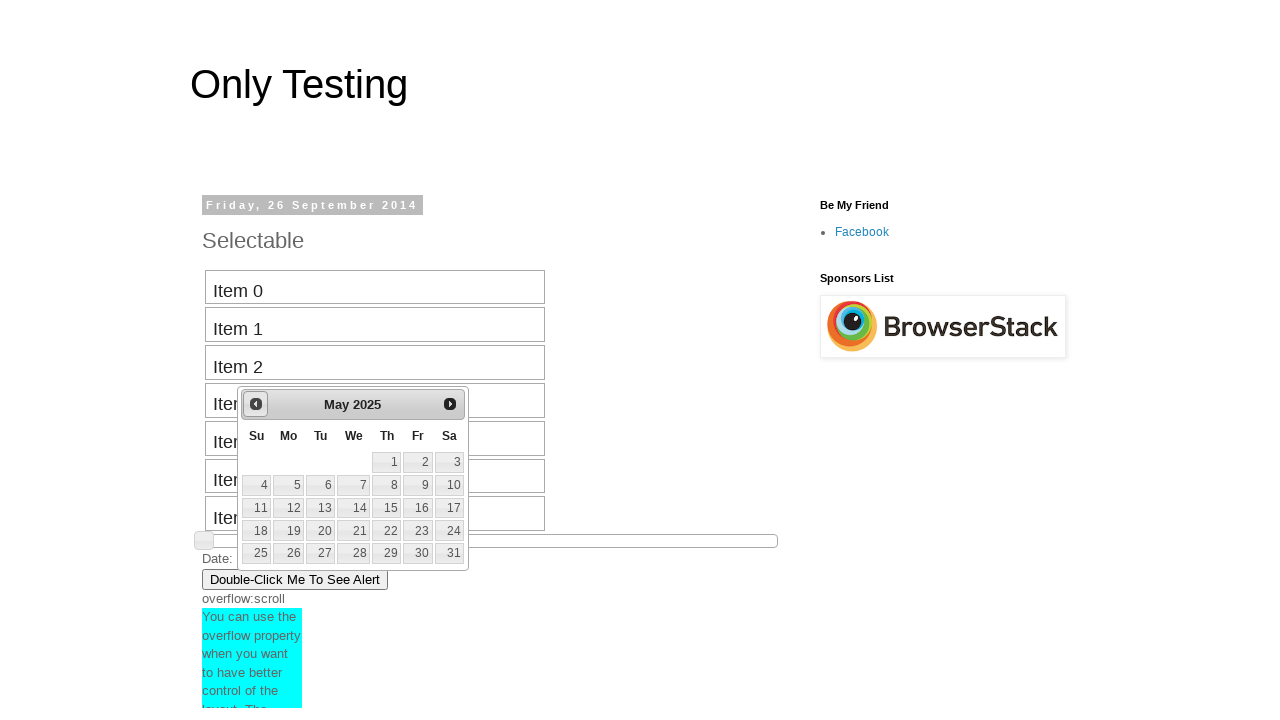

Navigated backward in calendar from May 2025 at (256, 404) on #ui-datepicker-div div a.ui-datepicker-prev span
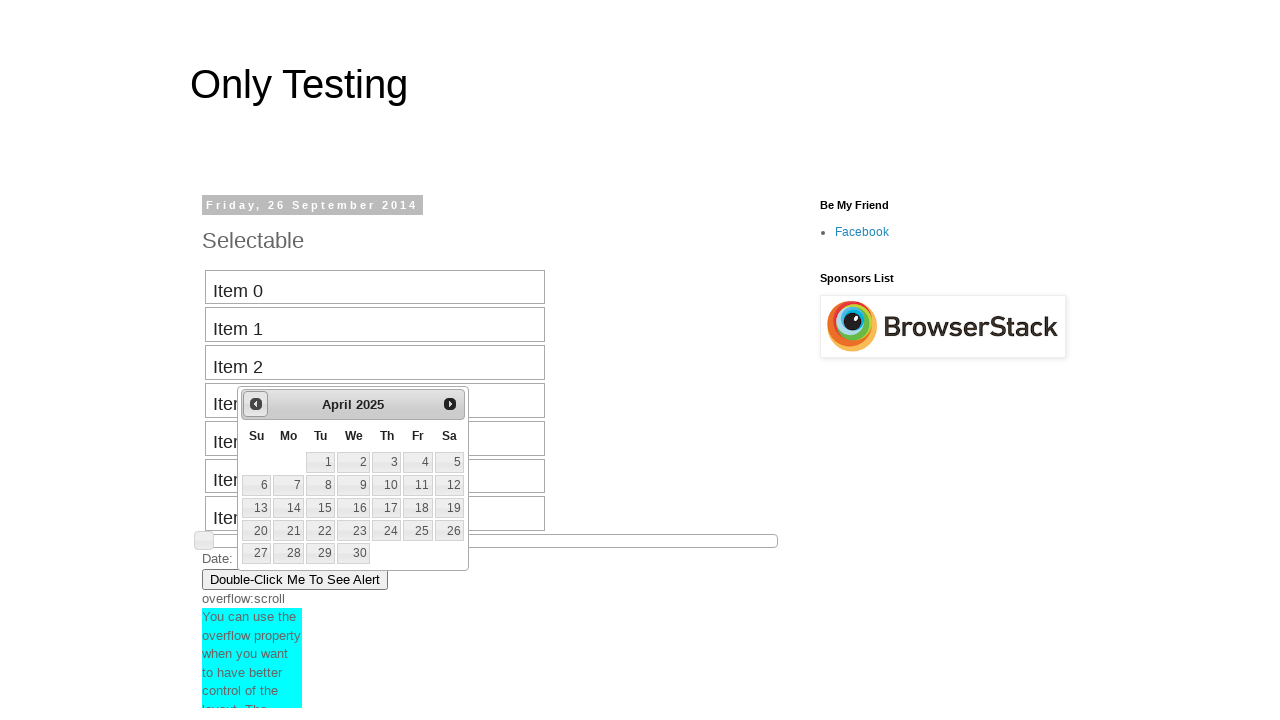

Retrieved current calendar month: April, year: 2025
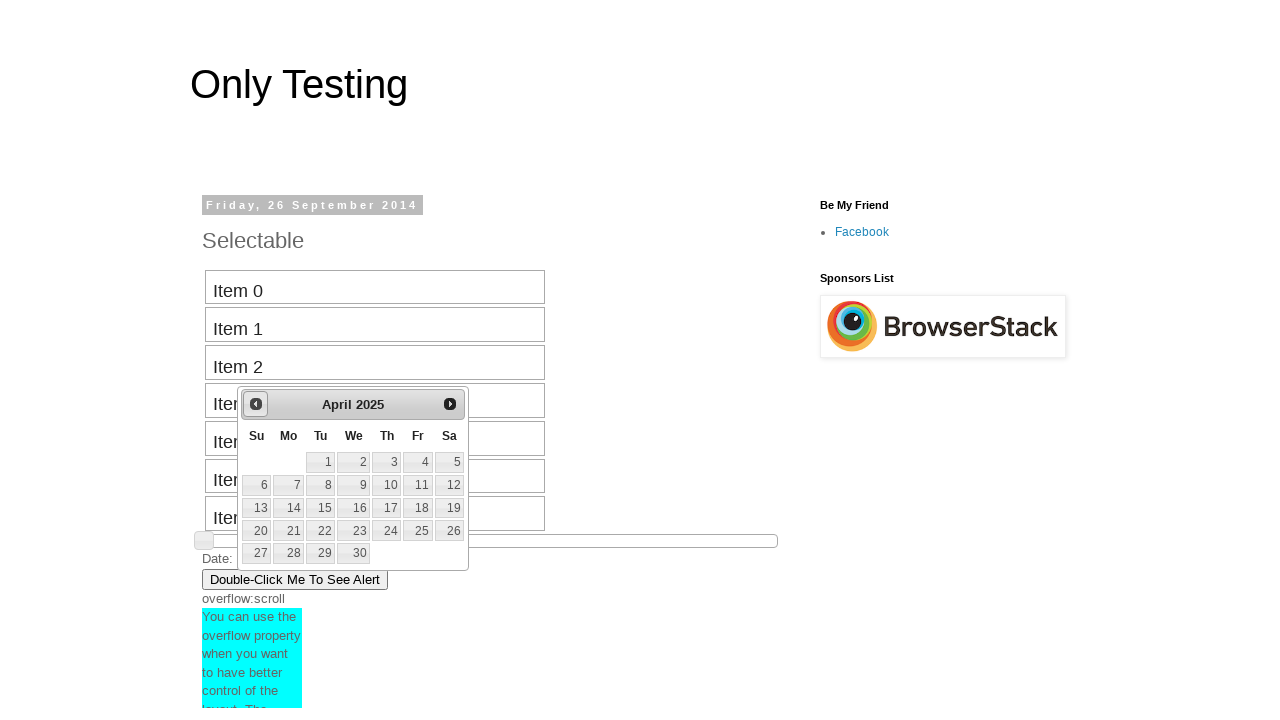

Navigated backward in calendar from April 2025 at (256, 404) on #ui-datepicker-div div a.ui-datepicker-prev span
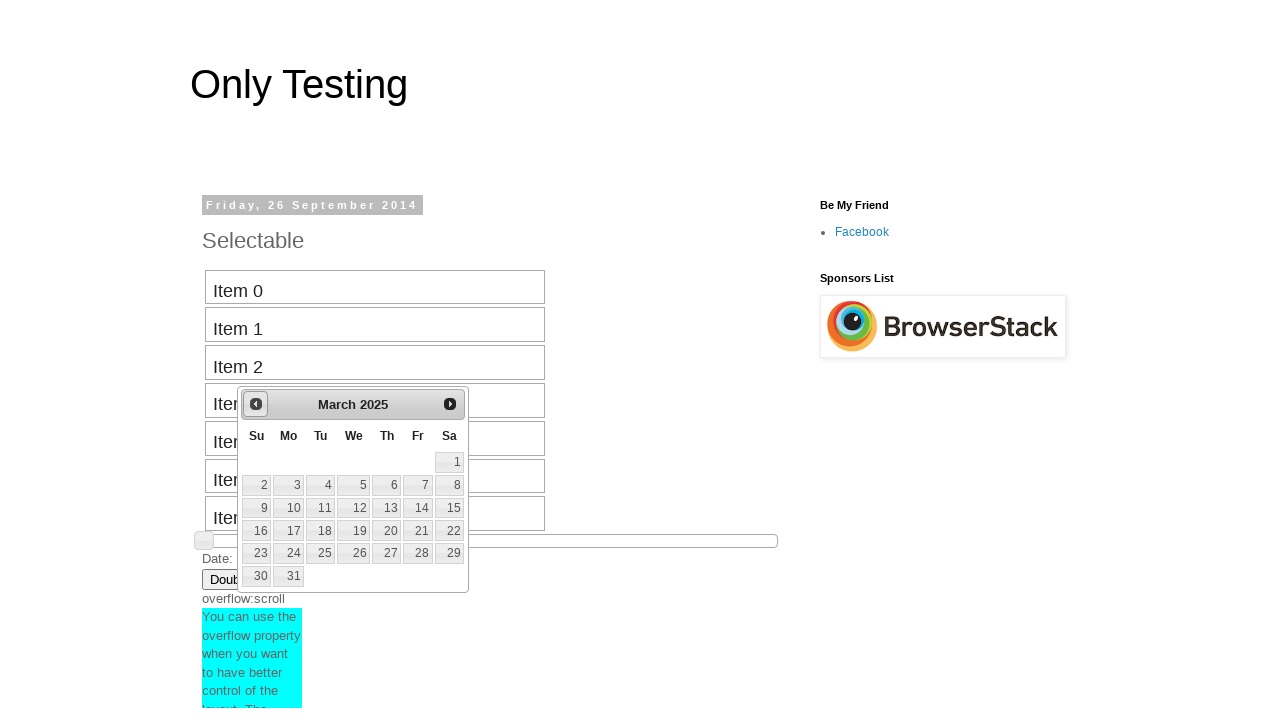

Retrieved current calendar month: March, year: 2025
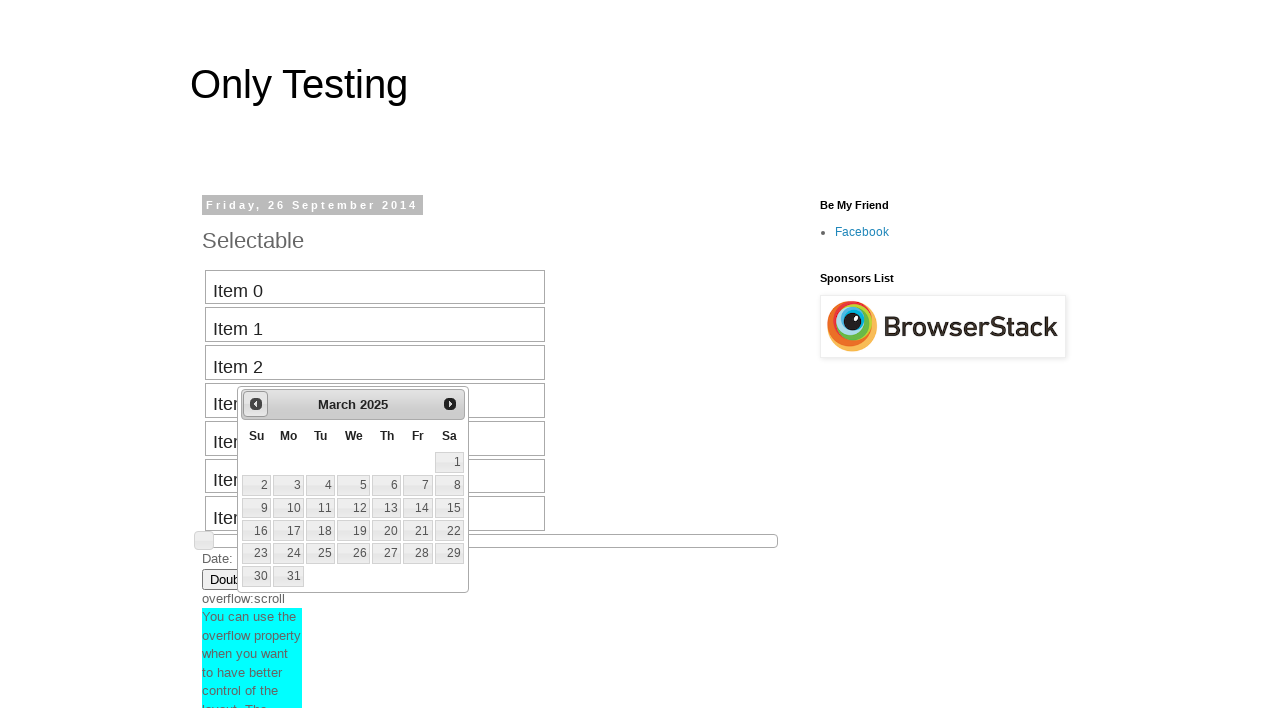

Navigated backward in calendar from March 2025 at (256, 404) on #ui-datepicker-div div a.ui-datepicker-prev span
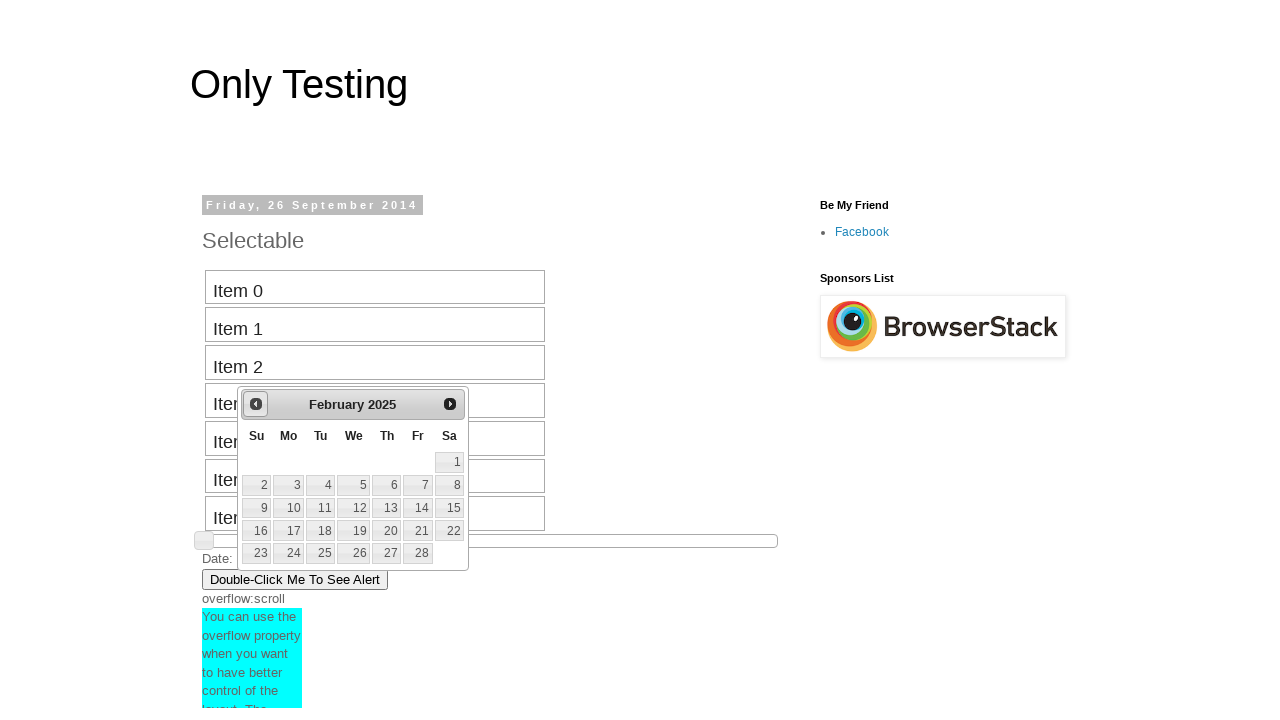

Retrieved current calendar month: February, year: 2025
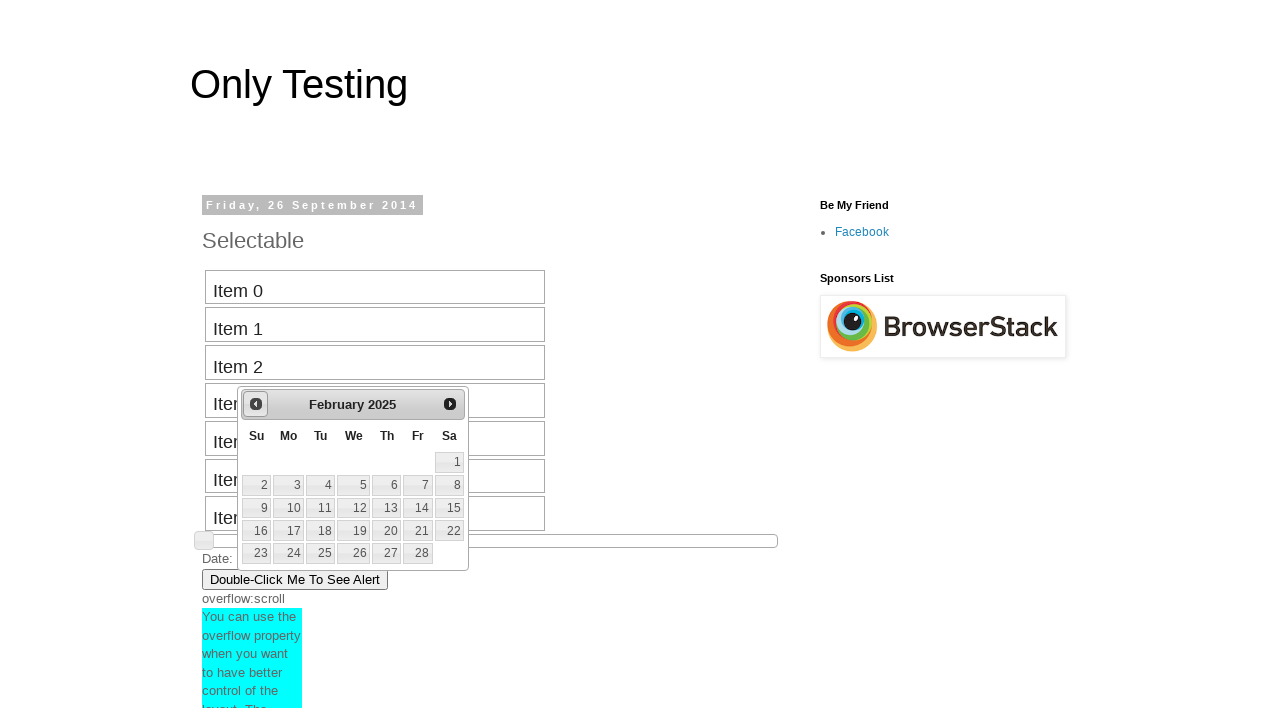

Navigated backward in calendar from February 2025 at (256, 404) on #ui-datepicker-div div a.ui-datepicker-prev span
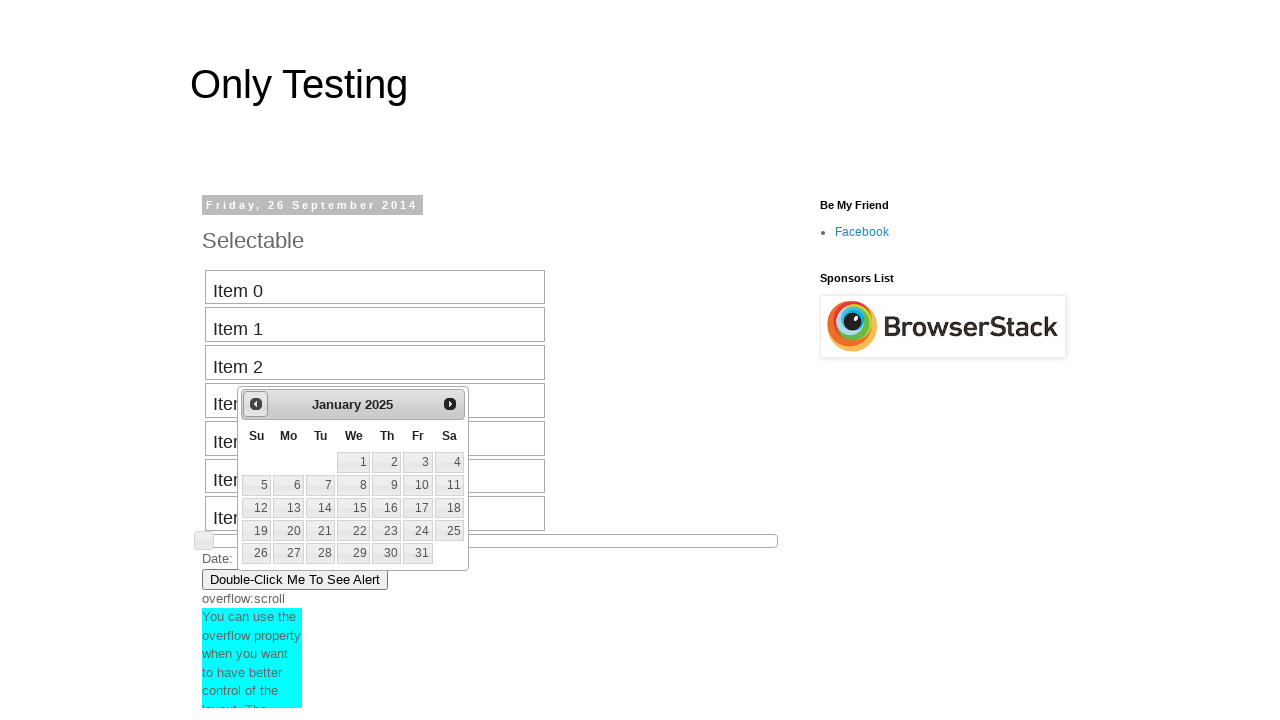

Retrieved current calendar month: January, year: 2025
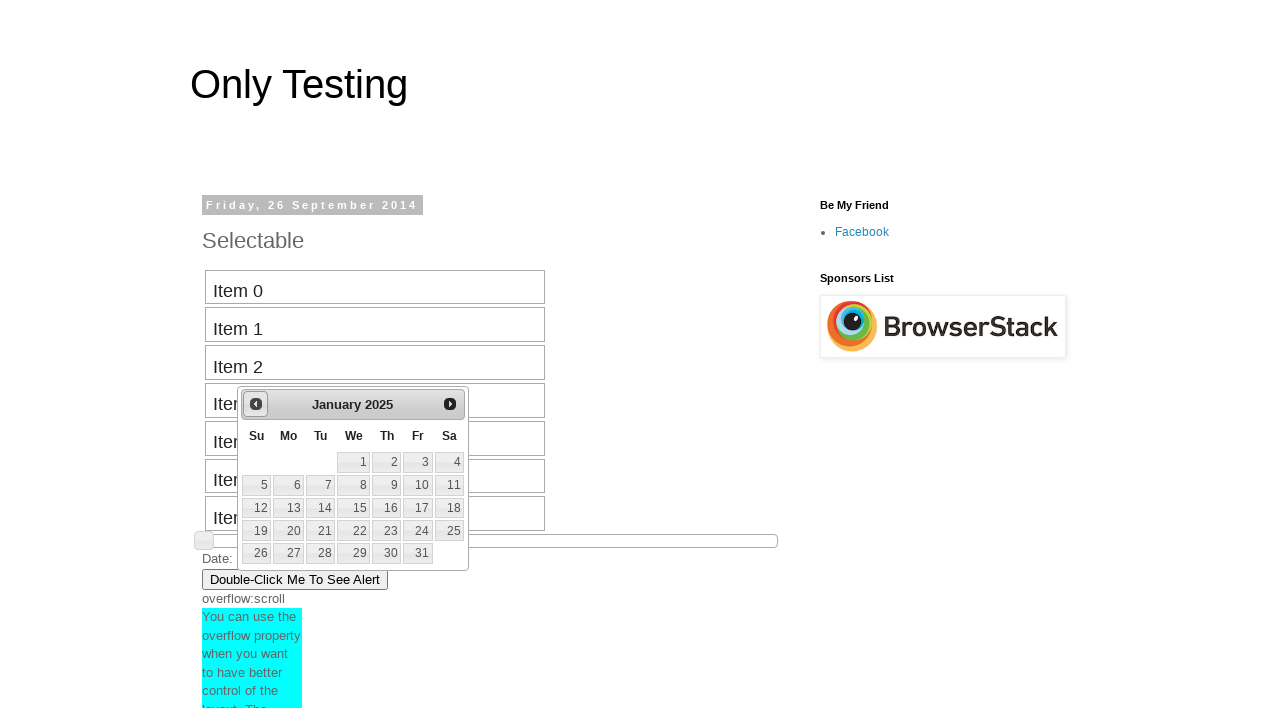

Navigated backward in calendar from January 2025 at (256, 404) on #ui-datepicker-div div a.ui-datepicker-prev span
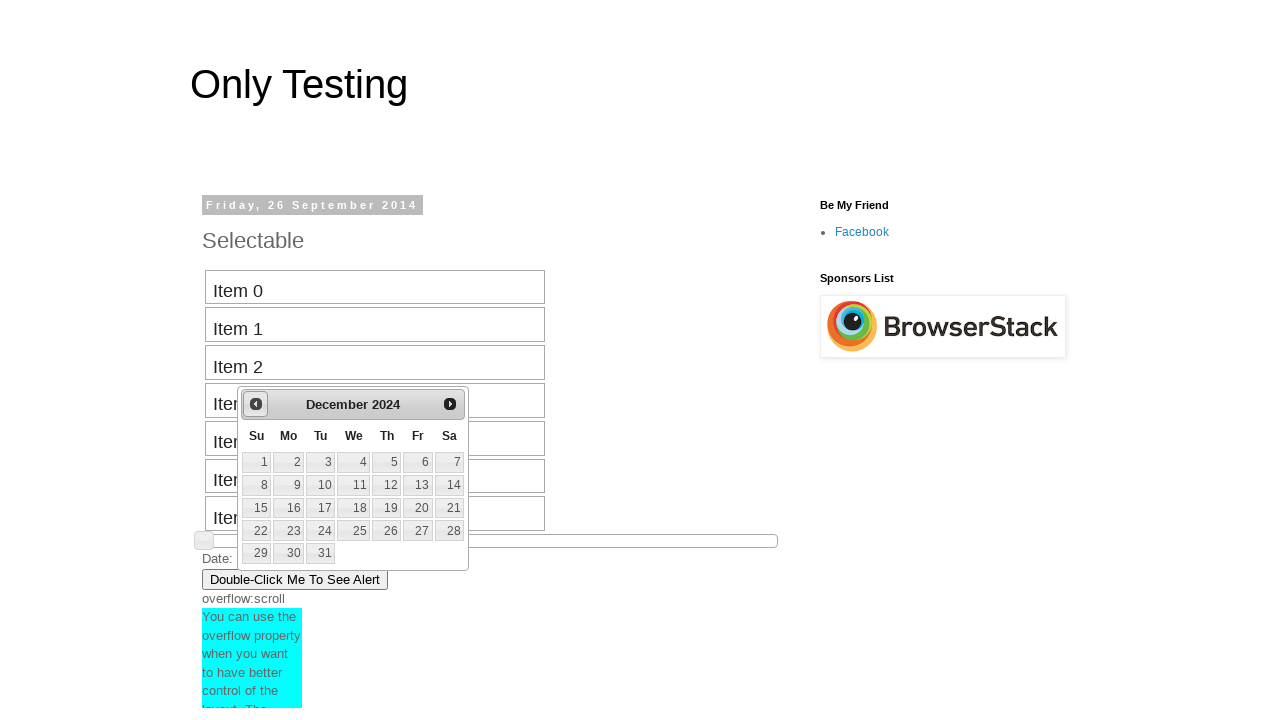

Retrieved current calendar month: December, year: 2024
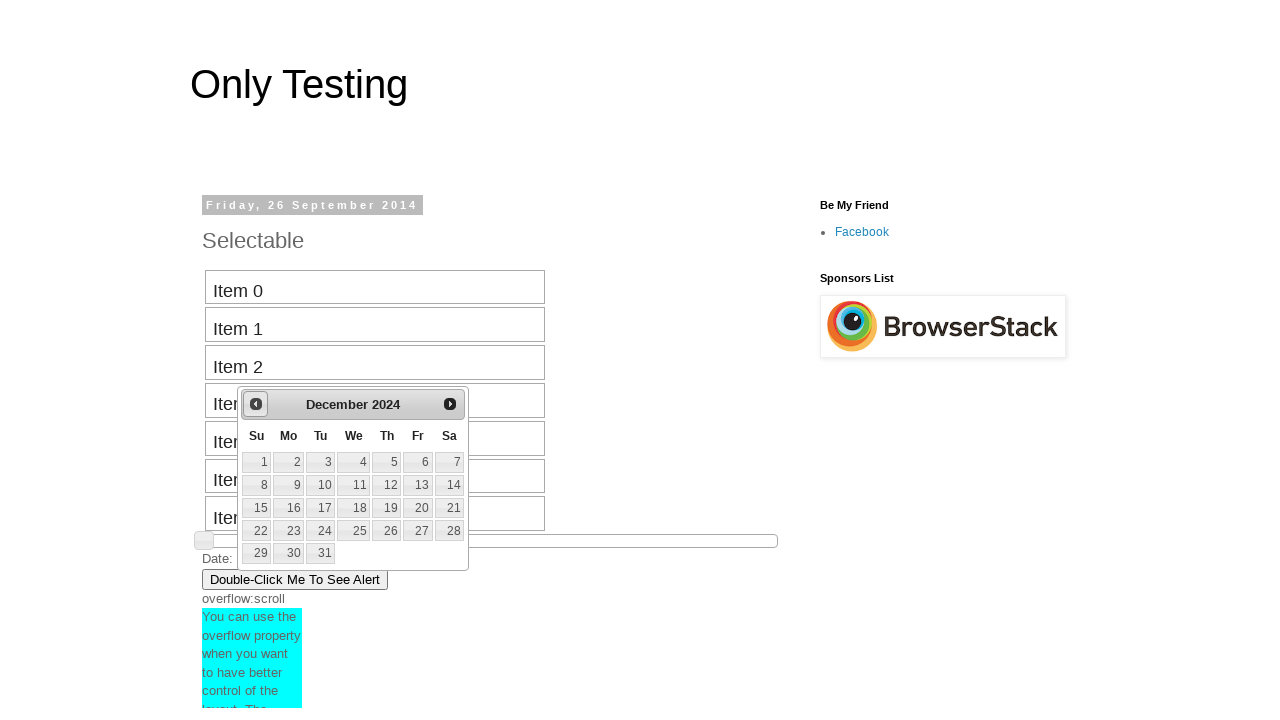

Navigated backward in calendar from December 2024 at (256, 404) on #ui-datepicker-div div a.ui-datepicker-prev span
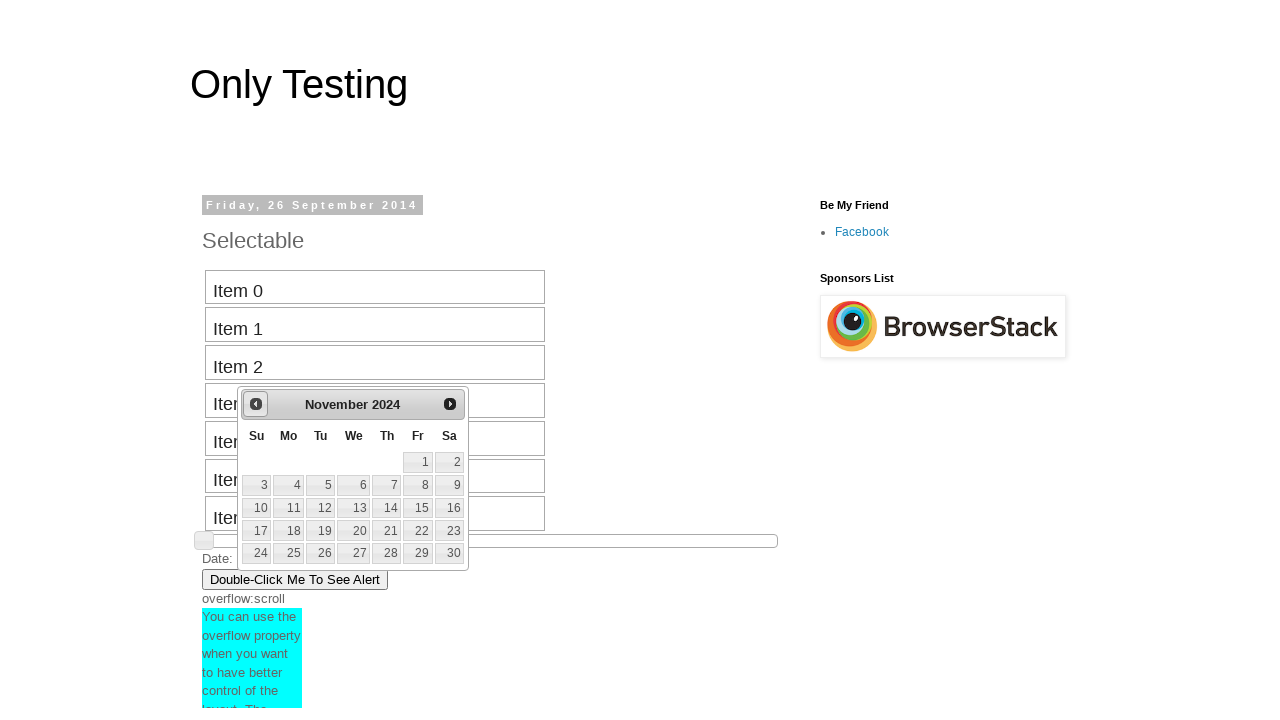

Retrieved current calendar month: November, year: 2024
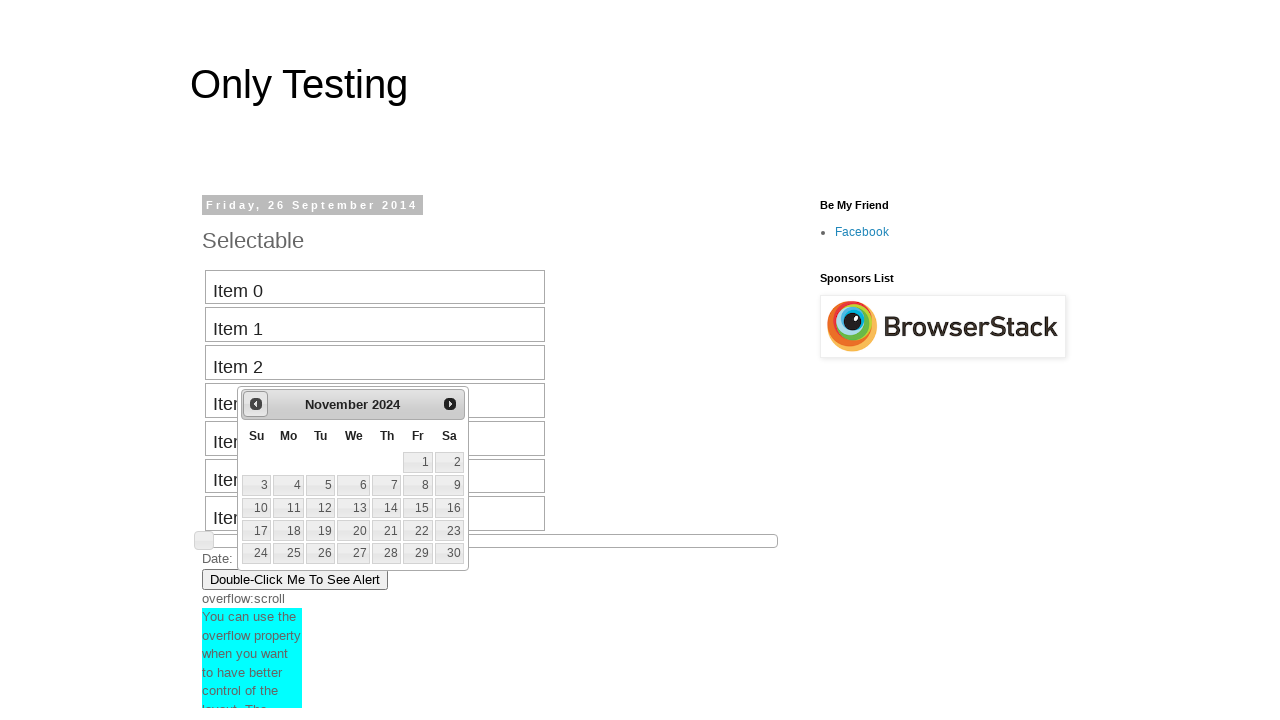

Navigated backward in calendar from November 2024 at (256, 404) on #ui-datepicker-div div a.ui-datepicker-prev span
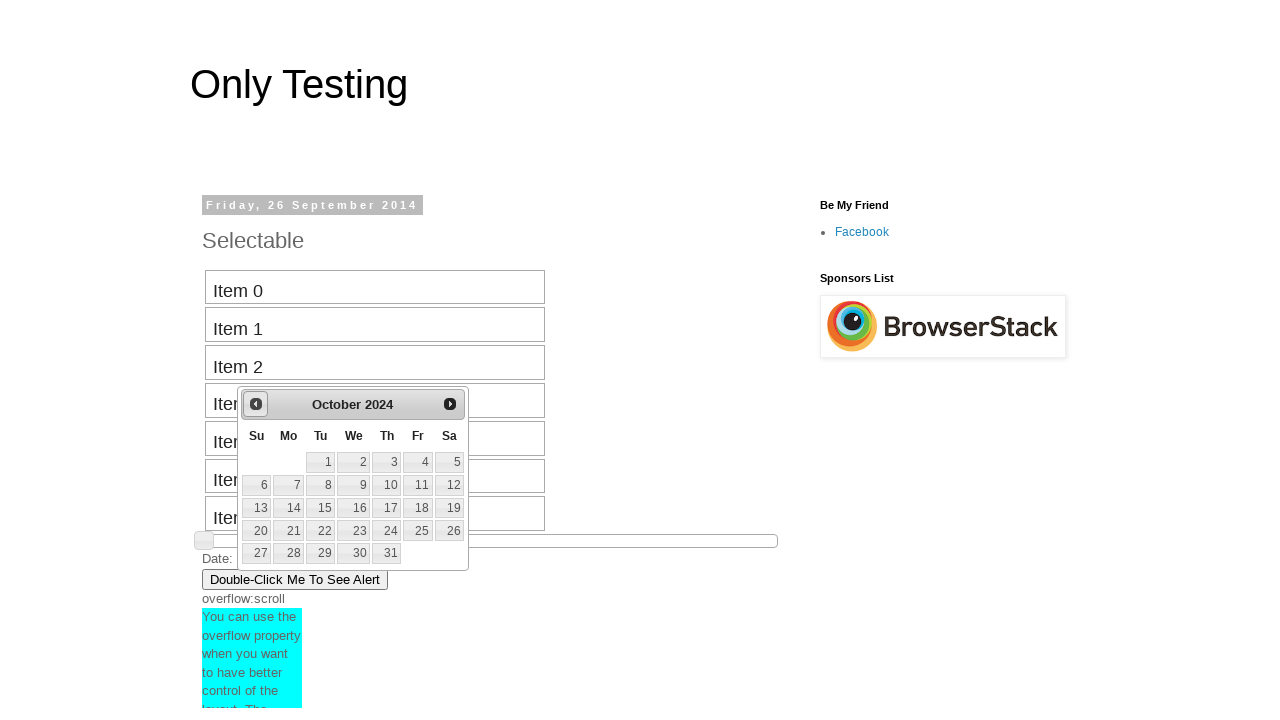

Retrieved current calendar month: October, year: 2024
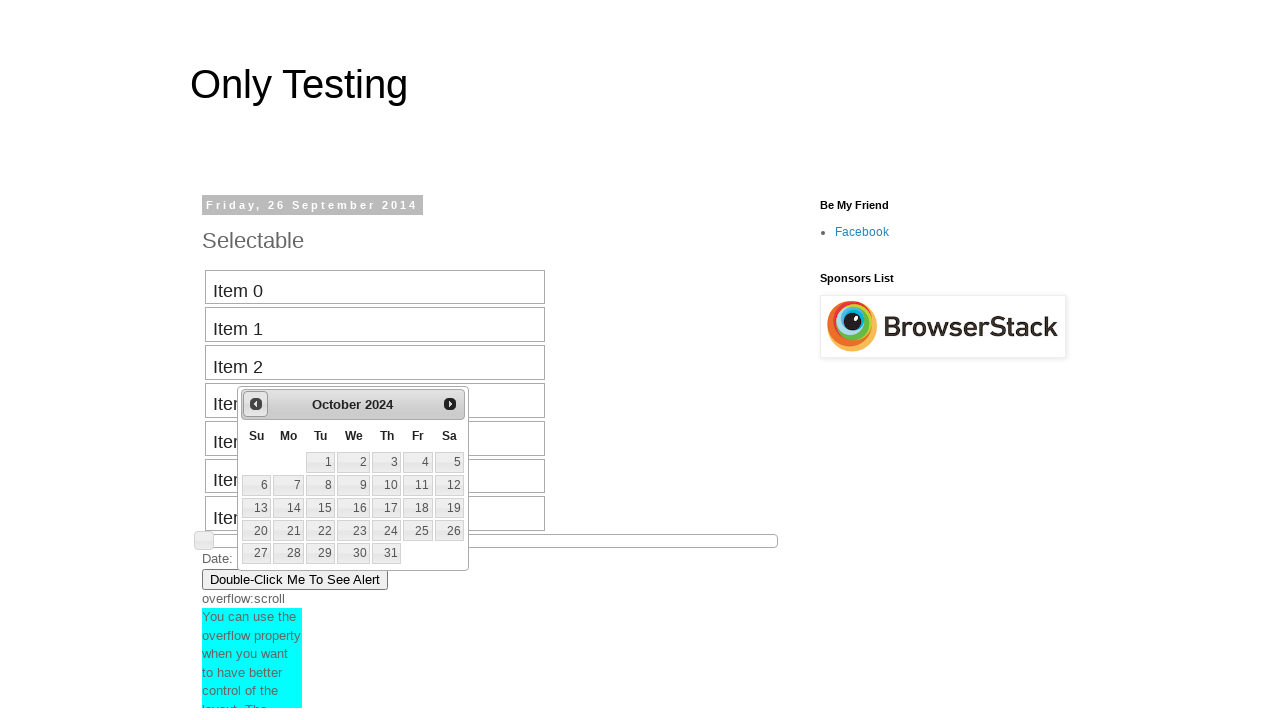

Navigated backward in calendar from October 2024 at (256, 404) on #ui-datepicker-div div a.ui-datepicker-prev span
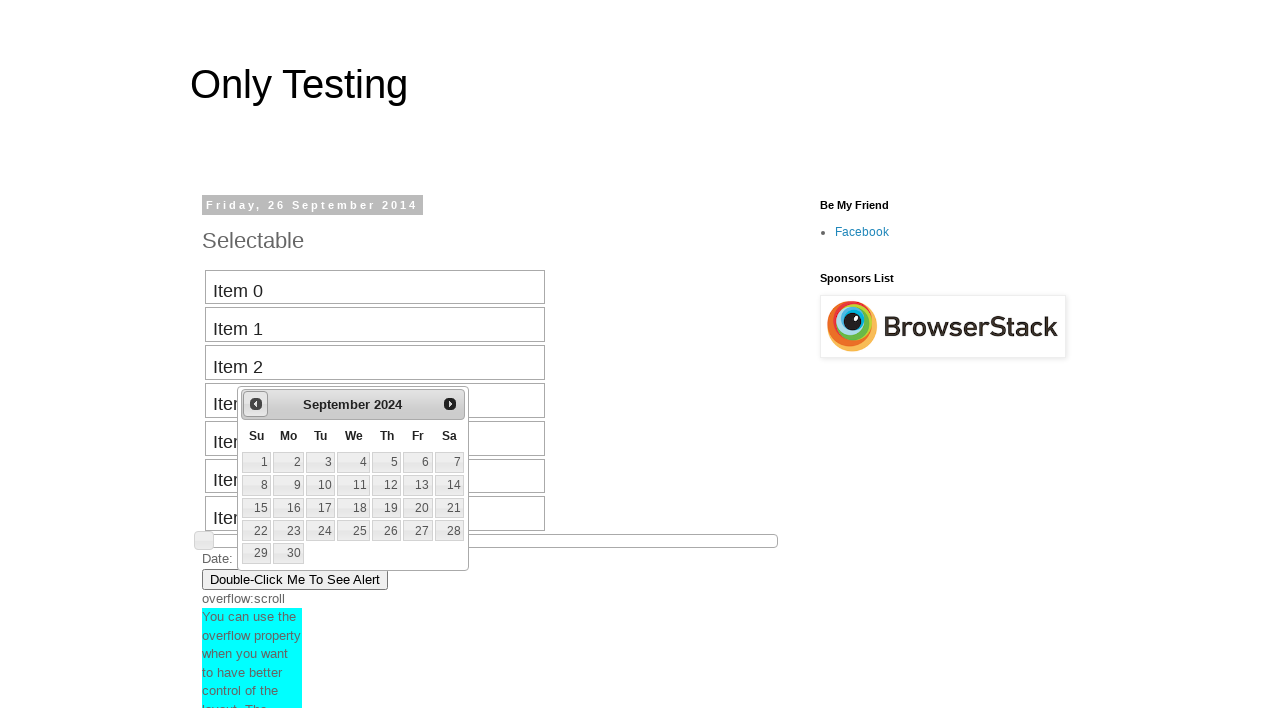

Retrieved current calendar month: September, year: 2024
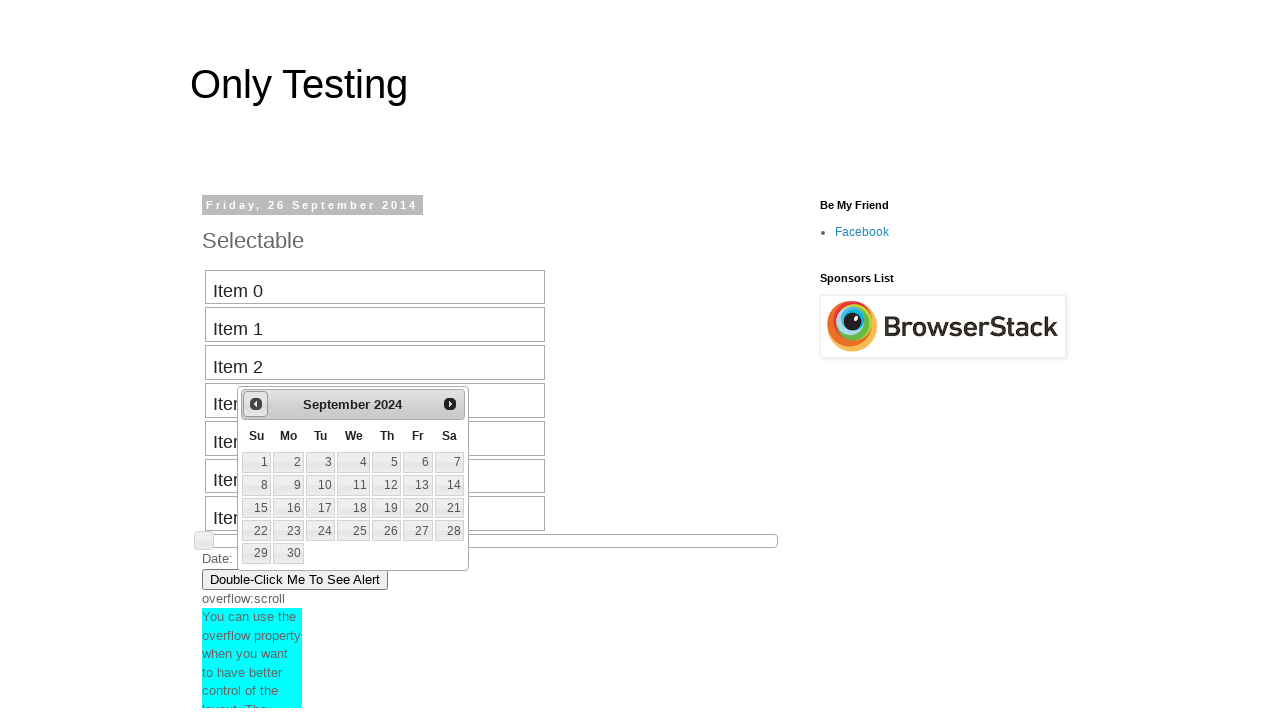

Navigated backward in calendar from September 2024 at (256, 404) on #ui-datepicker-div div a.ui-datepicker-prev span
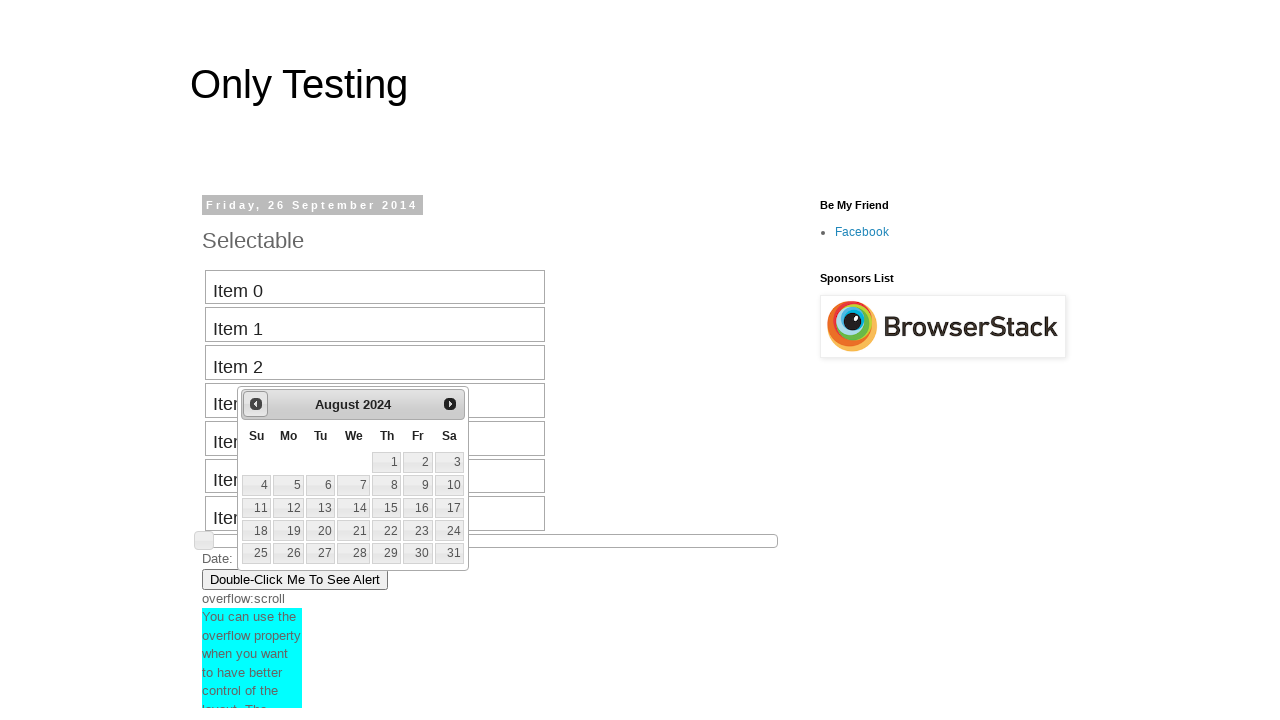

Retrieved current calendar month: August, year: 2024
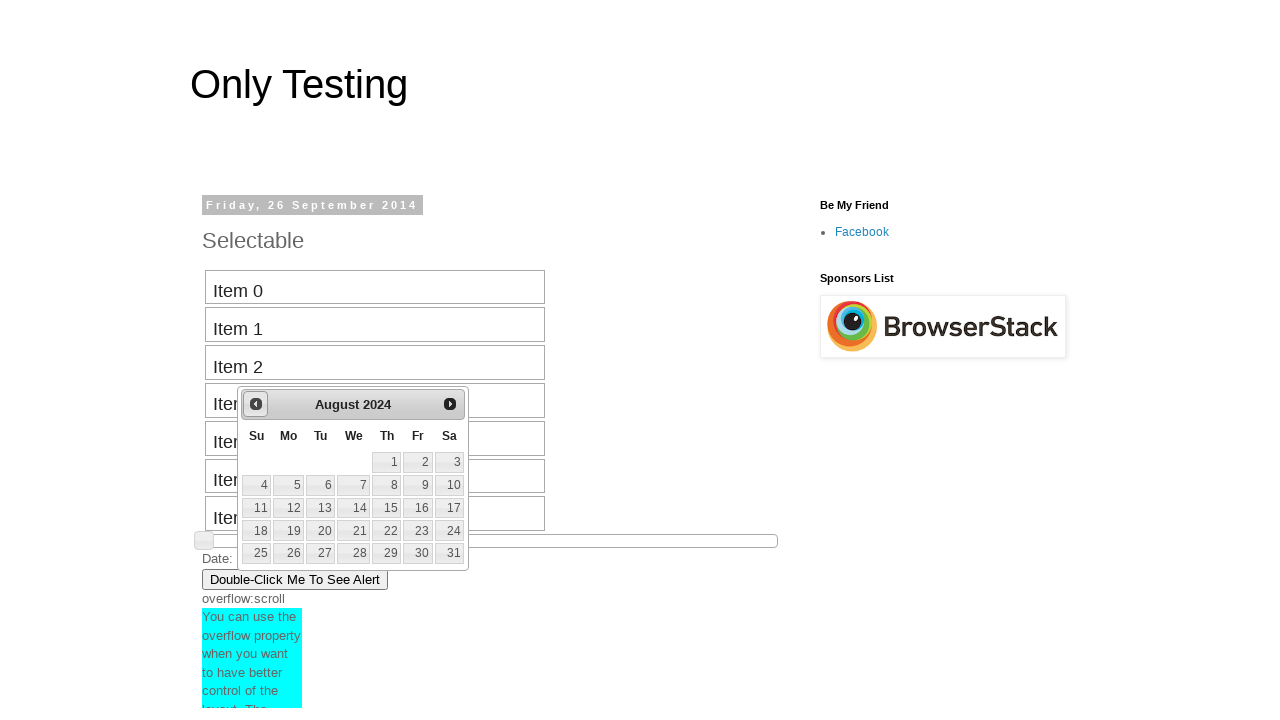

Navigated backward in calendar from August 2024 at (256, 404) on #ui-datepicker-div div a.ui-datepicker-prev span
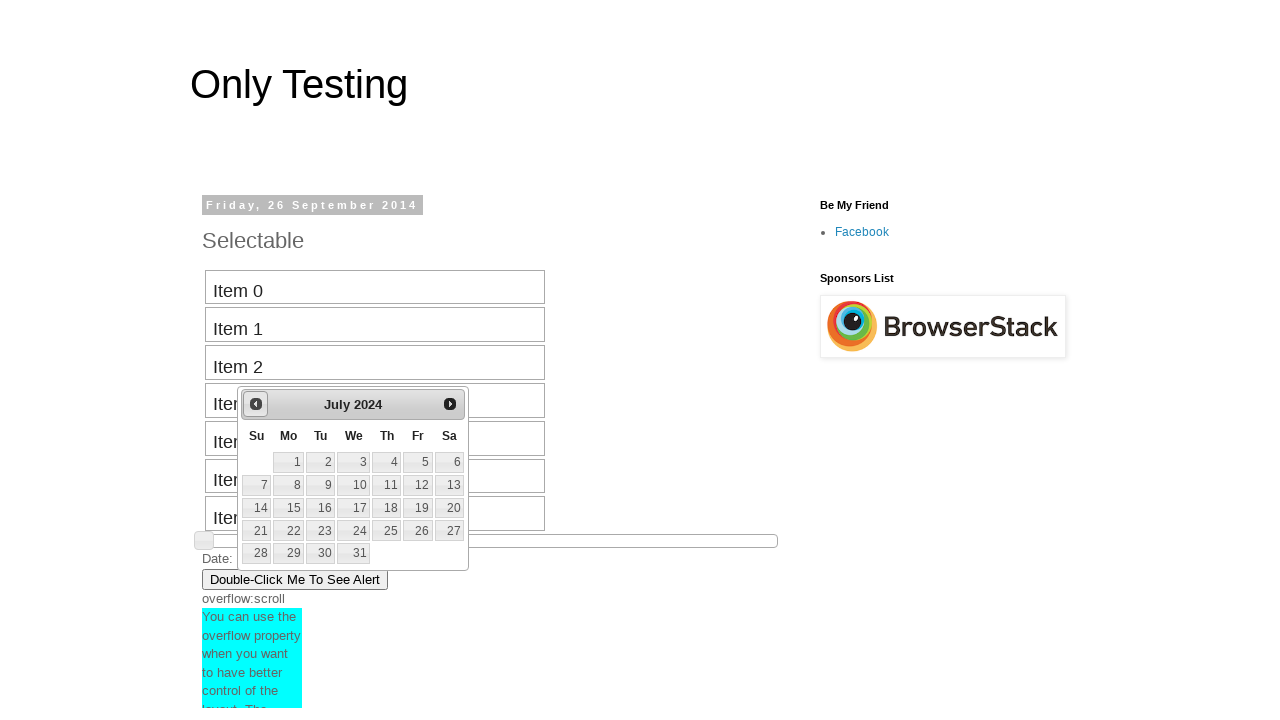

Retrieved current calendar month: July, year: 2024
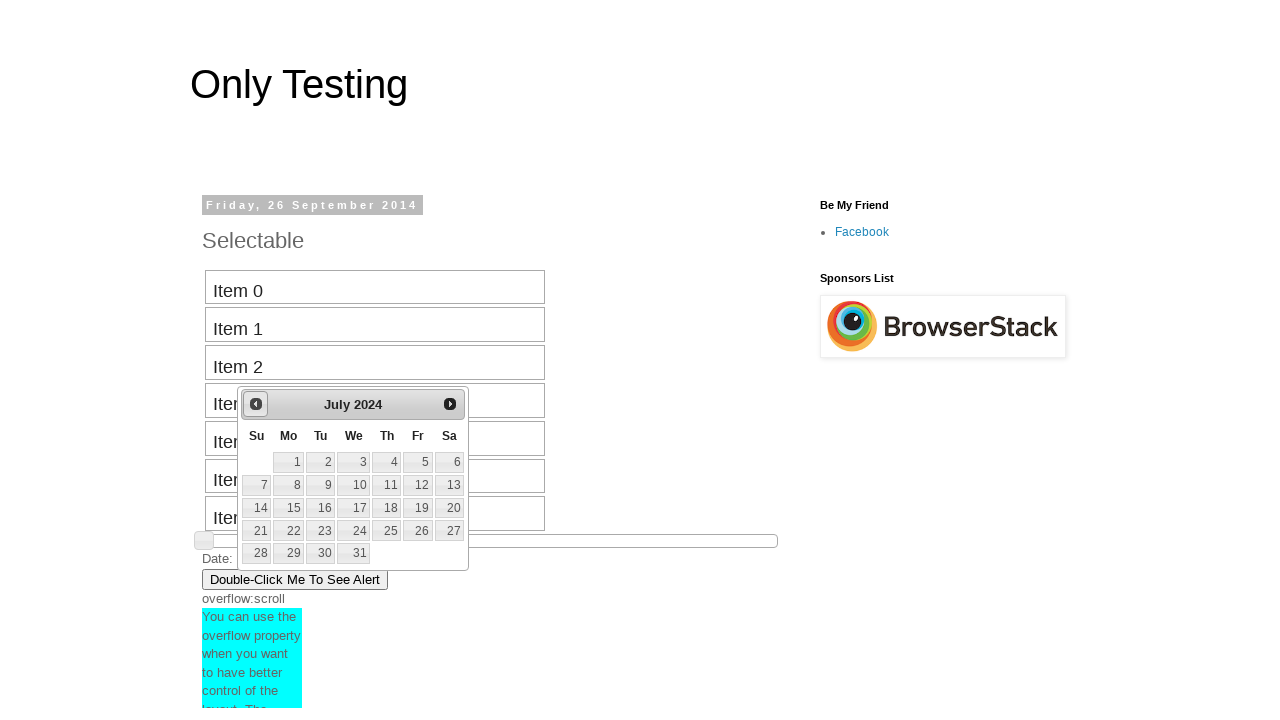

Navigated backward in calendar from July 2024 at (256, 404) on #ui-datepicker-div div a.ui-datepicker-prev span
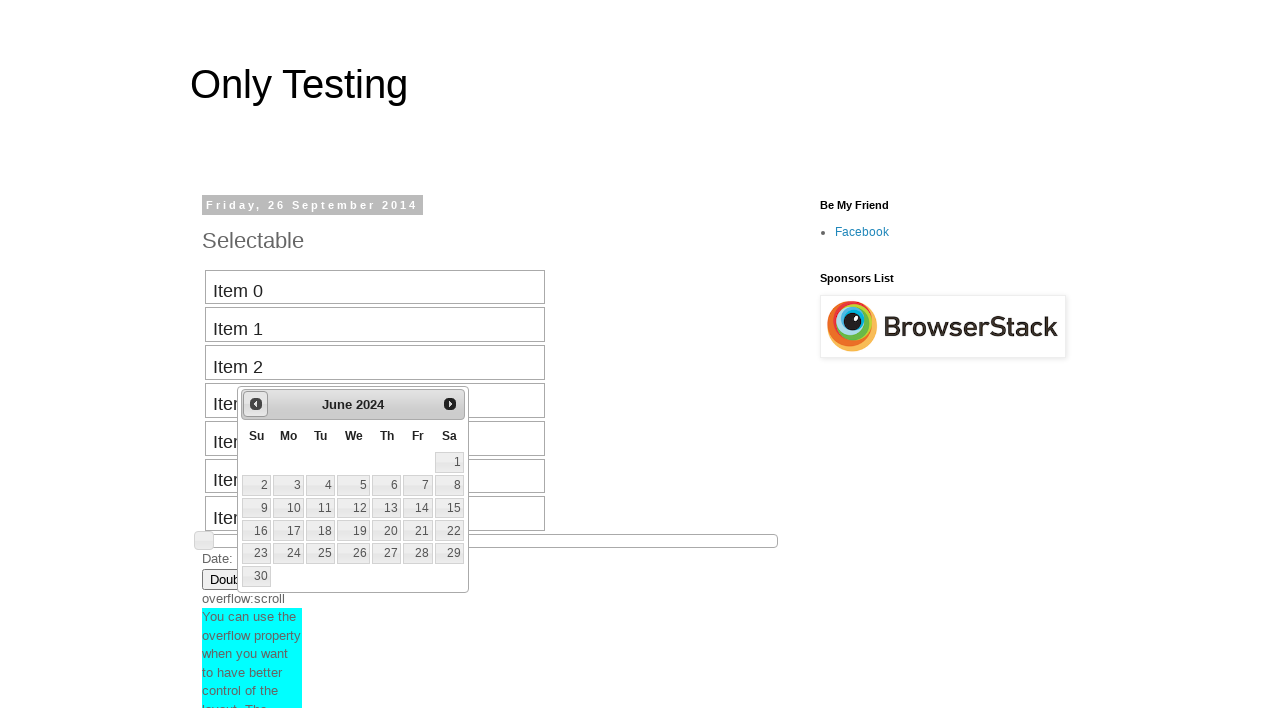

Retrieved current calendar month: June, year: 2024
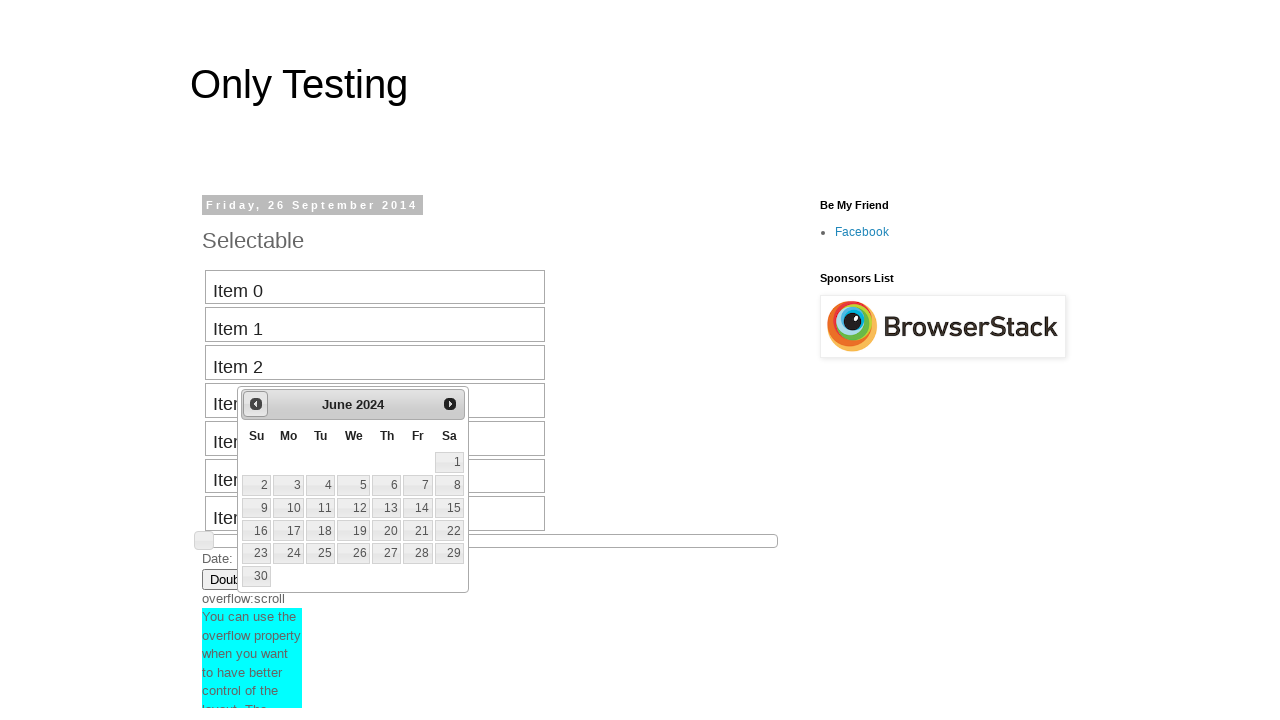

Navigated backward in calendar from June 2024 at (256, 404) on #ui-datepicker-div div a.ui-datepicker-prev span
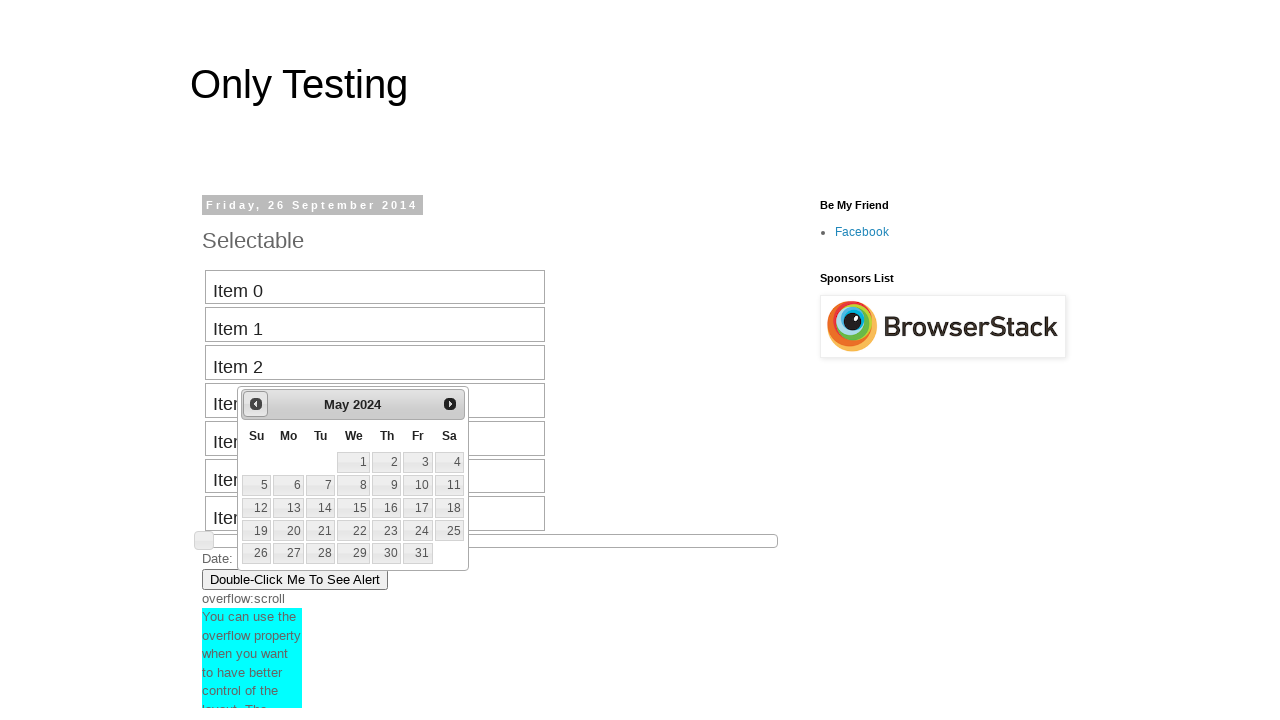

Retrieved current calendar month: May, year: 2024
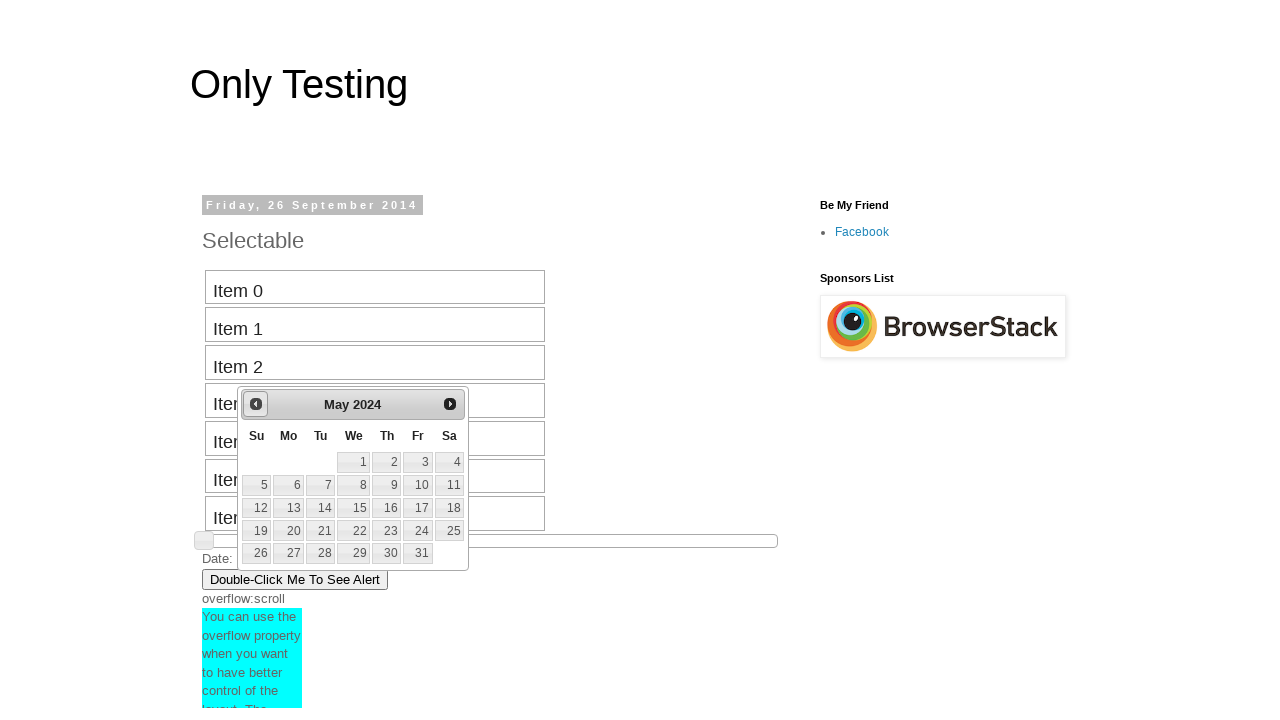

Navigated backward in calendar from May 2024 at (256, 404) on #ui-datepicker-div div a.ui-datepicker-prev span
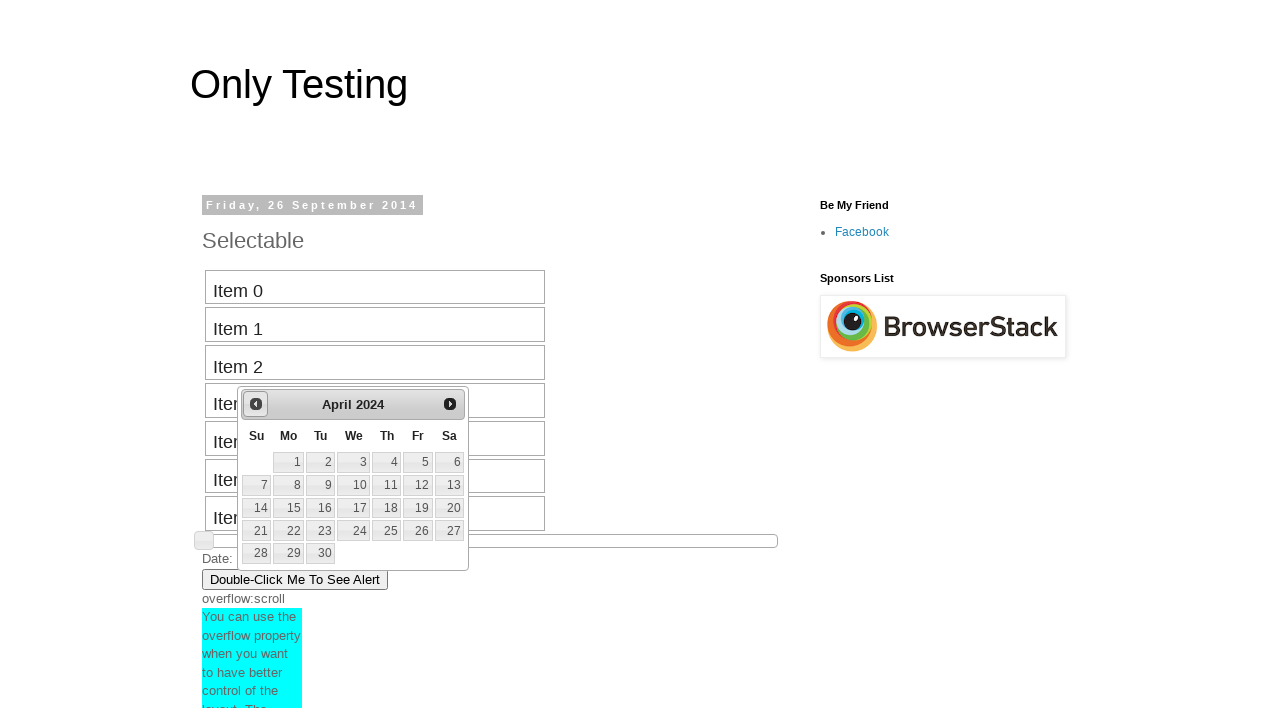

Retrieved current calendar month: April, year: 2024
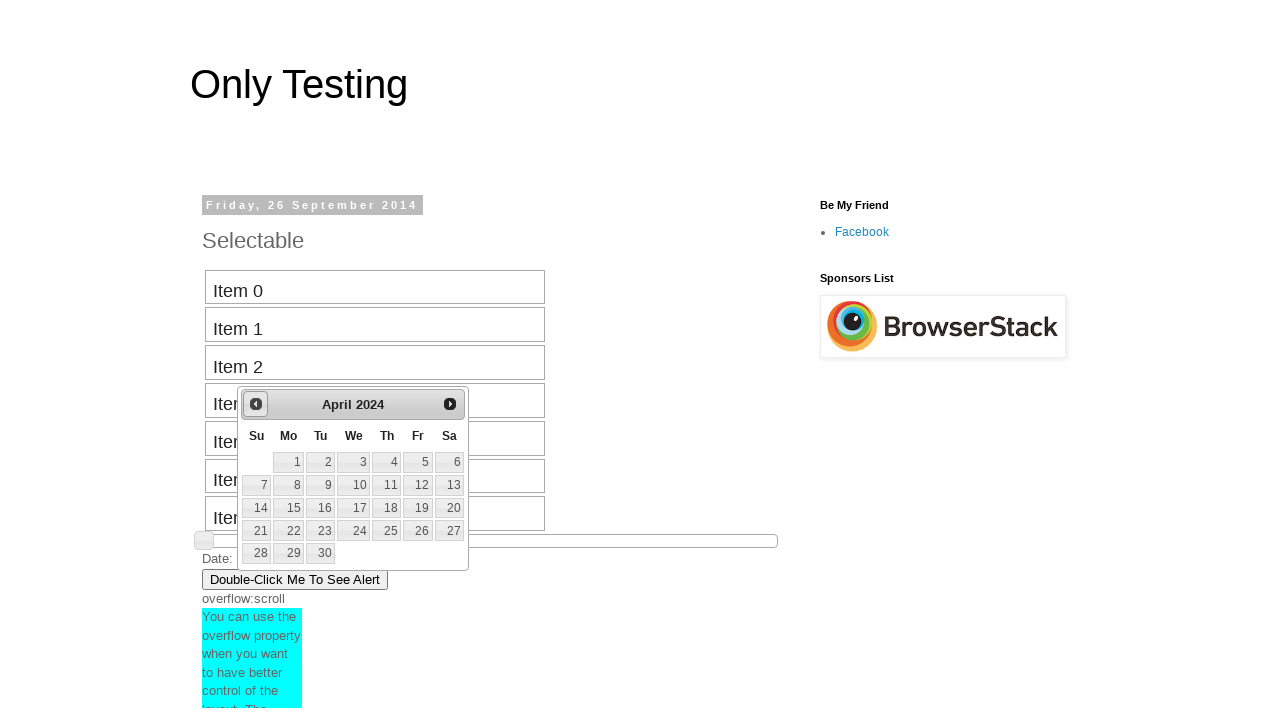

Navigated backward in calendar from April 2024 at (256, 404) on #ui-datepicker-div div a.ui-datepicker-prev span
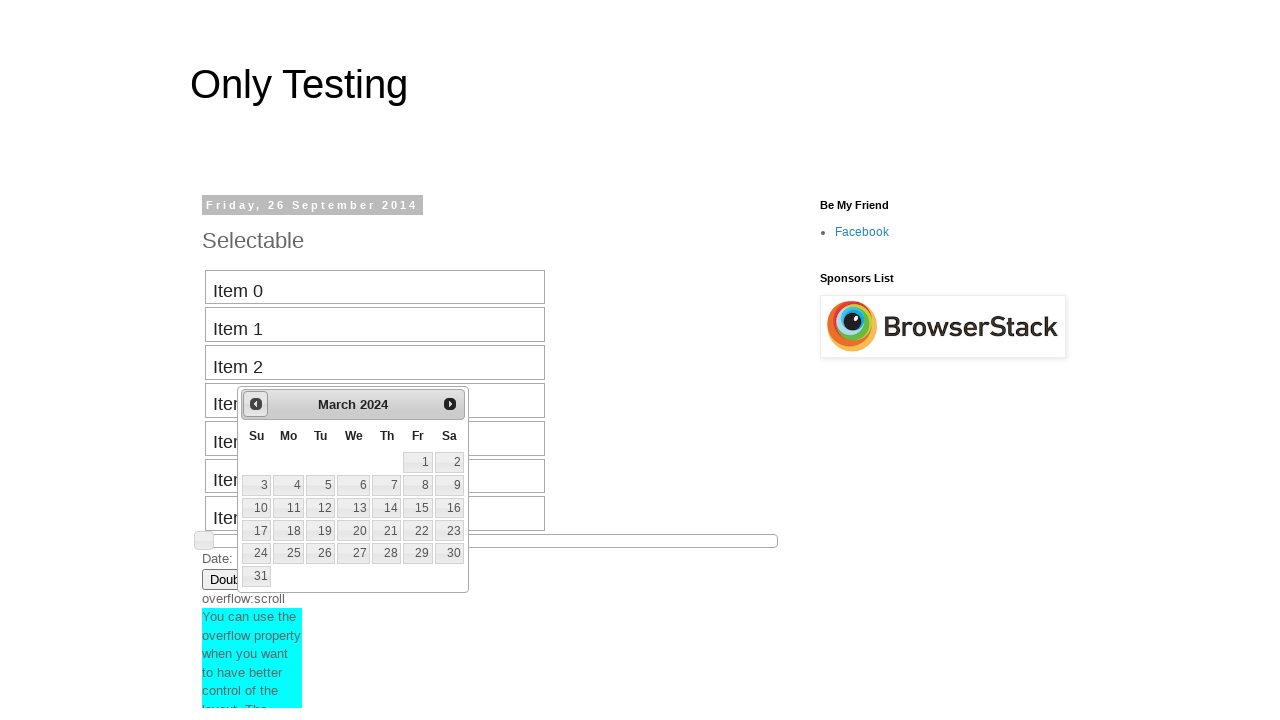

Retrieved current calendar month: March, year: 2024
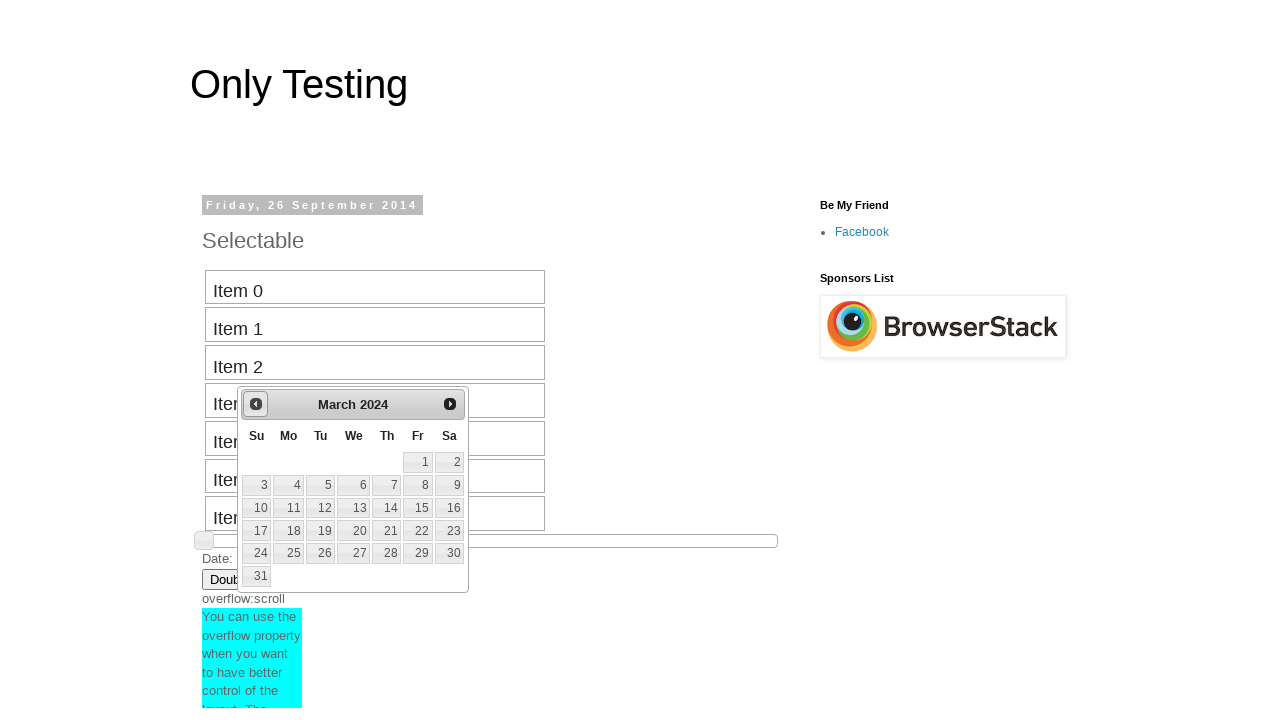

Navigated backward in calendar from March 2024 at (256, 404) on #ui-datepicker-div div a.ui-datepicker-prev span
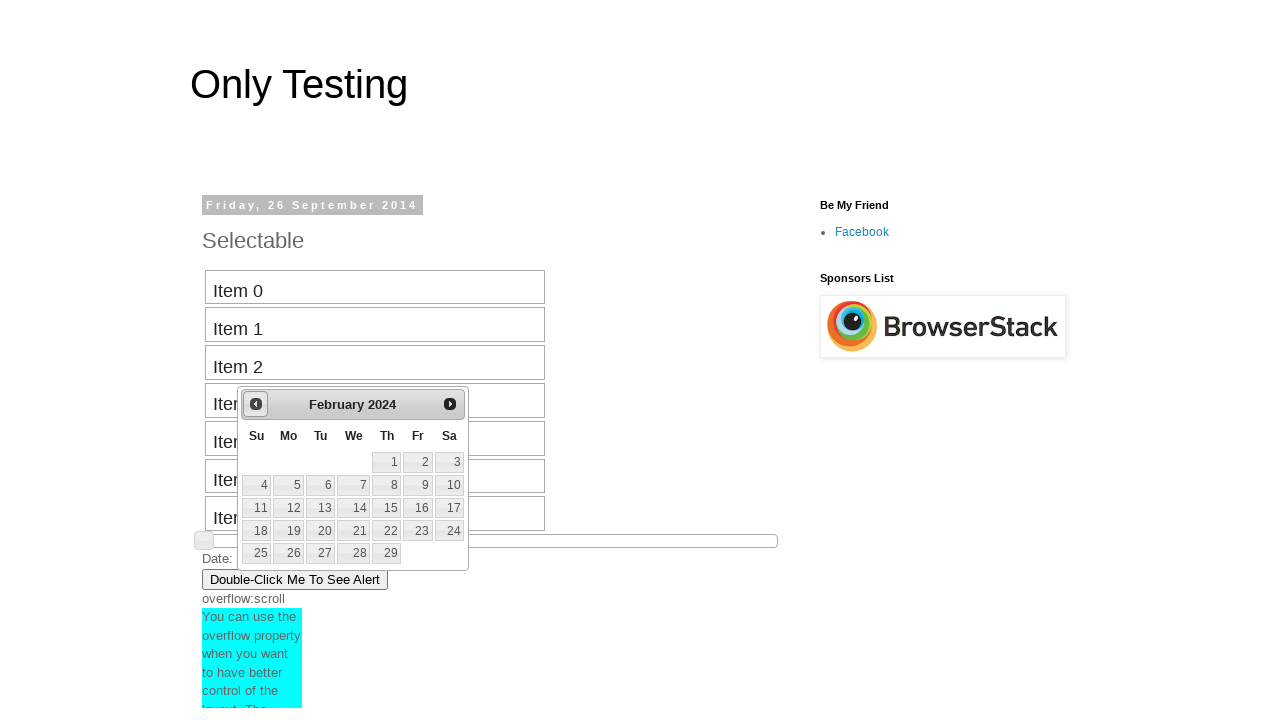

Retrieved current calendar month: February, year: 2024
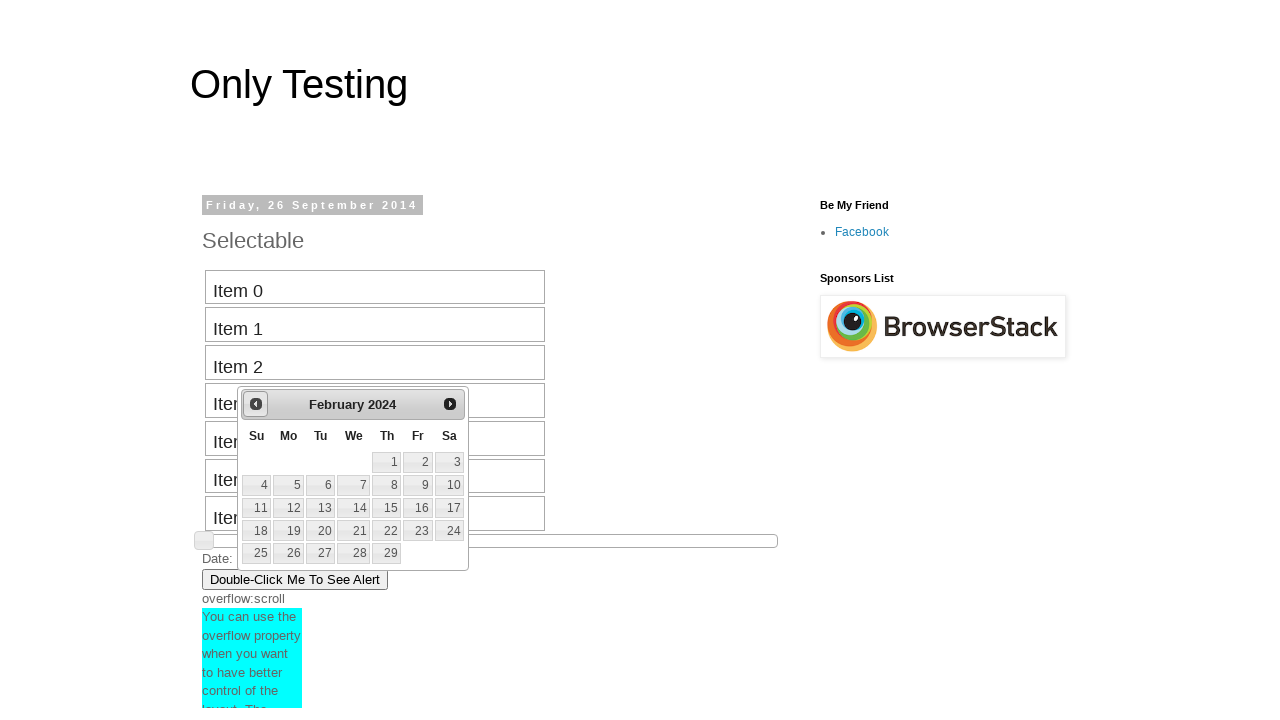

Navigated backward in calendar from February 2024 at (256, 404) on #ui-datepicker-div div a.ui-datepicker-prev span
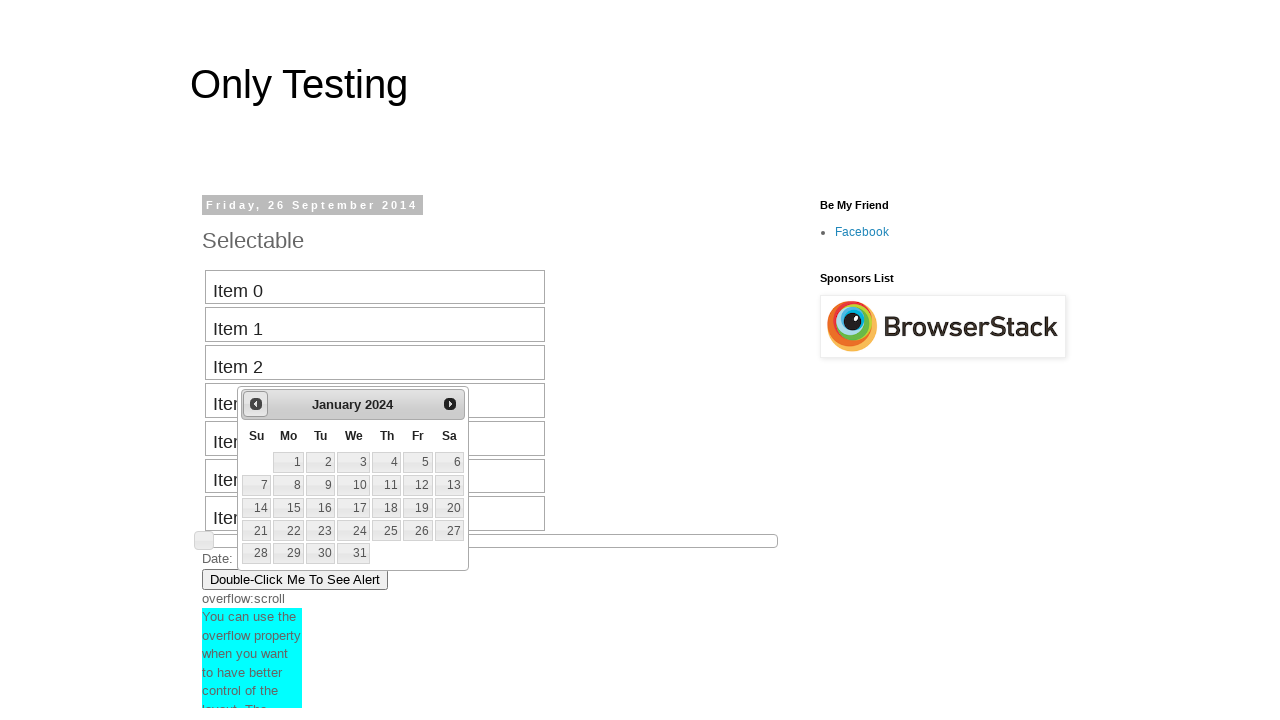

Retrieved current calendar month: January, year: 2024
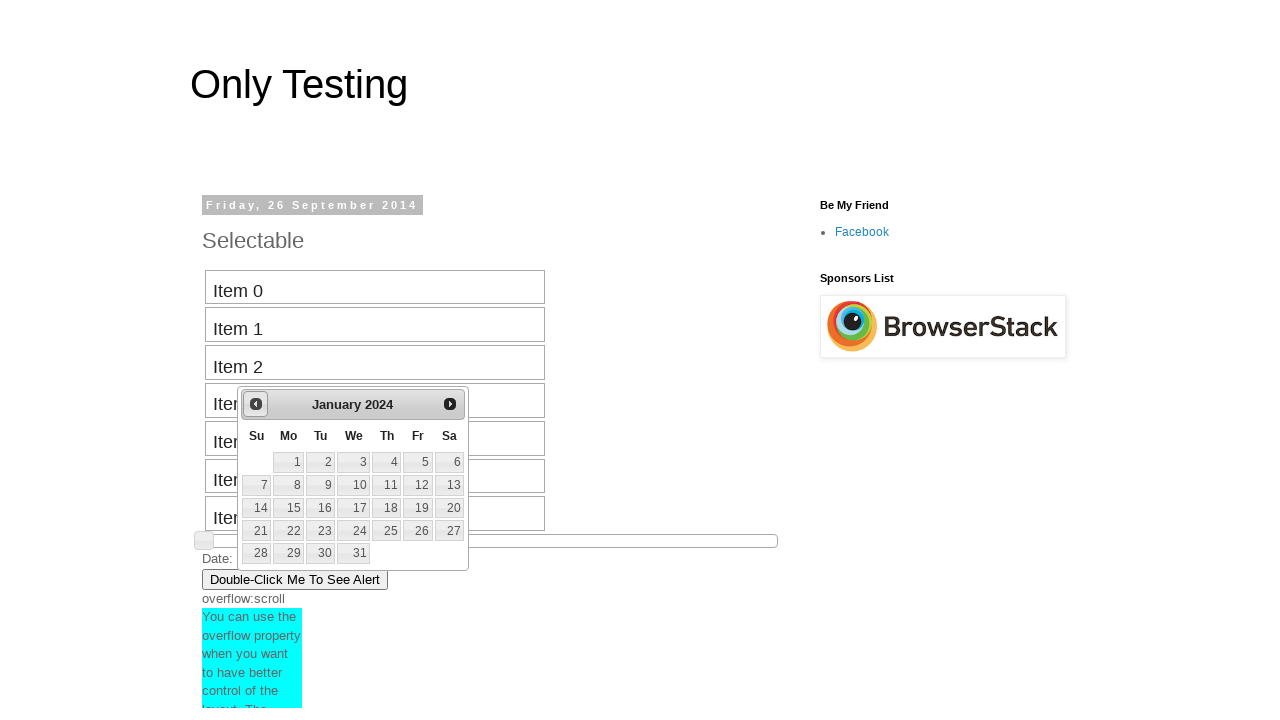

Navigated backward in calendar from January 2024 at (256, 404) on #ui-datepicker-div div a.ui-datepicker-prev span
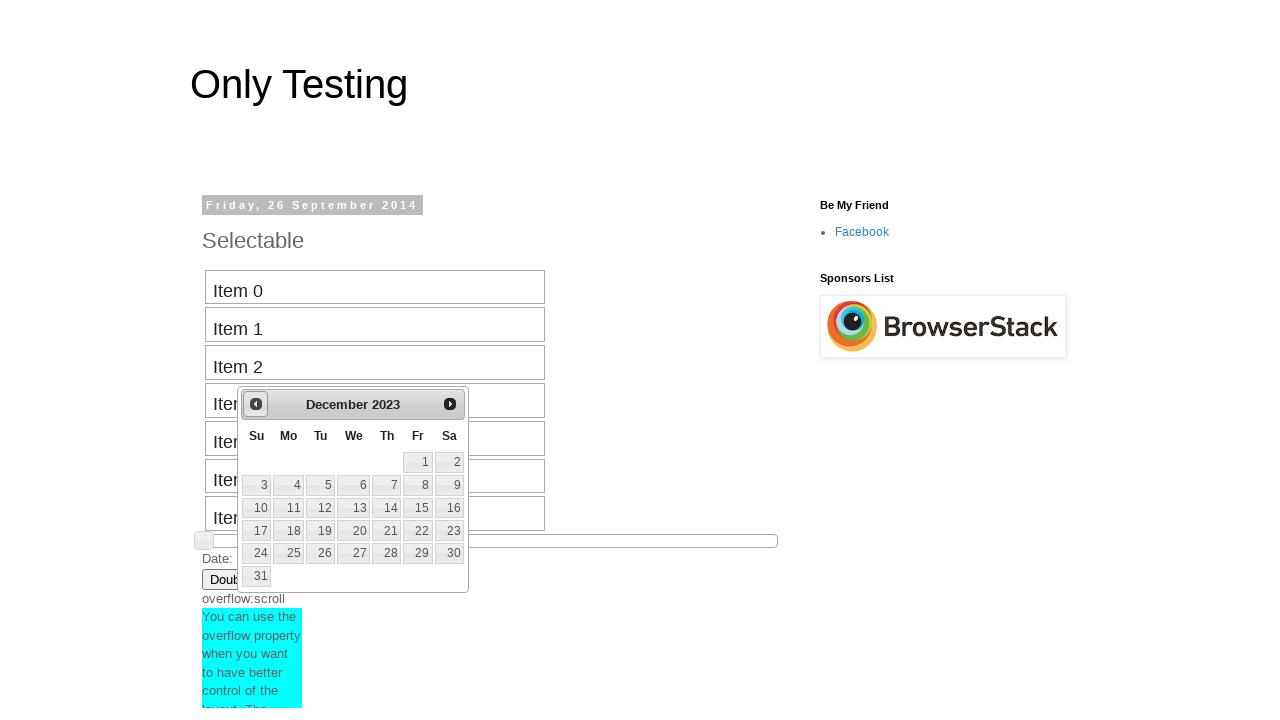

Retrieved current calendar month: December, year: 2023
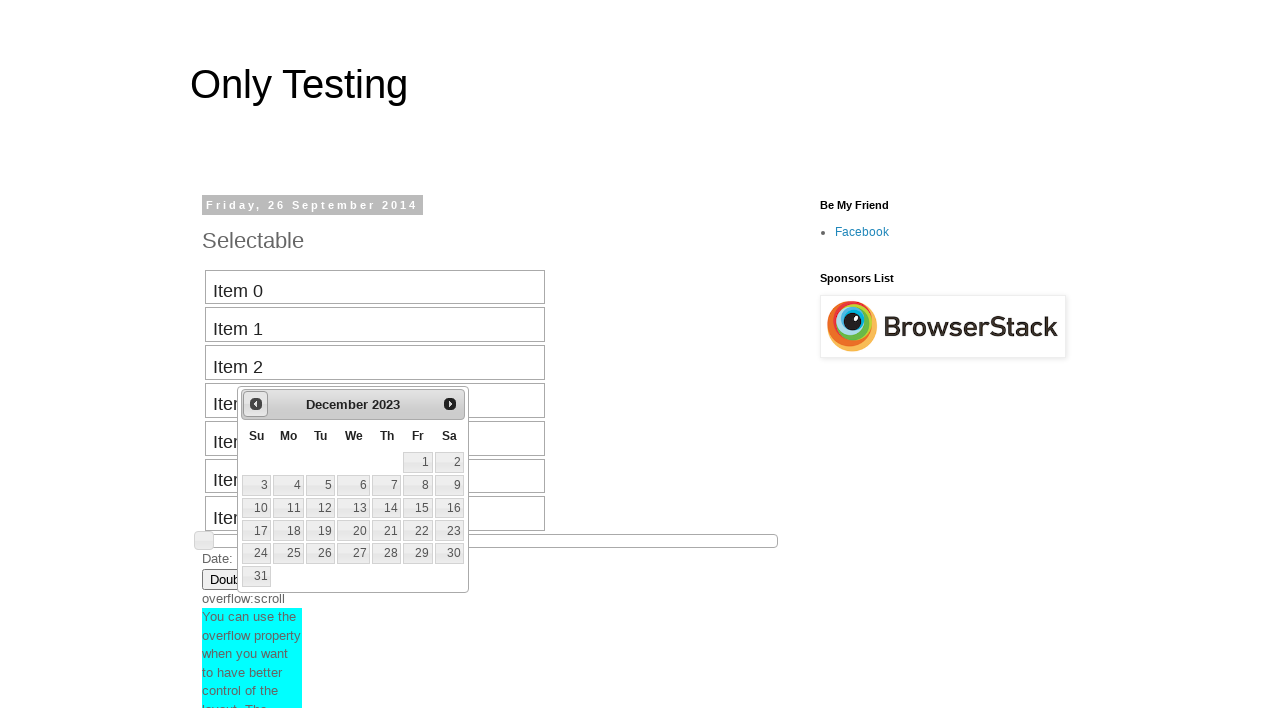

Navigated backward in calendar from December 2023 at (256, 404) on #ui-datepicker-div div a.ui-datepicker-prev span
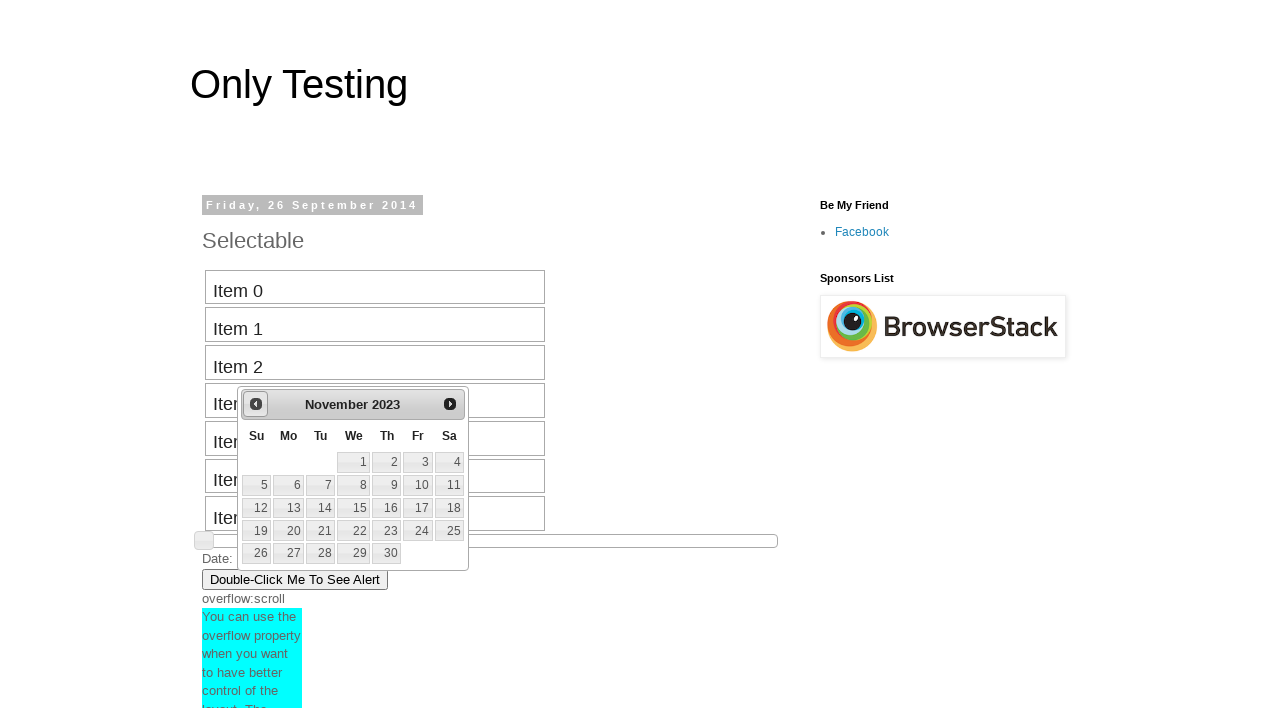

Retrieved current calendar month: November, year: 2023
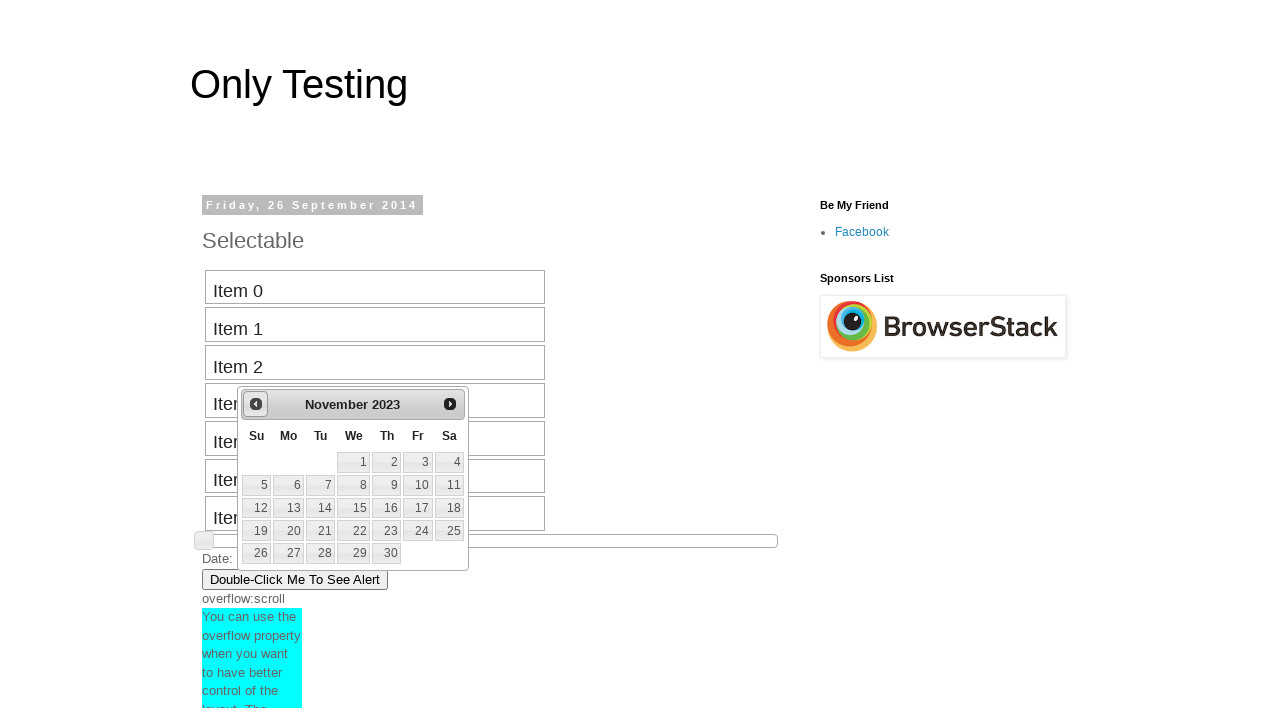

Navigated backward in calendar from November 2023 at (256, 404) on #ui-datepicker-div div a.ui-datepicker-prev span
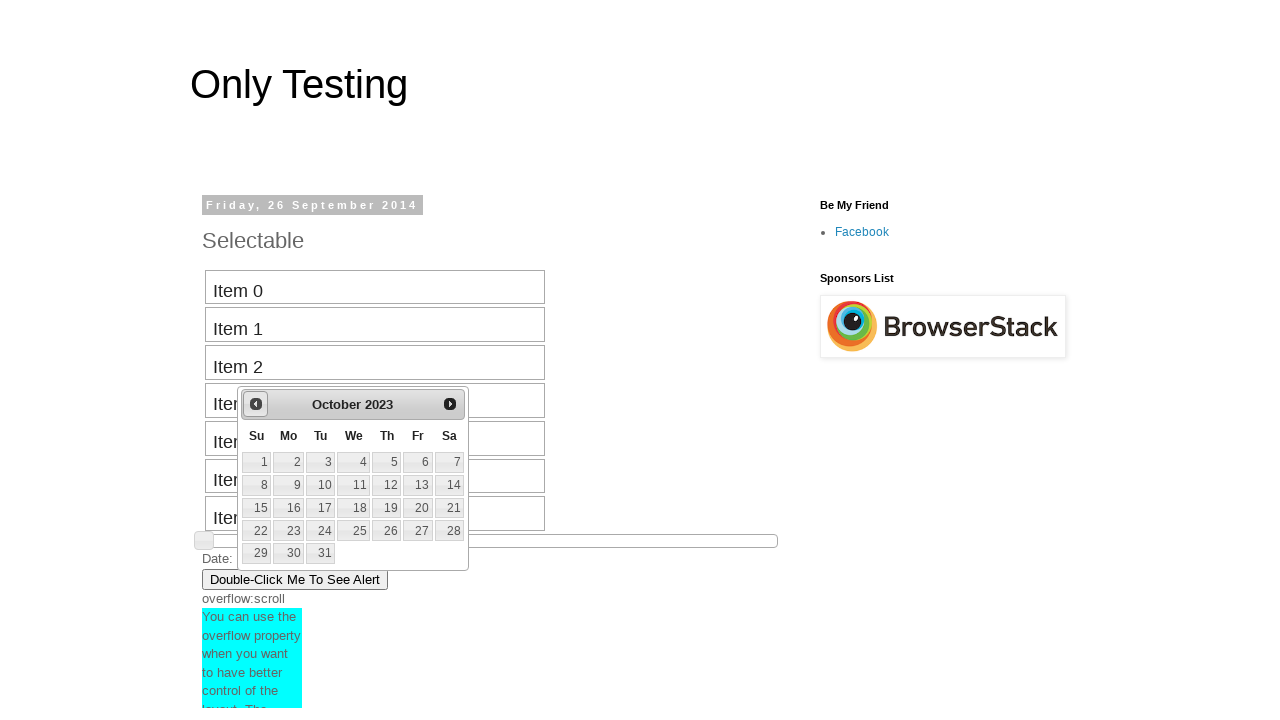

Retrieved current calendar month: October, year: 2023
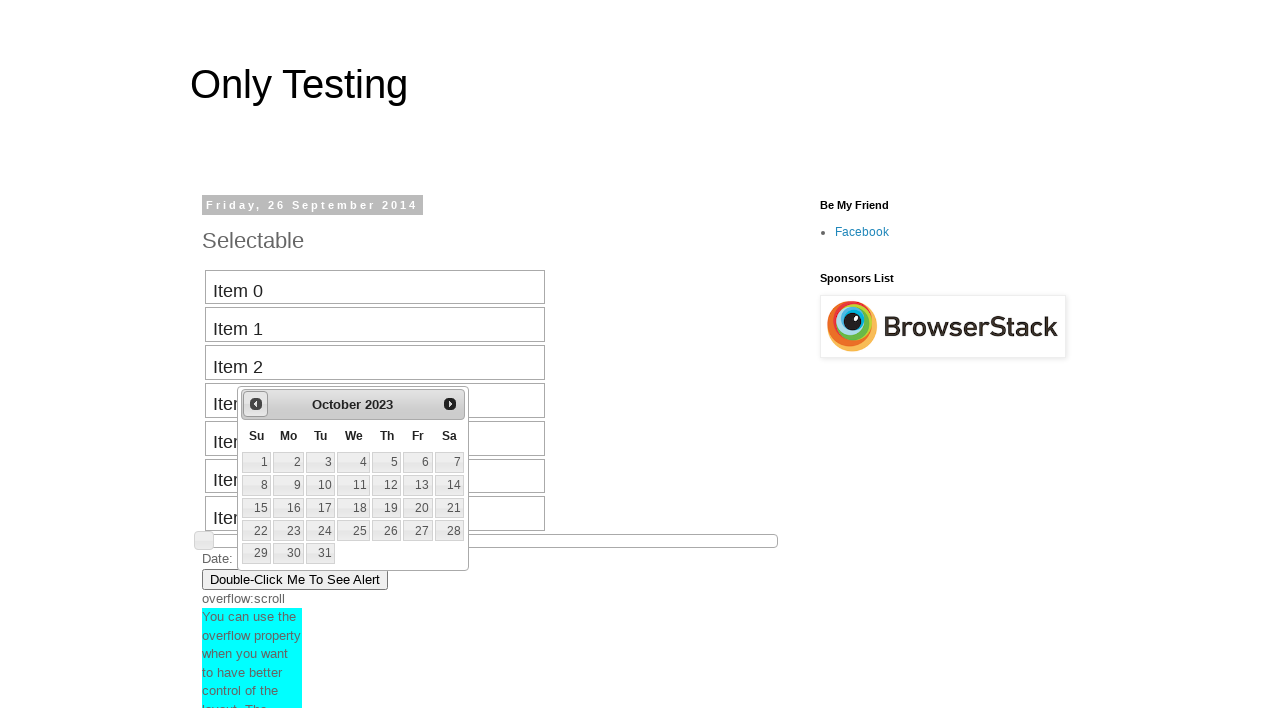

Navigated backward in calendar from October 2023 at (256, 404) on #ui-datepicker-div div a.ui-datepicker-prev span
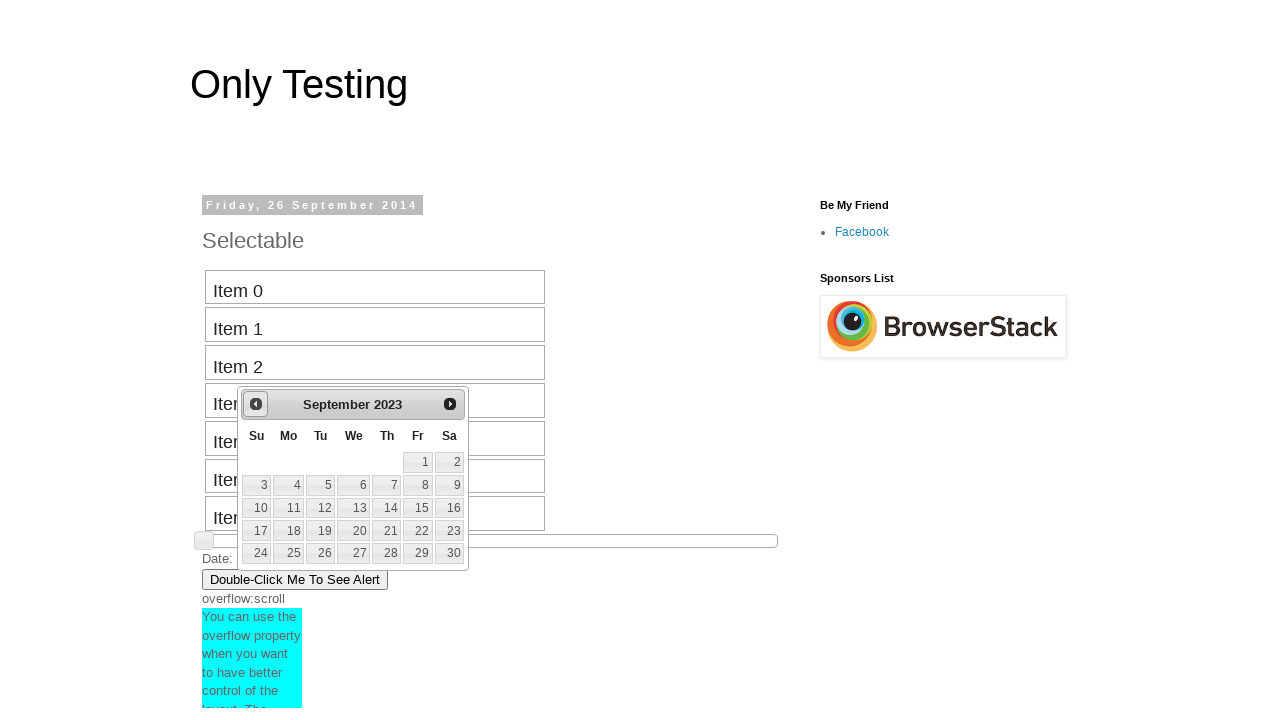

Retrieved current calendar month: September, year: 2023
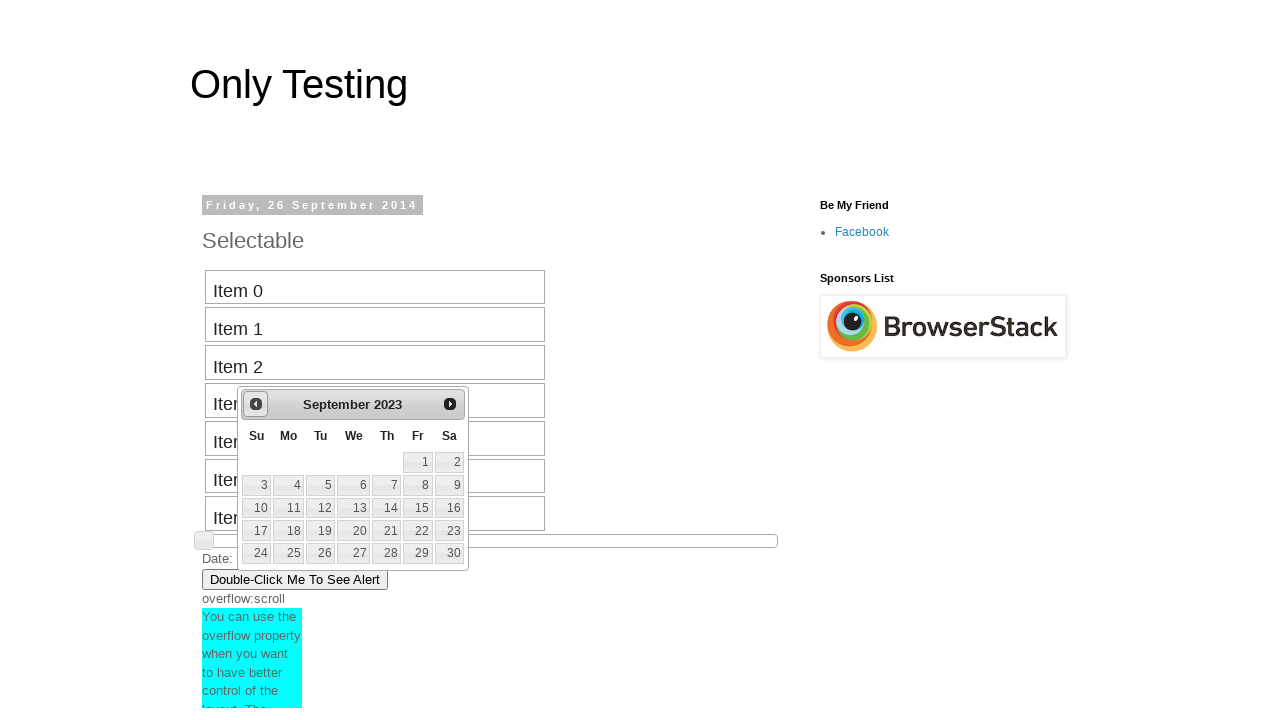

Navigated backward in calendar from September 2023 at (256, 404) on #ui-datepicker-div div a.ui-datepicker-prev span
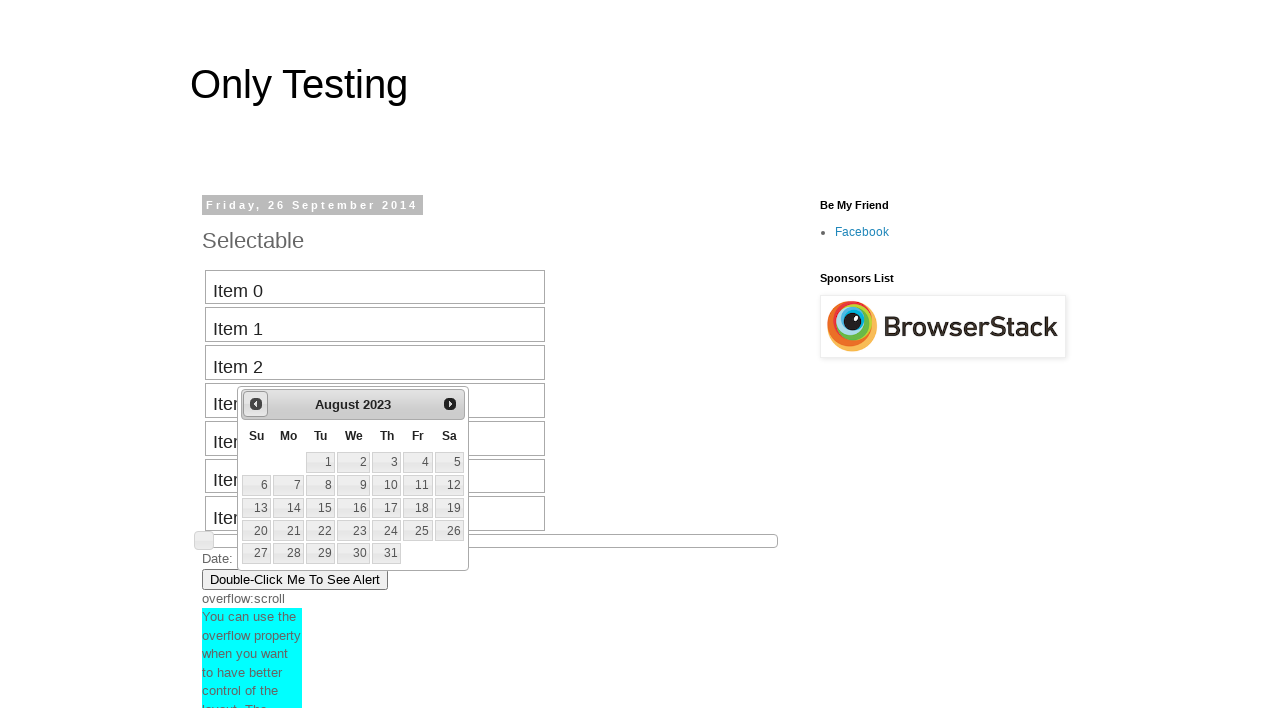

Retrieved current calendar month: August, year: 2023
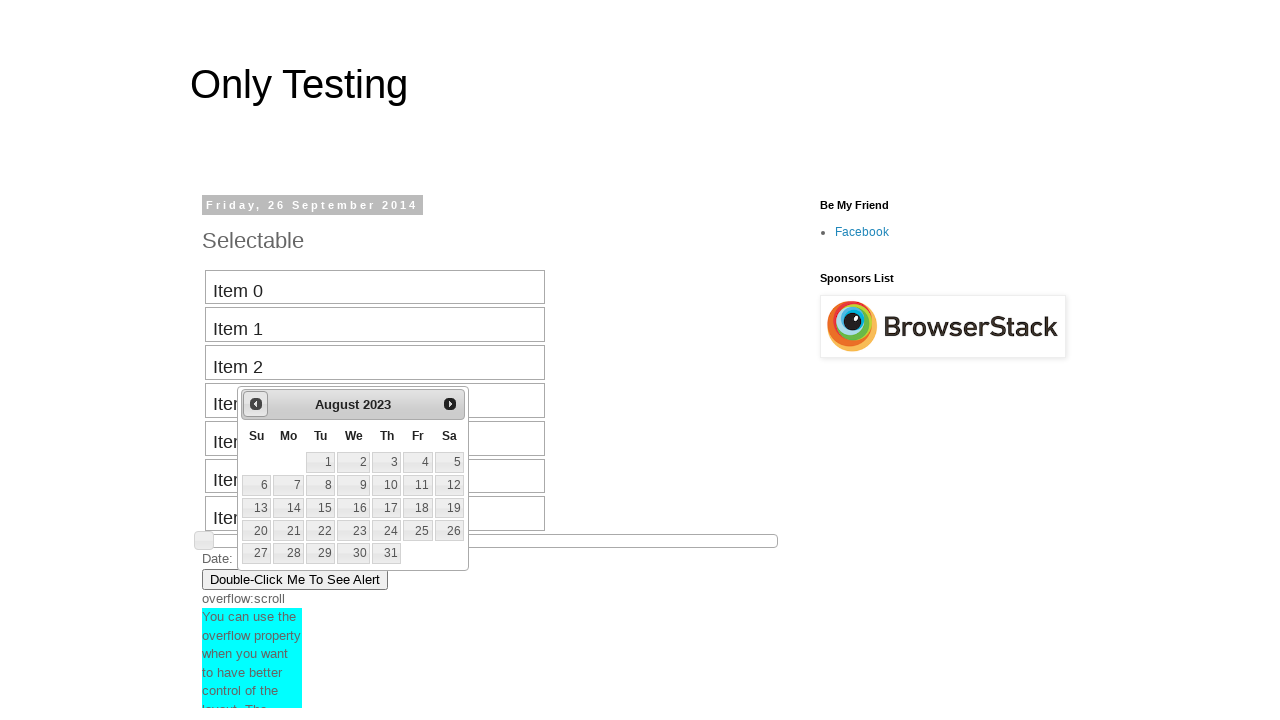

Navigated backward in calendar from August 2023 at (256, 404) on #ui-datepicker-div div a.ui-datepicker-prev span
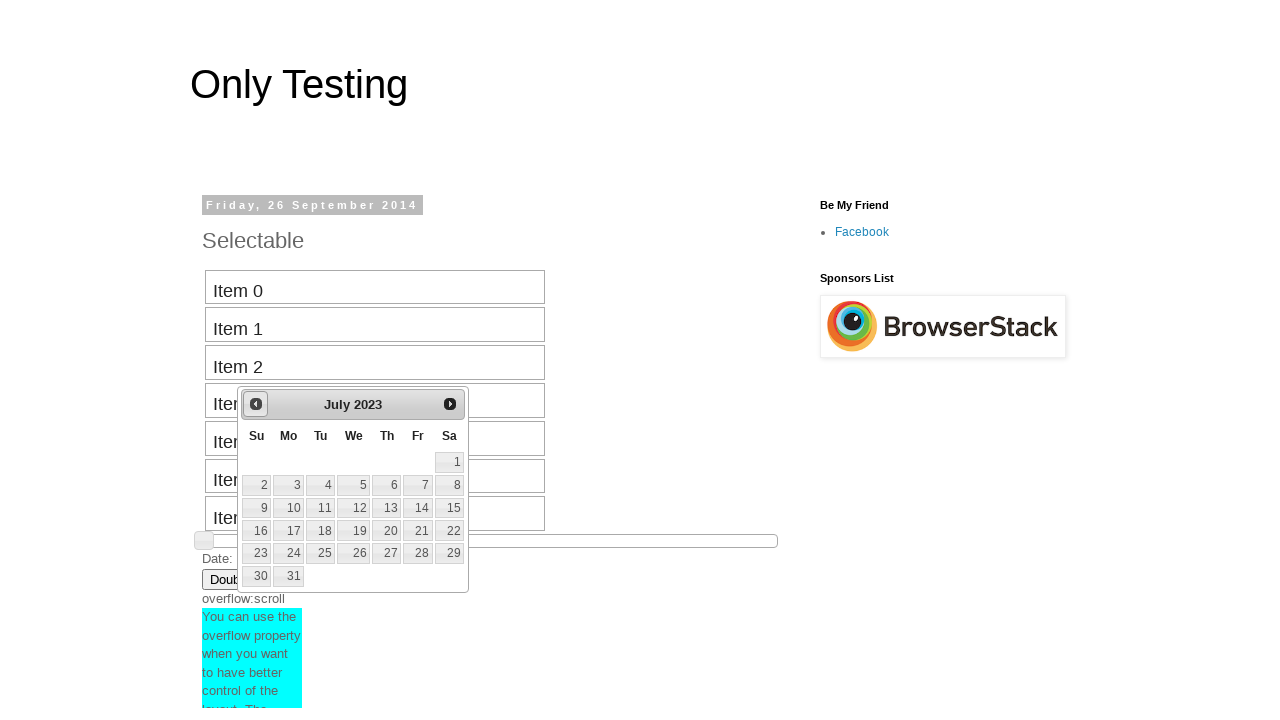

Retrieved current calendar month: July, year: 2023
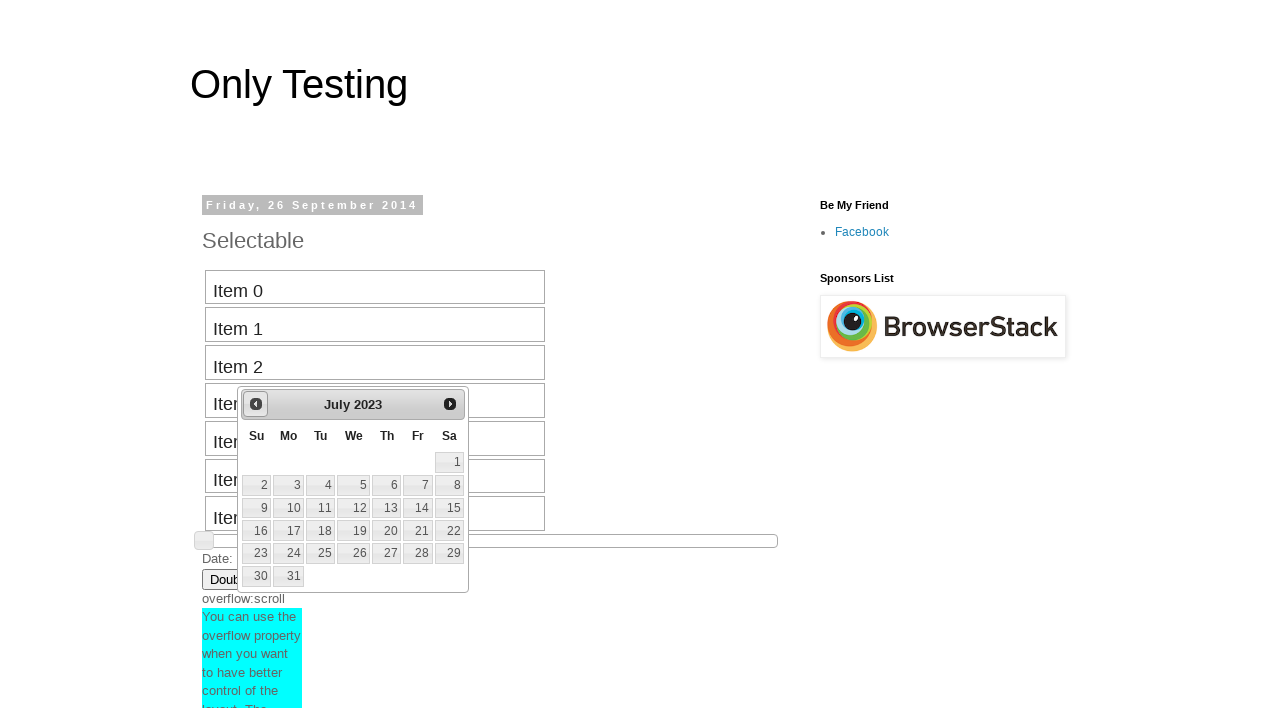

Navigated backward in calendar from July 2023 at (256, 404) on #ui-datepicker-div div a.ui-datepicker-prev span
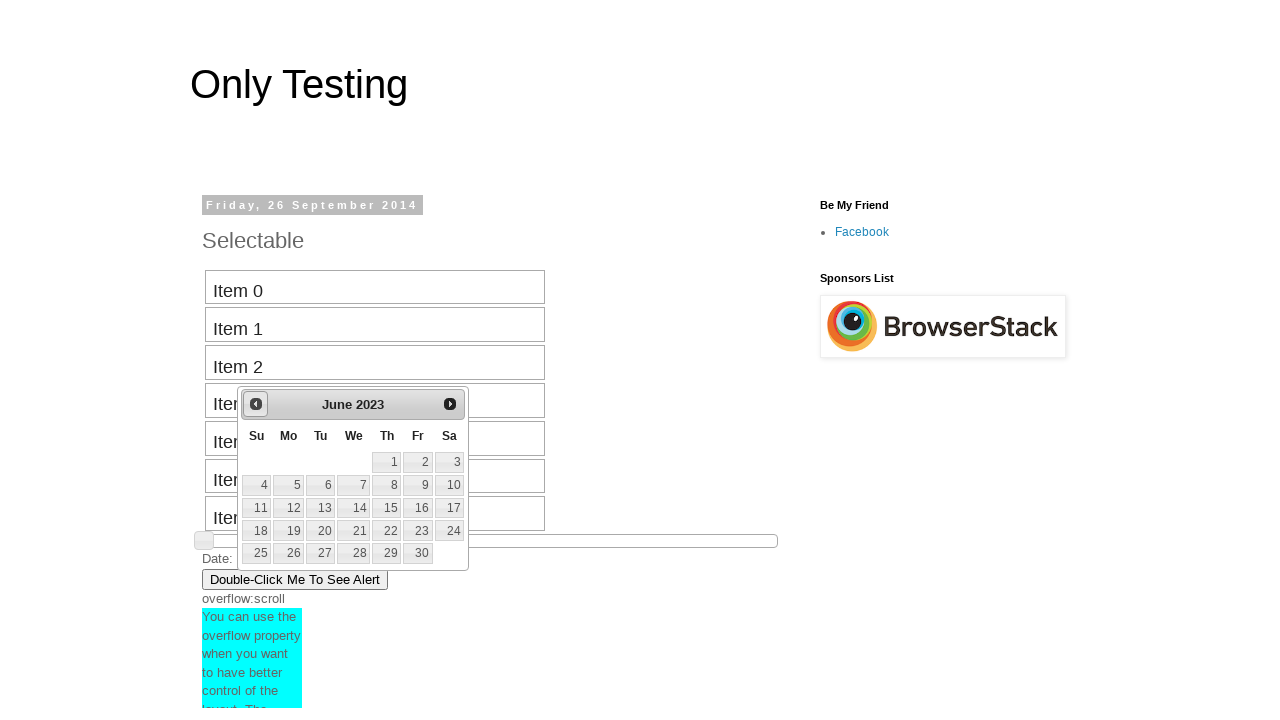

Retrieved current calendar month: June, year: 2023
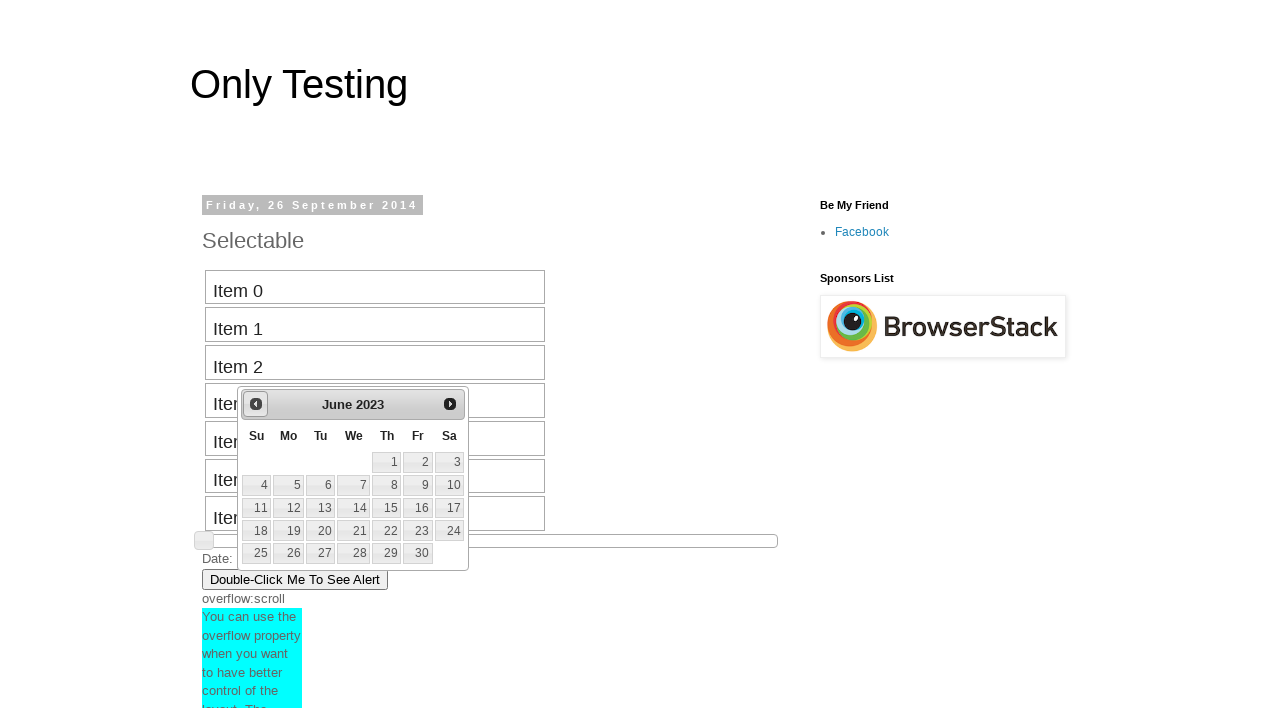

Navigated backward in calendar from June 2023 at (256, 404) on #ui-datepicker-div div a.ui-datepicker-prev span
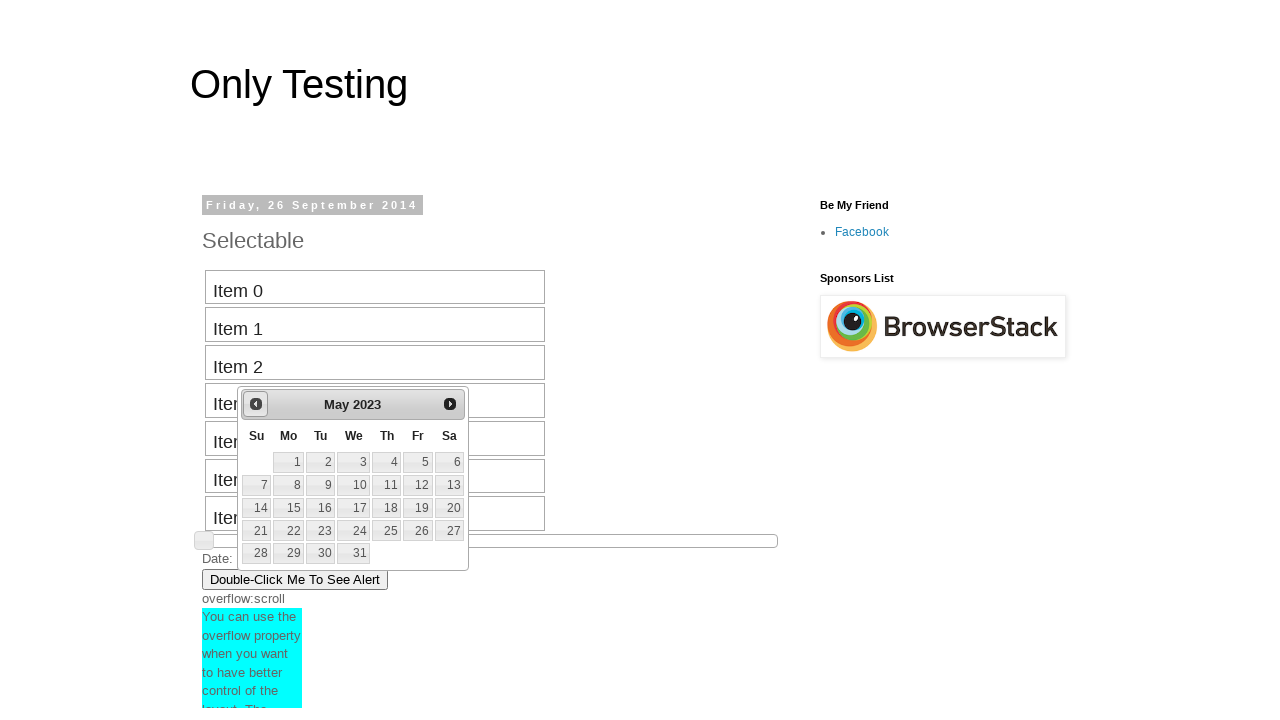

Retrieved current calendar month: May, year: 2023
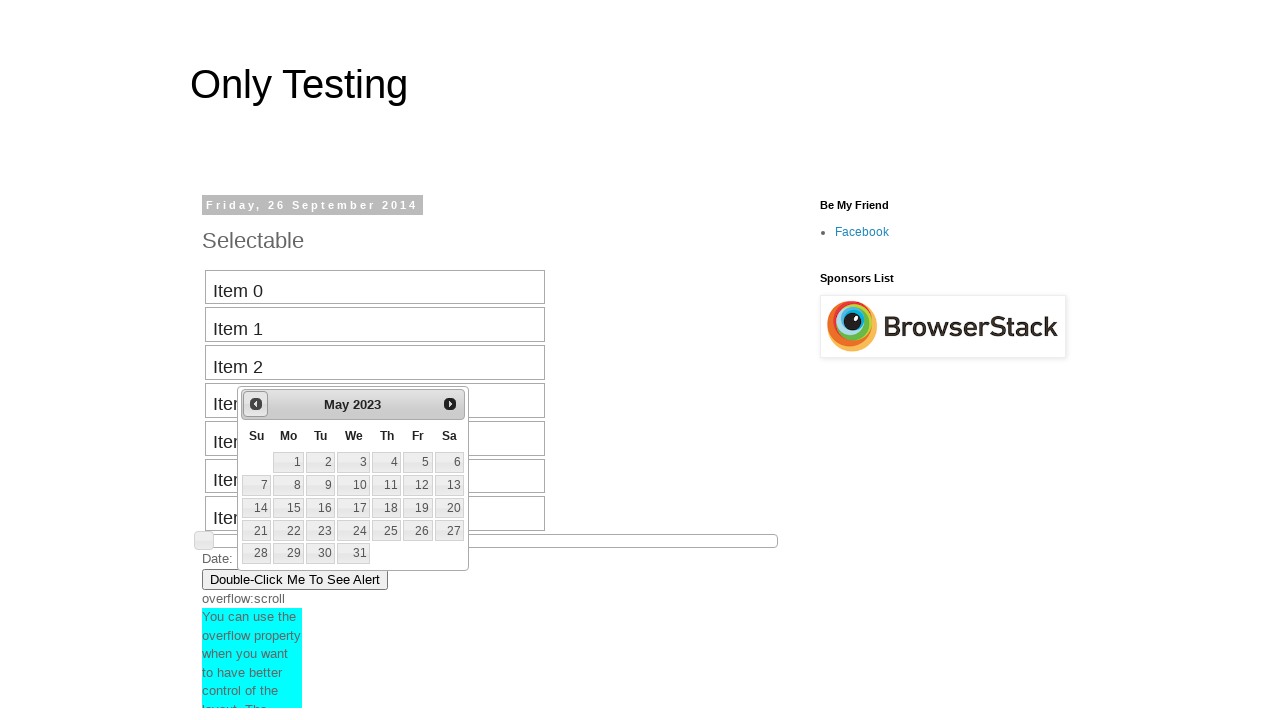

Navigated backward in calendar from May 2023 at (256, 404) on #ui-datepicker-div div a.ui-datepicker-prev span
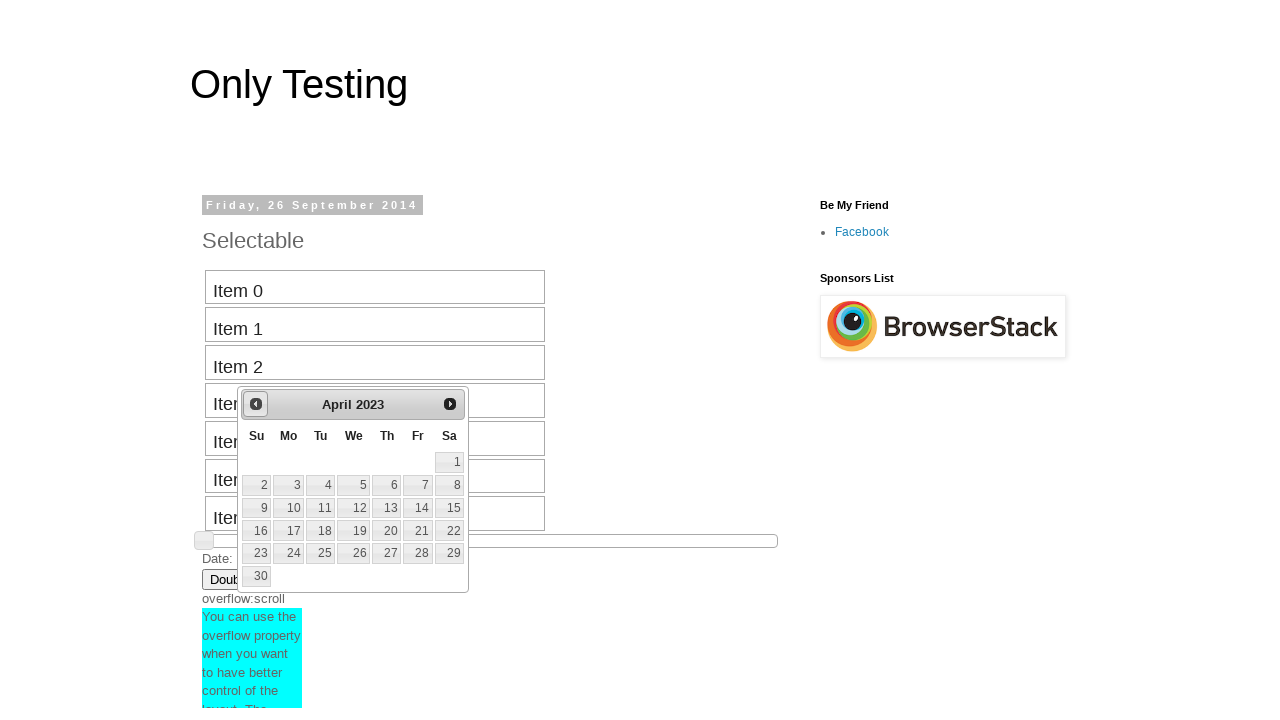

Retrieved current calendar month: April, year: 2023
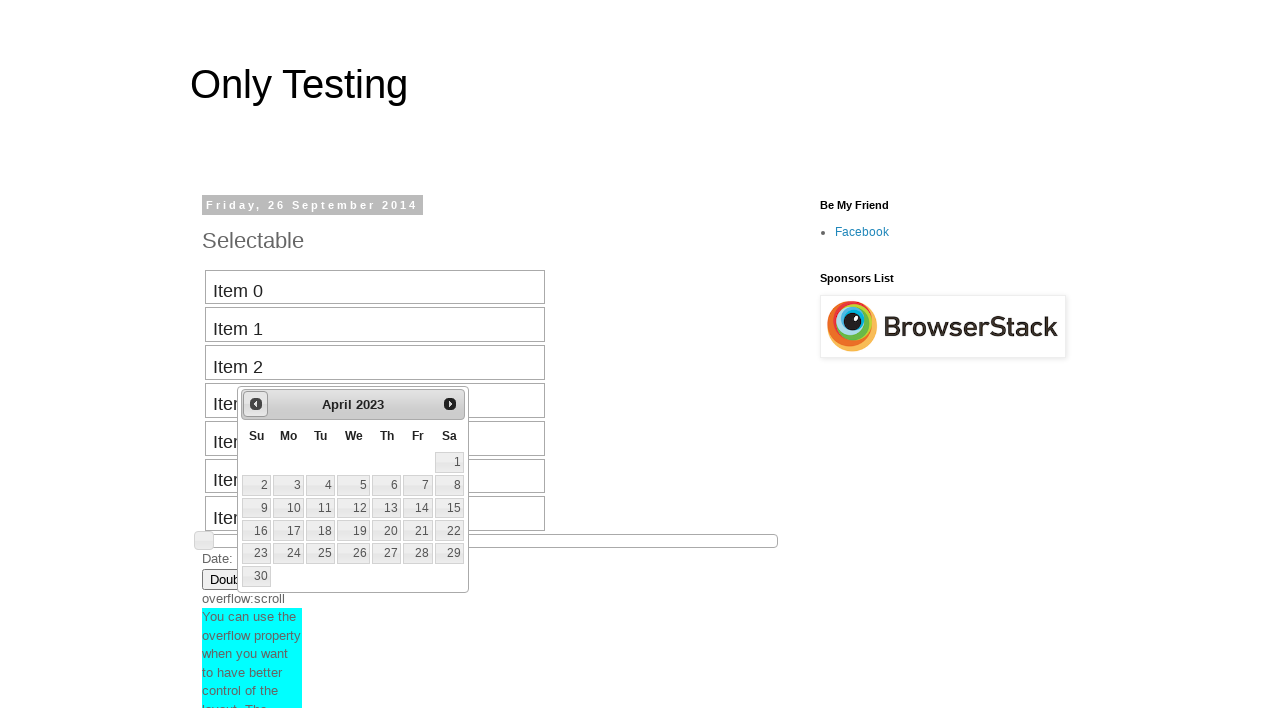

Navigated backward in calendar from April 2023 at (256, 404) on #ui-datepicker-div div a.ui-datepicker-prev span
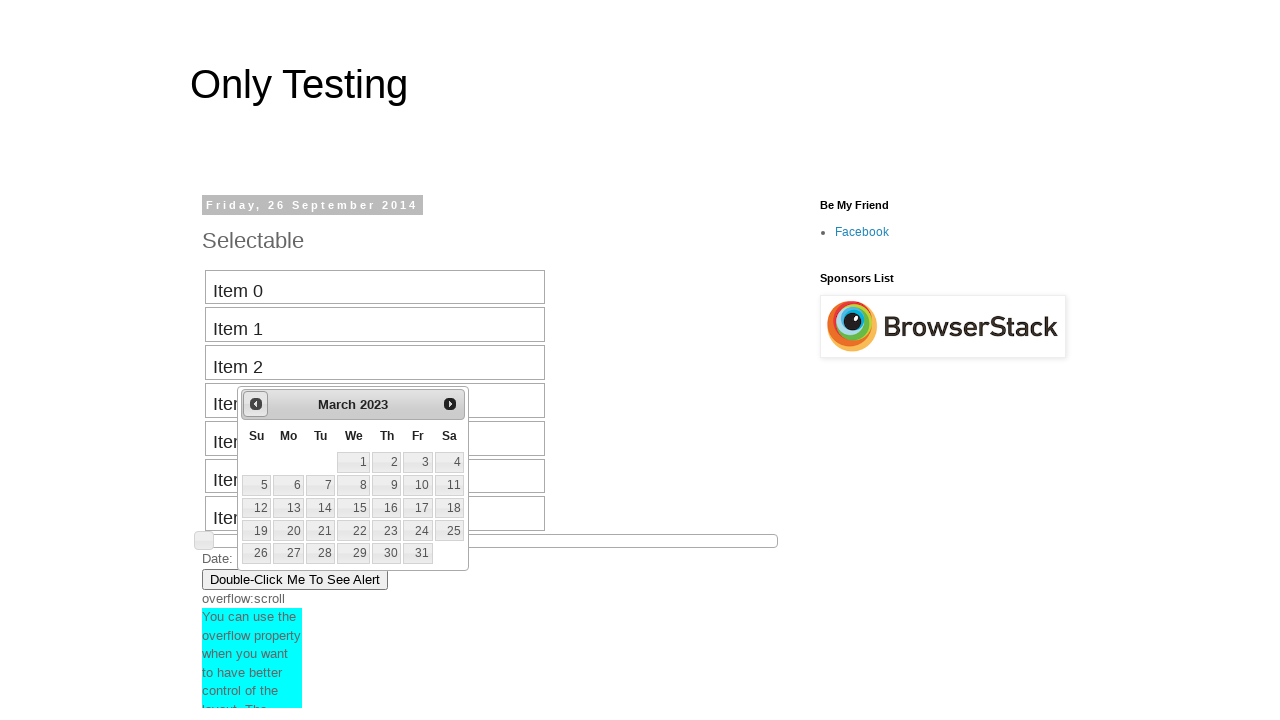

Retrieved current calendar month: March, year: 2023
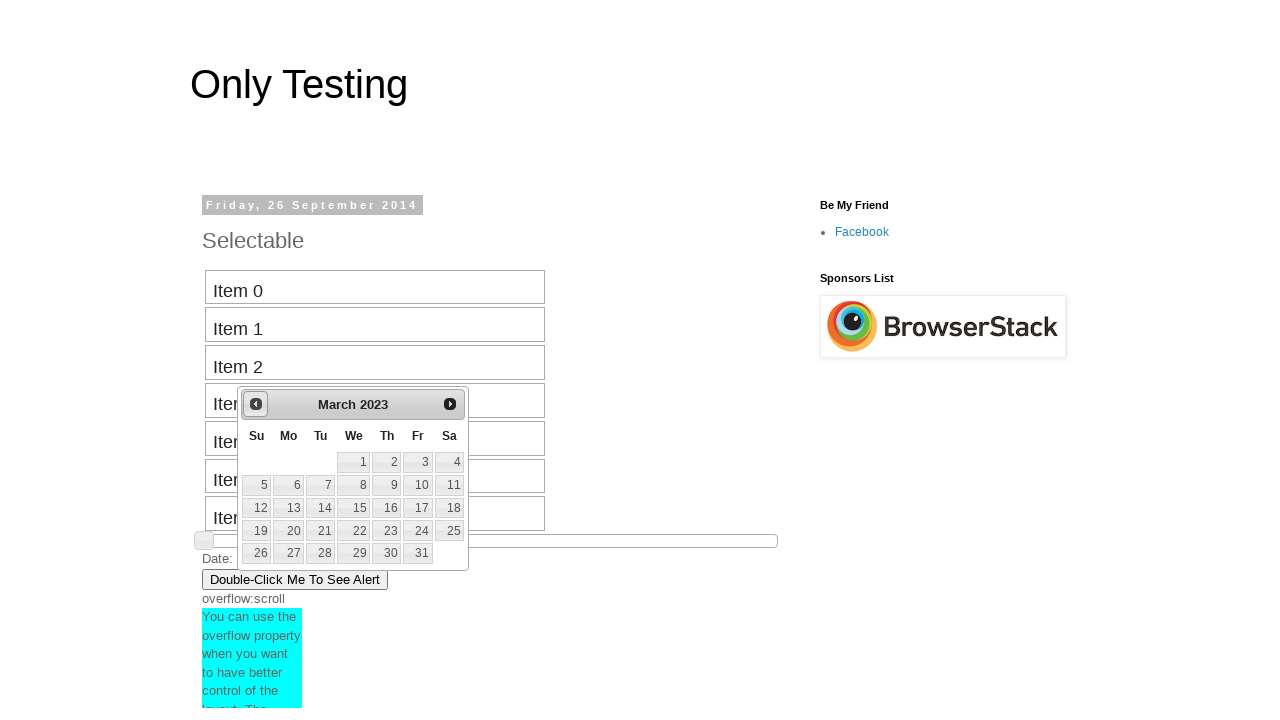

Navigated backward in calendar from March 2023 at (256, 404) on #ui-datepicker-div div a.ui-datepicker-prev span
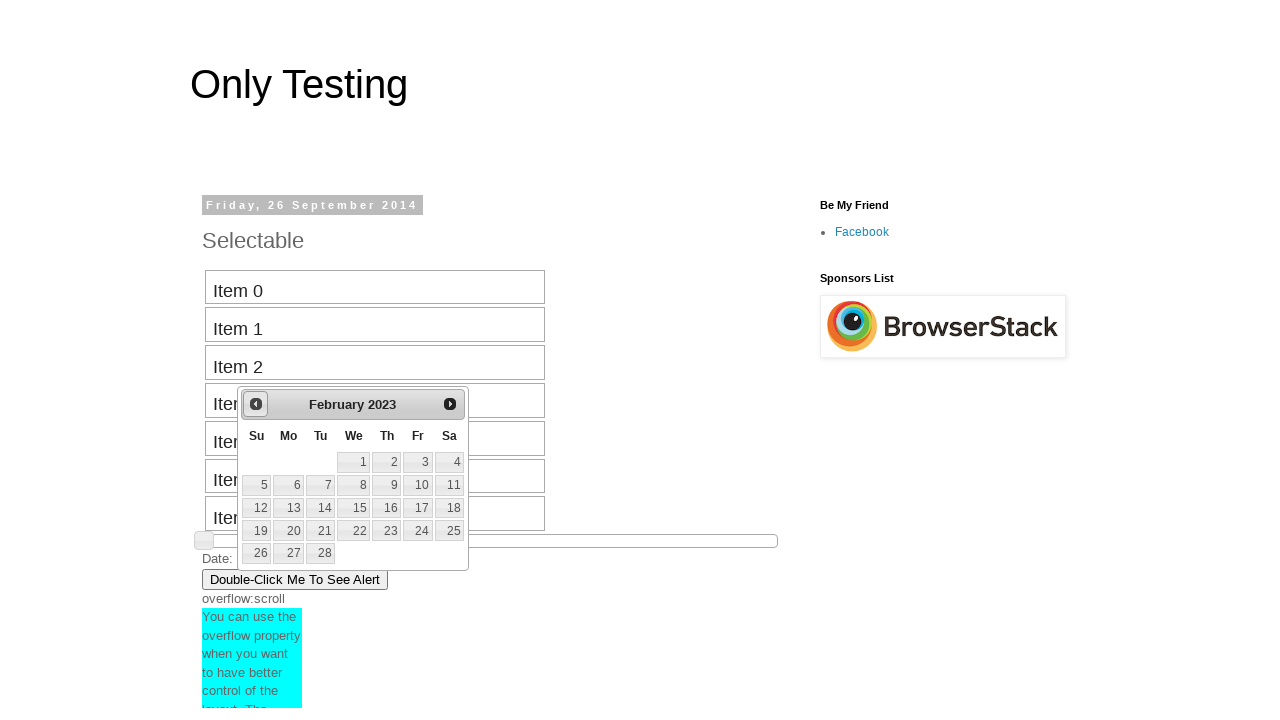

Retrieved current calendar month: February, year: 2023
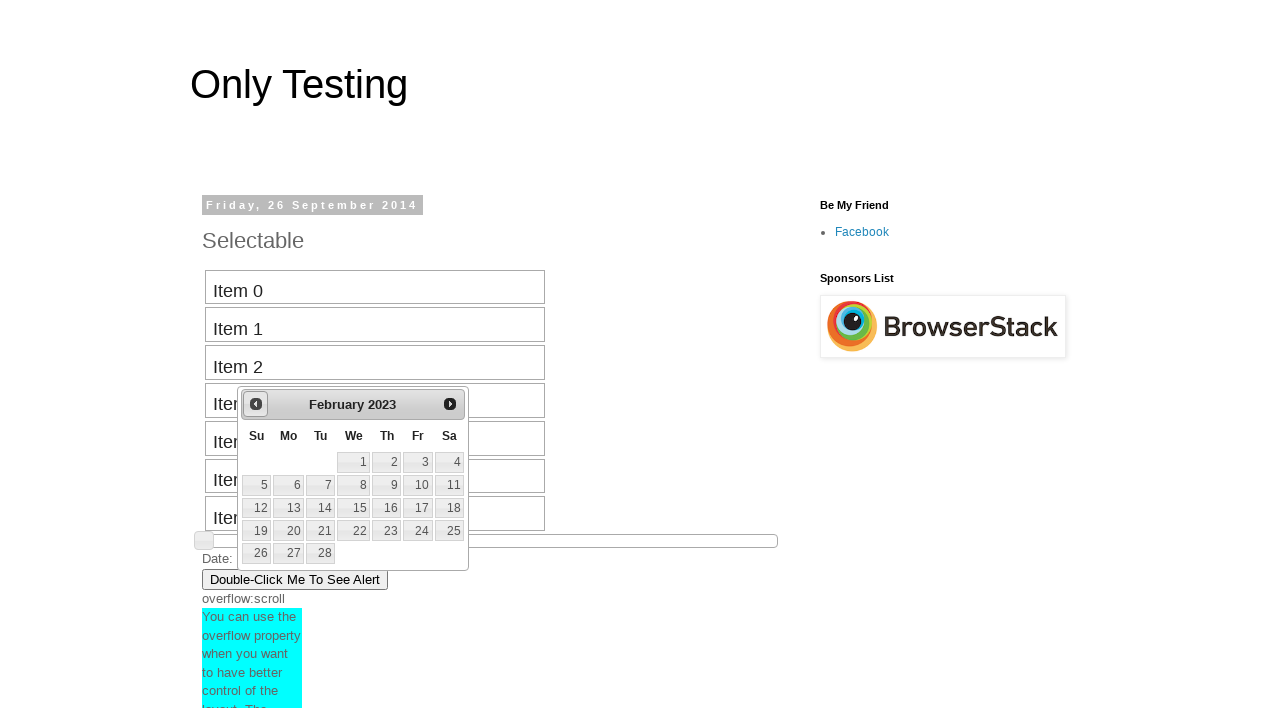

Navigated backward in calendar from February 2023 at (256, 404) on #ui-datepicker-div div a.ui-datepicker-prev span
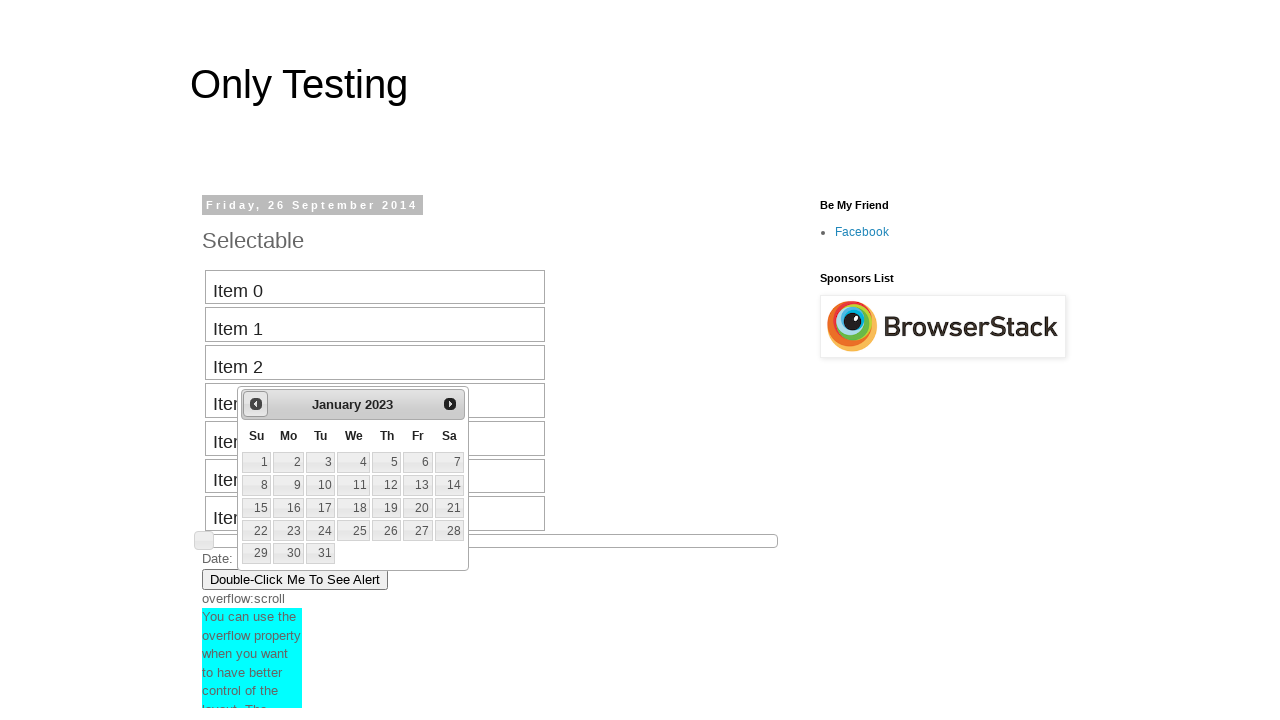

Retrieved current calendar month: January, year: 2023
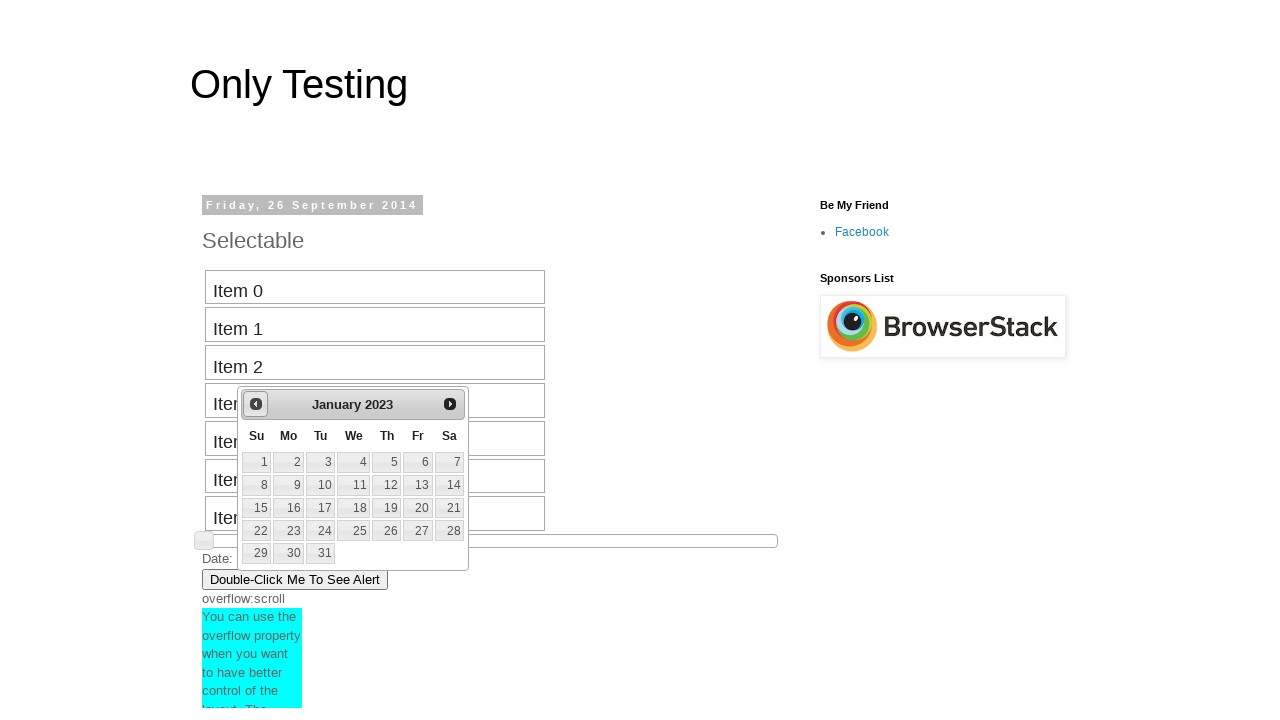

Navigated backward in calendar from January 2023 at (256, 404) on #ui-datepicker-div div a.ui-datepicker-prev span
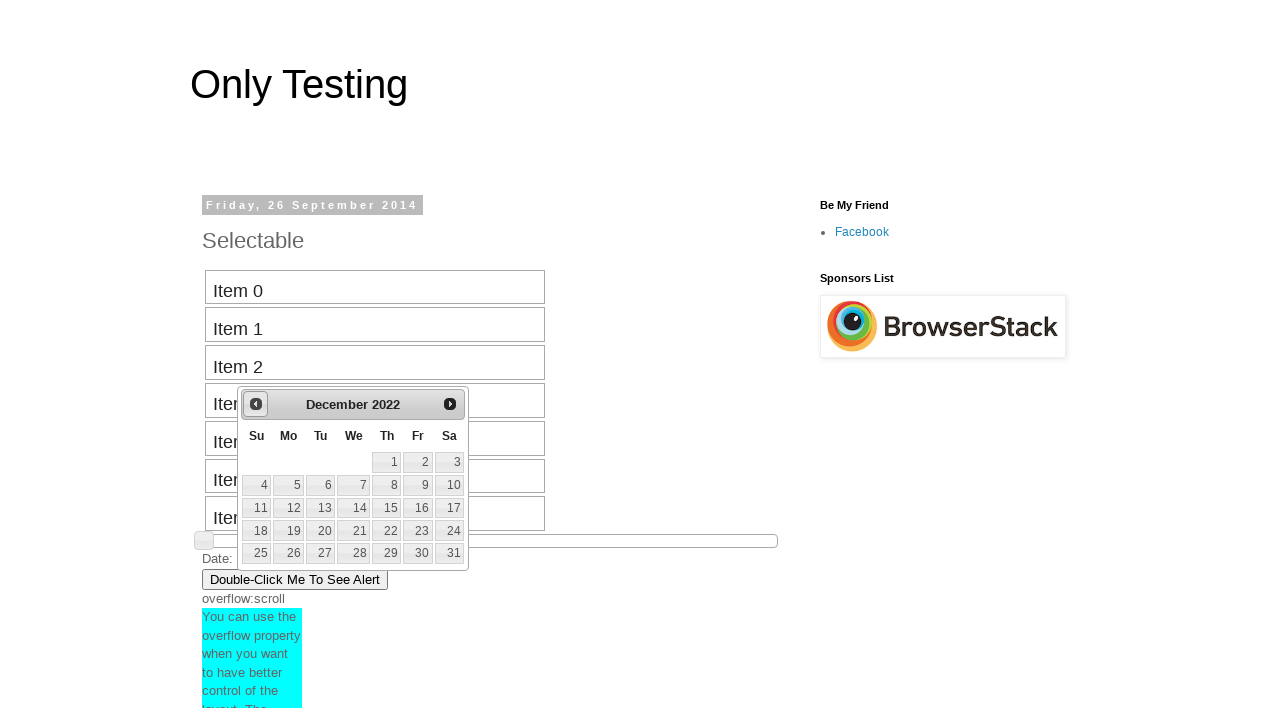

Retrieved current calendar month: December, year: 2022
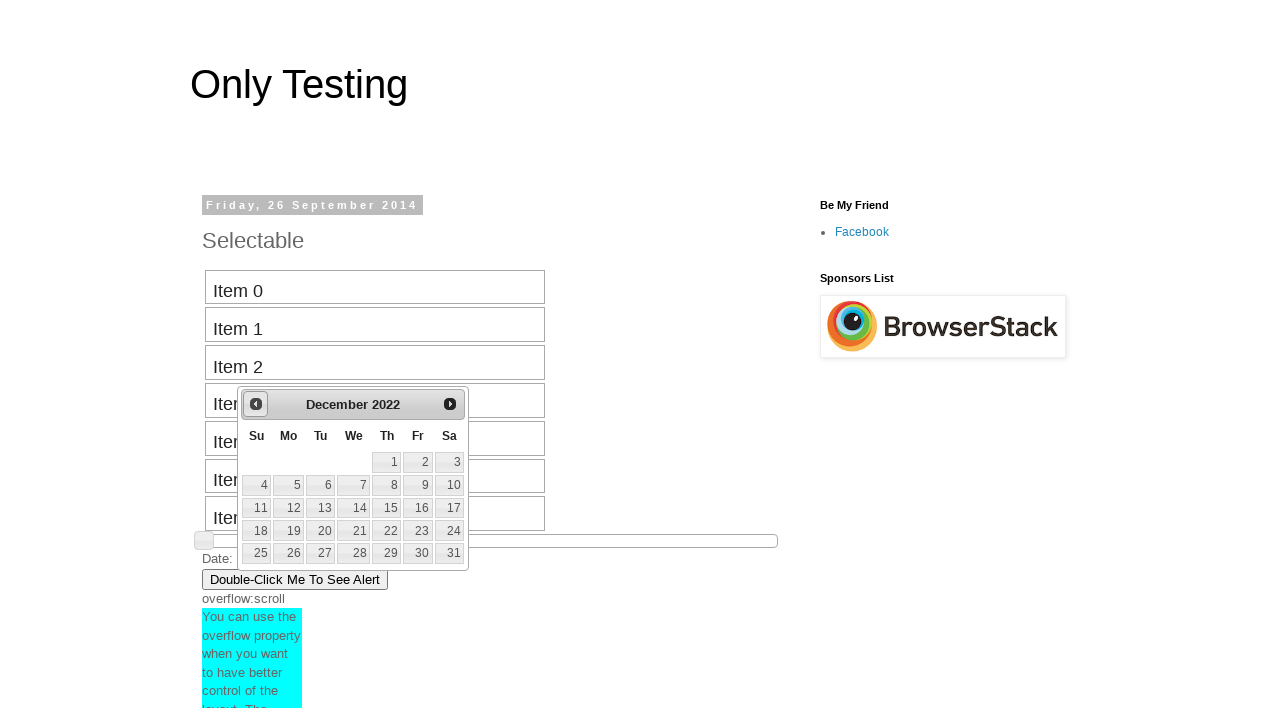

Navigated backward in calendar from December 2022 at (256, 404) on #ui-datepicker-div div a.ui-datepicker-prev span
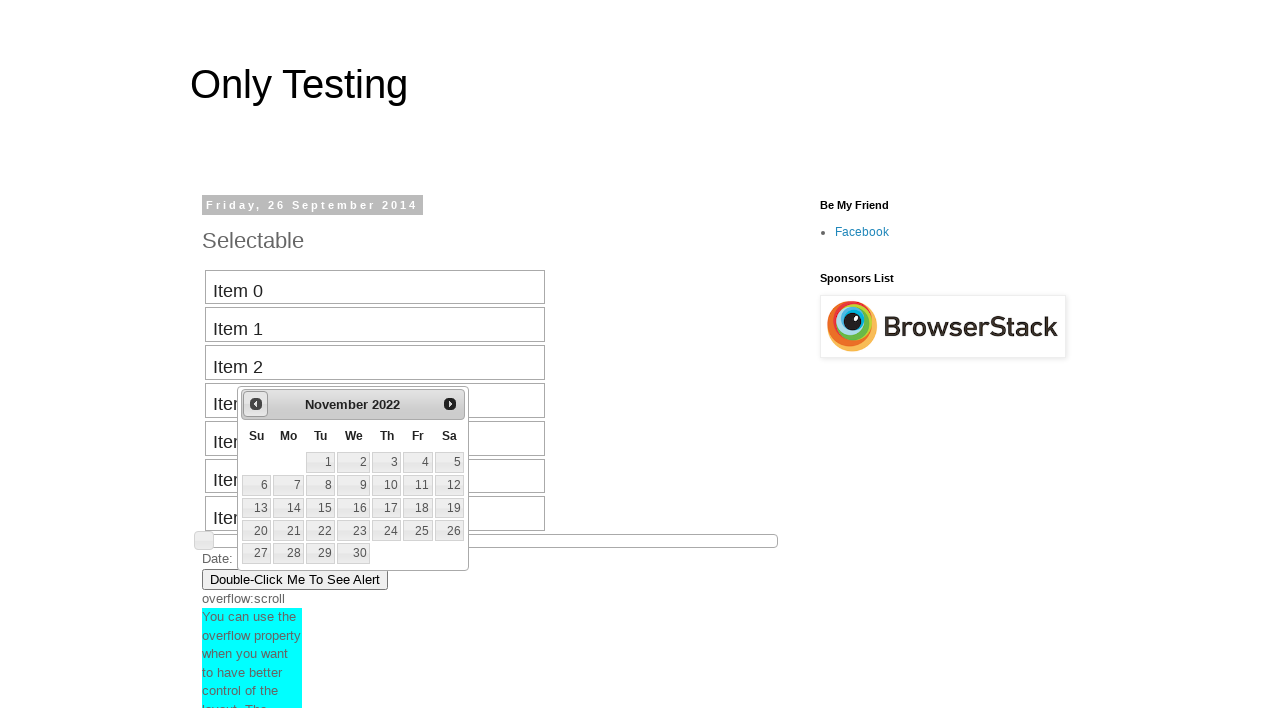

Retrieved current calendar month: November, year: 2022
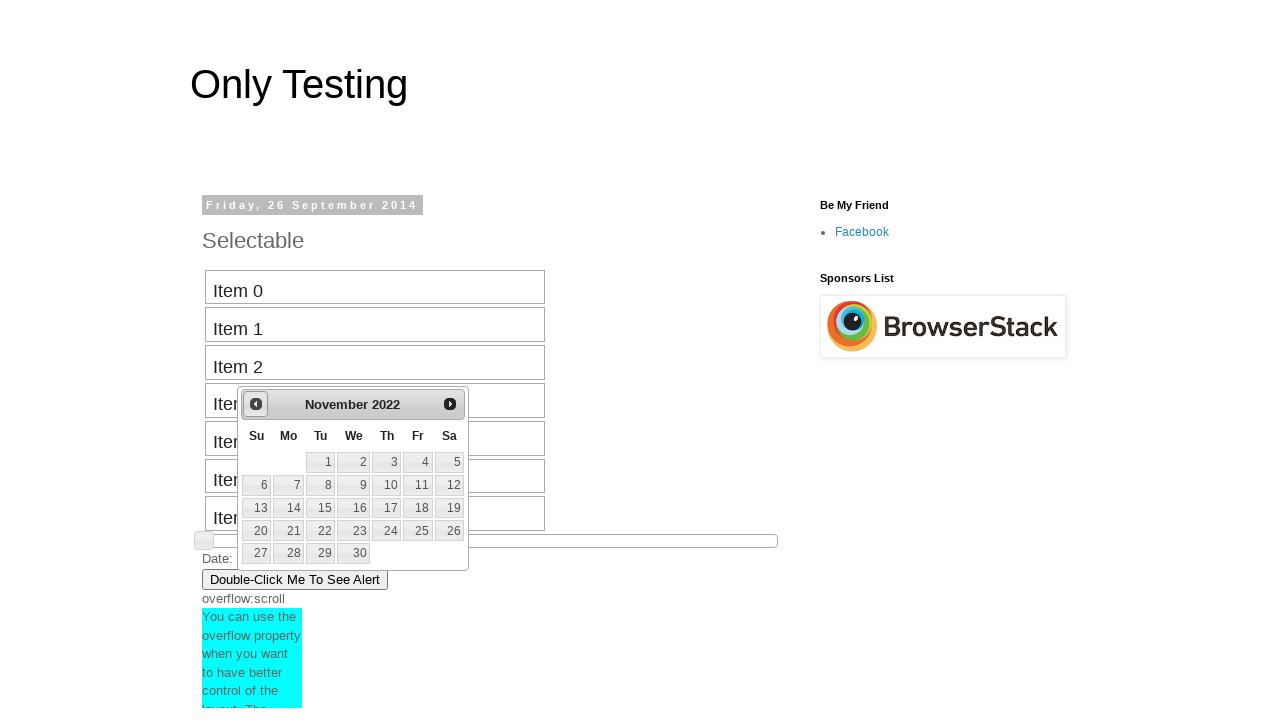

Navigated backward in calendar from November 2022 at (256, 404) on #ui-datepicker-div div a.ui-datepicker-prev span
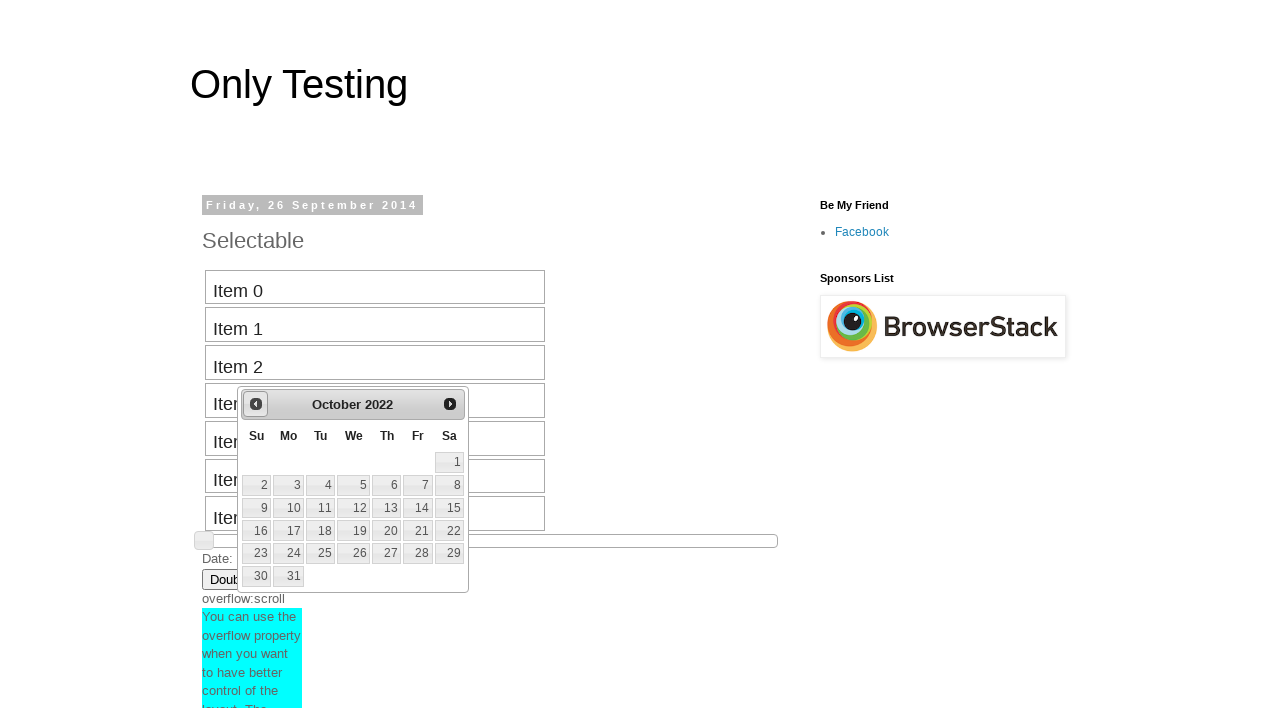

Retrieved current calendar month: October, year: 2022
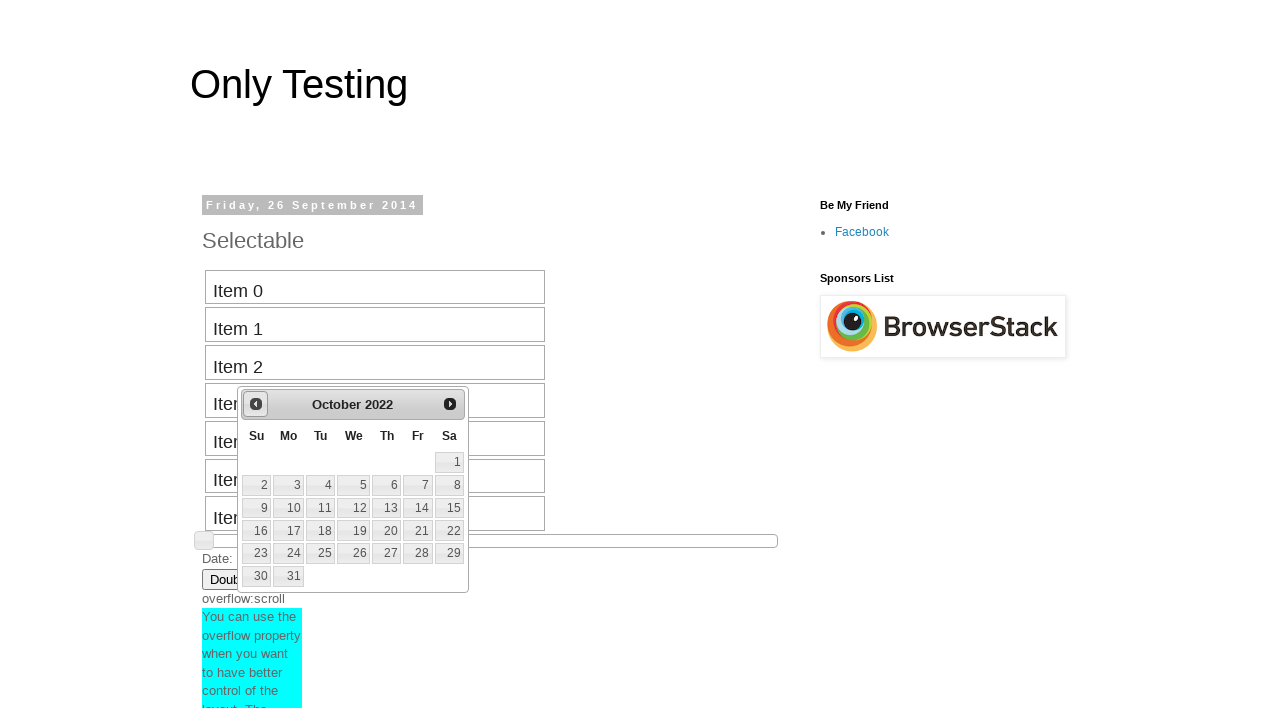

Navigated backward in calendar from October 2022 at (256, 404) on #ui-datepicker-div div a.ui-datepicker-prev span
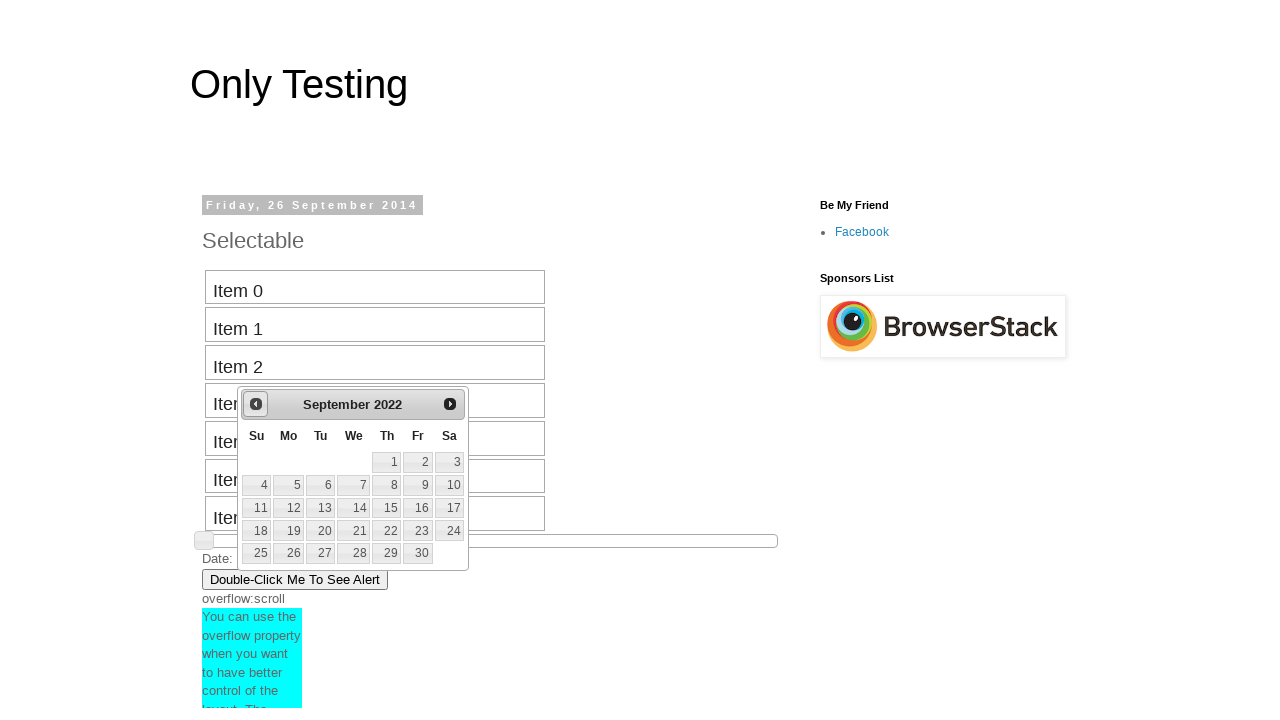

Retrieved current calendar month: September, year: 2022
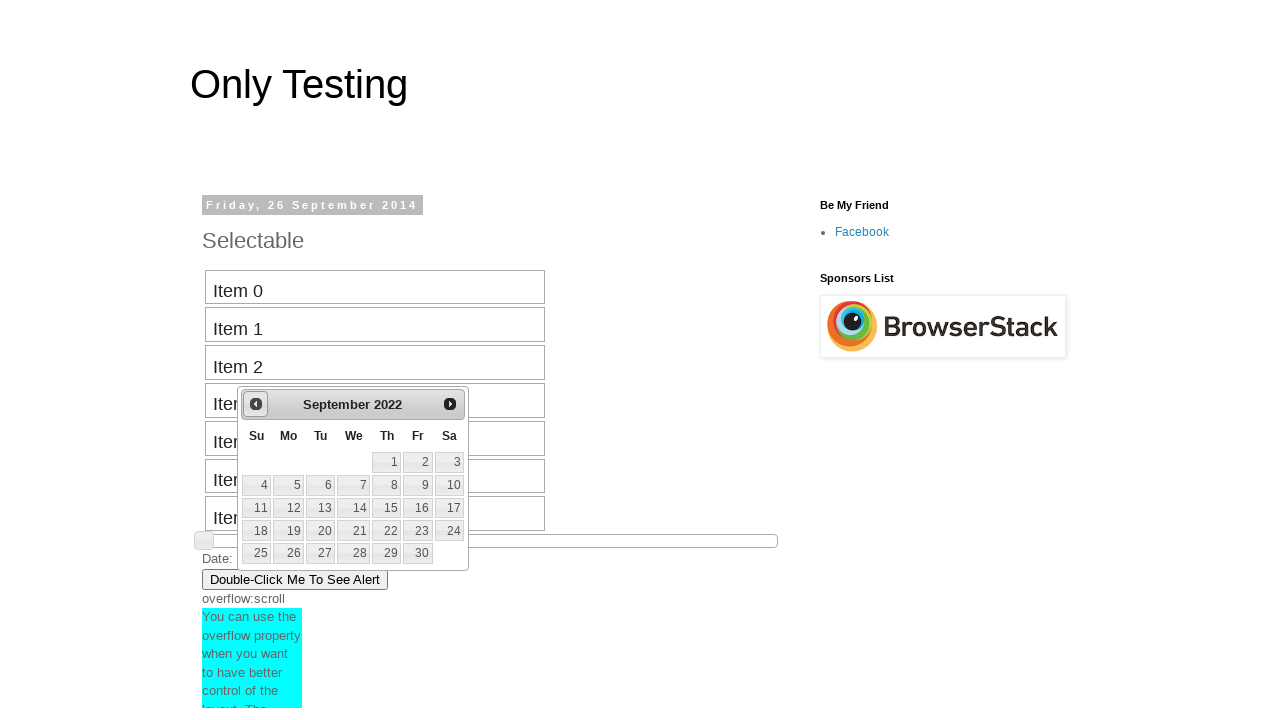

Navigated backward in calendar from September 2022 at (256, 404) on #ui-datepicker-div div a.ui-datepicker-prev span
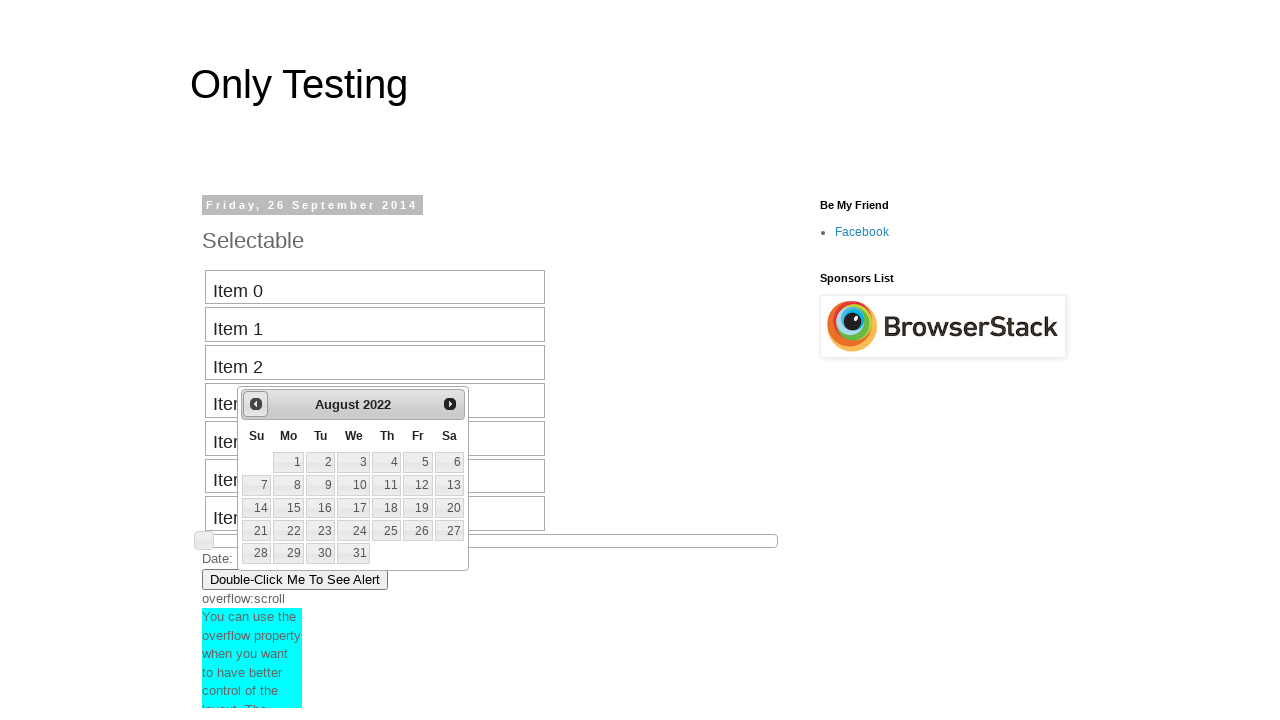

Retrieved current calendar month: August, year: 2022
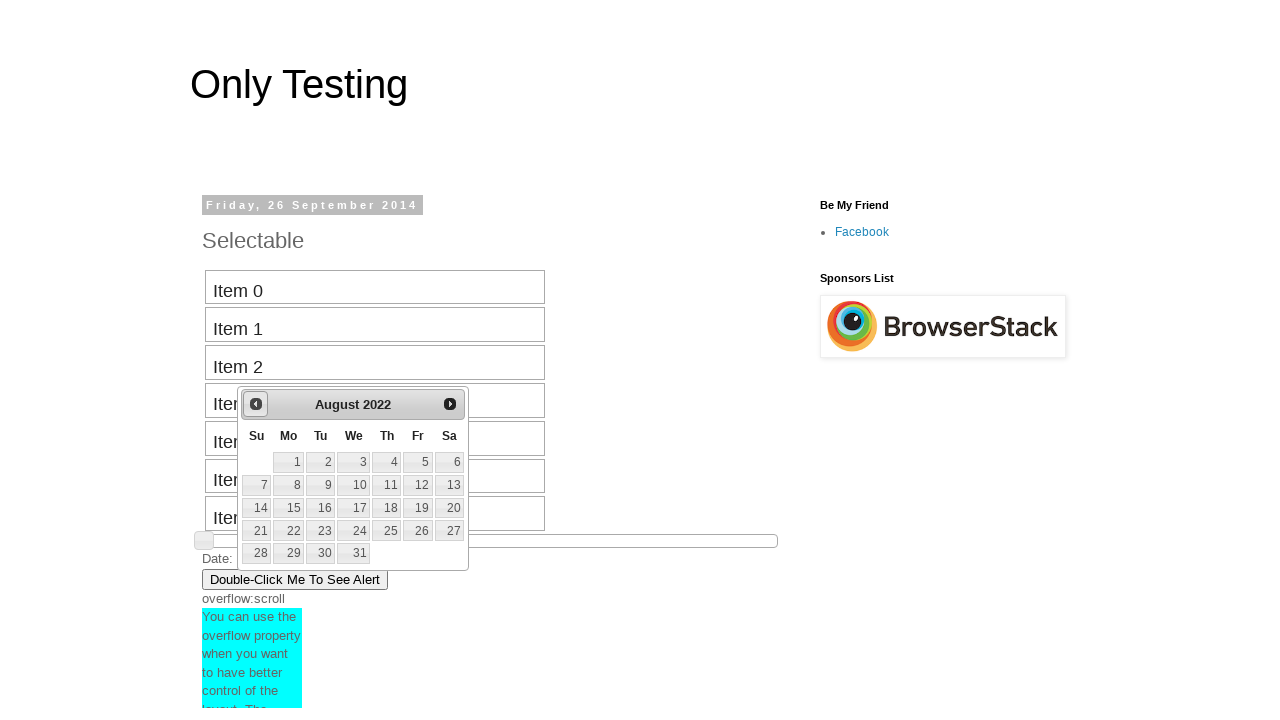

Navigated backward in calendar from August 2022 at (256, 404) on #ui-datepicker-div div a.ui-datepicker-prev span
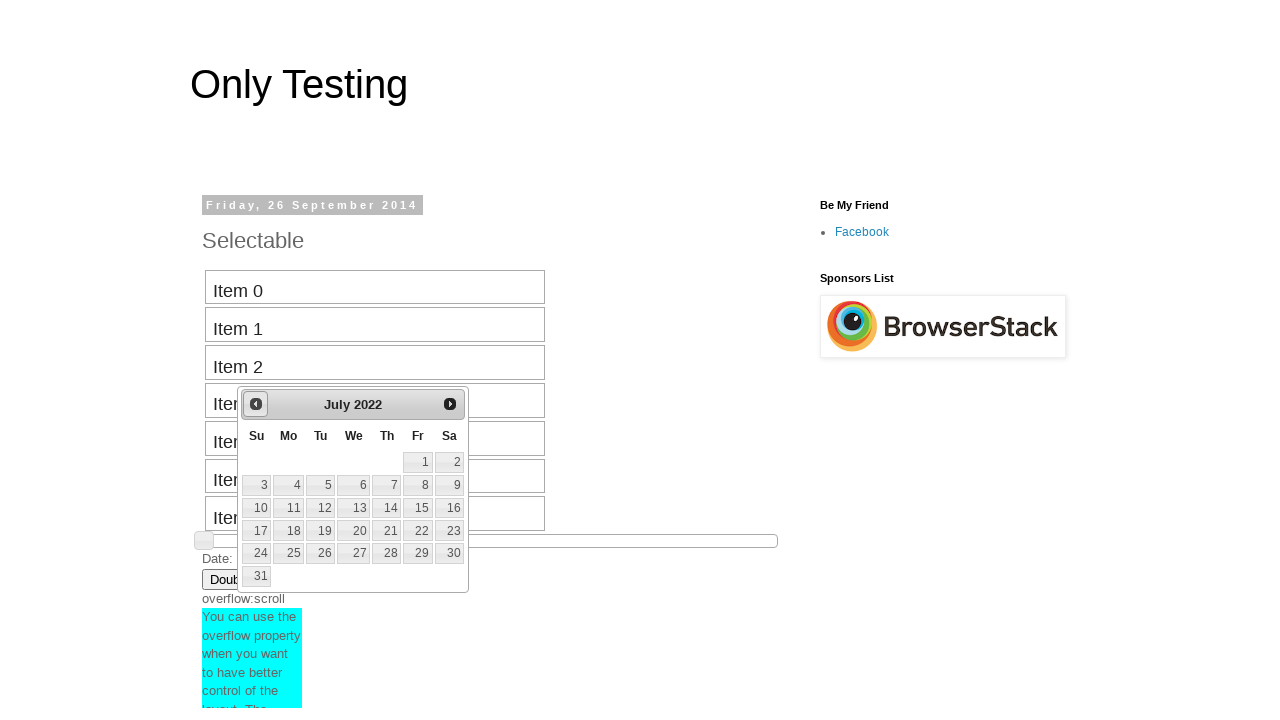

Retrieved current calendar month: July, year: 2022
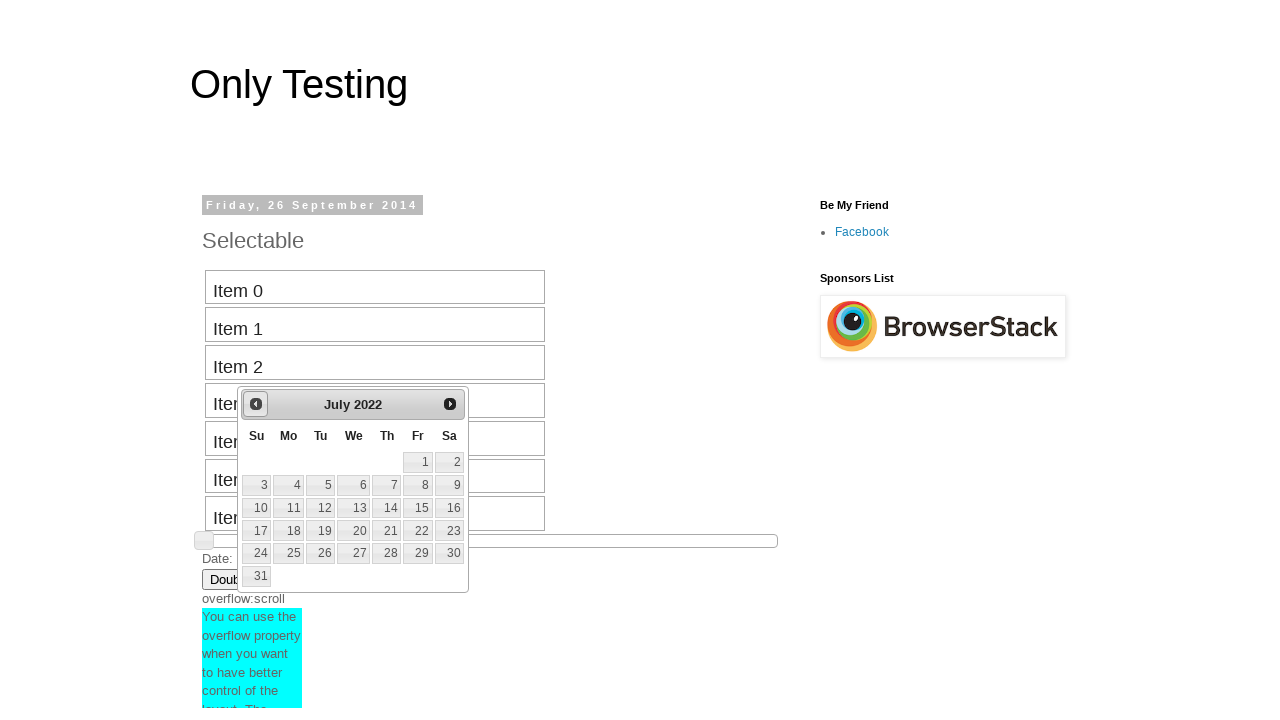

Navigated backward in calendar from July 2022 at (256, 404) on #ui-datepicker-div div a.ui-datepicker-prev span
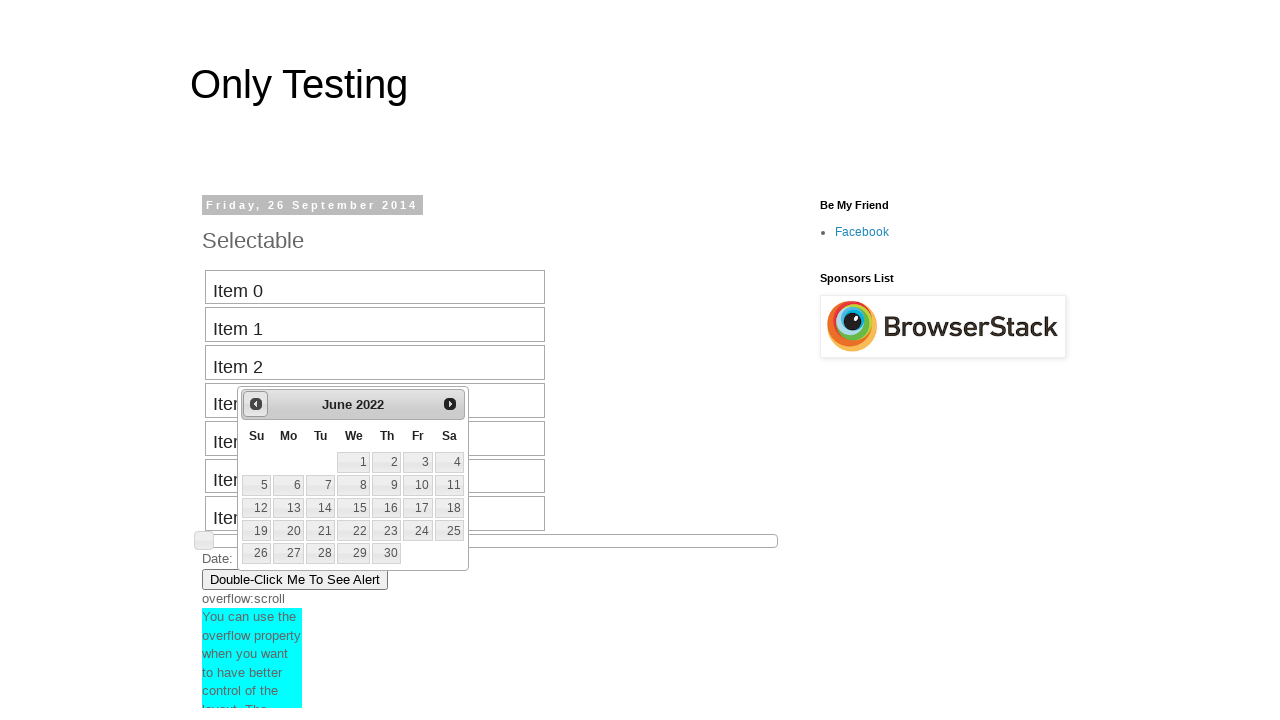

Retrieved current calendar month: June, year: 2022
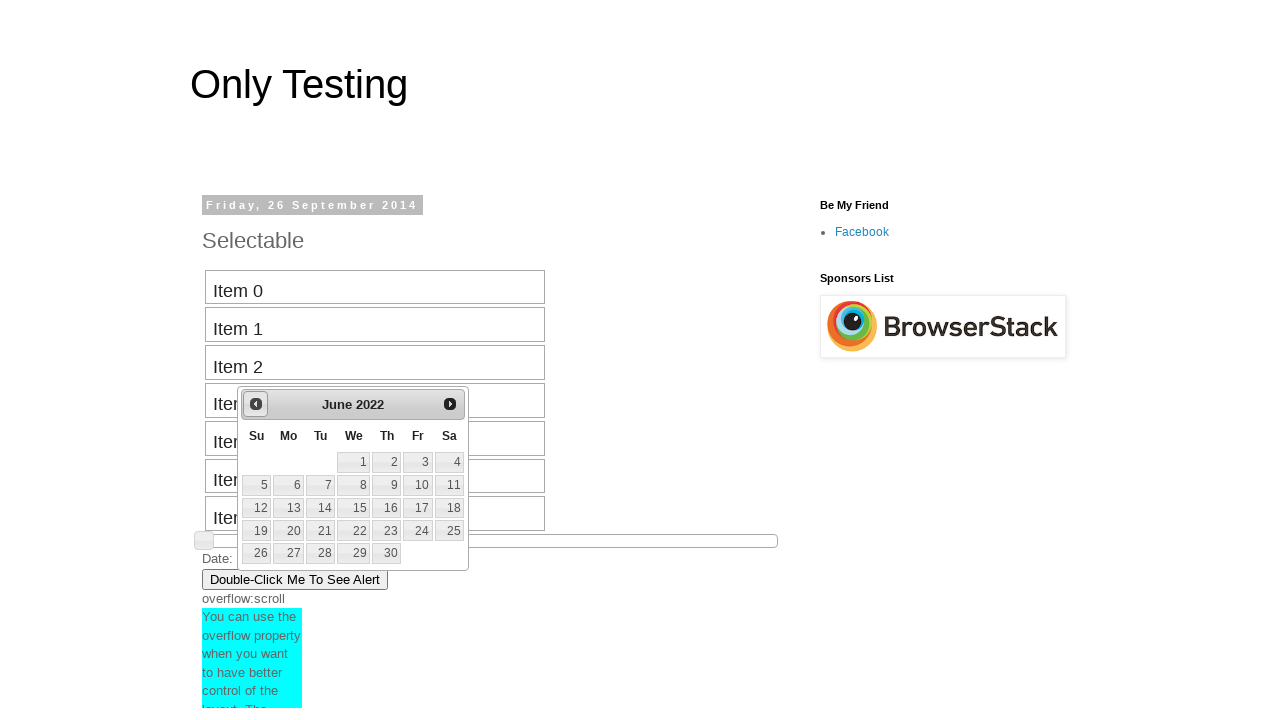

Navigated backward in calendar from June 2022 at (256, 404) on #ui-datepicker-div div a.ui-datepicker-prev span
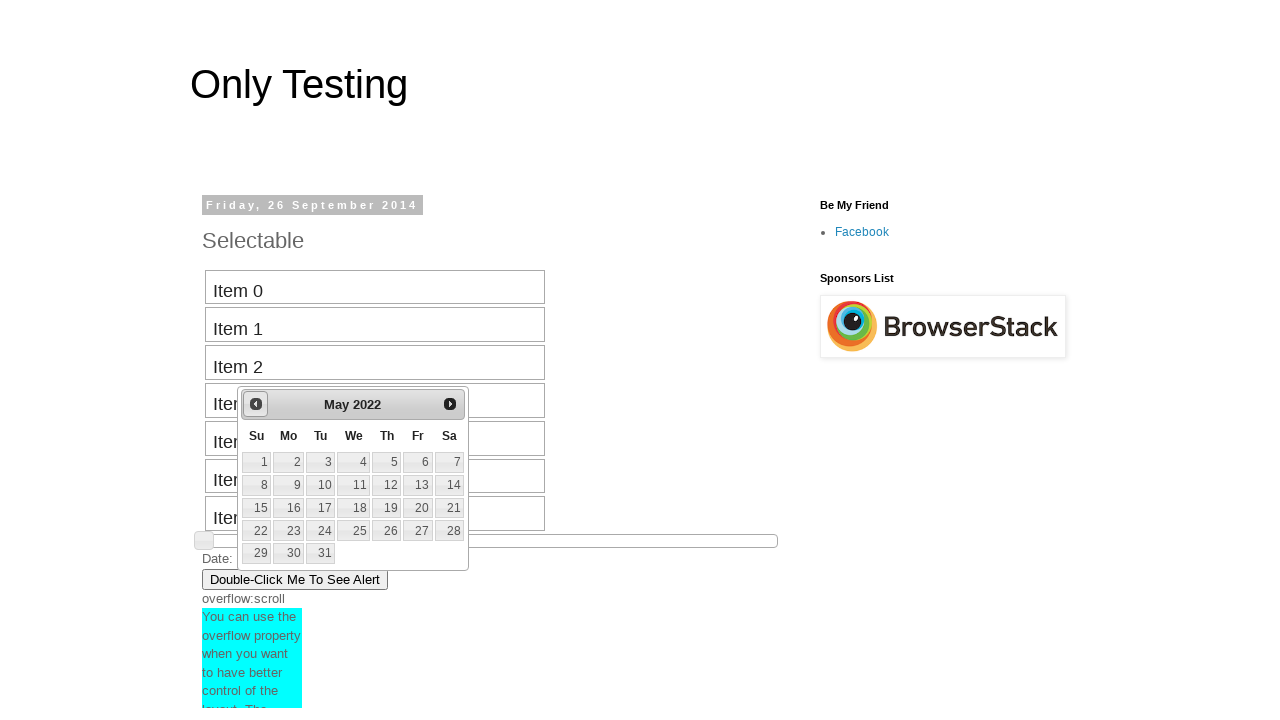

Retrieved current calendar month: May, year: 2022
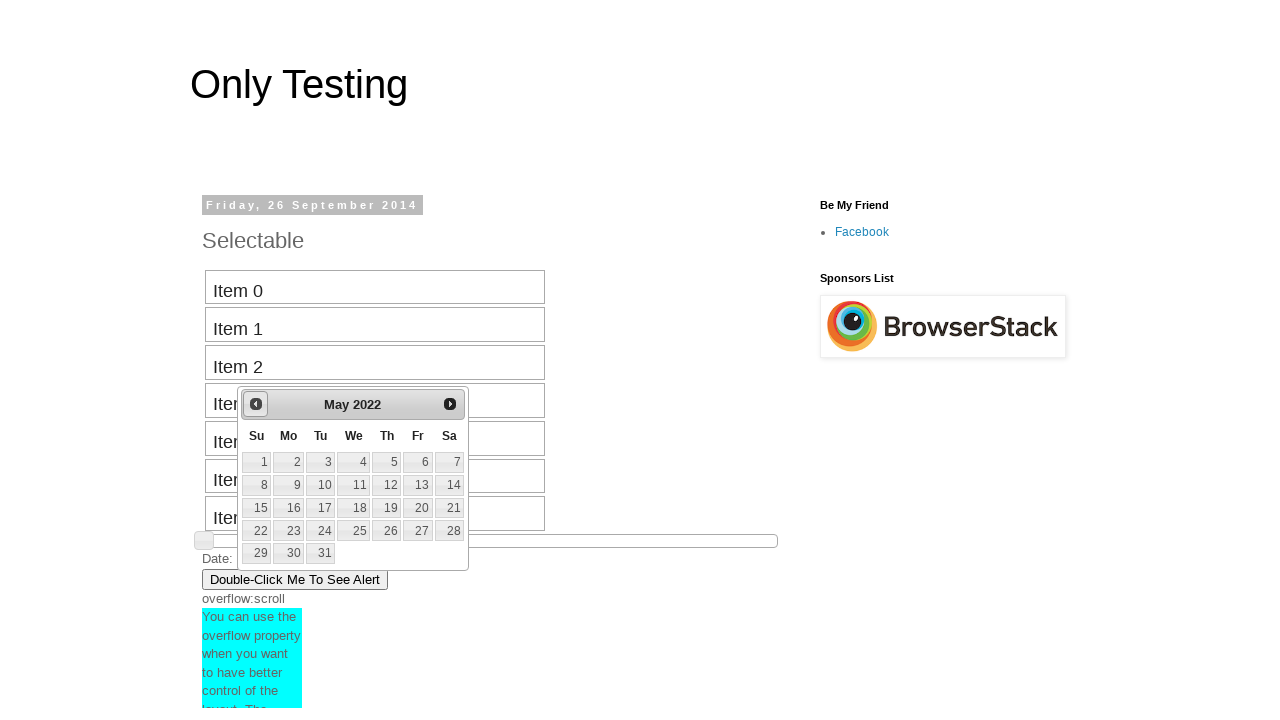

Navigated backward in calendar from May 2022 at (256, 404) on #ui-datepicker-div div a.ui-datepicker-prev span
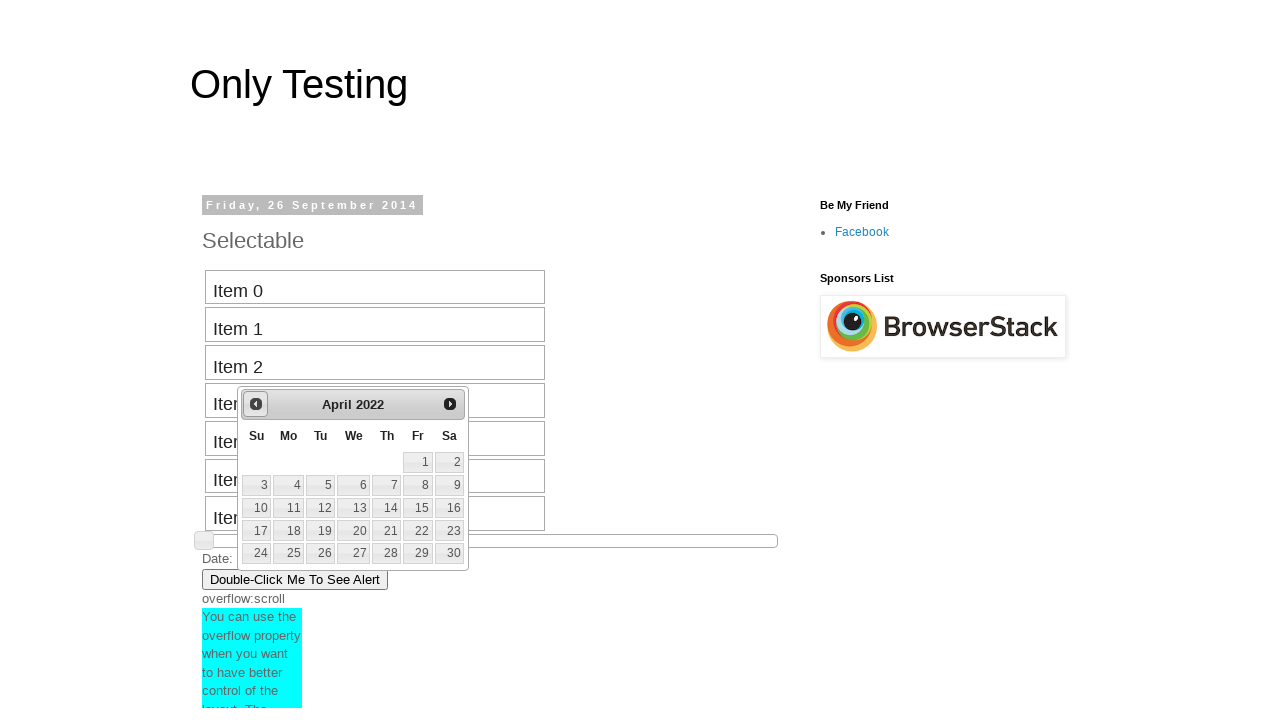

Retrieved current calendar month: April, year: 2022
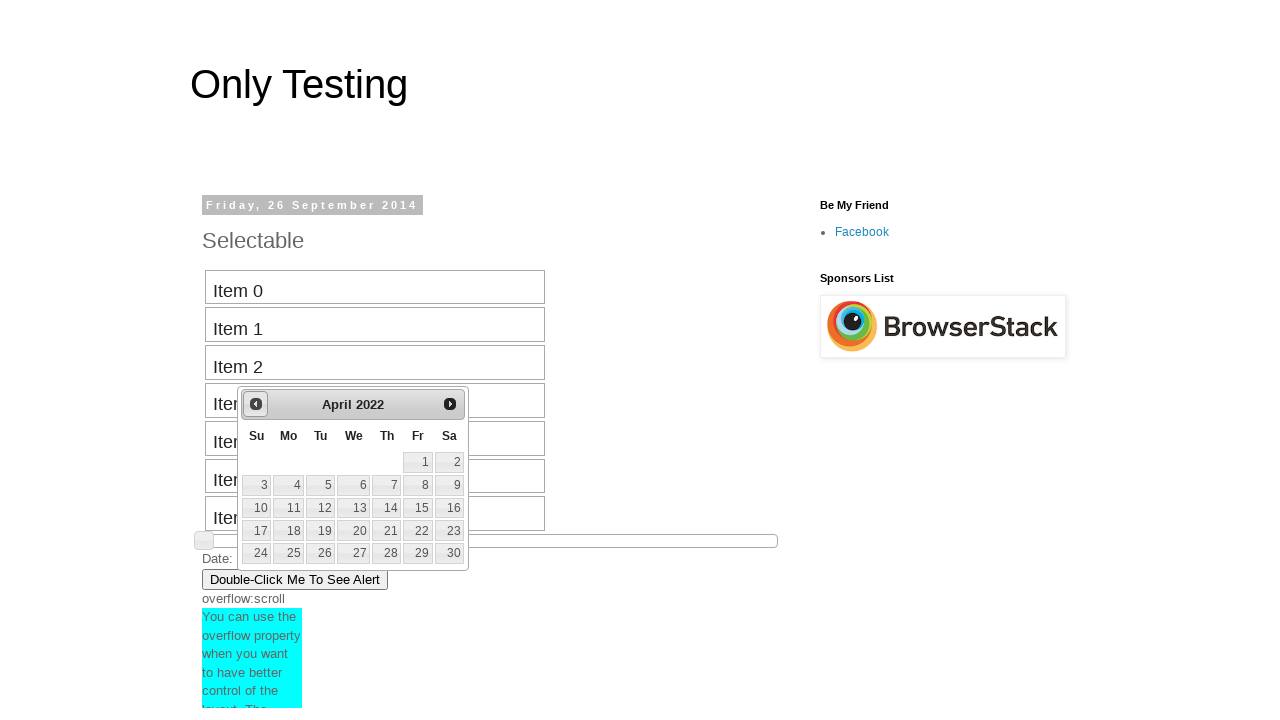

Navigated backward in calendar from April 2022 at (256, 404) on #ui-datepicker-div div a.ui-datepicker-prev span
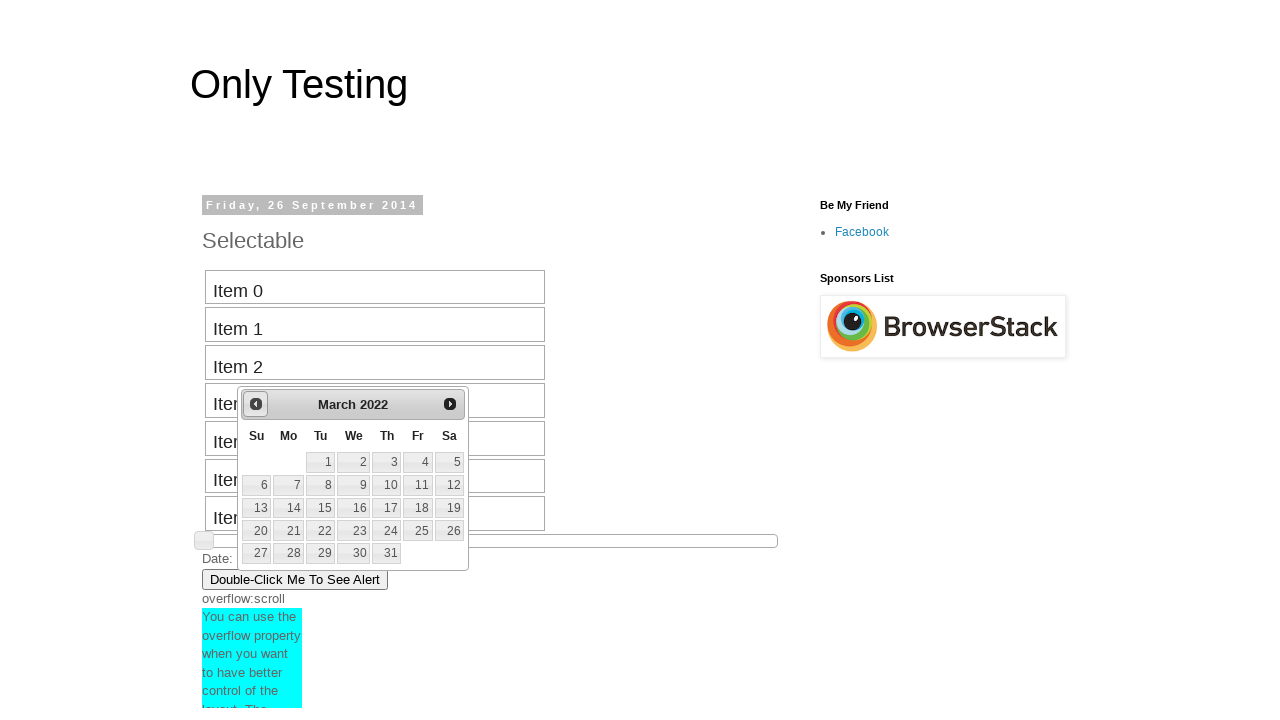

Retrieved current calendar month: March, year: 2022
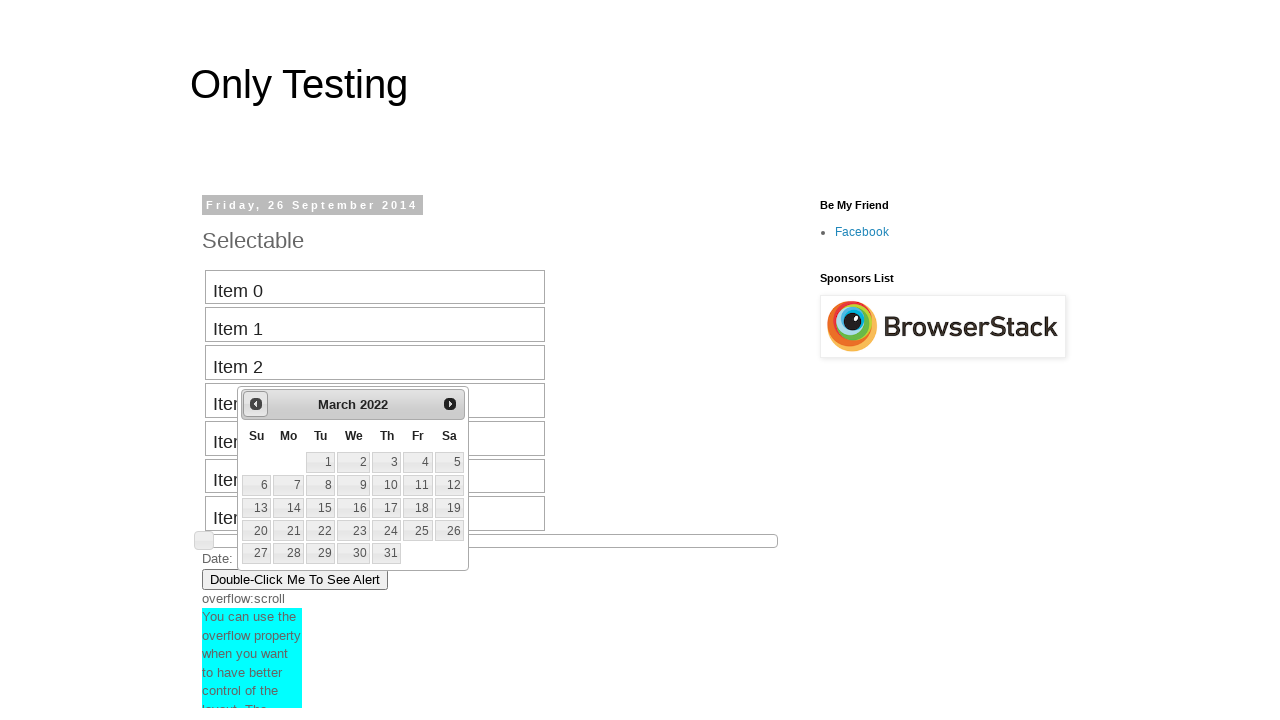

Navigated backward in calendar from March 2022 at (256, 404) on #ui-datepicker-div div a.ui-datepicker-prev span
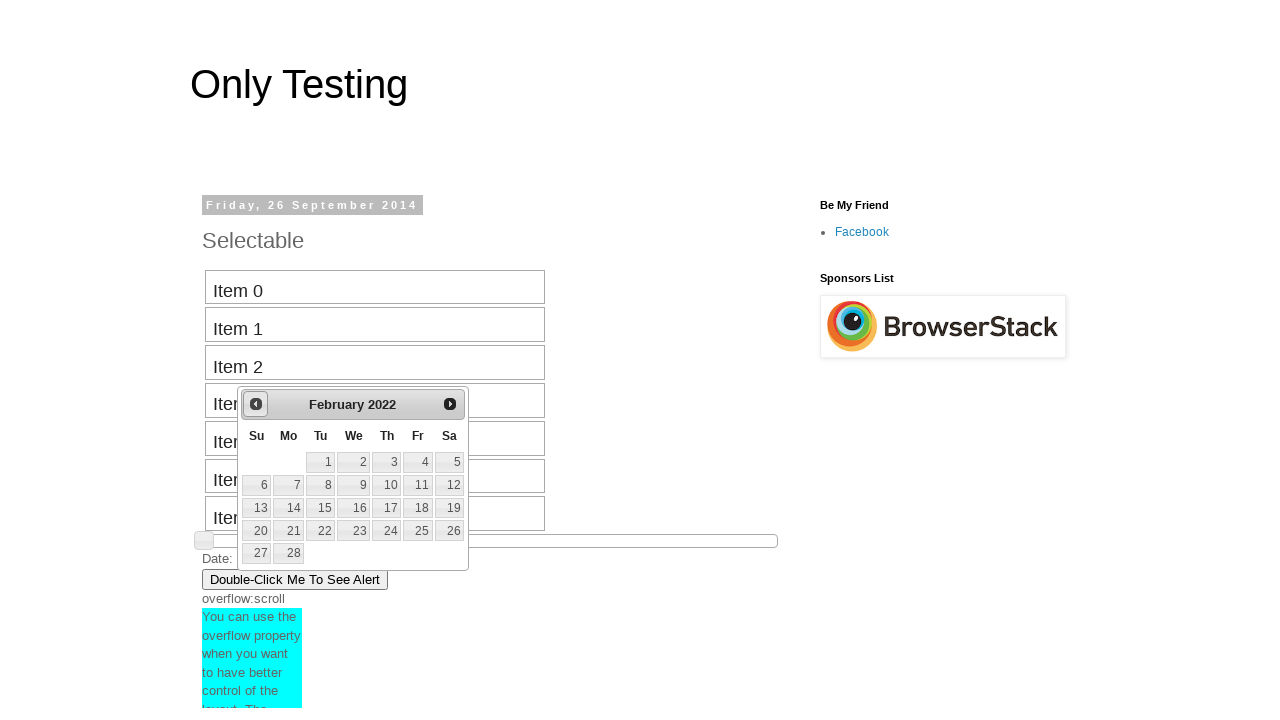

Retrieved current calendar month: February, year: 2022
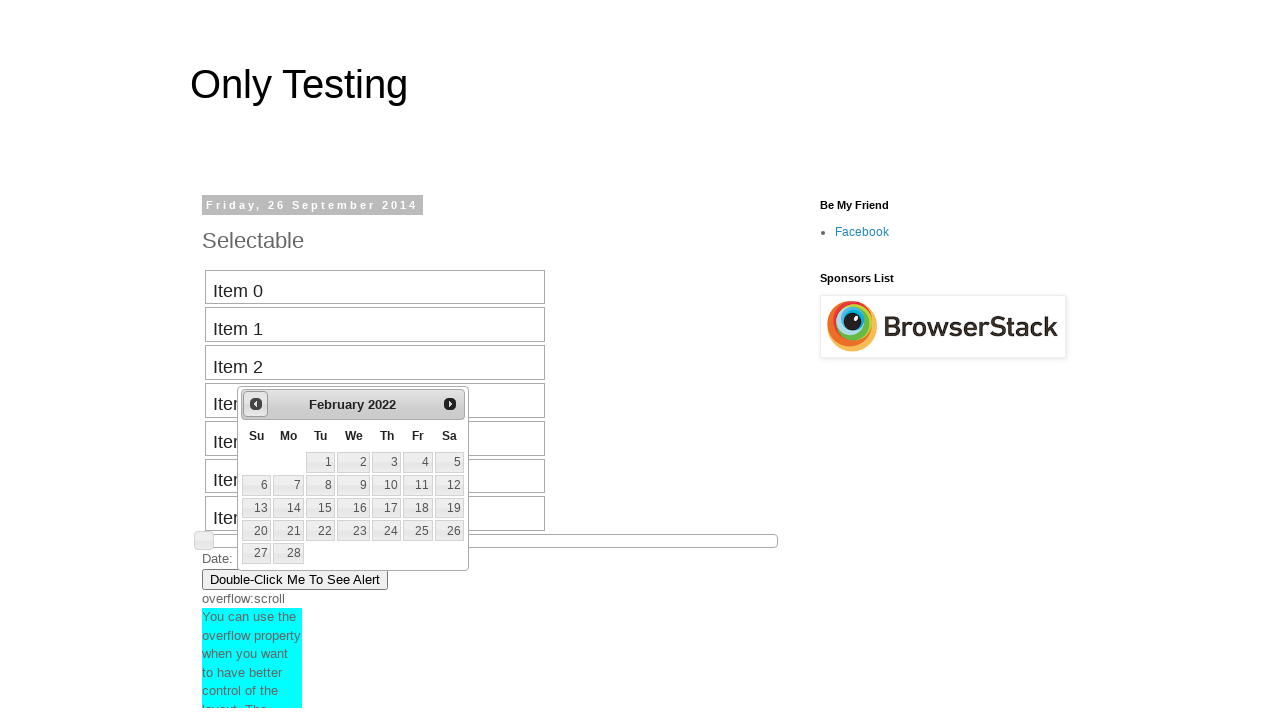

Navigated backward in calendar from February 2022 at (256, 404) on #ui-datepicker-div div a.ui-datepicker-prev span
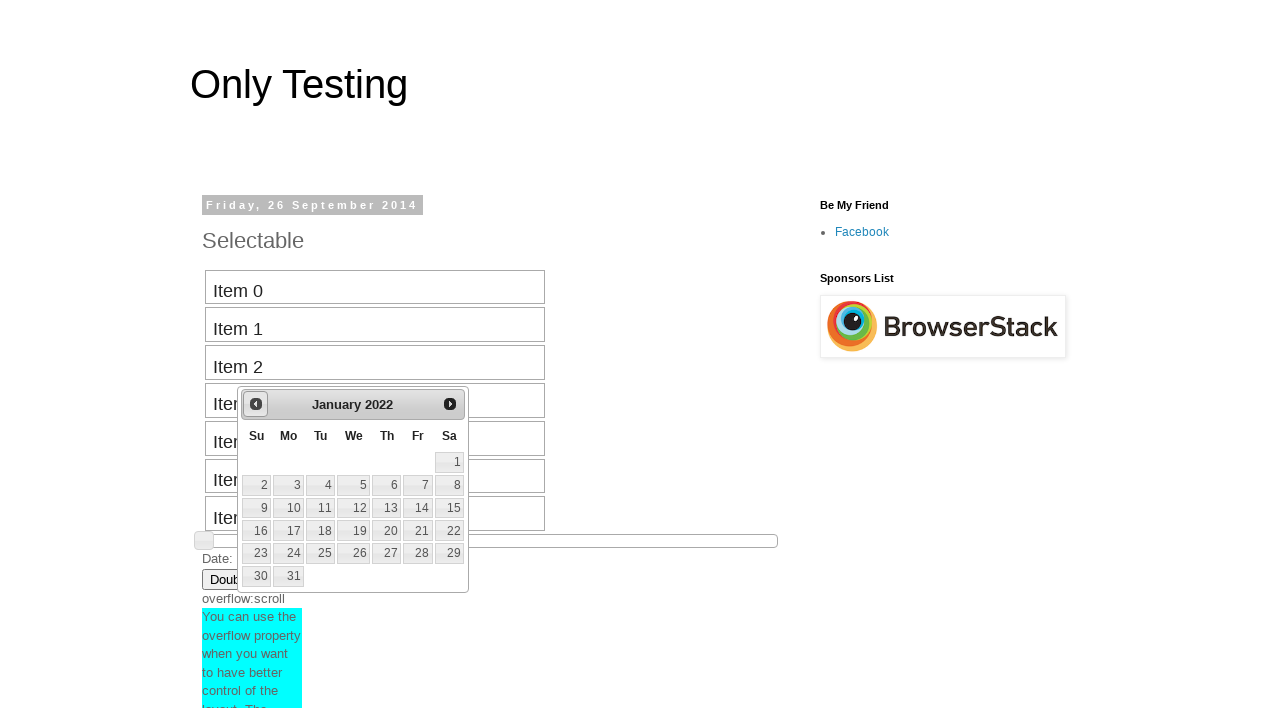

Retrieved current calendar month: January, year: 2022
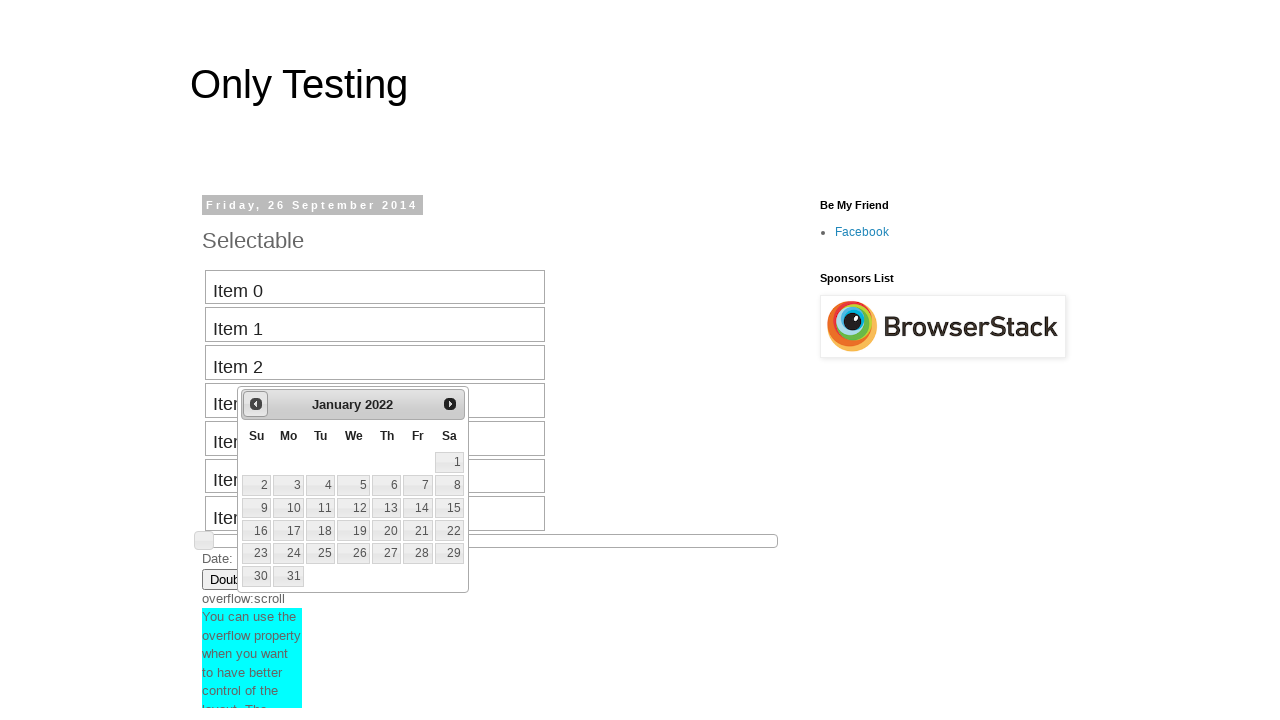

Navigated backward in calendar from January 2022 at (256, 404) on #ui-datepicker-div div a.ui-datepicker-prev span
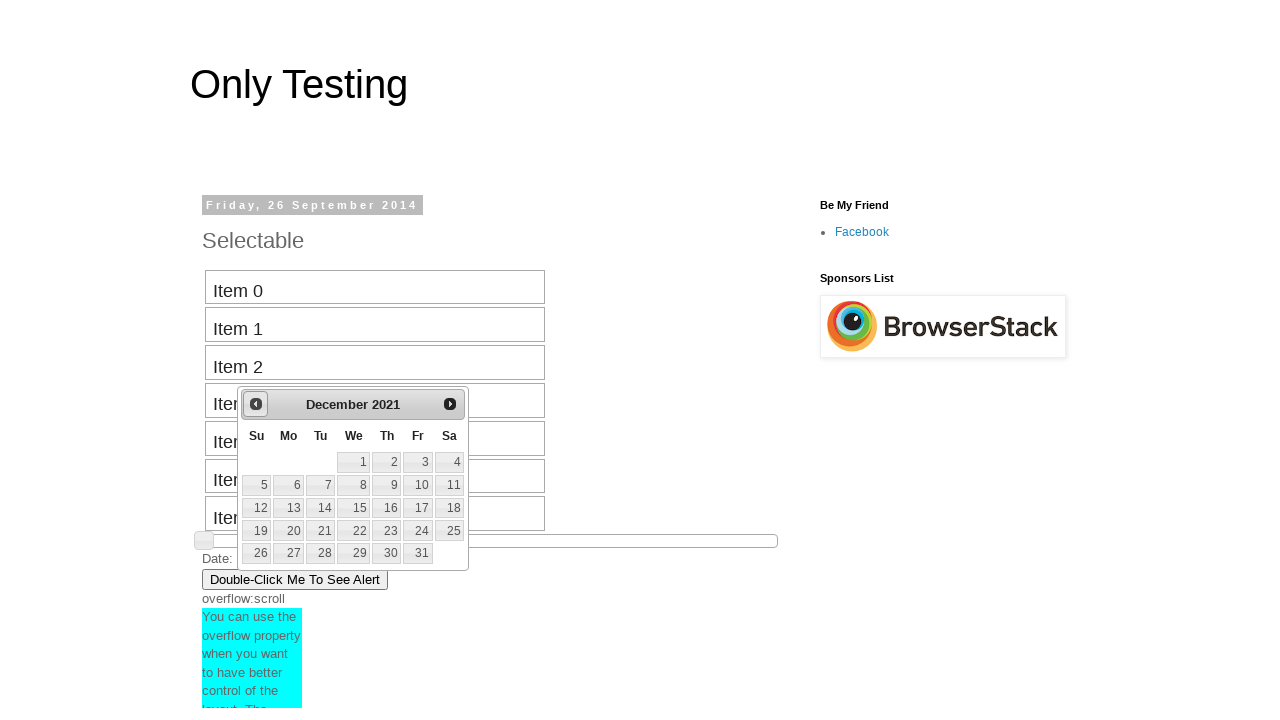

Retrieved current calendar month: December, year: 2021
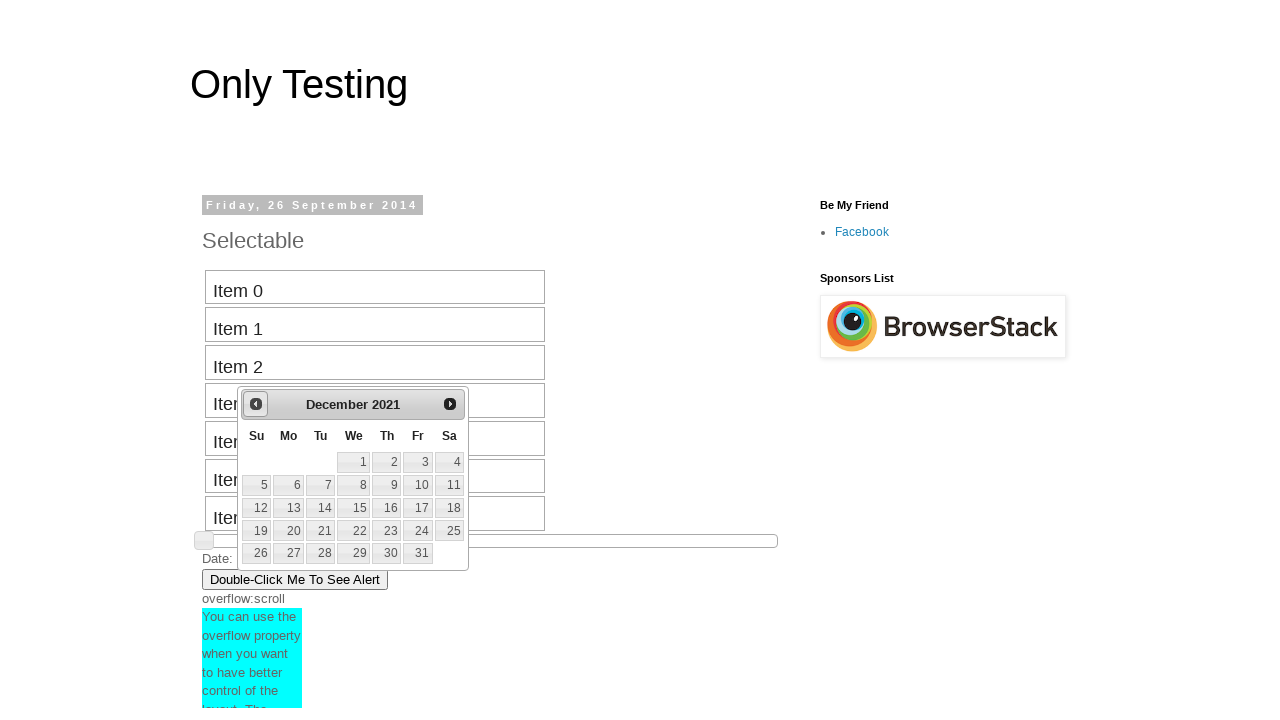

Navigated backward in calendar from December 2021 at (256, 404) on #ui-datepicker-div div a.ui-datepicker-prev span
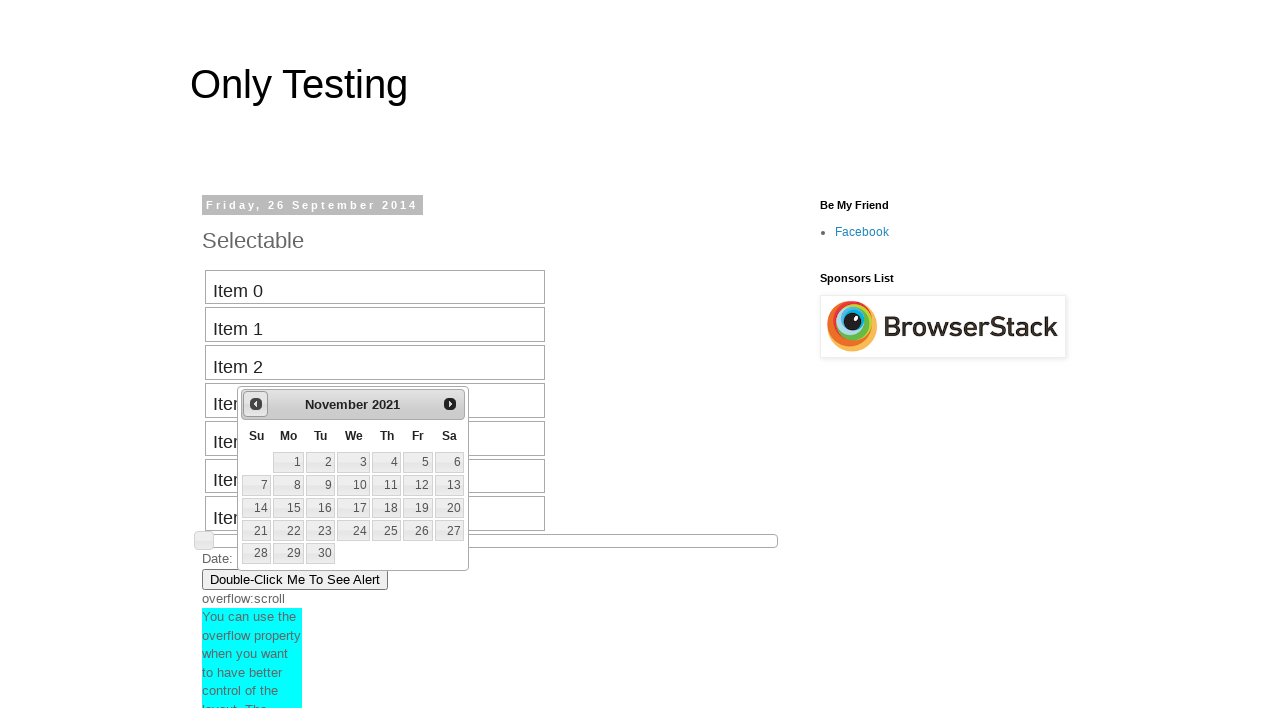

Retrieved current calendar month: November, year: 2021
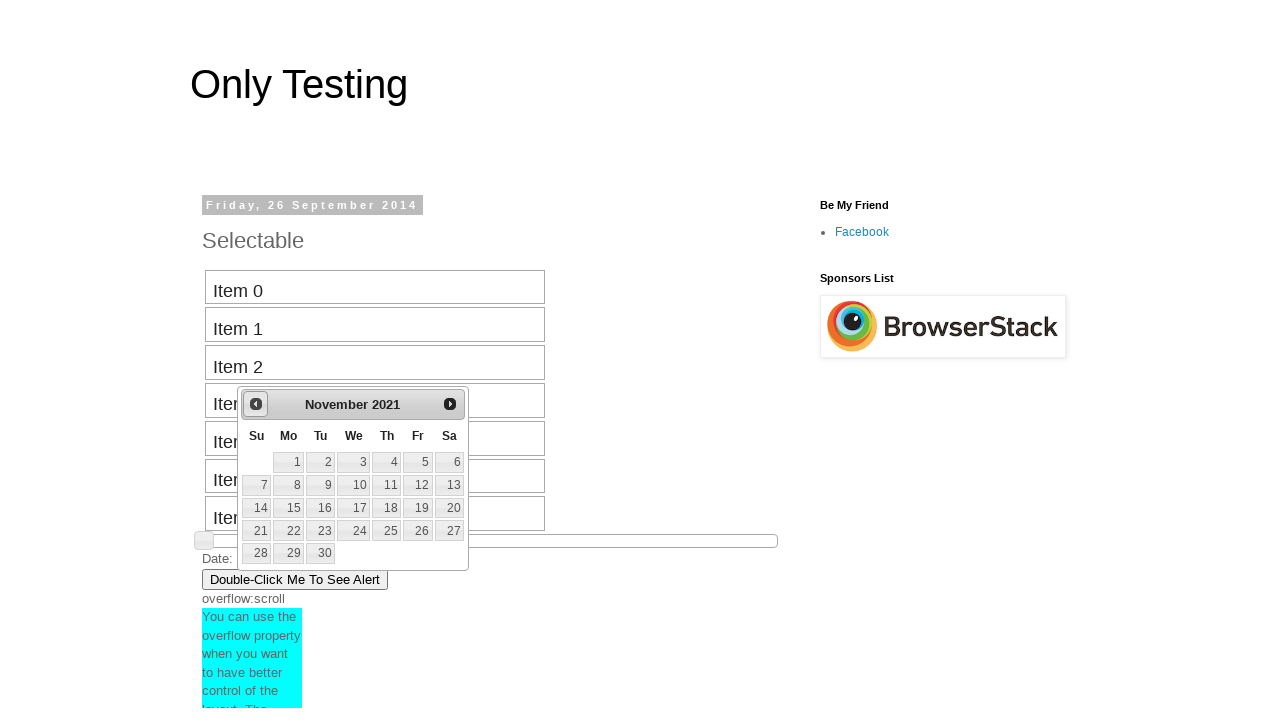

Navigated backward in calendar from November 2021 at (256, 404) on #ui-datepicker-div div a.ui-datepicker-prev span
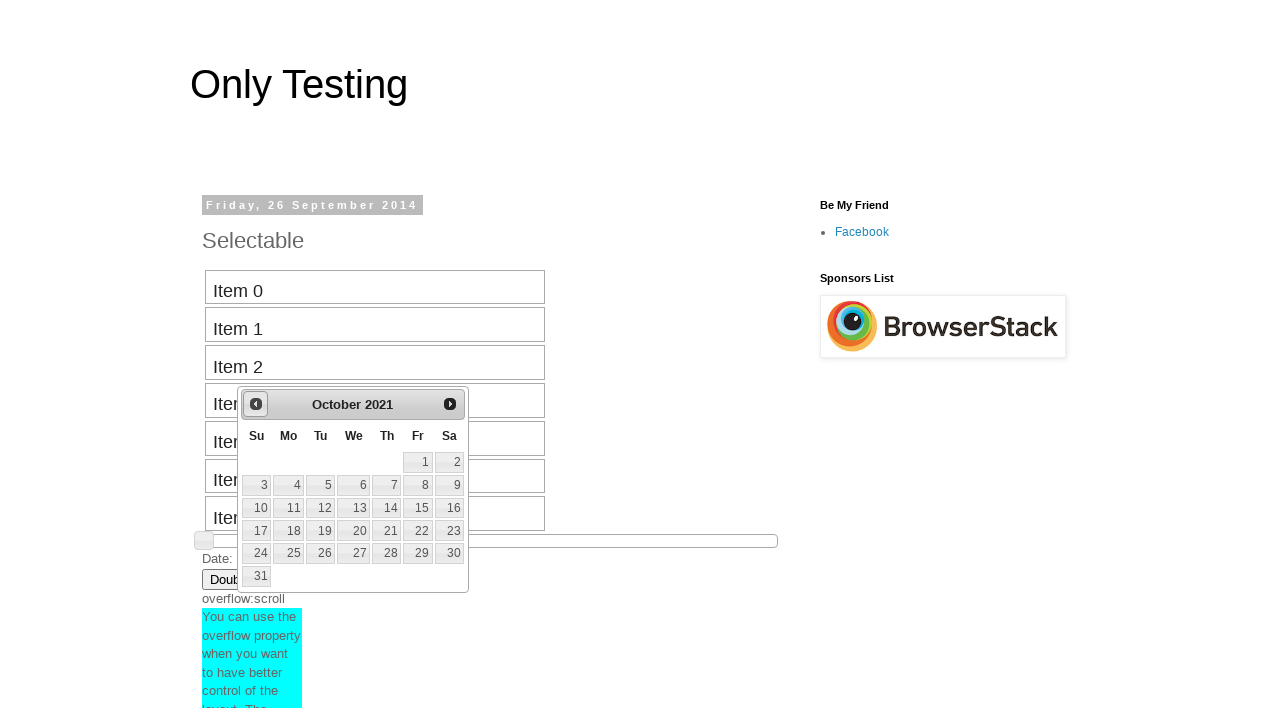

Retrieved current calendar month: October, year: 2021
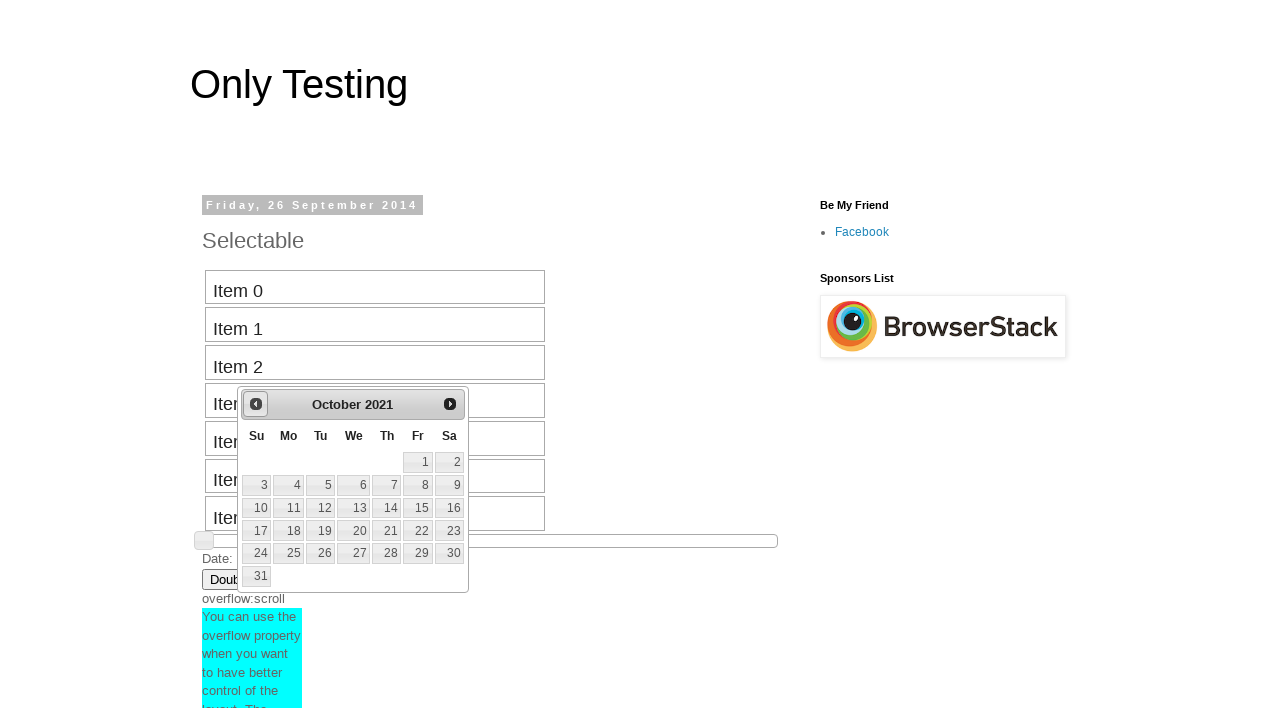

Navigated backward in calendar from October 2021 at (256, 404) on #ui-datepicker-div div a.ui-datepicker-prev span
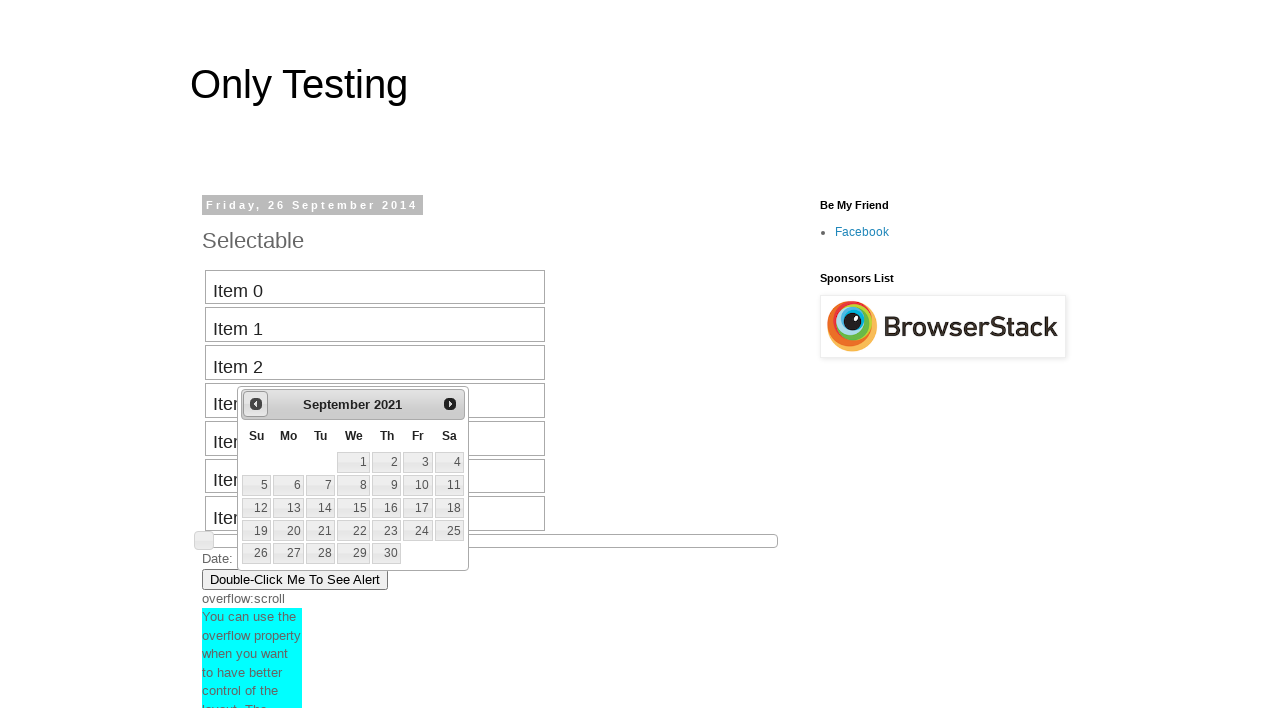

Retrieved current calendar month: September, year: 2021
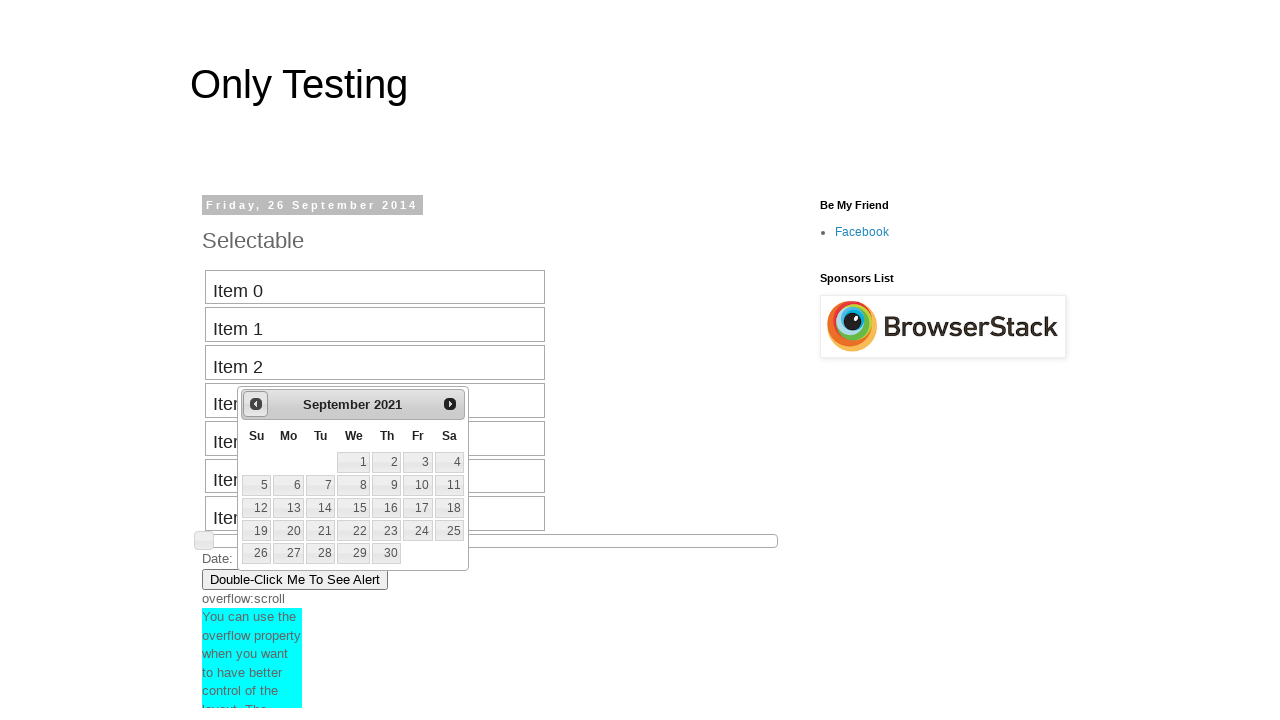

Navigated backward in calendar from September 2021 at (256, 404) on #ui-datepicker-div div a.ui-datepicker-prev span
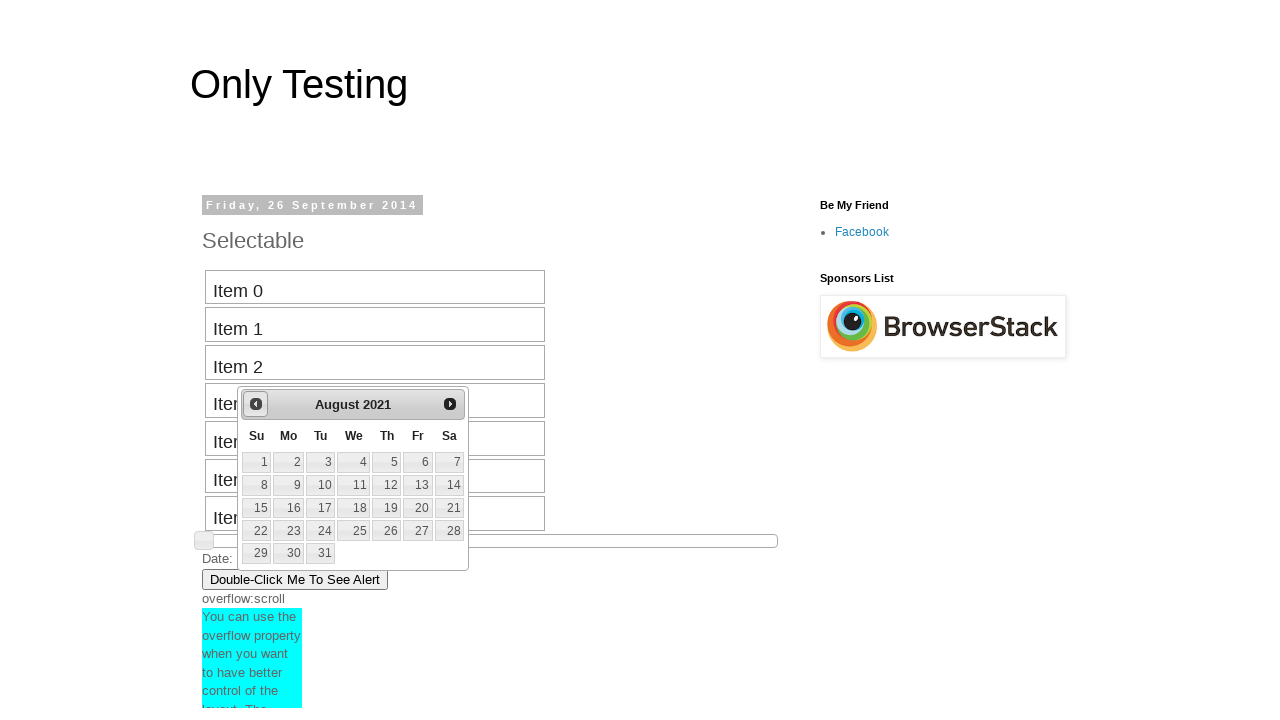

Retrieved current calendar month: August, year: 2021
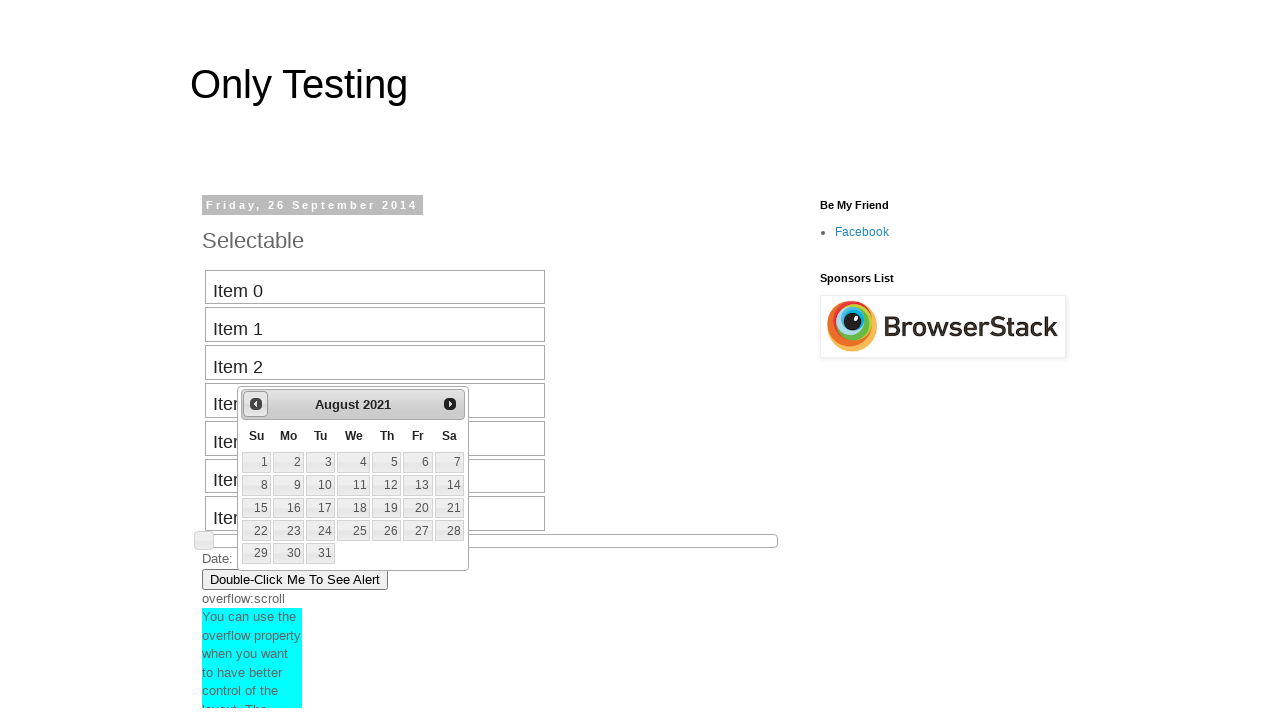

Navigated backward in calendar from August 2021 at (256, 404) on #ui-datepicker-div div a.ui-datepicker-prev span
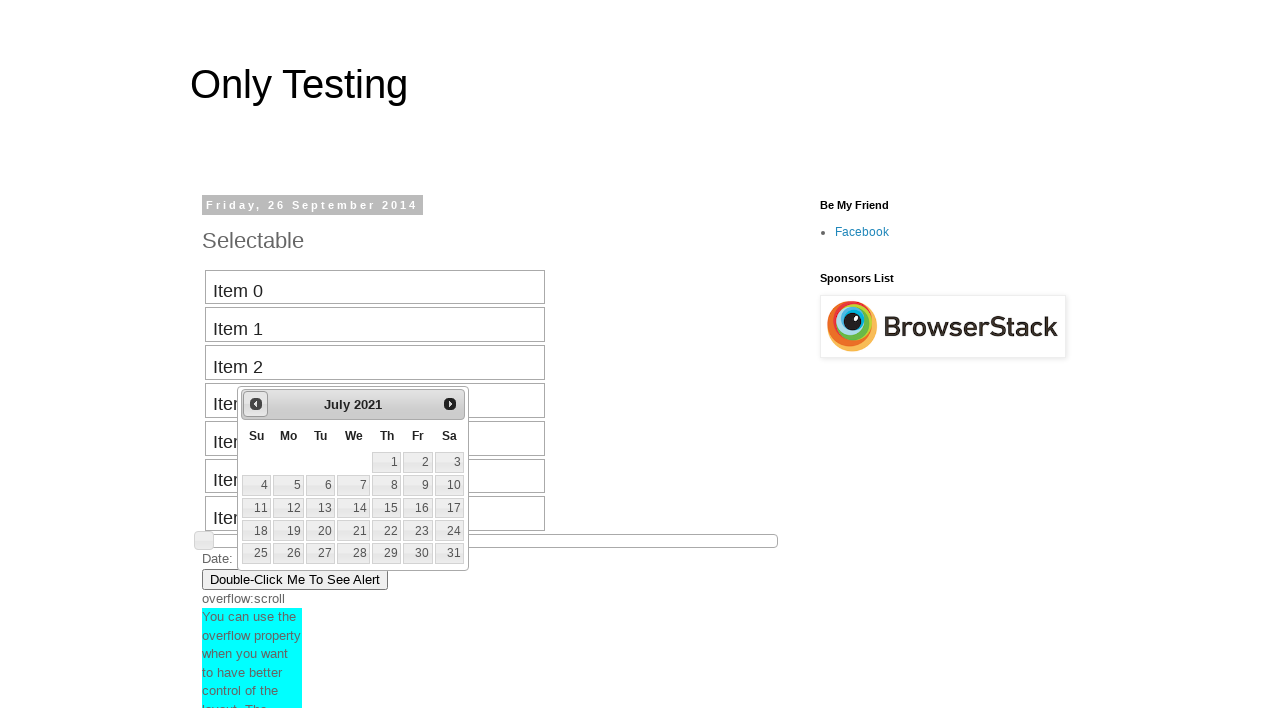

Retrieved current calendar month: July, year: 2021
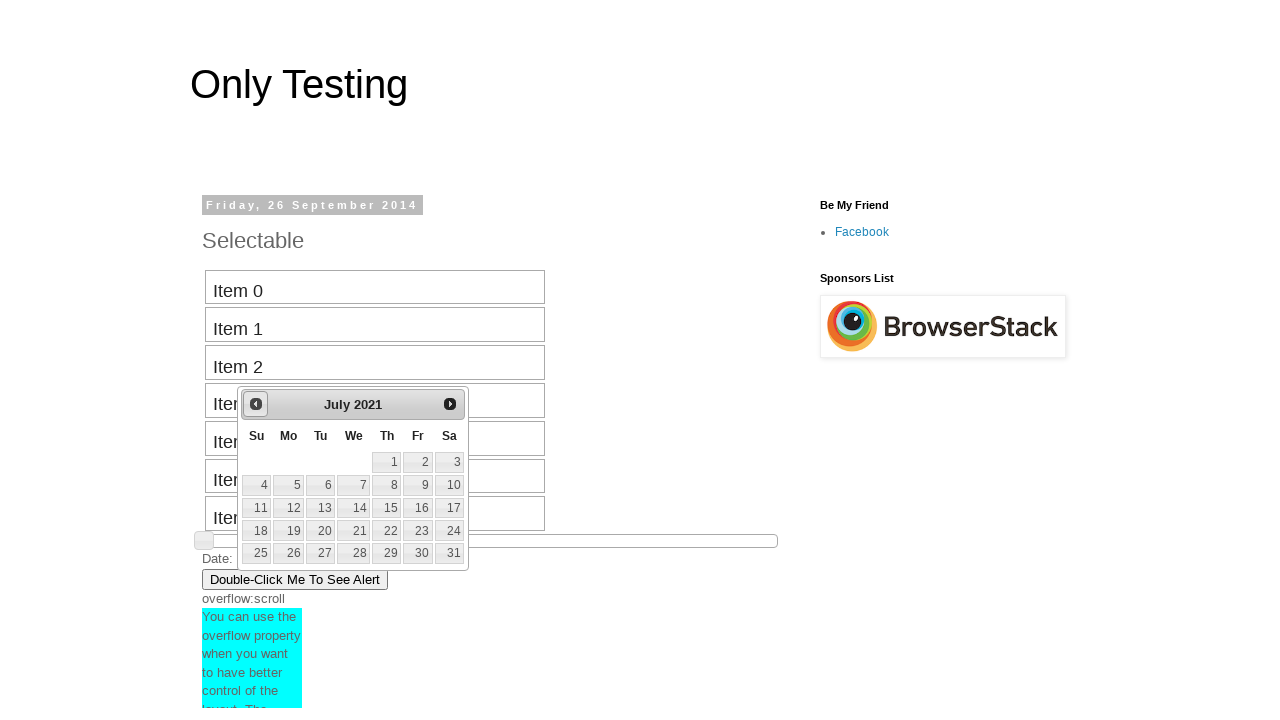

Navigated backward in calendar from July 2021 at (256, 404) on #ui-datepicker-div div a.ui-datepicker-prev span
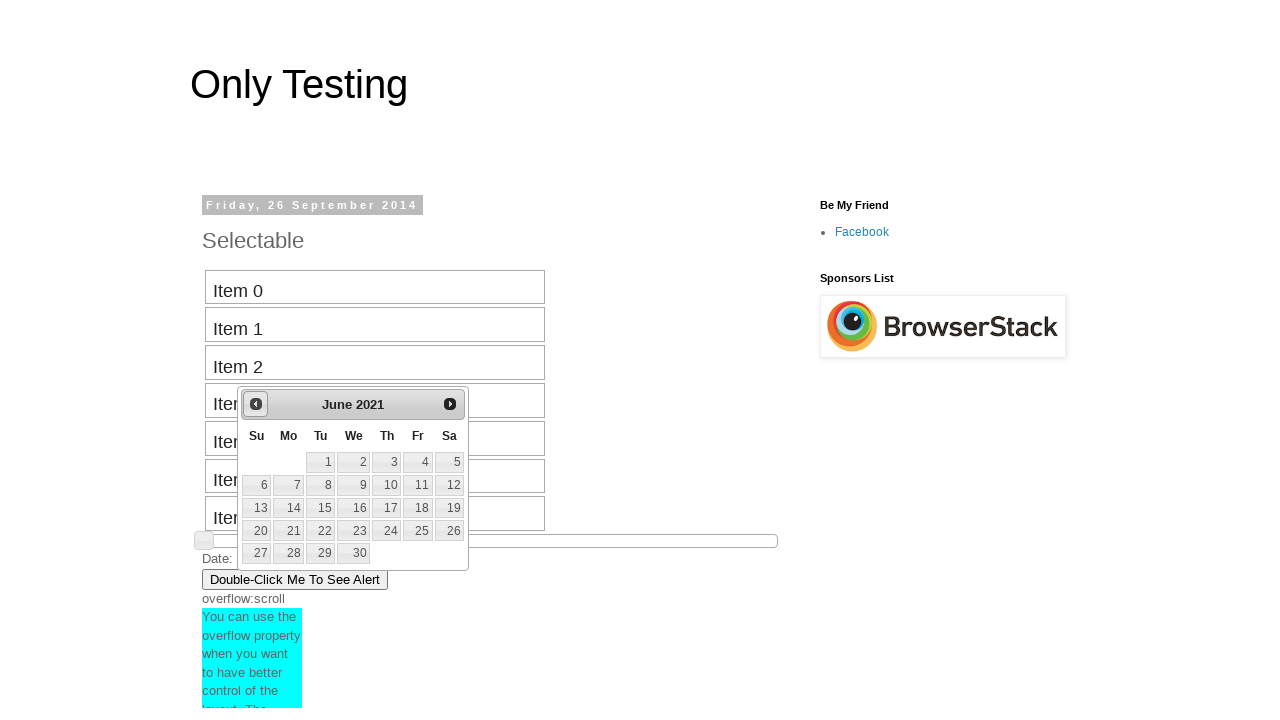

Retrieved current calendar month: June, year: 2021
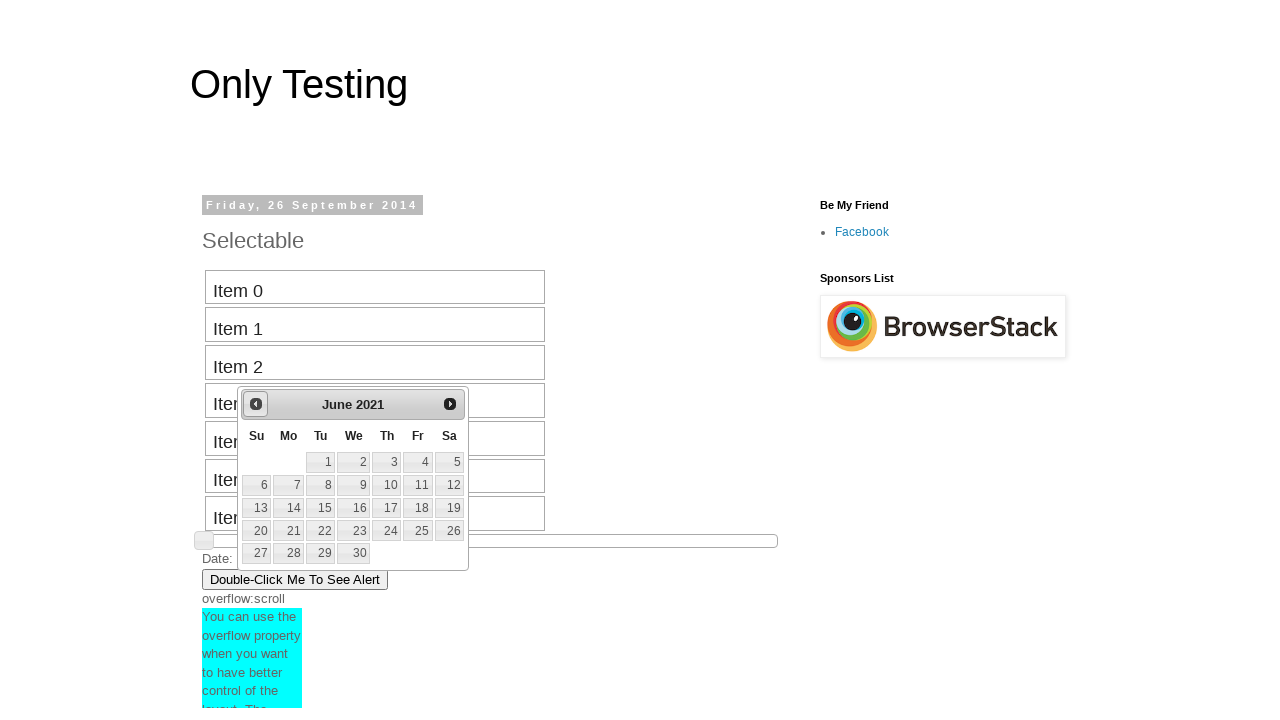

Navigated backward in calendar from June 2021 at (256, 404) on #ui-datepicker-div div a.ui-datepicker-prev span
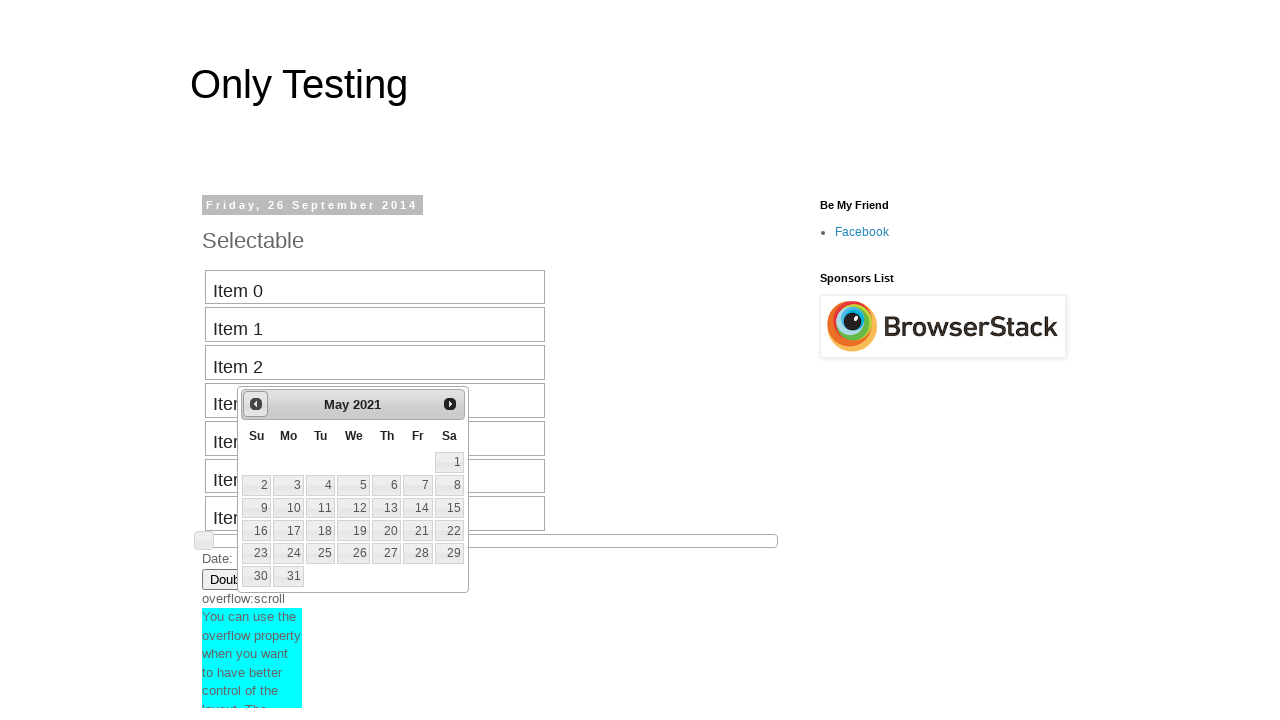

Retrieved current calendar month: May, year: 2021
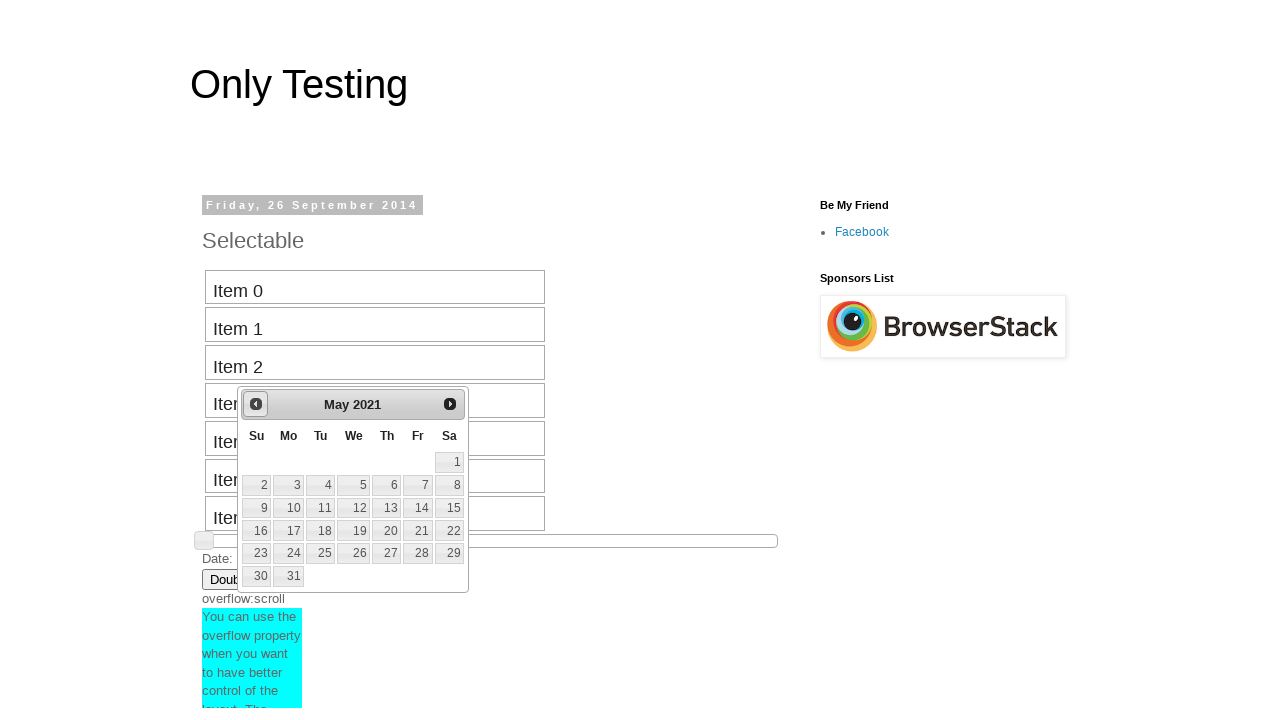

Navigated backward in calendar from May 2021 at (256, 404) on #ui-datepicker-div div a.ui-datepicker-prev span
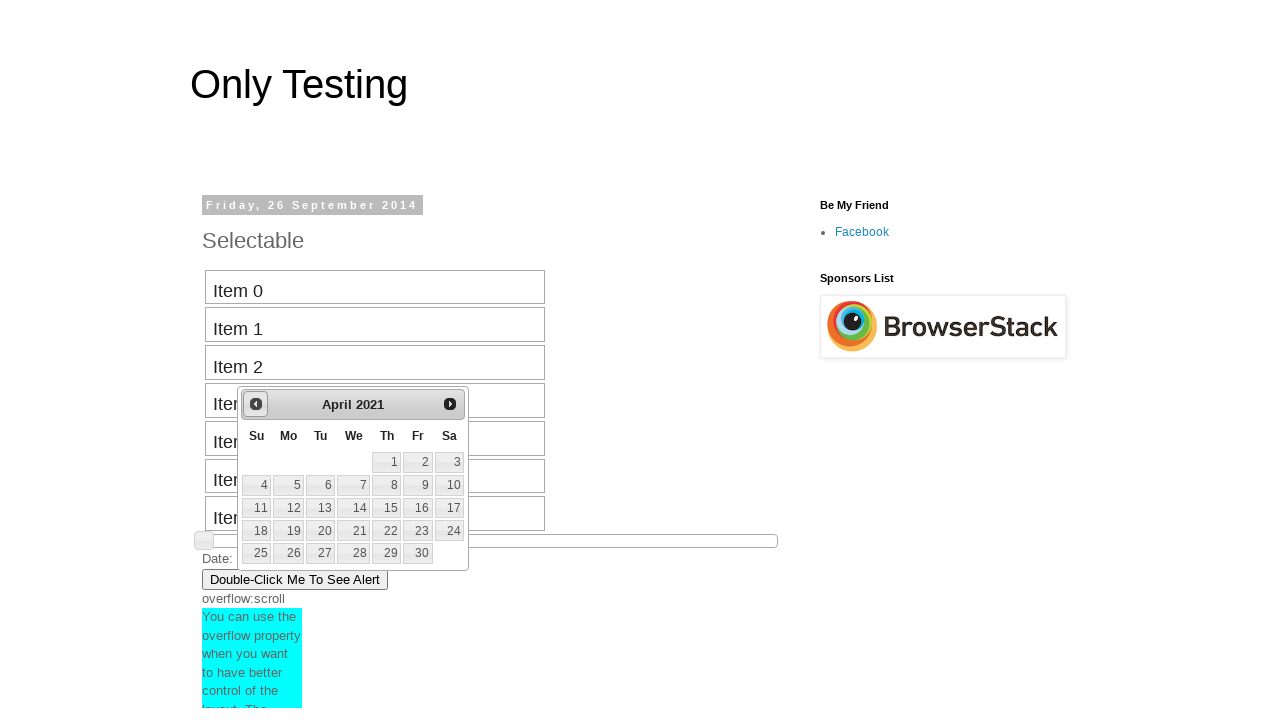

Retrieved current calendar month: April, year: 2021
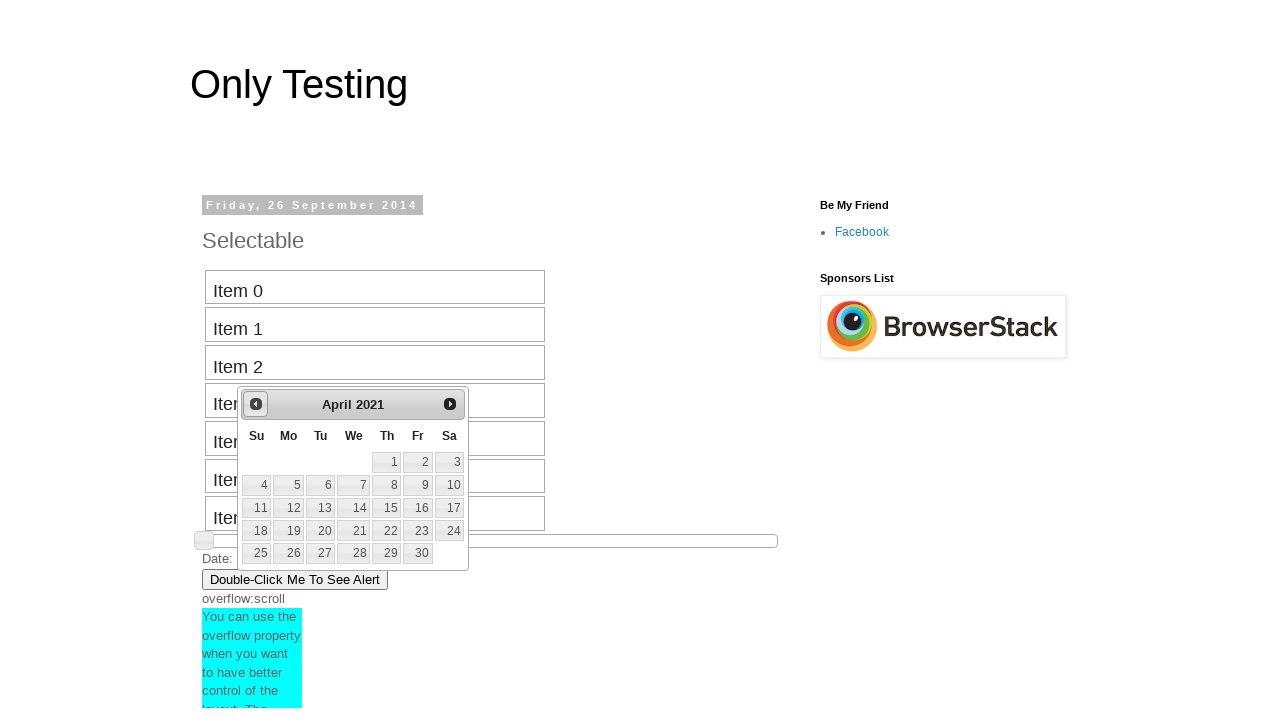

Navigated backward in calendar from April 2021 at (256, 404) on #ui-datepicker-div div a.ui-datepicker-prev span
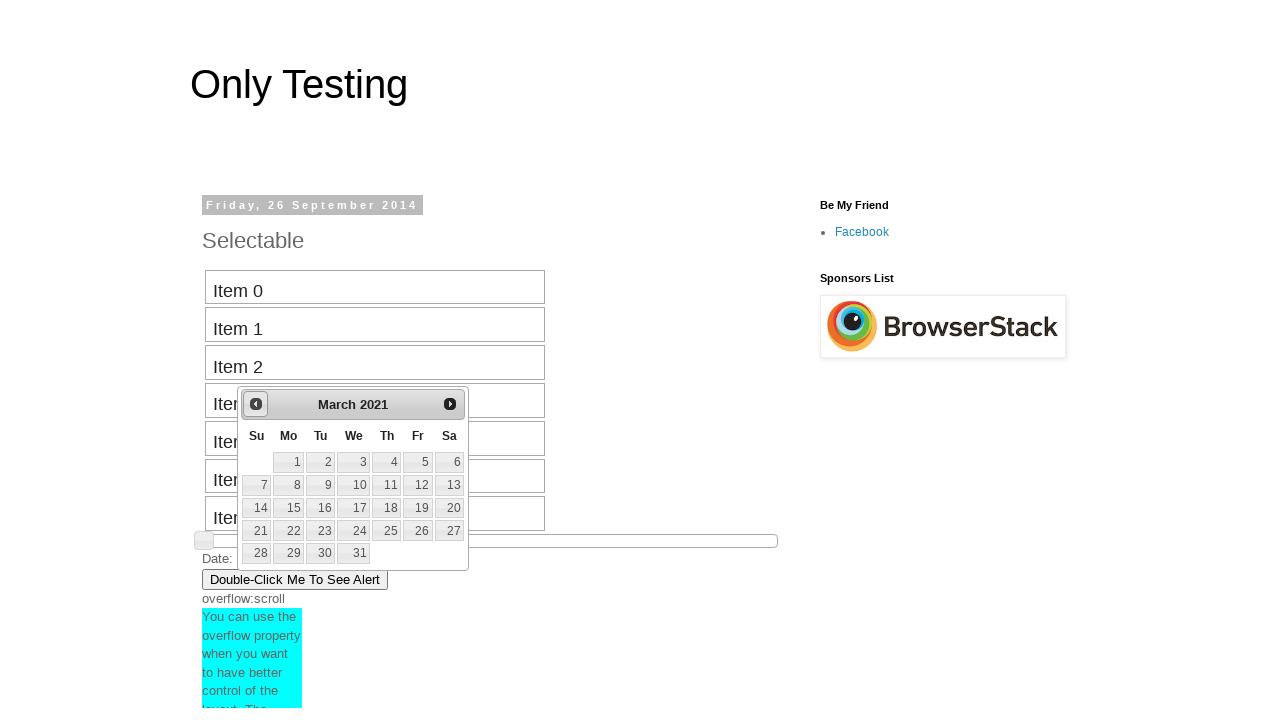

Retrieved current calendar month: March, year: 2021
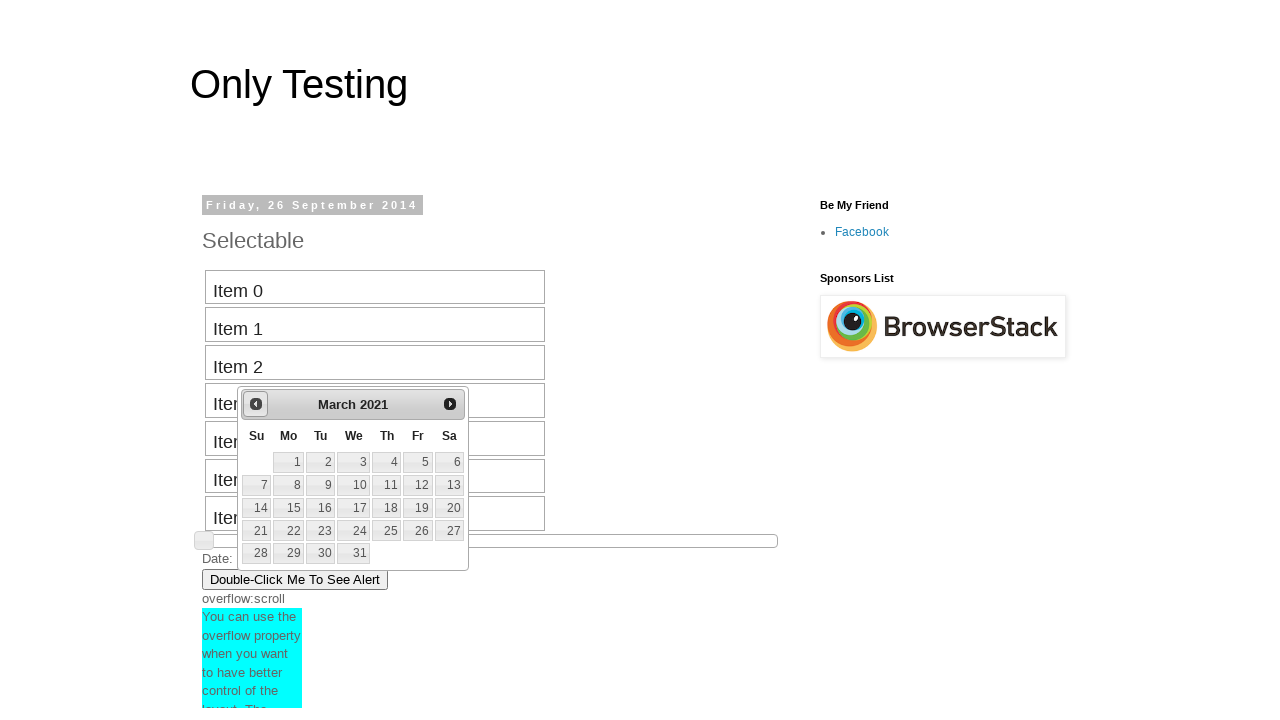

Navigated backward in calendar from March 2021 at (256, 404) on #ui-datepicker-div div a.ui-datepicker-prev span
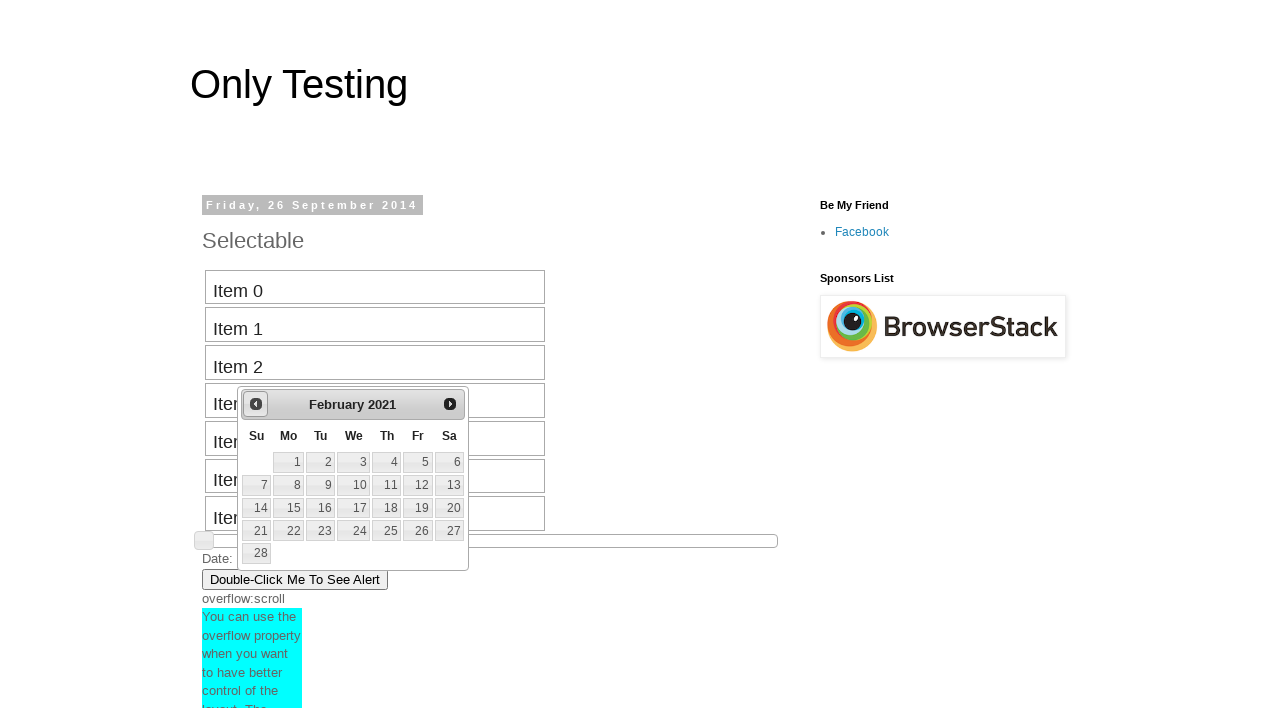

Retrieved current calendar month: February, year: 2021
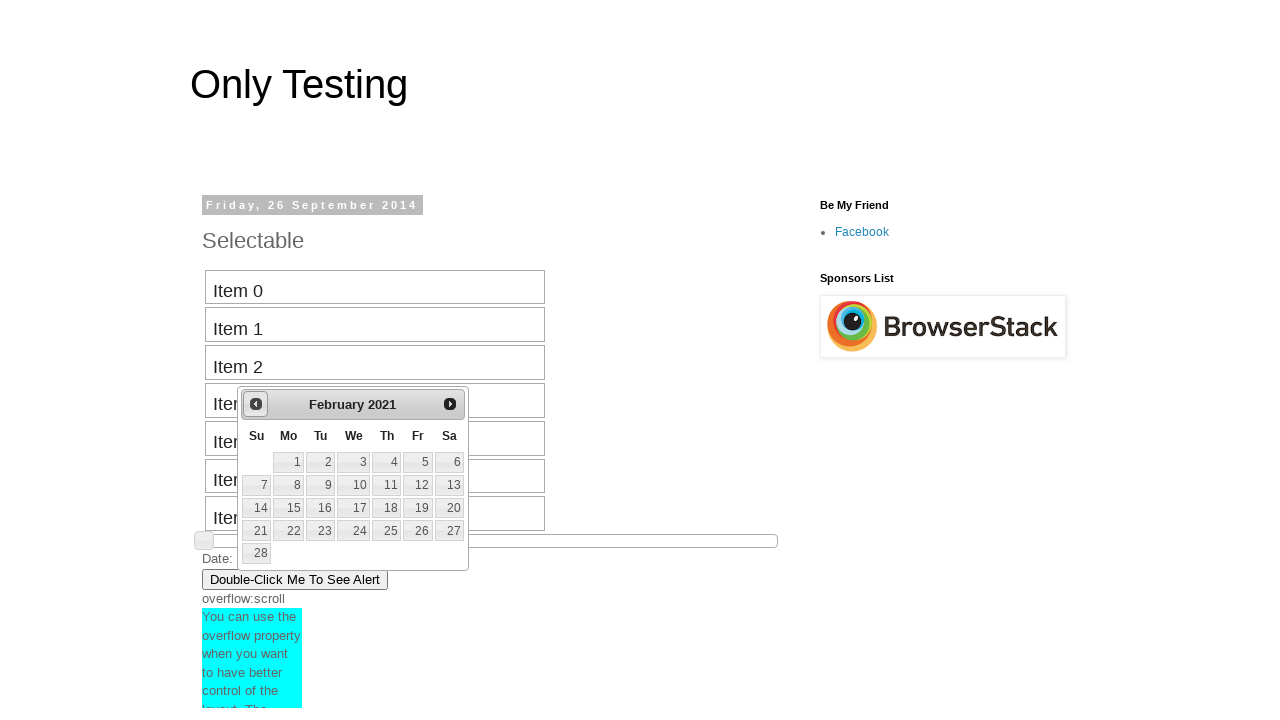

Navigated backward in calendar from February 2021 at (256, 404) on #ui-datepicker-div div a.ui-datepicker-prev span
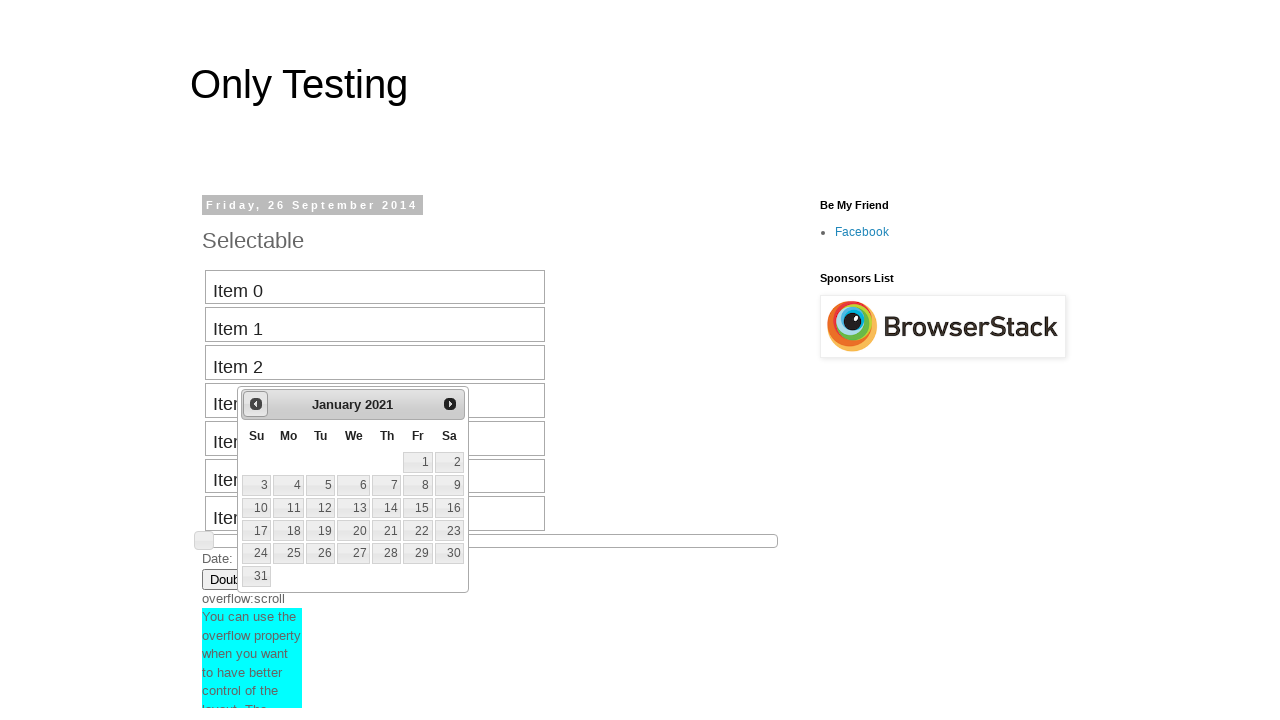

Retrieved current calendar month: January, year: 2021
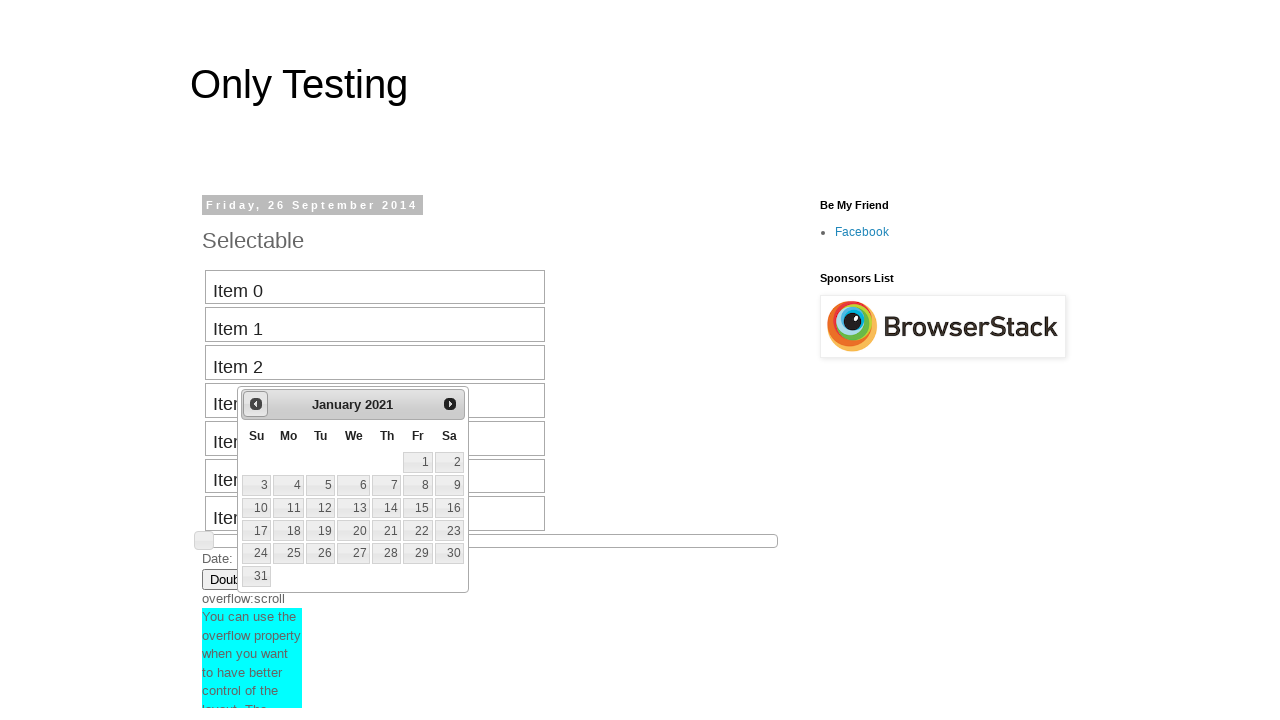

Navigated backward in calendar from January 2021 at (256, 404) on #ui-datepicker-div div a.ui-datepicker-prev span
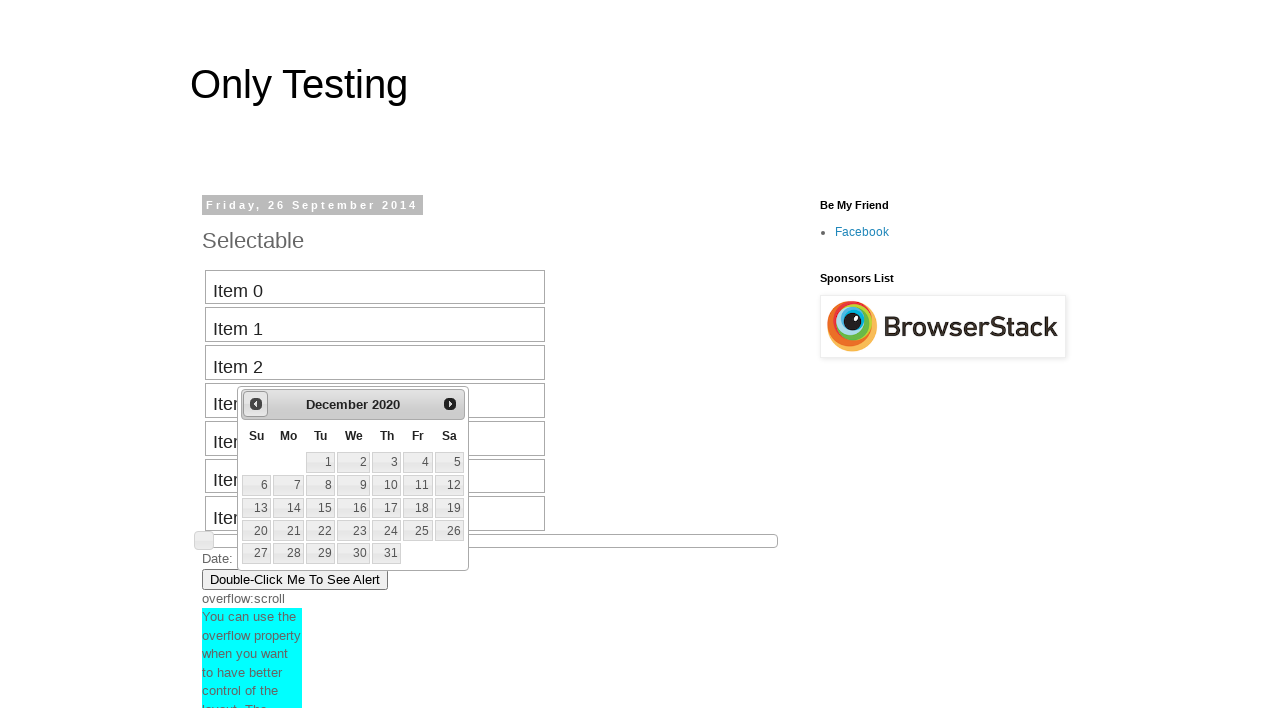

Retrieved current calendar month: December, year: 2020
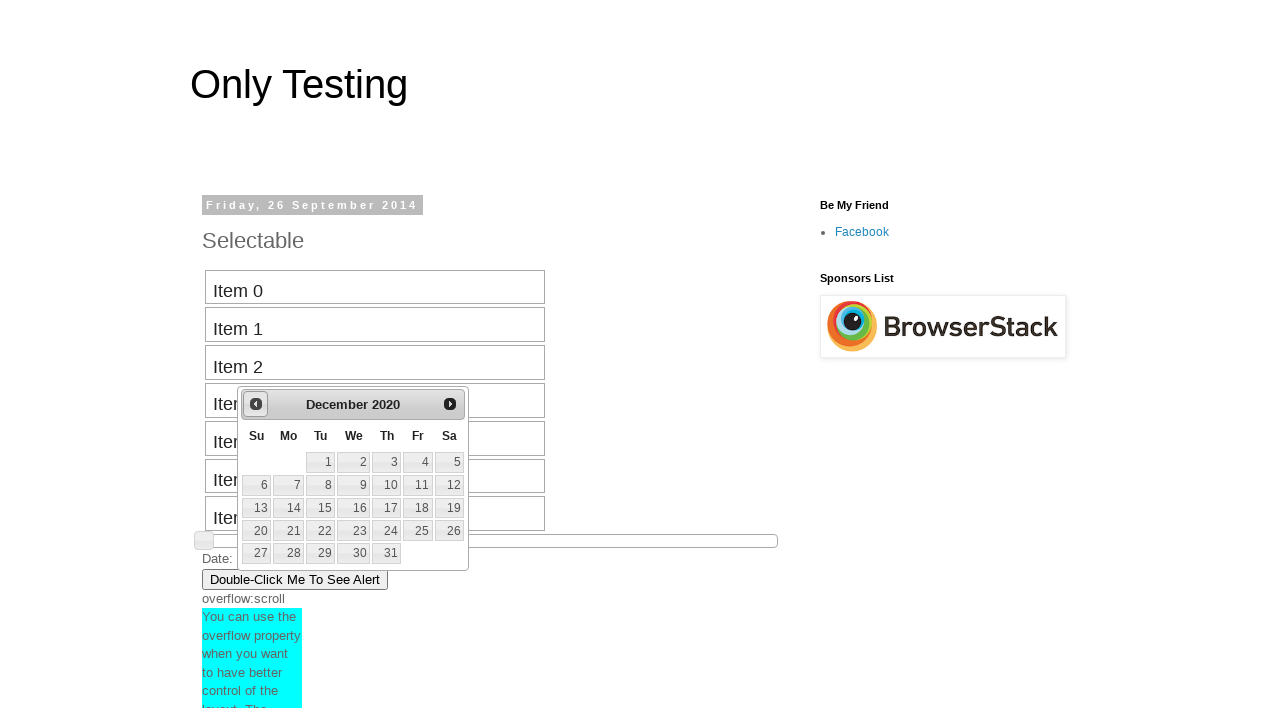

Navigated backward in calendar from December 2020 at (256, 404) on #ui-datepicker-div div a.ui-datepicker-prev span
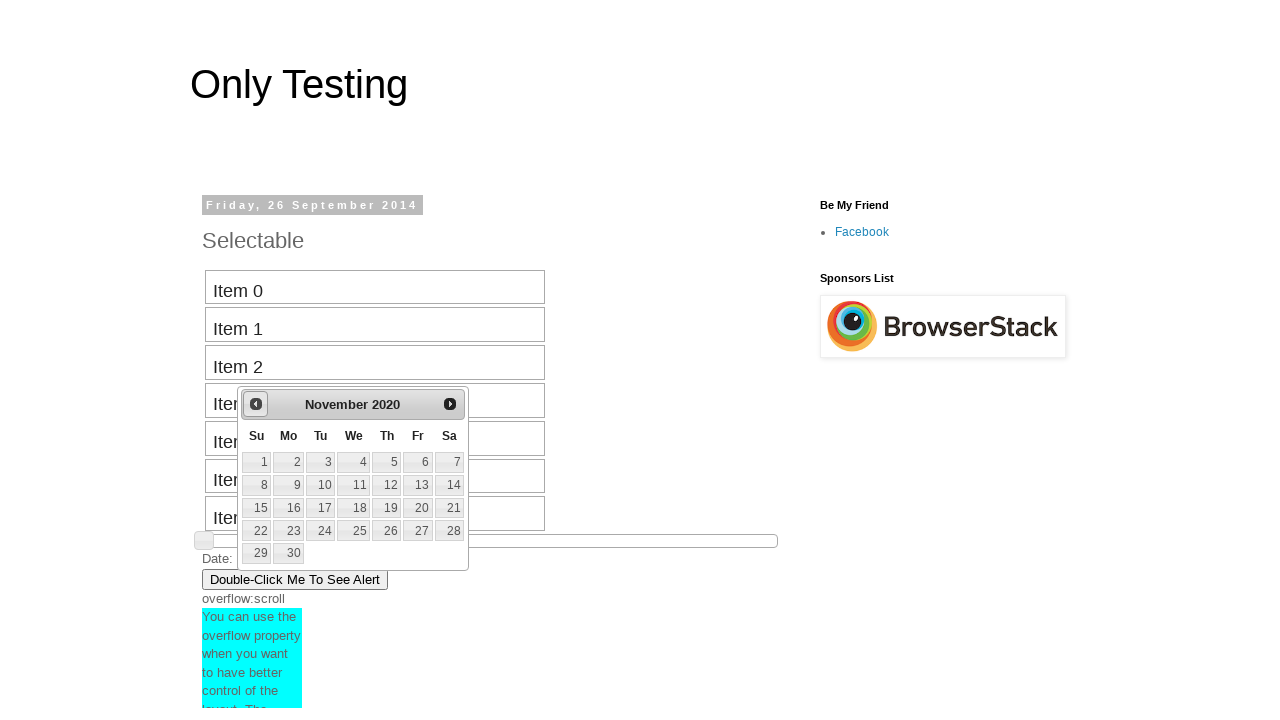

Retrieved current calendar month: November, year: 2020
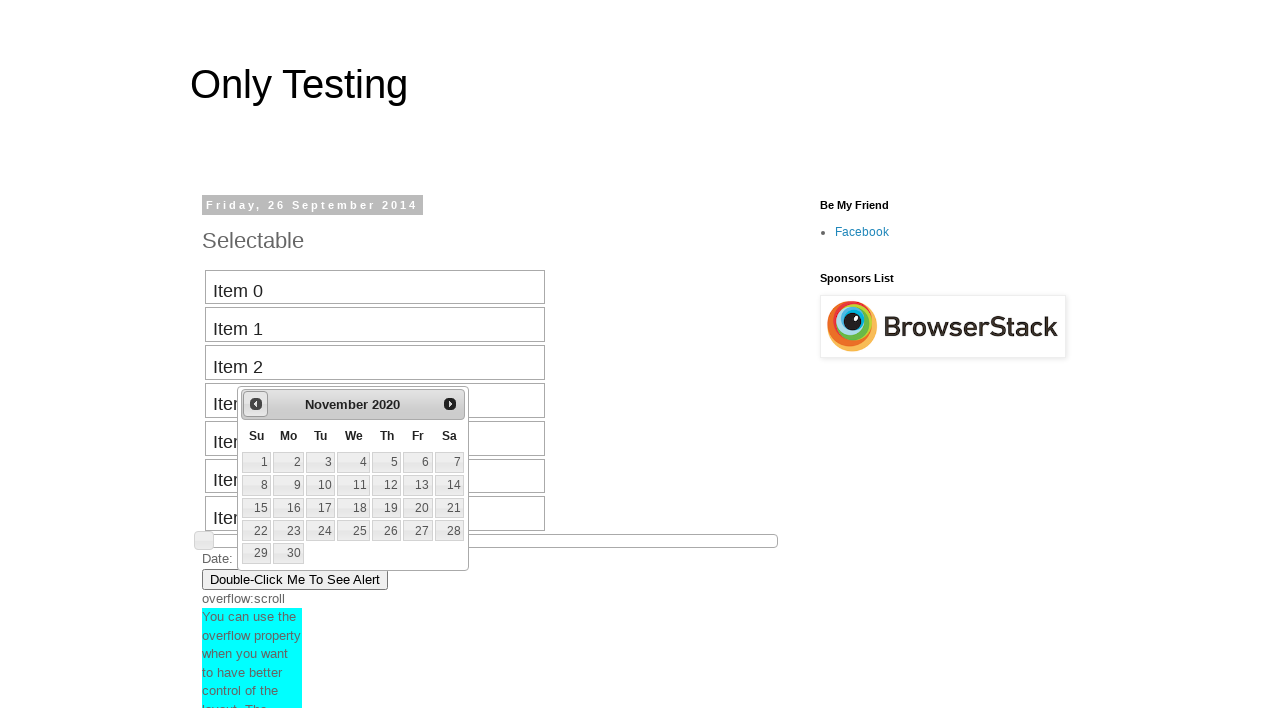

Navigated backward in calendar from November 2020 at (256, 404) on #ui-datepicker-div div a.ui-datepicker-prev span
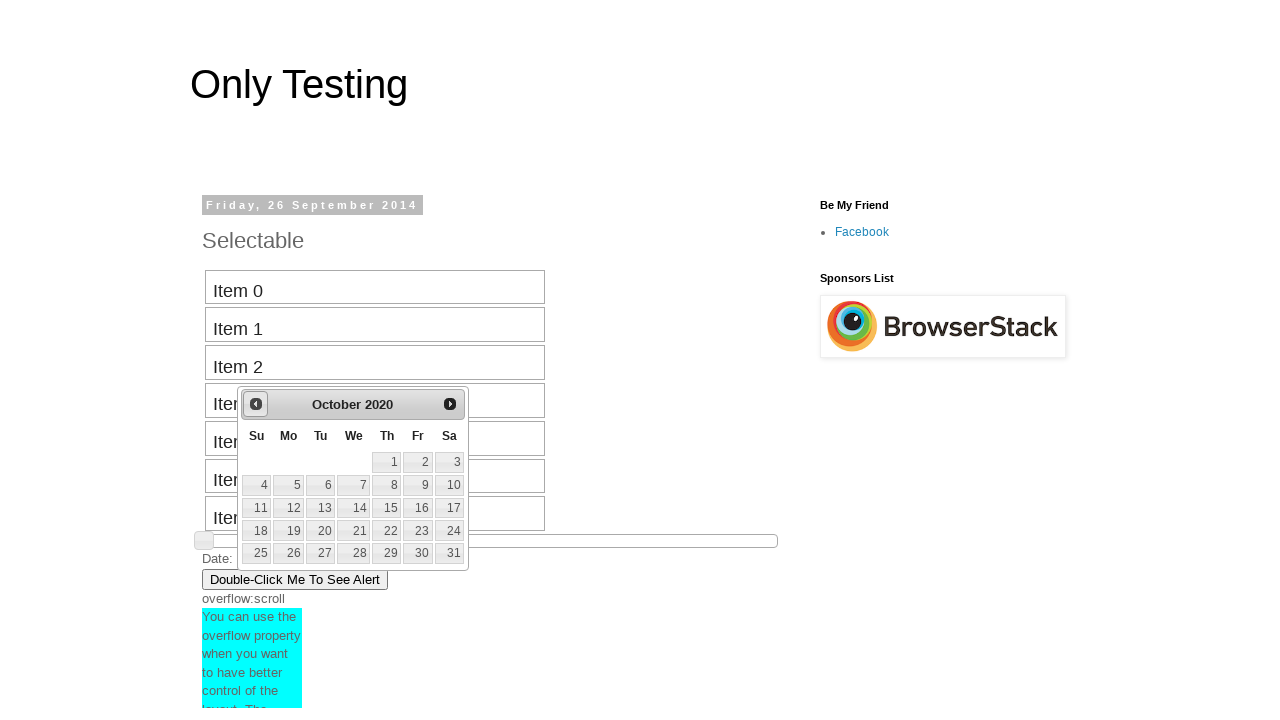

Retrieved current calendar month: October, year: 2020
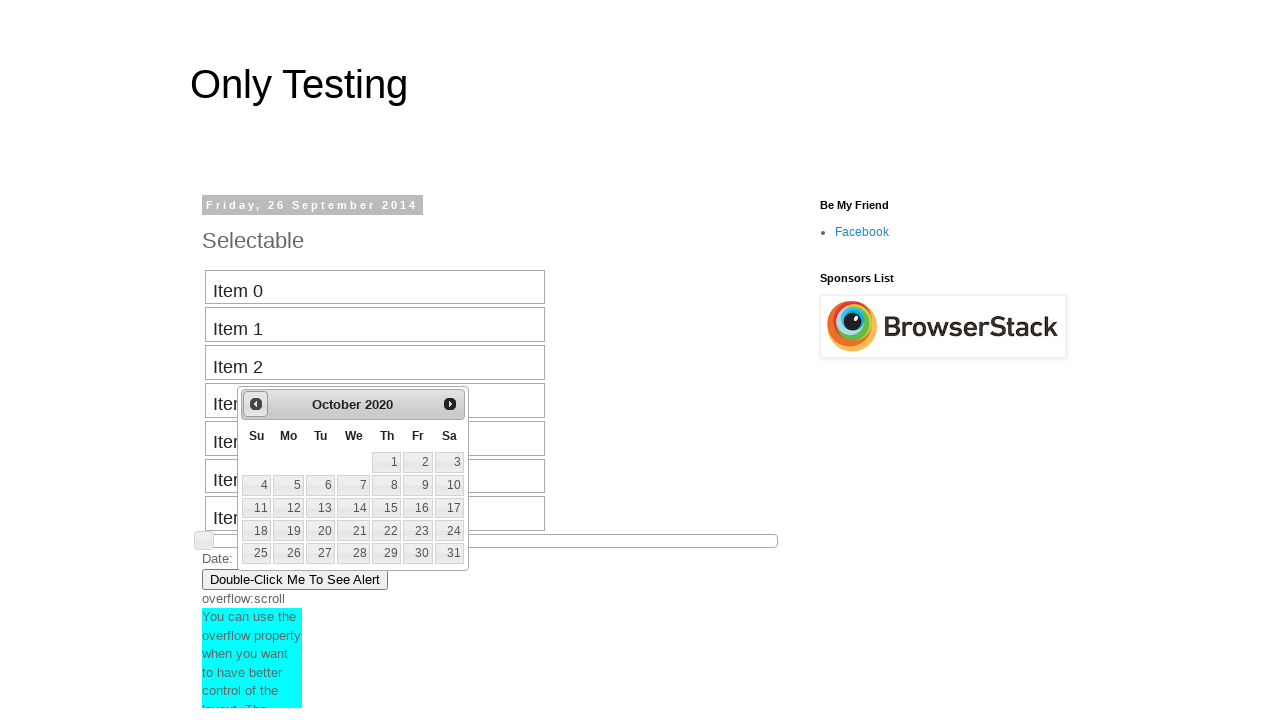

Navigated backward in calendar from October 2020 at (256, 404) on #ui-datepicker-div div a.ui-datepicker-prev span
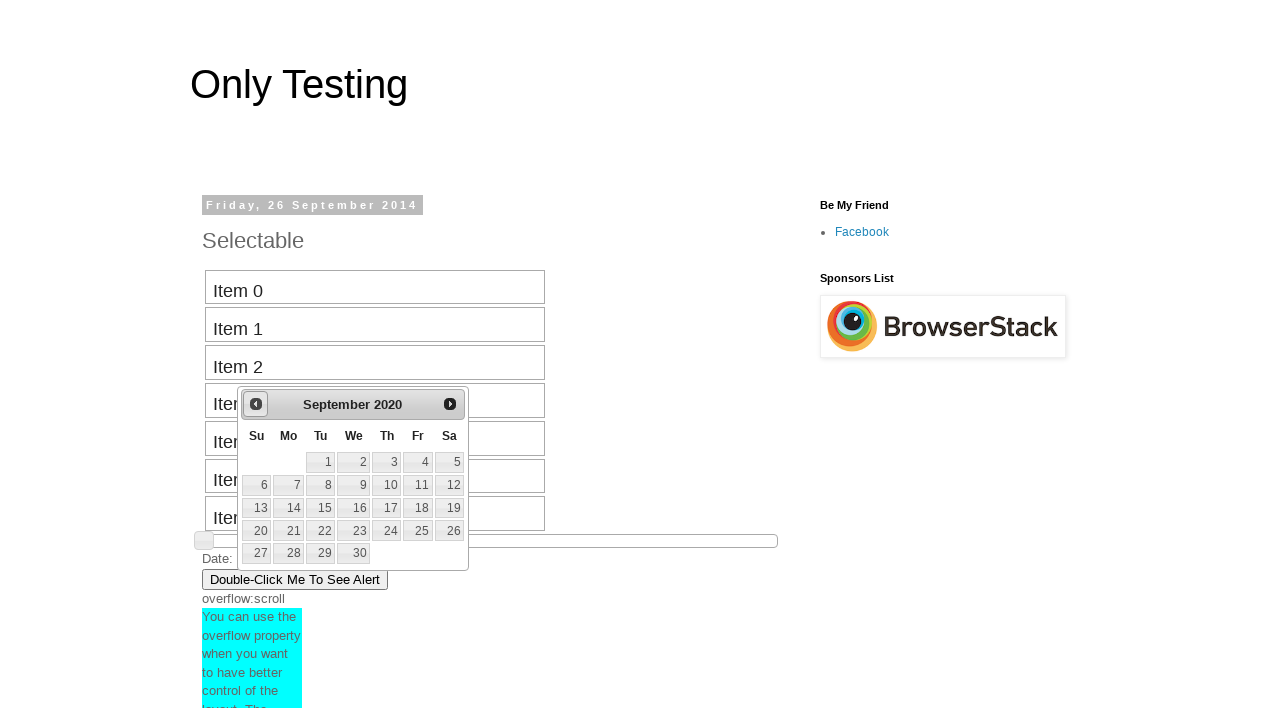

Retrieved current calendar month: September, year: 2020
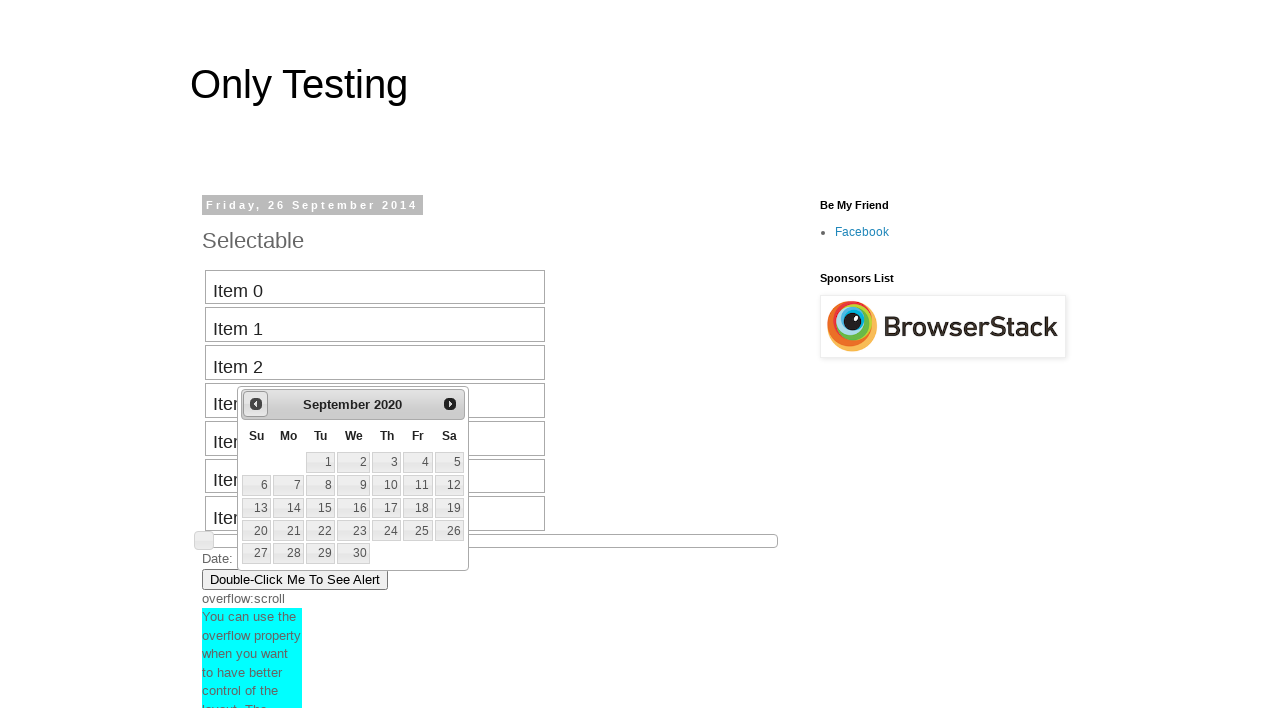

Navigated backward in calendar from September 2020 at (256, 404) on #ui-datepicker-div div a.ui-datepicker-prev span
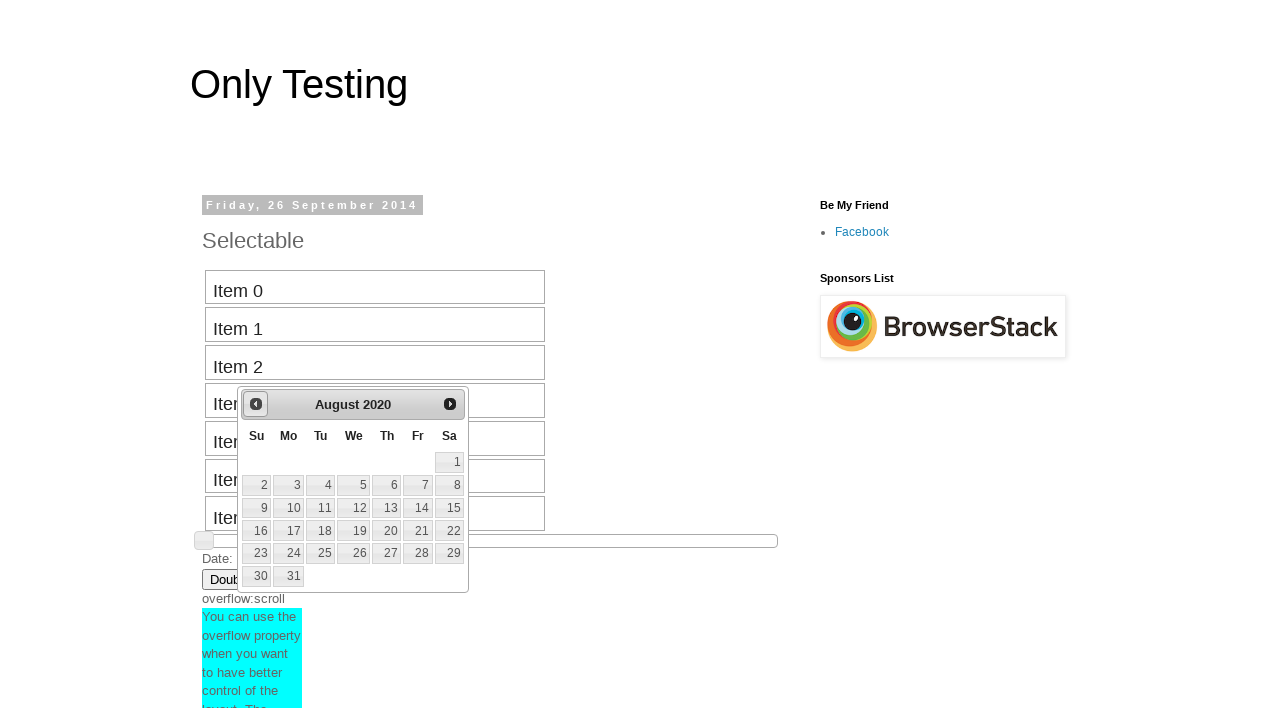

Retrieved current calendar month: August, year: 2020
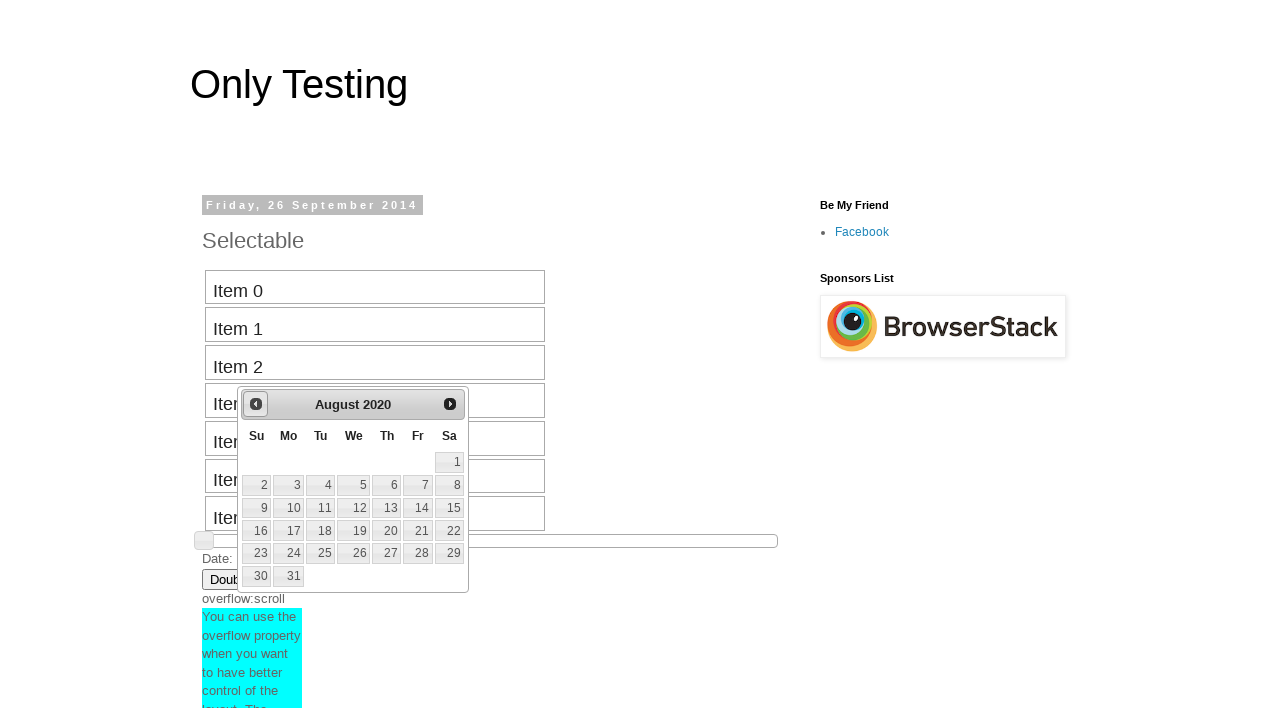

Navigated backward in calendar from August 2020 at (256, 404) on #ui-datepicker-div div a.ui-datepicker-prev span
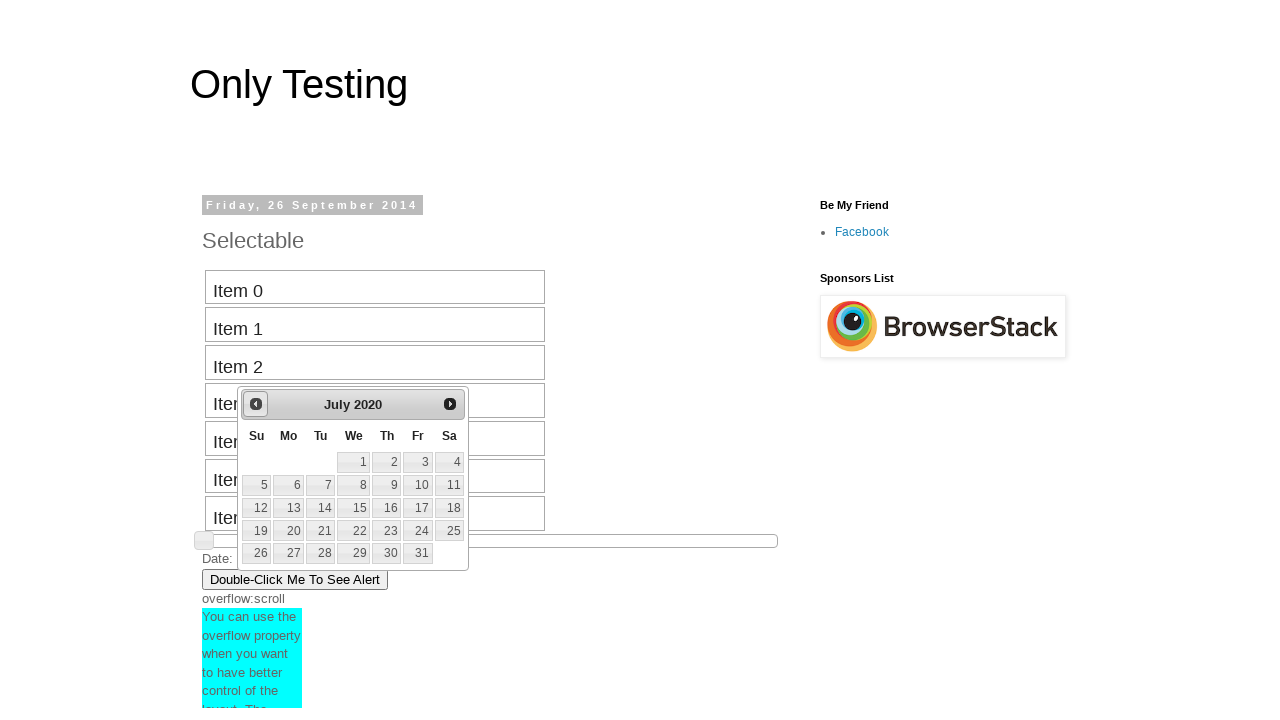

Retrieved current calendar month: July, year: 2020
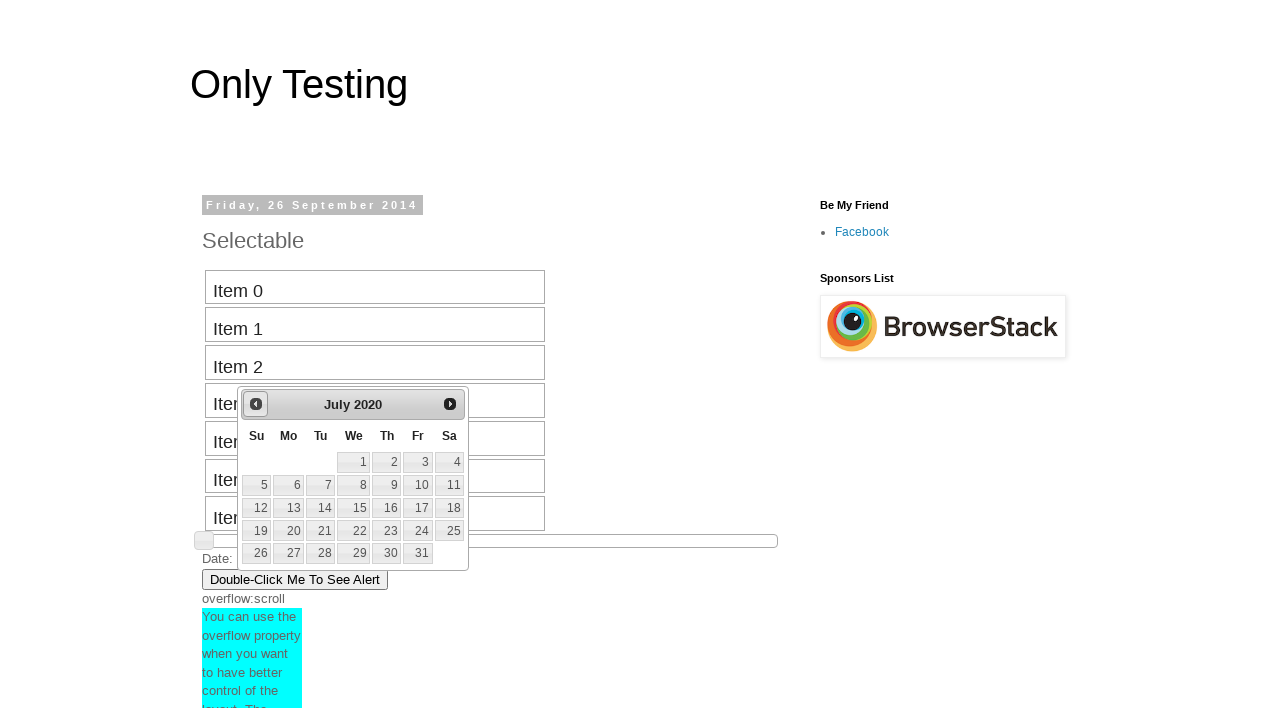

Navigated backward in calendar from July 2020 at (256, 404) on #ui-datepicker-div div a.ui-datepicker-prev span
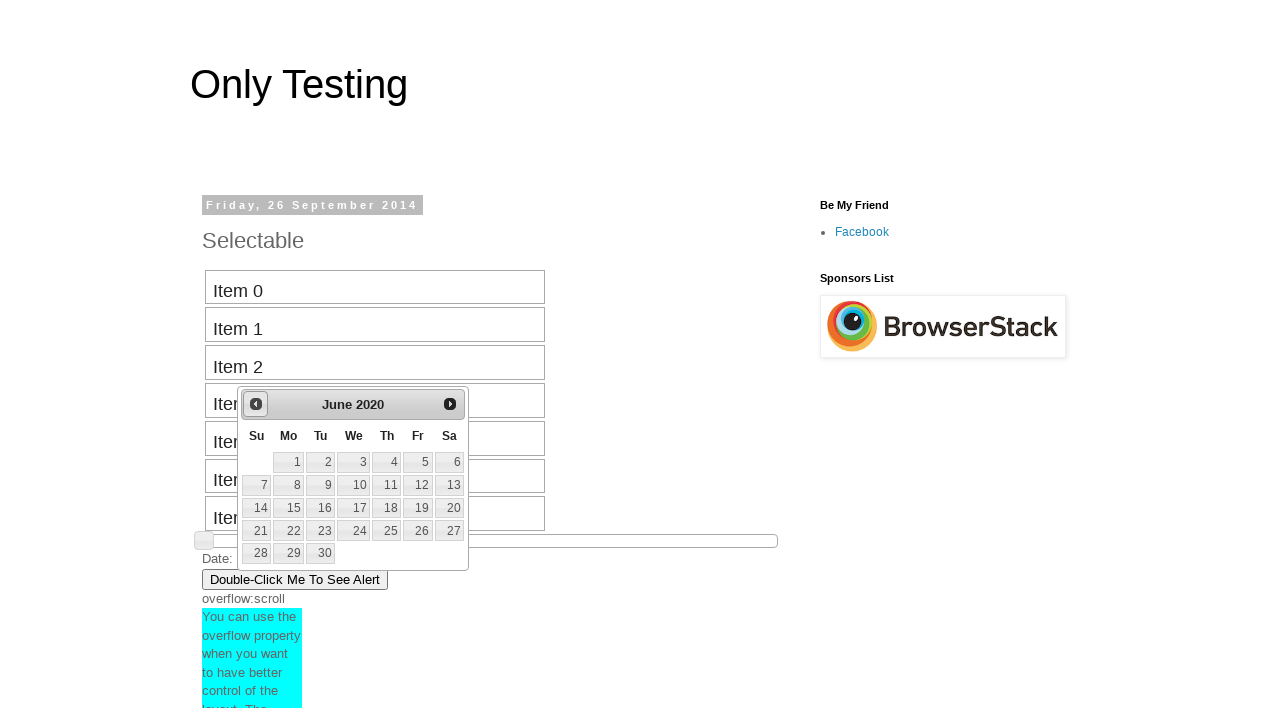

Retrieved current calendar month: June, year: 2020
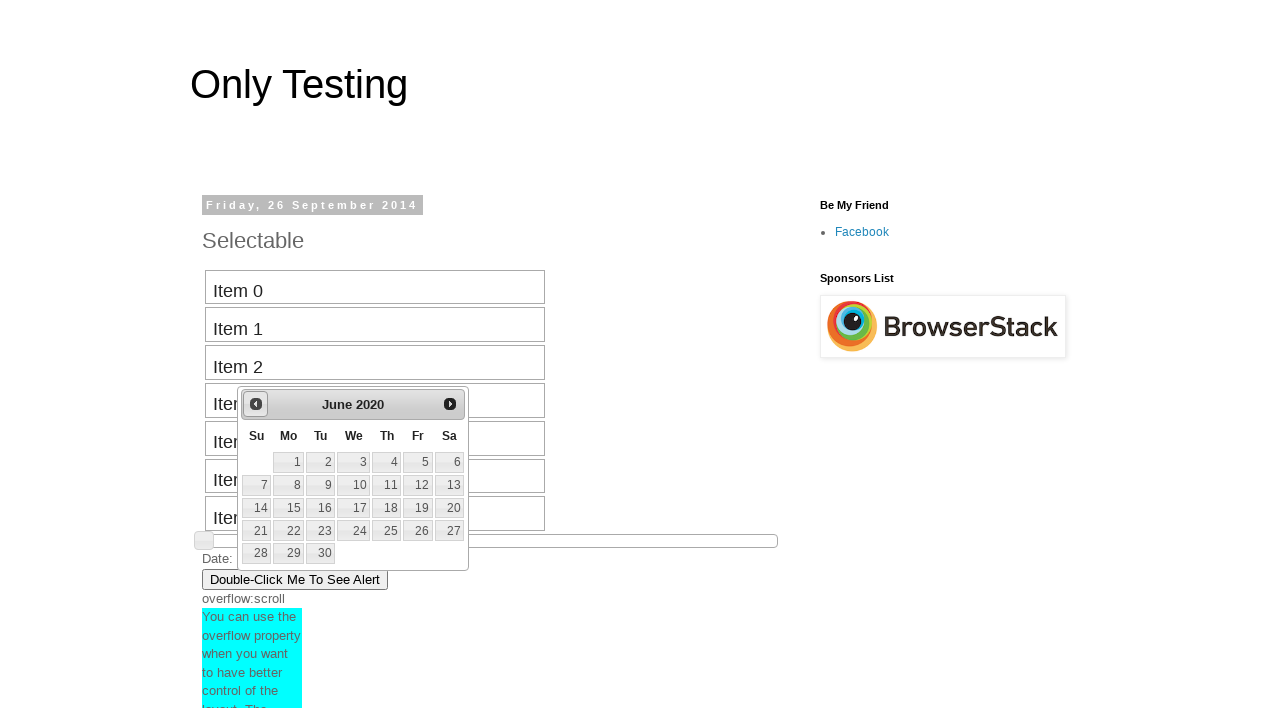

Navigated backward in calendar from June 2020 at (256, 404) on #ui-datepicker-div div a.ui-datepicker-prev span
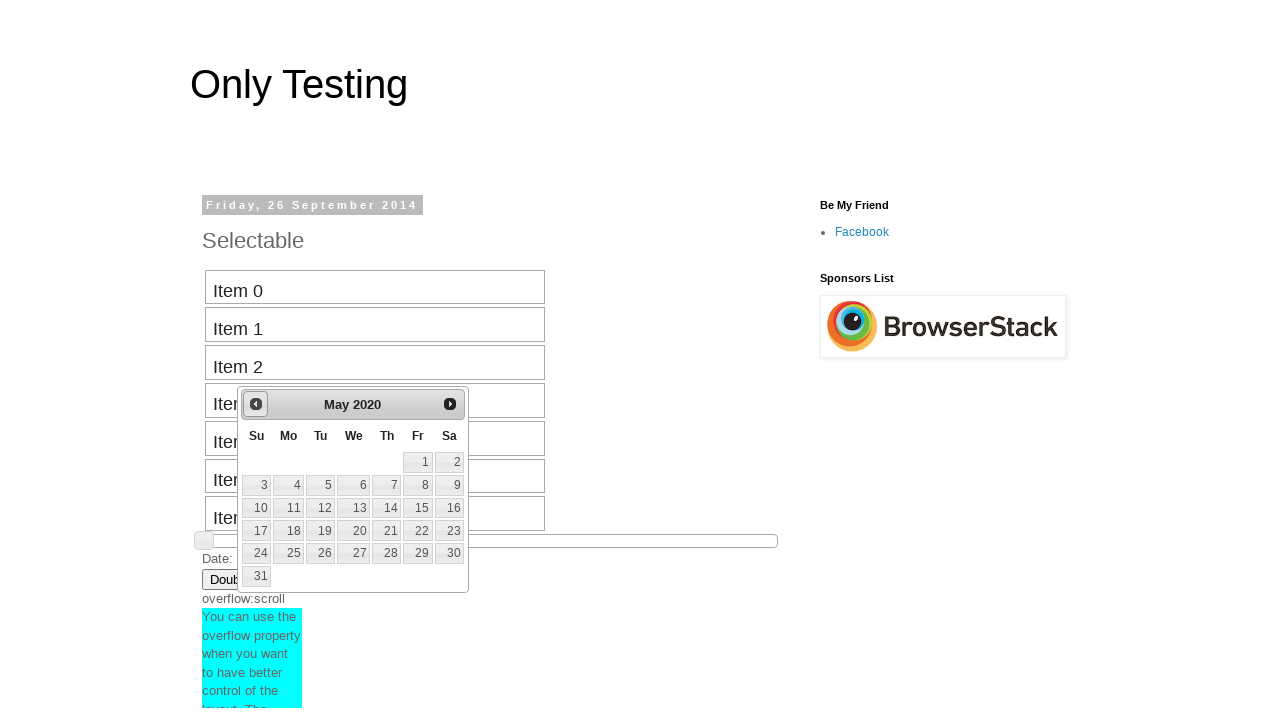

Retrieved current calendar month: May, year: 2020
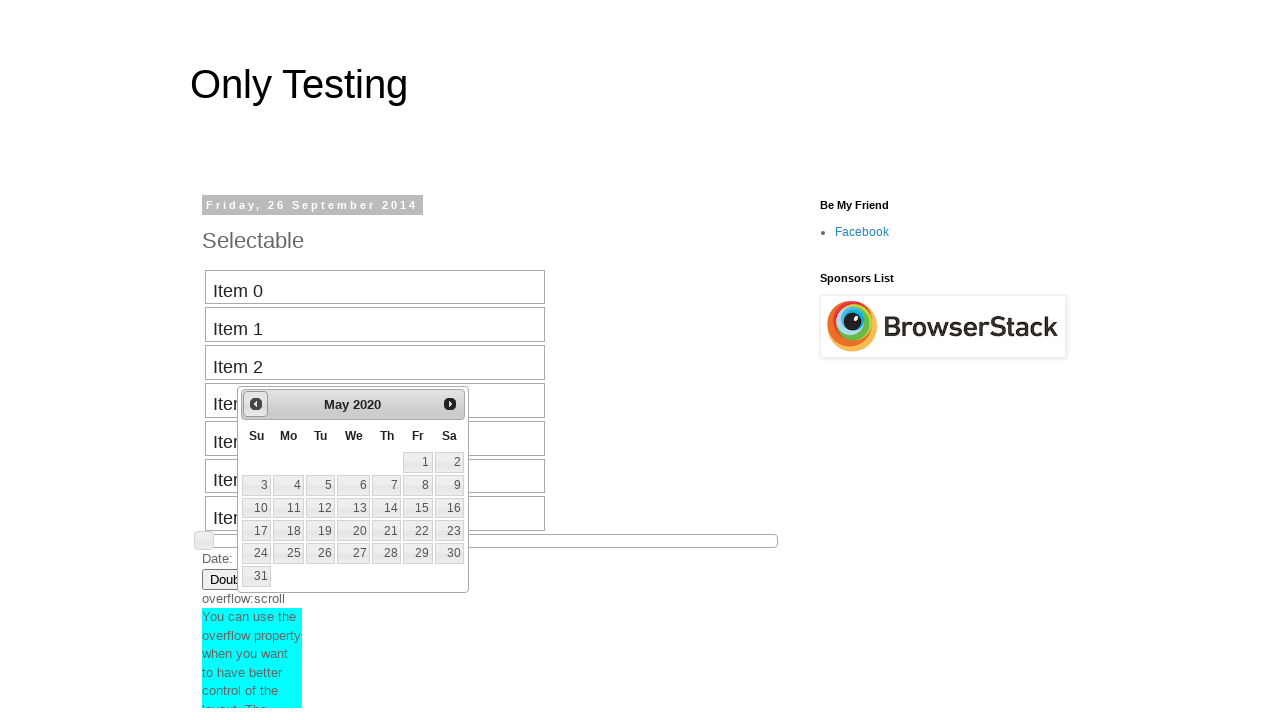

Navigated backward in calendar from May 2020 at (256, 404) on #ui-datepicker-div div a.ui-datepicker-prev span
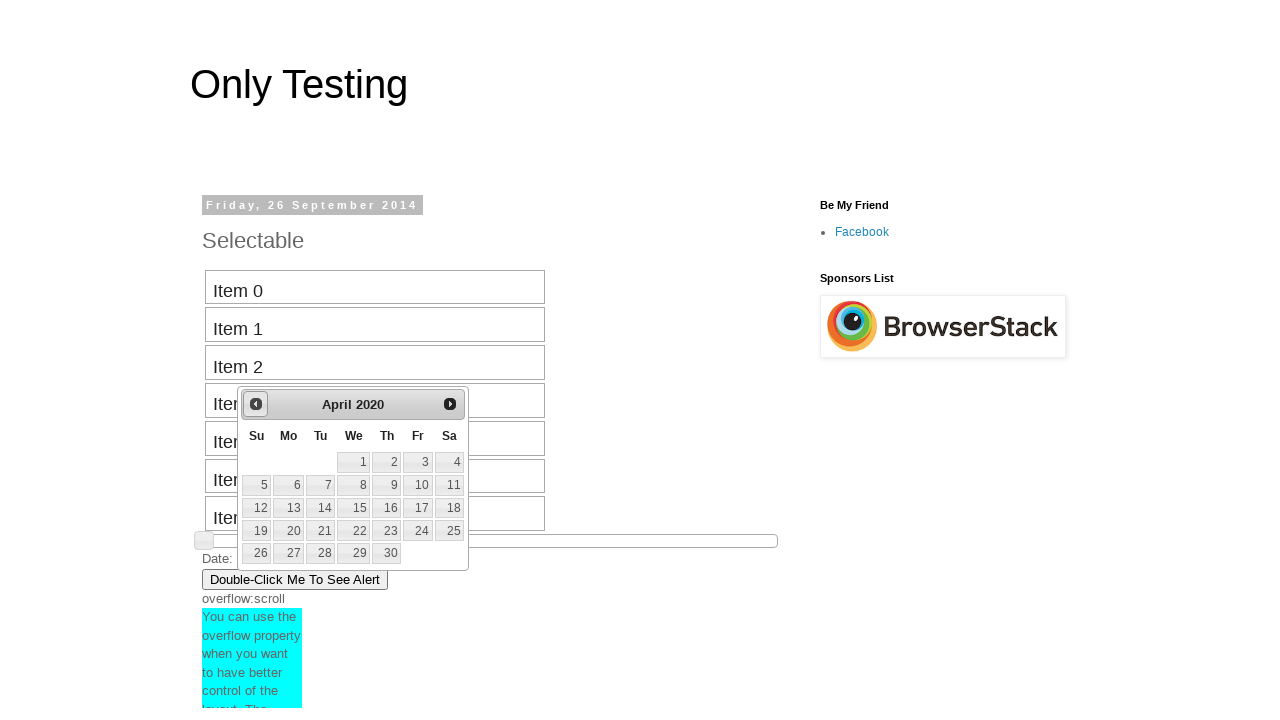

Retrieved current calendar month: April, year: 2020
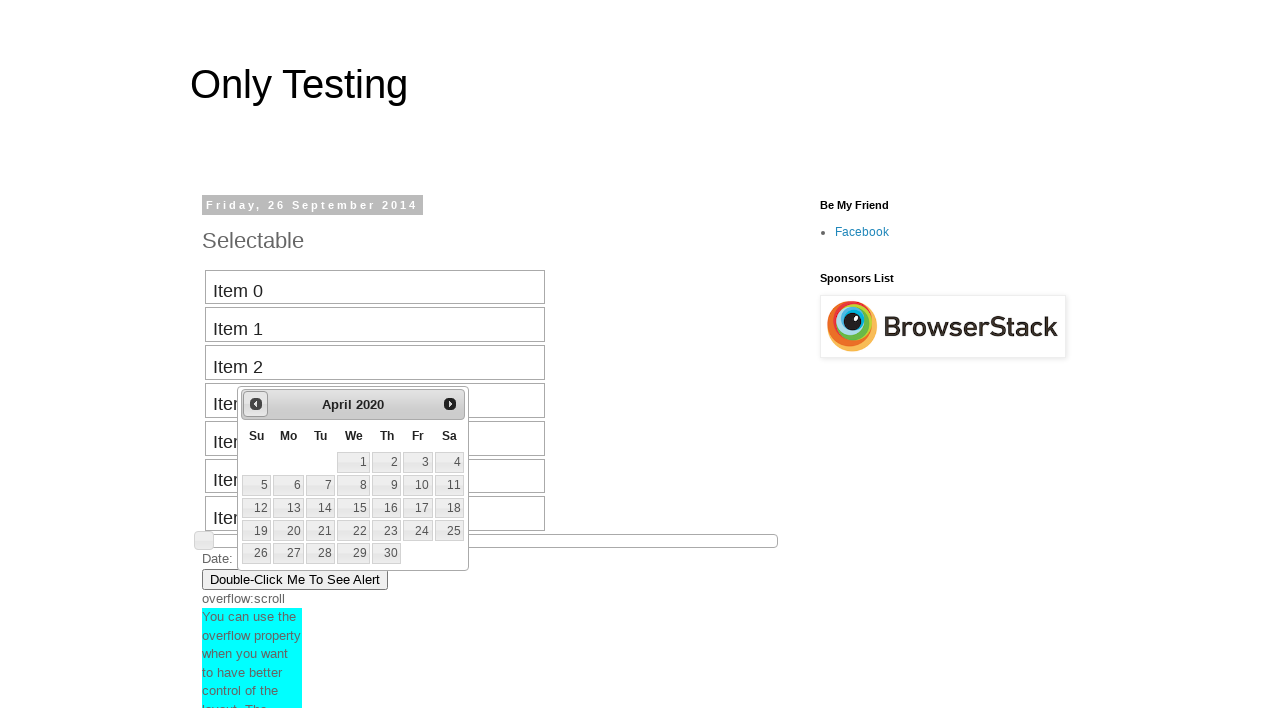

Navigated backward in calendar from April 2020 at (256, 404) on #ui-datepicker-div div a.ui-datepicker-prev span
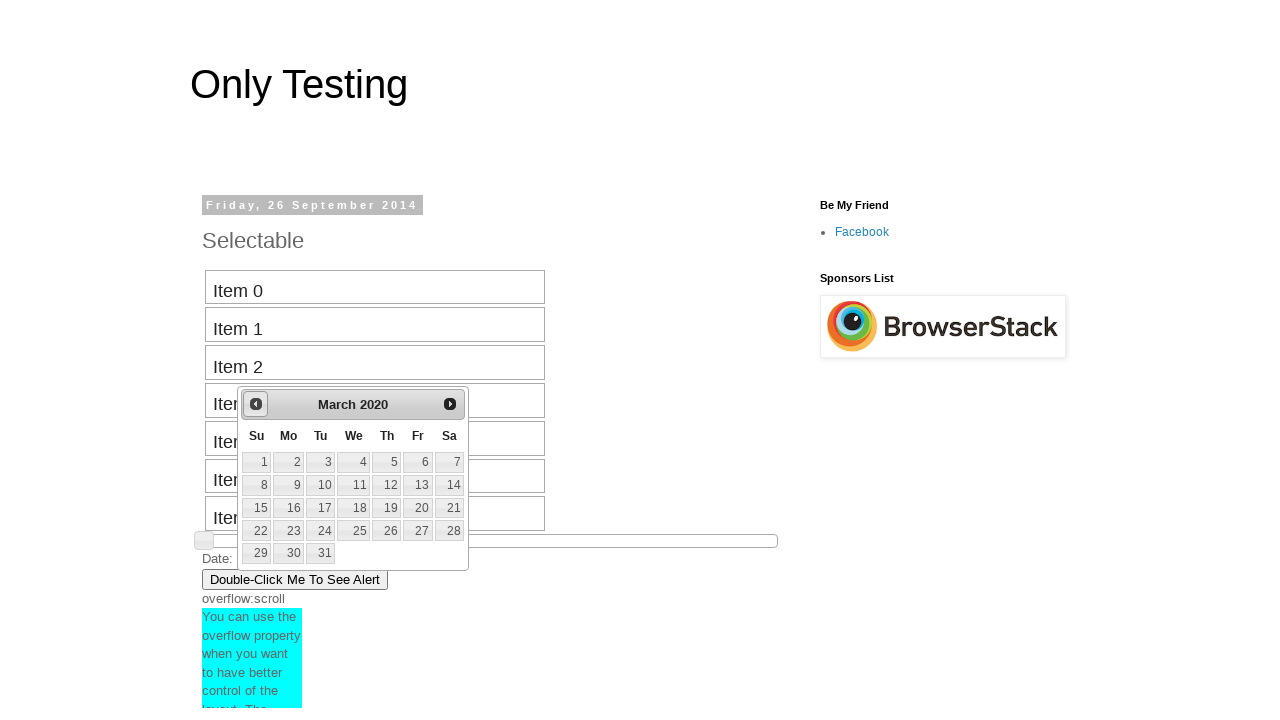

Retrieved current calendar month: March, year: 2020
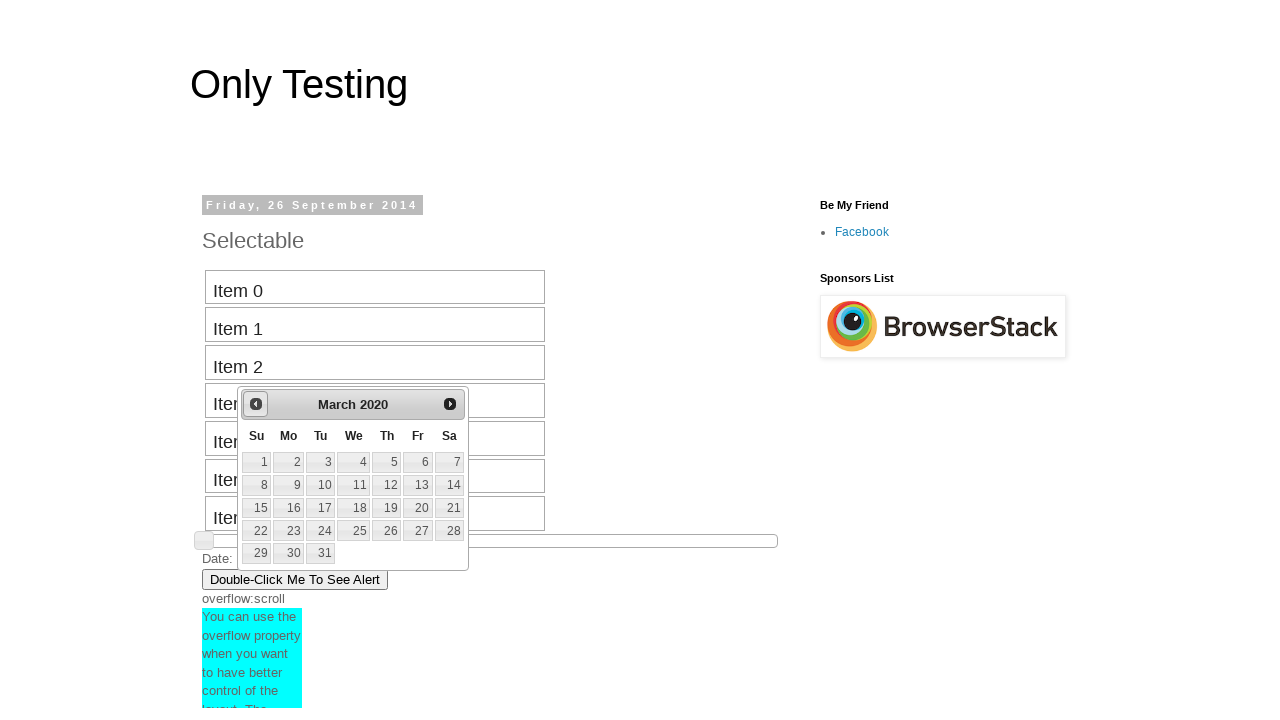

Navigated backward in calendar from March 2020 at (256, 404) on #ui-datepicker-div div a.ui-datepicker-prev span
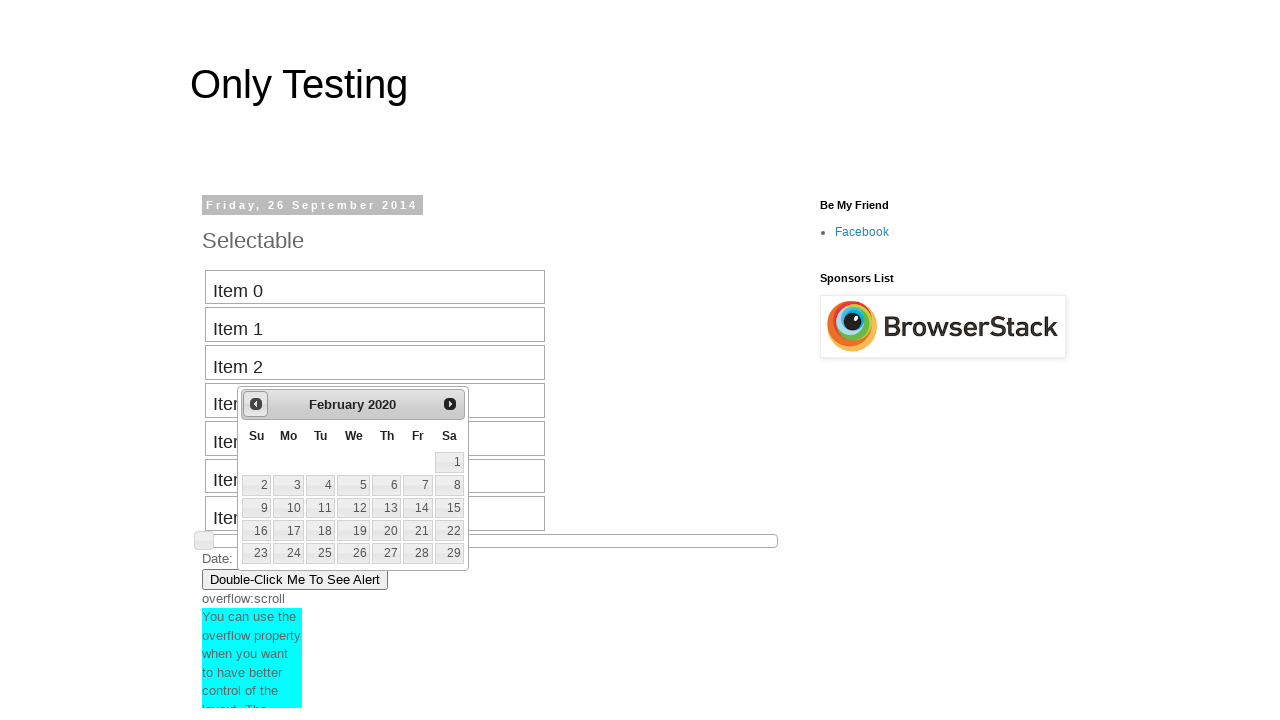

Retrieved current calendar month: February, year: 2020
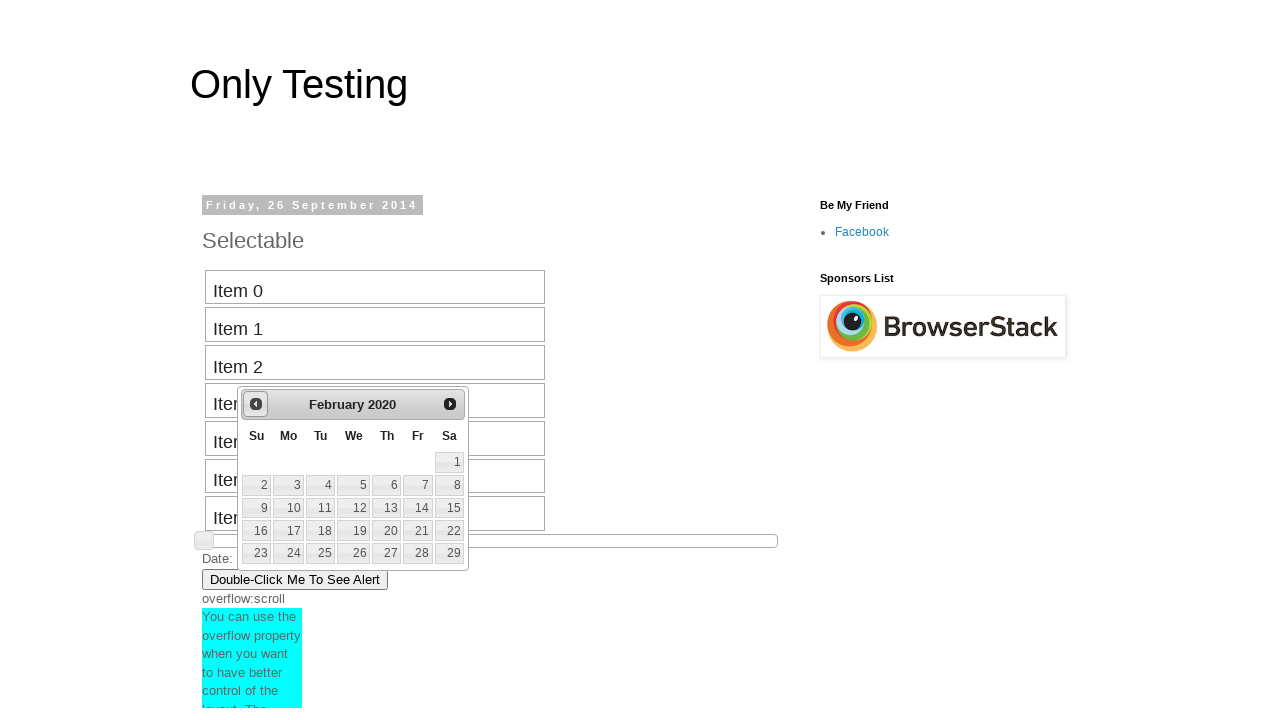

Navigated backward in calendar from February 2020 at (256, 404) on #ui-datepicker-div div a.ui-datepicker-prev span
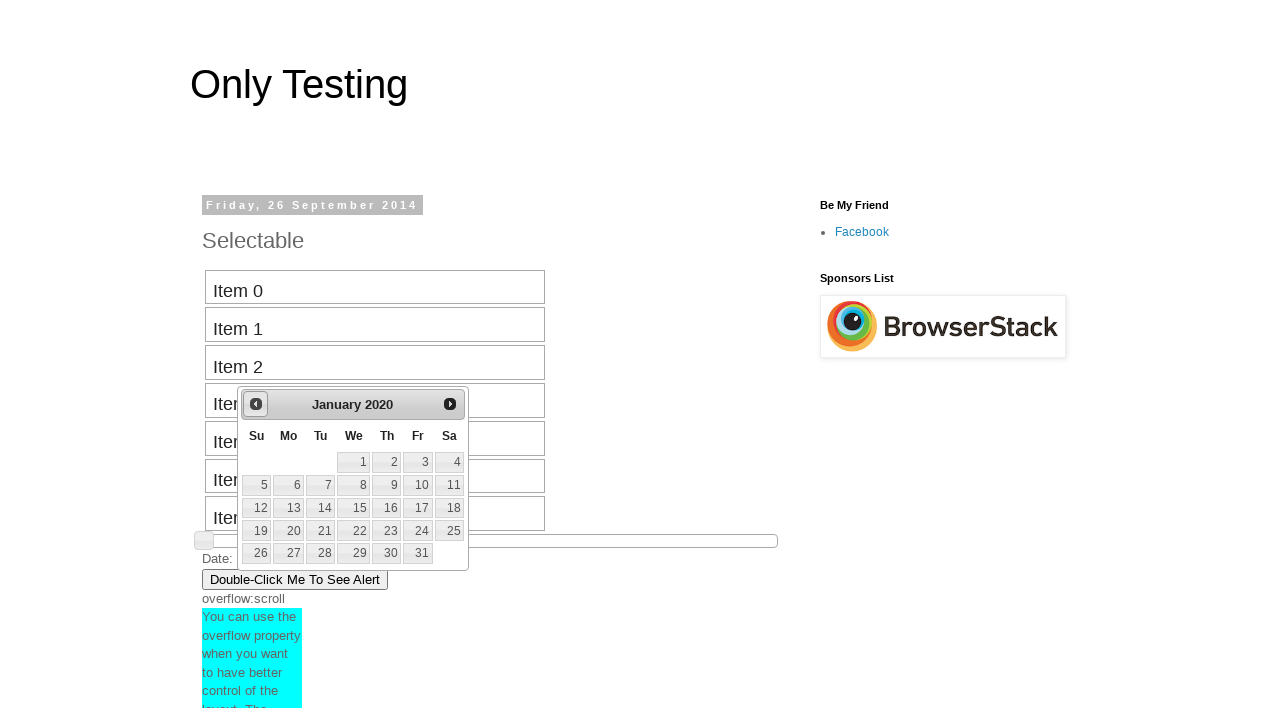

Retrieved current calendar month: January, year: 2020
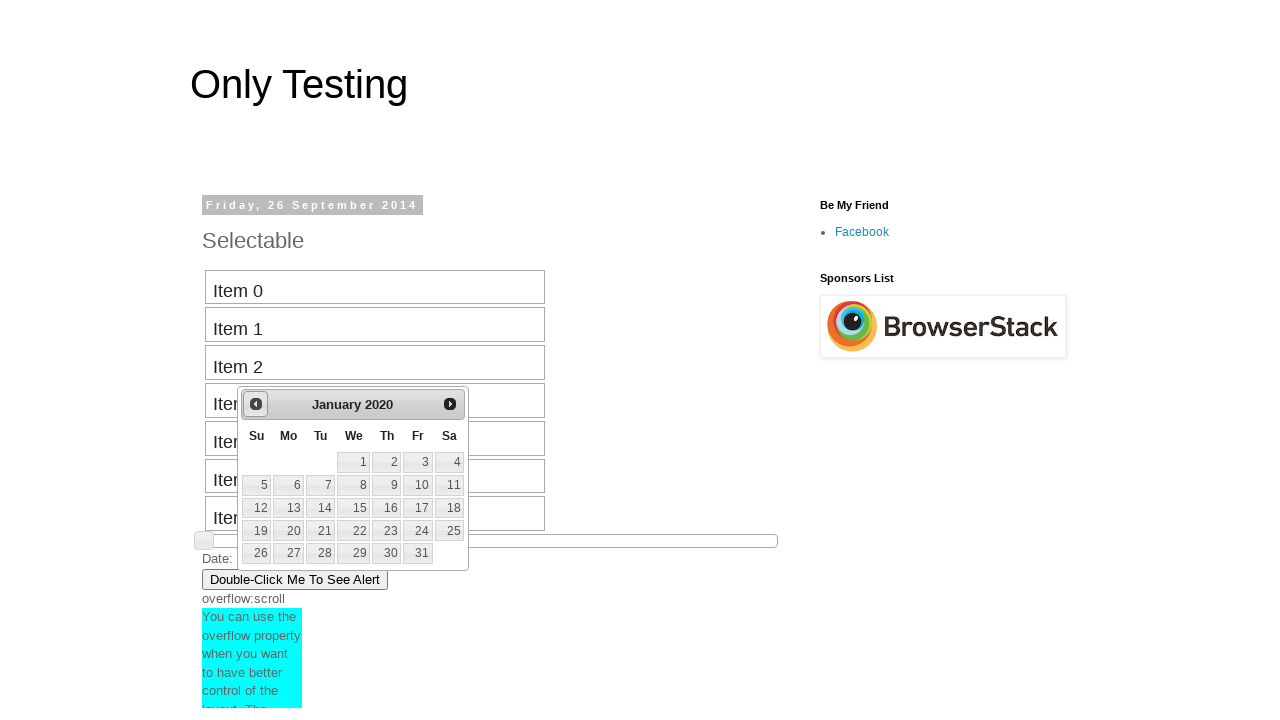

Navigated backward in calendar from January 2020 at (256, 404) on #ui-datepicker-div div a.ui-datepicker-prev span
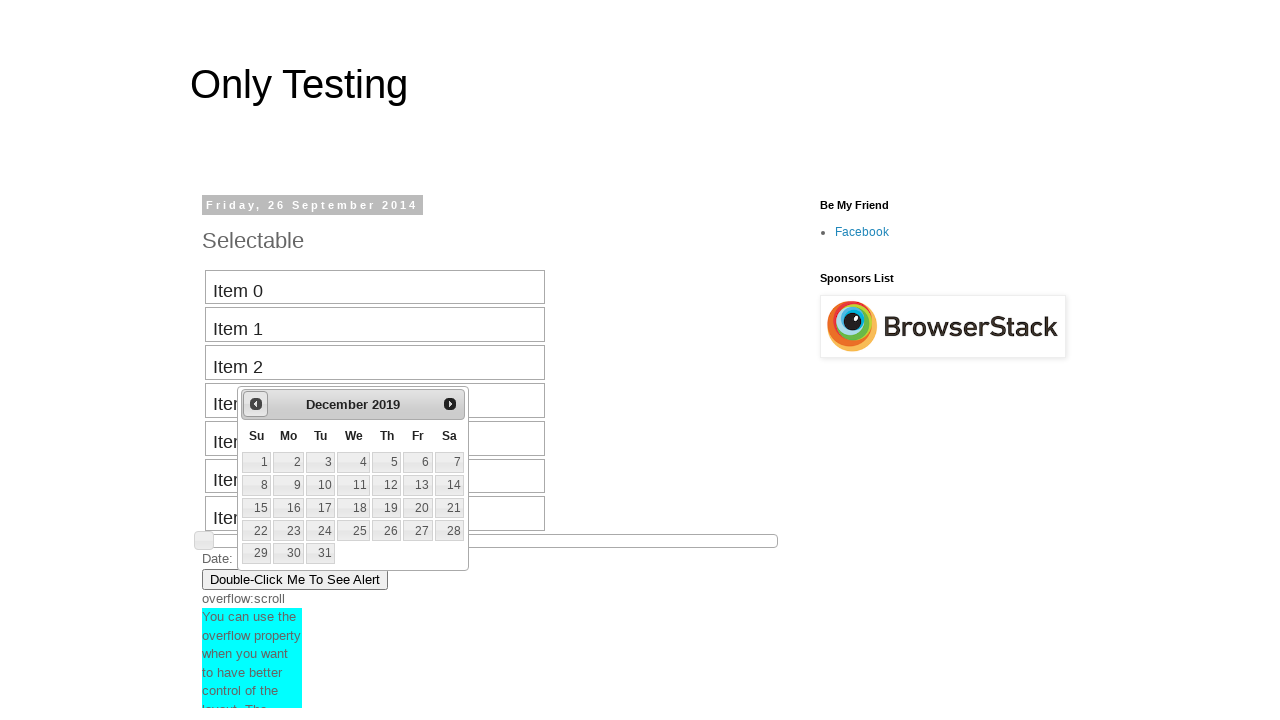

Retrieved current calendar month: December, year: 2019
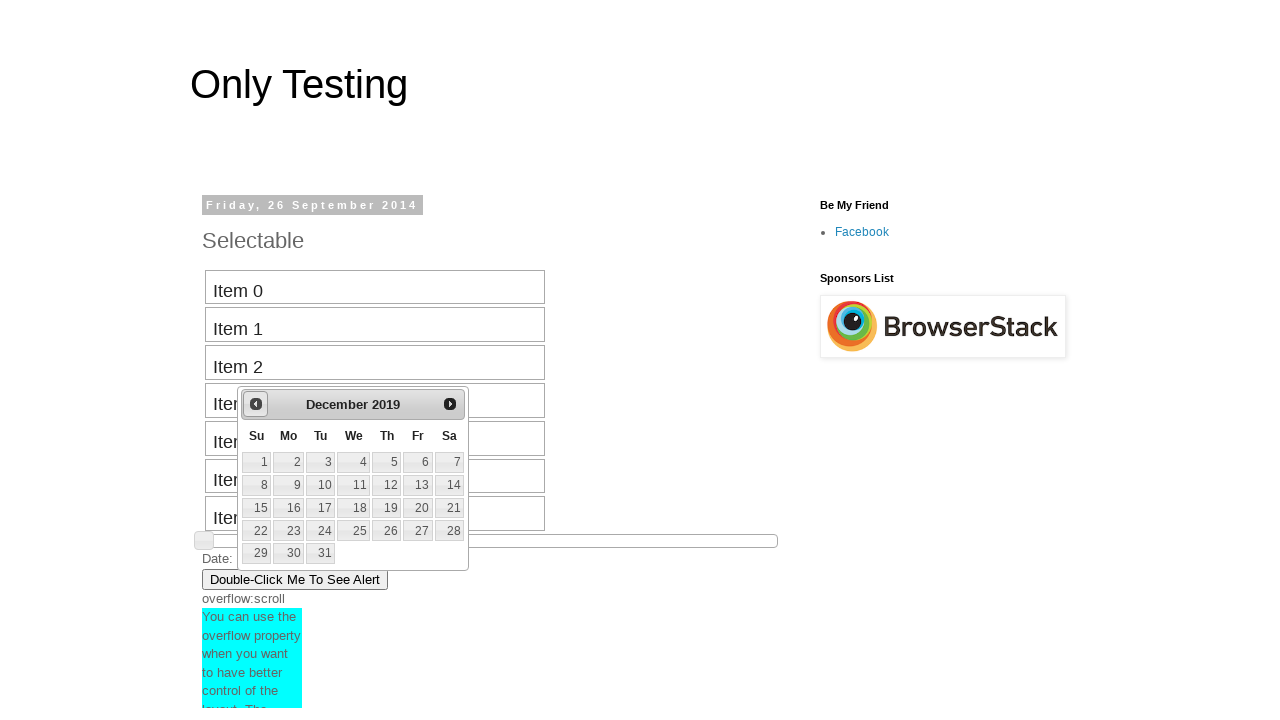

Navigated backward in calendar from December 2019 at (256, 404) on #ui-datepicker-div div a.ui-datepicker-prev span
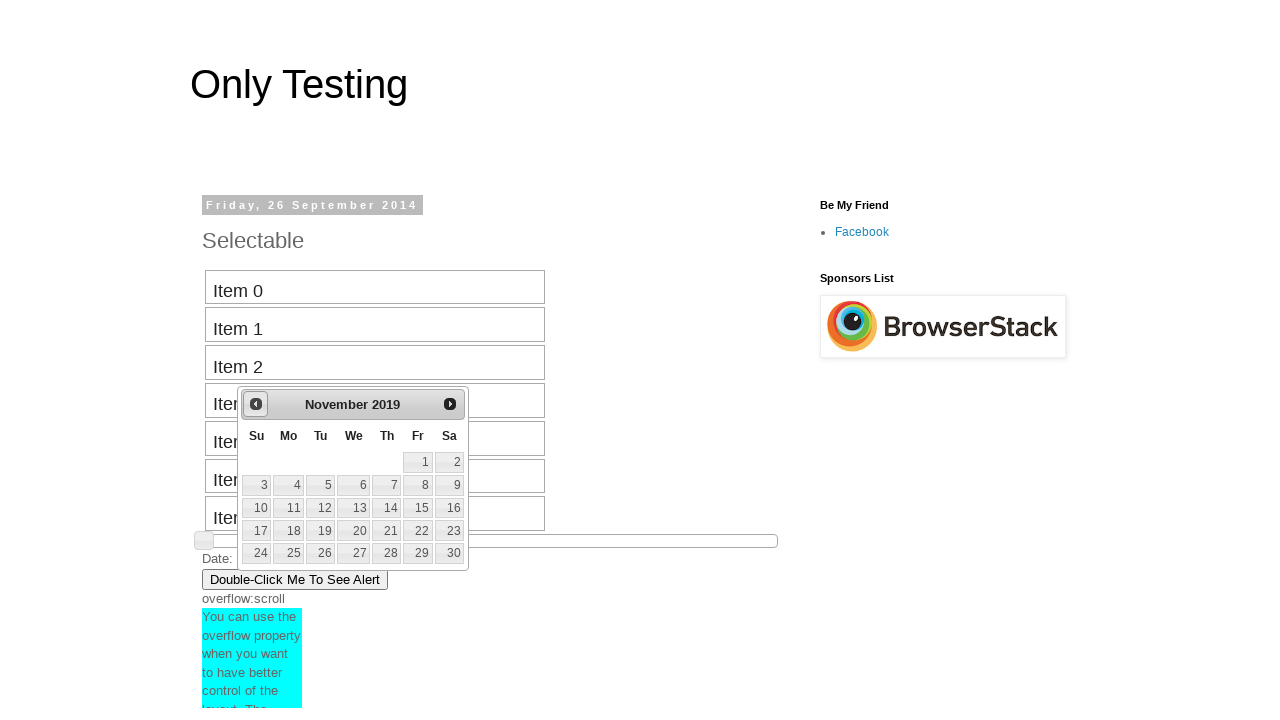

Retrieved current calendar month: November, year: 2019
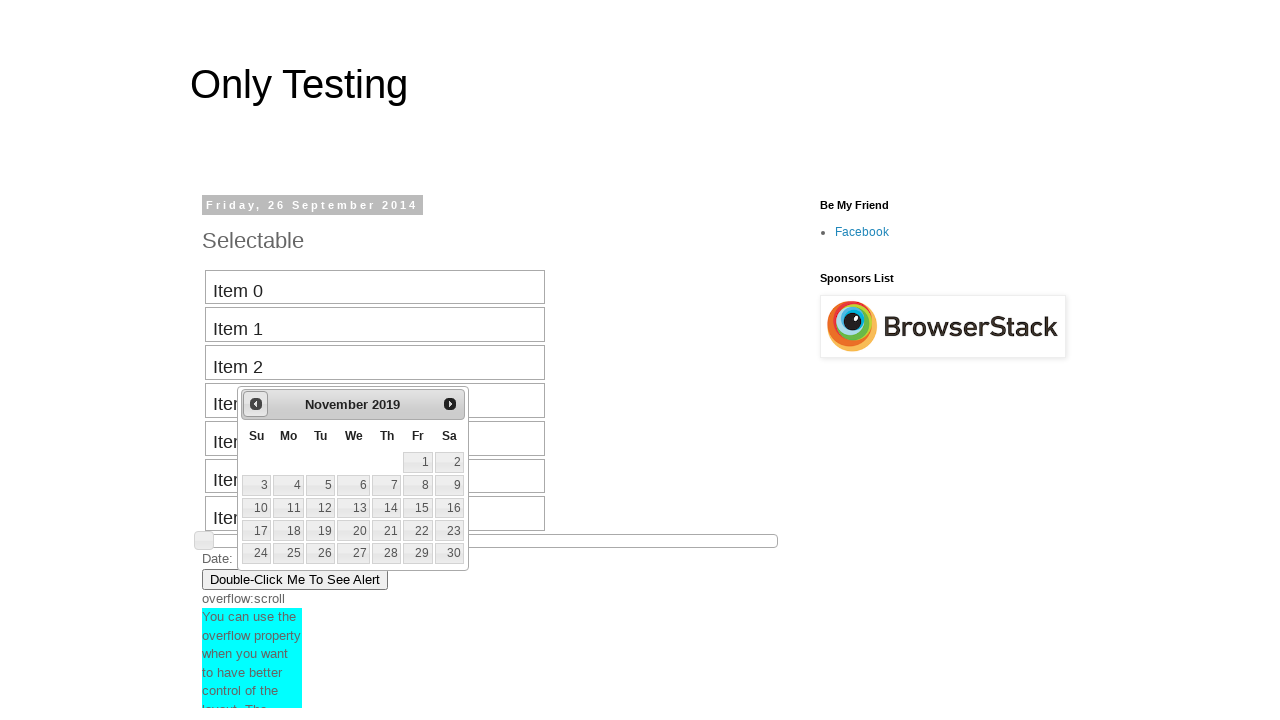

Navigated backward in calendar from November 2019 at (256, 404) on #ui-datepicker-div div a.ui-datepicker-prev span
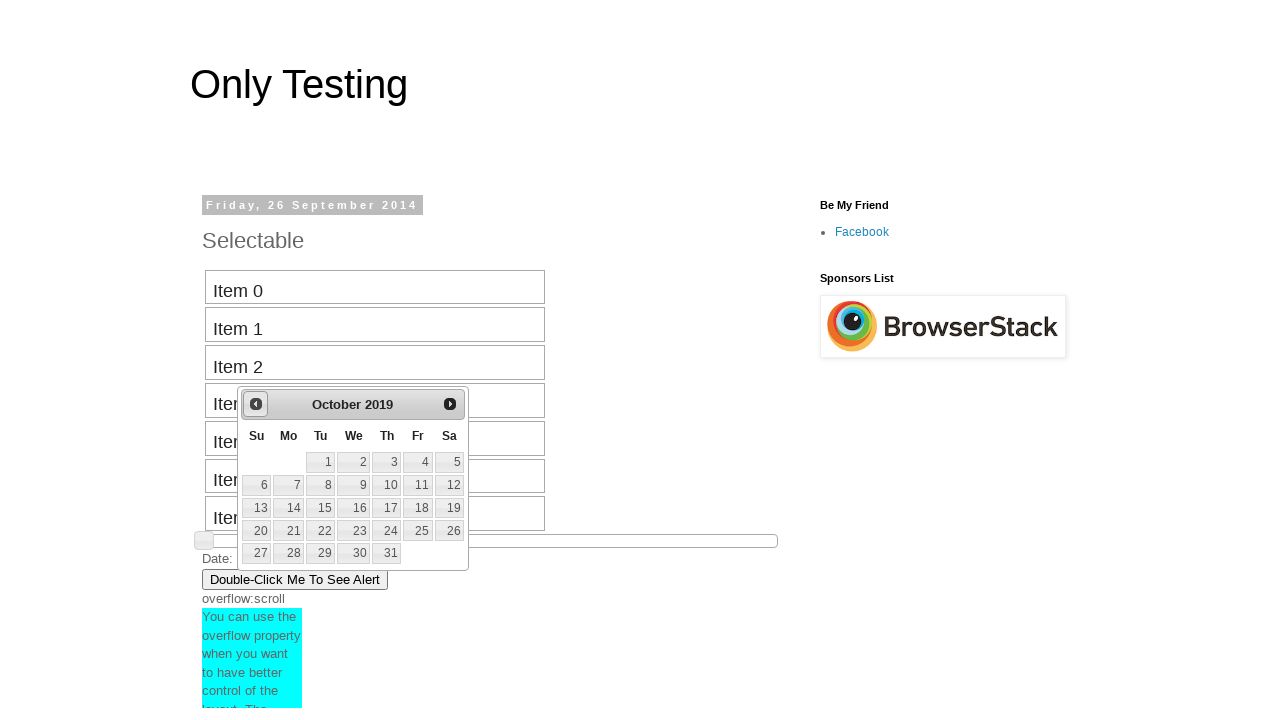

Retrieved current calendar month: October, year: 2019
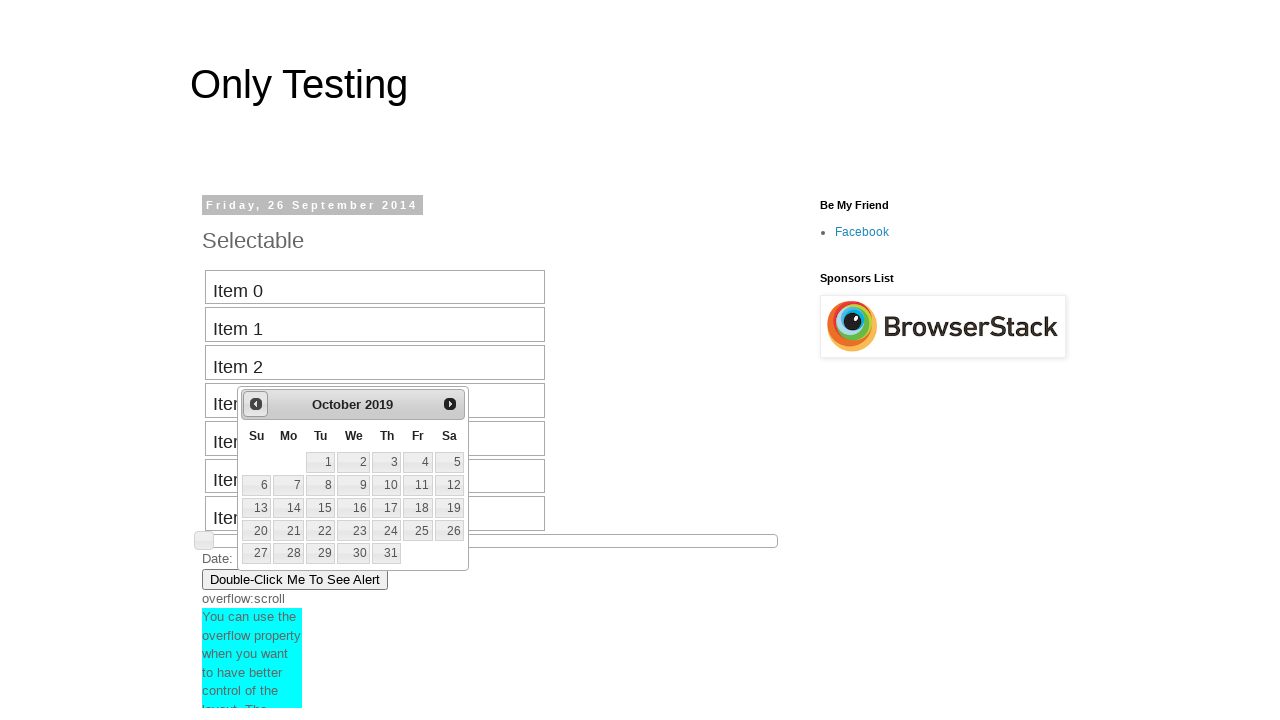

Navigated backward in calendar from October 2019 at (256, 404) on #ui-datepicker-div div a.ui-datepicker-prev span
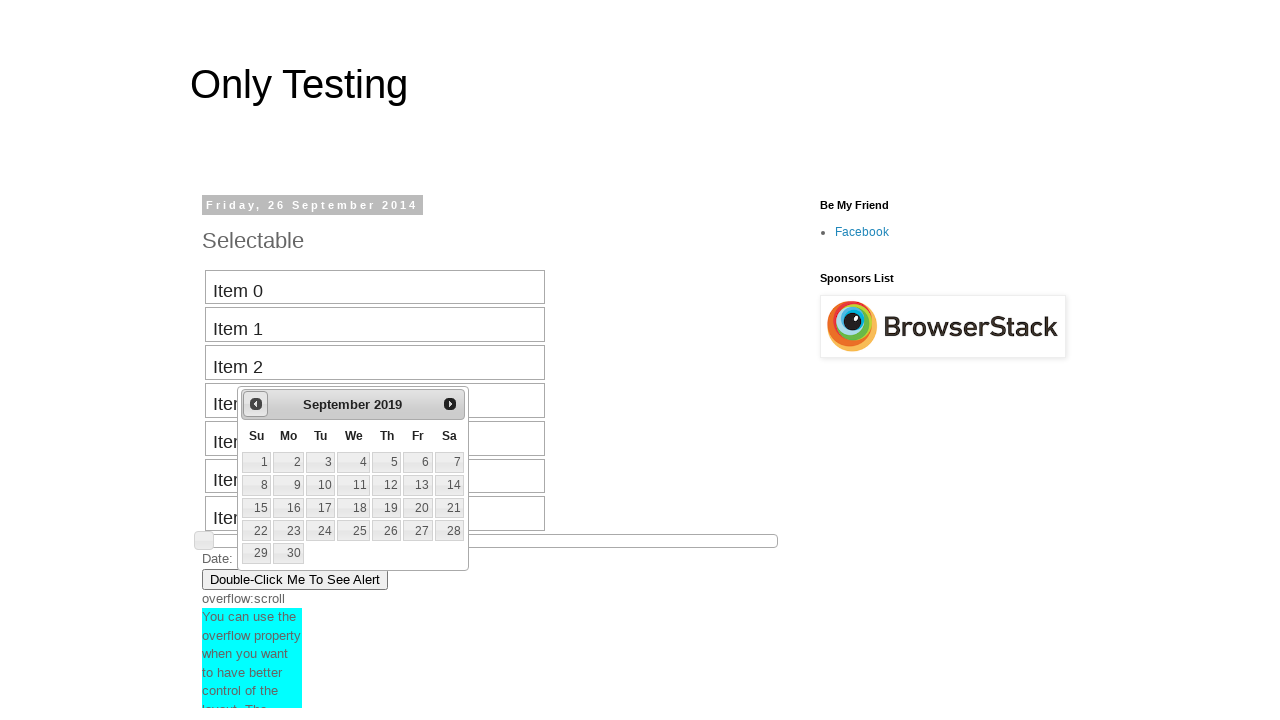

Retrieved current calendar month: September, year: 2019
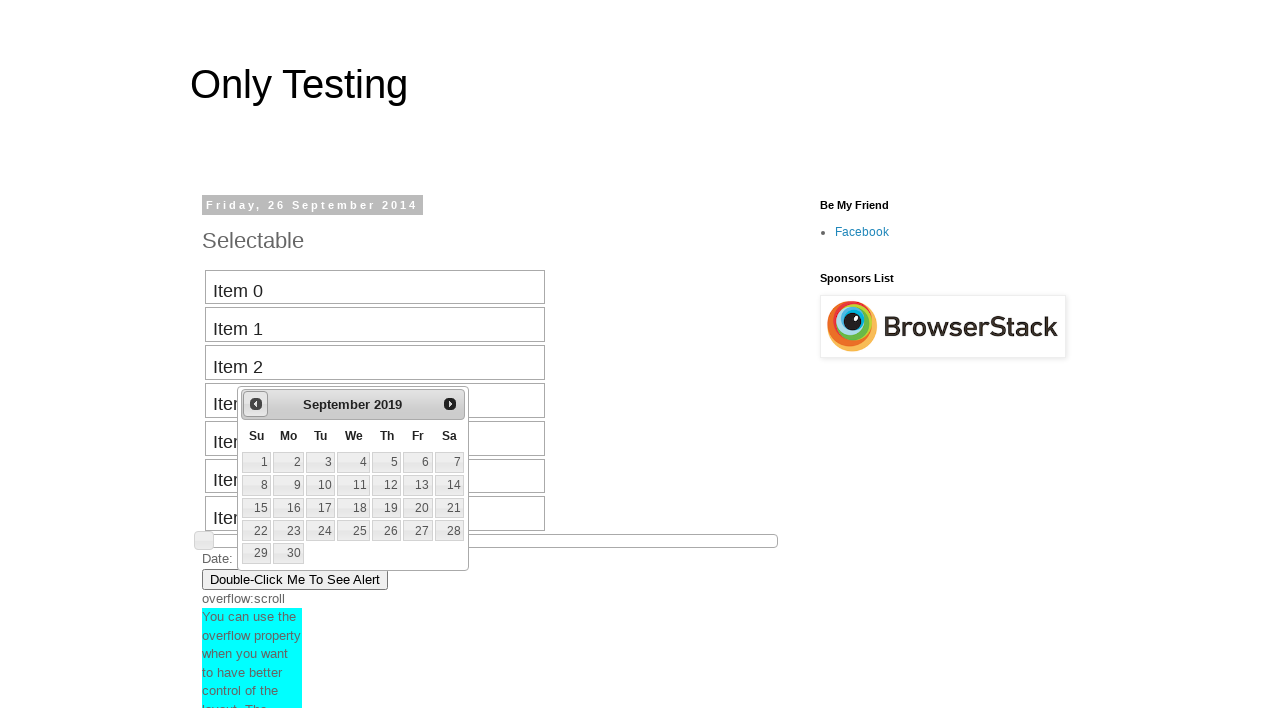

Navigated backward in calendar from September 2019 at (256, 404) on #ui-datepicker-div div a.ui-datepicker-prev span
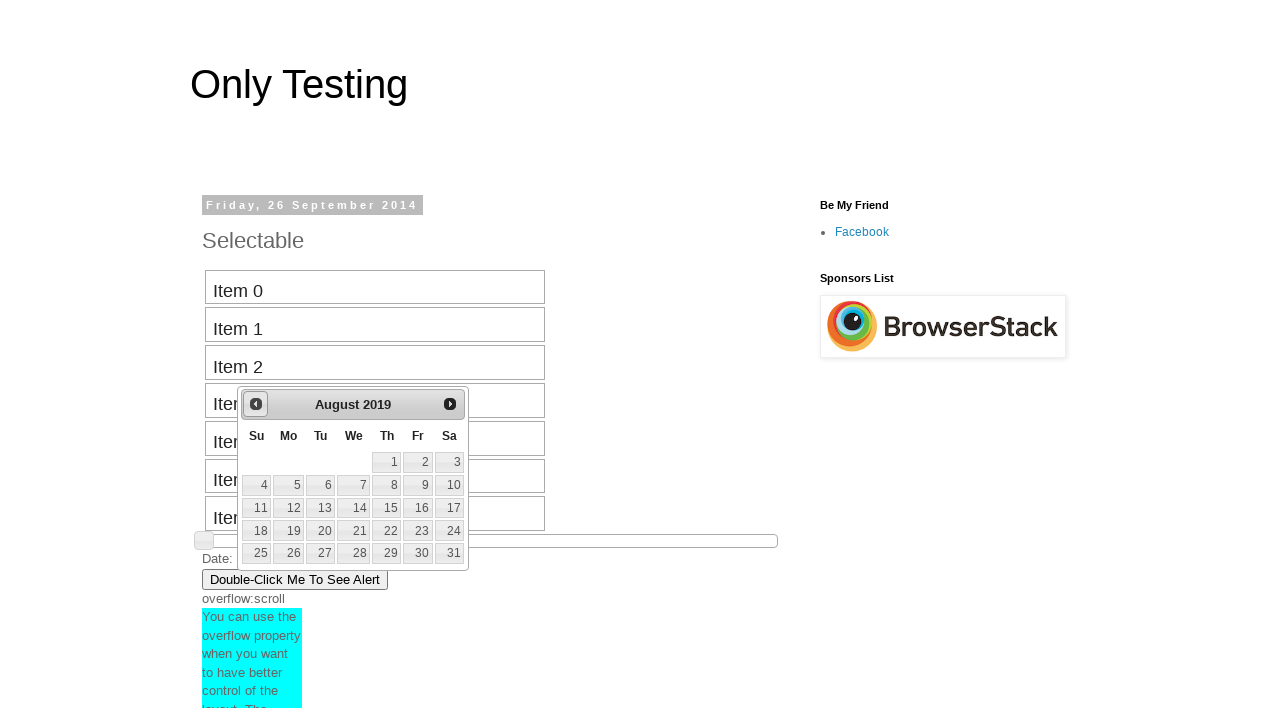

Retrieved current calendar month: August, year: 2019
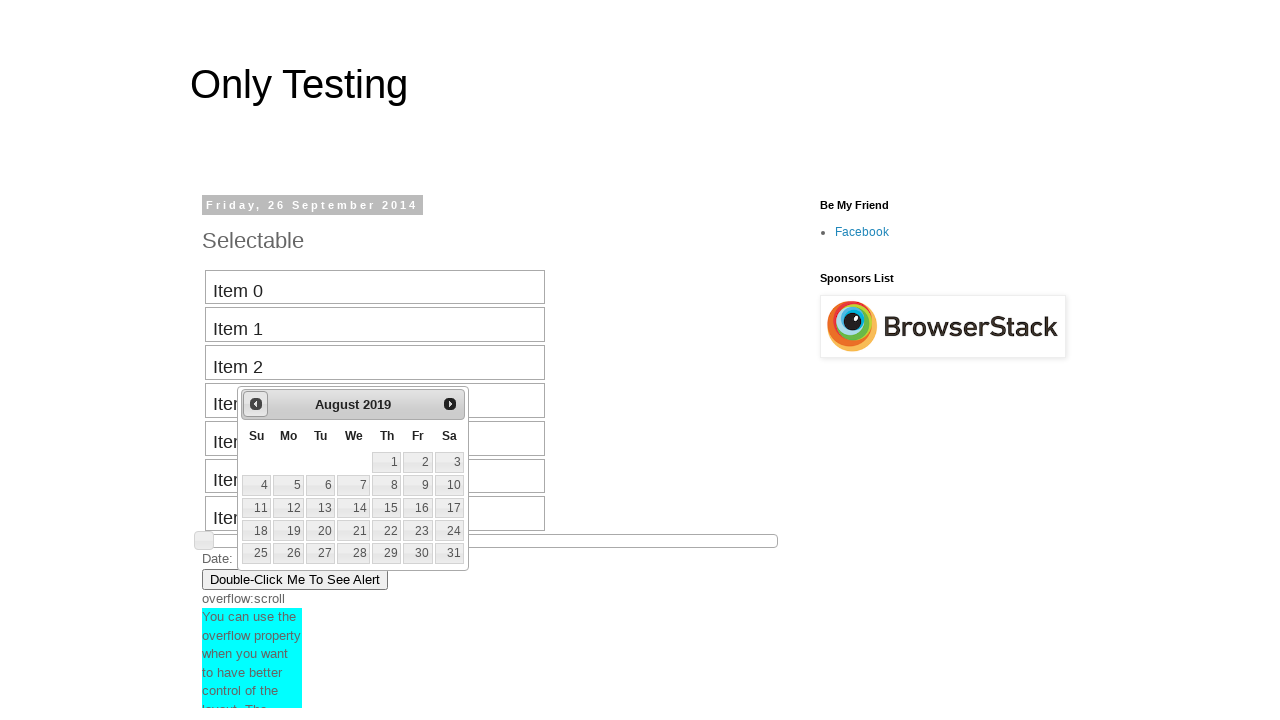

Navigated backward in calendar from August 2019 at (256, 404) on #ui-datepicker-div div a.ui-datepicker-prev span
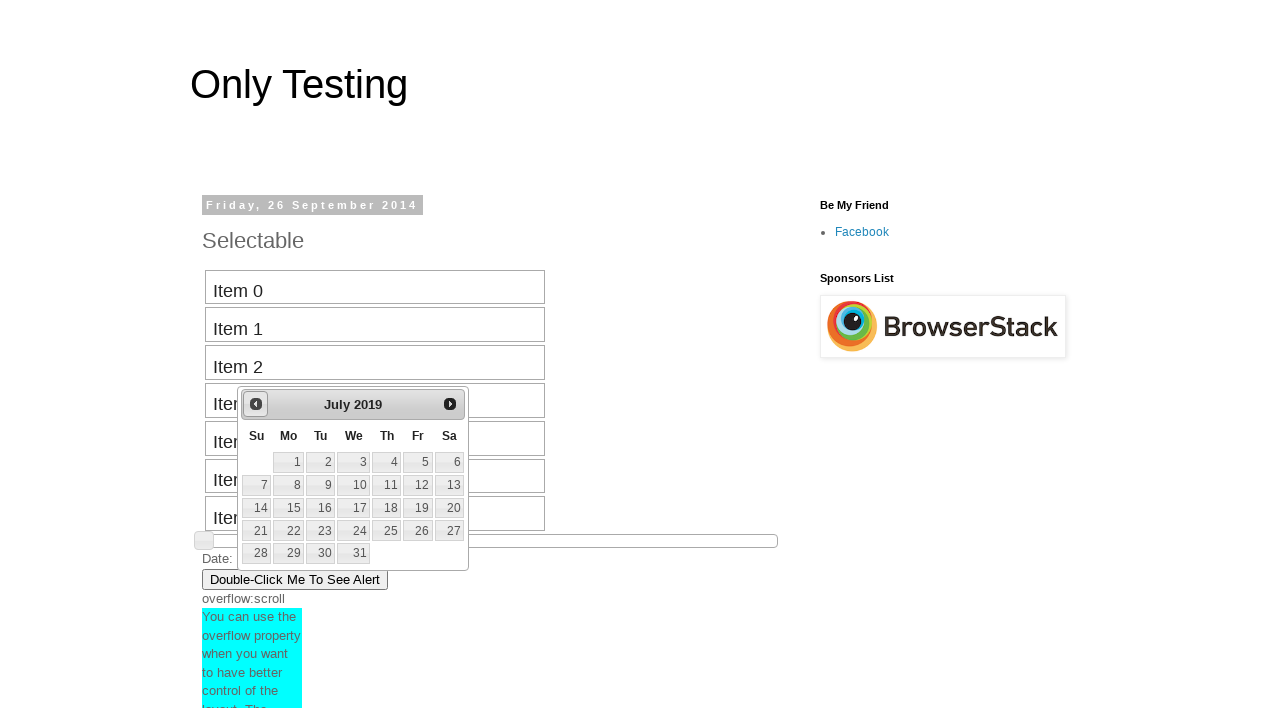

Retrieved current calendar month: July, year: 2019
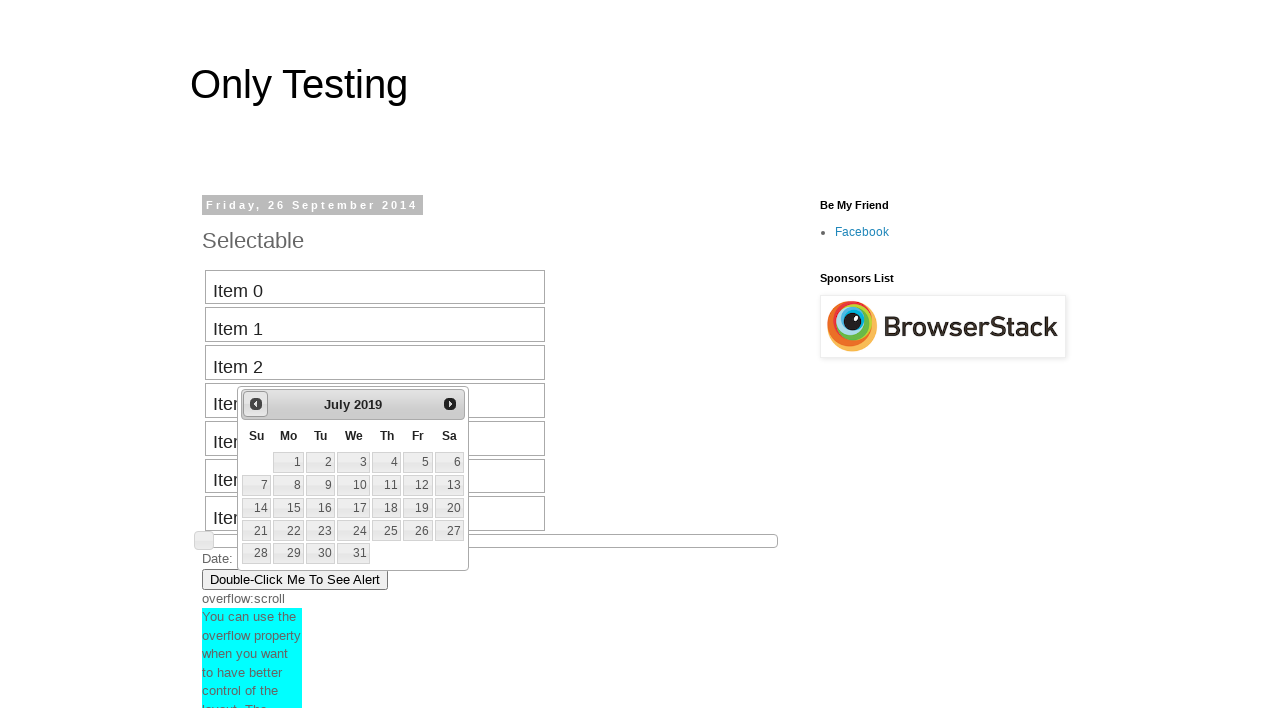

Navigated backward in calendar from July 2019 at (256, 404) on #ui-datepicker-div div a.ui-datepicker-prev span
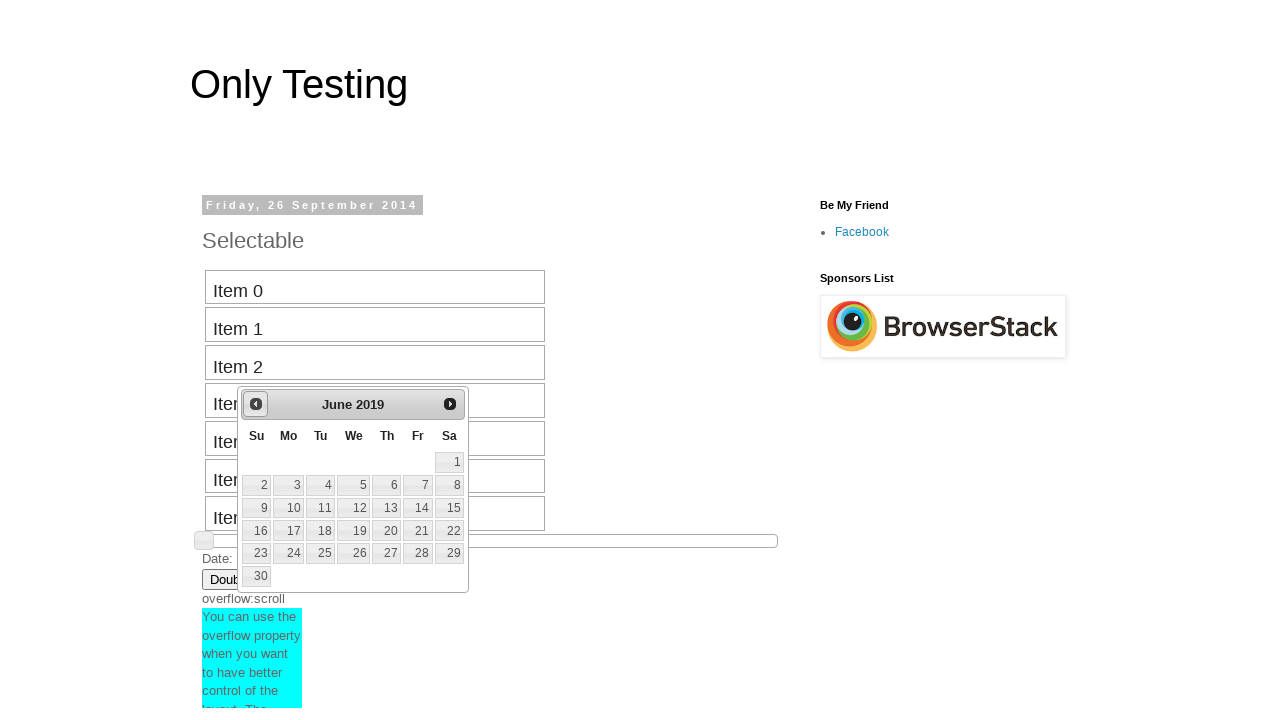

Retrieved current calendar month: June, year: 2019
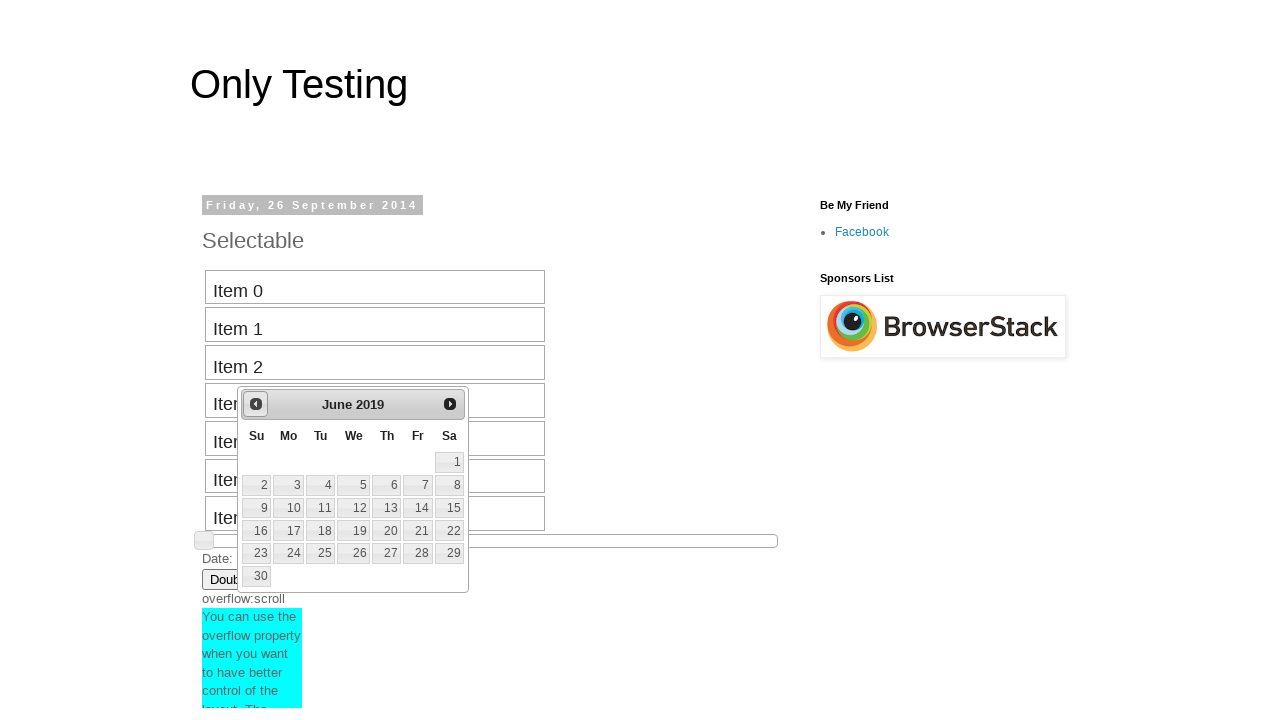

Navigated backward in calendar from June 2019 at (256, 404) on #ui-datepicker-div div a.ui-datepicker-prev span
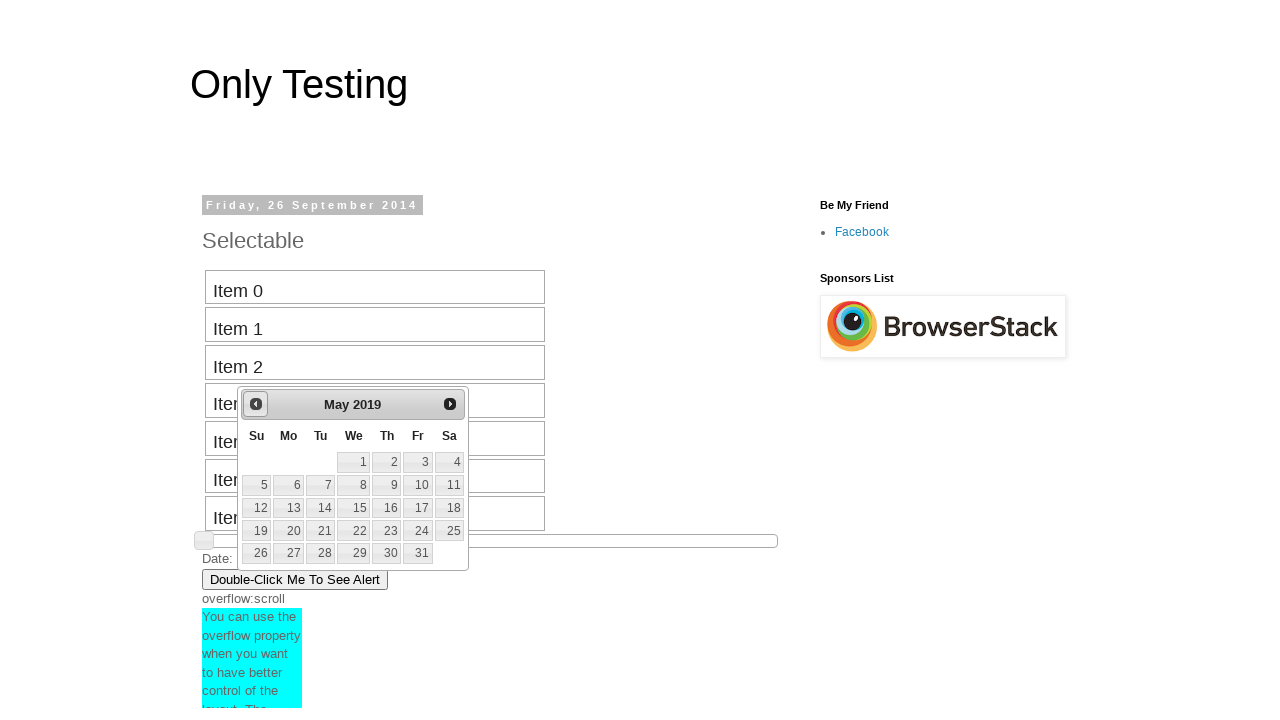

Retrieved current calendar month: May, year: 2019
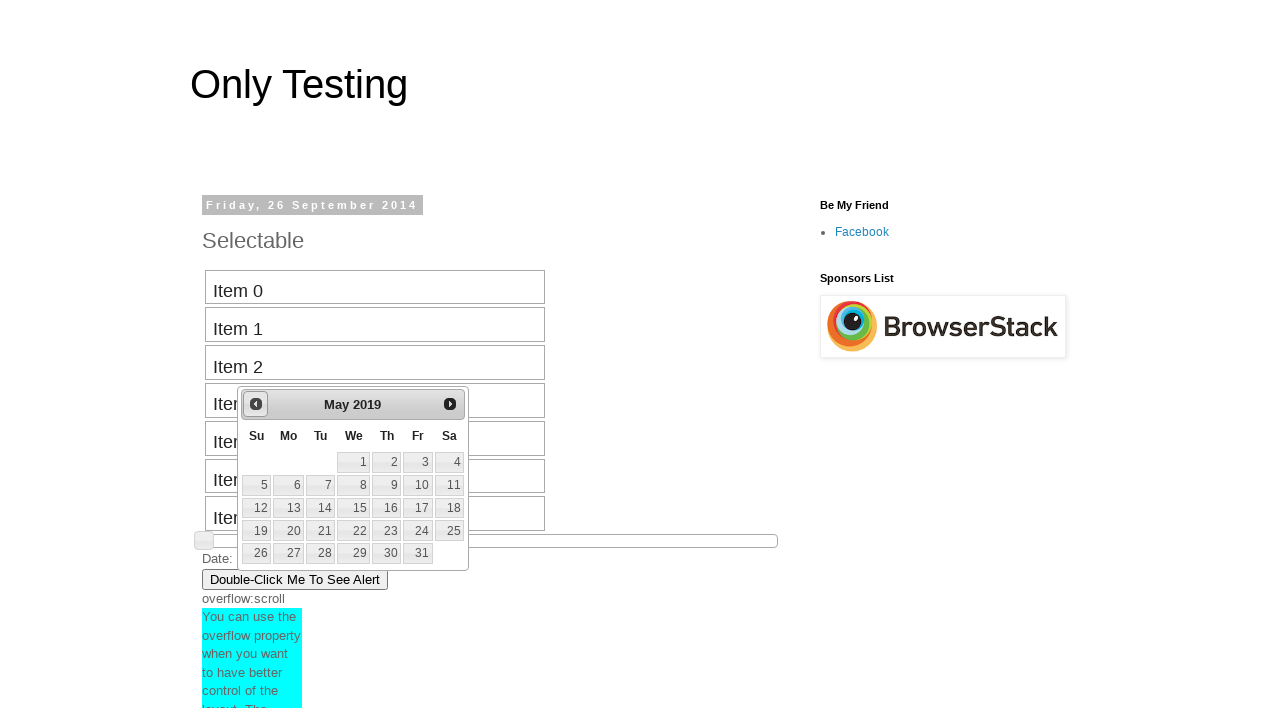

Navigated backward in calendar from May 2019 at (256, 404) on #ui-datepicker-div div a.ui-datepicker-prev span
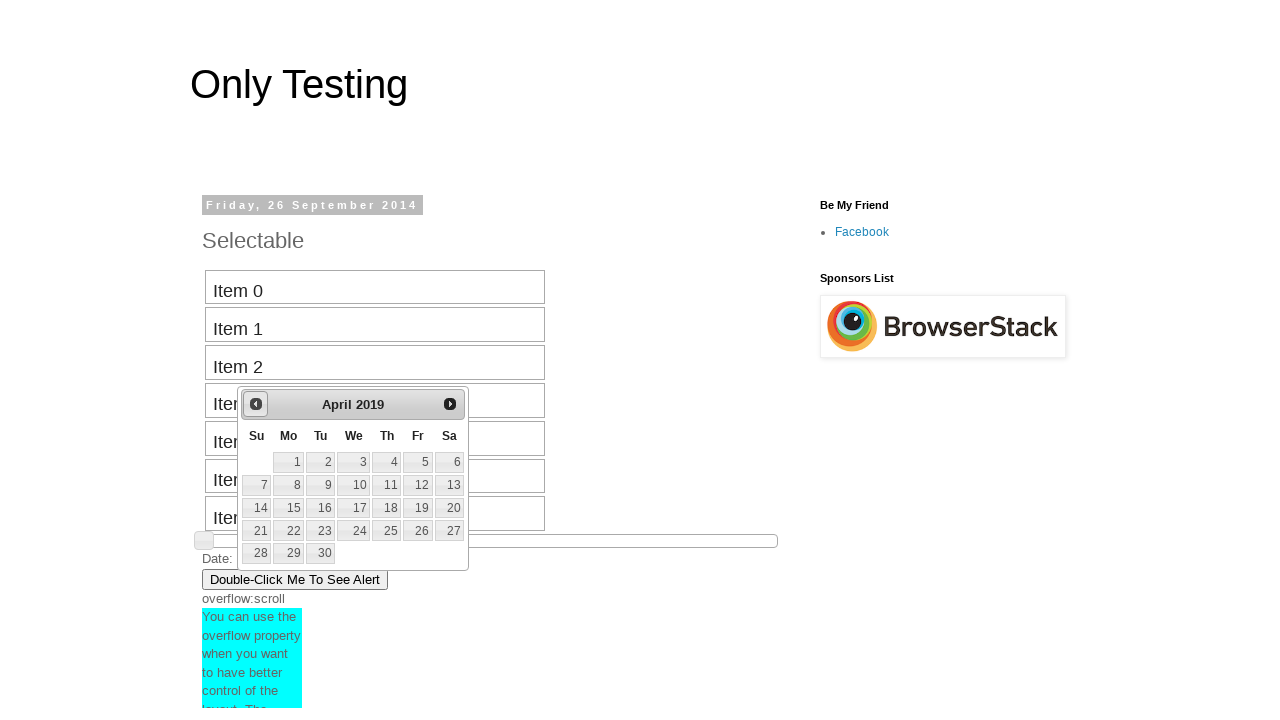

Retrieved current calendar month: April, year: 2019
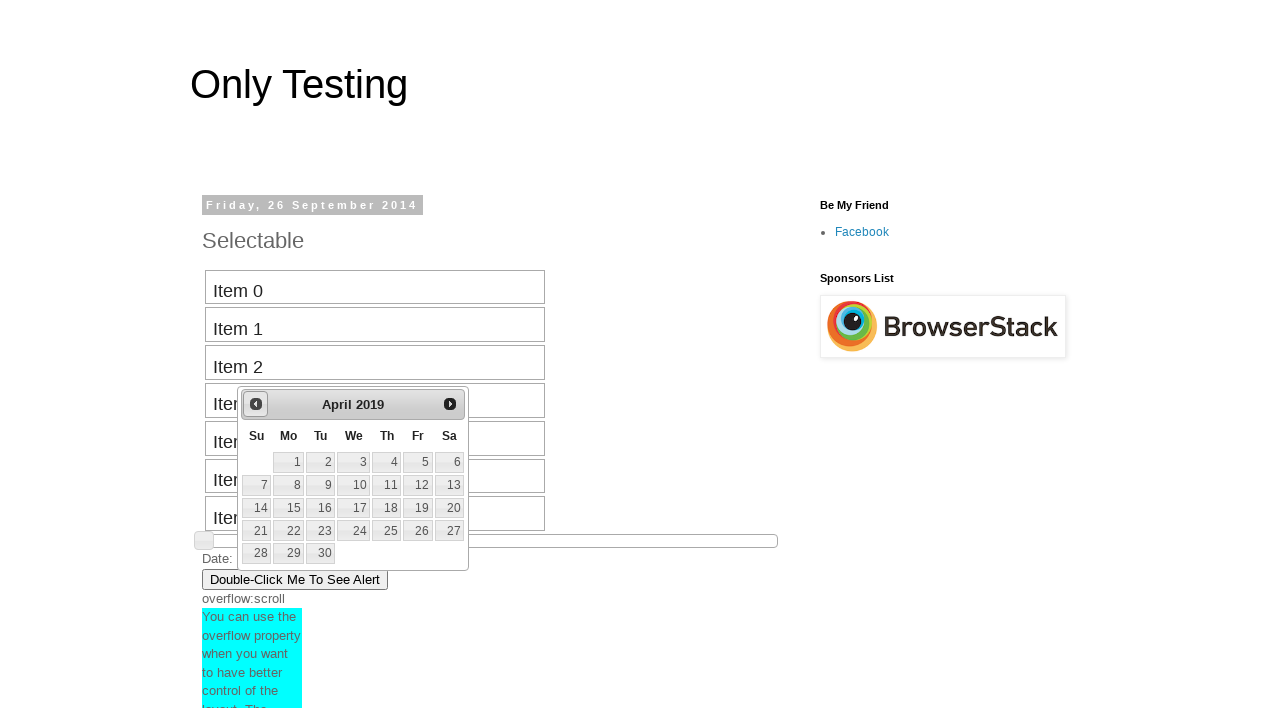

Navigated backward in calendar from April 2019 at (256, 404) on #ui-datepicker-div div a.ui-datepicker-prev span
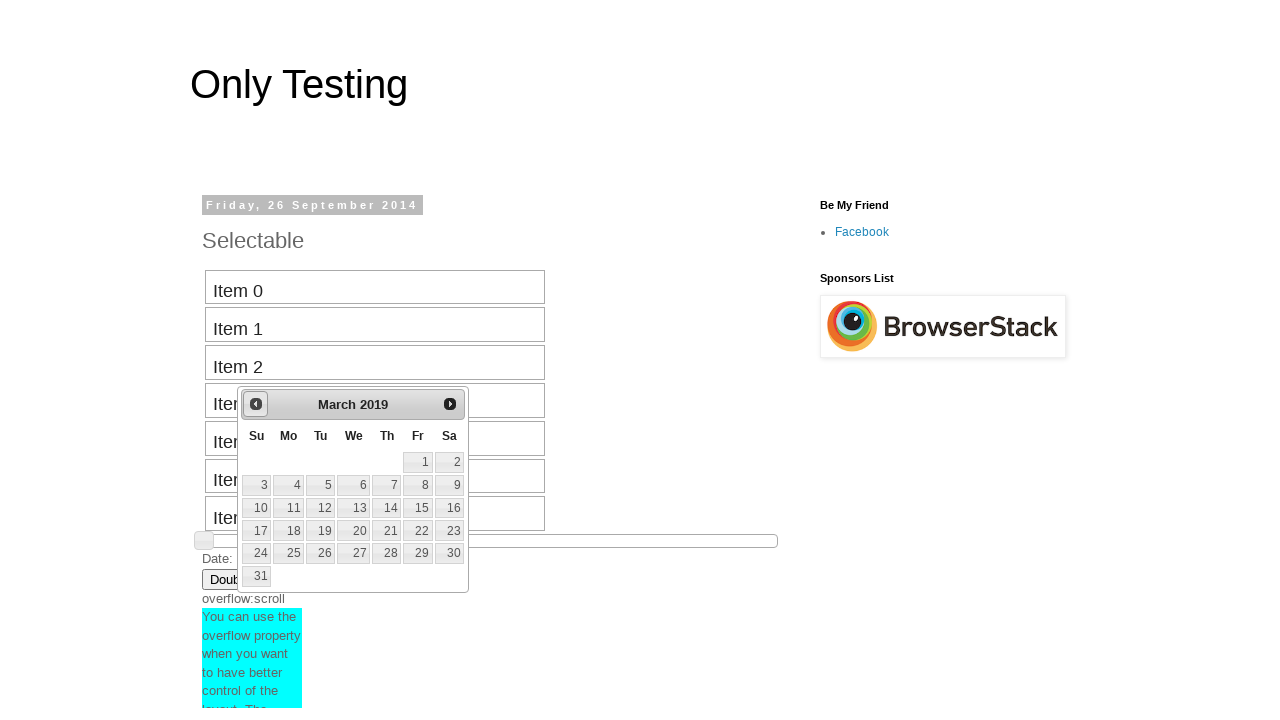

Retrieved current calendar month: March, year: 2019
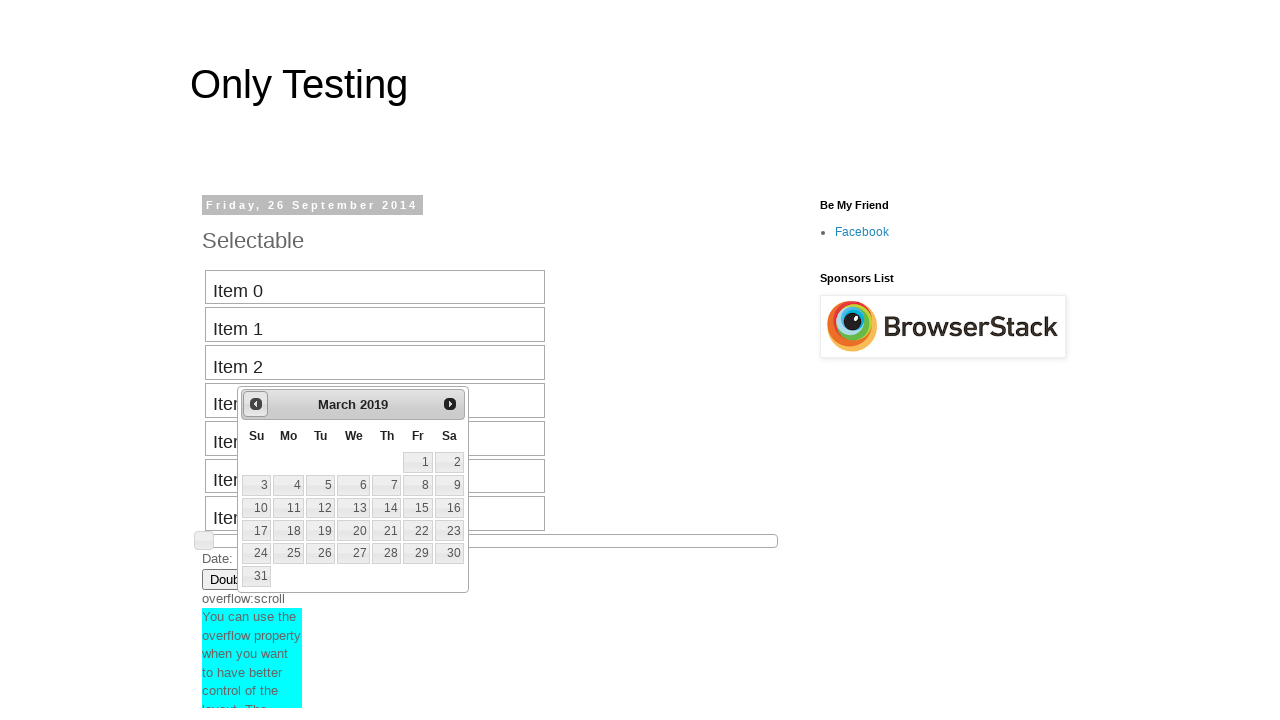

Navigated backward in calendar from March 2019 at (256, 404) on #ui-datepicker-div div a.ui-datepicker-prev span
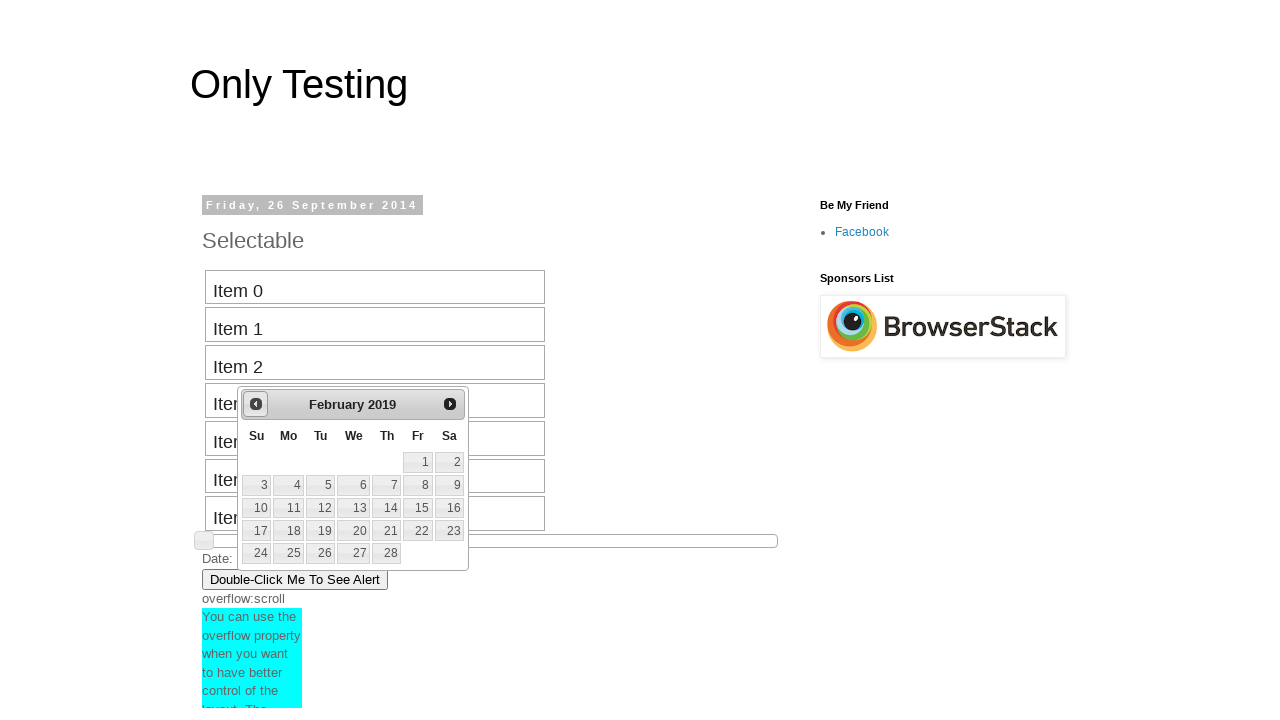

Retrieved current calendar month: February, year: 2019
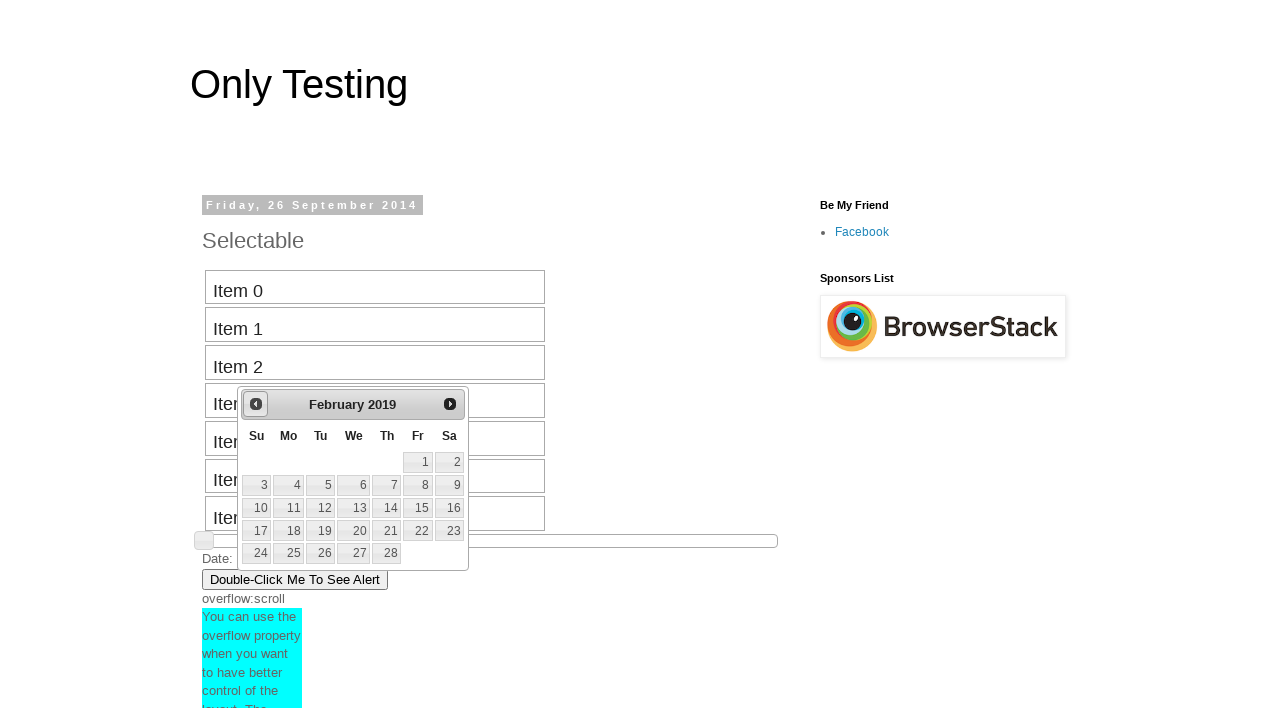

Navigated backward in calendar from February 2019 at (256, 404) on #ui-datepicker-div div a.ui-datepicker-prev span
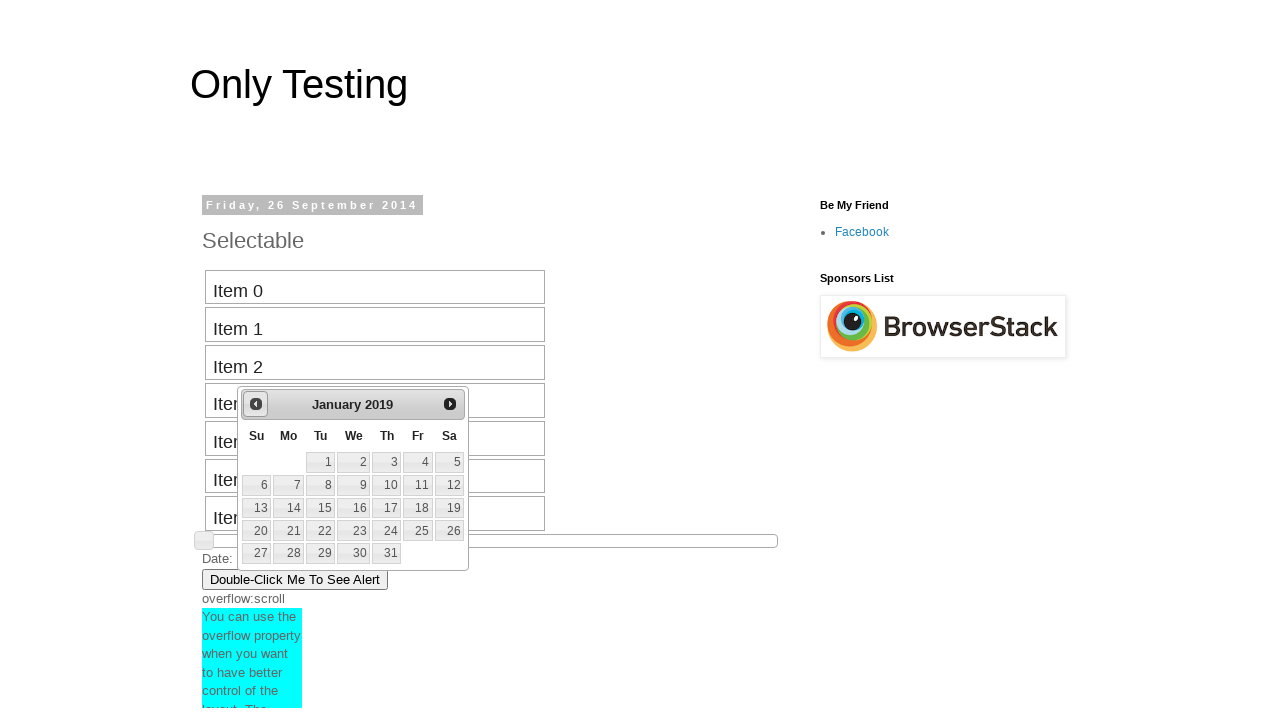

Retrieved current calendar month: January, year: 2019
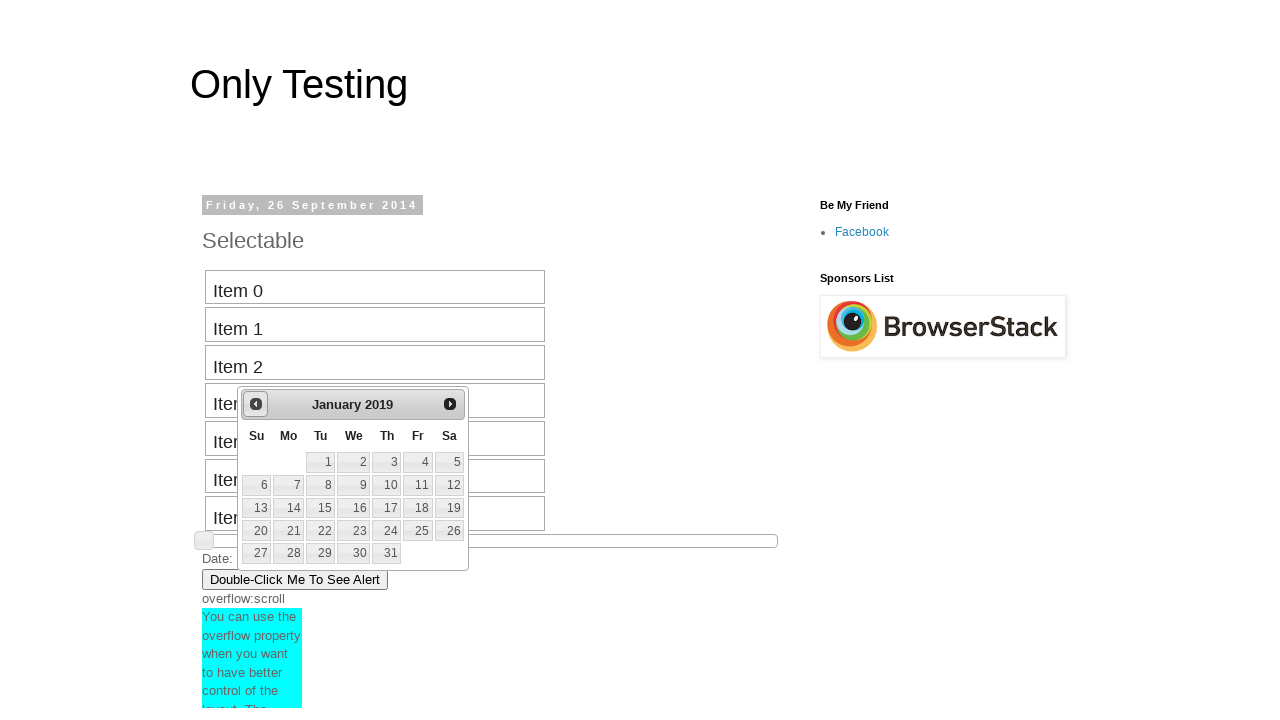

Navigated backward in calendar from January 2019 at (256, 404) on #ui-datepicker-div div a.ui-datepicker-prev span
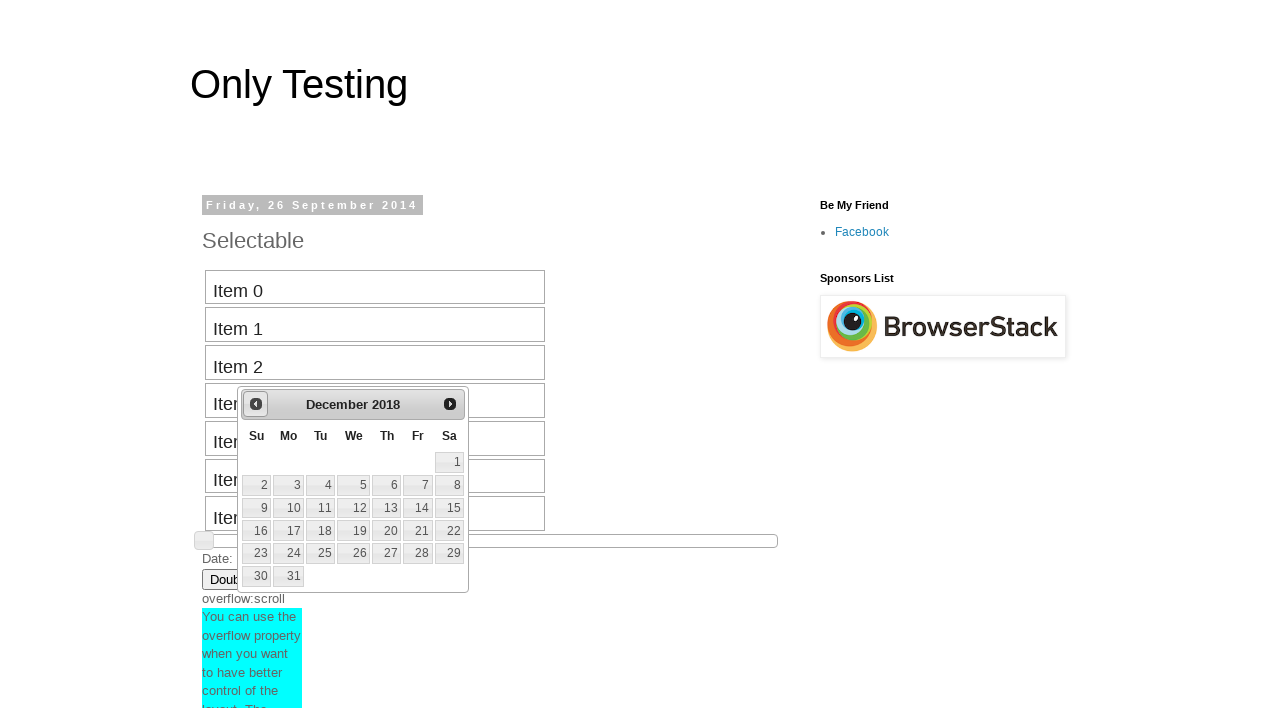

Retrieved current calendar month: December, year: 2018
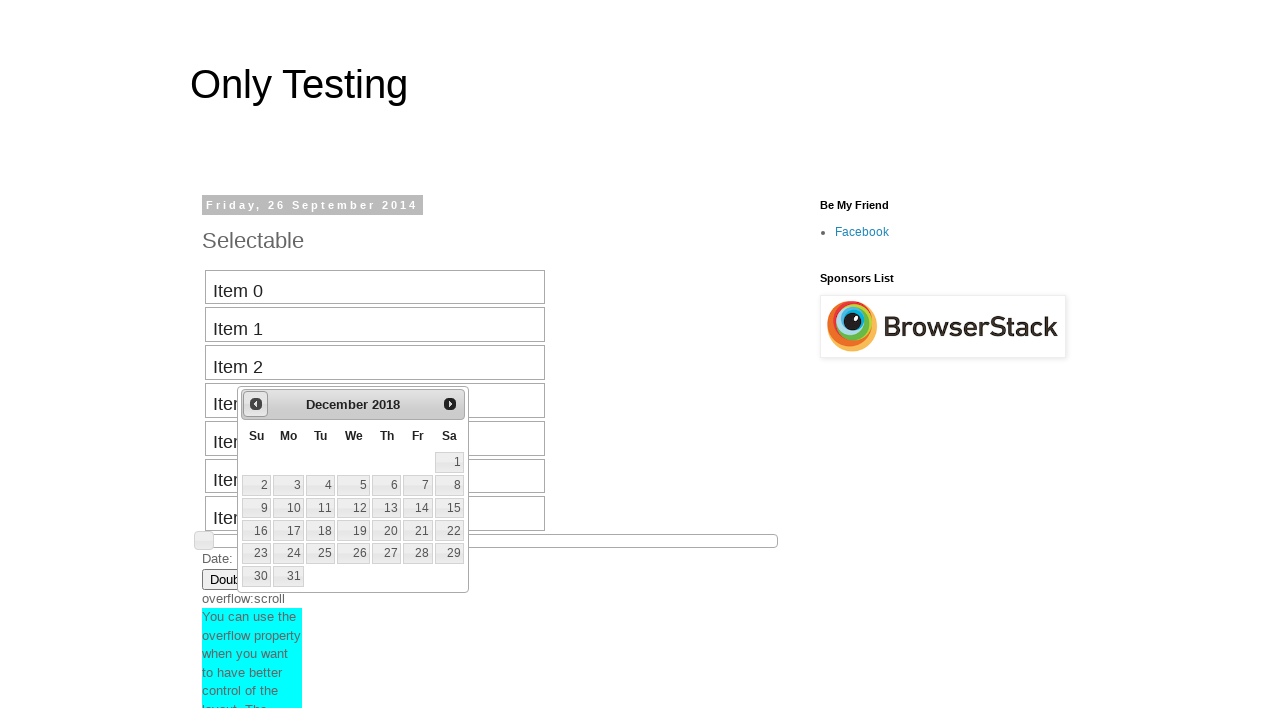

Navigated backward in calendar from December 2018 at (256, 404) on #ui-datepicker-div div a.ui-datepicker-prev span
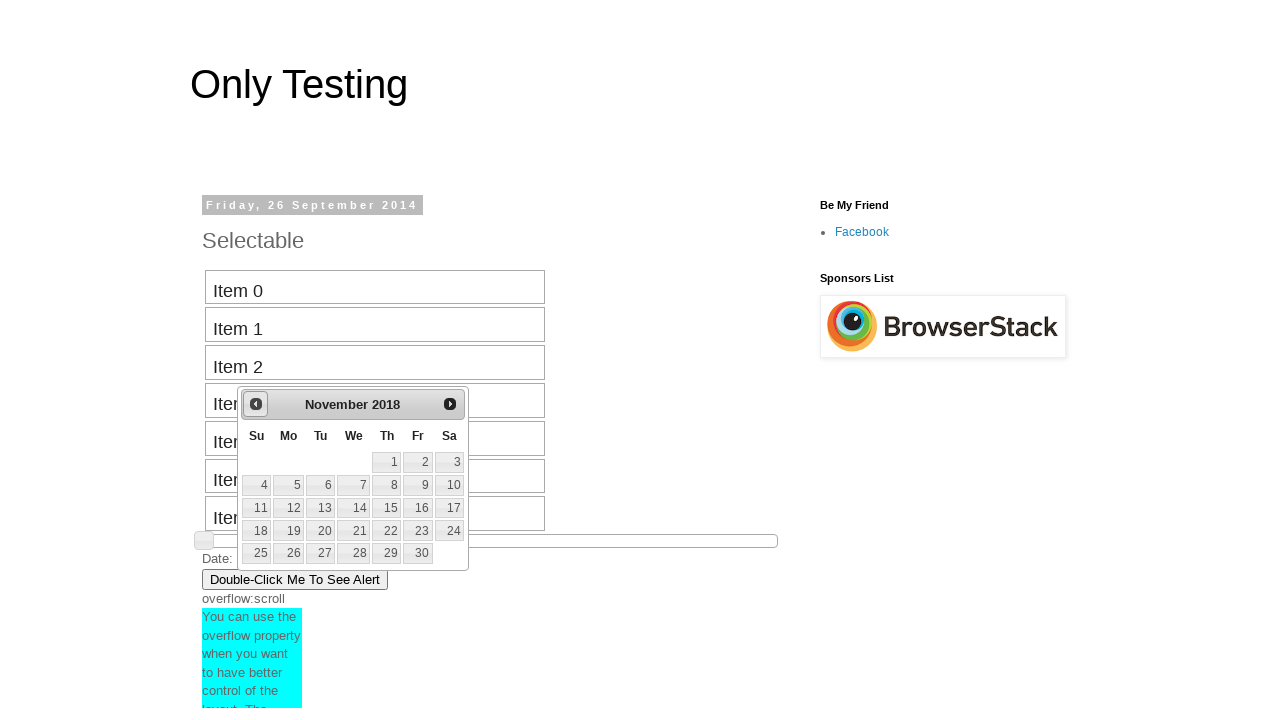

Retrieved current calendar month: November, year: 2018
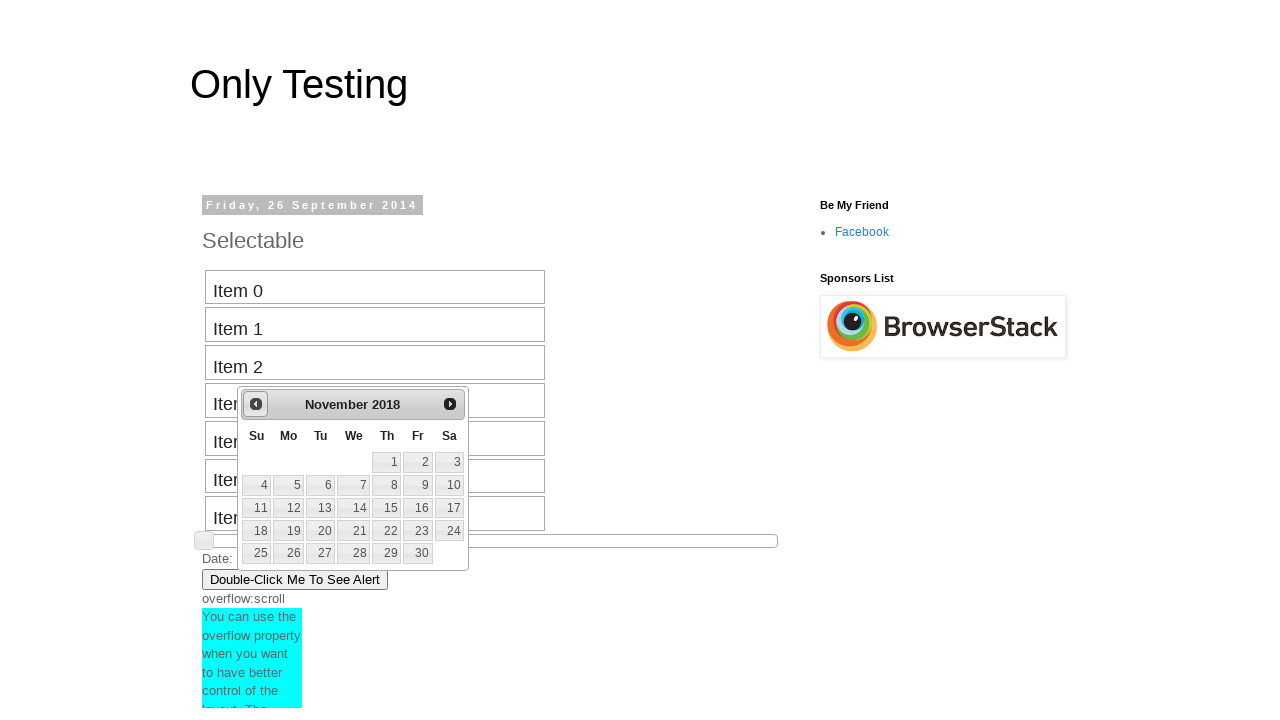

Navigated backward in calendar from November 2018 at (256, 404) on #ui-datepicker-div div a.ui-datepicker-prev span
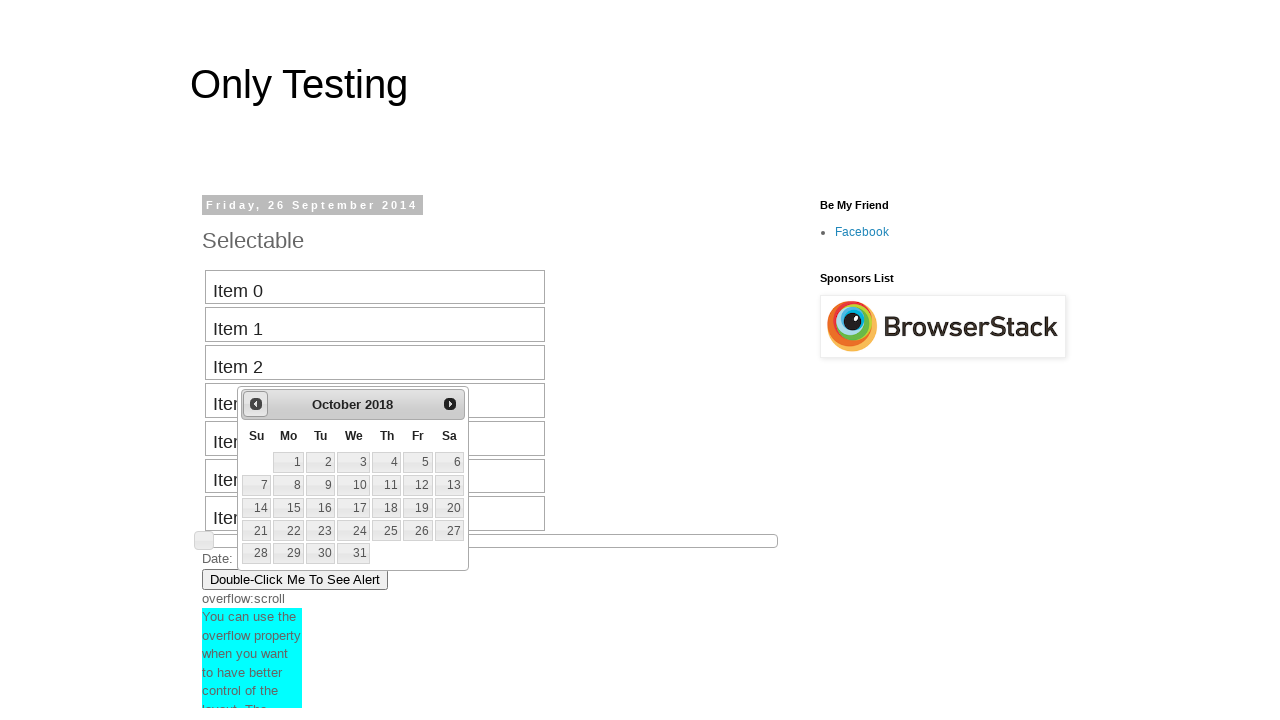

Retrieved current calendar month: October, year: 2018
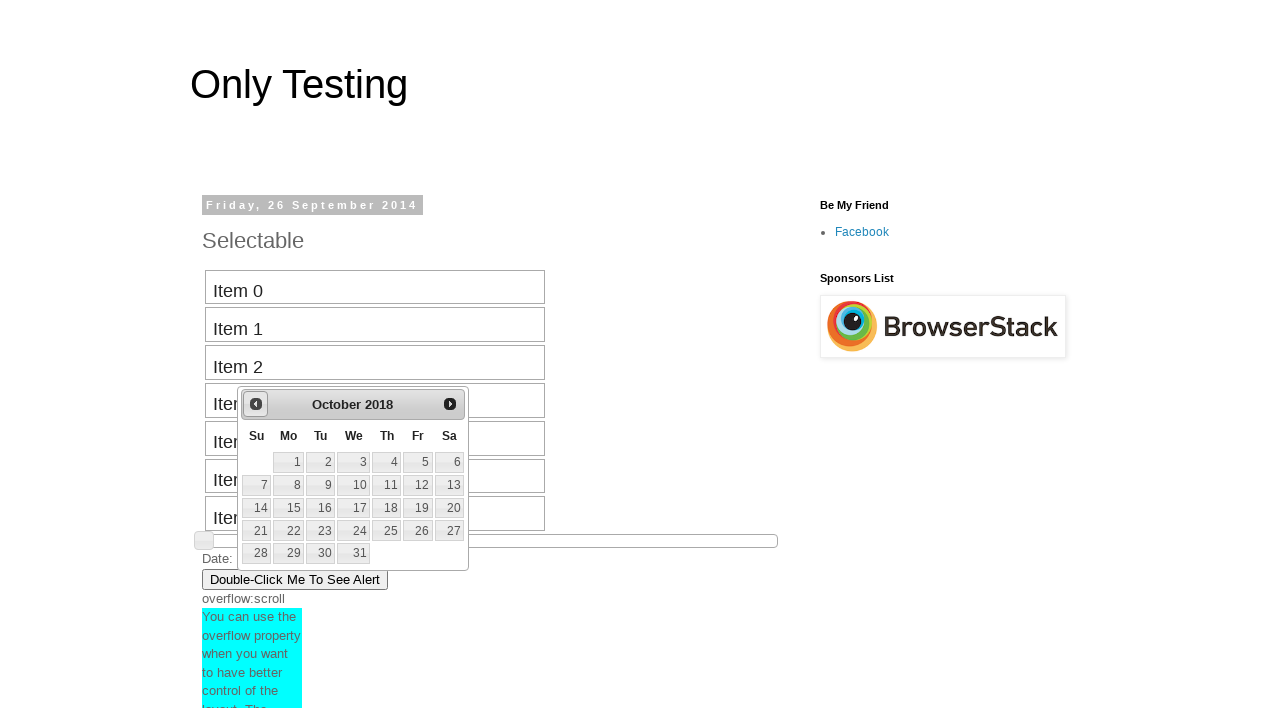

Navigated backward in calendar from October 2018 at (256, 404) on #ui-datepicker-div div a.ui-datepicker-prev span
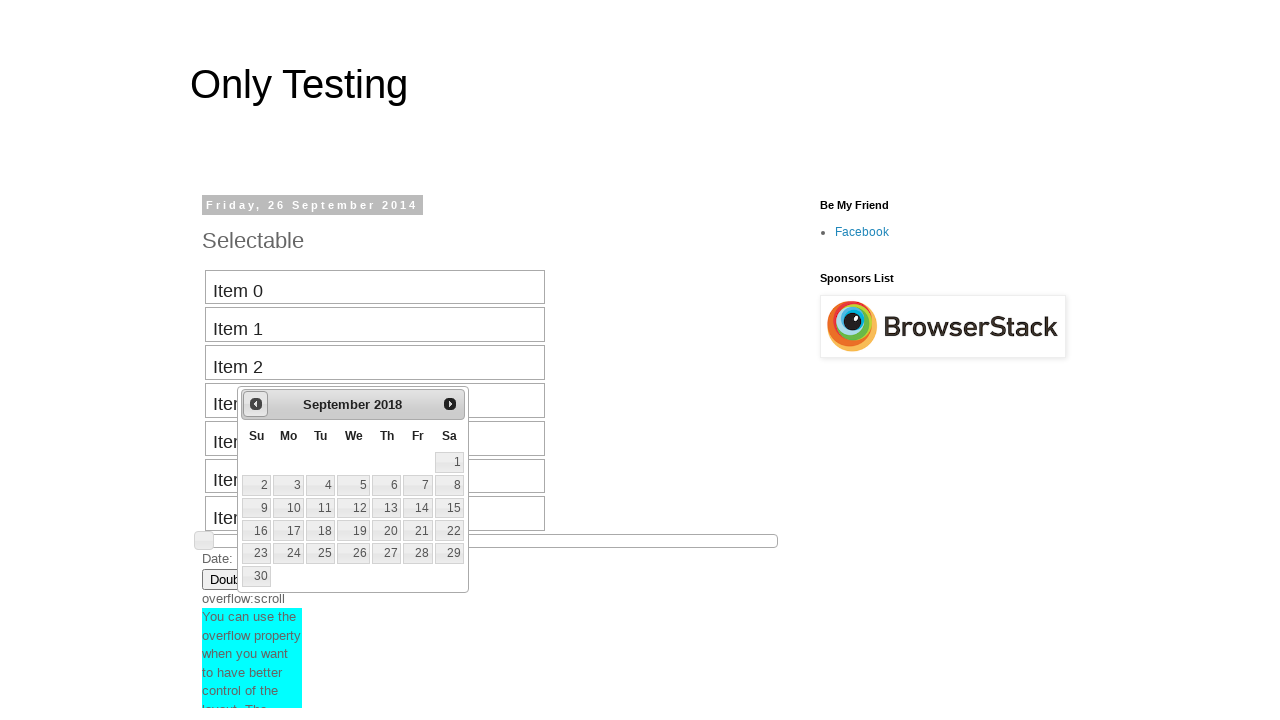

Retrieved current calendar month: September, year: 2018
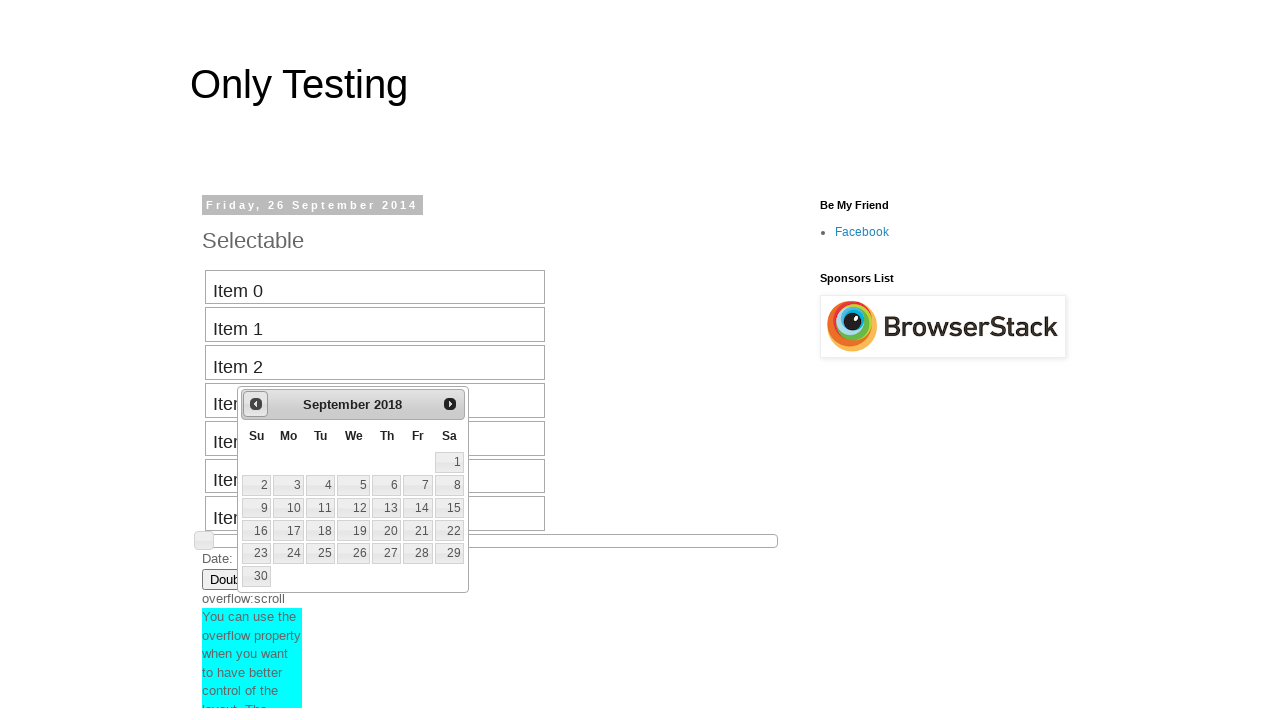

Navigated backward in calendar from September 2018 at (256, 404) on #ui-datepicker-div div a.ui-datepicker-prev span
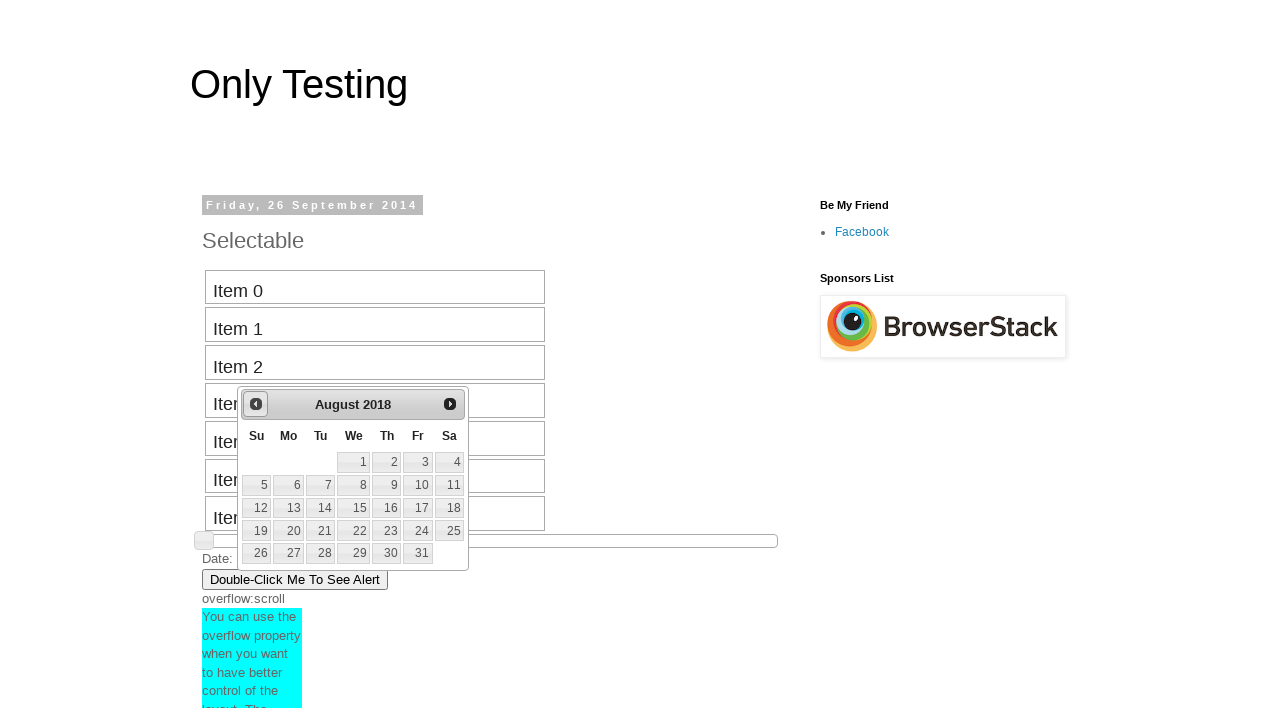

Retrieved current calendar month: August, year: 2018
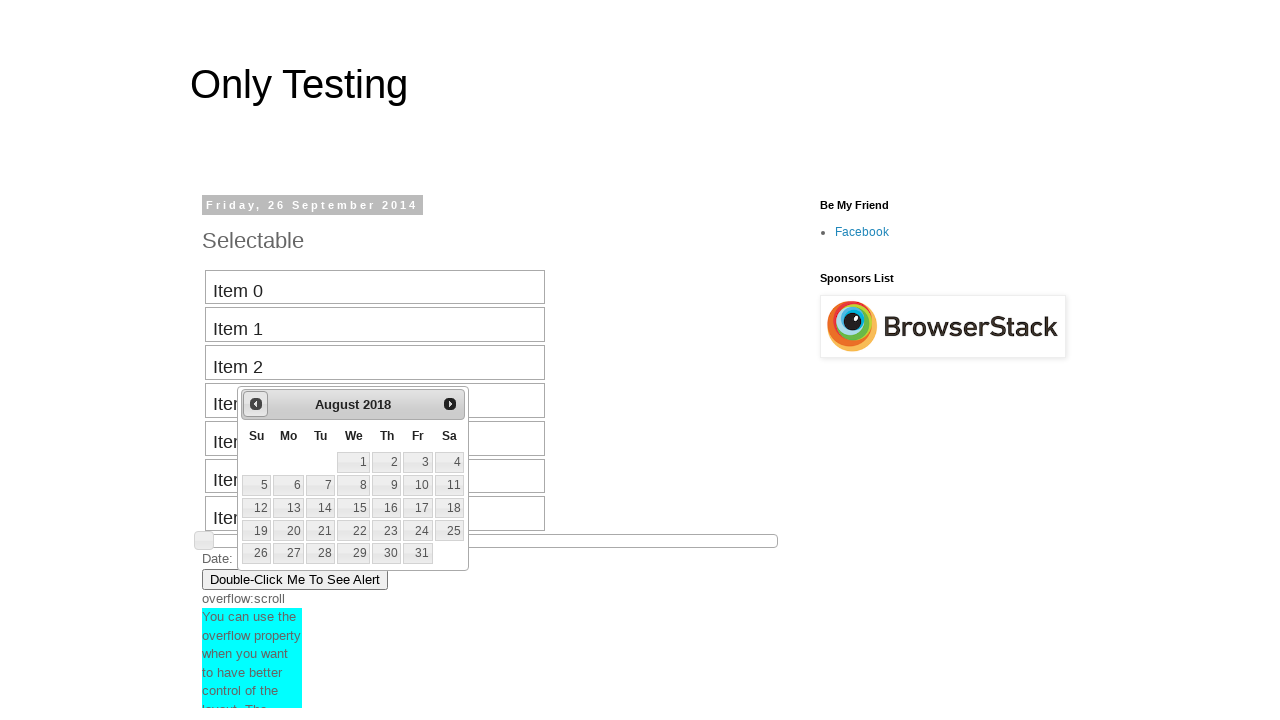

Navigated backward in calendar from August 2018 at (256, 404) on #ui-datepicker-div div a.ui-datepicker-prev span
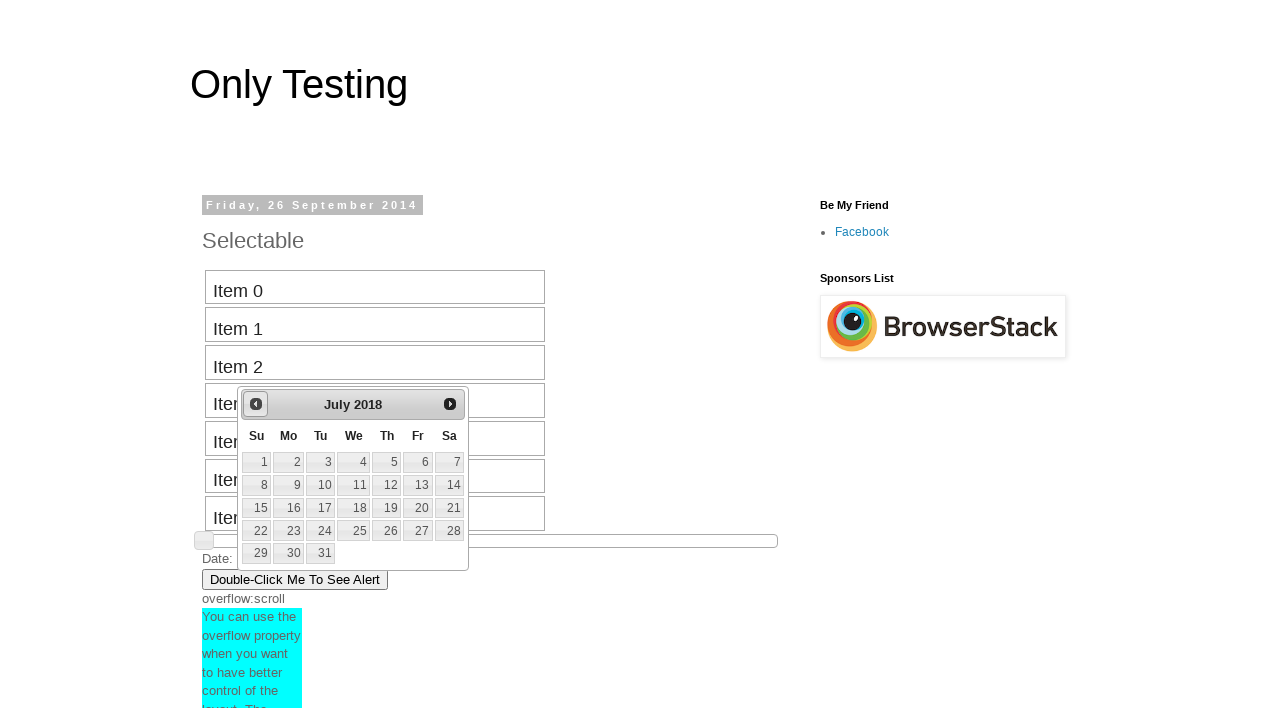

Retrieved current calendar month: July, year: 2018
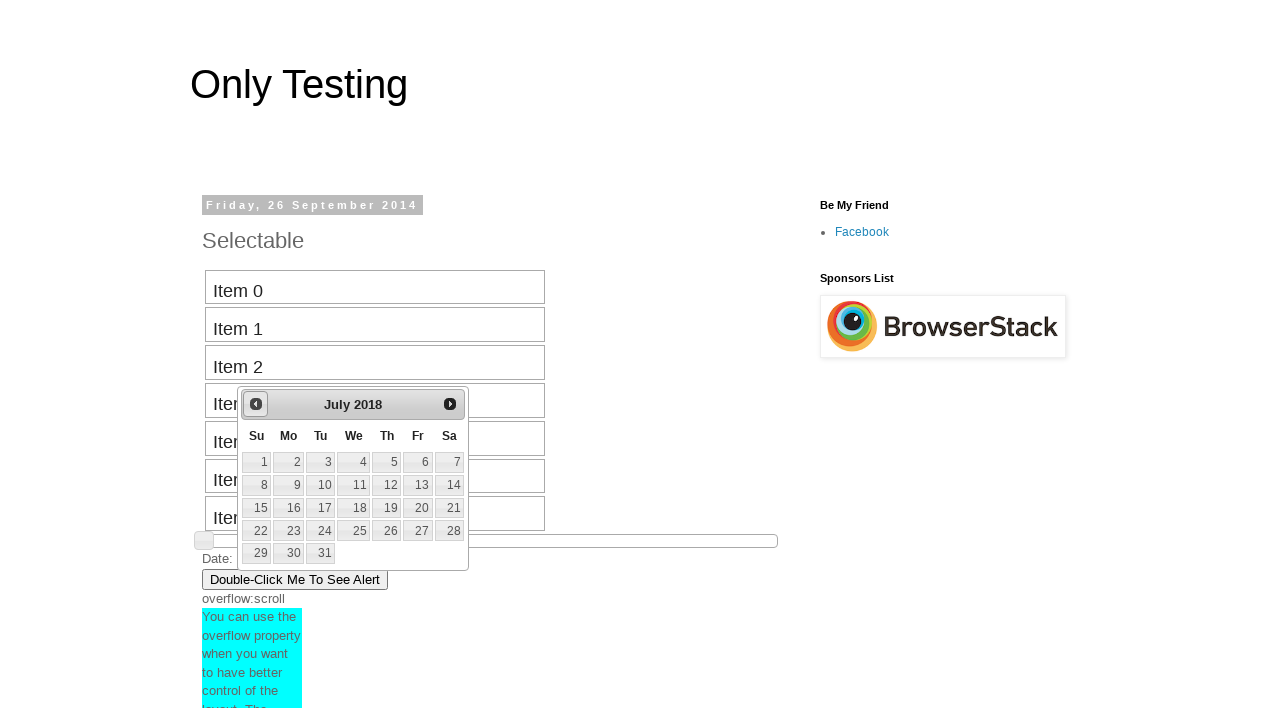

Navigated backward in calendar from July 2018 at (256, 404) on #ui-datepicker-div div a.ui-datepicker-prev span
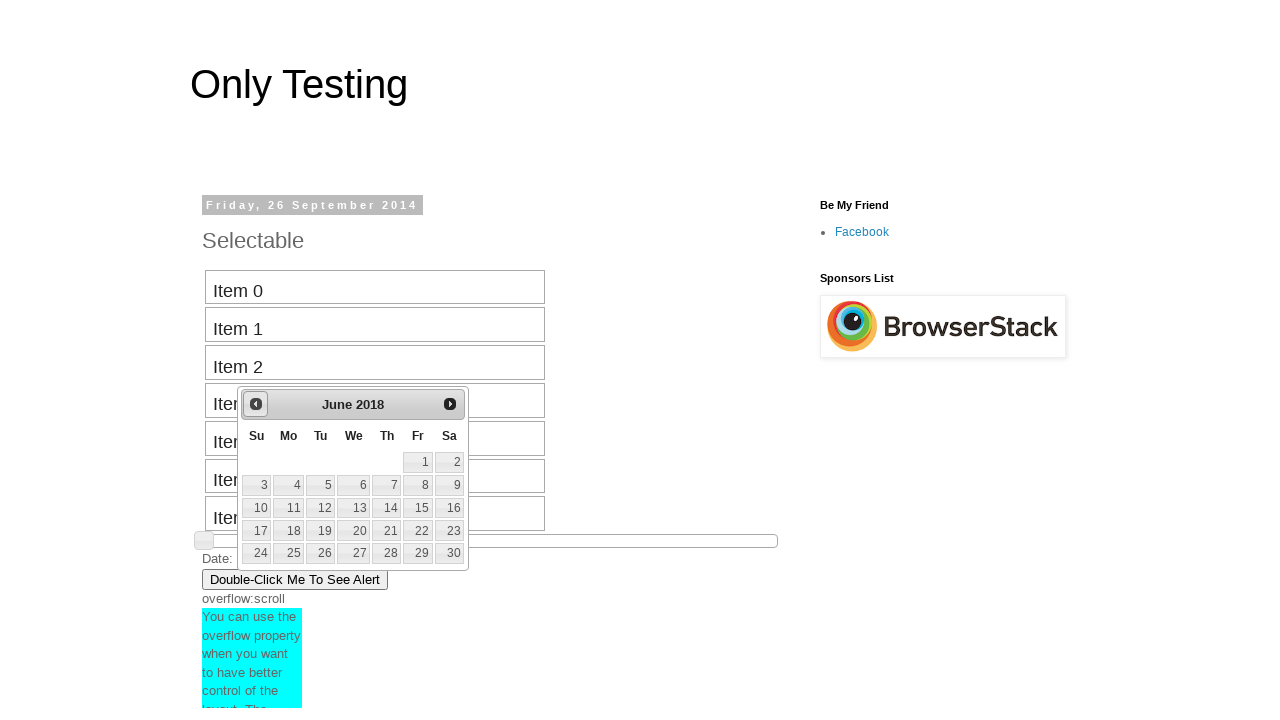

Retrieved current calendar month: June, year: 2018
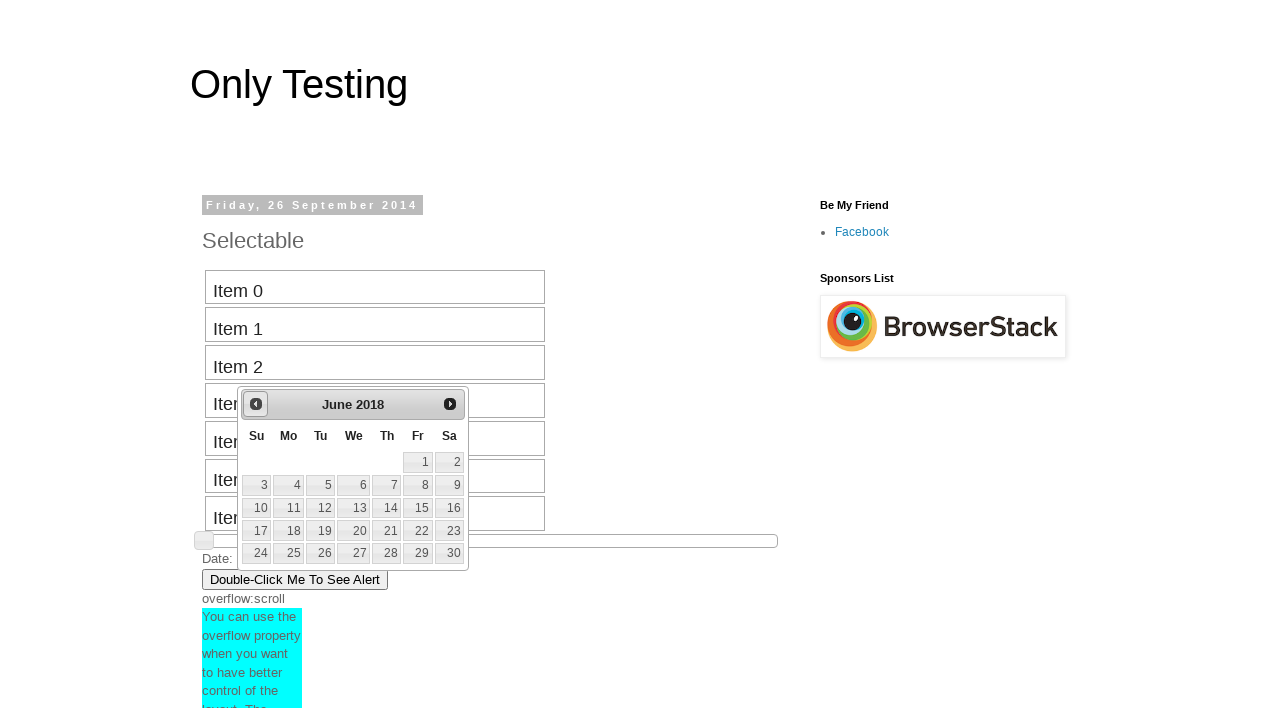

Navigated backward in calendar from June 2018 at (256, 404) on #ui-datepicker-div div a.ui-datepicker-prev span
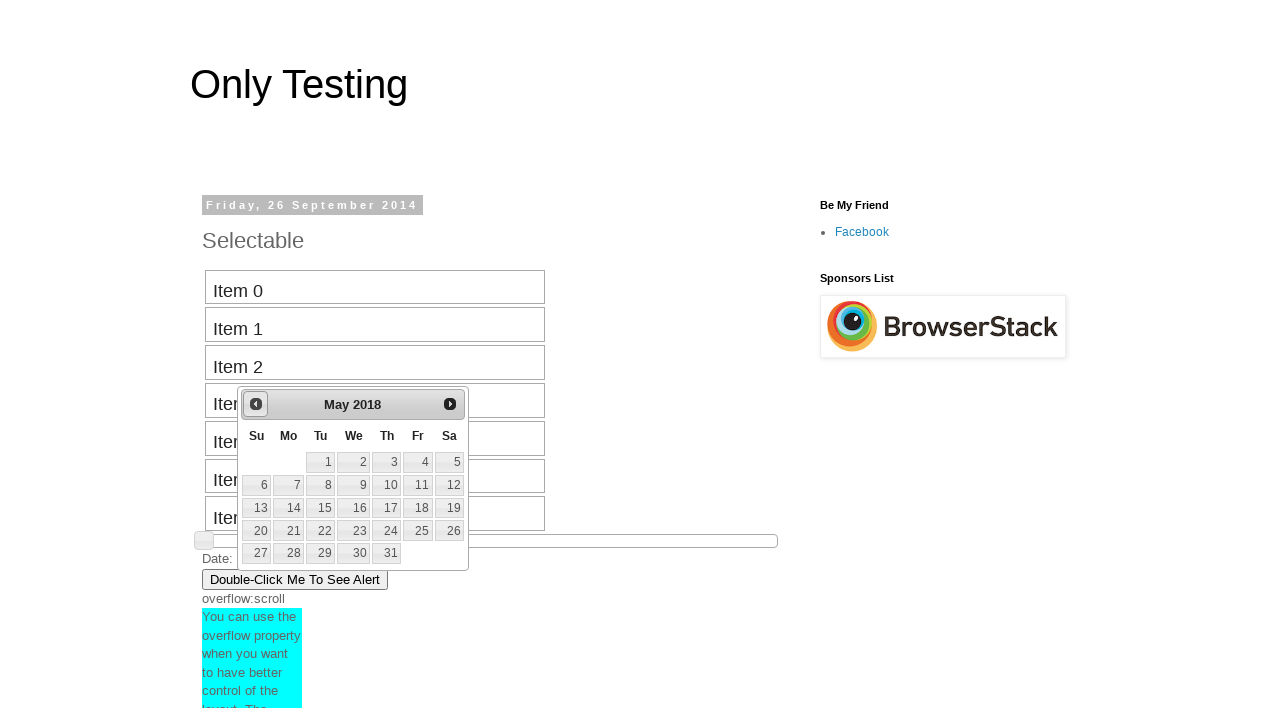

Retrieved current calendar month: May, year: 2018
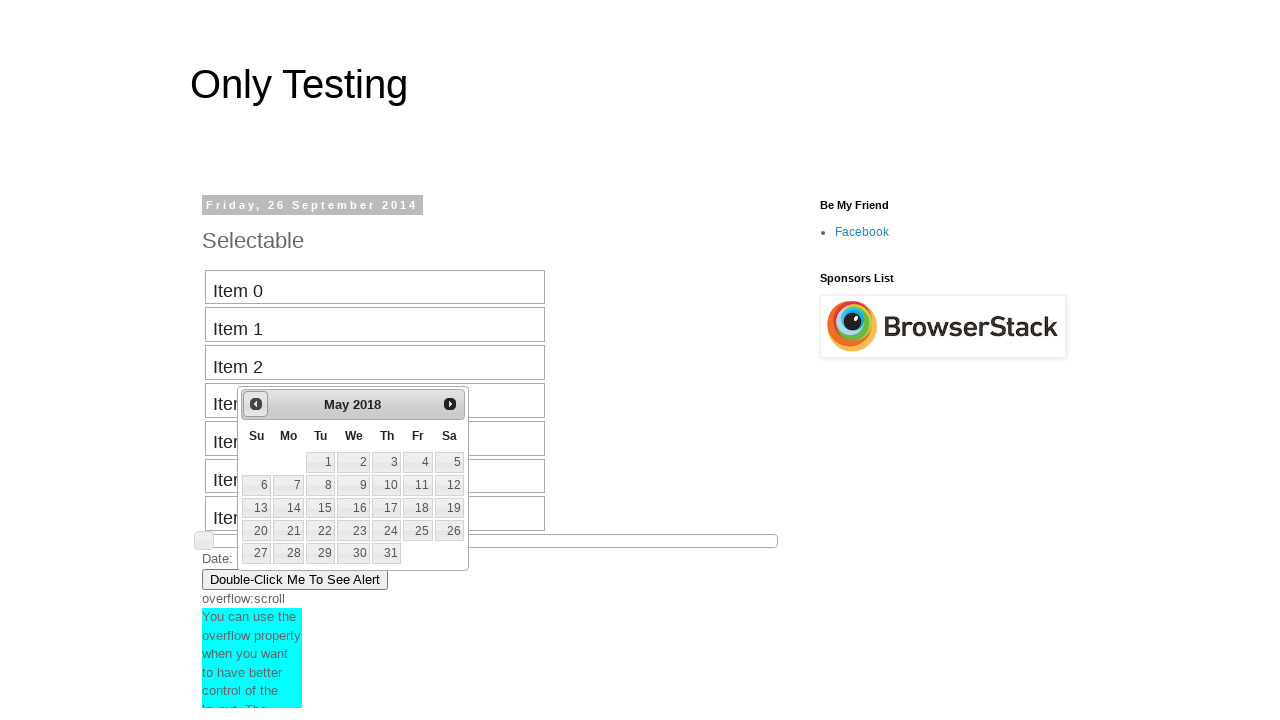

Navigated backward in calendar from May 2018 at (256, 404) on #ui-datepicker-div div a.ui-datepicker-prev span
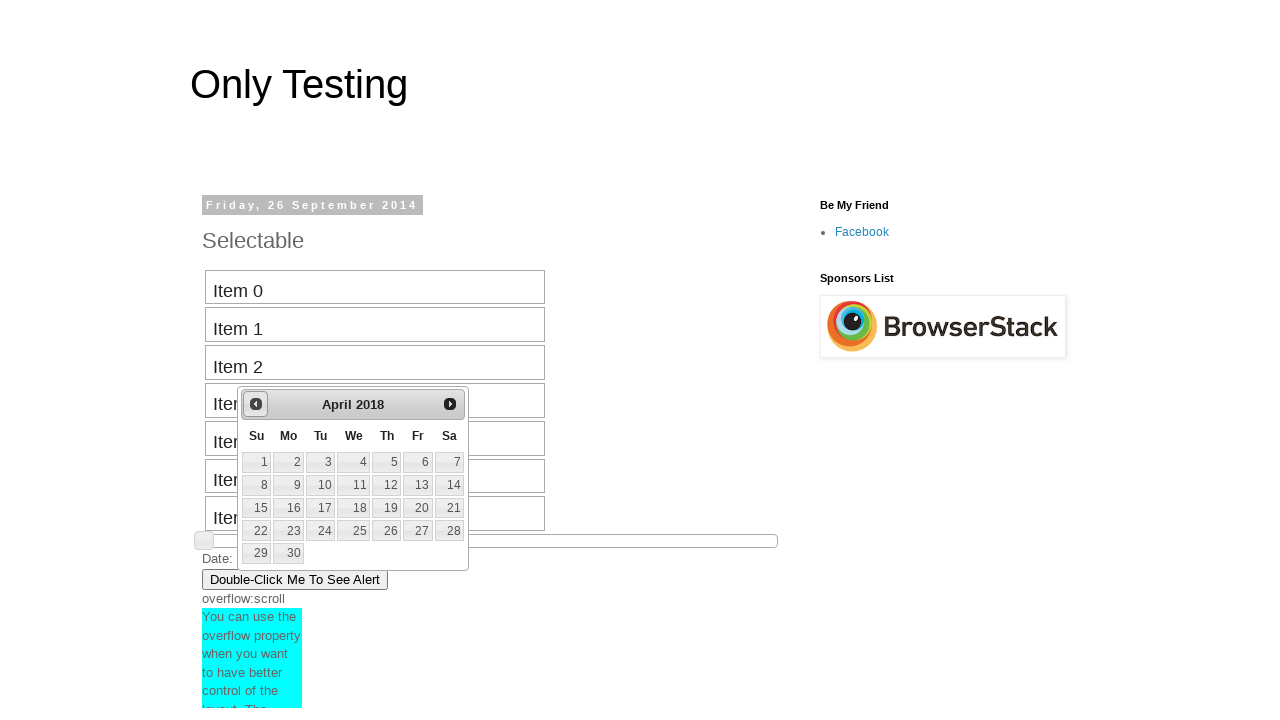

Retrieved current calendar month: April, year: 2018
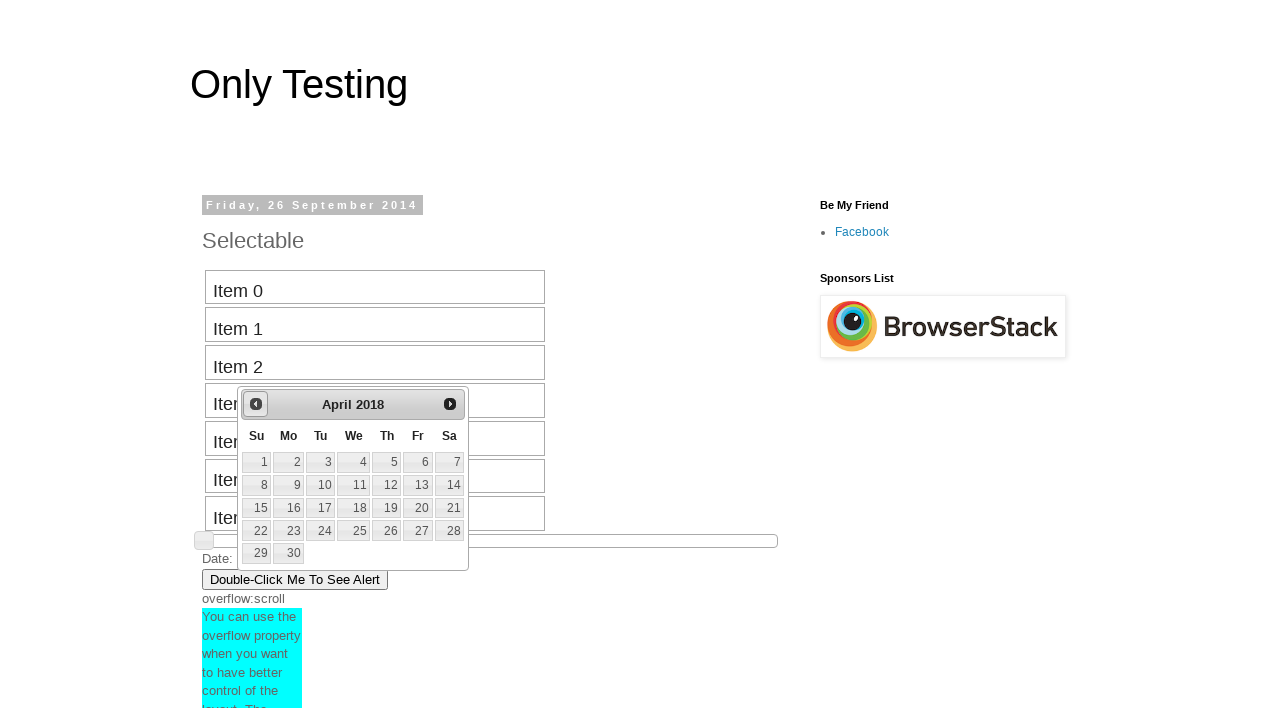

Navigated backward in calendar from April 2018 at (256, 404) on #ui-datepicker-div div a.ui-datepicker-prev span
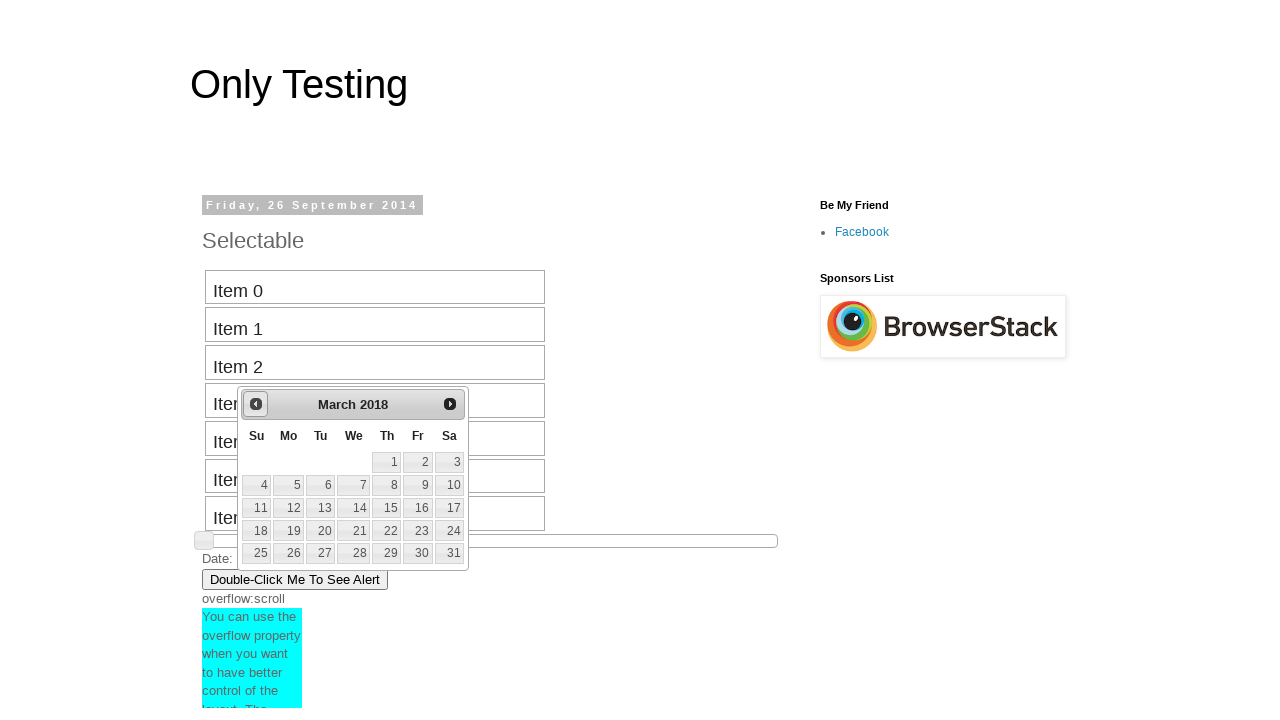

Retrieved current calendar month: March, year: 2018
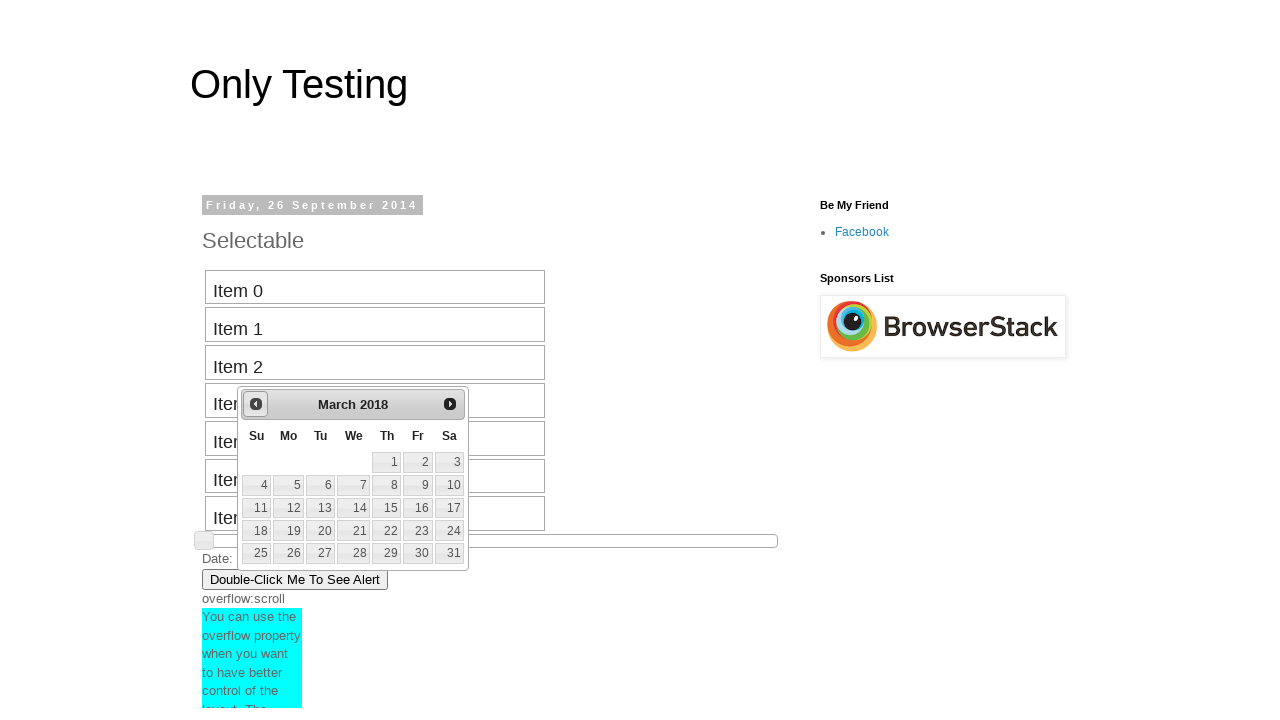

Navigated backward in calendar from March 2018 at (256, 404) on #ui-datepicker-div div a.ui-datepicker-prev span
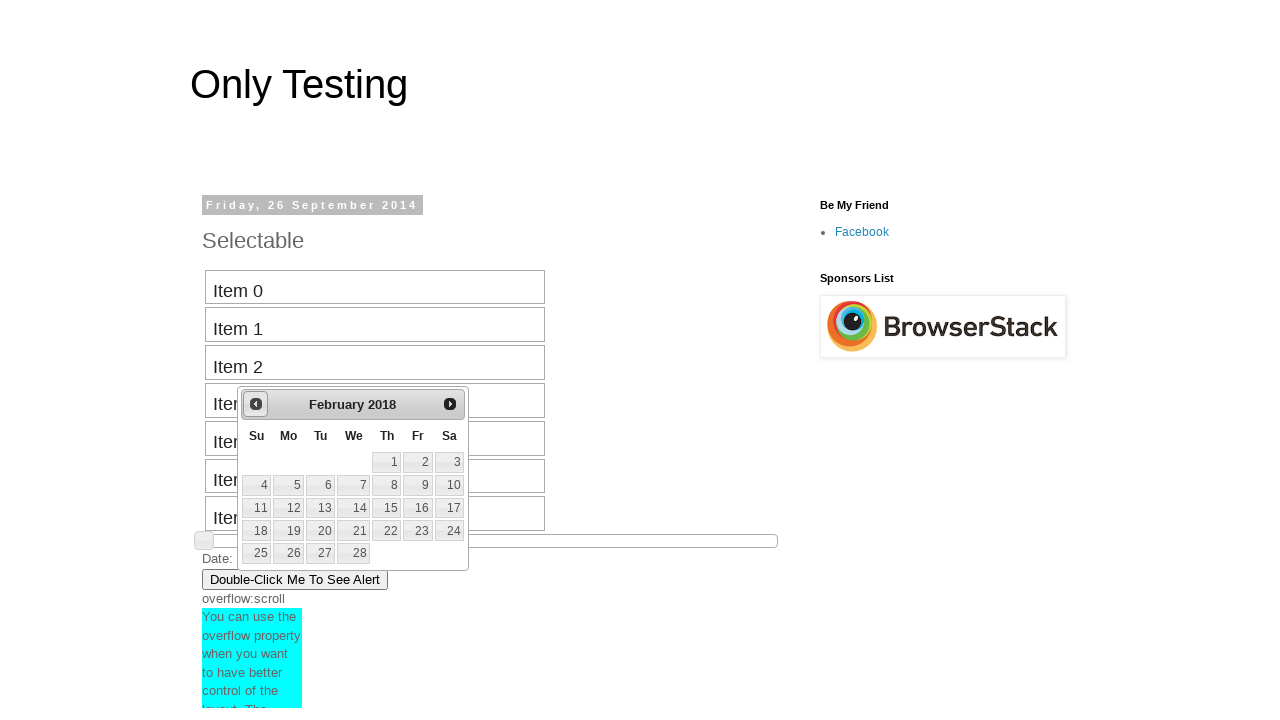

Retrieved current calendar month: February, year: 2018
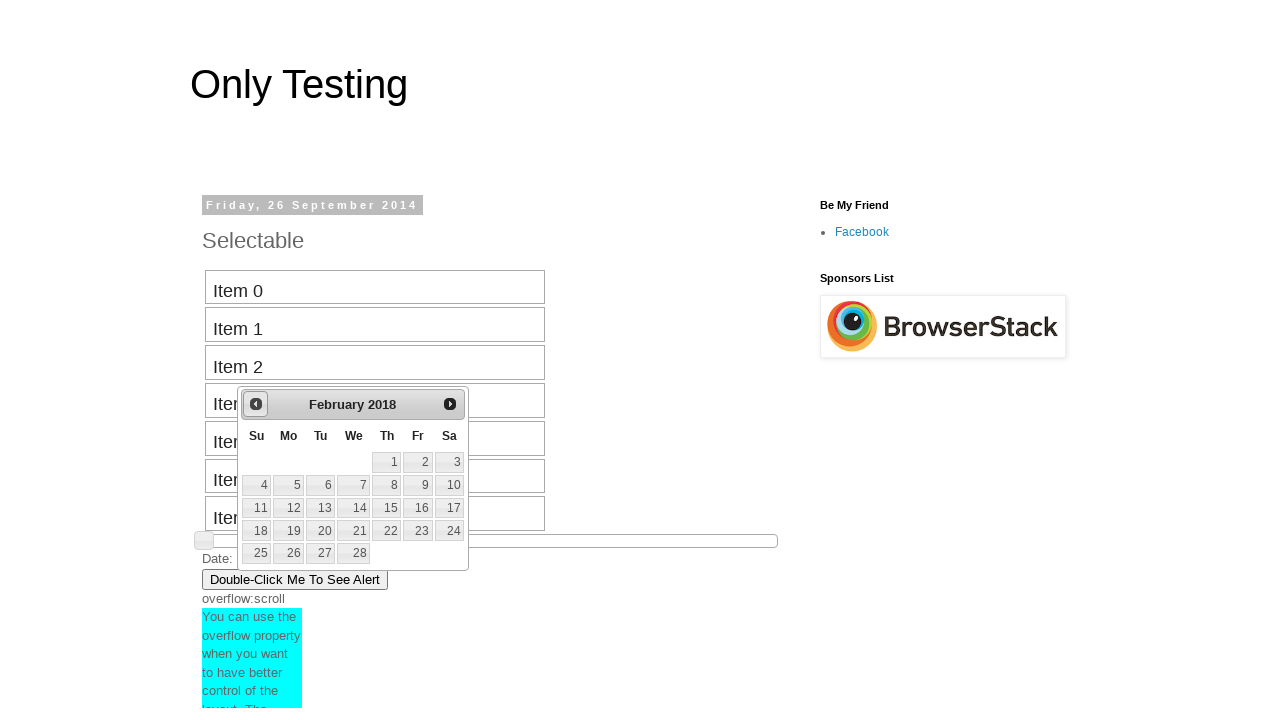

Navigated backward in calendar from February 2018 at (256, 404) on #ui-datepicker-div div a.ui-datepicker-prev span
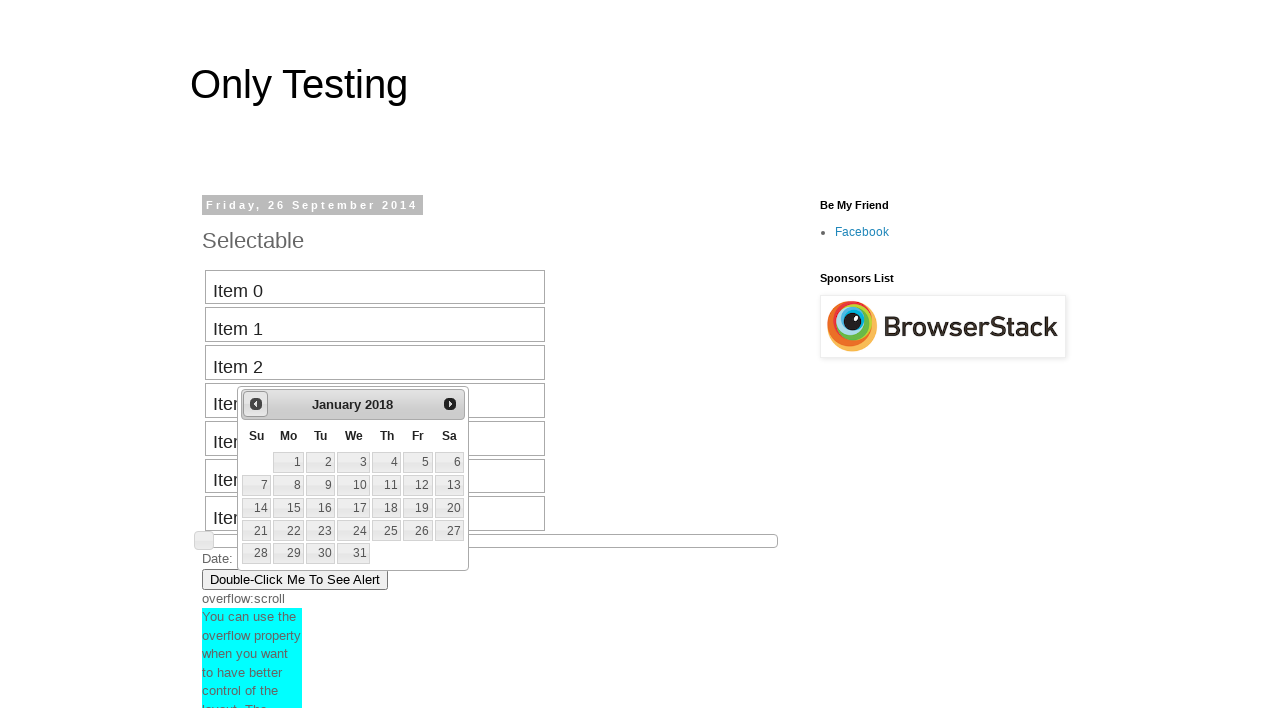

Retrieved current calendar month: January, year: 2018
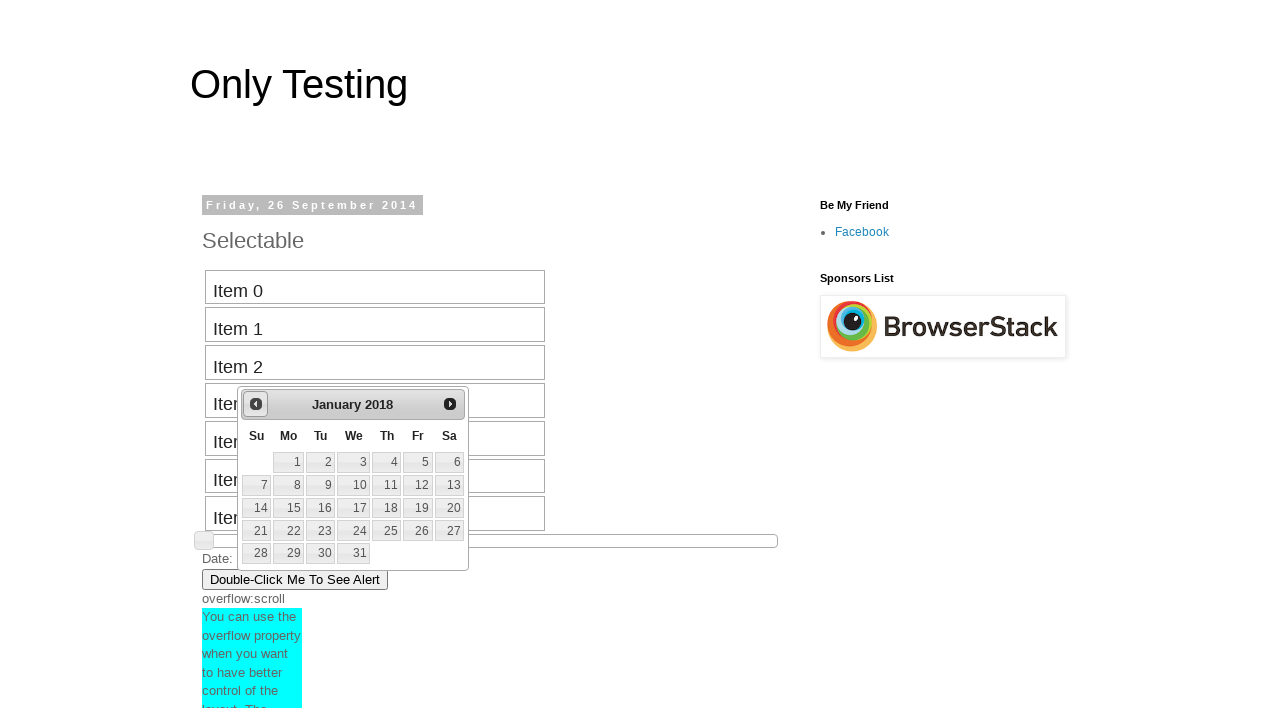

Navigated backward in calendar from January 2018 at (256, 404) on #ui-datepicker-div div a.ui-datepicker-prev span
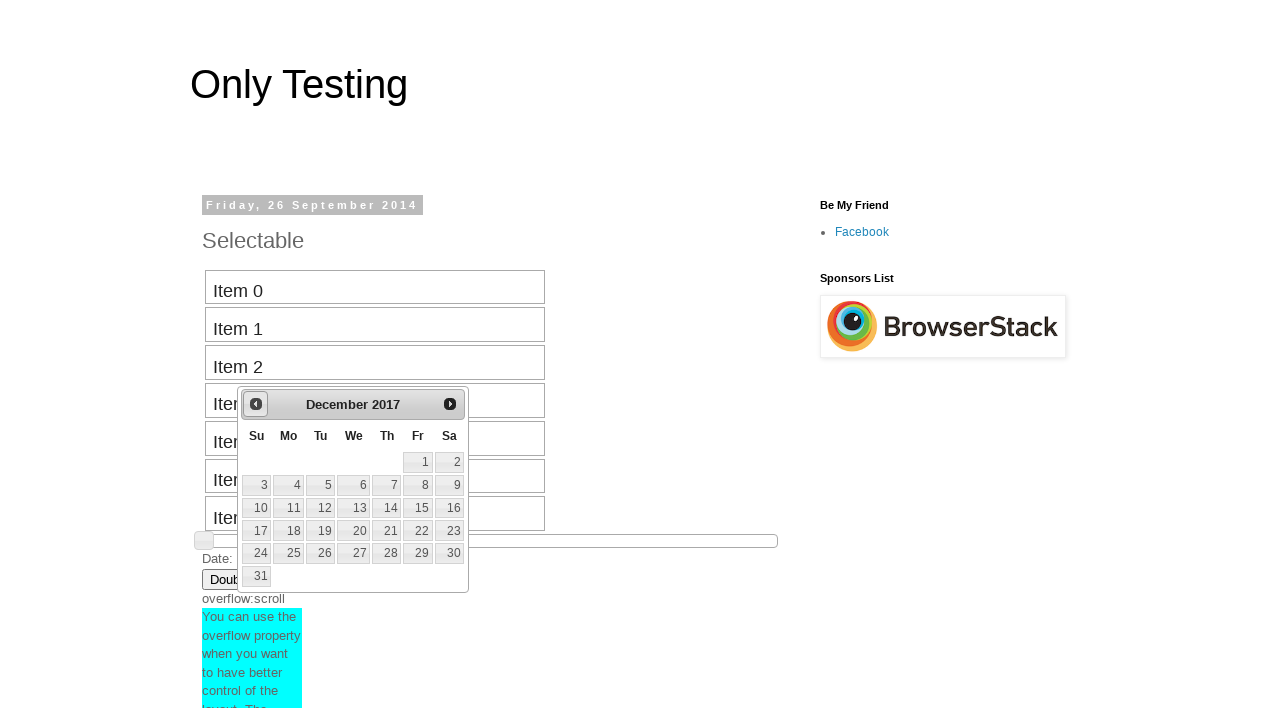

Retrieved current calendar month: December, year: 2017
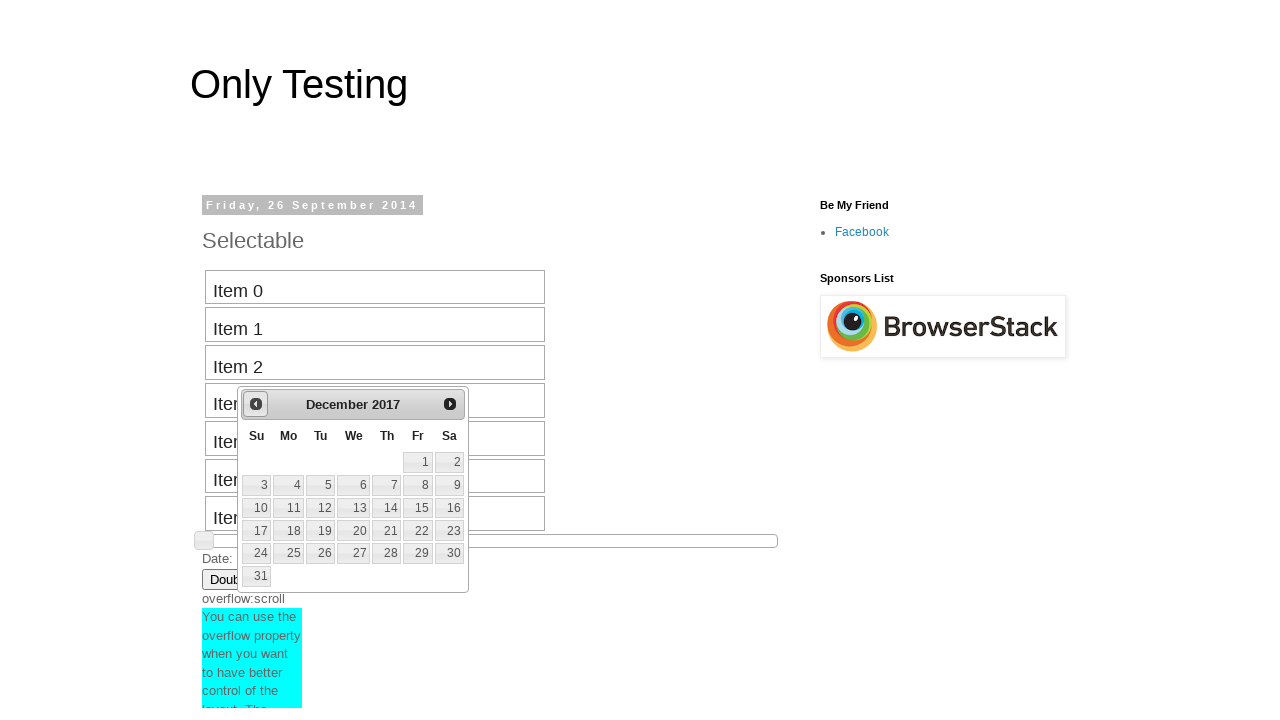

Navigated backward in calendar from December 2017 at (256, 404) on #ui-datepicker-div div a.ui-datepicker-prev span
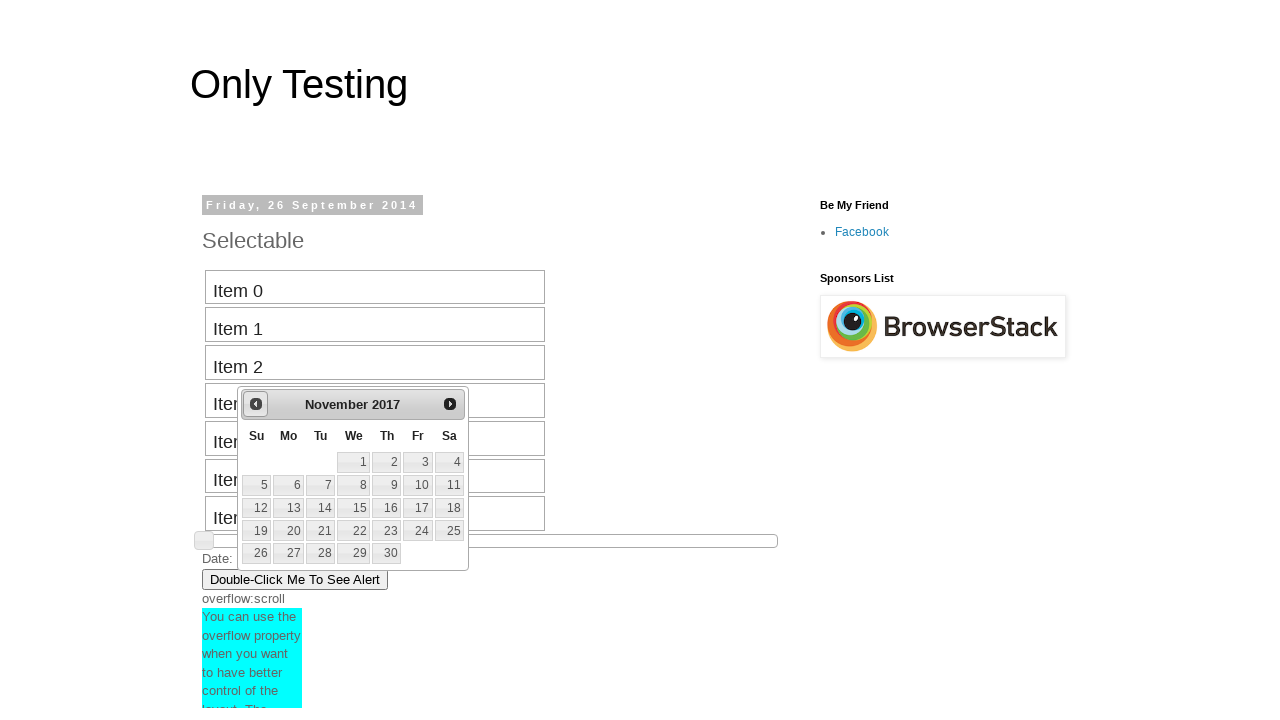

Retrieved current calendar month: November, year: 2017
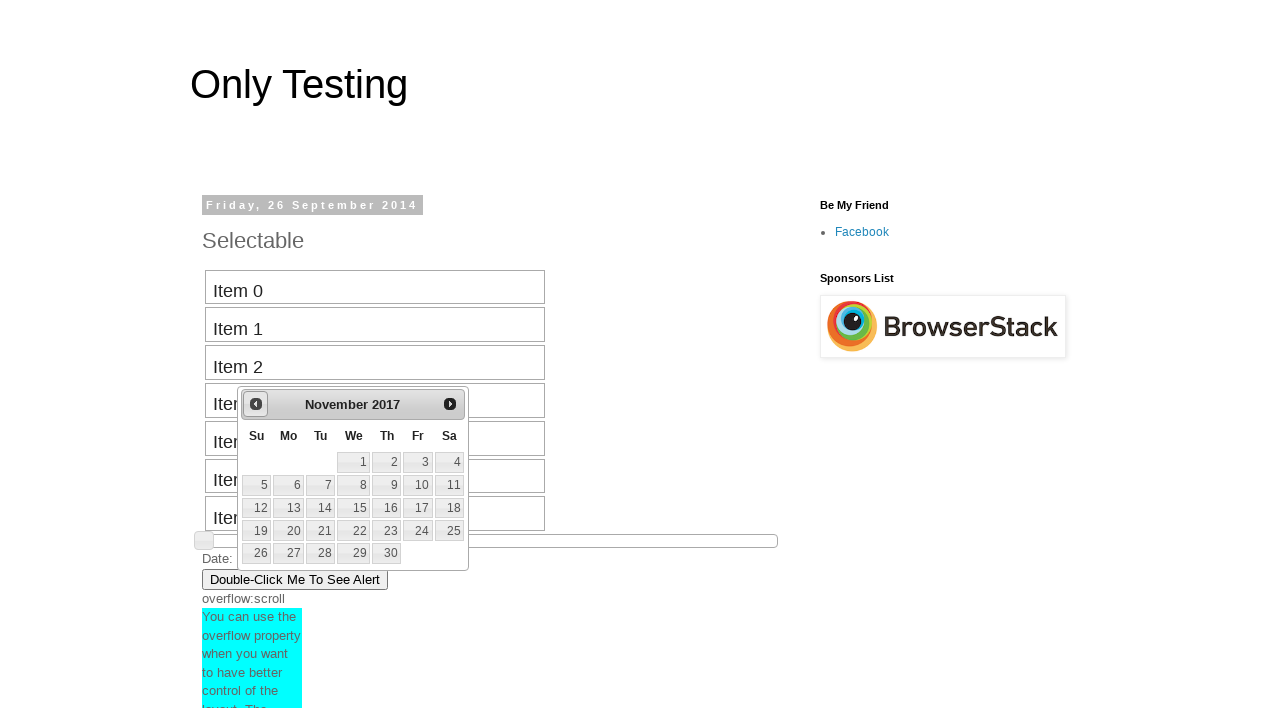

Navigated backward in calendar from November 2017 at (256, 404) on #ui-datepicker-div div a.ui-datepicker-prev span
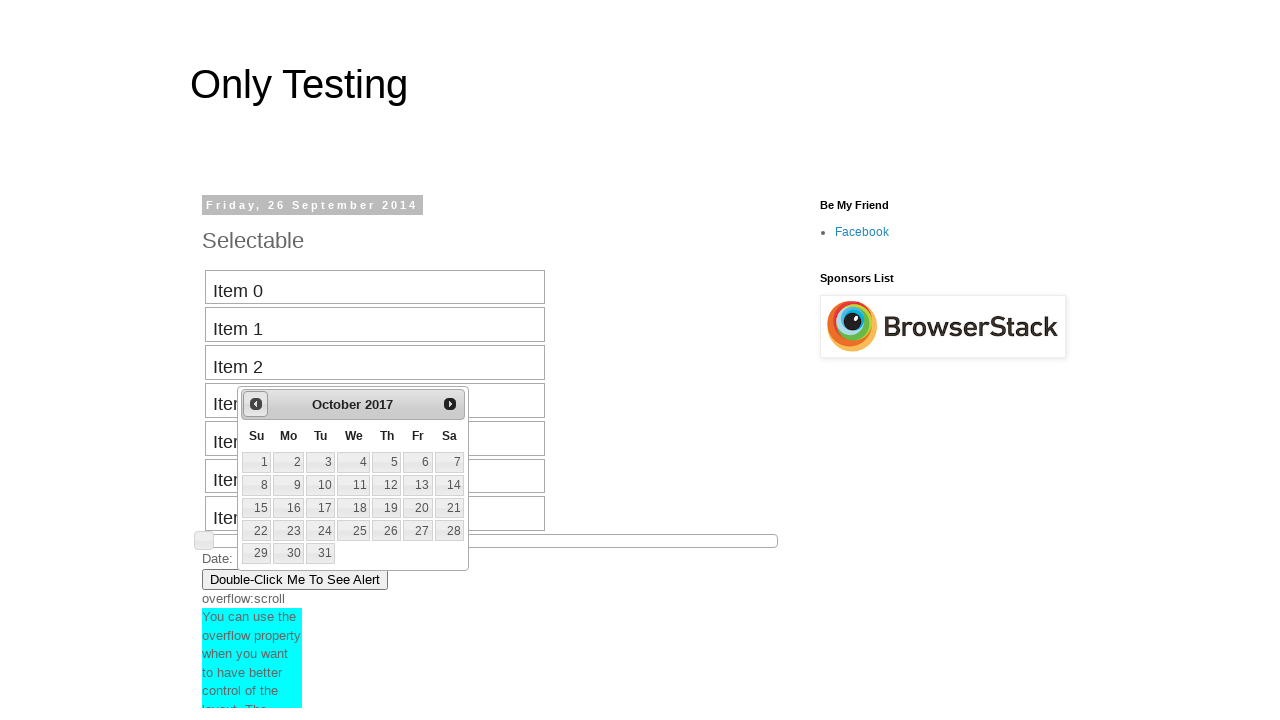

Retrieved current calendar month: October, year: 2017
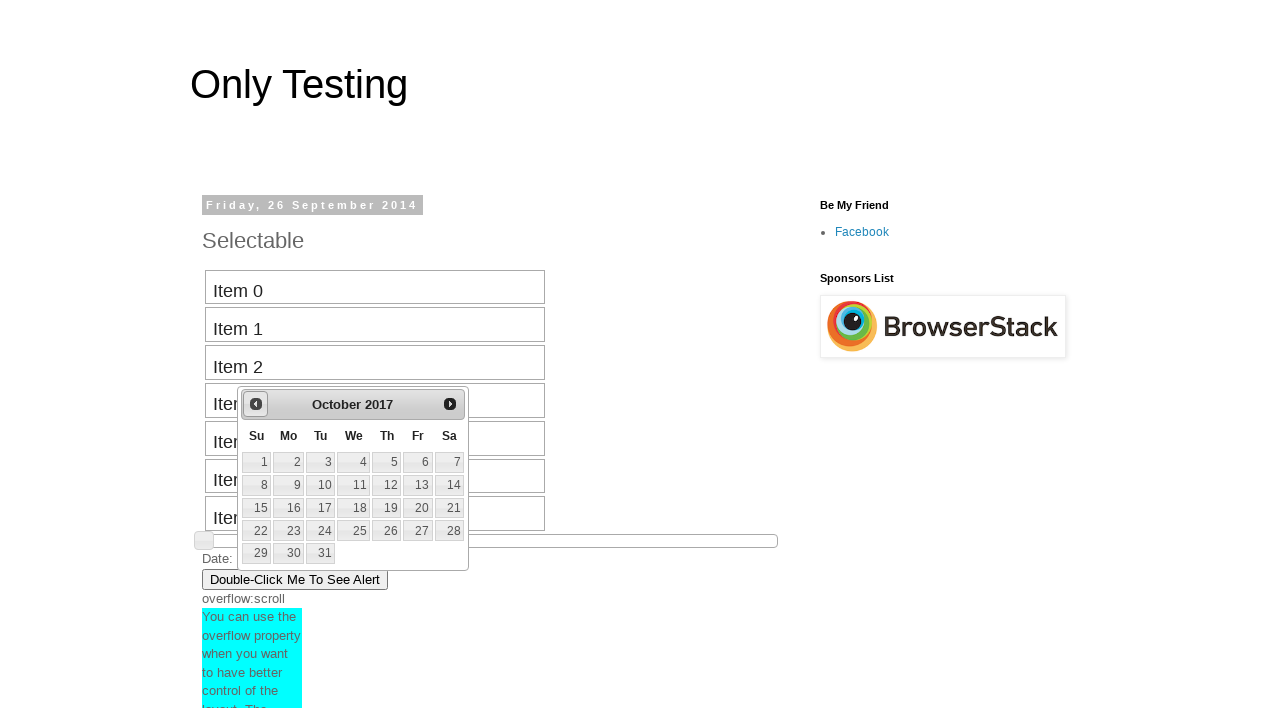

Navigated backward in calendar from October 2017 at (256, 404) on #ui-datepicker-div div a.ui-datepicker-prev span
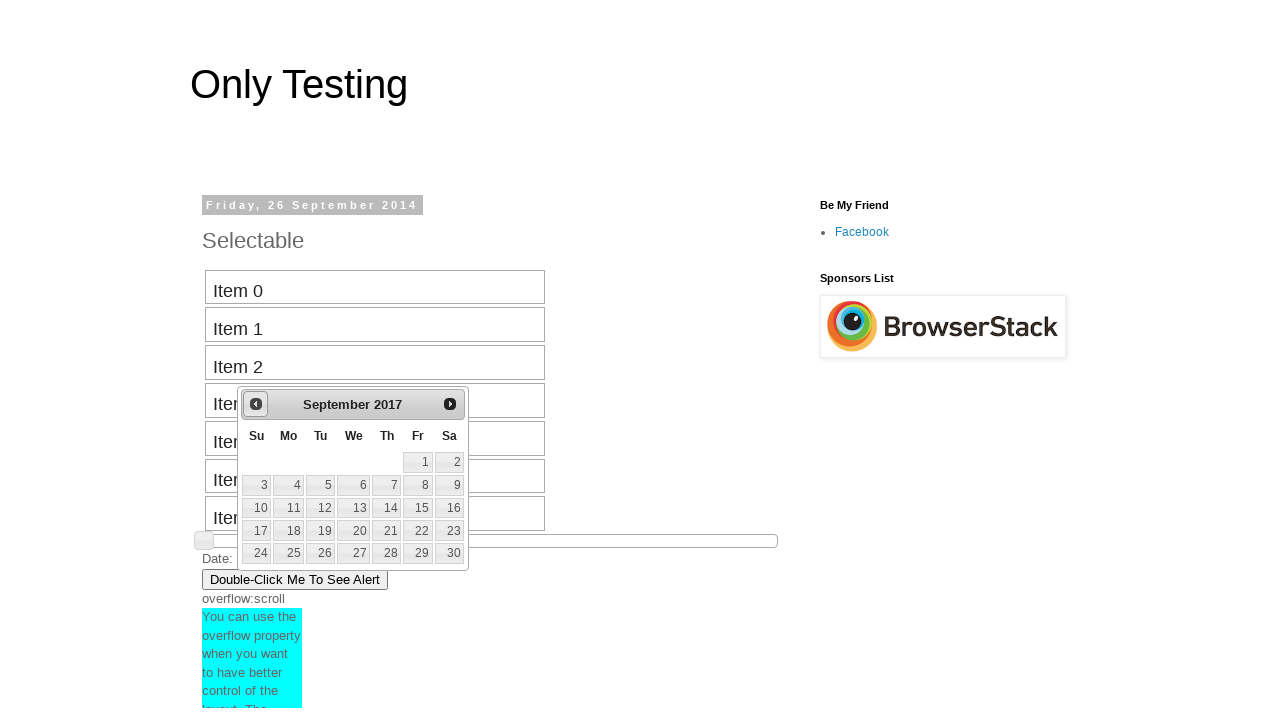

Retrieved current calendar month: September, year: 2017
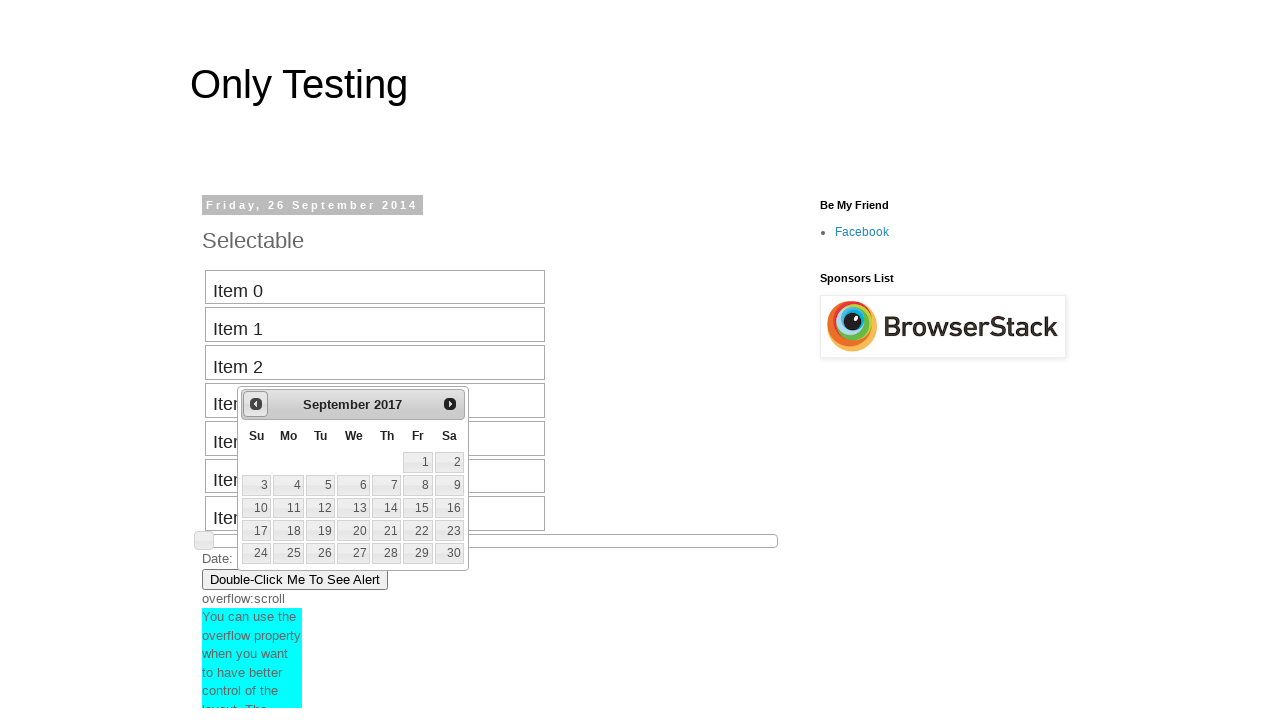

Navigated backward in calendar from September 2017 at (256, 404) on #ui-datepicker-div div a.ui-datepicker-prev span
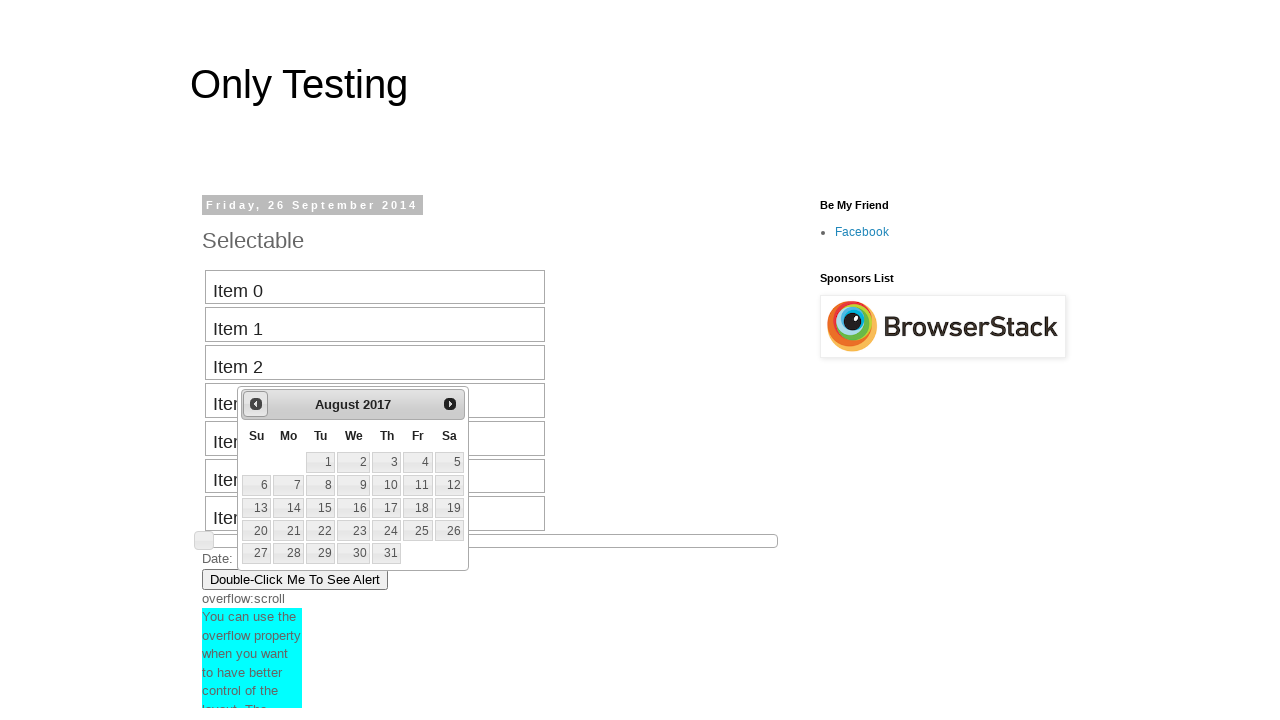

Retrieved current calendar month: August, year: 2017
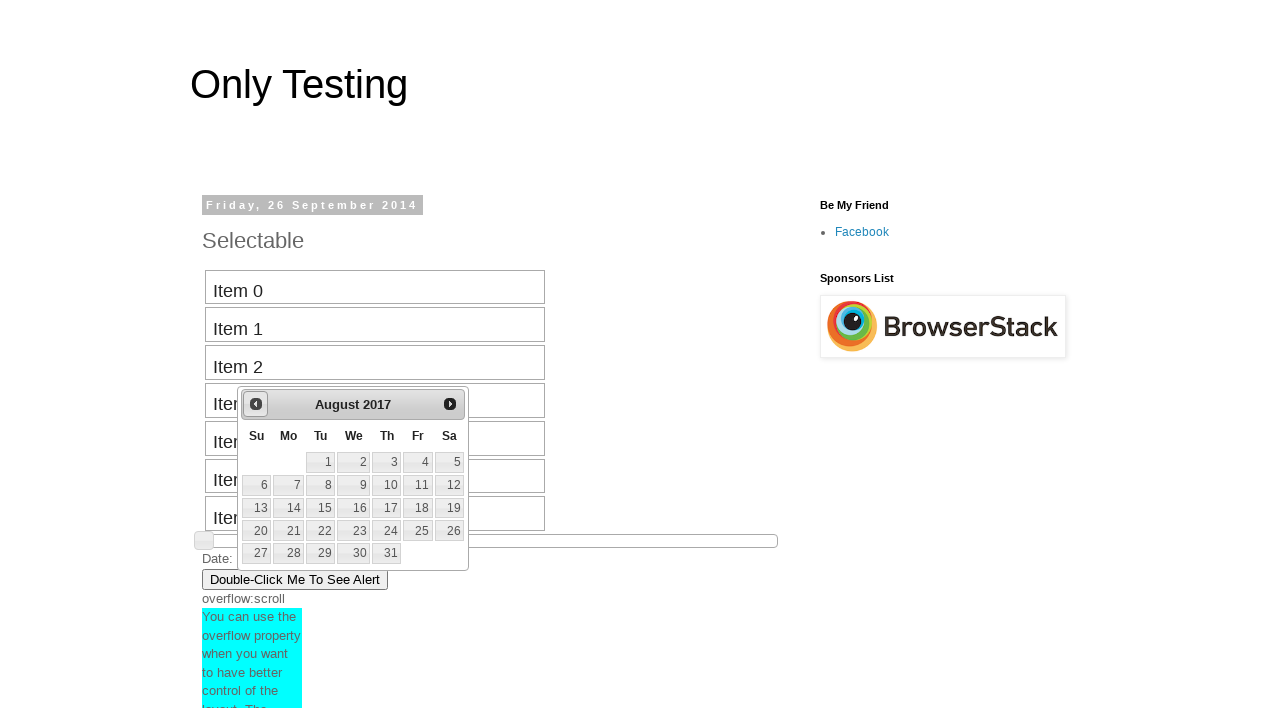

Navigated backward in calendar from August 2017 at (256, 404) on #ui-datepicker-div div a.ui-datepicker-prev span
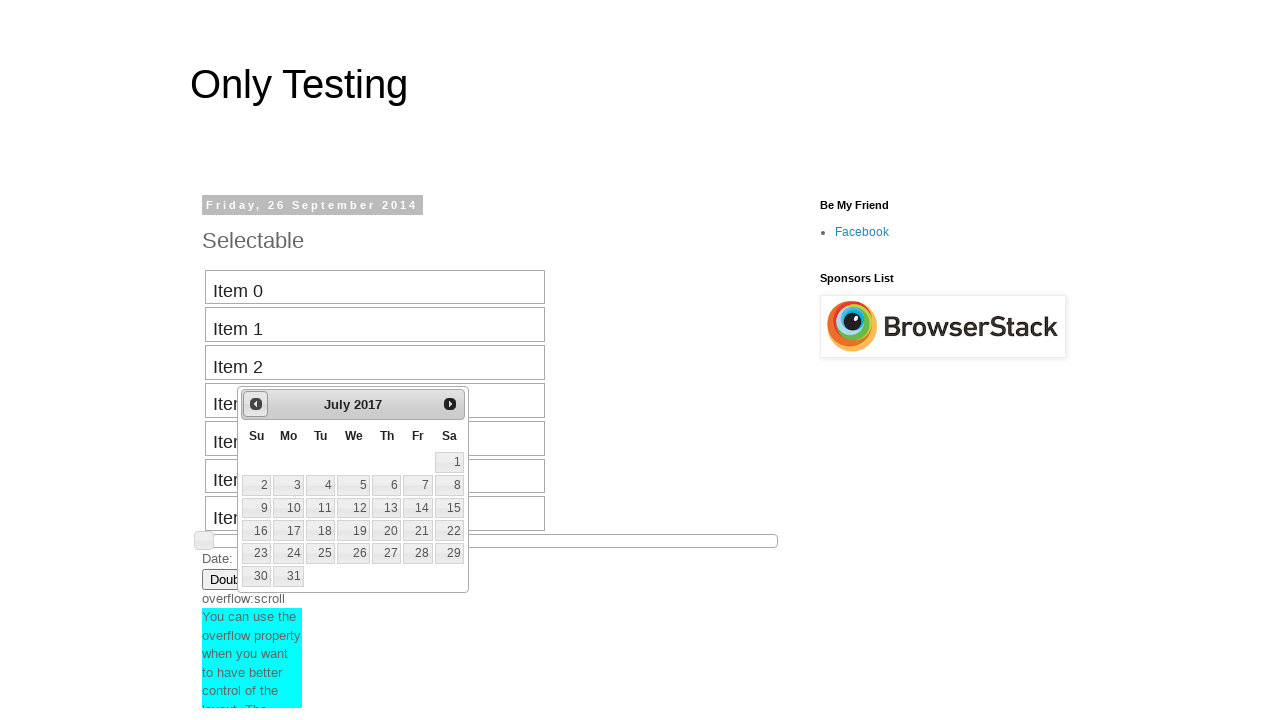

Retrieved current calendar month: July, year: 2017
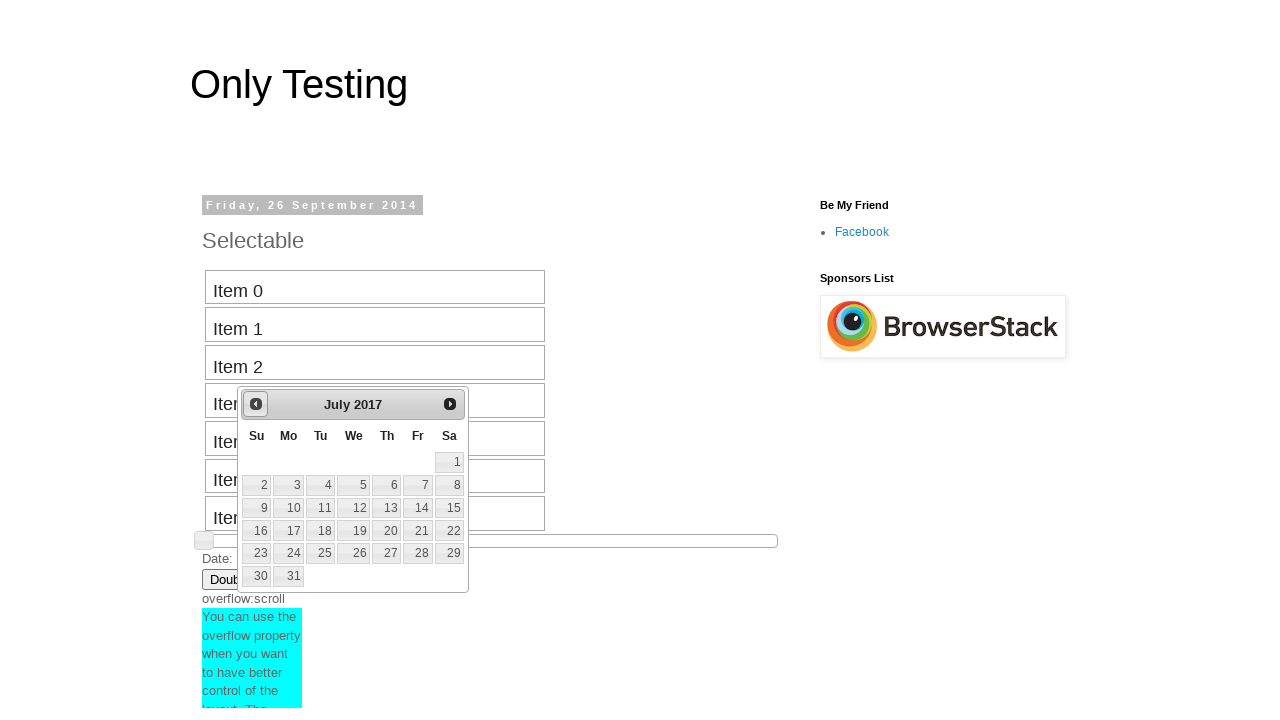

Navigated backward in calendar from July 2017 at (256, 404) on #ui-datepicker-div div a.ui-datepicker-prev span
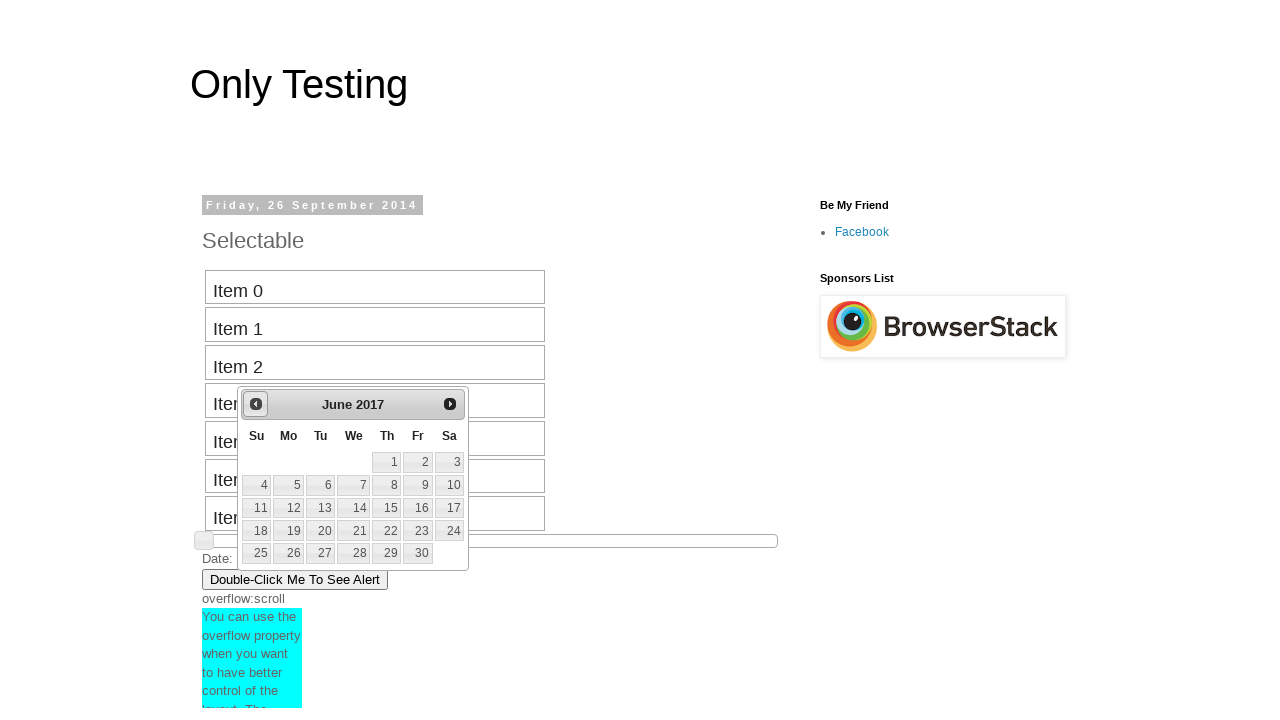

Retrieved current calendar month: June, year: 2017
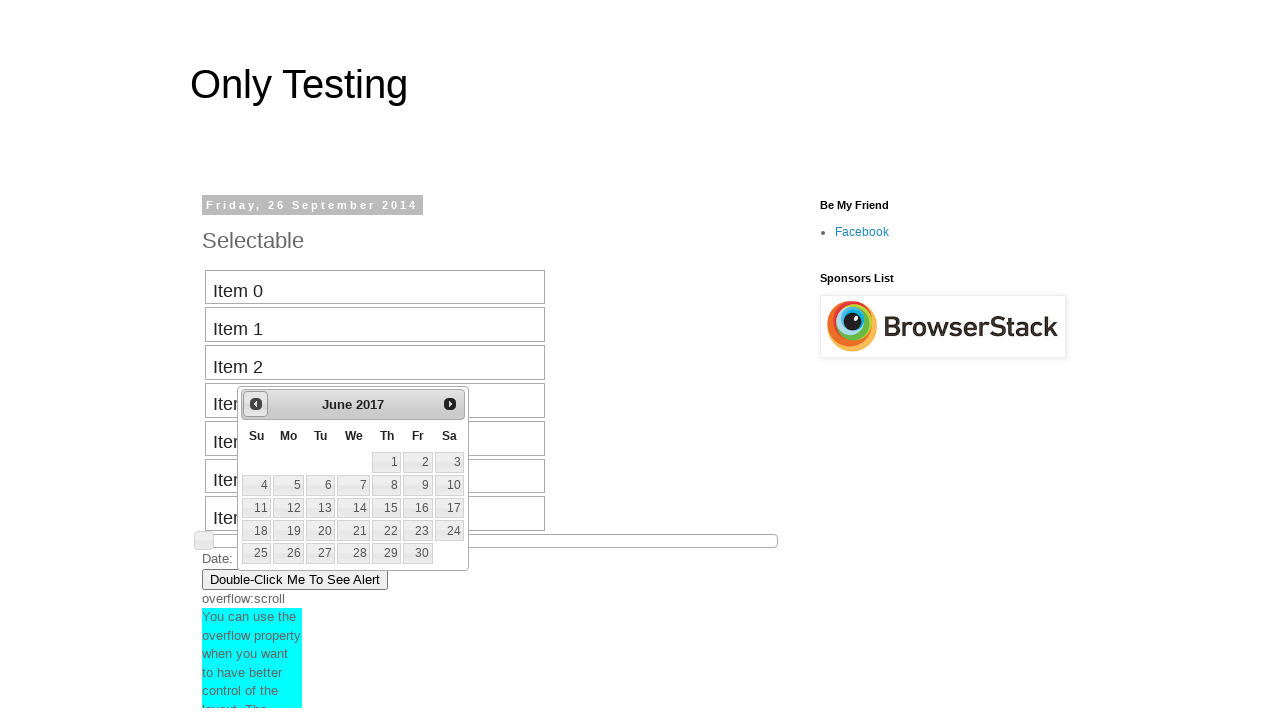

Navigated backward in calendar from June 2017 at (256, 404) on #ui-datepicker-div div a.ui-datepicker-prev span
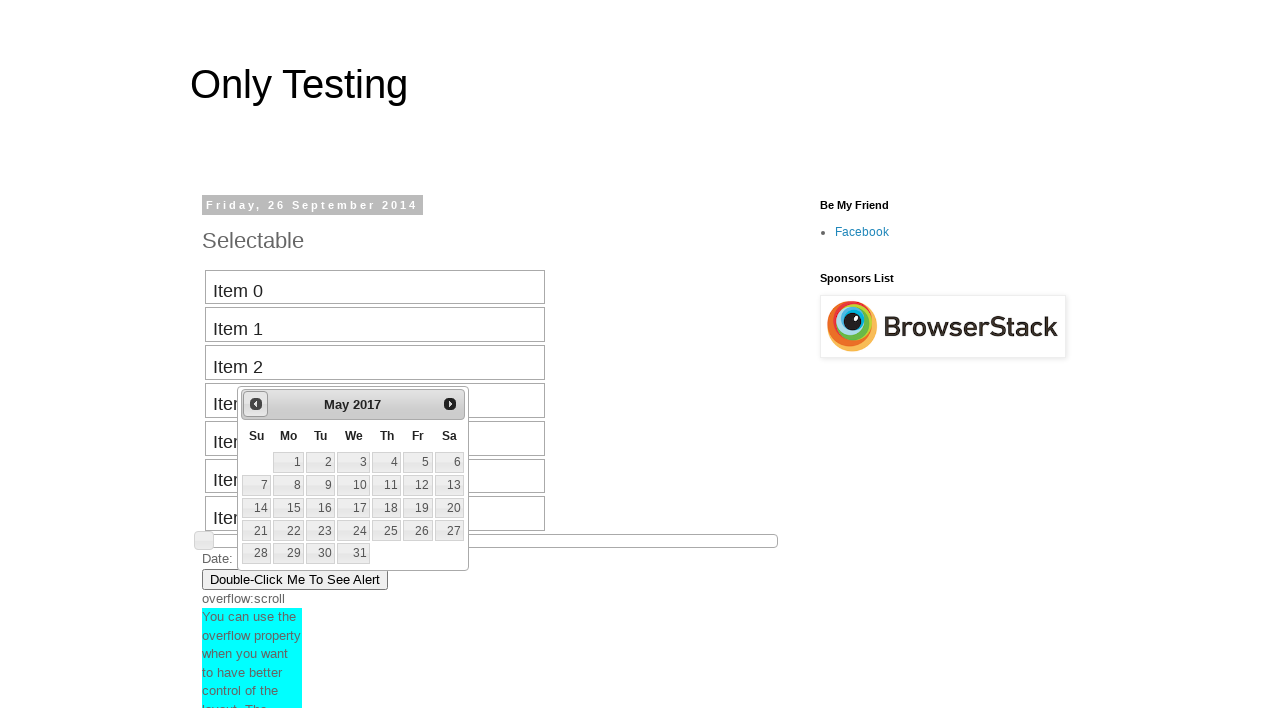

Retrieved current calendar month: May, year: 2017
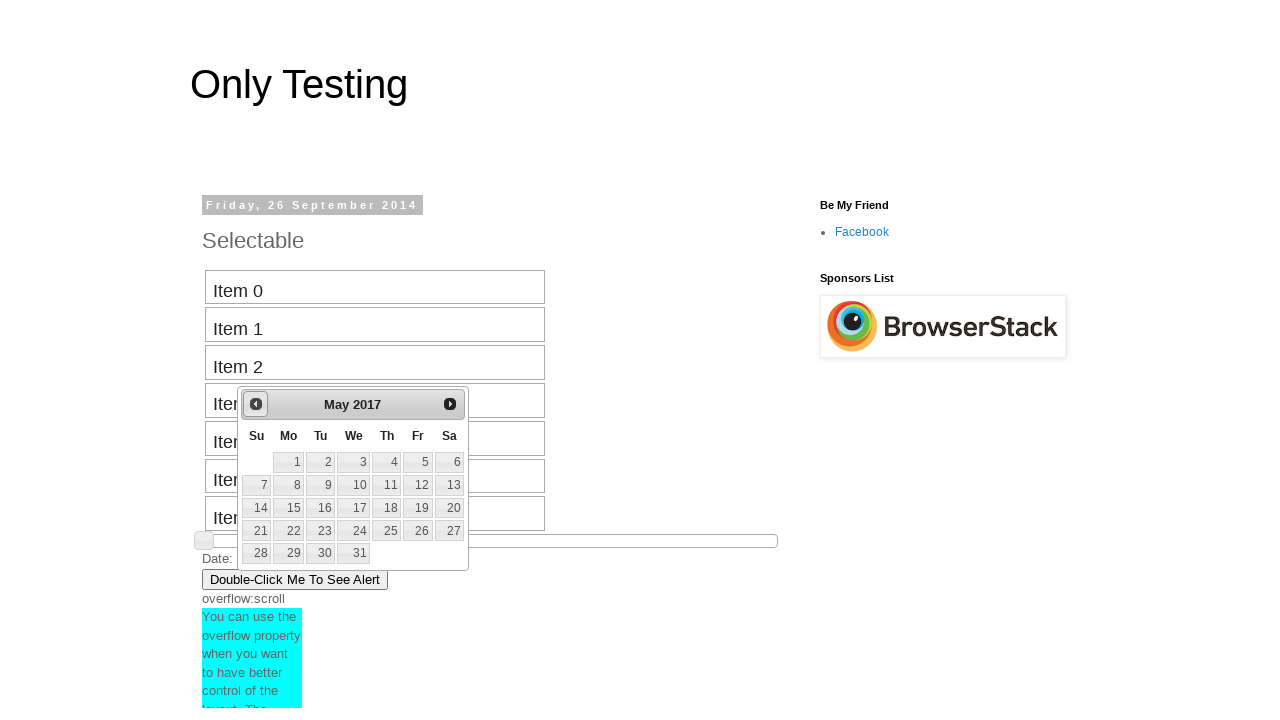

Navigated backward in calendar from May 2017 at (256, 404) on #ui-datepicker-div div a.ui-datepicker-prev span
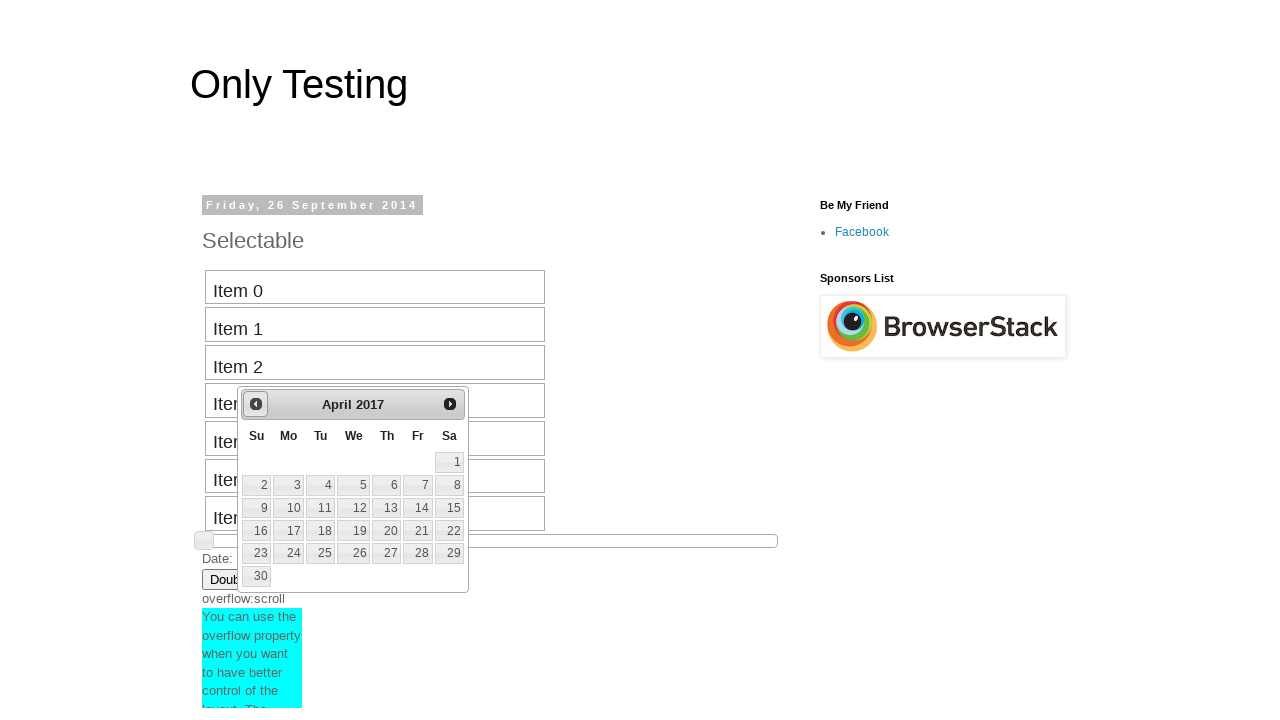

Retrieved current calendar month: April, year: 2017
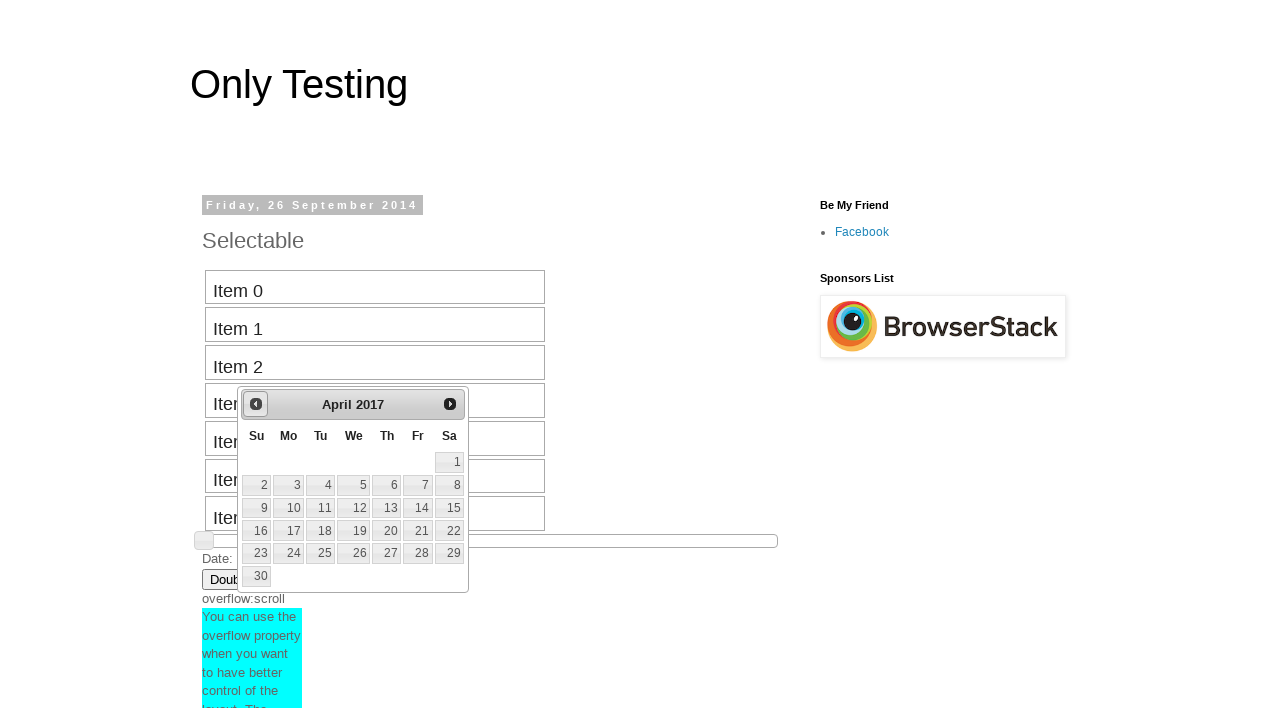

Navigated backward in calendar from April 2017 at (256, 404) on #ui-datepicker-div div a.ui-datepicker-prev span
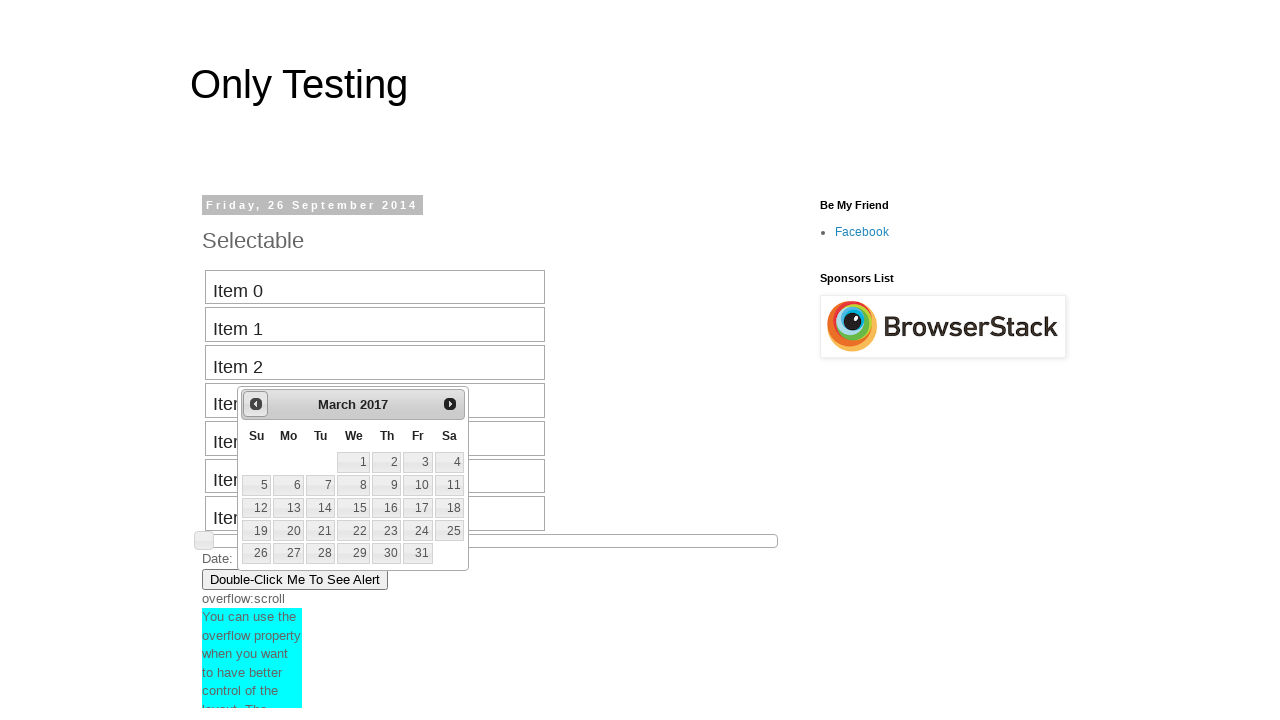

Retrieved current calendar month: March, year: 2017
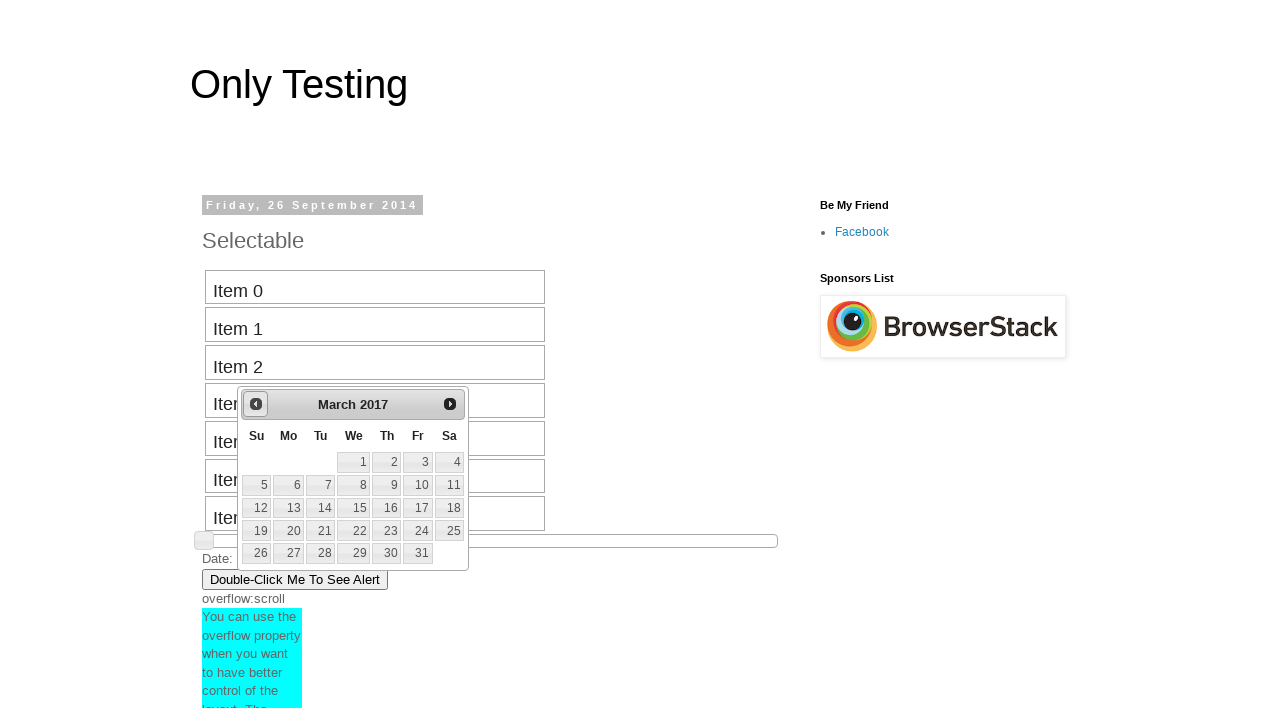

Navigated backward in calendar from March 2017 at (256, 404) on #ui-datepicker-div div a.ui-datepicker-prev span
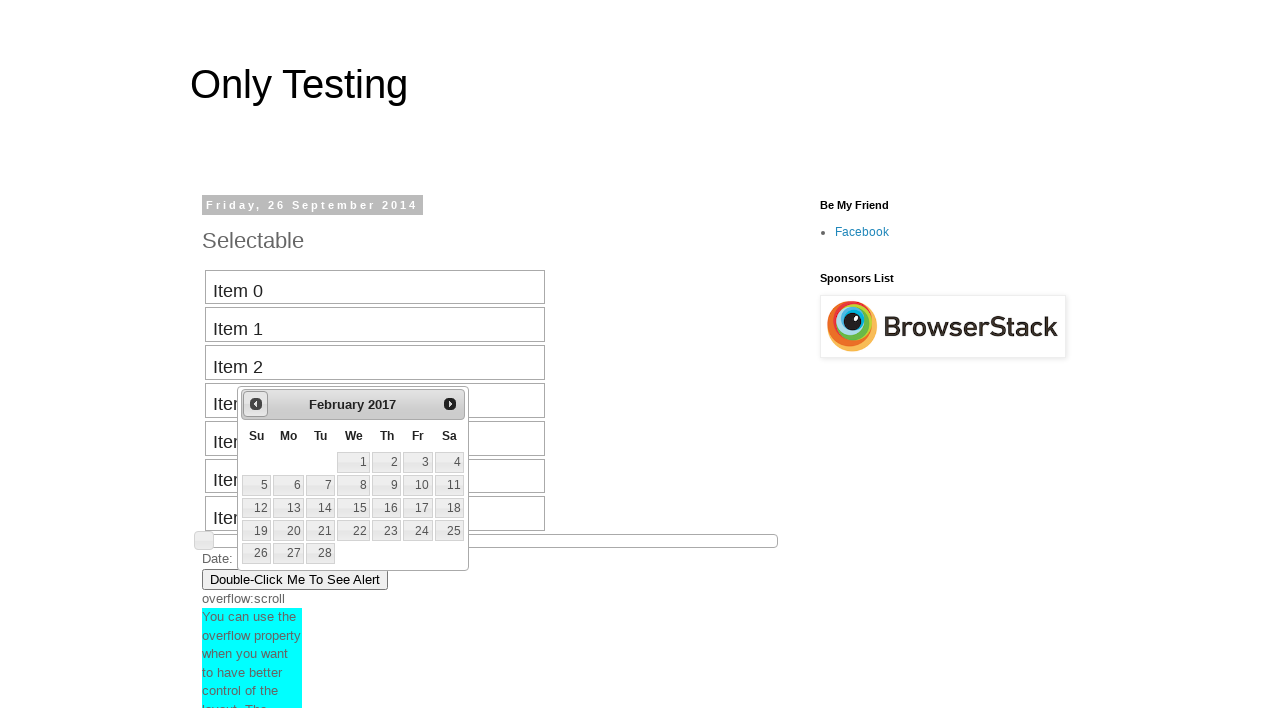

Retrieved current calendar month: February, year: 2017
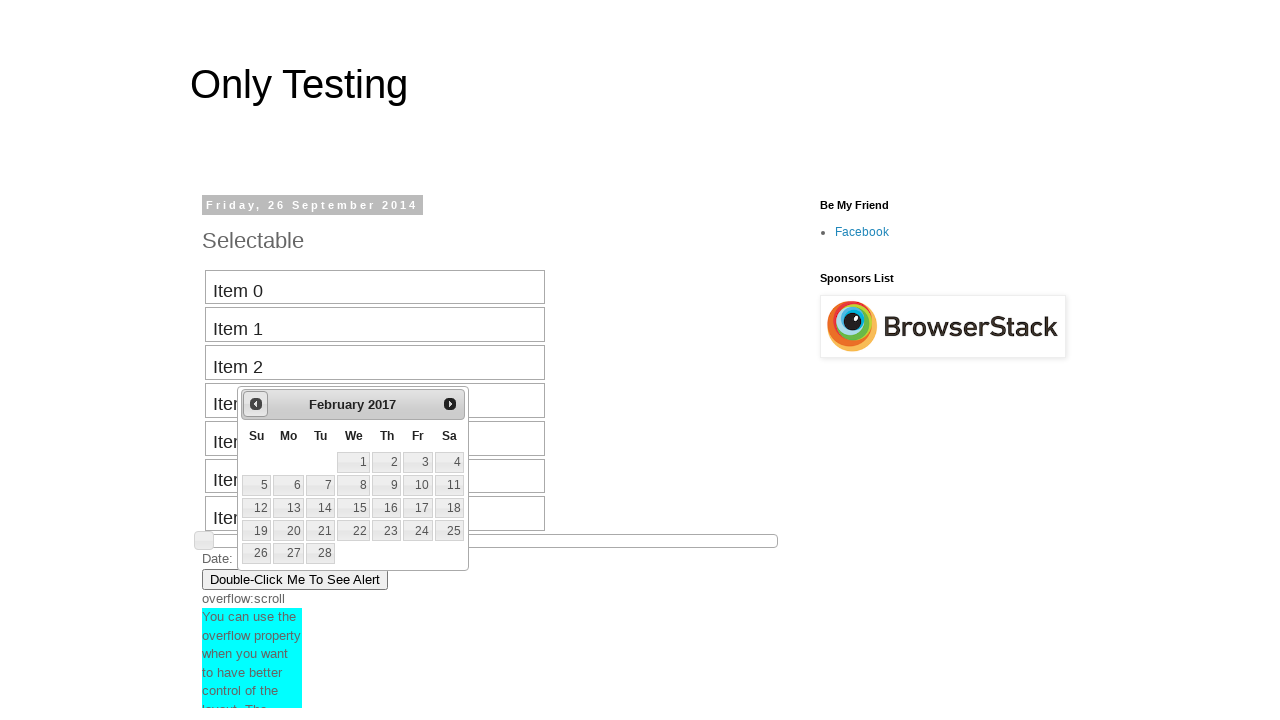

Navigated backward in calendar from February 2017 at (256, 404) on #ui-datepicker-div div a.ui-datepicker-prev span
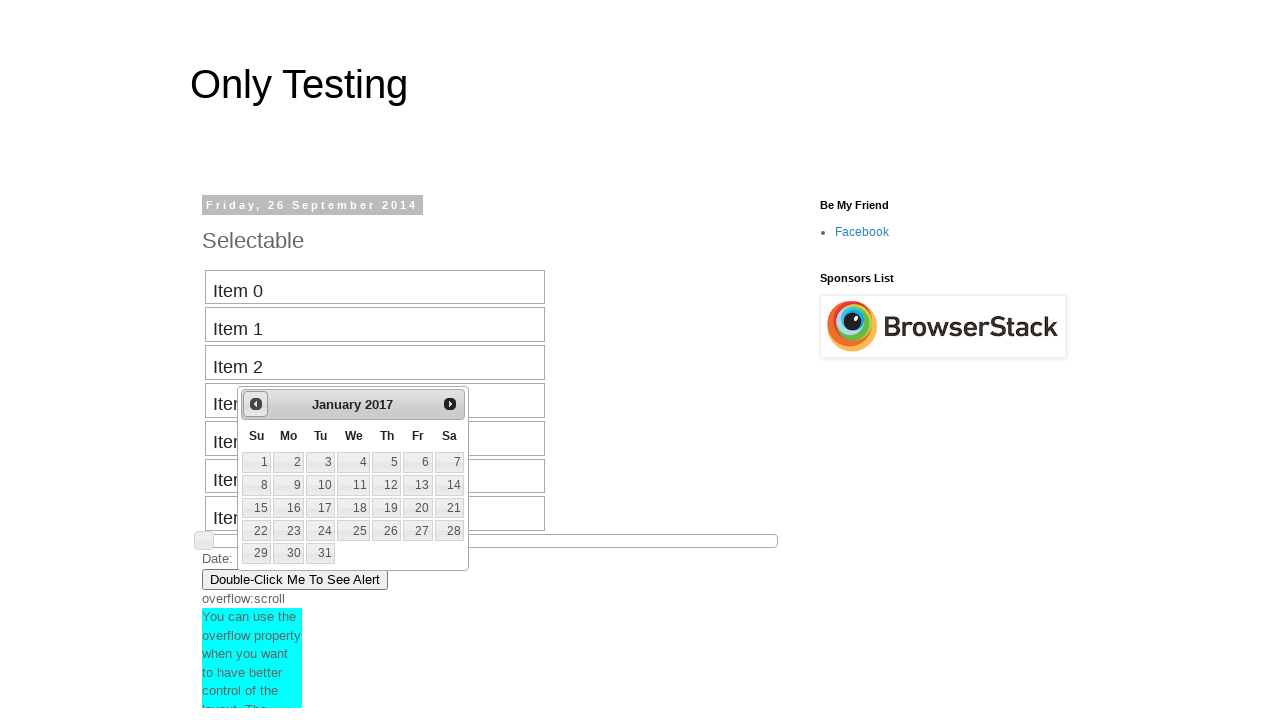

Retrieved current calendar month: January, year: 2017
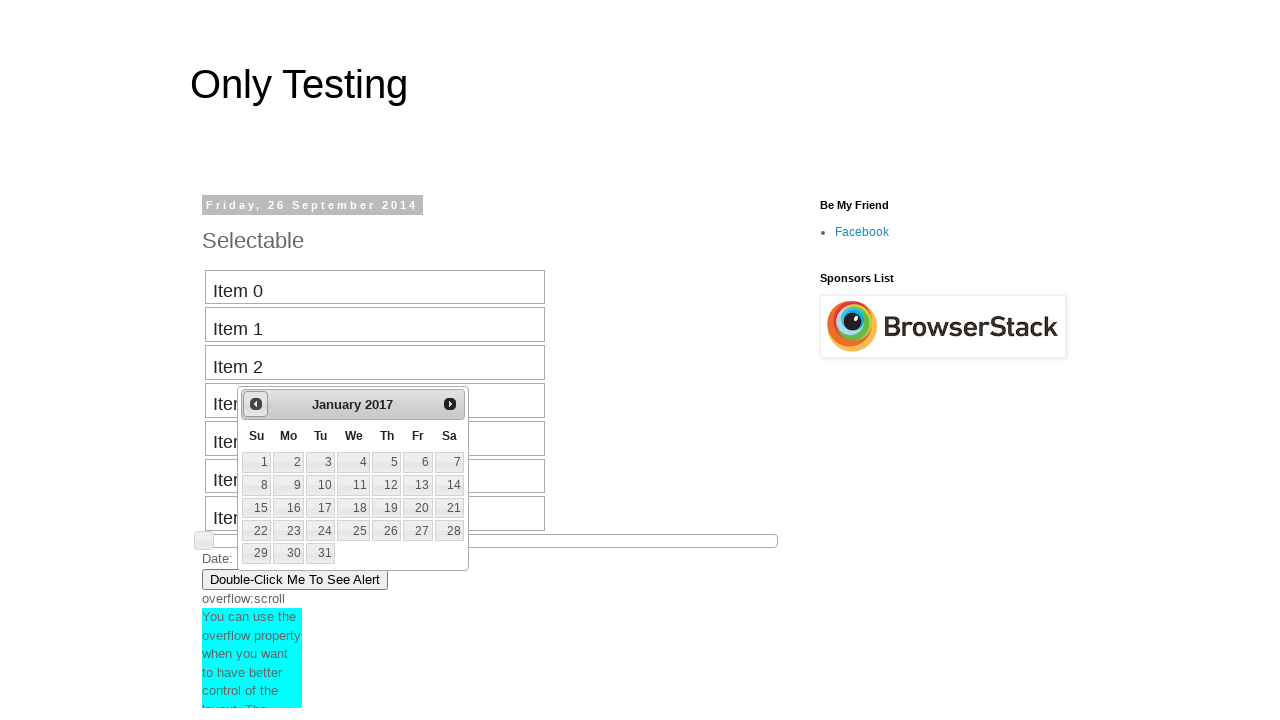

Navigated backward in calendar from January 2017 at (256, 404) on #ui-datepicker-div div a.ui-datepicker-prev span
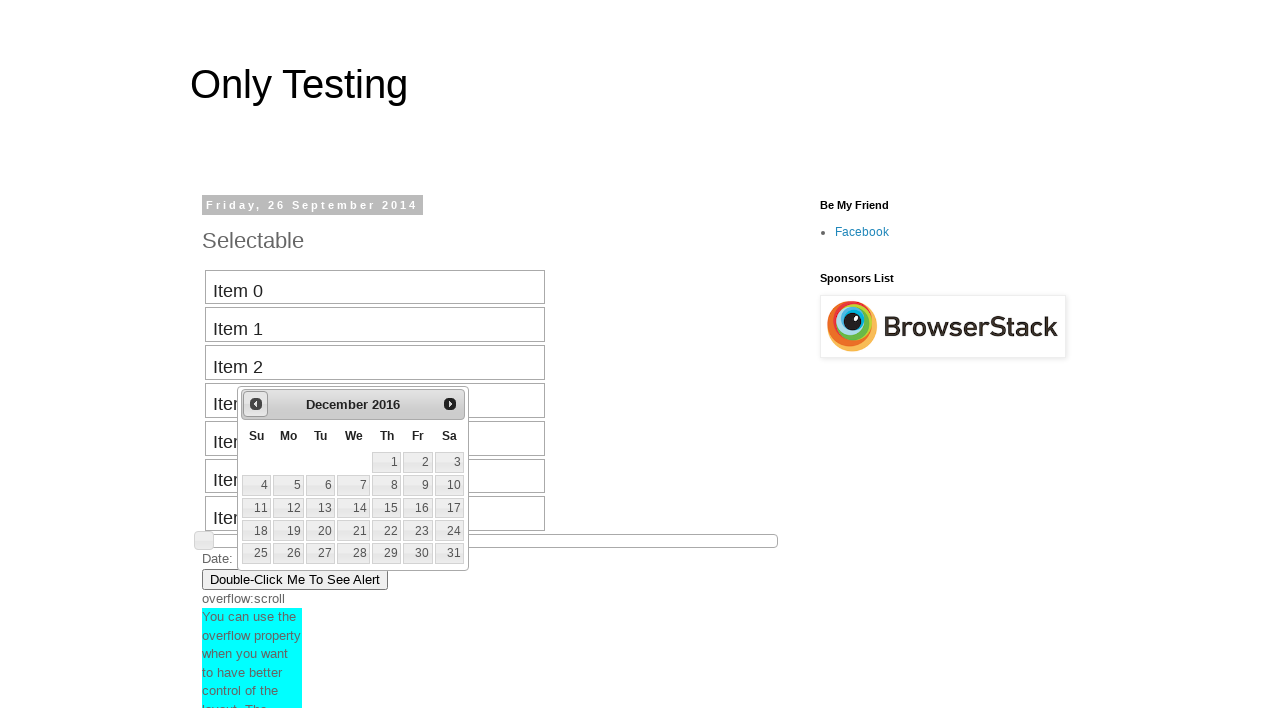

Retrieved current calendar month: December, year: 2016
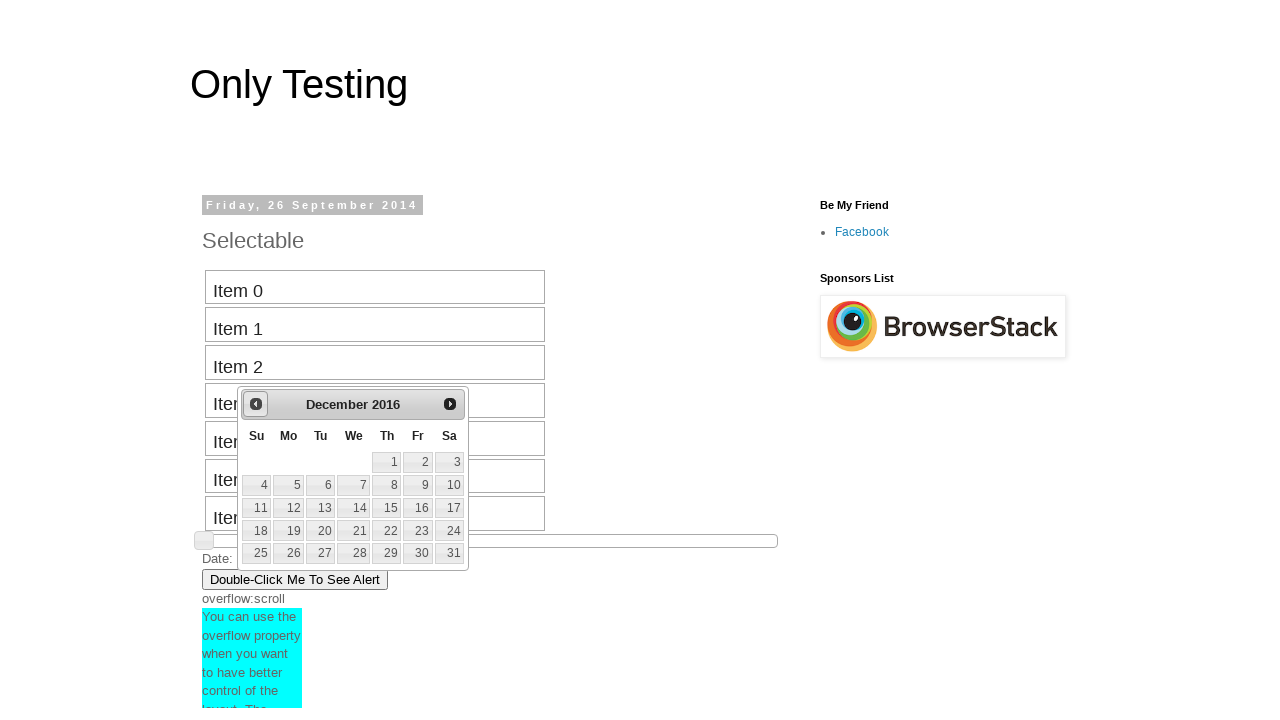

Navigated backward in calendar from December 2016 at (256, 404) on #ui-datepicker-div div a.ui-datepicker-prev span
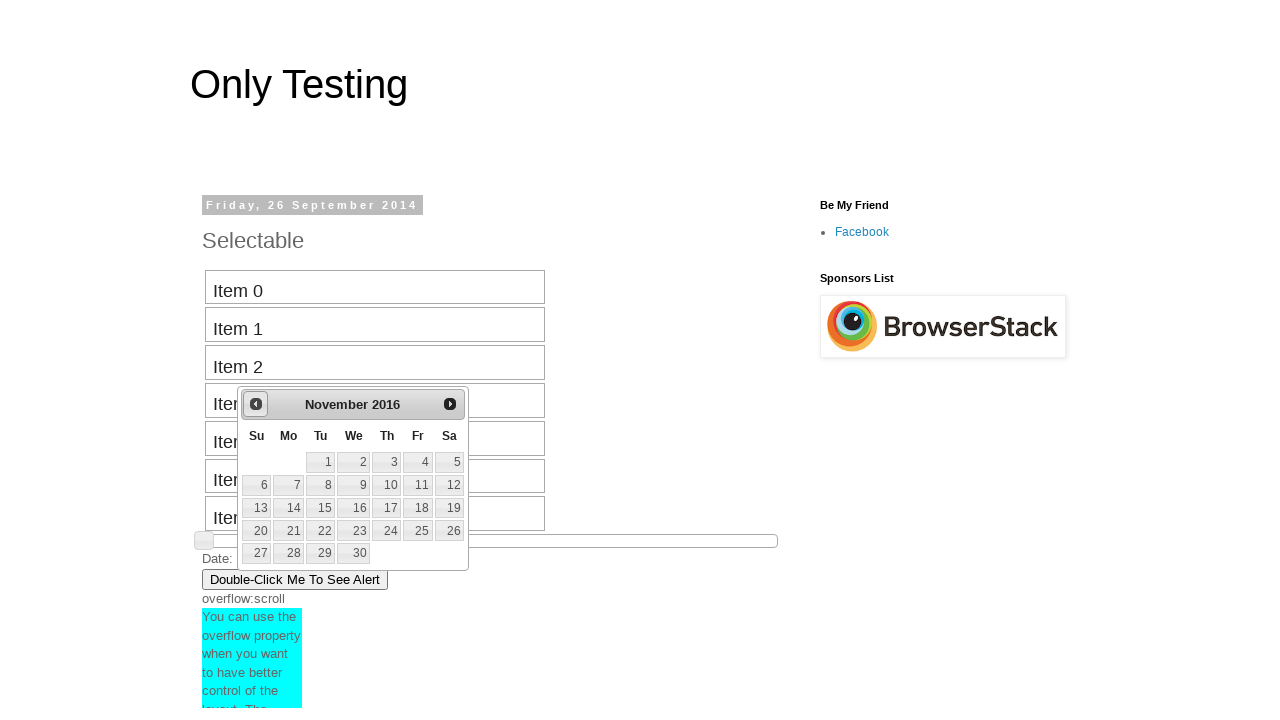

Retrieved current calendar month: November, year: 2016
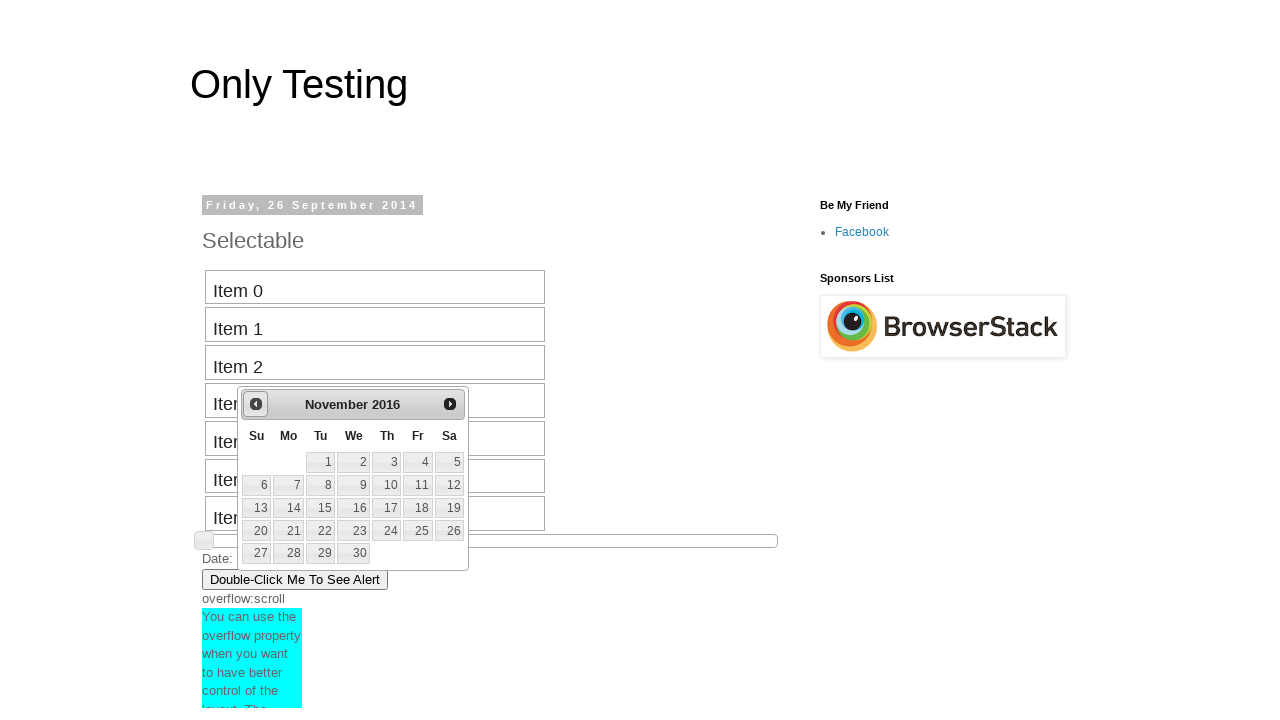

Navigated backward in calendar from November 2016 at (256, 404) on #ui-datepicker-div div a.ui-datepicker-prev span
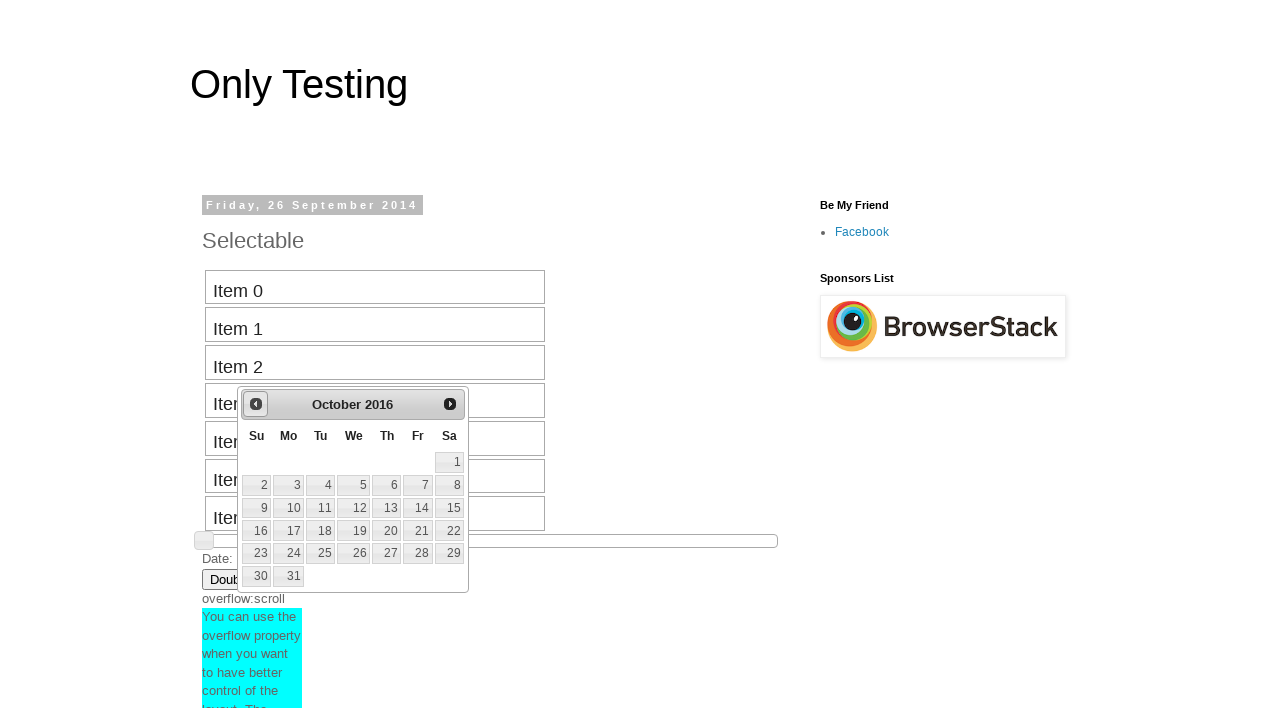

Retrieved current calendar month: October, year: 2016
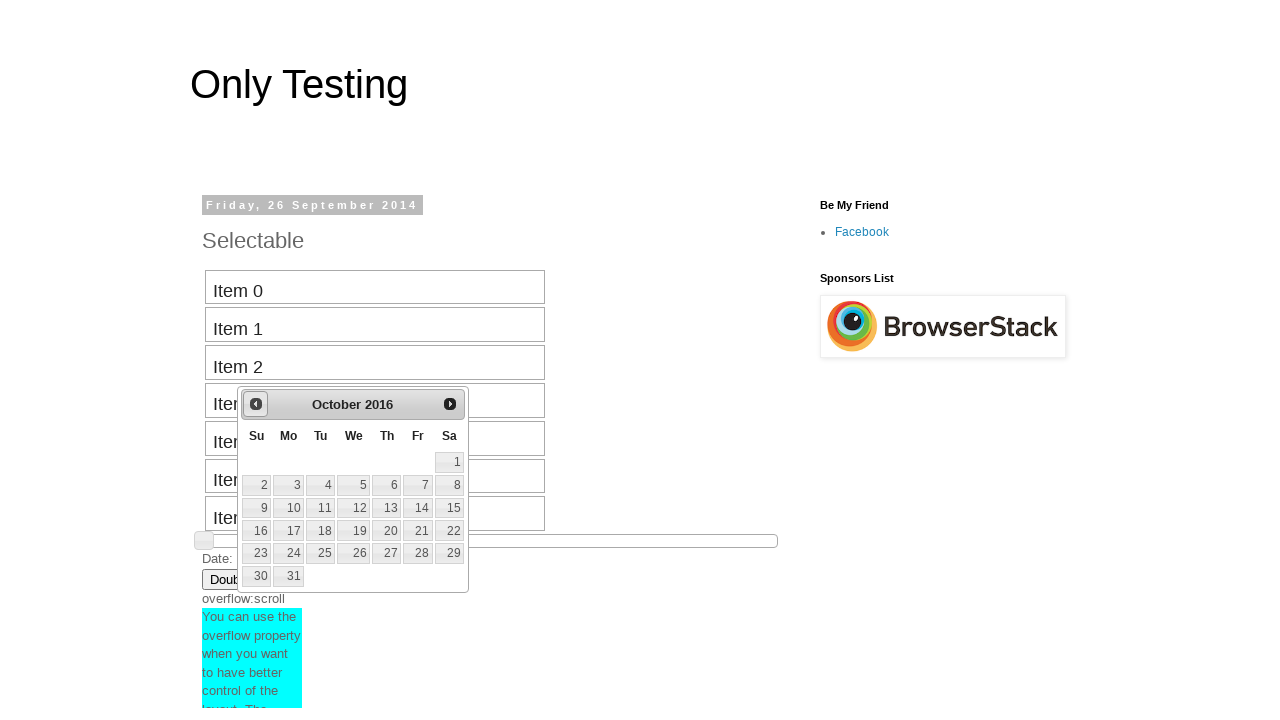

Navigated backward in calendar from October 2016 at (256, 404) on #ui-datepicker-div div a.ui-datepicker-prev span
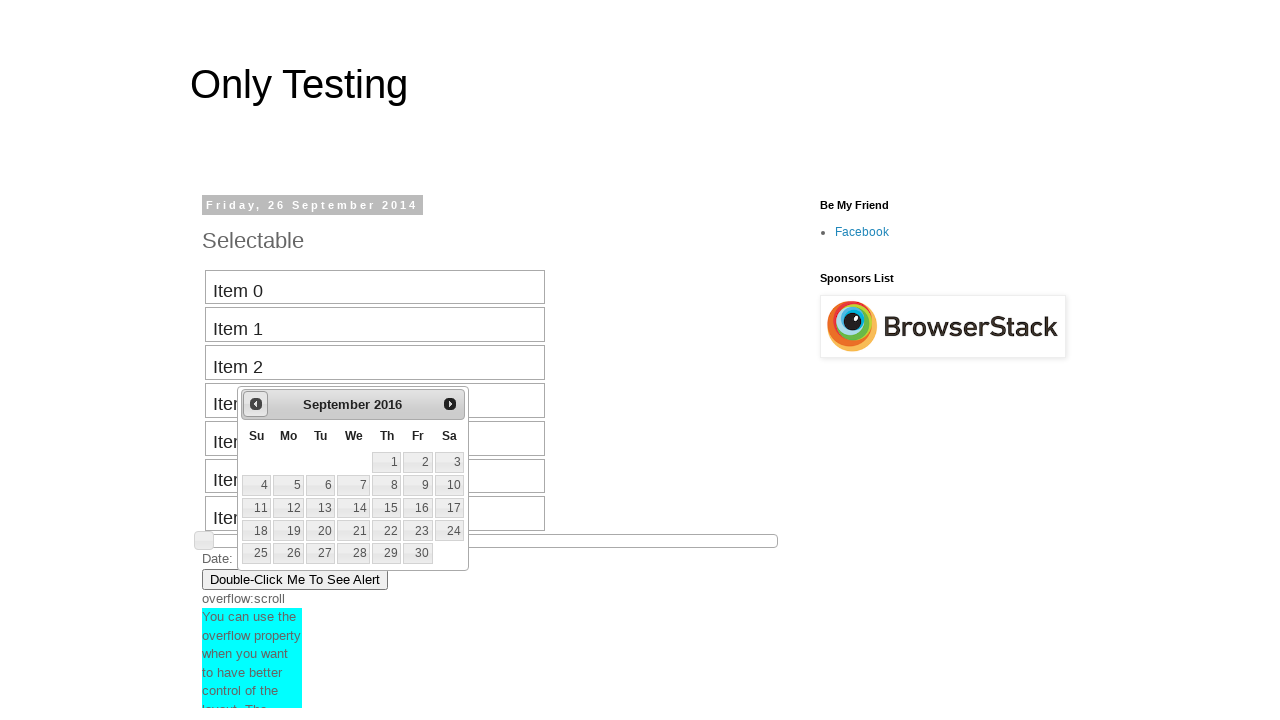

Retrieved current calendar month: September, year: 2016
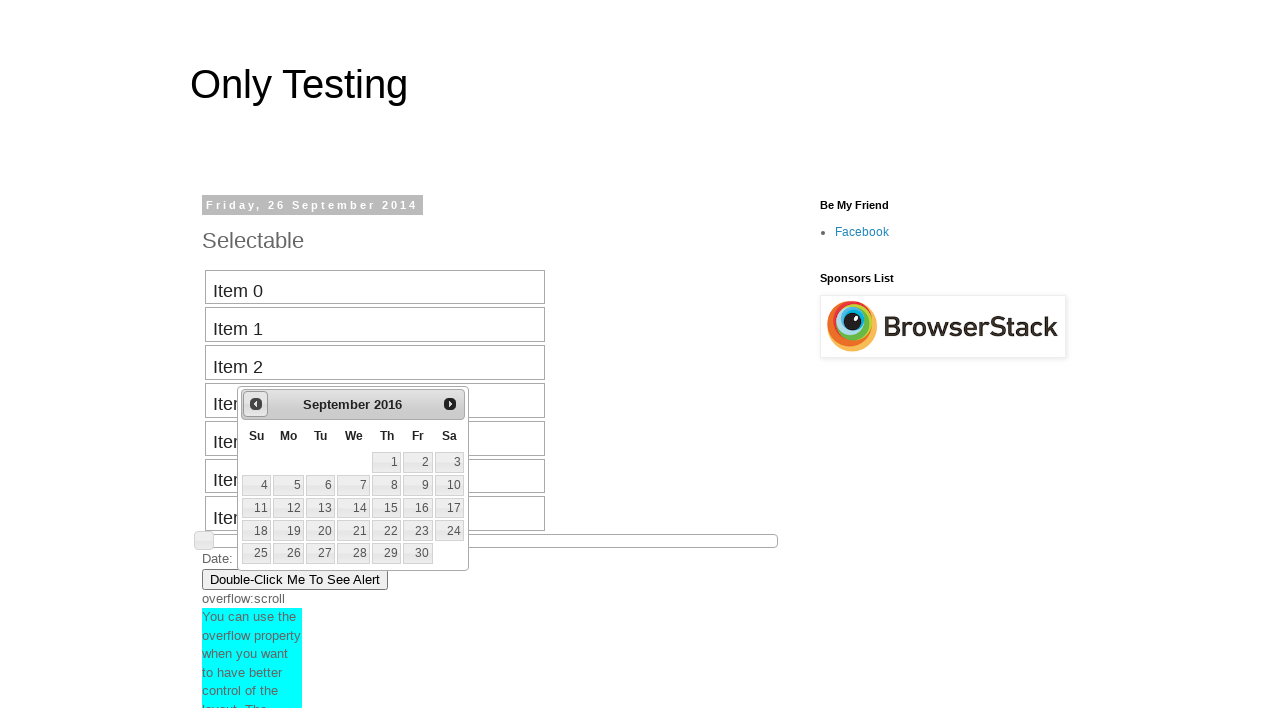

Navigated backward in calendar from September 2016 at (256, 404) on #ui-datepicker-div div a.ui-datepicker-prev span
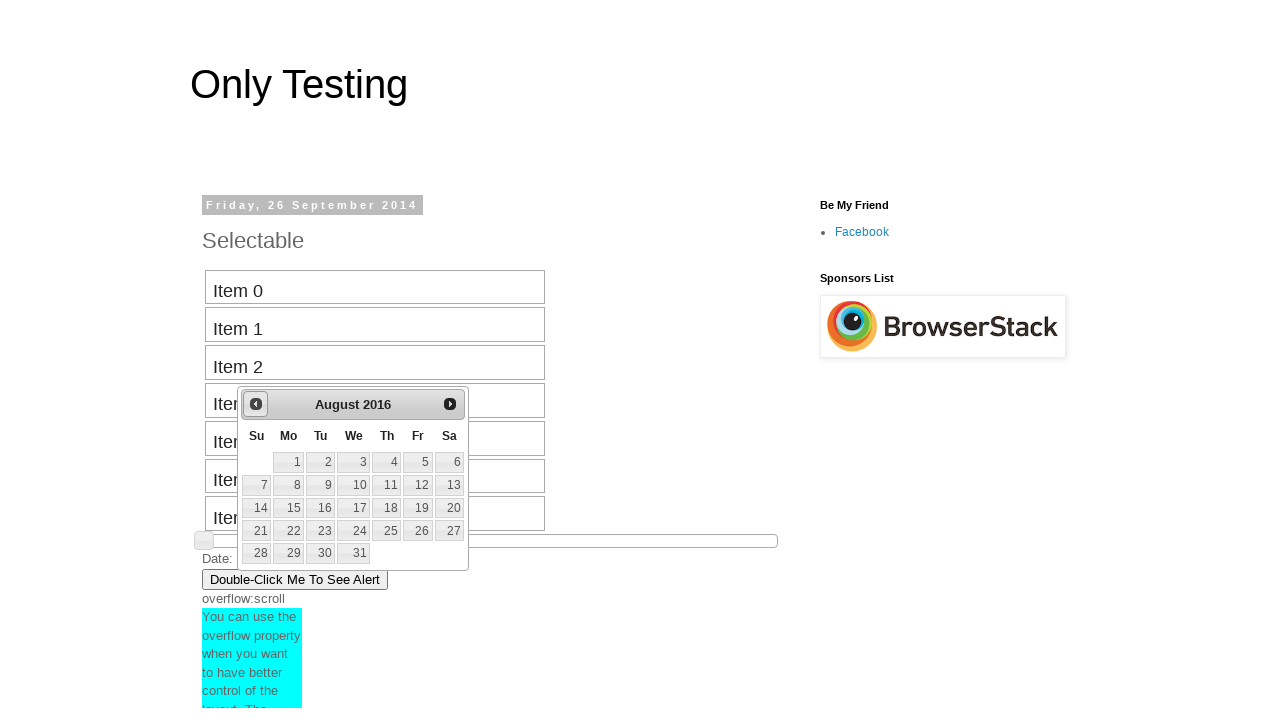

Retrieved current calendar month: August, year: 2016
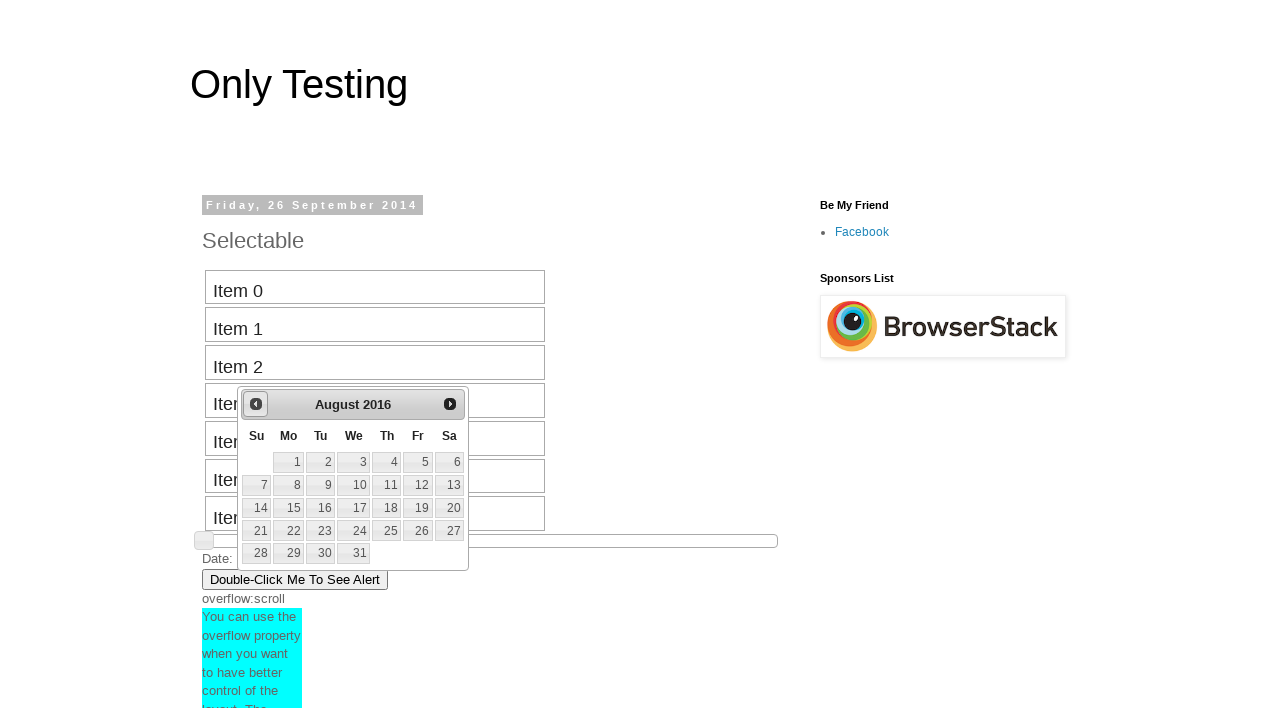

Navigated backward in calendar from August 2016 at (256, 404) on #ui-datepicker-div div a.ui-datepicker-prev span
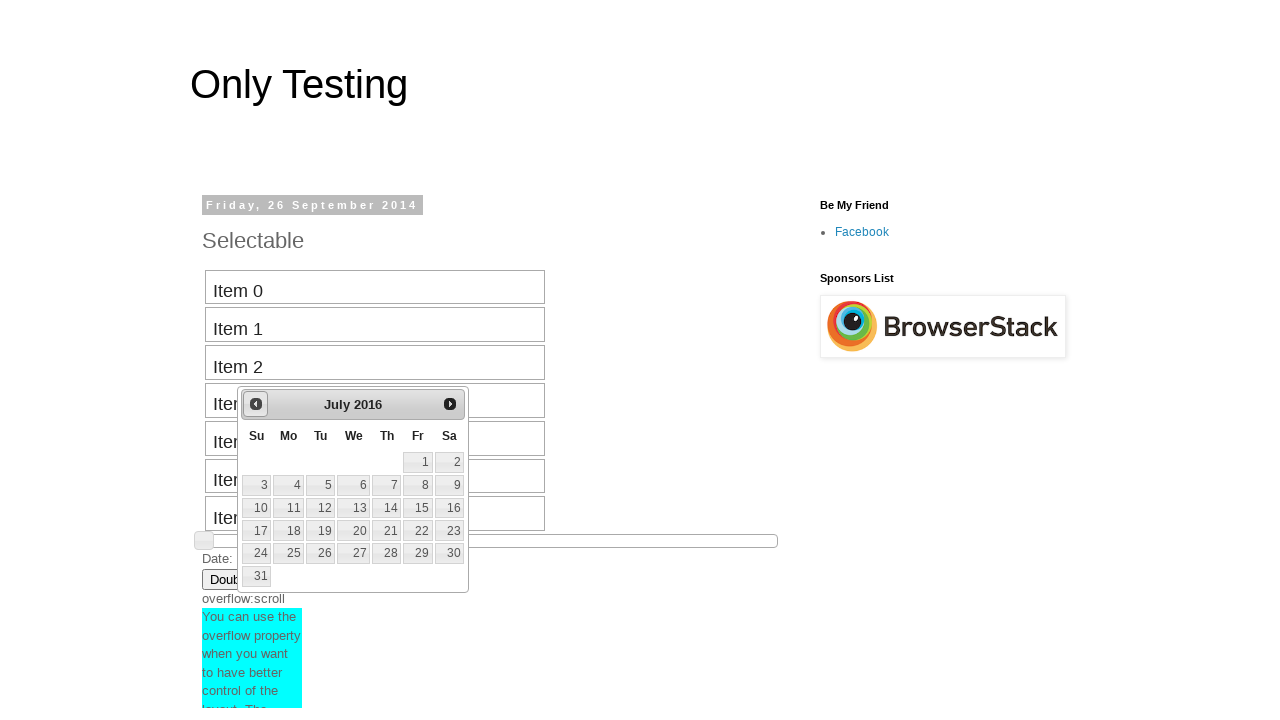

Retrieved current calendar month: July, year: 2016
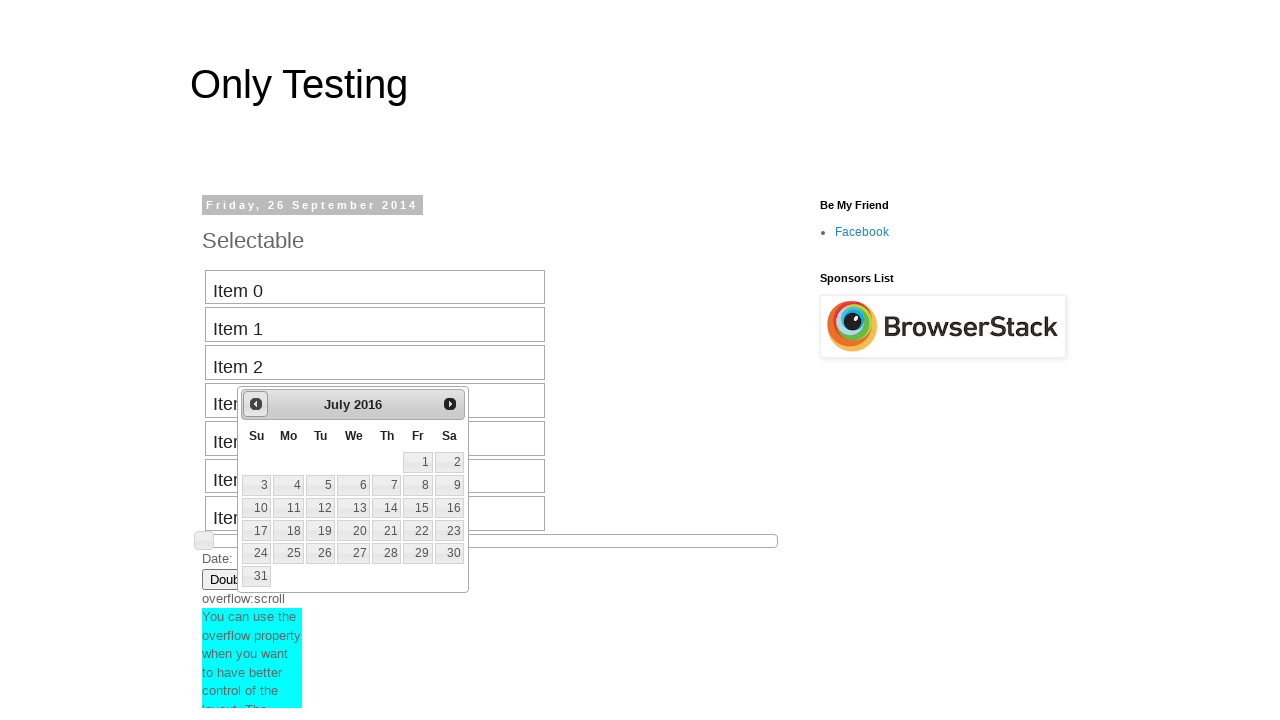

Navigated backward in calendar from July 2016 at (256, 404) on #ui-datepicker-div div a.ui-datepicker-prev span
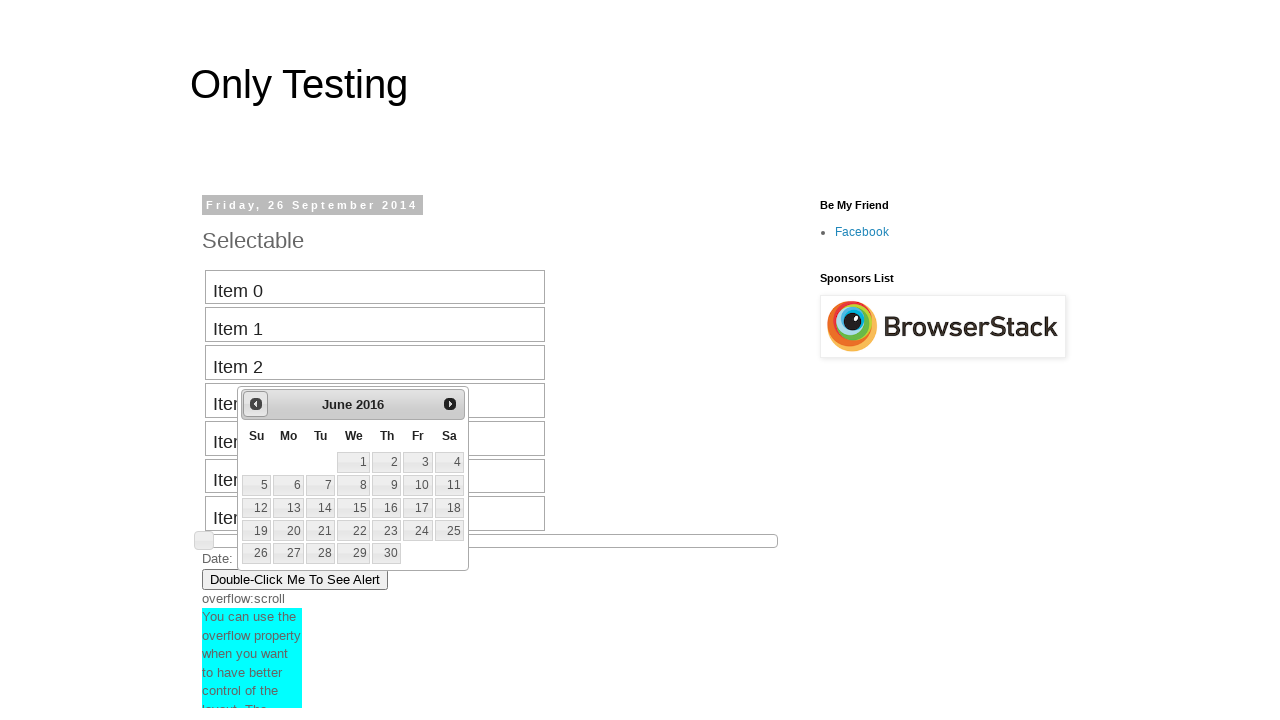

Retrieved current calendar month: June, year: 2016
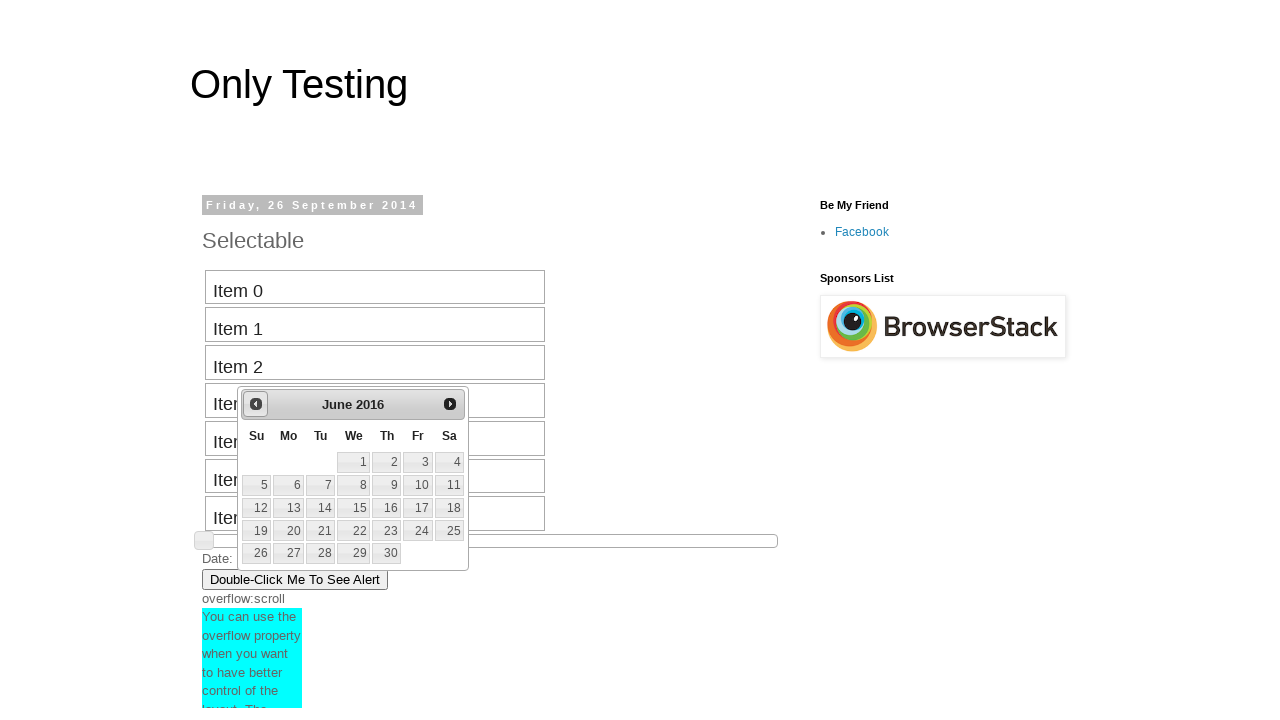

Navigated backward in calendar from June 2016 at (256, 404) on #ui-datepicker-div div a.ui-datepicker-prev span
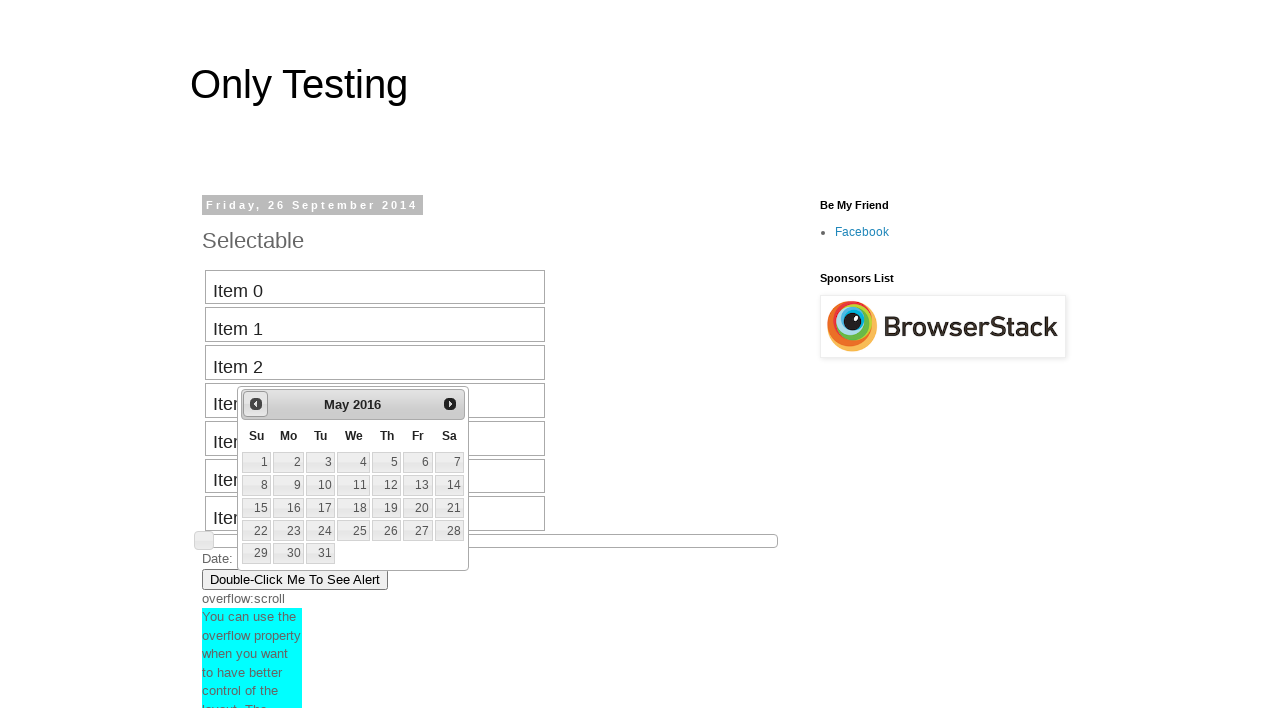

Retrieved current calendar month: May, year: 2016
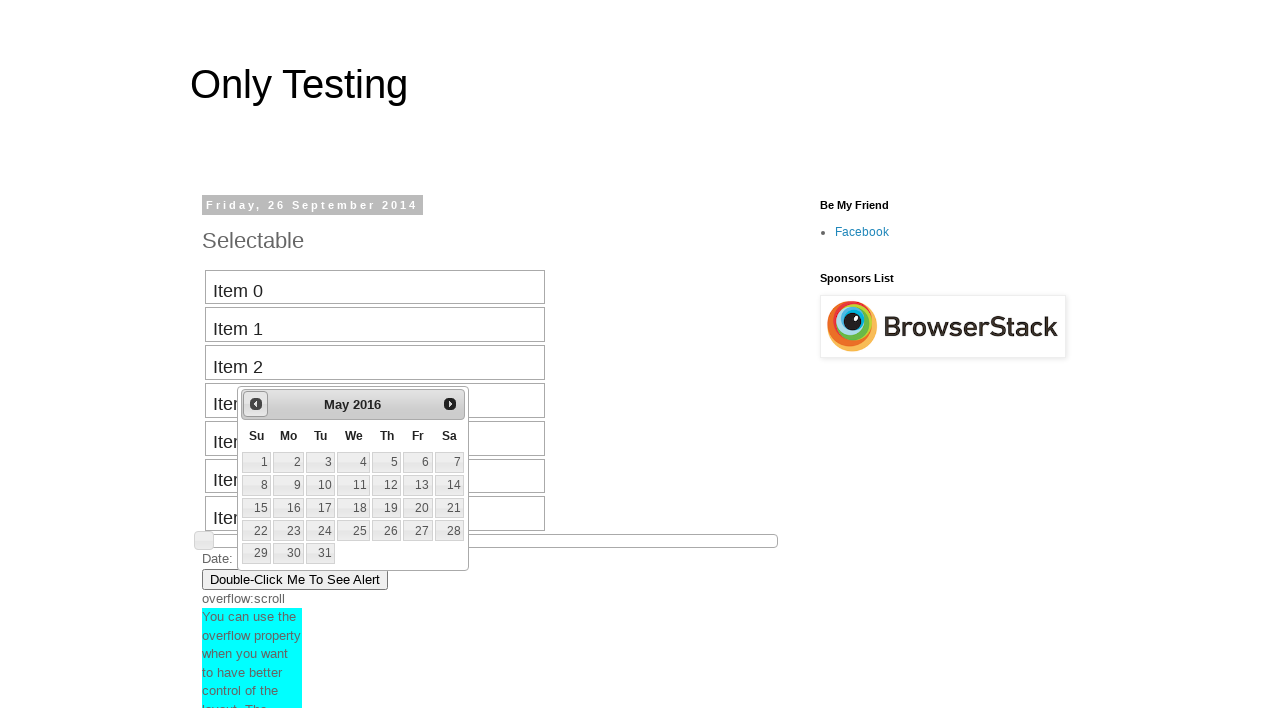

Navigated backward in calendar from May 2016 at (256, 404) on #ui-datepicker-div div a.ui-datepicker-prev span
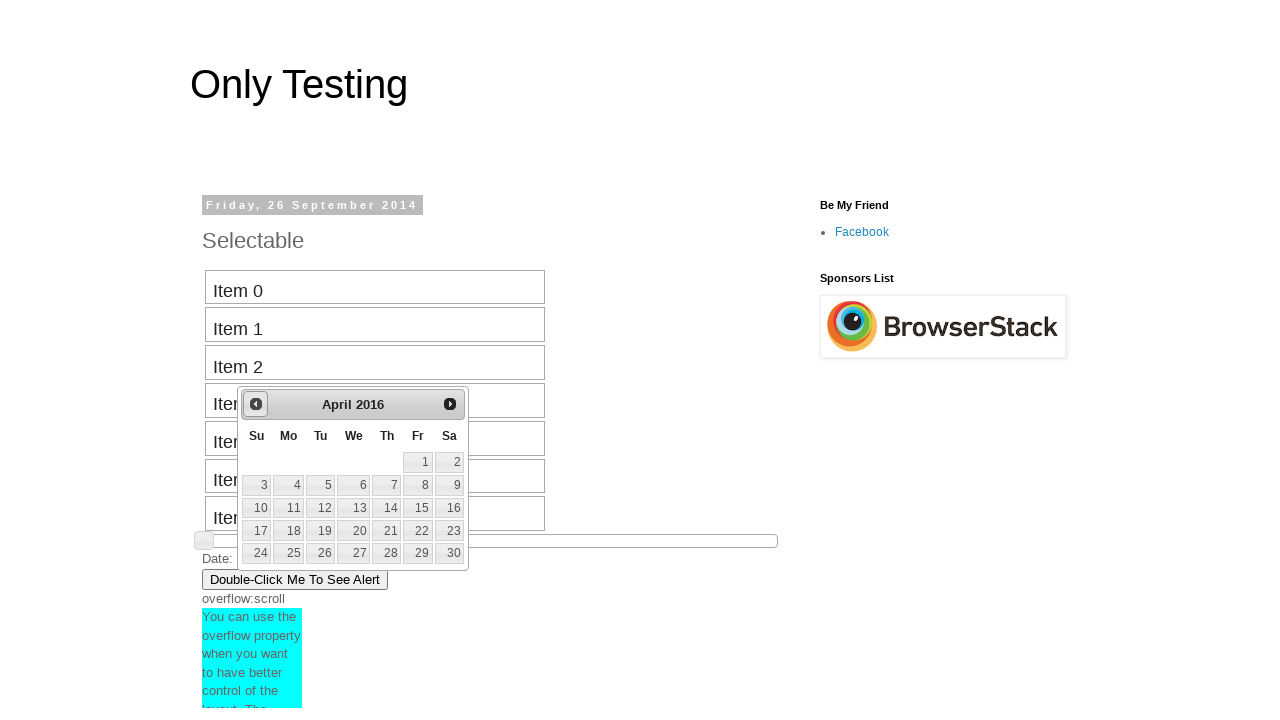

Retrieved current calendar month: April, year: 2016
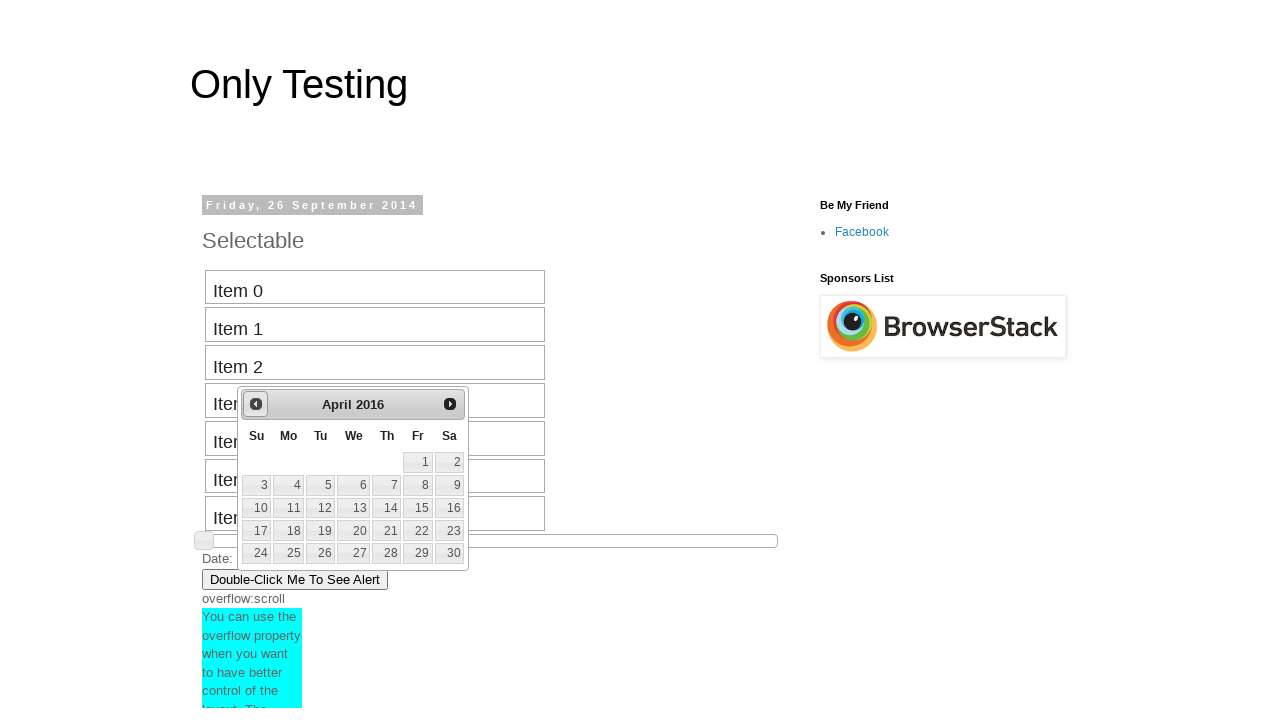

Navigated backward in calendar from April 2016 at (256, 404) on #ui-datepicker-div div a.ui-datepicker-prev span
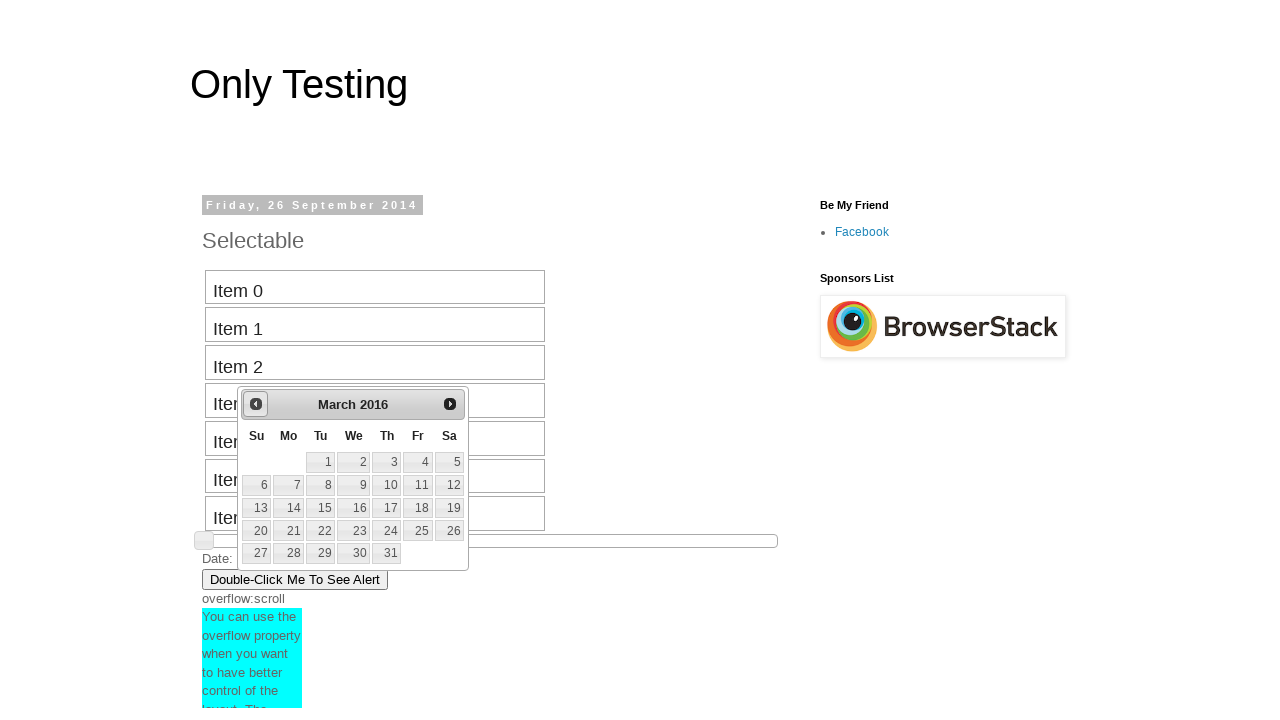

Retrieved current calendar month: March, year: 2016
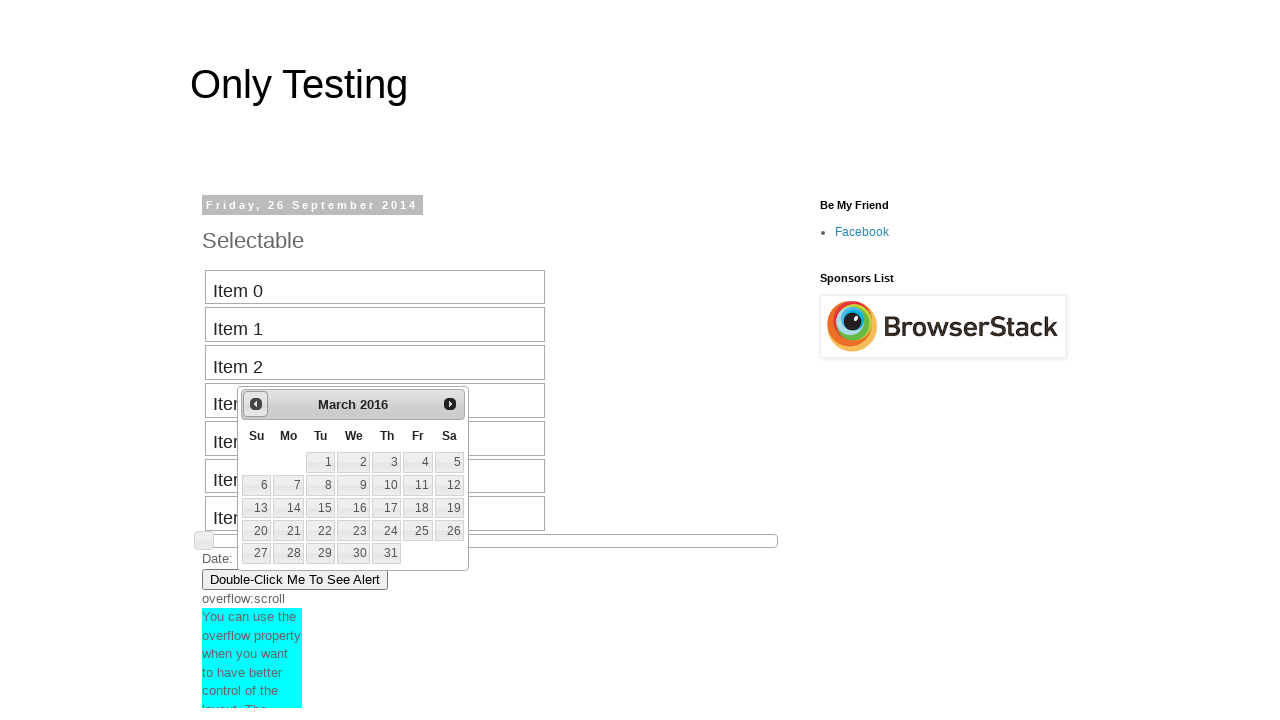

Navigated backward in calendar from March 2016 at (256, 404) on #ui-datepicker-div div a.ui-datepicker-prev span
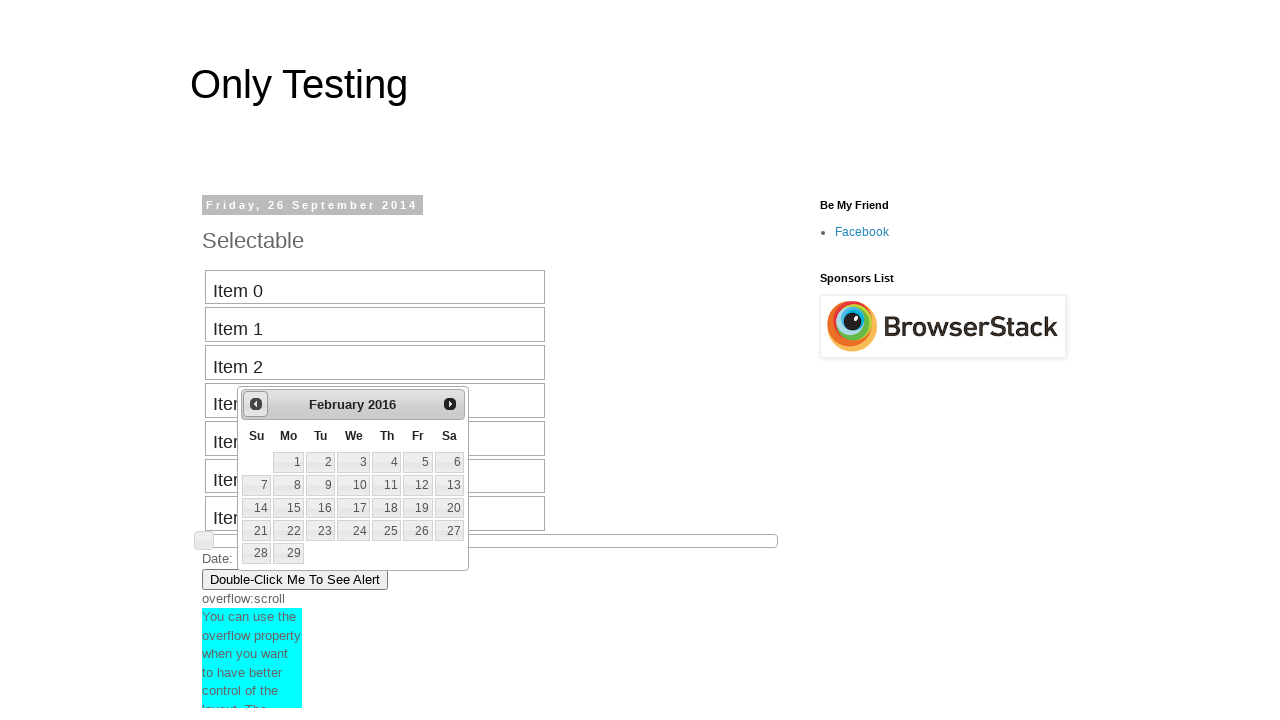

Retrieved current calendar month: February, year: 2016
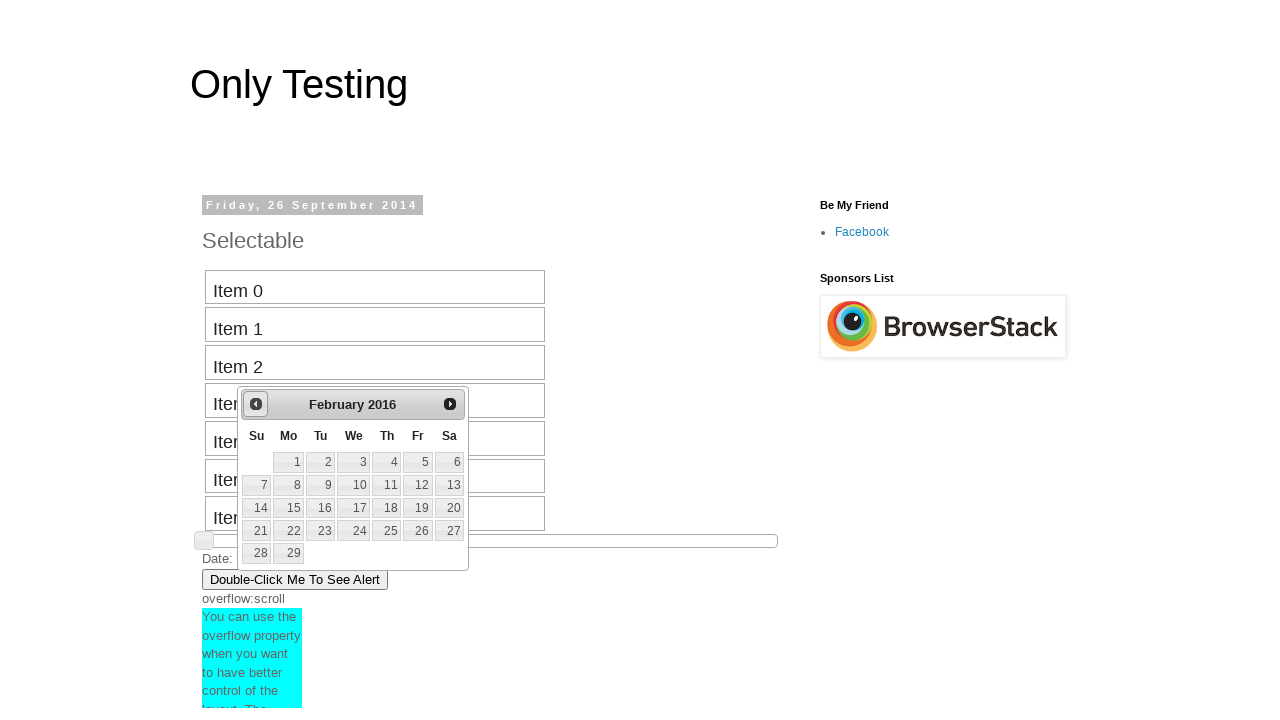

Navigated backward in calendar from February 2016 at (256, 404) on #ui-datepicker-div div a.ui-datepicker-prev span
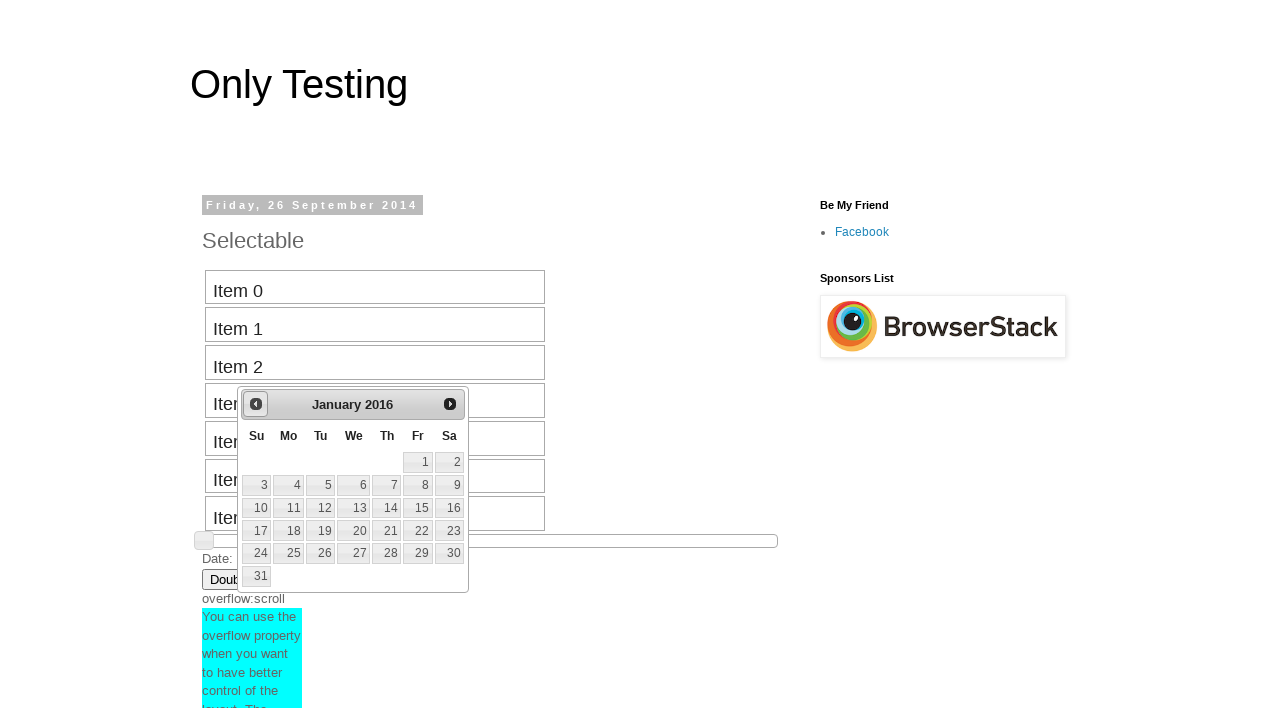

Retrieved current calendar month: January, year: 2016
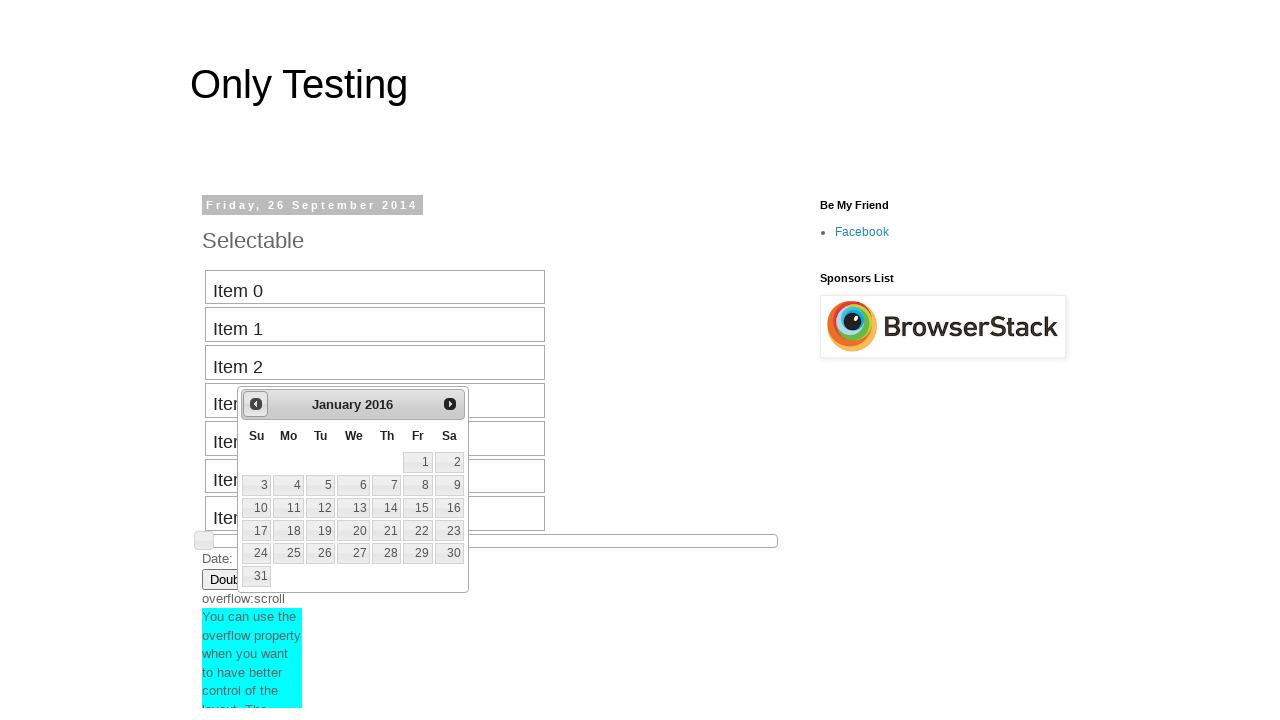

Navigated backward in calendar from January 2016 at (256, 404) on #ui-datepicker-div div a.ui-datepicker-prev span
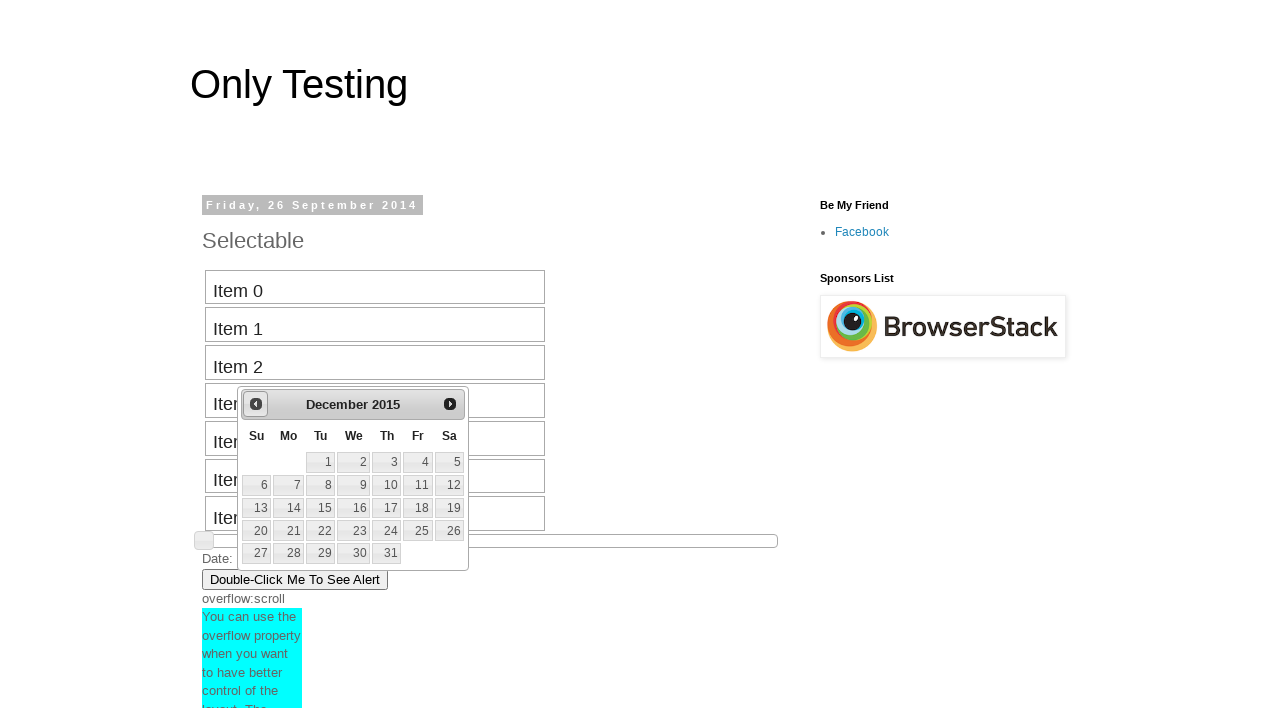

Retrieved current calendar month: December, year: 2015
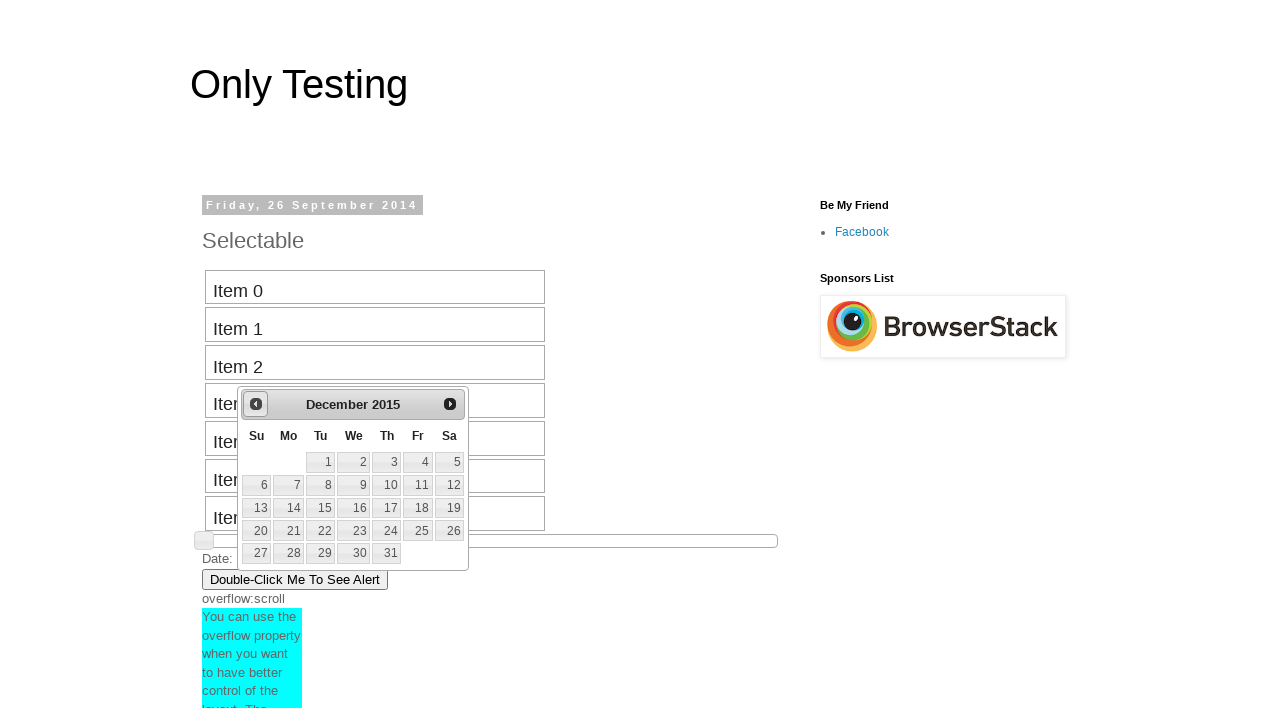

Navigated backward in calendar from December 2015 at (256, 404) on #ui-datepicker-div div a.ui-datepicker-prev span
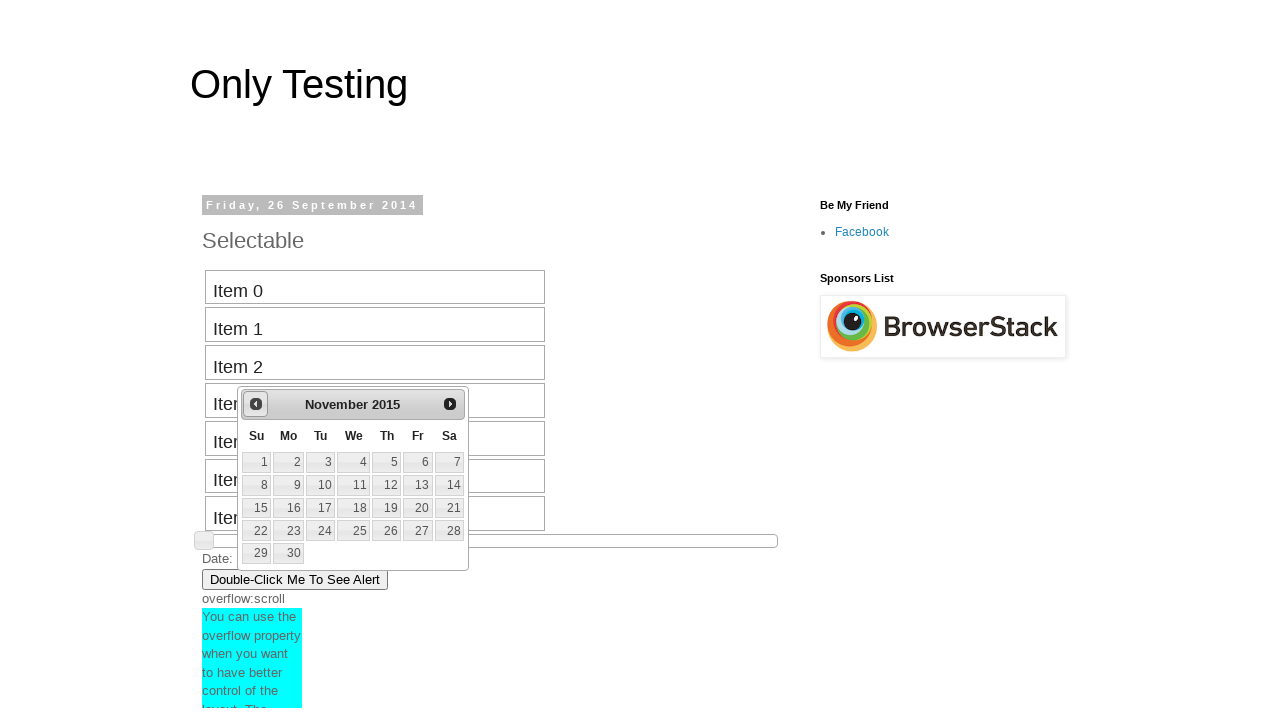

Retrieved current calendar month: November, year: 2015
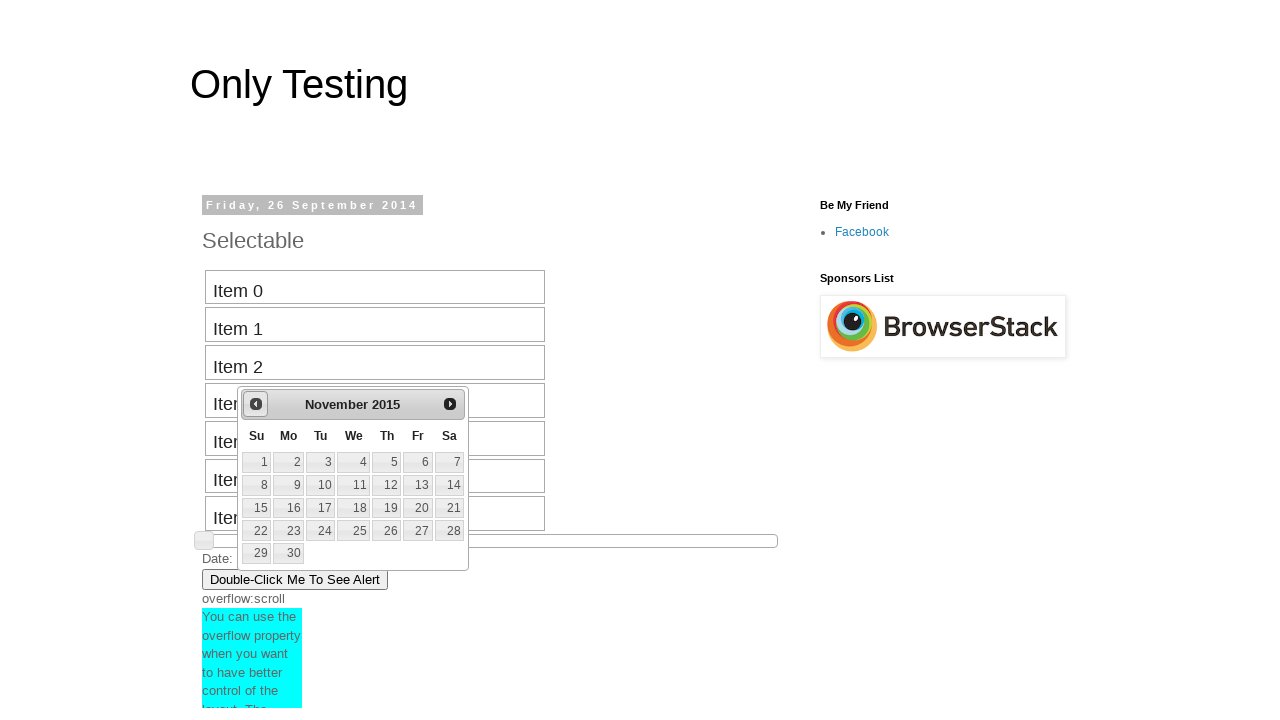

Navigated backward in calendar from November 2015 at (256, 404) on #ui-datepicker-div div a.ui-datepicker-prev span
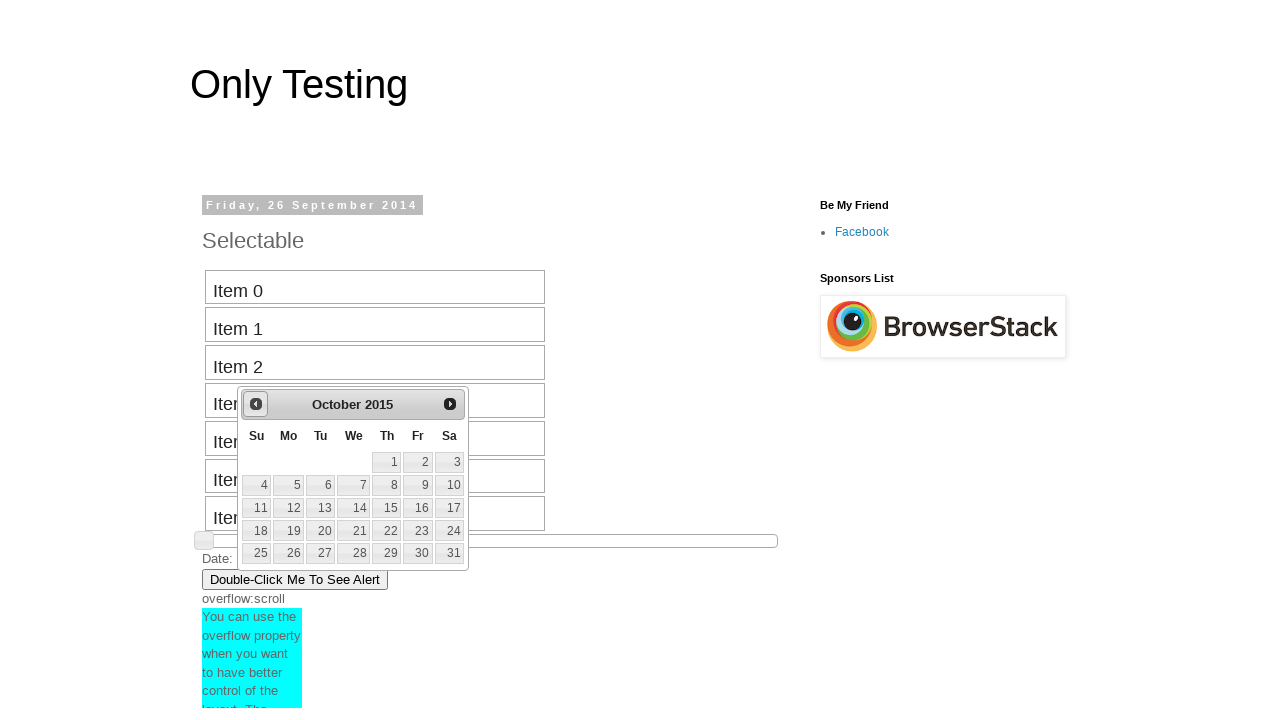

Retrieved current calendar month: October, year: 2015
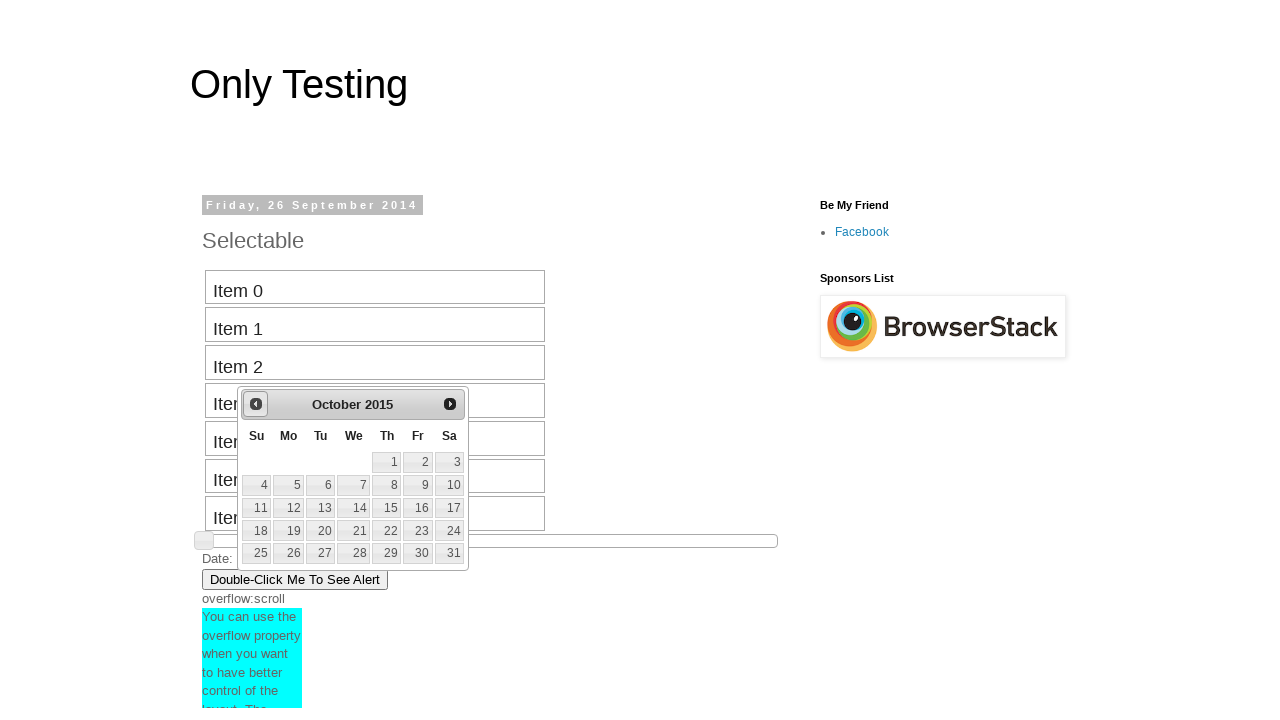

Navigated backward in calendar from October 2015 at (256, 404) on #ui-datepicker-div div a.ui-datepicker-prev span
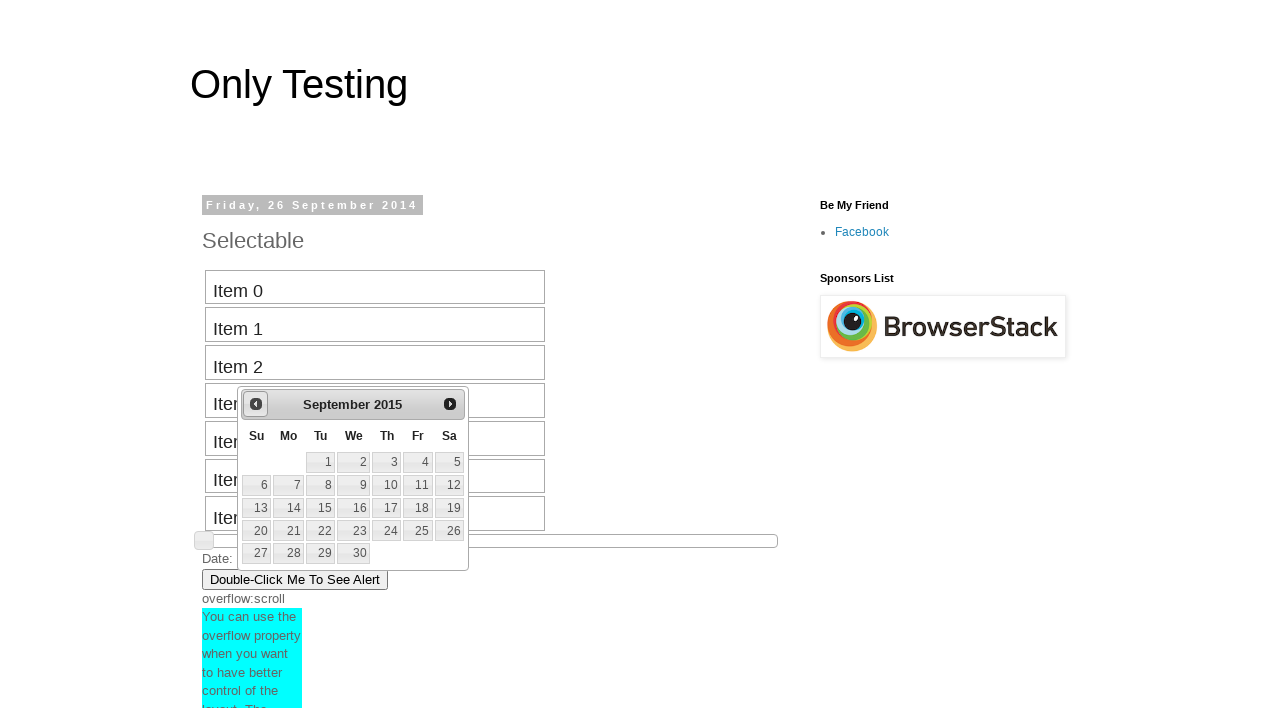

Retrieved current calendar month: September, year: 2015
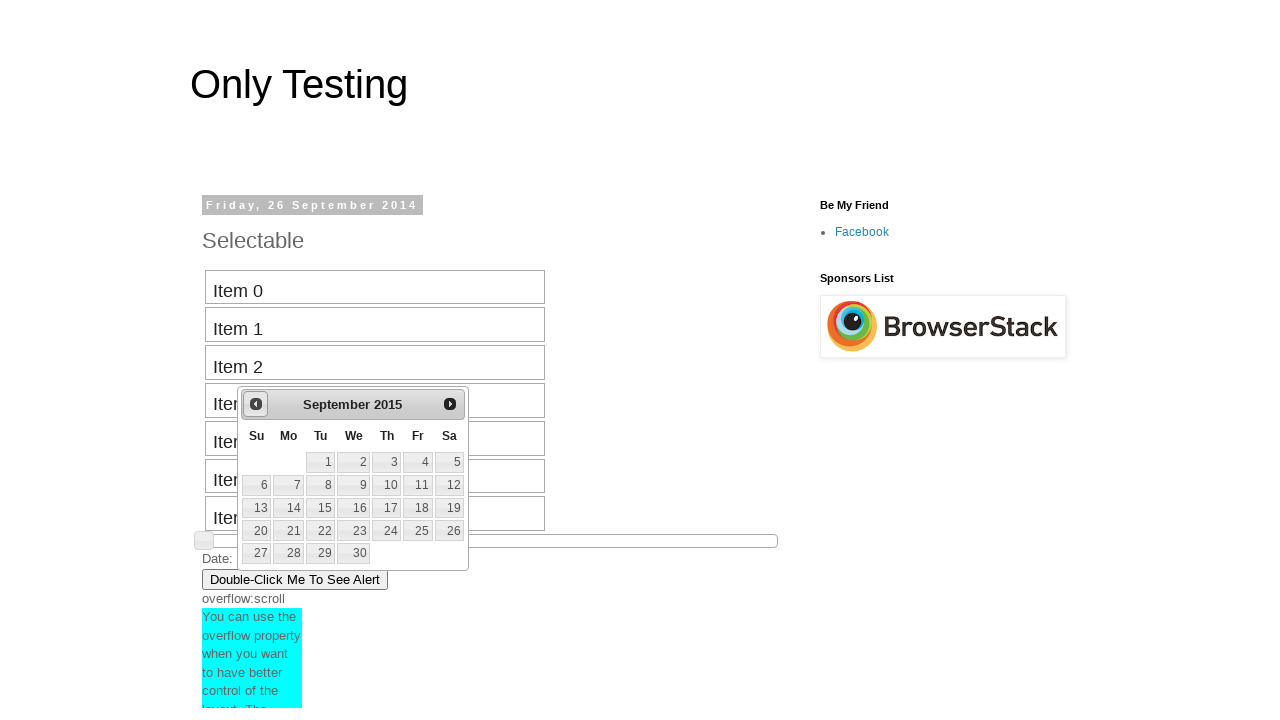

Navigated backward in calendar from September 2015 at (256, 404) on #ui-datepicker-div div a.ui-datepicker-prev span
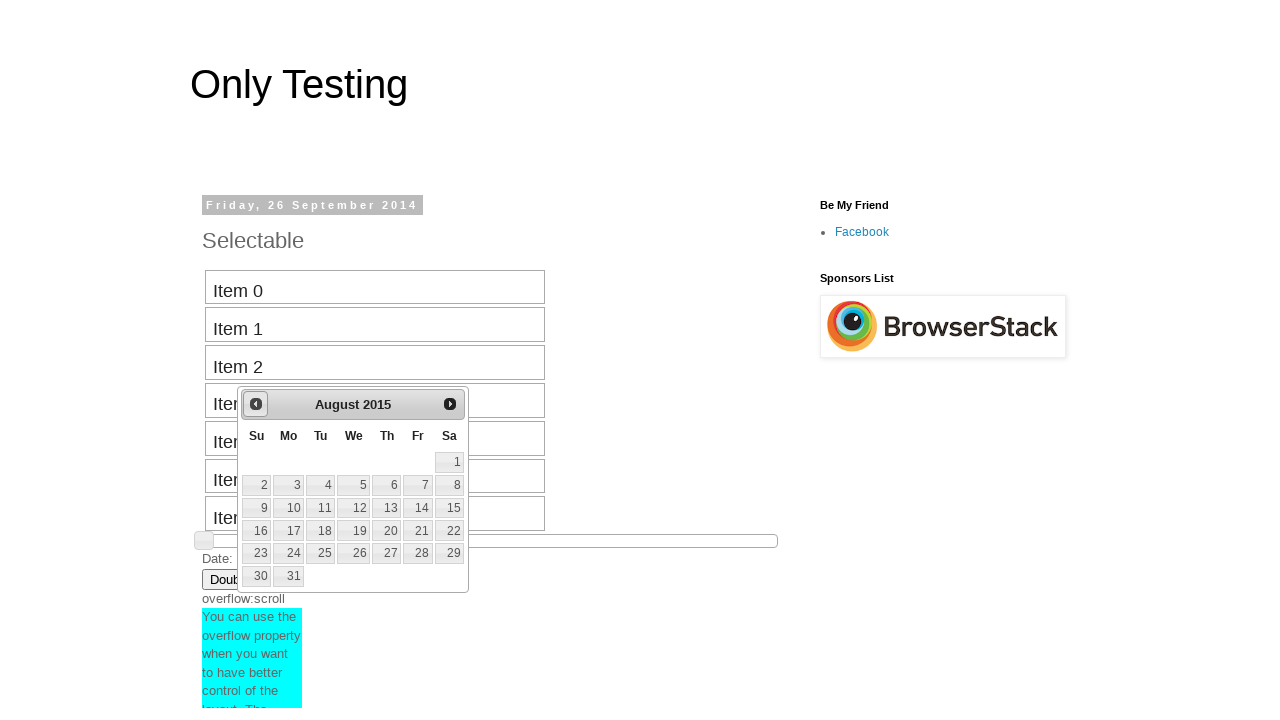

Retrieved current calendar month: August, year: 2015
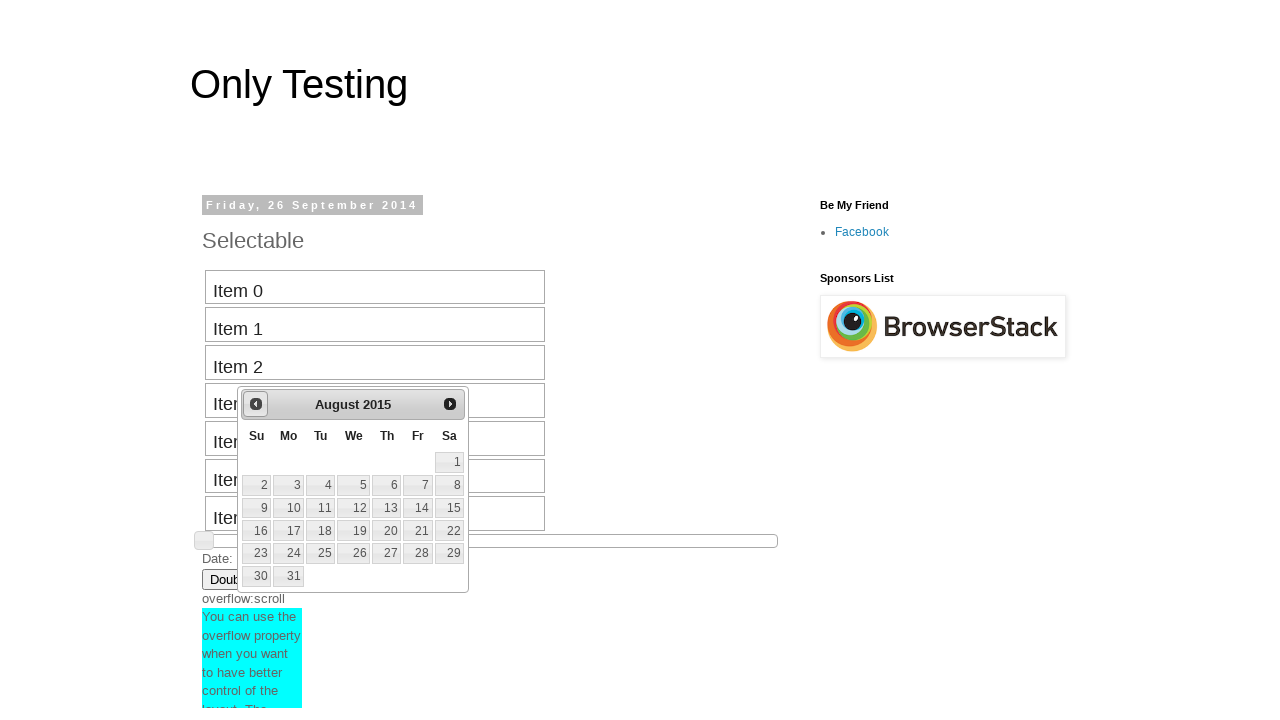

Navigated backward in calendar from August 2015 at (256, 404) on #ui-datepicker-div div a.ui-datepicker-prev span
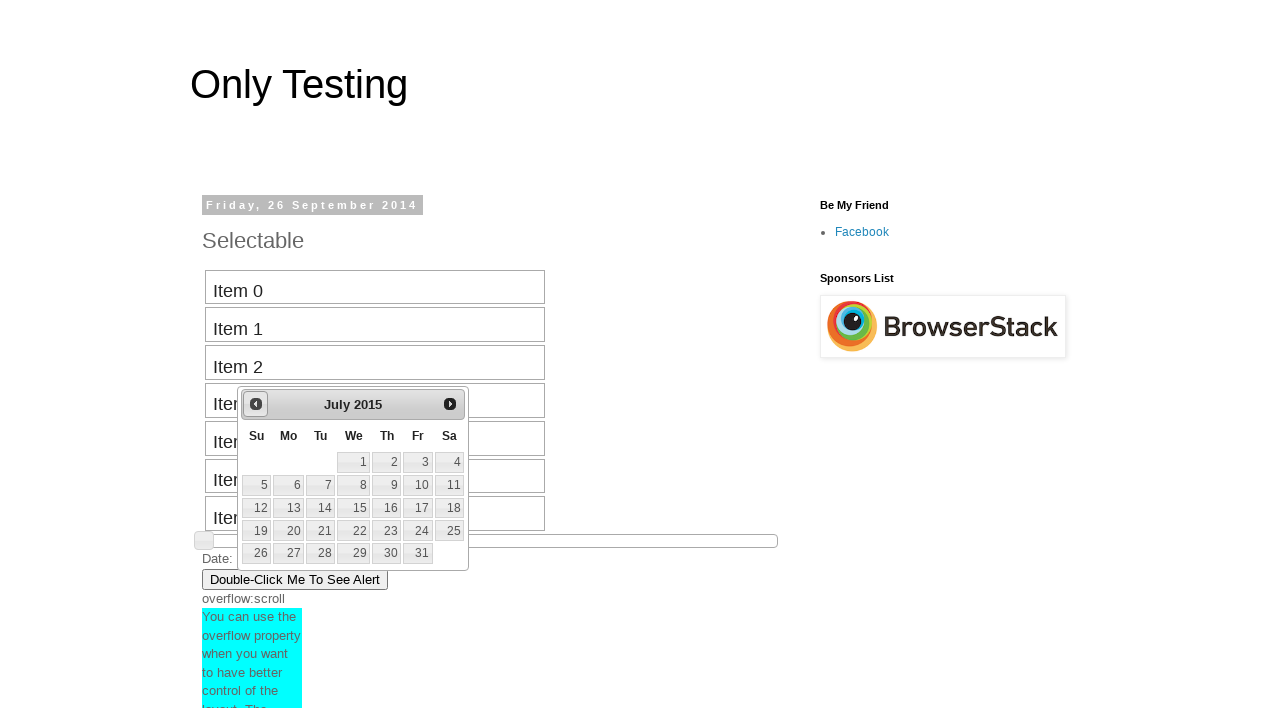

Retrieved current calendar month: July, year: 2015
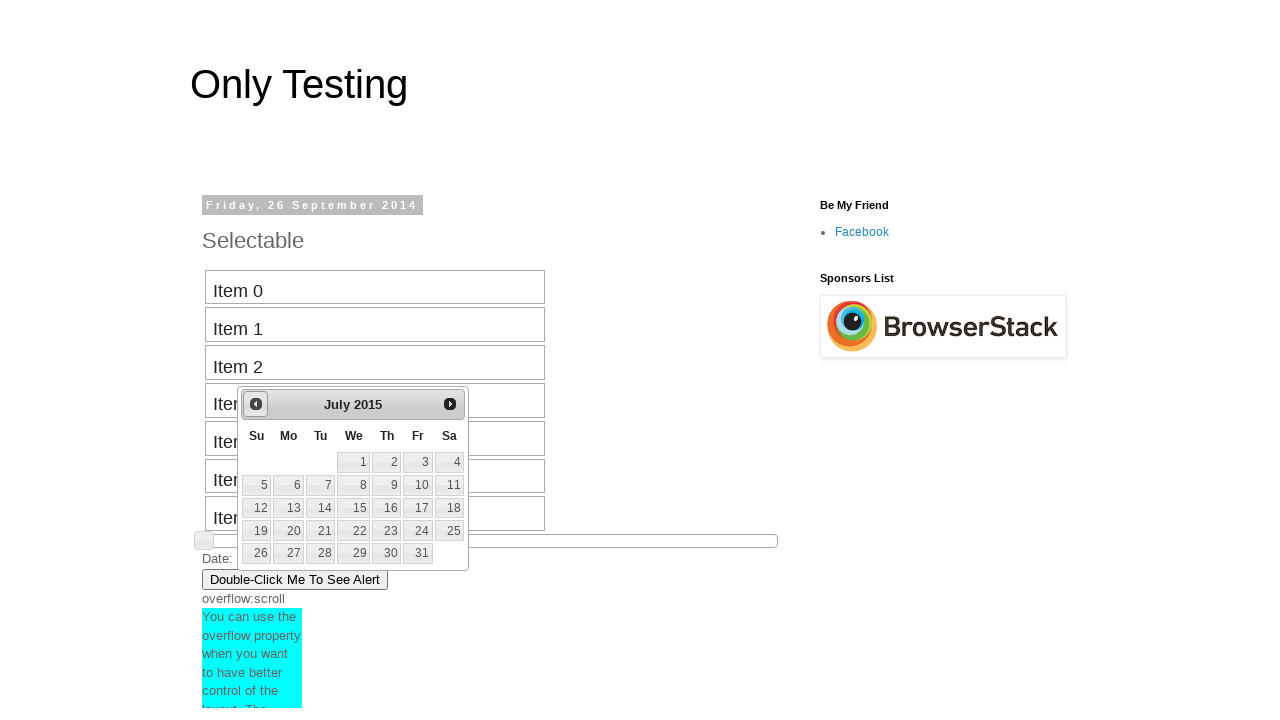

Navigated backward in calendar from July 2015 at (256, 404) on #ui-datepicker-div div a.ui-datepicker-prev span
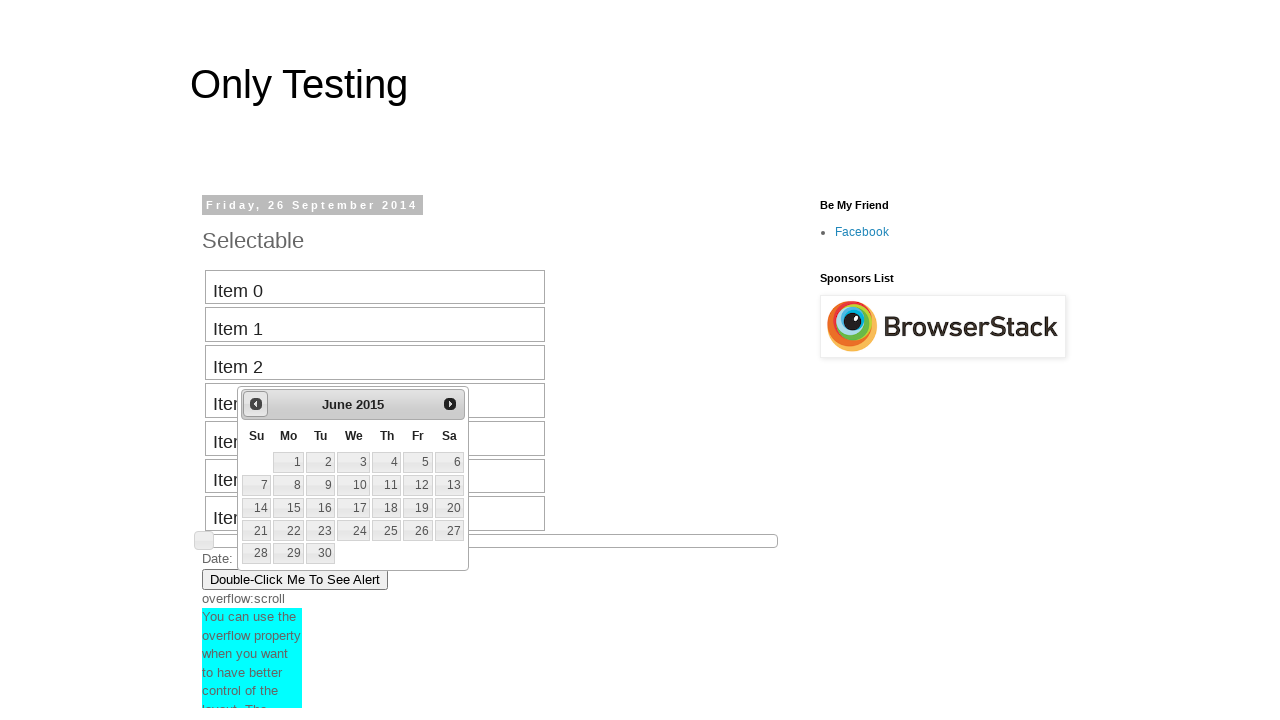

Retrieved current calendar month: June, year: 2015
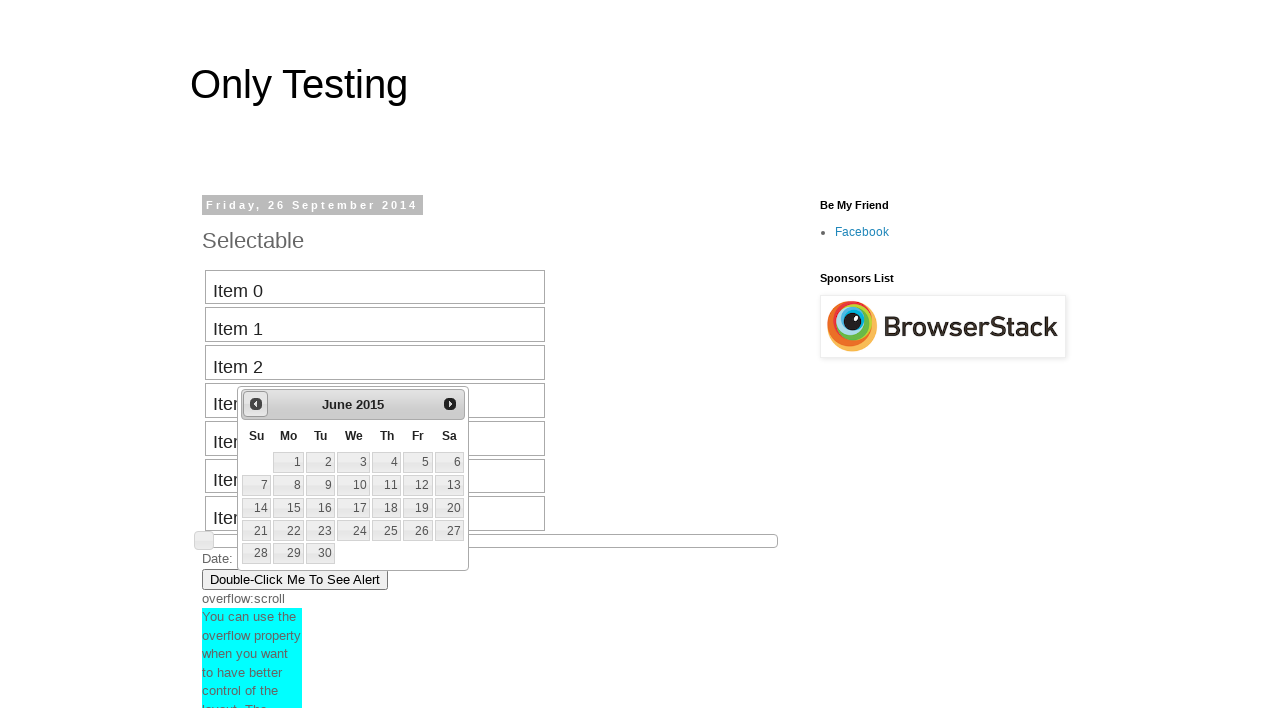

Navigated backward in calendar from June 2015 at (256, 404) on #ui-datepicker-div div a.ui-datepicker-prev span
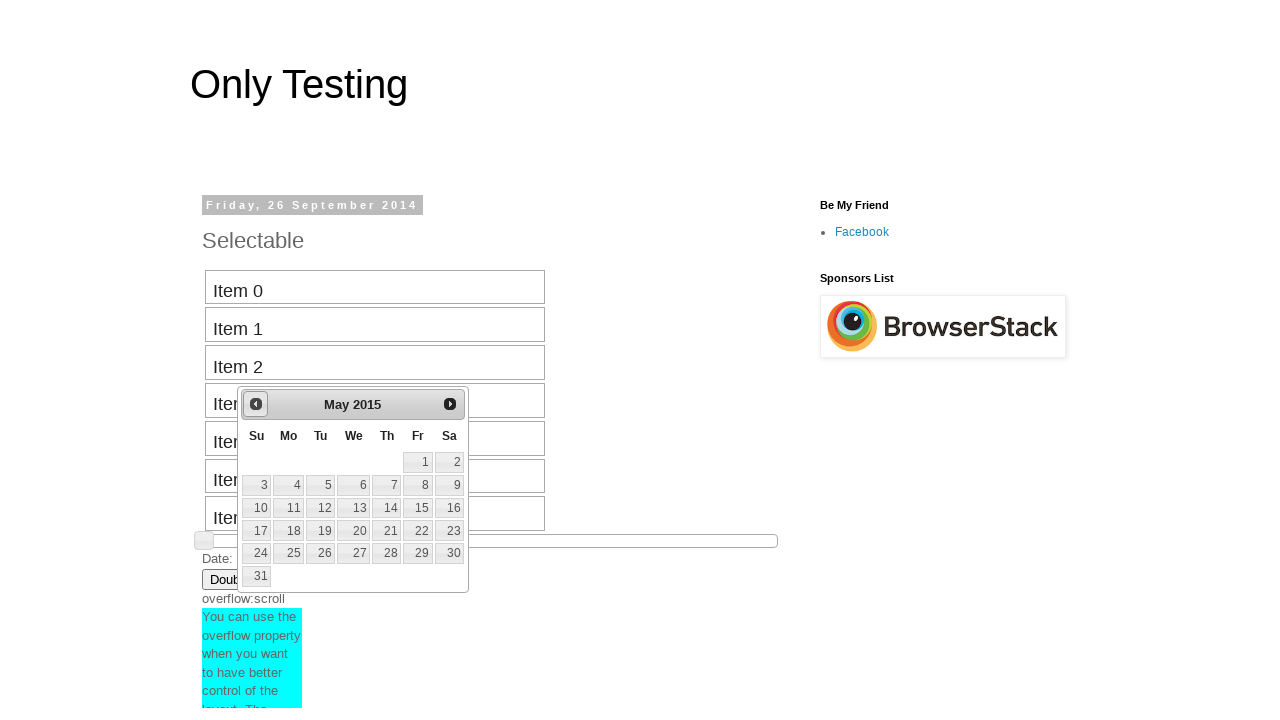

Retrieved current calendar month: May, year: 2015
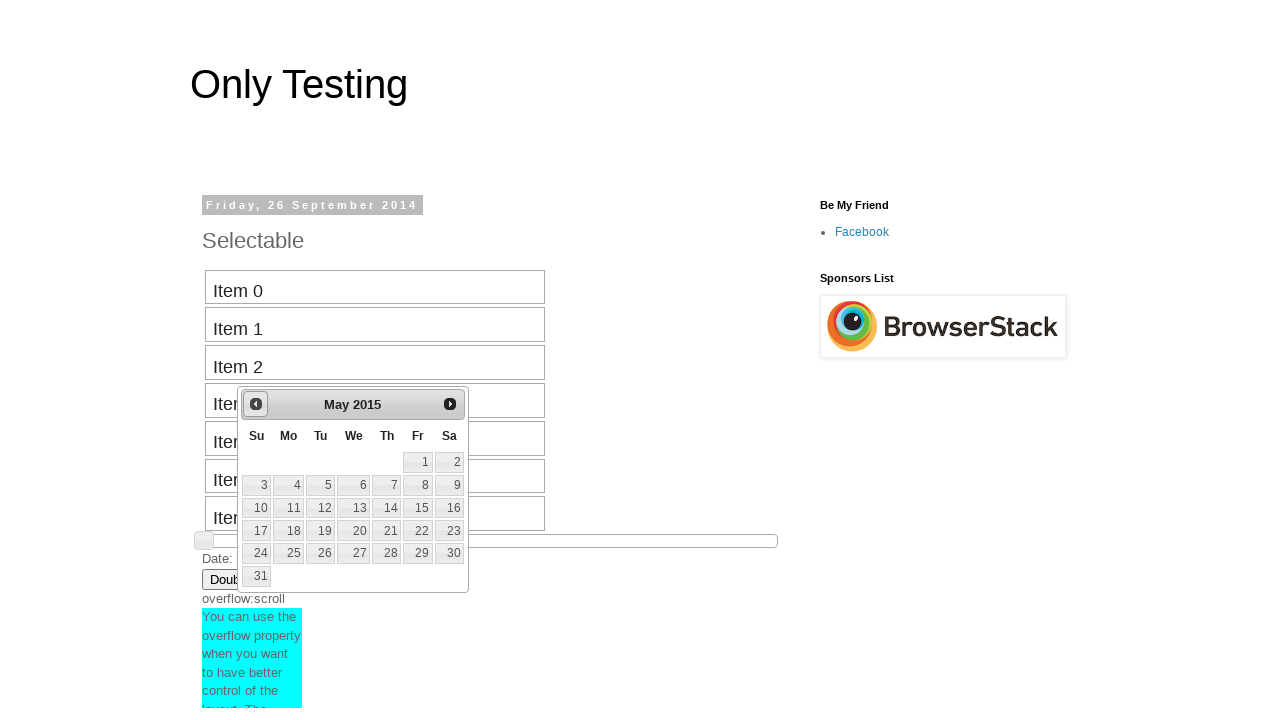

Navigated backward in calendar from May 2015 at (256, 404) on #ui-datepicker-div div a.ui-datepicker-prev span
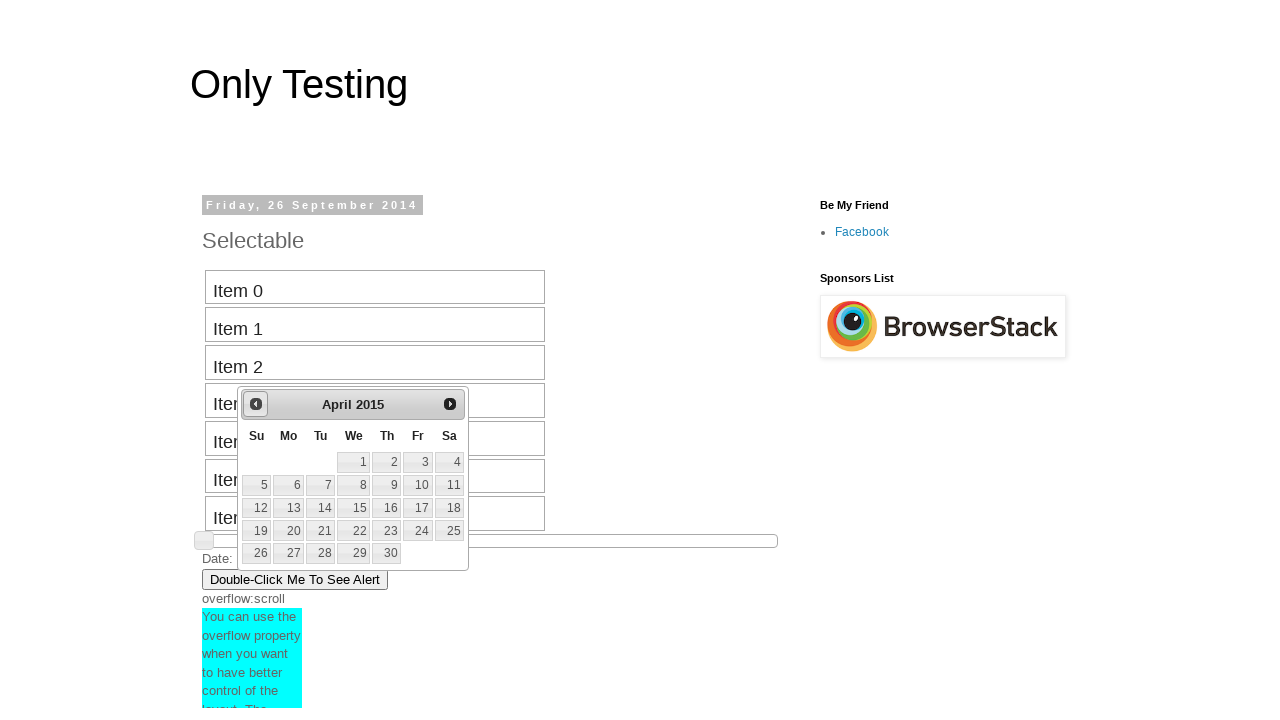

Retrieved current calendar month: April, year: 2015
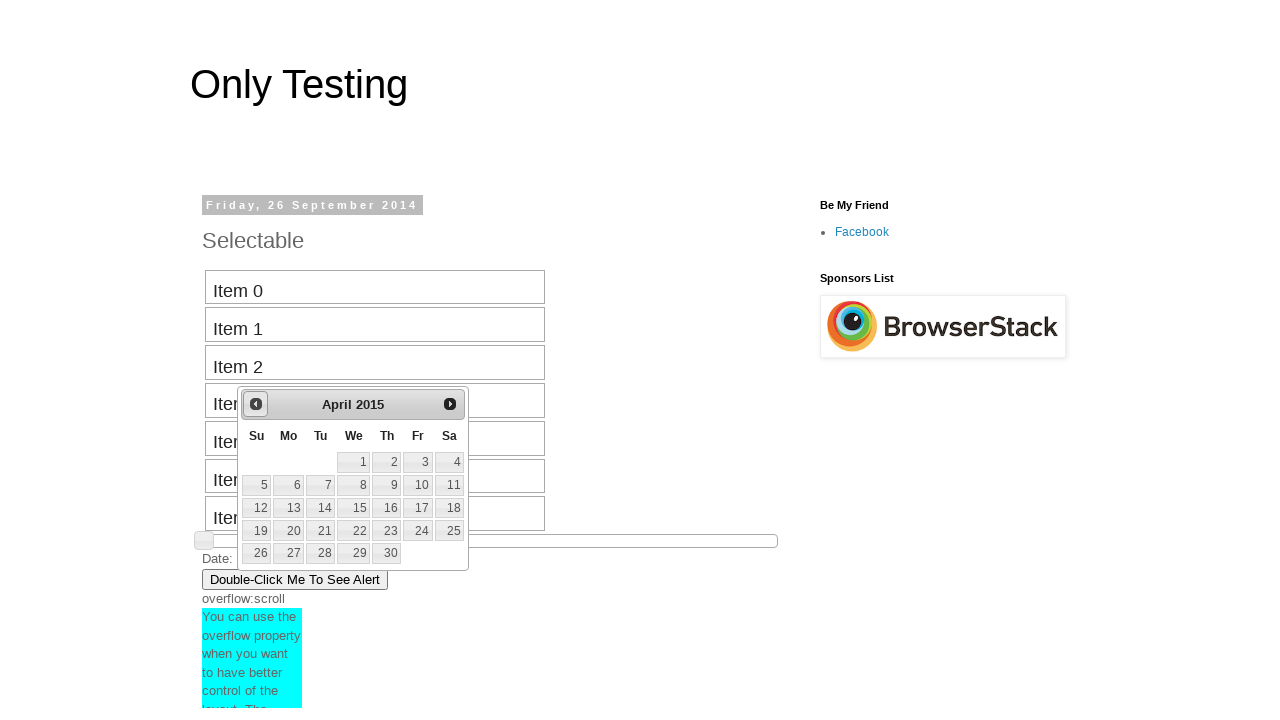

Navigated backward in calendar from April 2015 at (256, 404) on #ui-datepicker-div div a.ui-datepicker-prev span
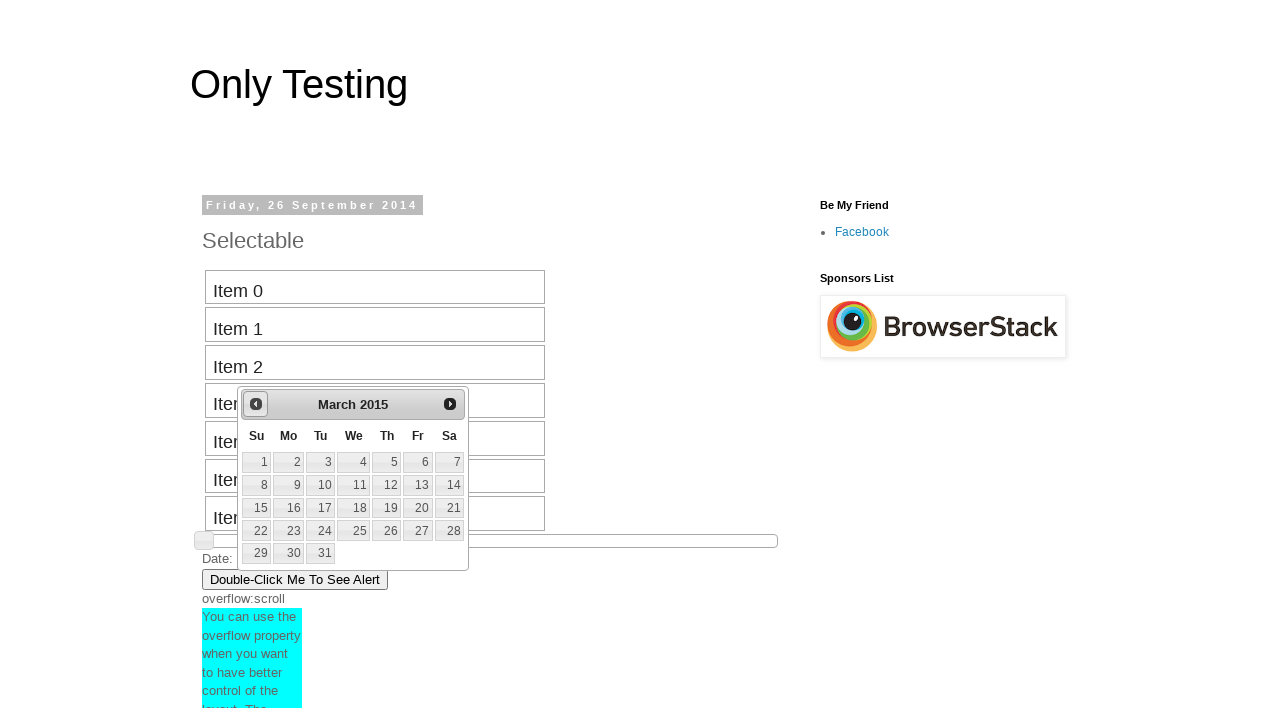

Retrieved current calendar month: March, year: 2015
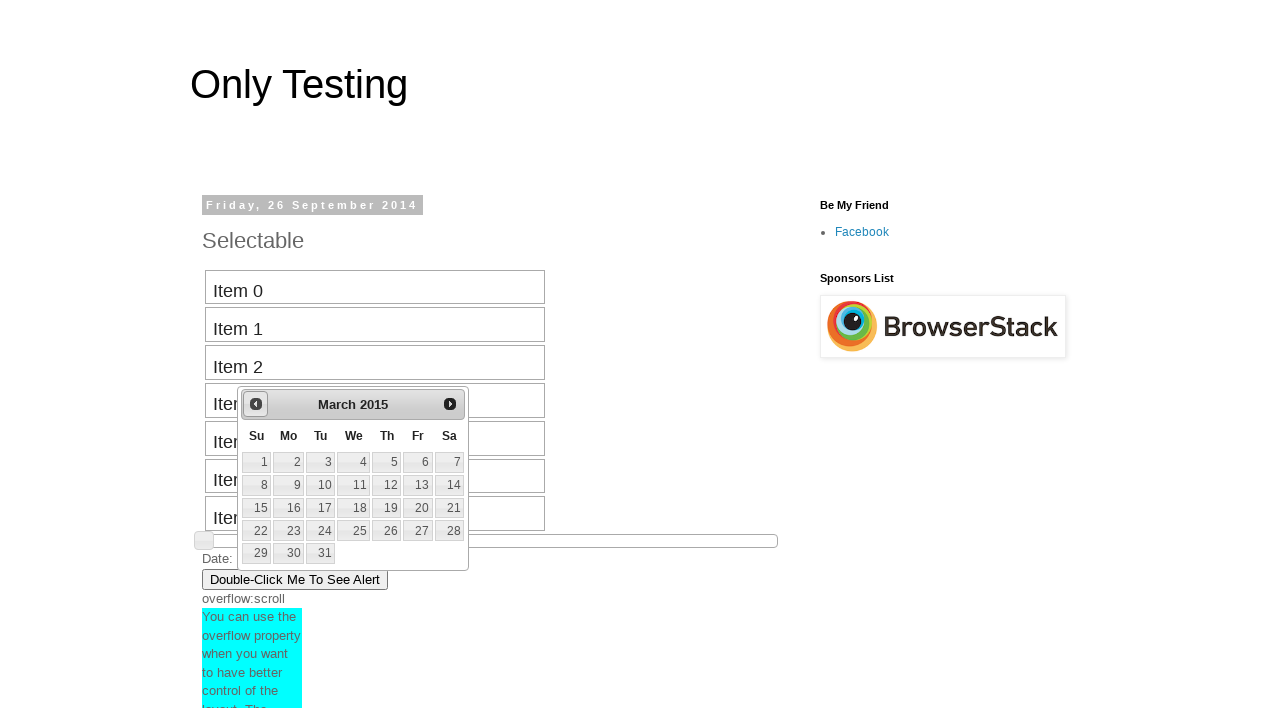

Navigated backward in calendar from March 2015 at (256, 404) on #ui-datepicker-div div a.ui-datepicker-prev span
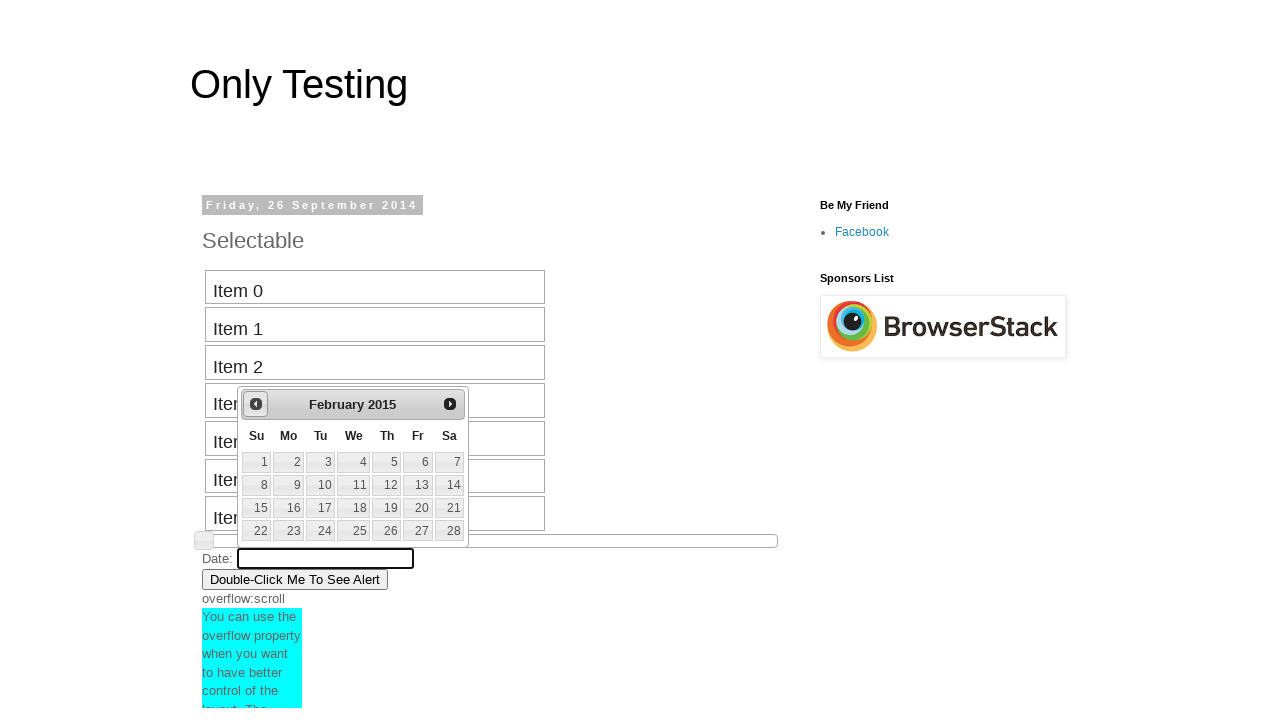

Retrieved current calendar month: February, year: 2015
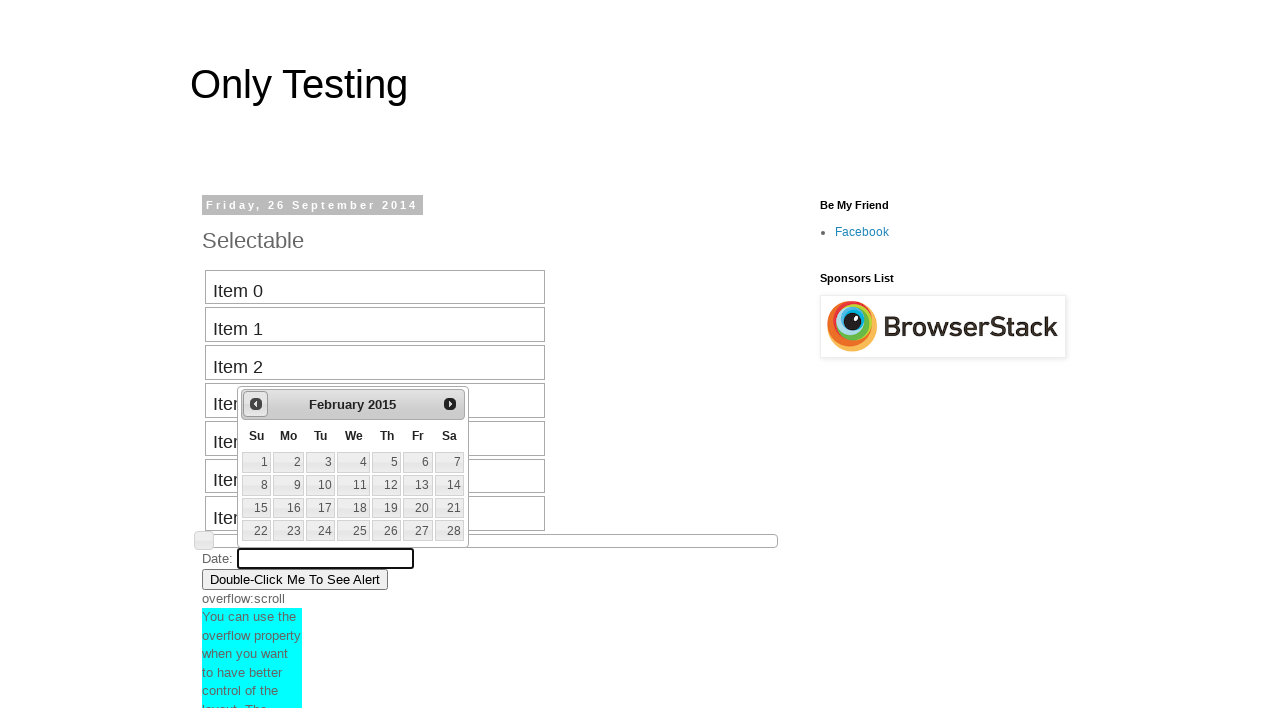

Navigated backward in calendar from February 2015 at (256, 404) on #ui-datepicker-div div a.ui-datepicker-prev span
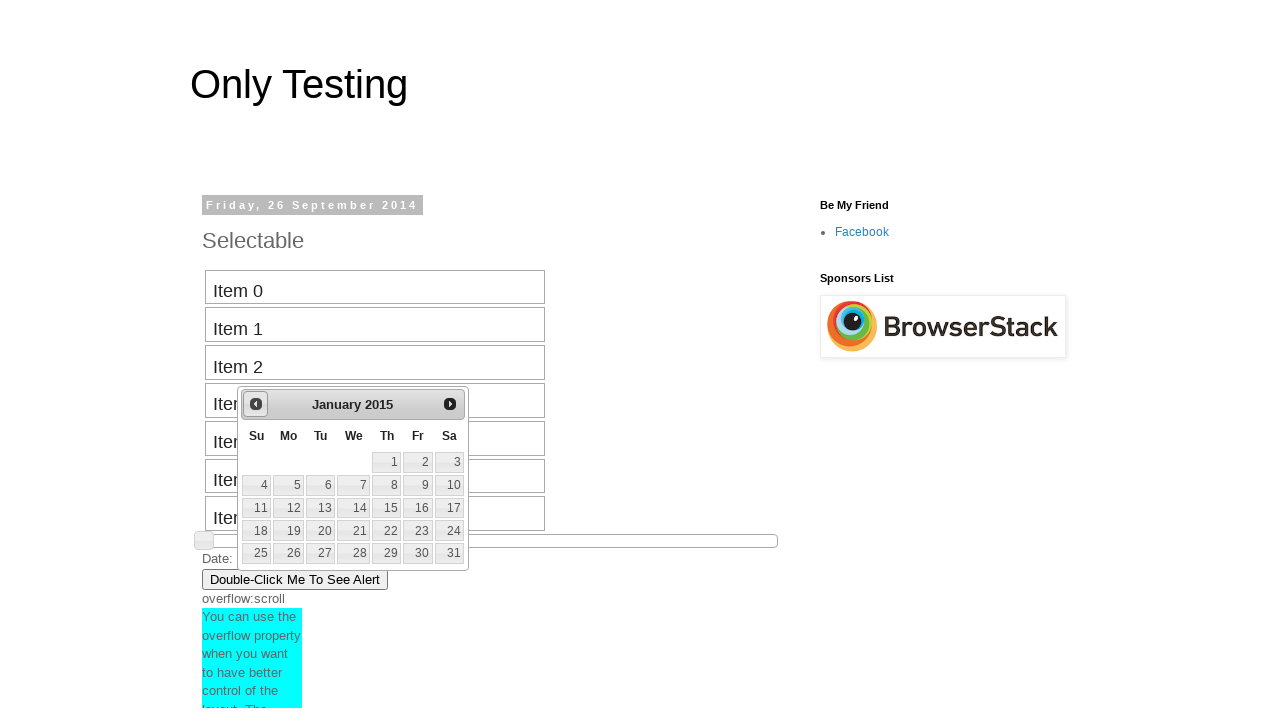

Retrieved current calendar month: January, year: 2015
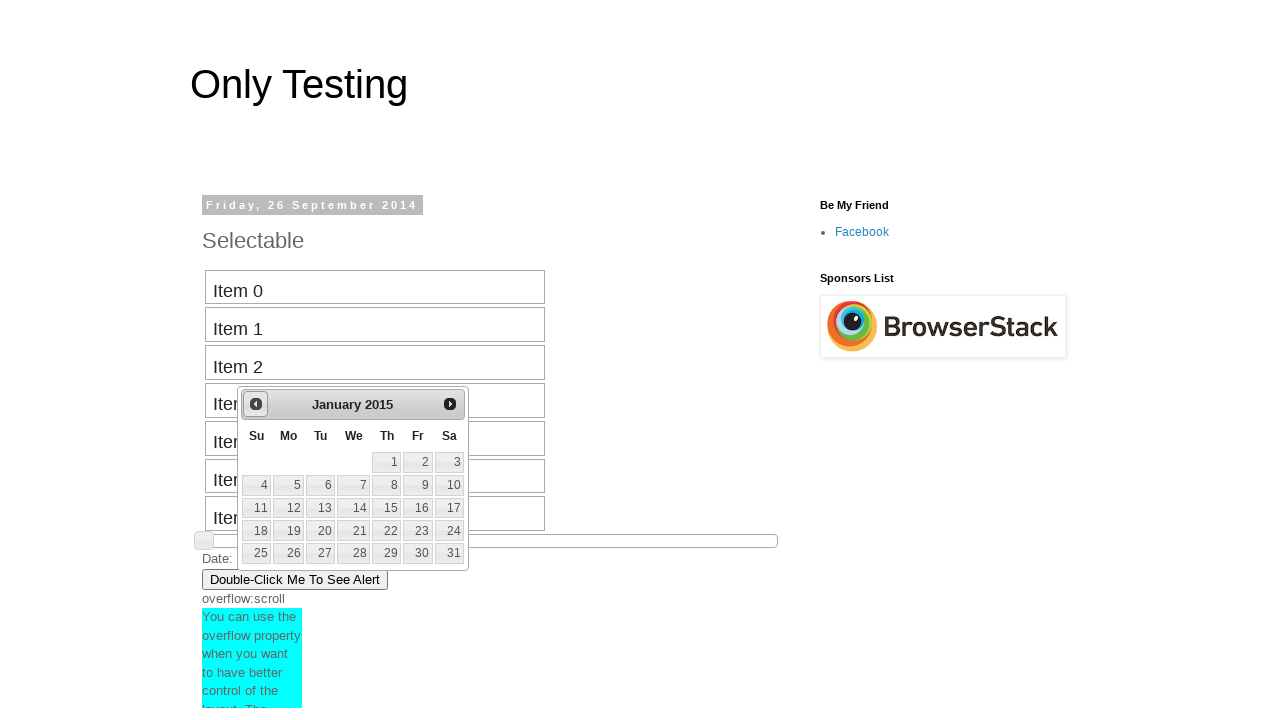

Navigated backward in calendar from January 2015 at (256, 404) on #ui-datepicker-div div a.ui-datepicker-prev span
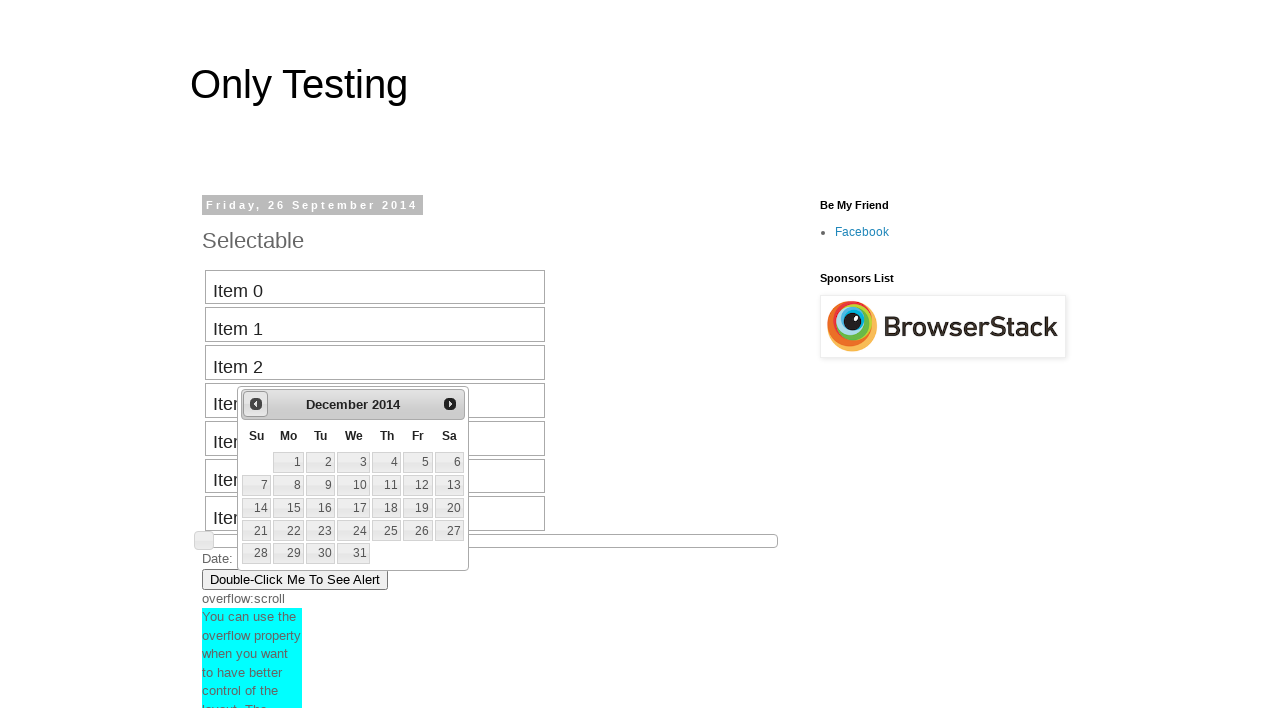

Retrieved current calendar month: December, year: 2014
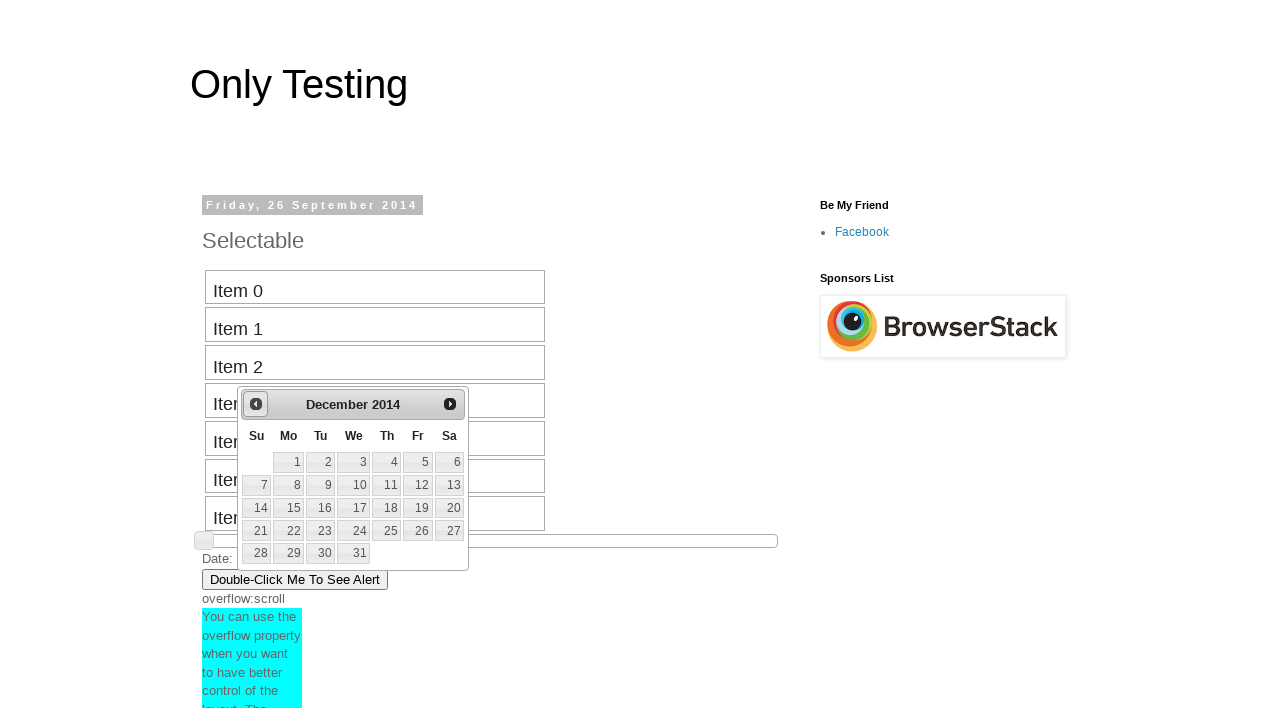

Navigated backward in calendar from December 2014 at (256, 404) on #ui-datepicker-div div a.ui-datepicker-prev span
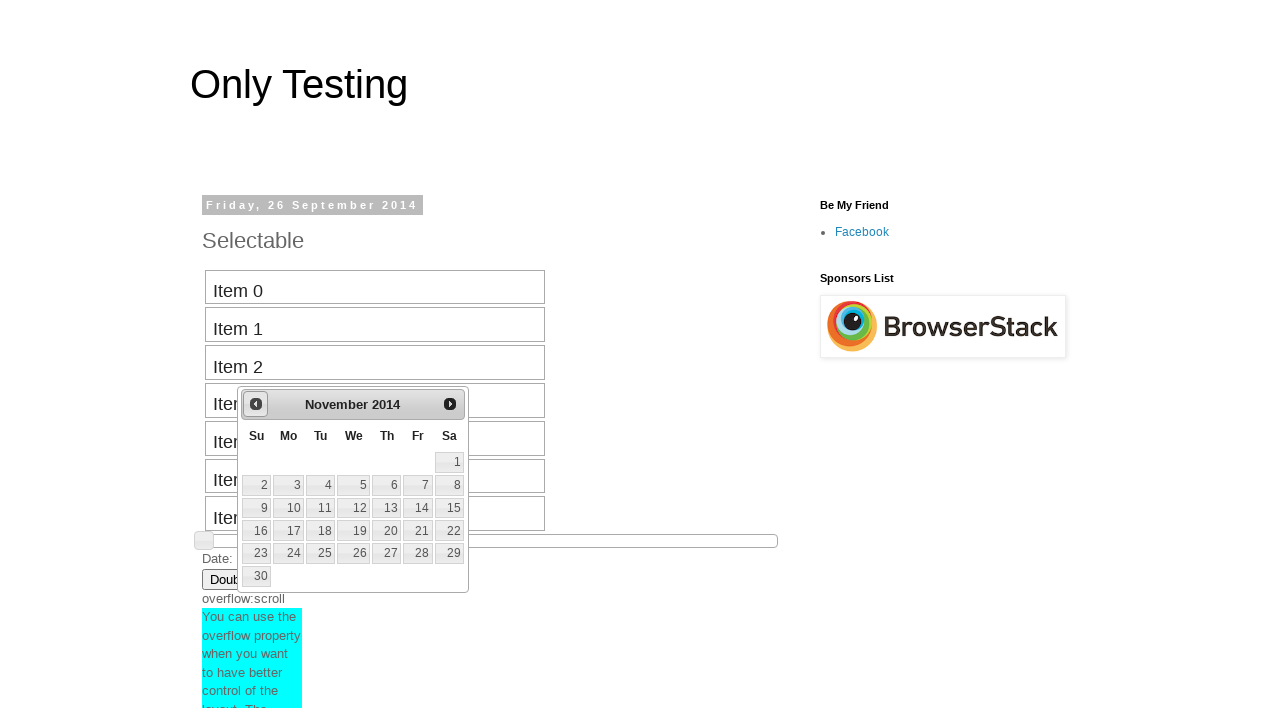

Retrieved current calendar month: November, year: 2014
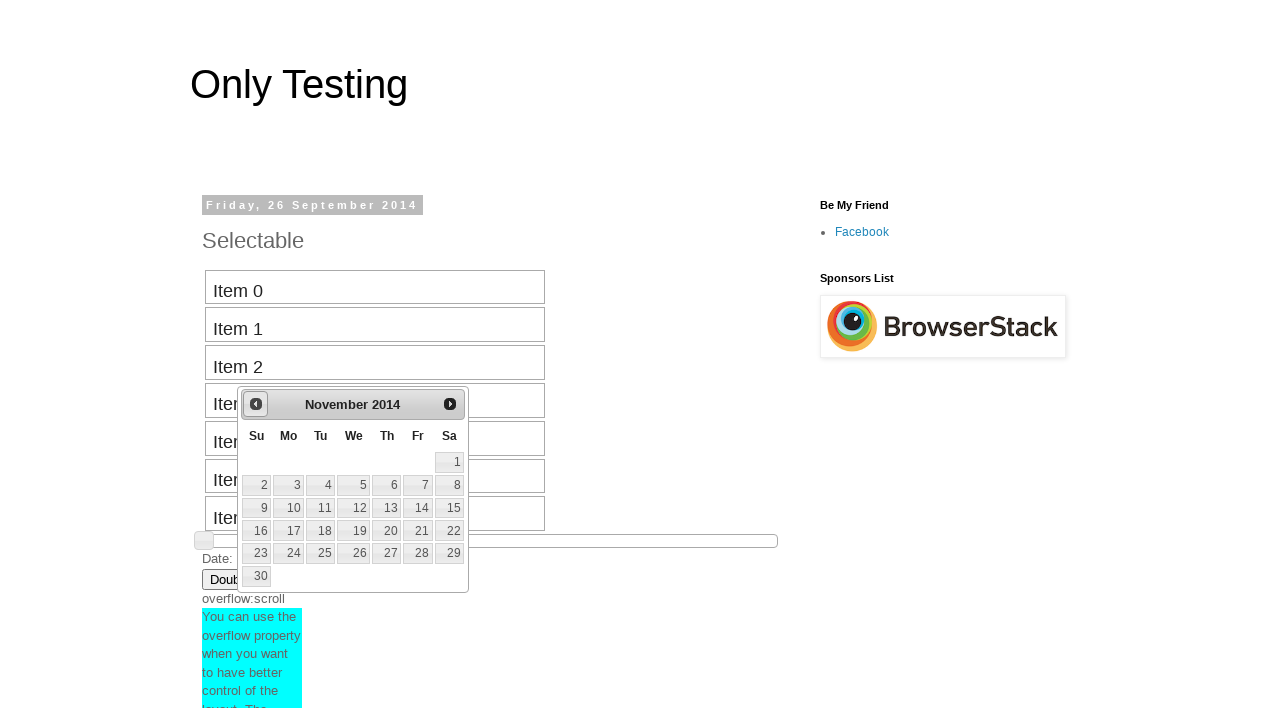

Navigated backward in calendar from November 2014 at (256, 404) on #ui-datepicker-div div a.ui-datepicker-prev span
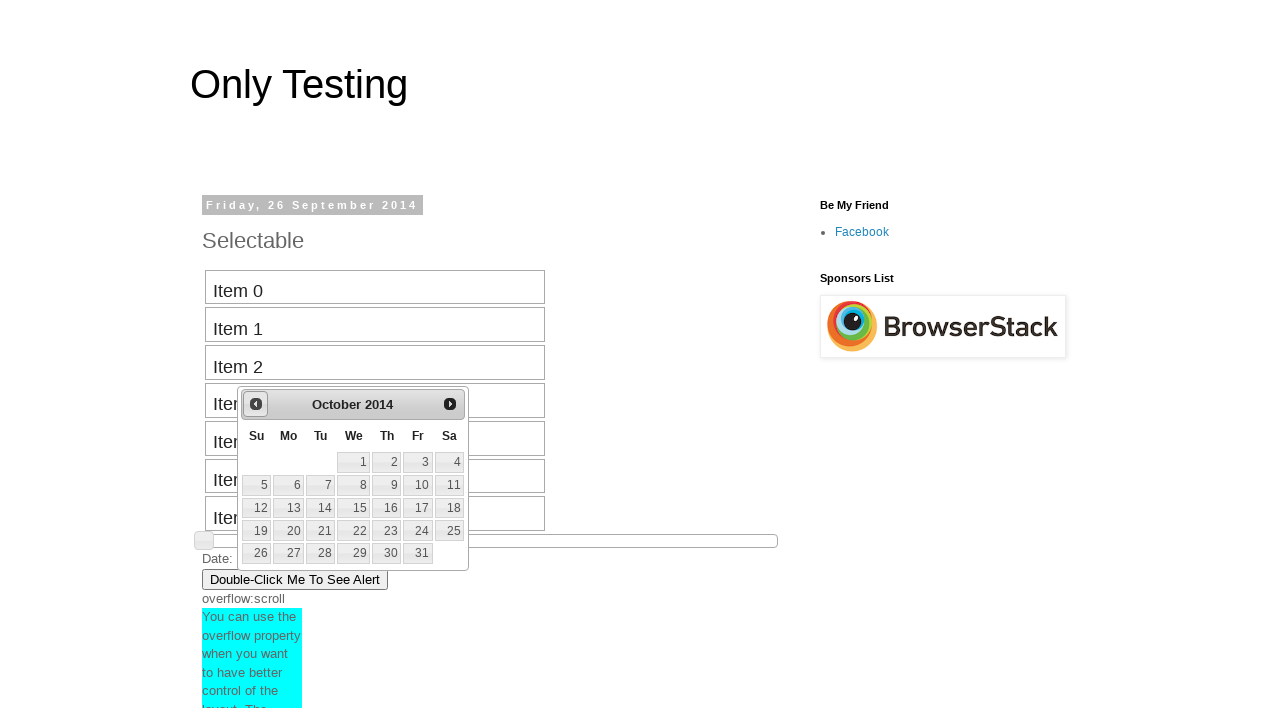

Retrieved current calendar month: October, year: 2014
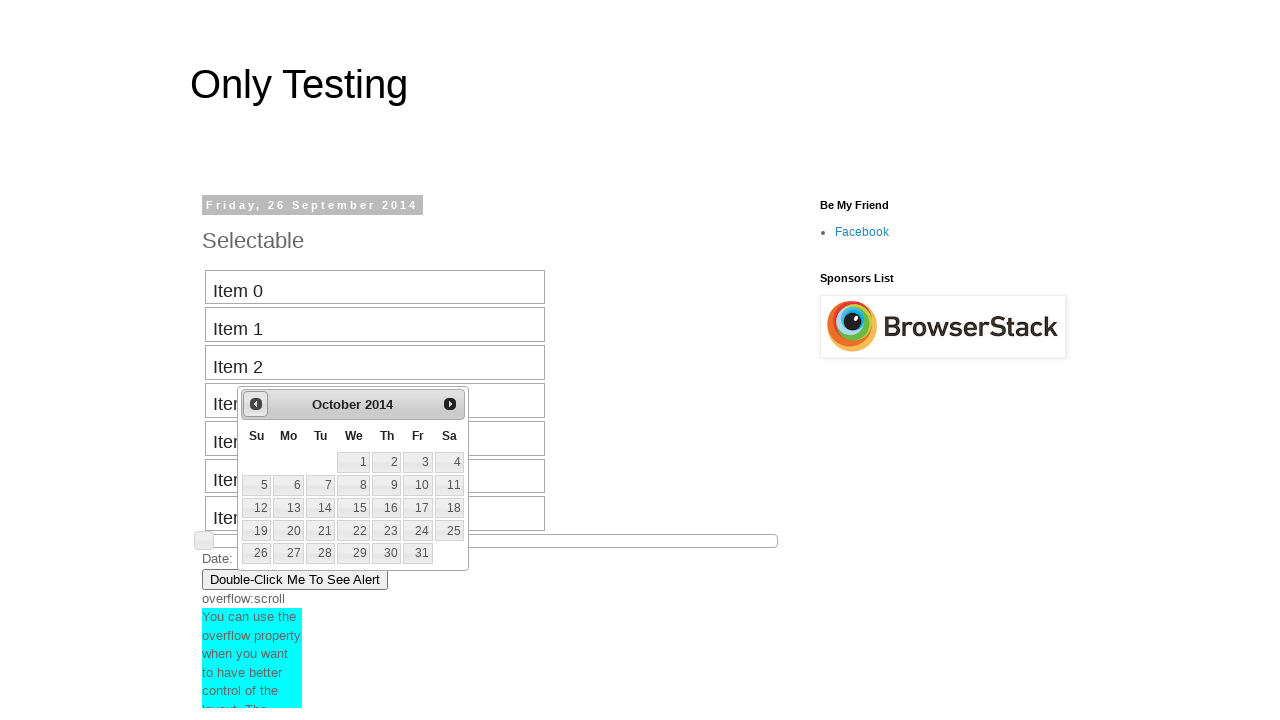

Navigated backward in calendar from October 2014 at (256, 404) on #ui-datepicker-div div a.ui-datepicker-prev span
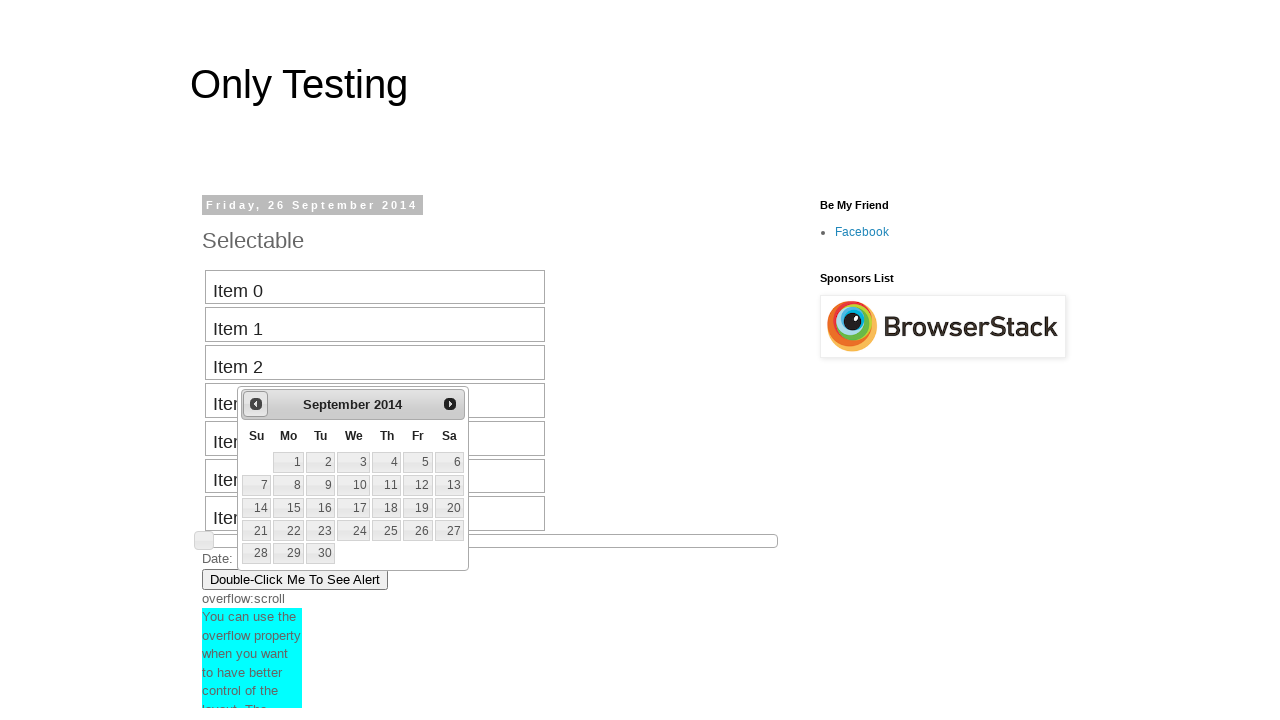

Retrieved current calendar month: September, year: 2014
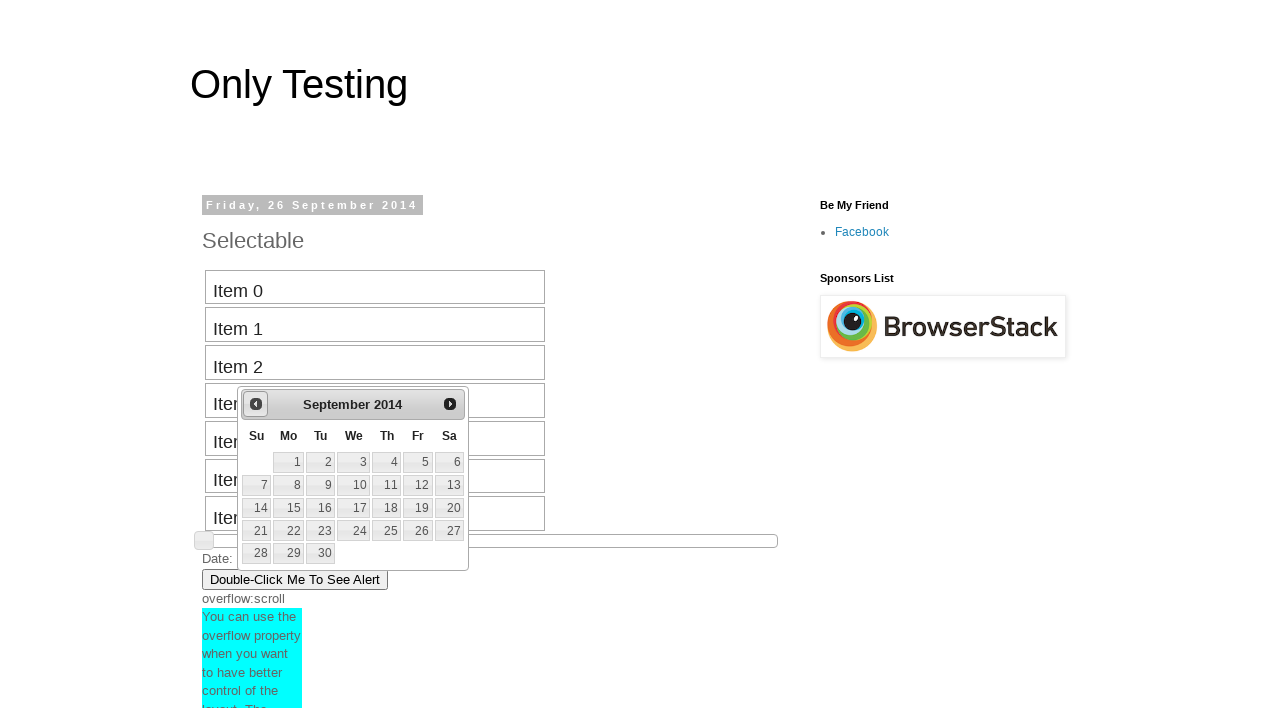

Navigated backward in calendar from September 2014 at (256, 404) on #ui-datepicker-div div a.ui-datepicker-prev span
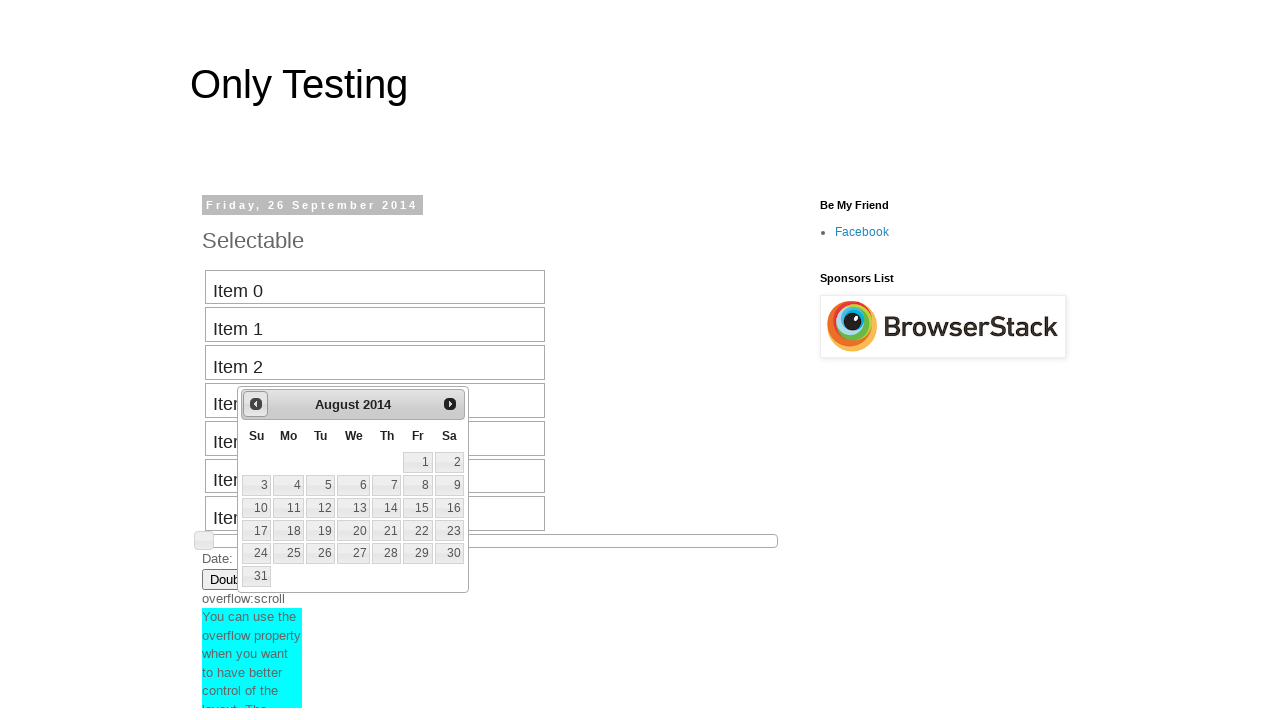

Retrieved current calendar month: August, year: 2014
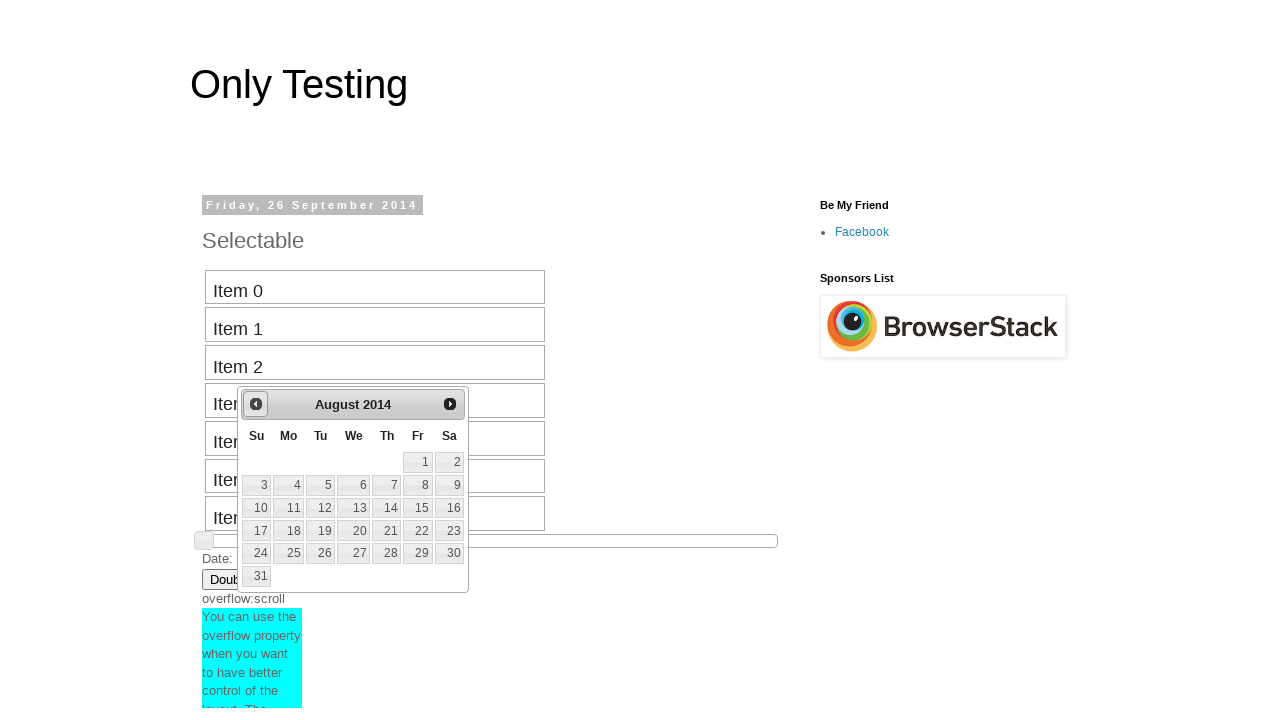

Navigated backward in calendar from August 2014 at (256, 404) on #ui-datepicker-div div a.ui-datepicker-prev span
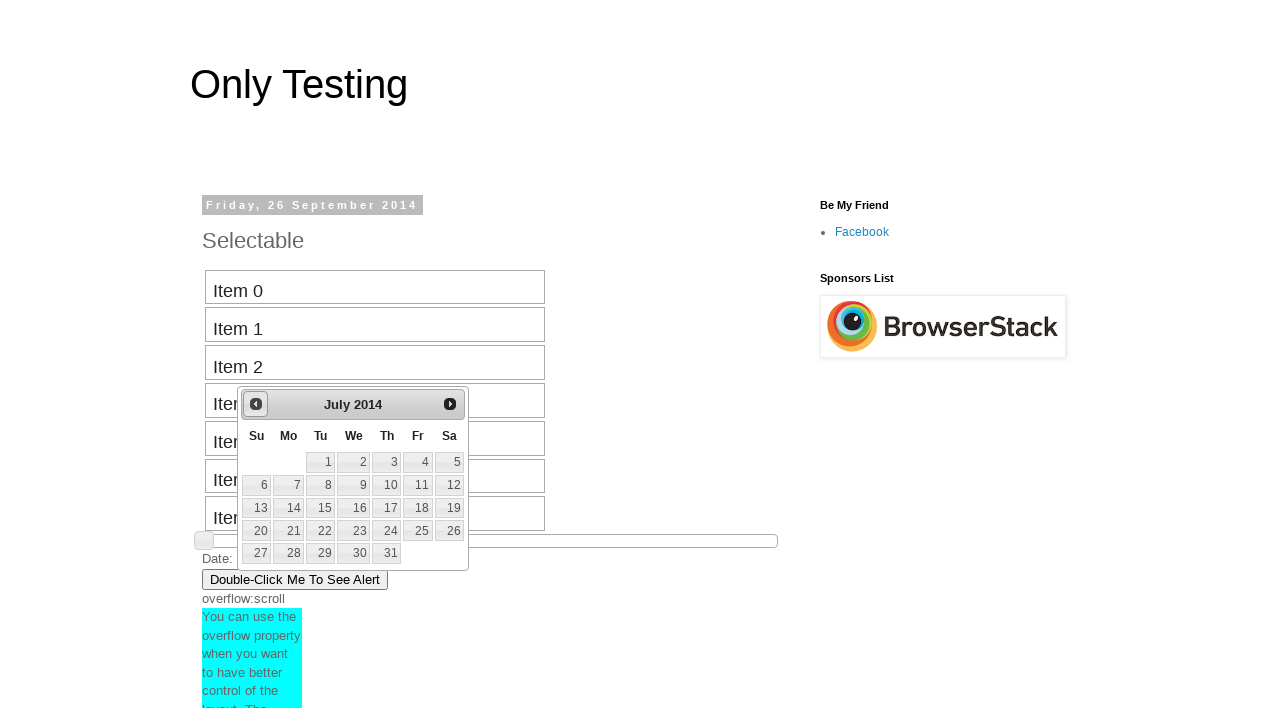

Retrieved current calendar month: July, year: 2014
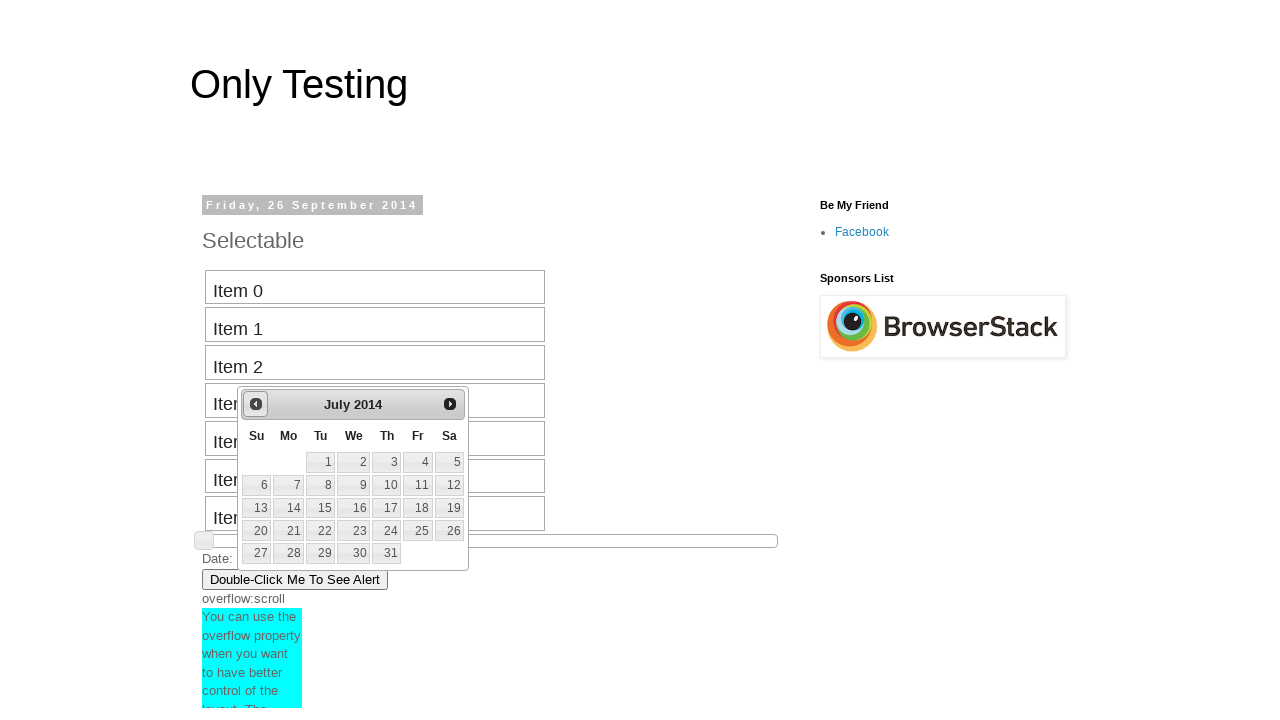

Navigated backward in calendar from July 2014 at (256, 404) on #ui-datepicker-div div a.ui-datepicker-prev span
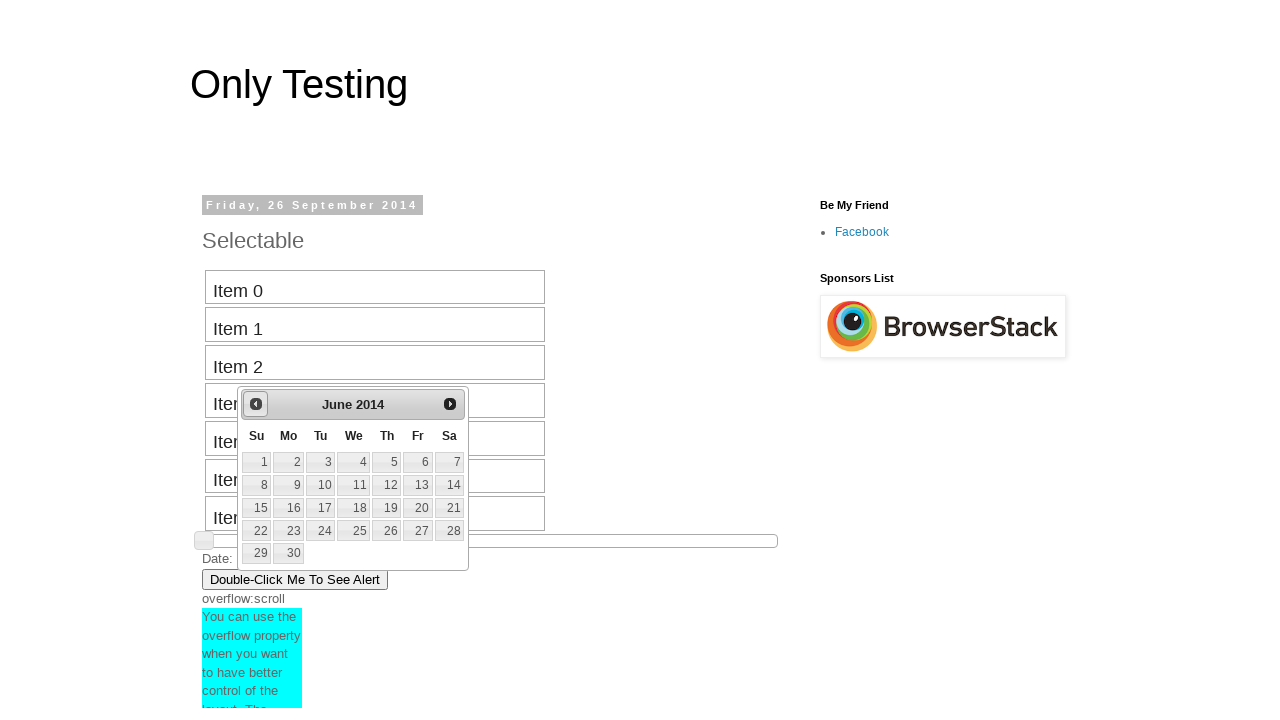

Retrieved current calendar month: June, year: 2014
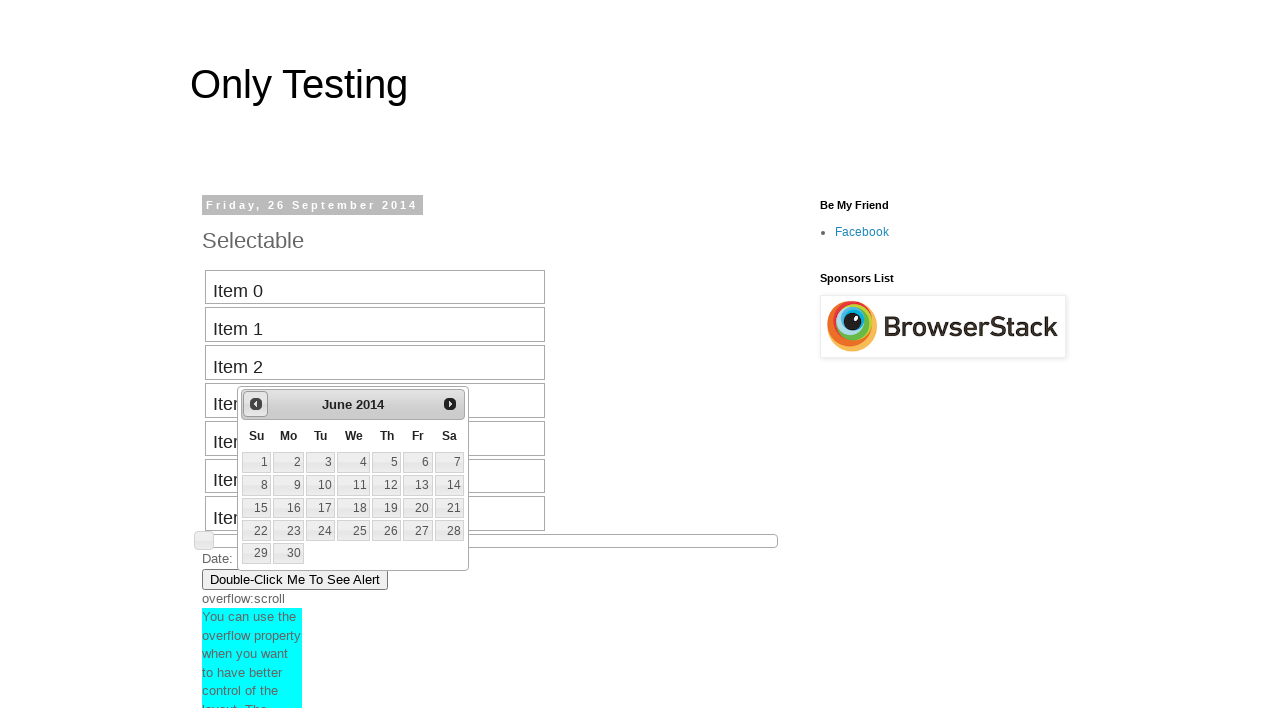

Navigated backward in calendar from June 2014 at (256, 404) on #ui-datepicker-div div a.ui-datepicker-prev span
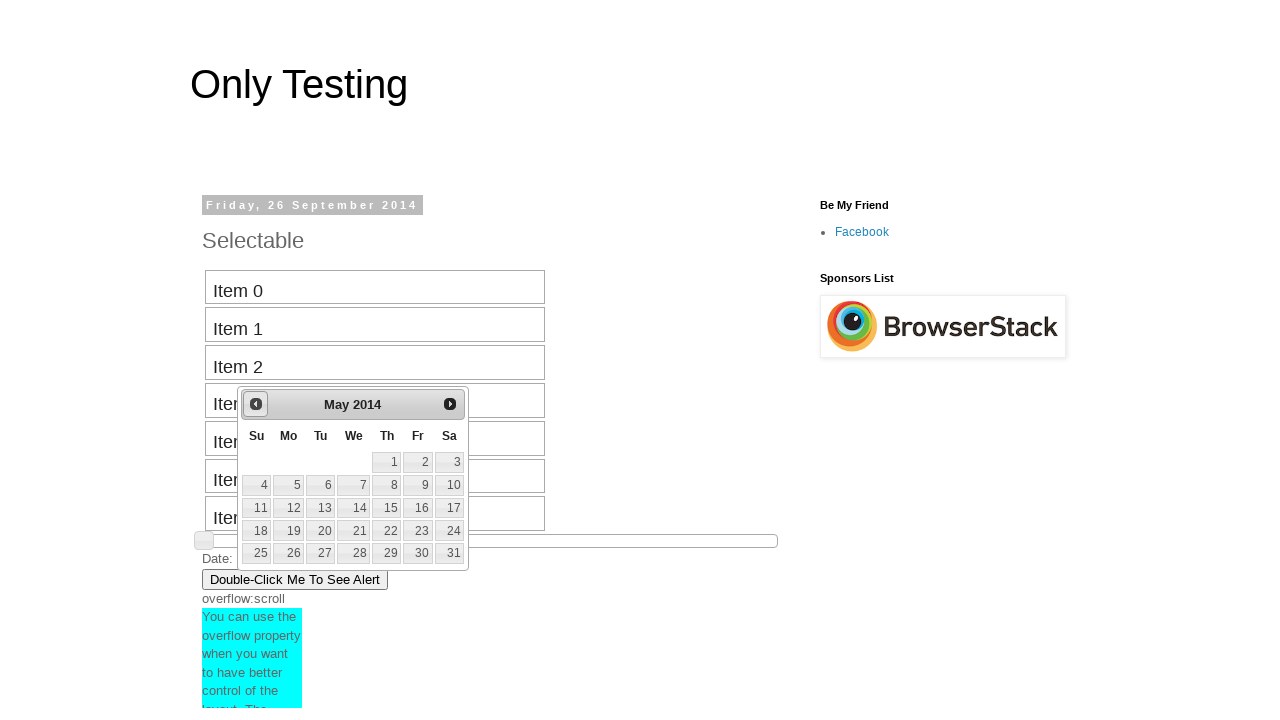

Retrieved current calendar month: May, year: 2014
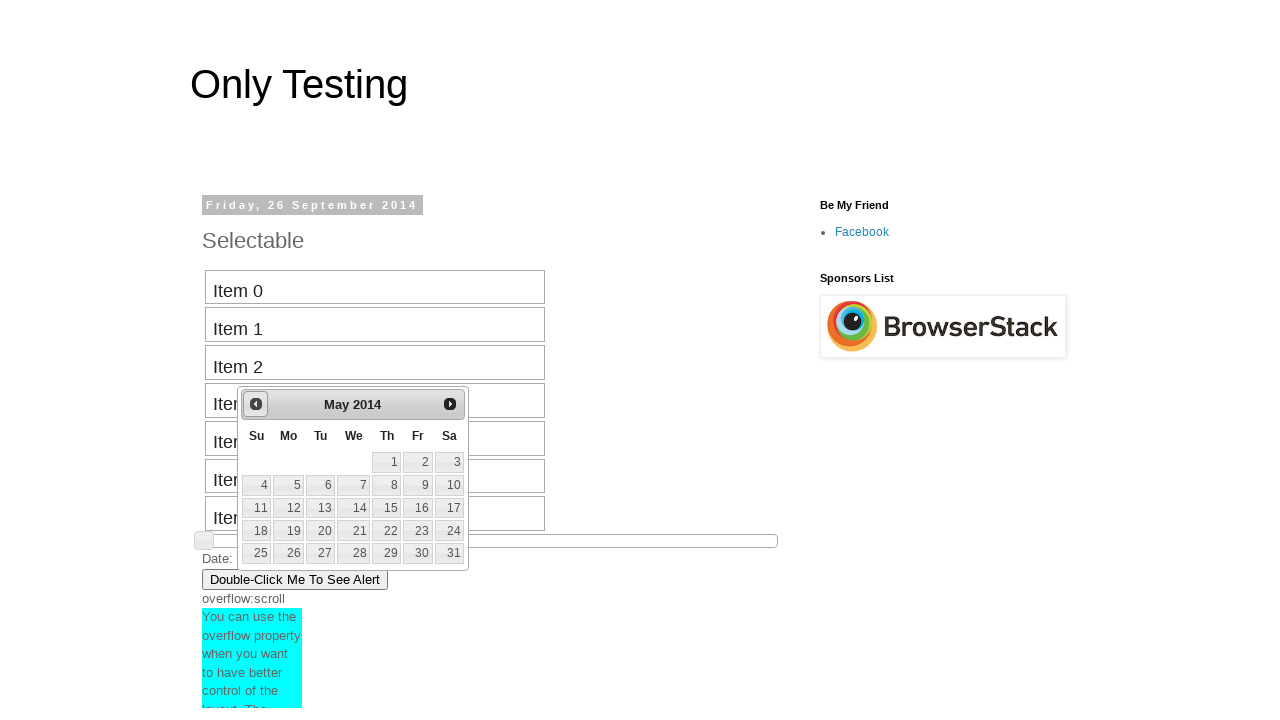

Navigated backward in calendar from May 2014 at (256, 404) on #ui-datepicker-div div a.ui-datepicker-prev span
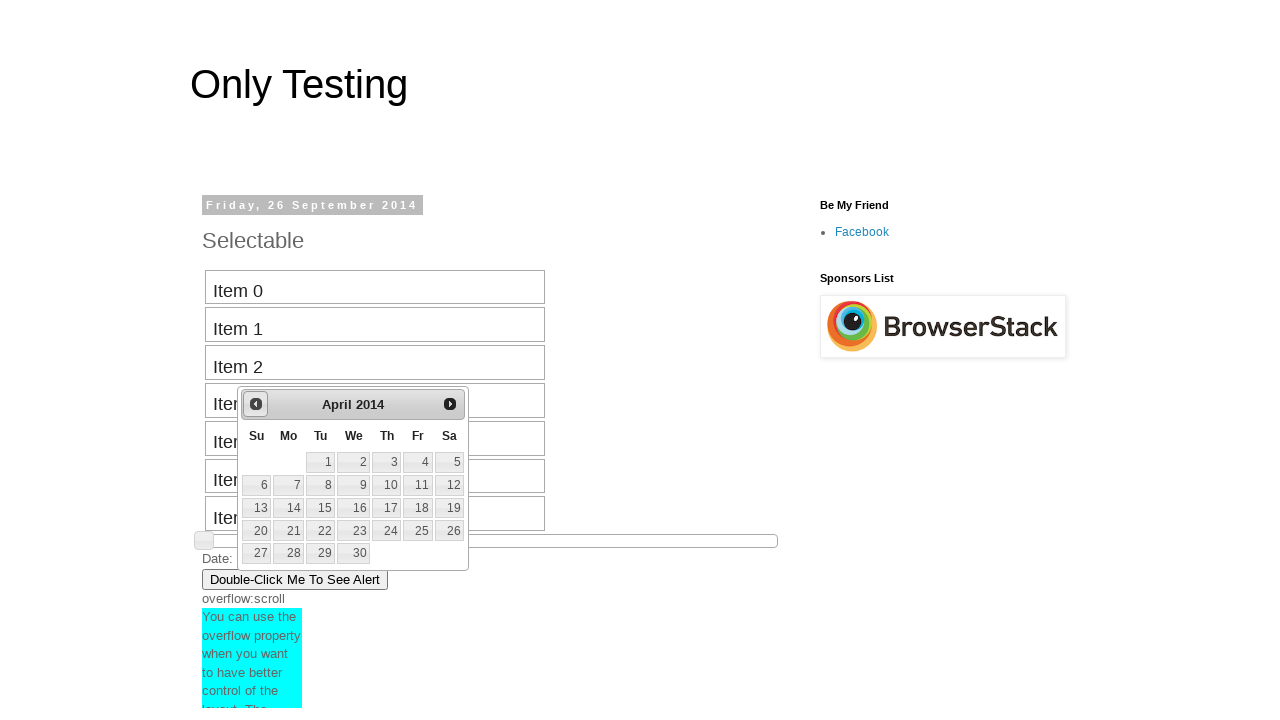

Retrieved current calendar month: April, year: 2014
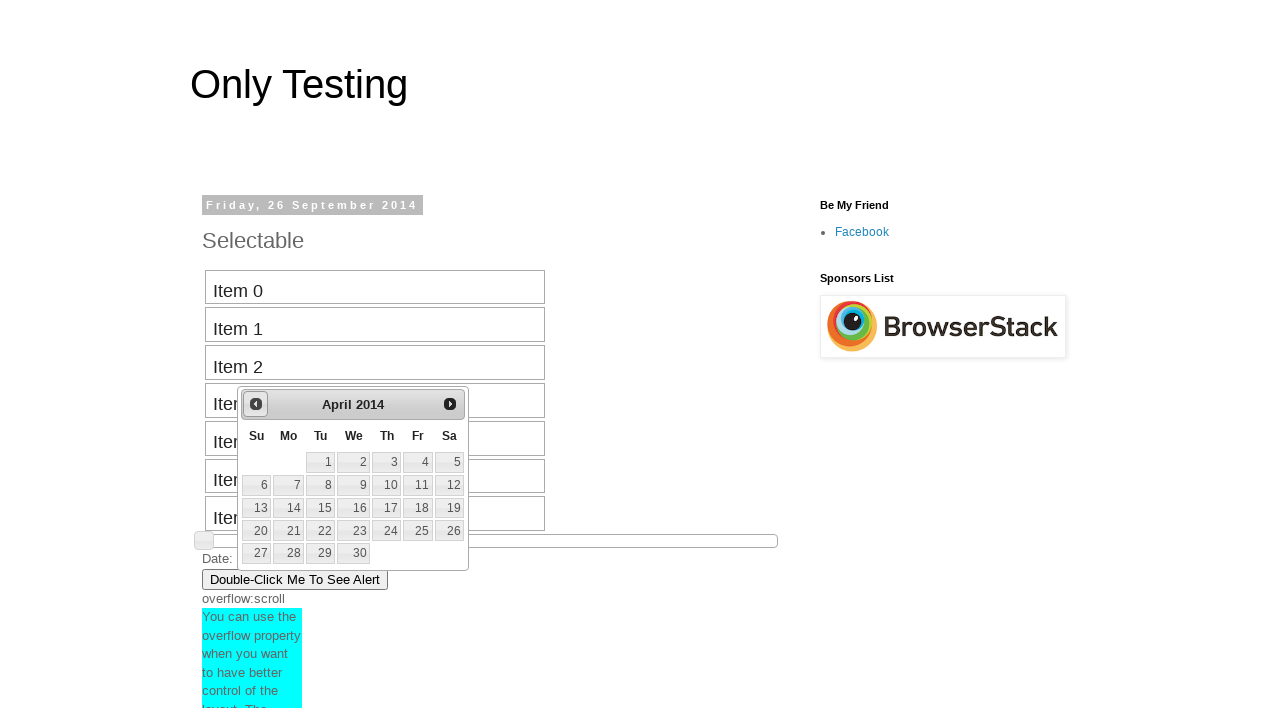

Navigated backward in calendar from April 2014 at (256, 404) on #ui-datepicker-div div a.ui-datepicker-prev span
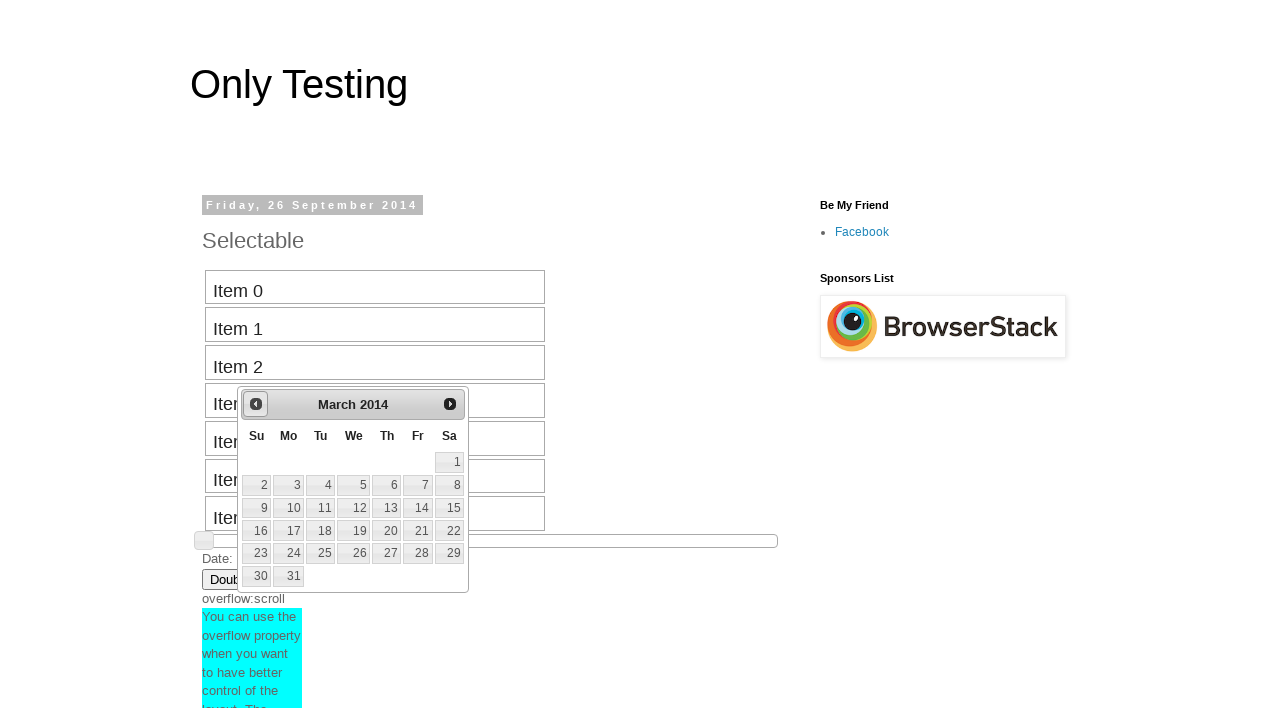

Retrieved current calendar month: March, year: 2014
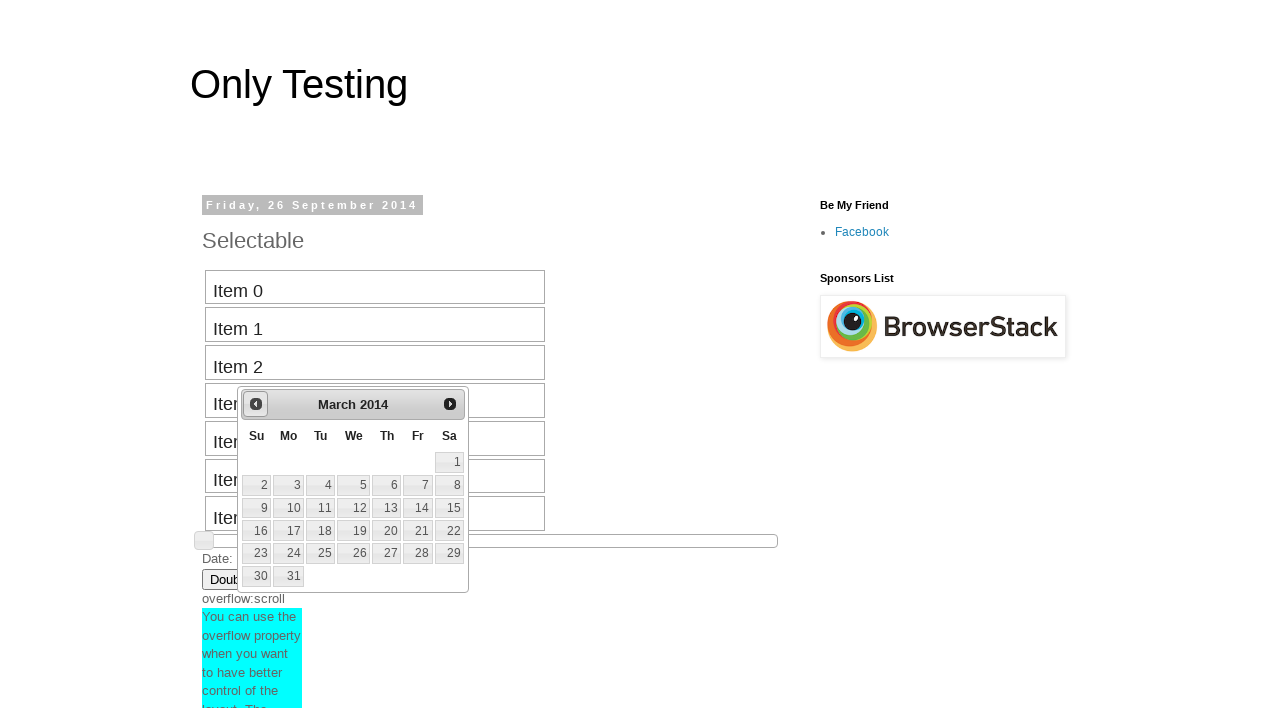

Navigated backward in calendar from March 2014 at (256, 404) on #ui-datepicker-div div a.ui-datepicker-prev span
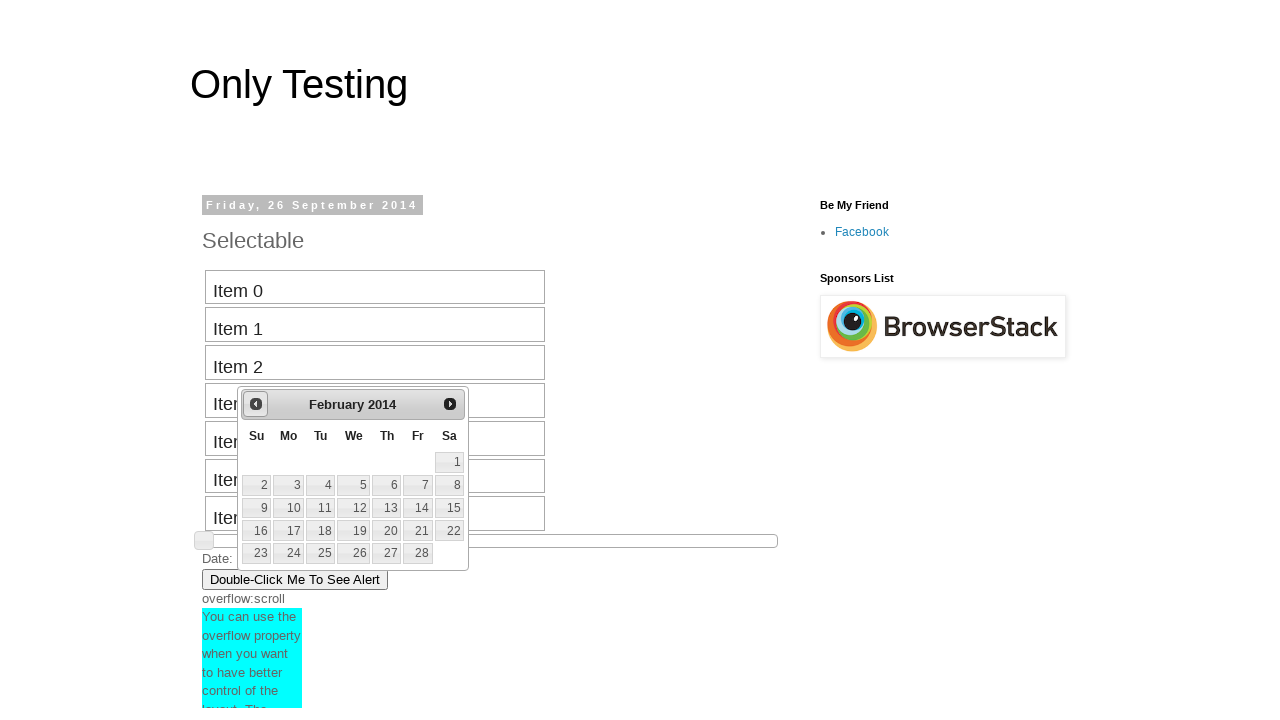

Retrieved current calendar month: February, year: 2014
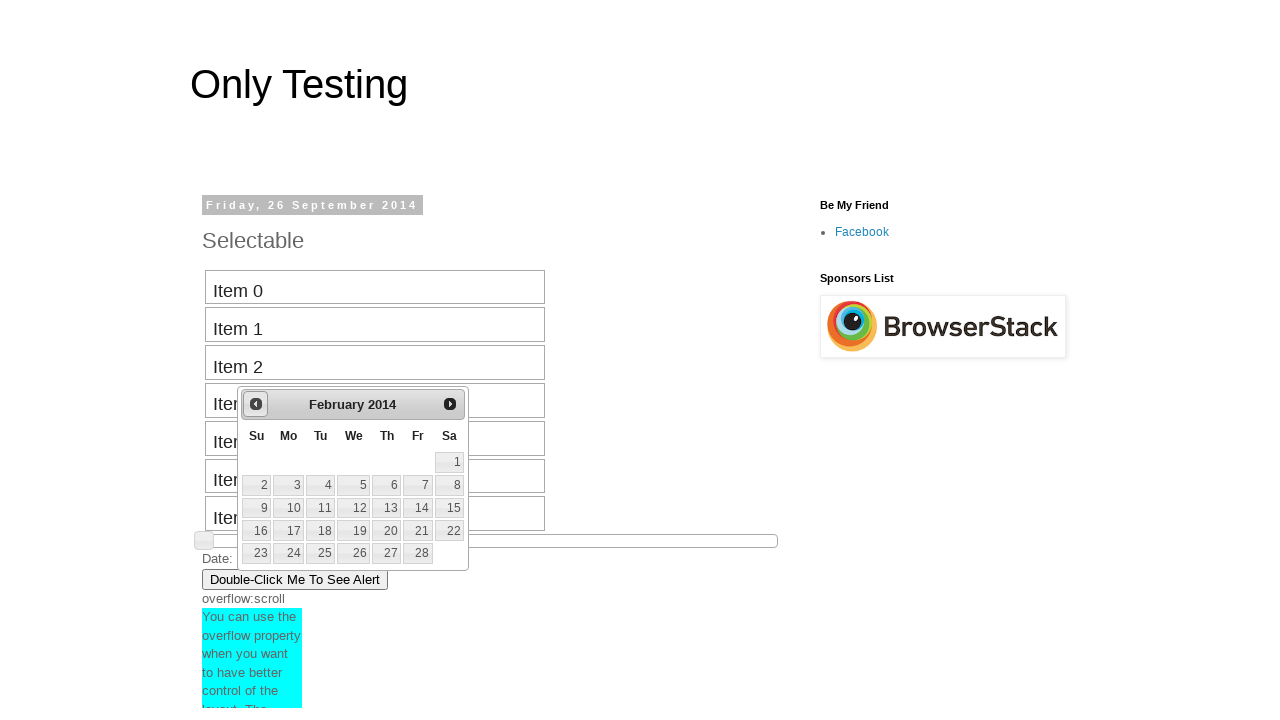

Navigated backward in calendar from February 2014 at (256, 404) on #ui-datepicker-div div a.ui-datepicker-prev span
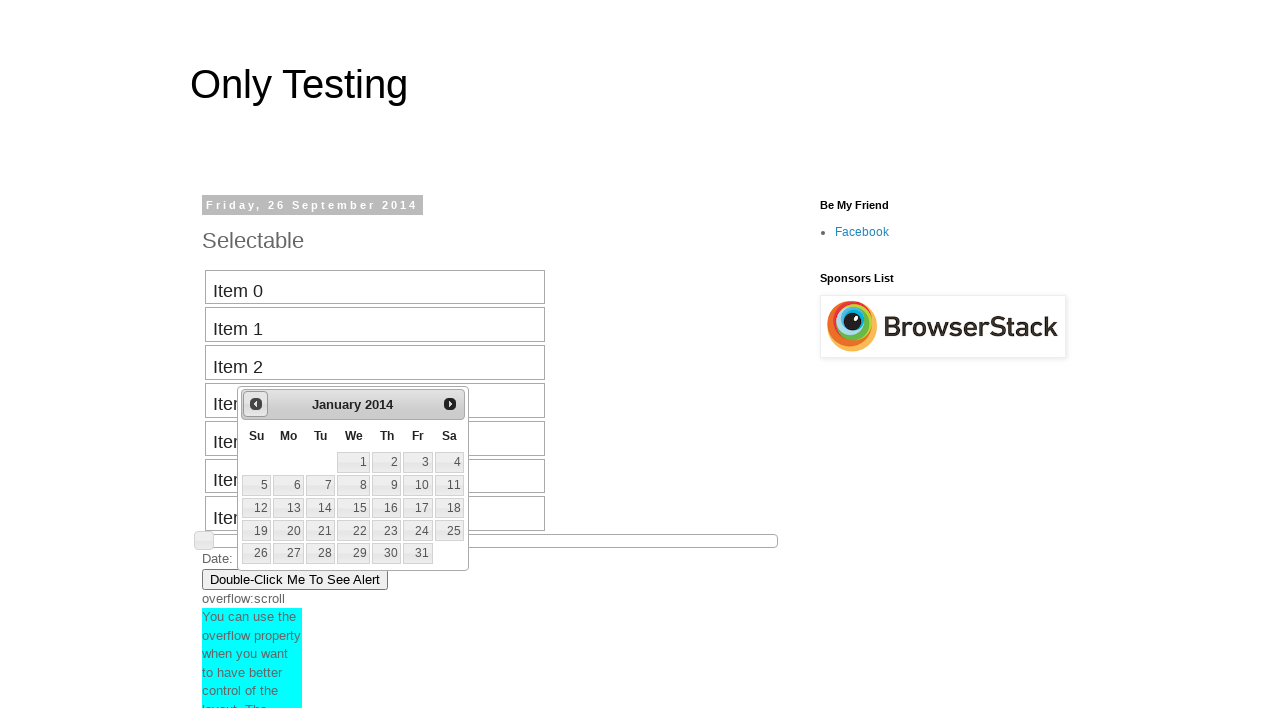

Retrieved current calendar month: January, year: 2014
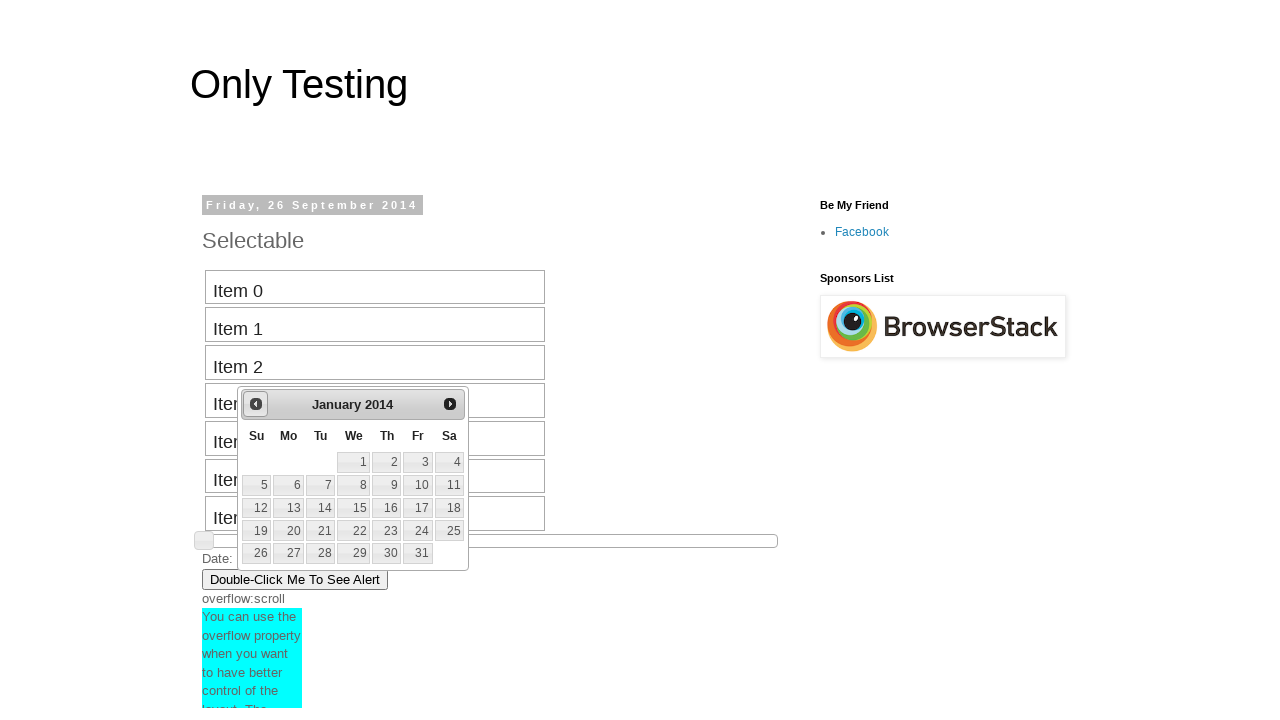

Navigated backward in calendar from January 2014 at (256, 404) on #ui-datepicker-div div a.ui-datepicker-prev span
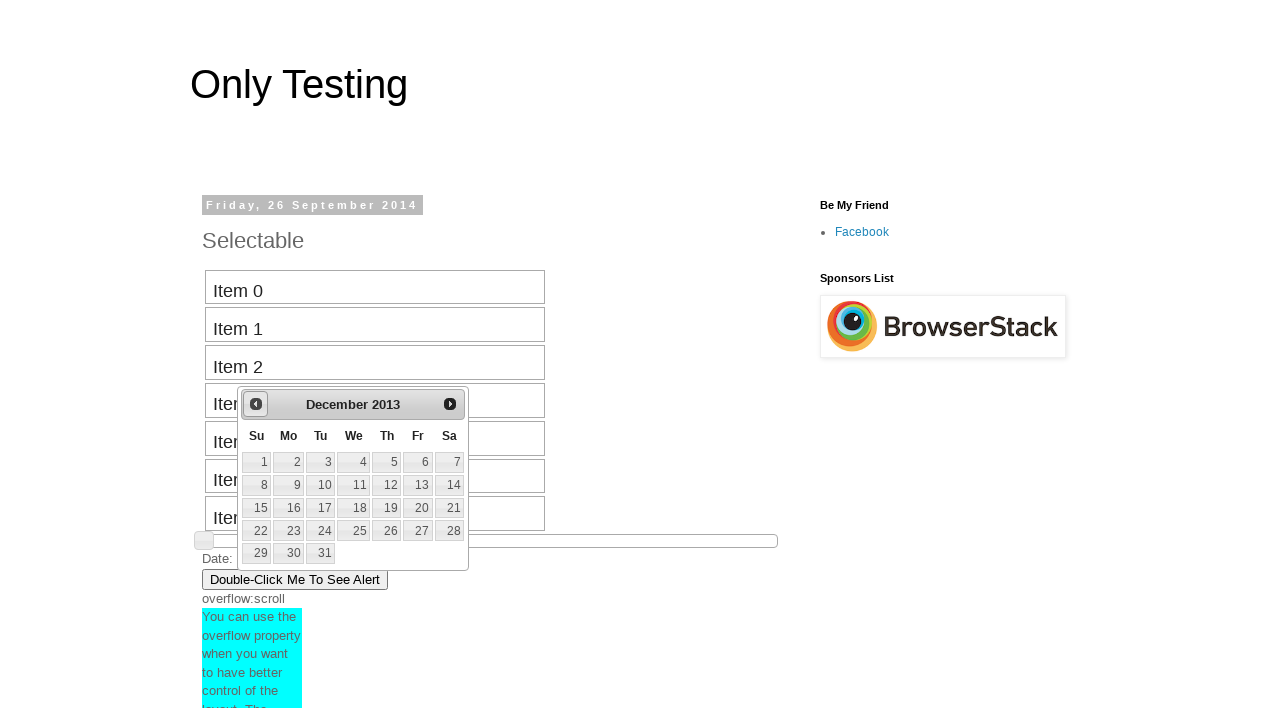

Retrieved current calendar month: December, year: 2013
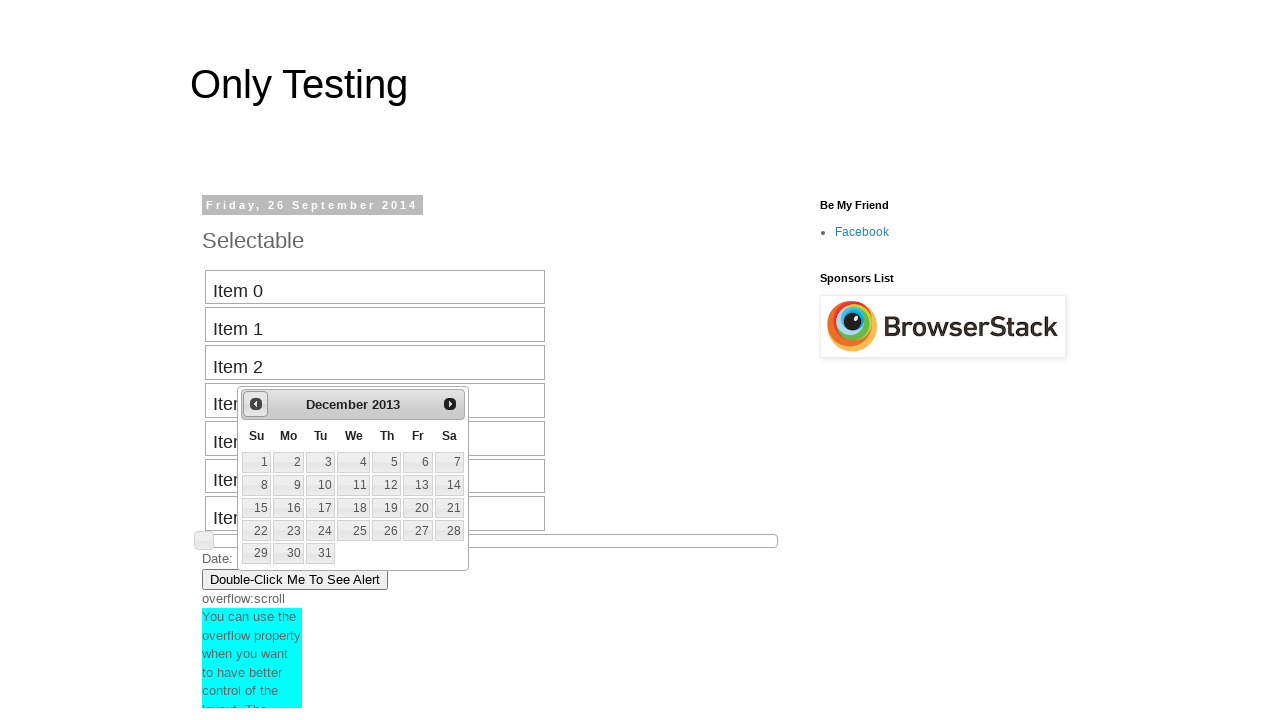

Navigated backward in calendar from December 2013 at (256, 404) on #ui-datepicker-div div a.ui-datepicker-prev span
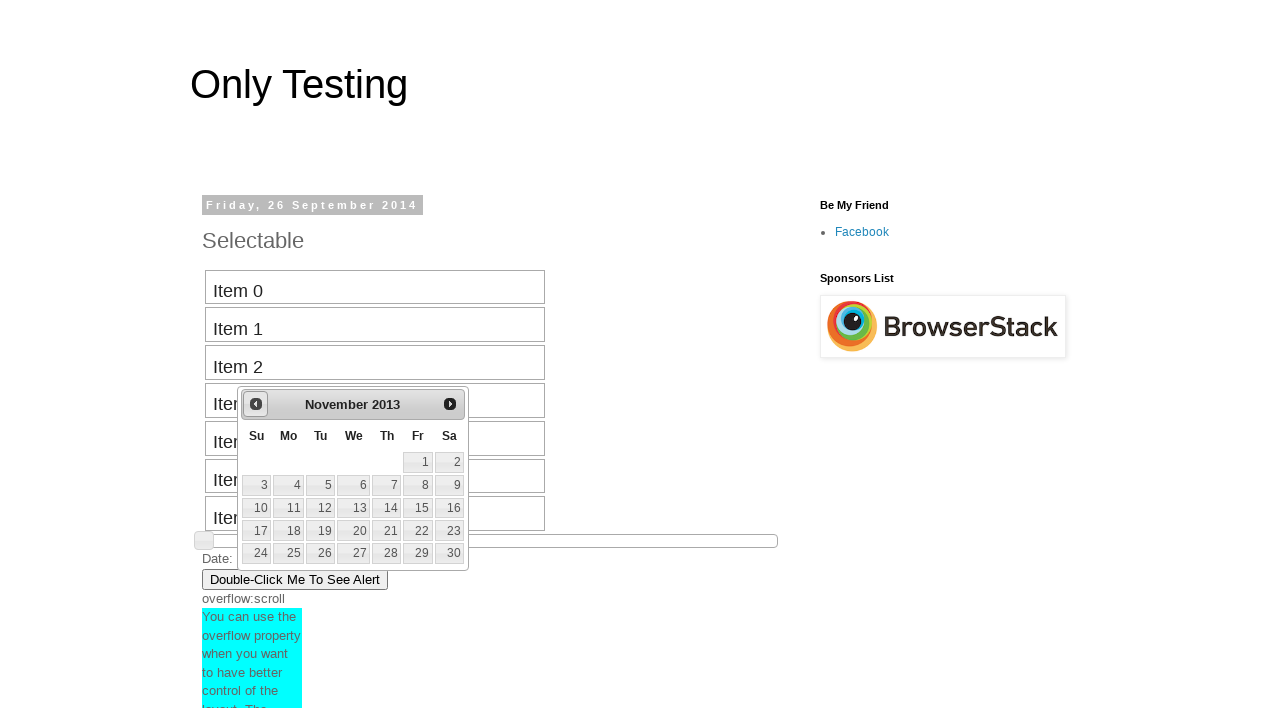

Retrieved current calendar month: November, year: 2013
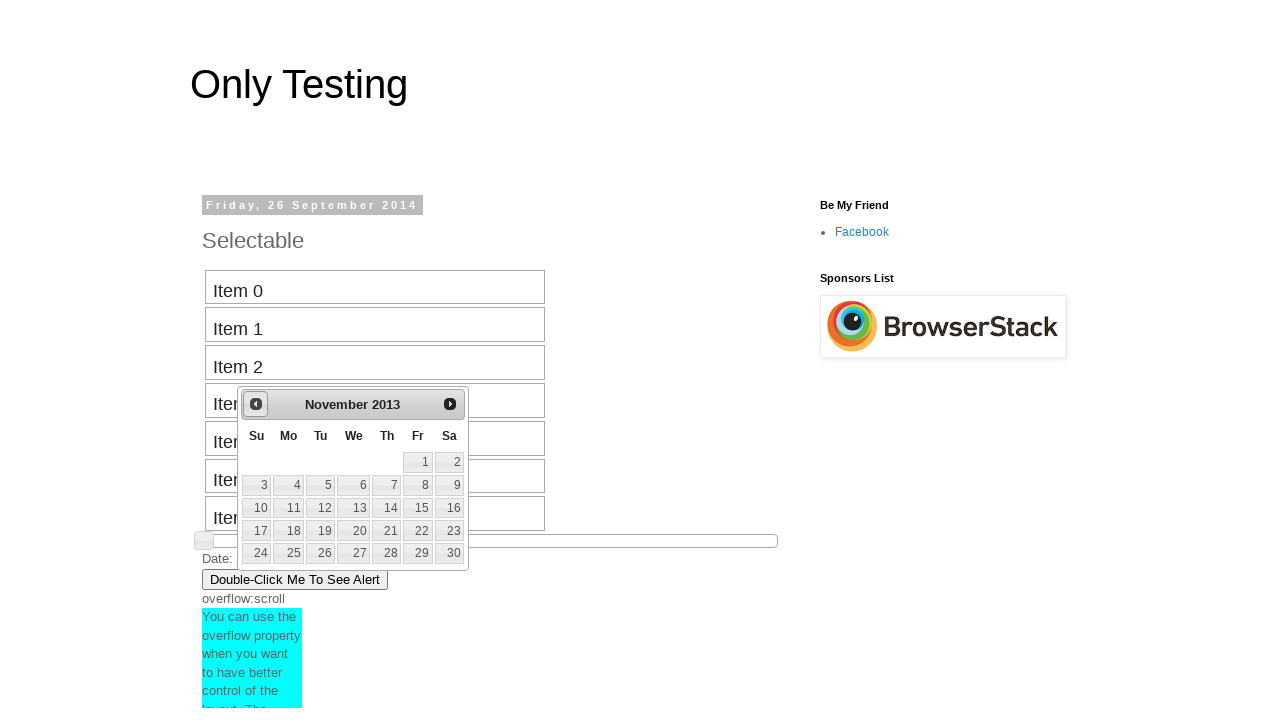

Navigated backward in calendar from November 2013 at (256, 404) on #ui-datepicker-div div a.ui-datepicker-prev span
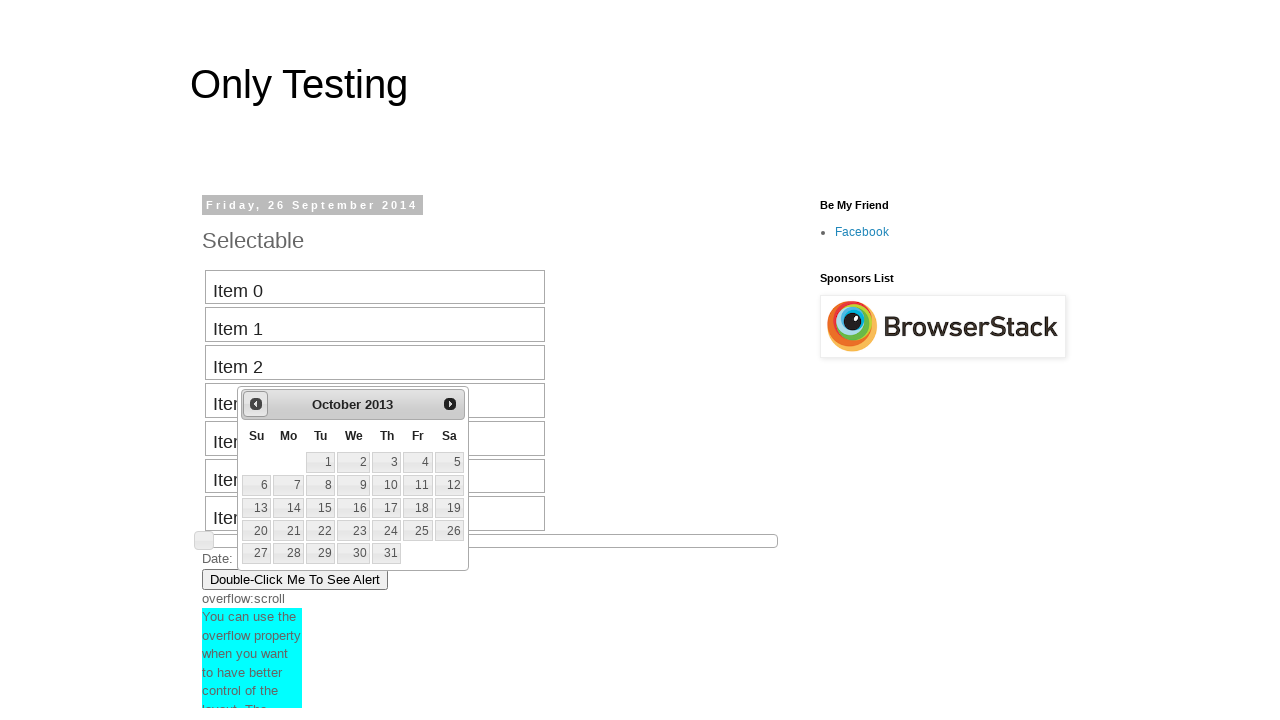

Retrieved current calendar month: October, year: 2013
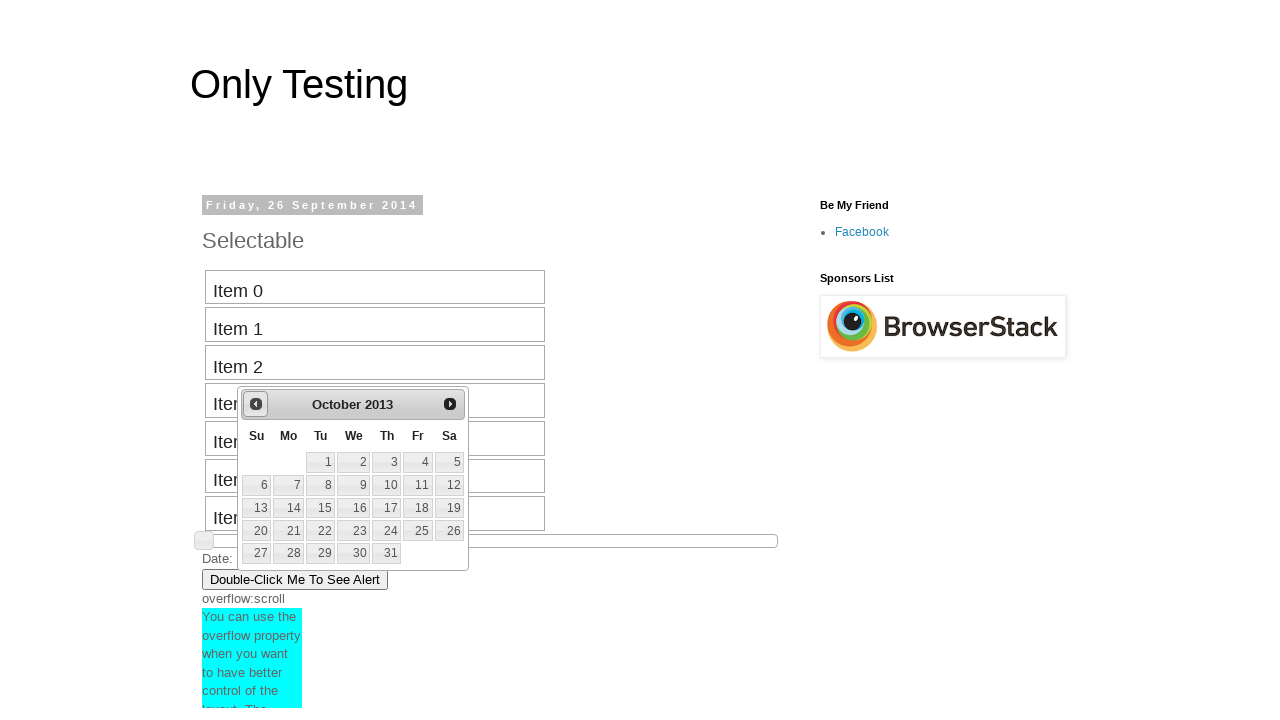

Navigated backward in calendar from October 2013 at (256, 404) on #ui-datepicker-div div a.ui-datepicker-prev span
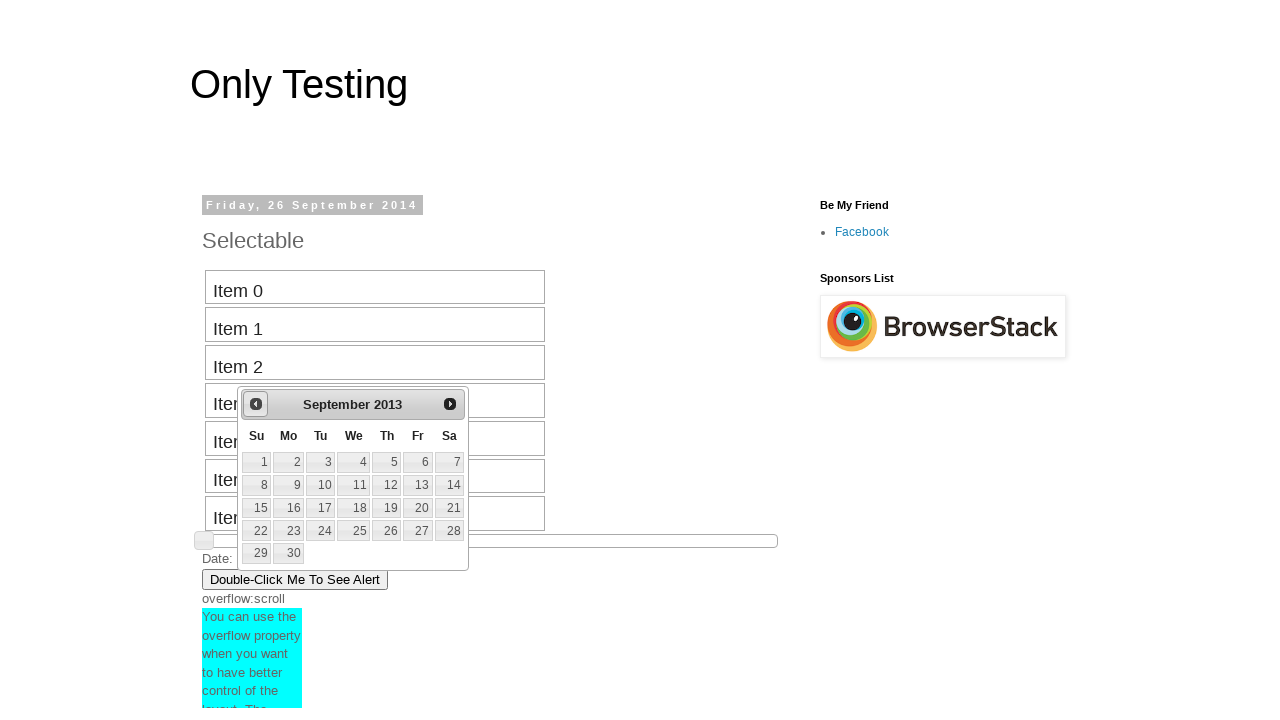

Retrieved current calendar month: September, year: 2013
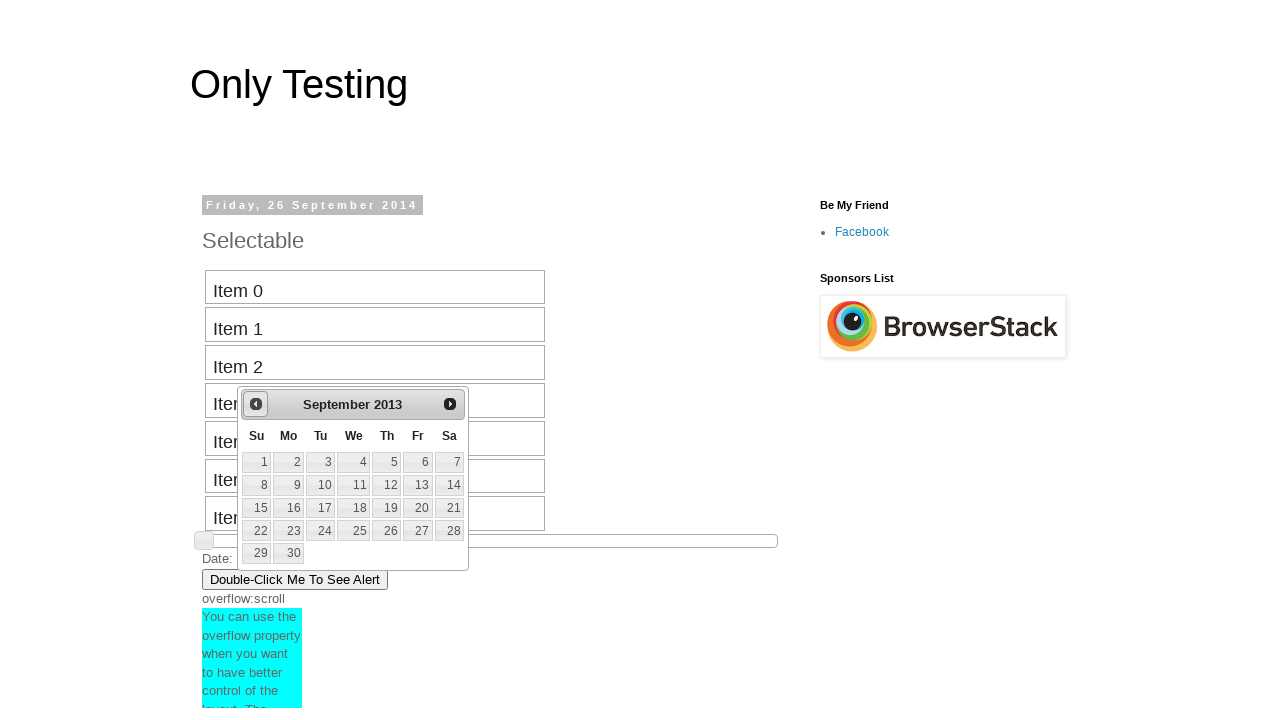

Navigated backward in calendar from September 2013 at (256, 404) on #ui-datepicker-div div a.ui-datepicker-prev span
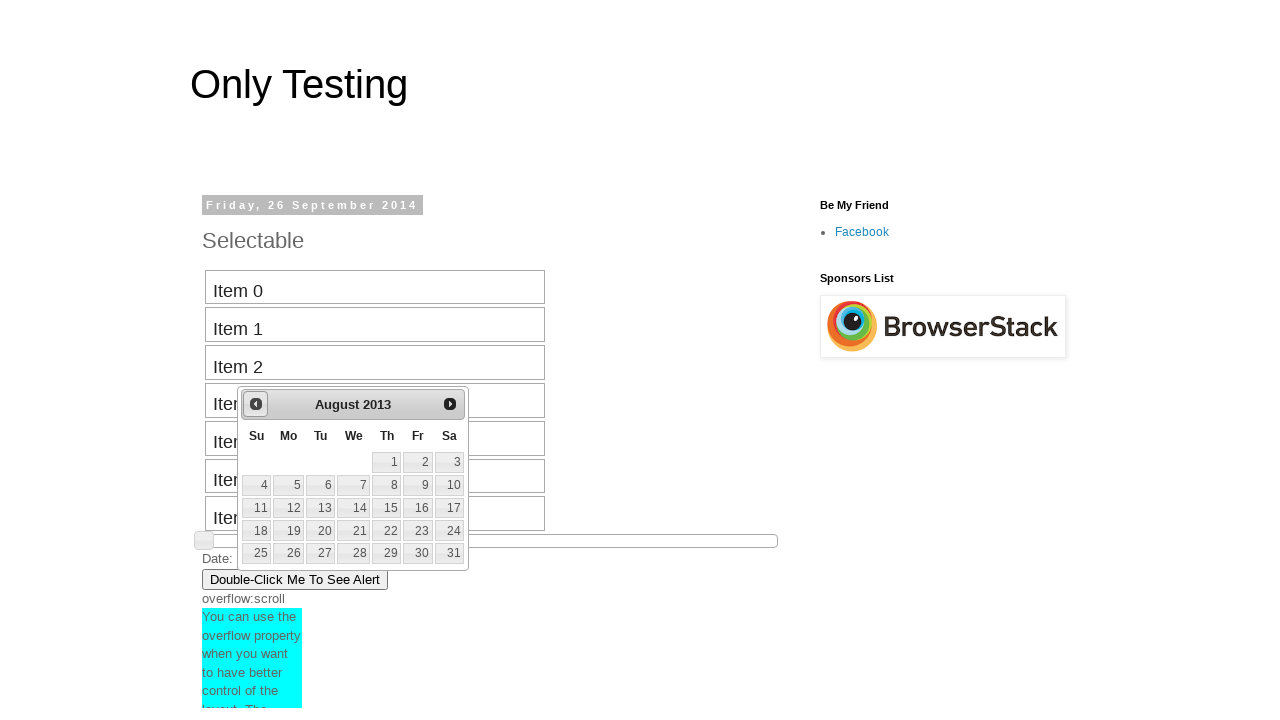

Retrieved current calendar month: August, year: 2013
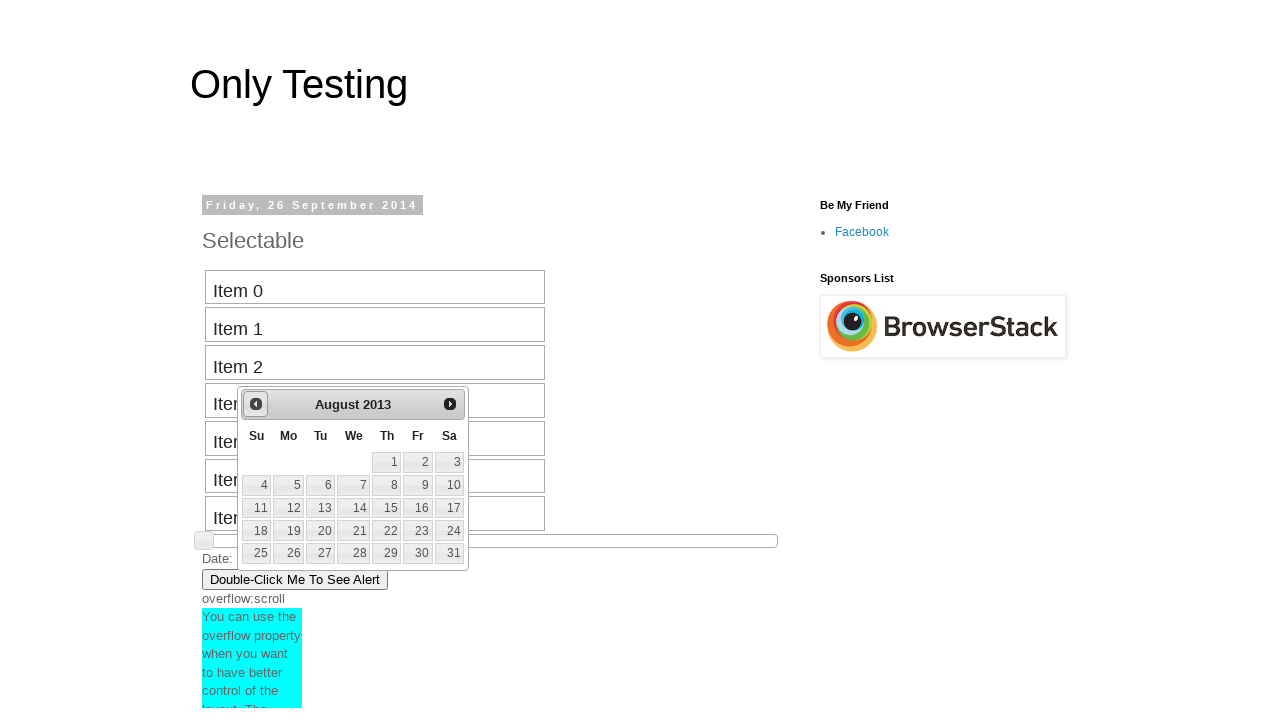

Navigated backward in calendar from August 2013 at (256, 404) on #ui-datepicker-div div a.ui-datepicker-prev span
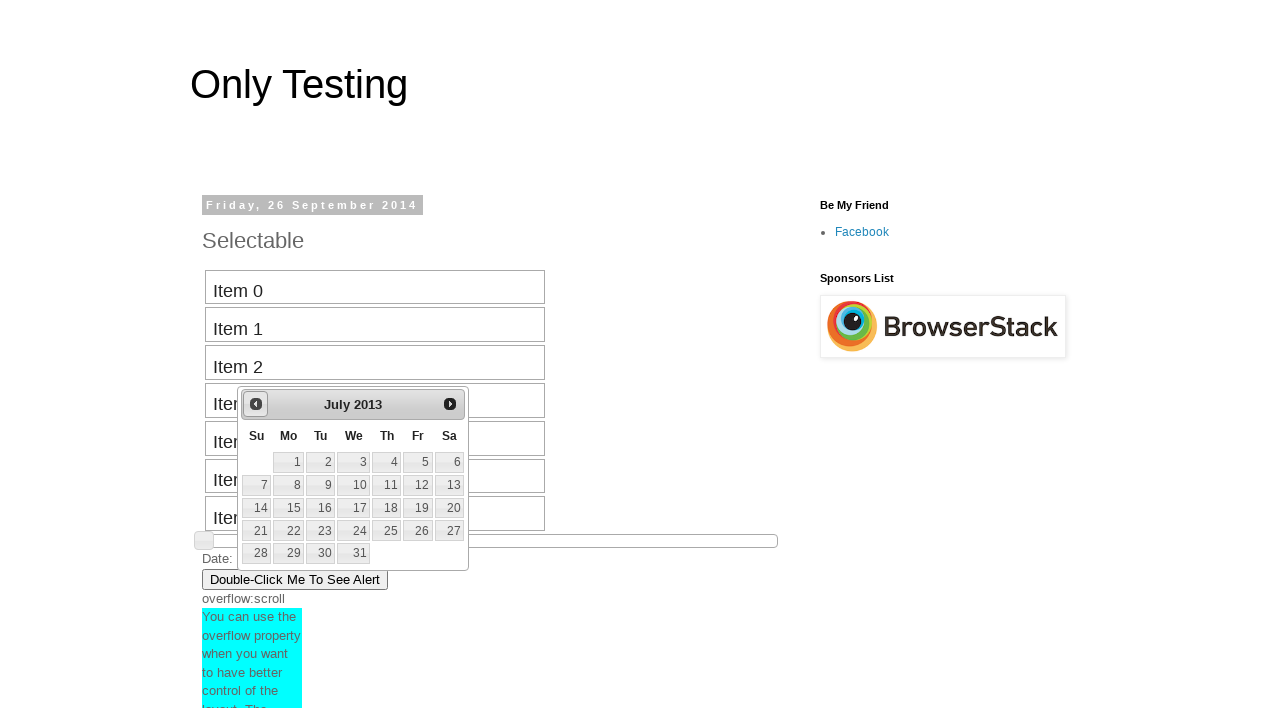

Retrieved current calendar month: July, year: 2013
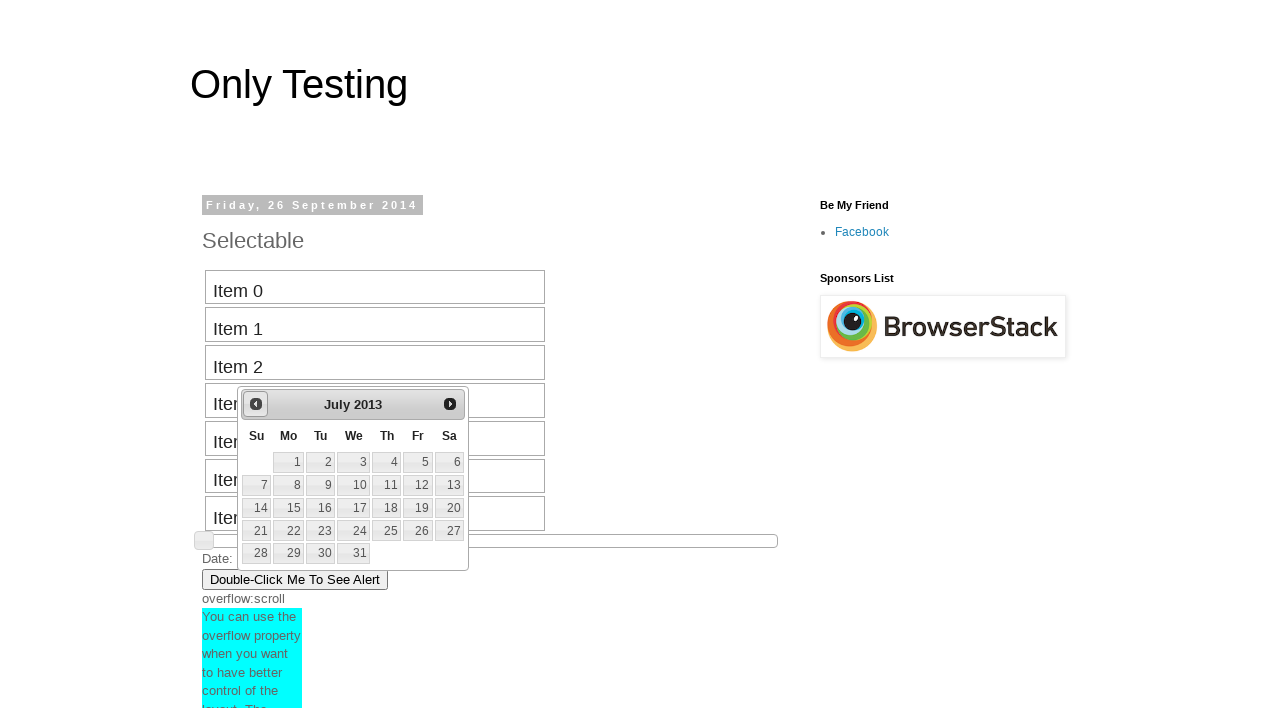

Navigated backward in calendar from July 2013 at (256, 404) on #ui-datepicker-div div a.ui-datepicker-prev span
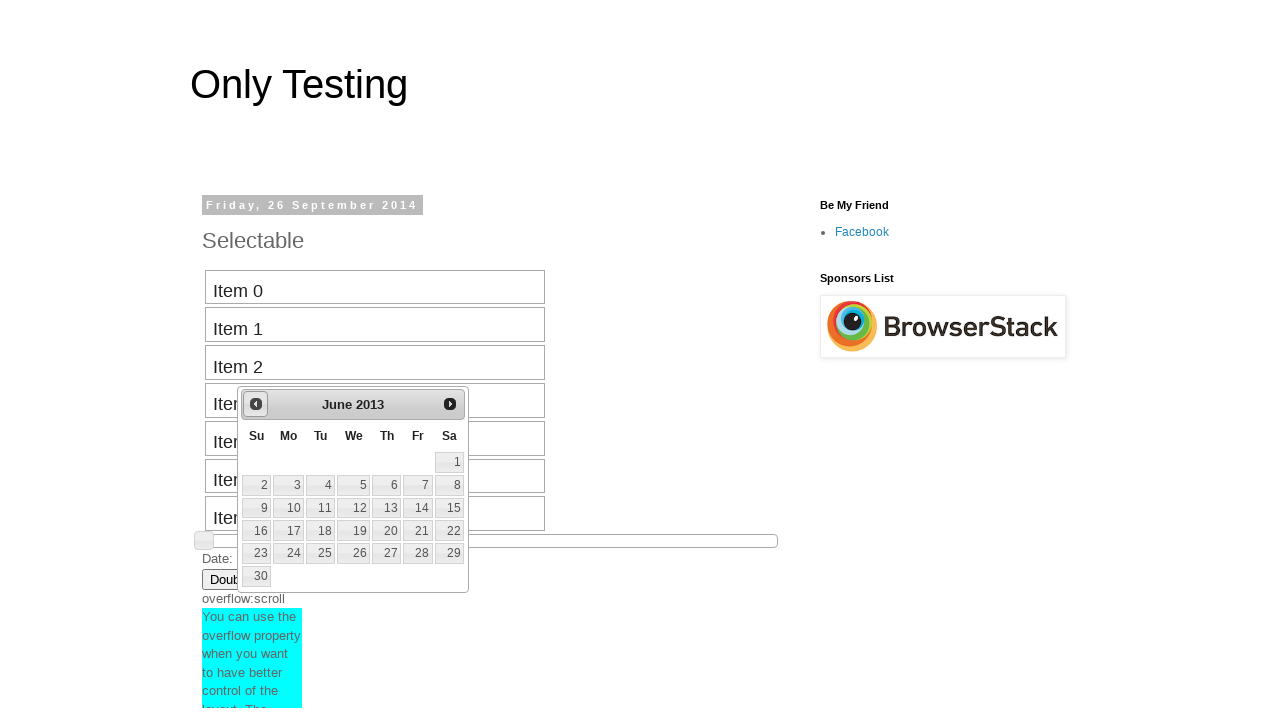

Retrieved current calendar month: June, year: 2013
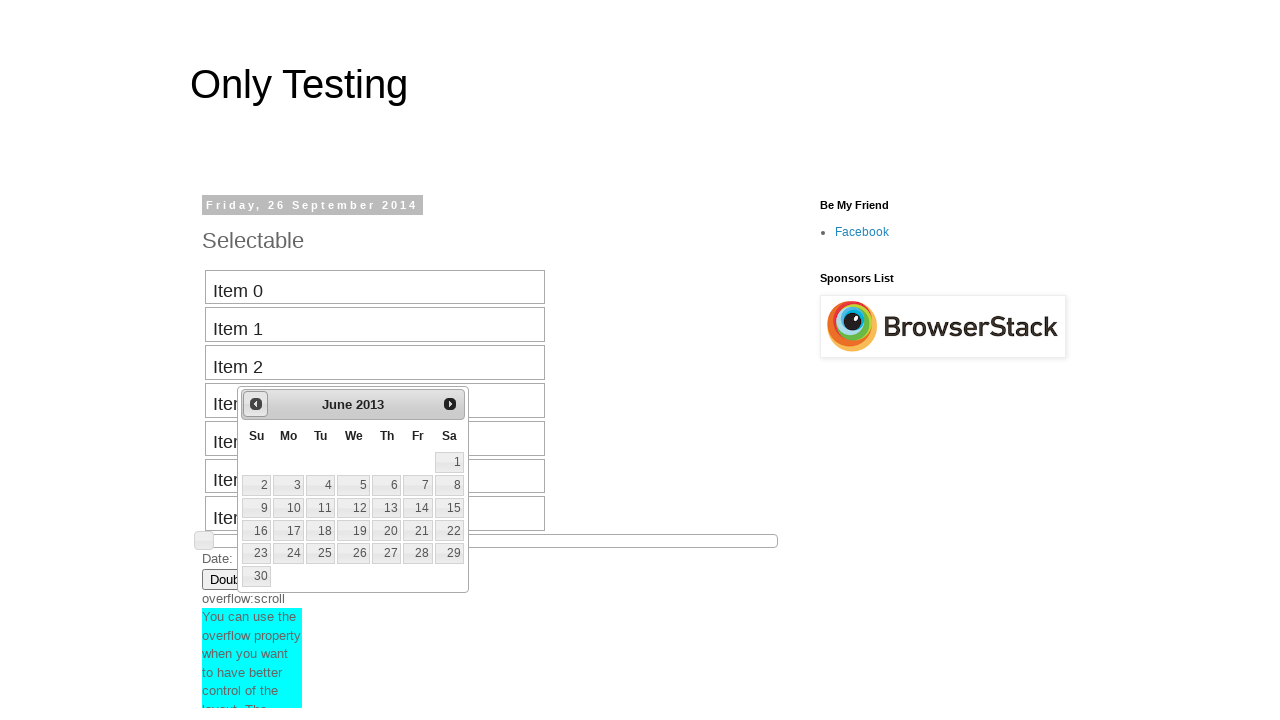

Navigated backward in calendar from June 2013 at (256, 404) on #ui-datepicker-div div a.ui-datepicker-prev span
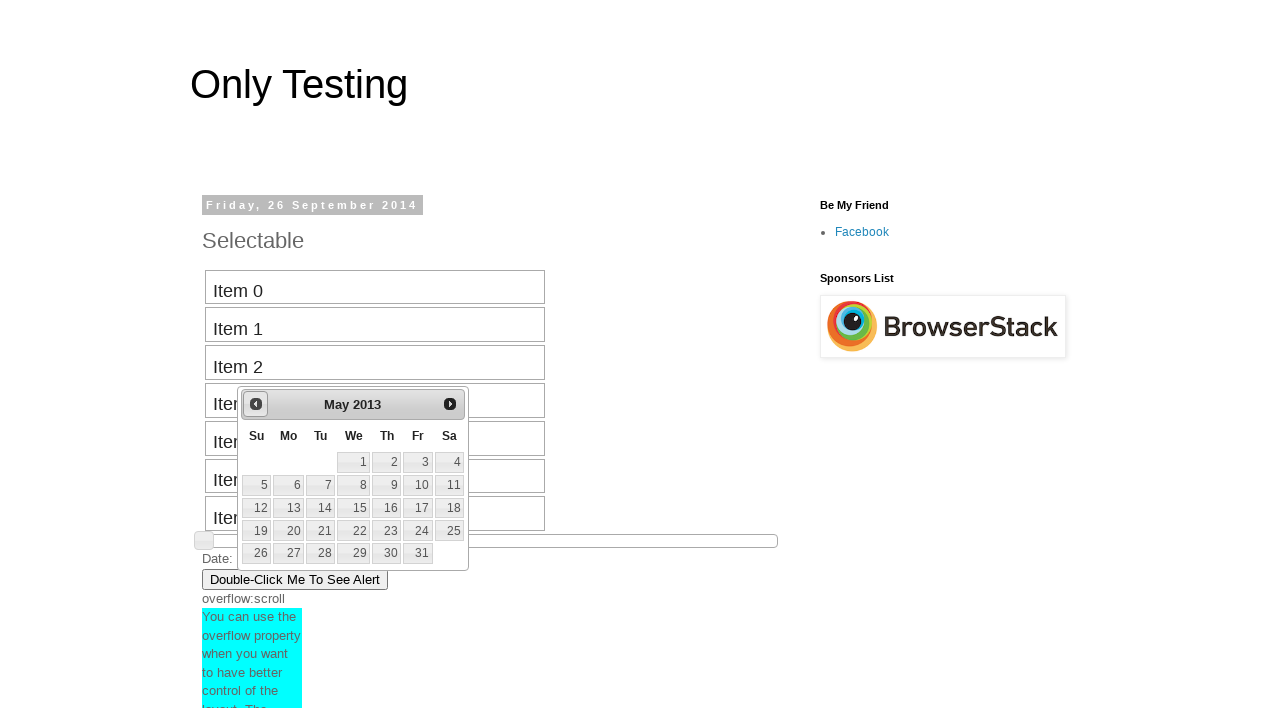

Retrieved current calendar month: May, year: 2013
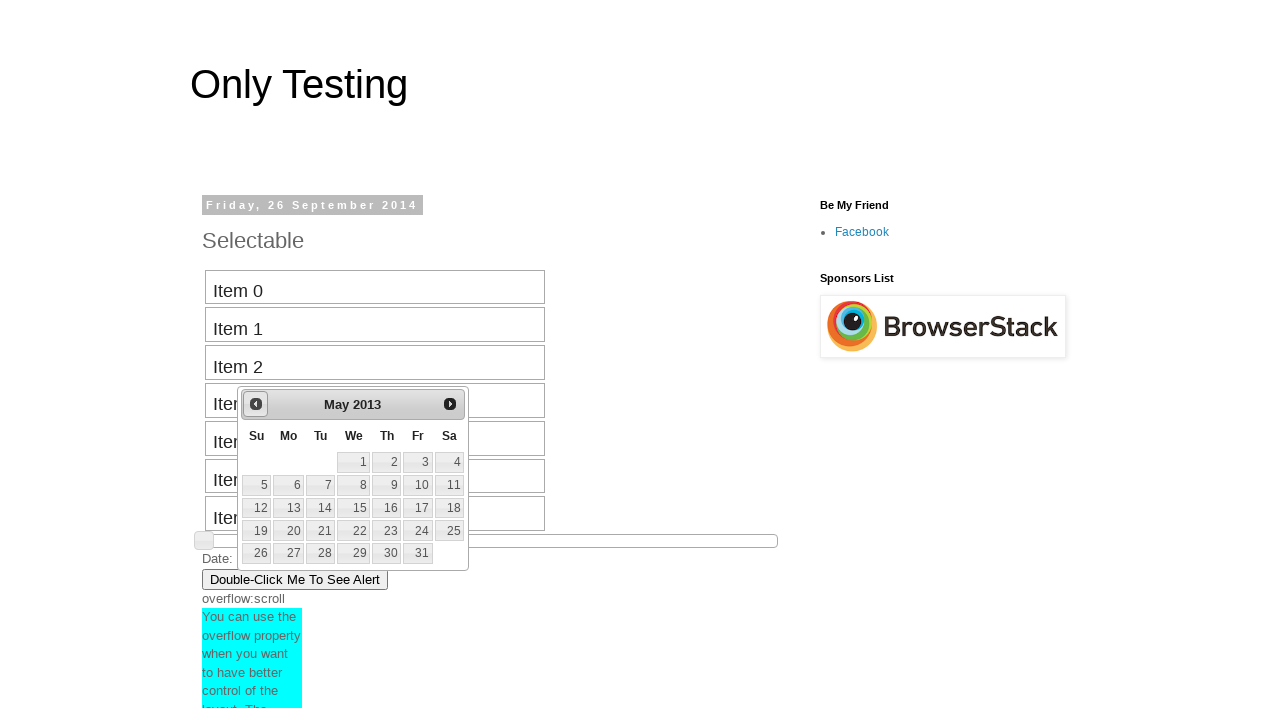

Navigated backward in calendar from May 2013 at (256, 404) on #ui-datepicker-div div a.ui-datepicker-prev span
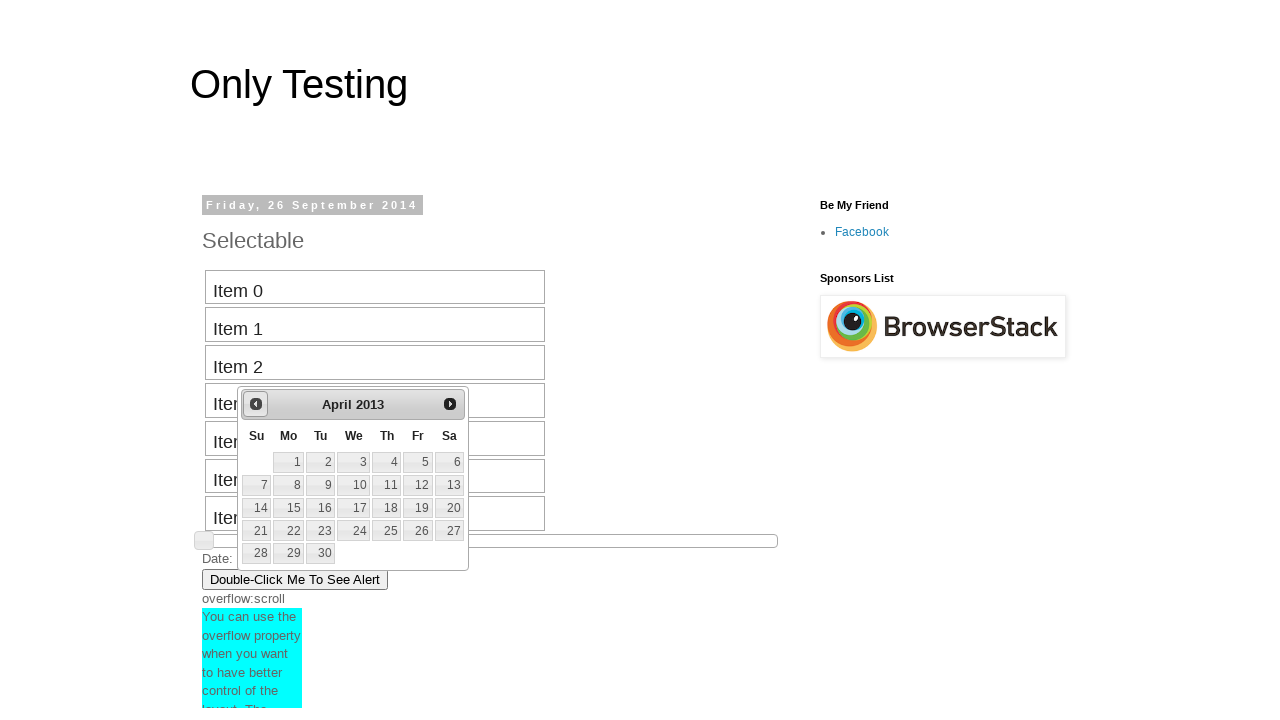

Retrieved current calendar month: April, year: 2013
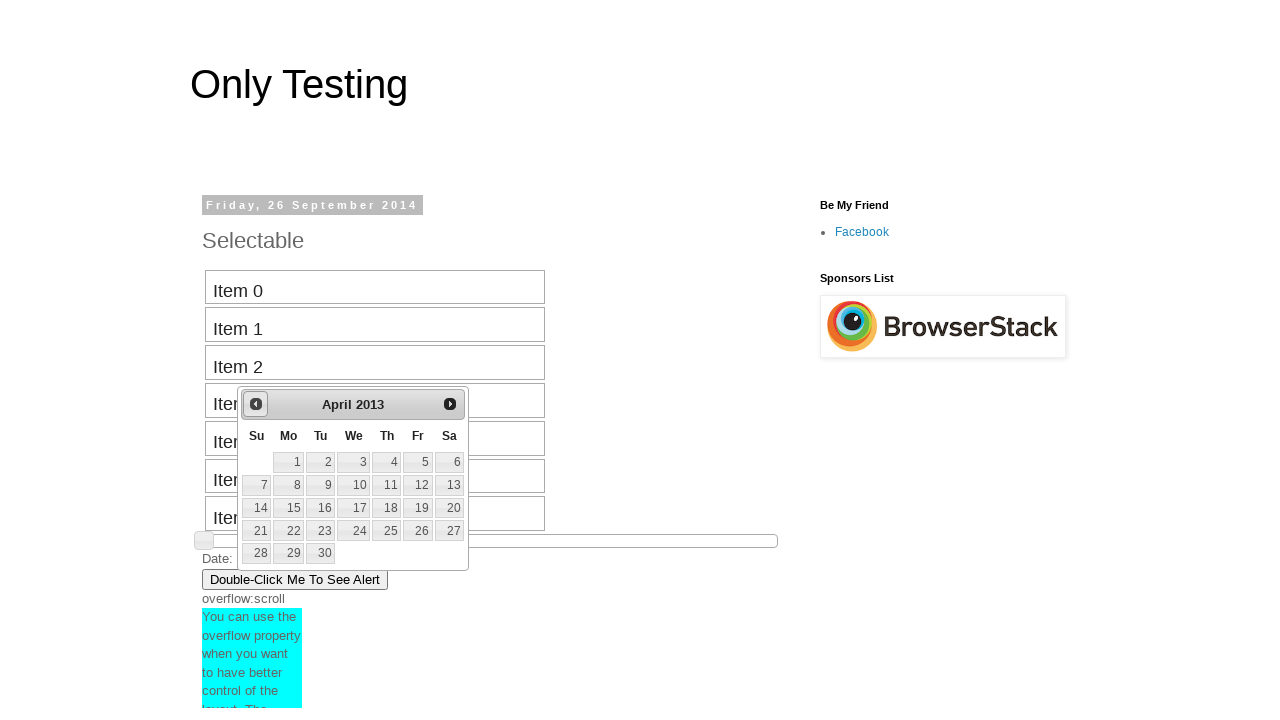

Navigated backward in calendar from April 2013 at (256, 404) on #ui-datepicker-div div a.ui-datepicker-prev span
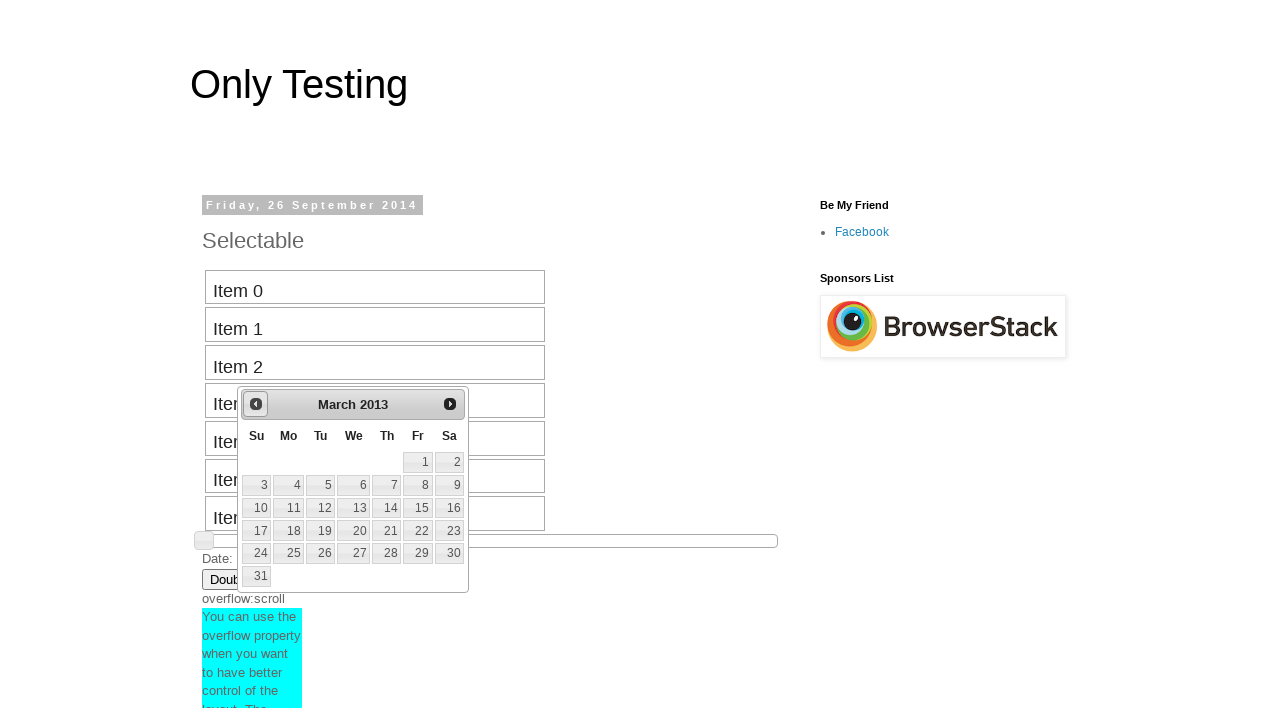

Retrieved current calendar month: March, year: 2013
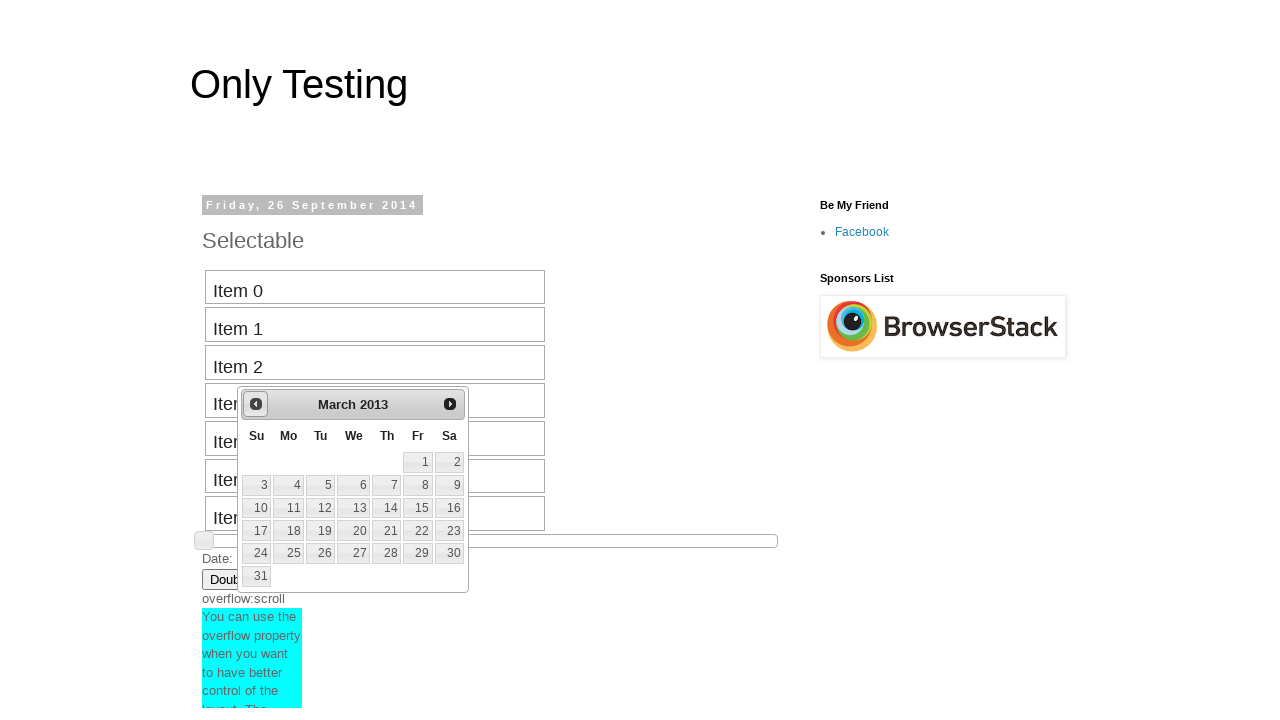

Navigated backward in calendar from March 2013 at (256, 404) on #ui-datepicker-div div a.ui-datepicker-prev span
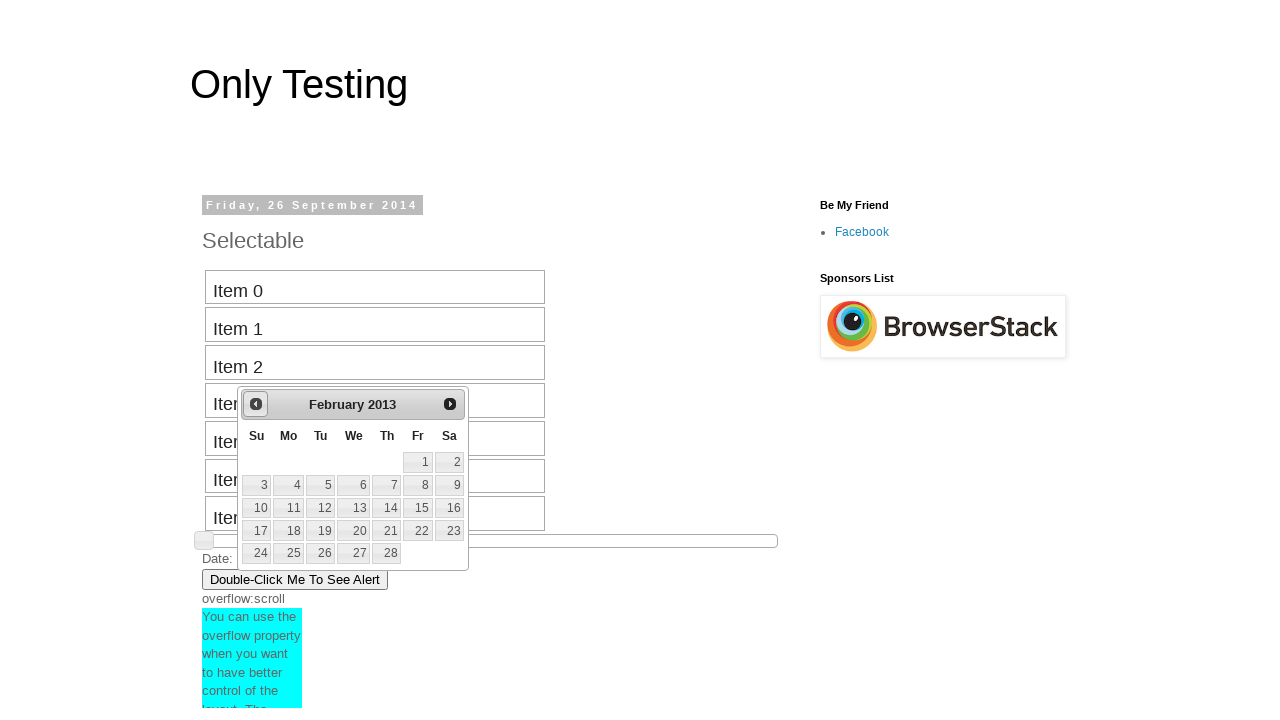

Retrieved current calendar month: February, year: 2013
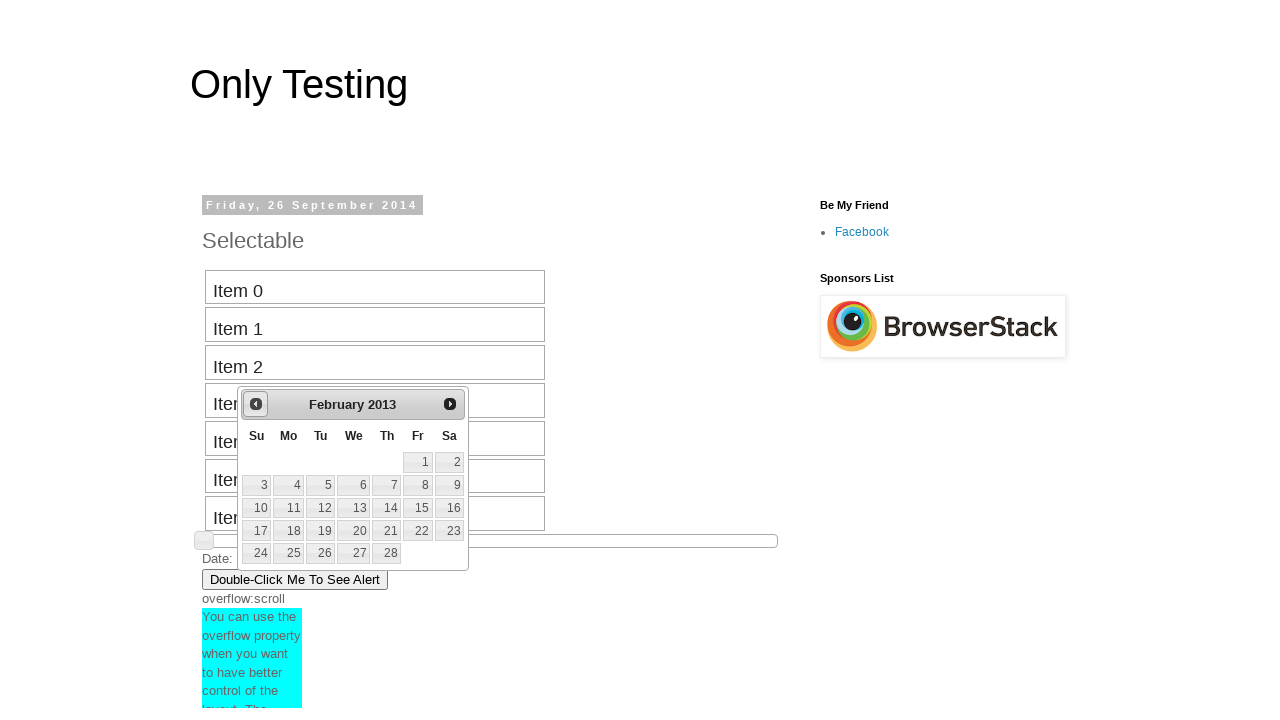

Navigated backward in calendar from February 2013 at (256, 404) on #ui-datepicker-div div a.ui-datepicker-prev span
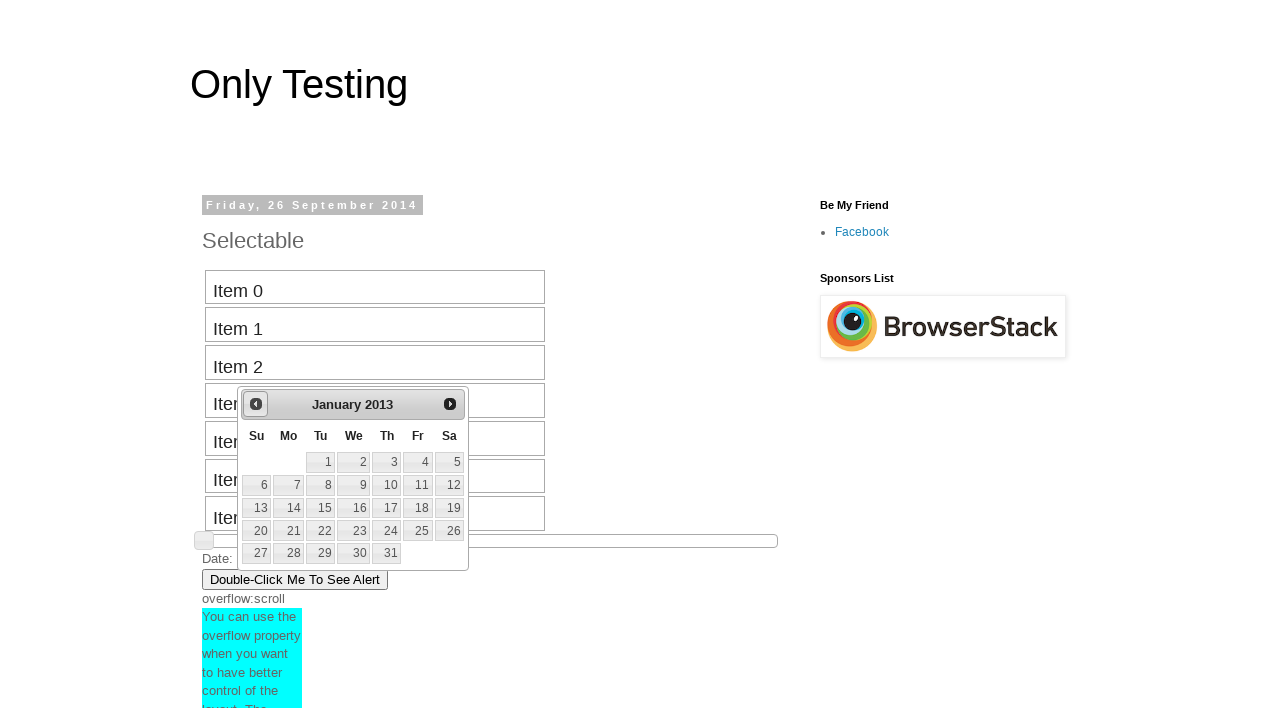

Retrieved current calendar month: January, year: 2013
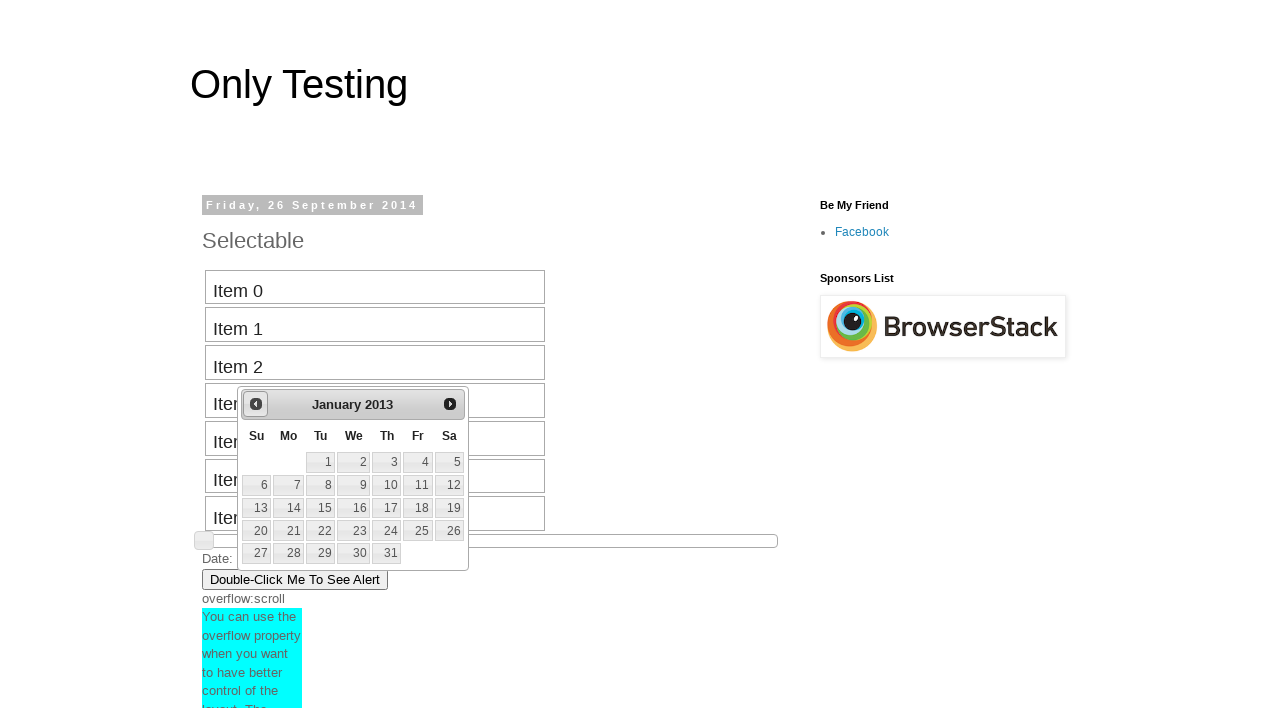

Navigated backward in calendar from January 2013 at (256, 404) on #ui-datepicker-div div a.ui-datepicker-prev span
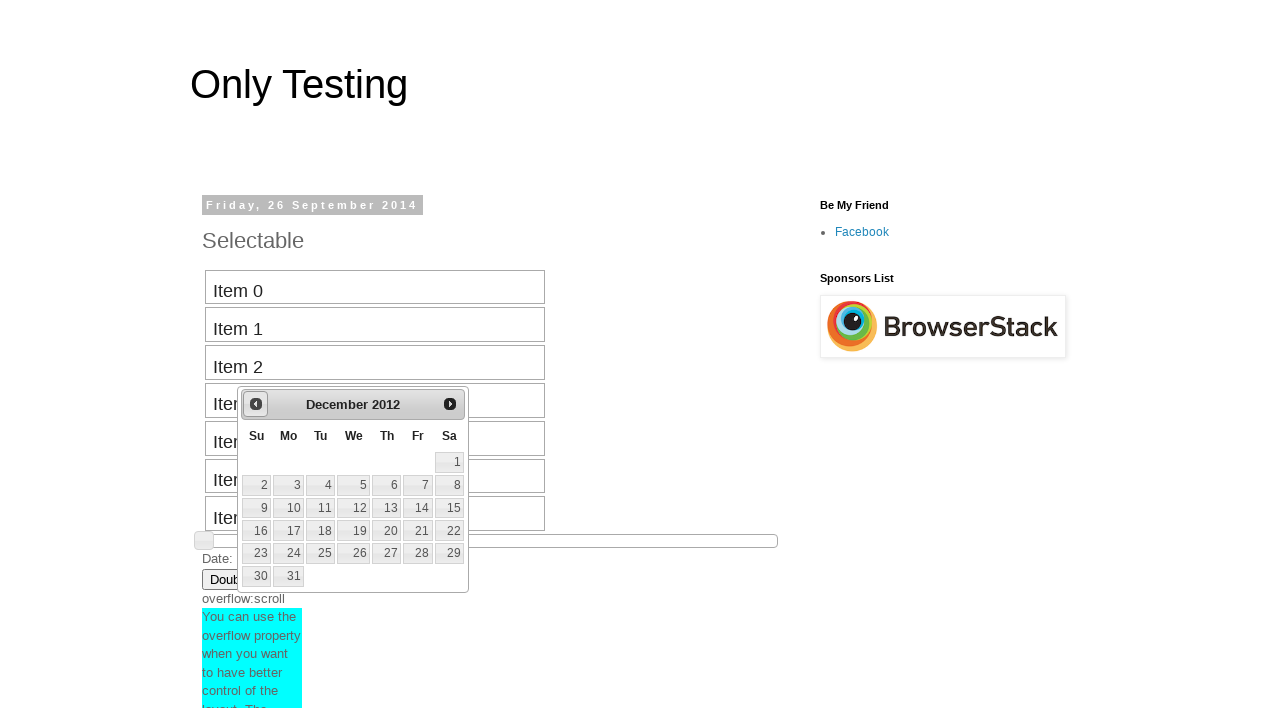

Retrieved current calendar month: December, year: 2012
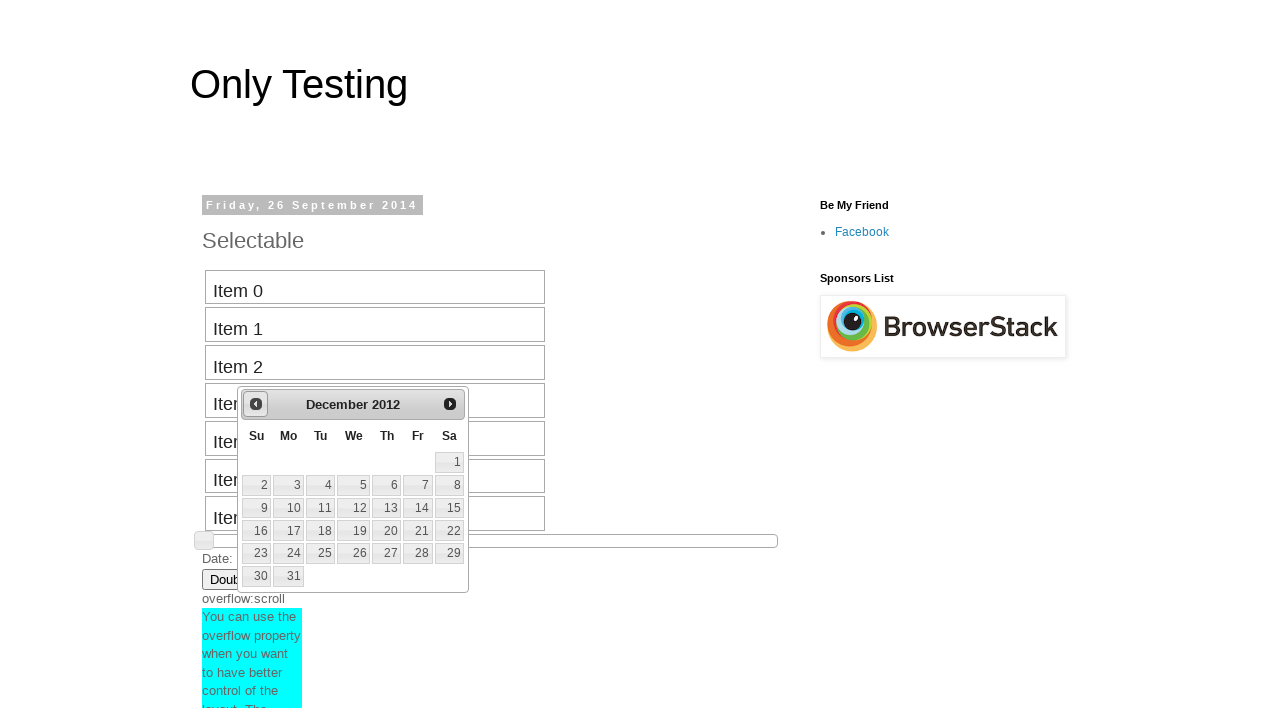

Navigated backward in calendar from December 2012 at (256, 404) on #ui-datepicker-div div a.ui-datepicker-prev span
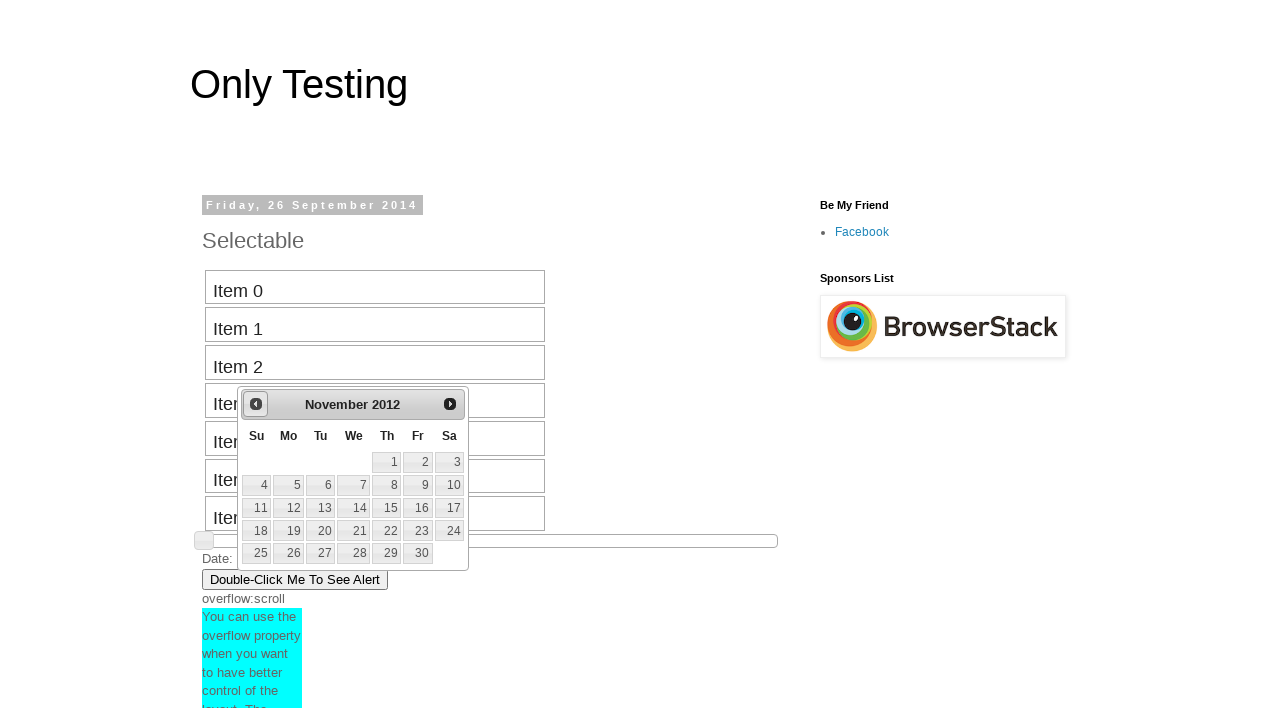

Retrieved current calendar month: November, year: 2012
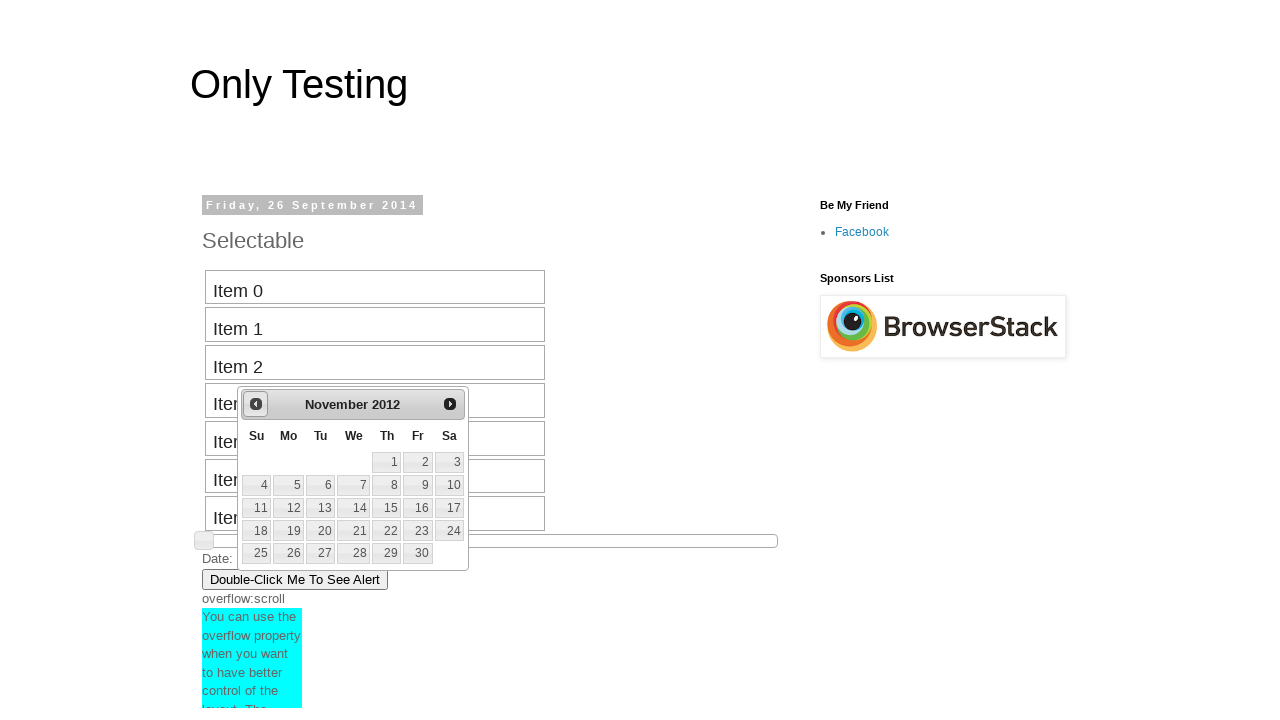

Navigated backward in calendar from November 2012 at (256, 404) on #ui-datepicker-div div a.ui-datepicker-prev span
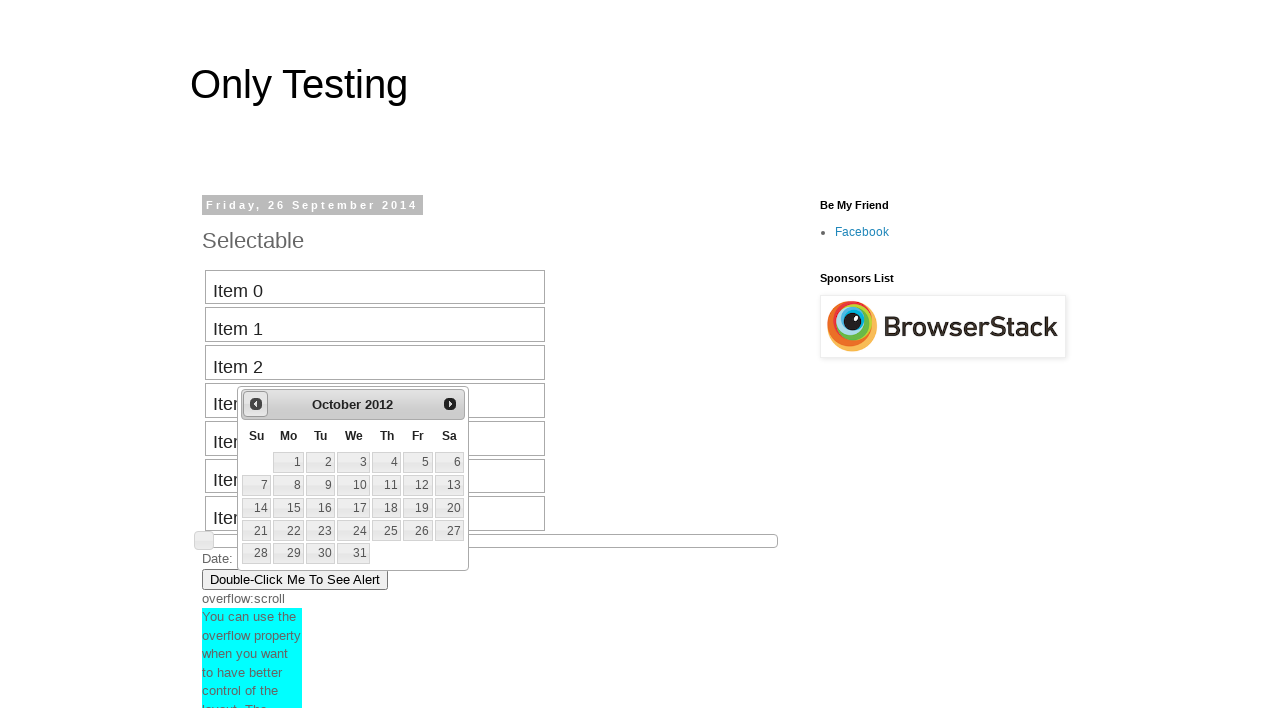

Retrieved current calendar month: October, year: 2012
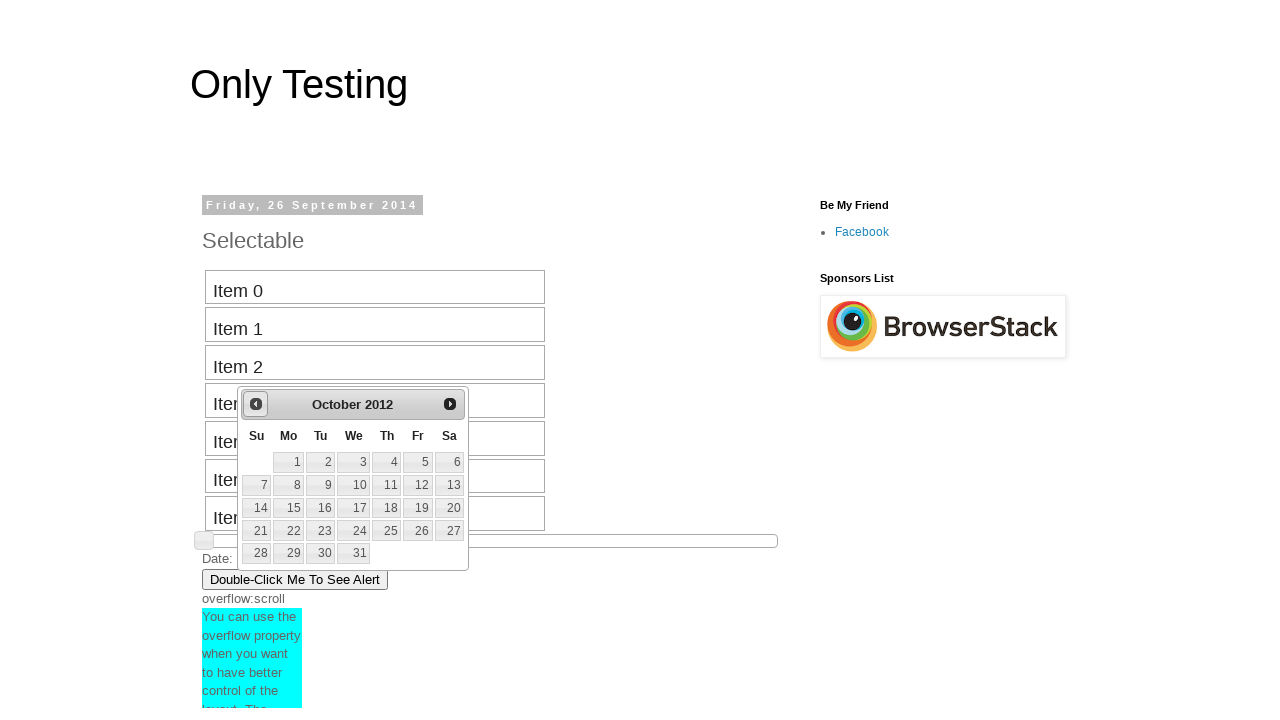

Navigated backward in calendar from October 2012 at (256, 404) on #ui-datepicker-div div a.ui-datepicker-prev span
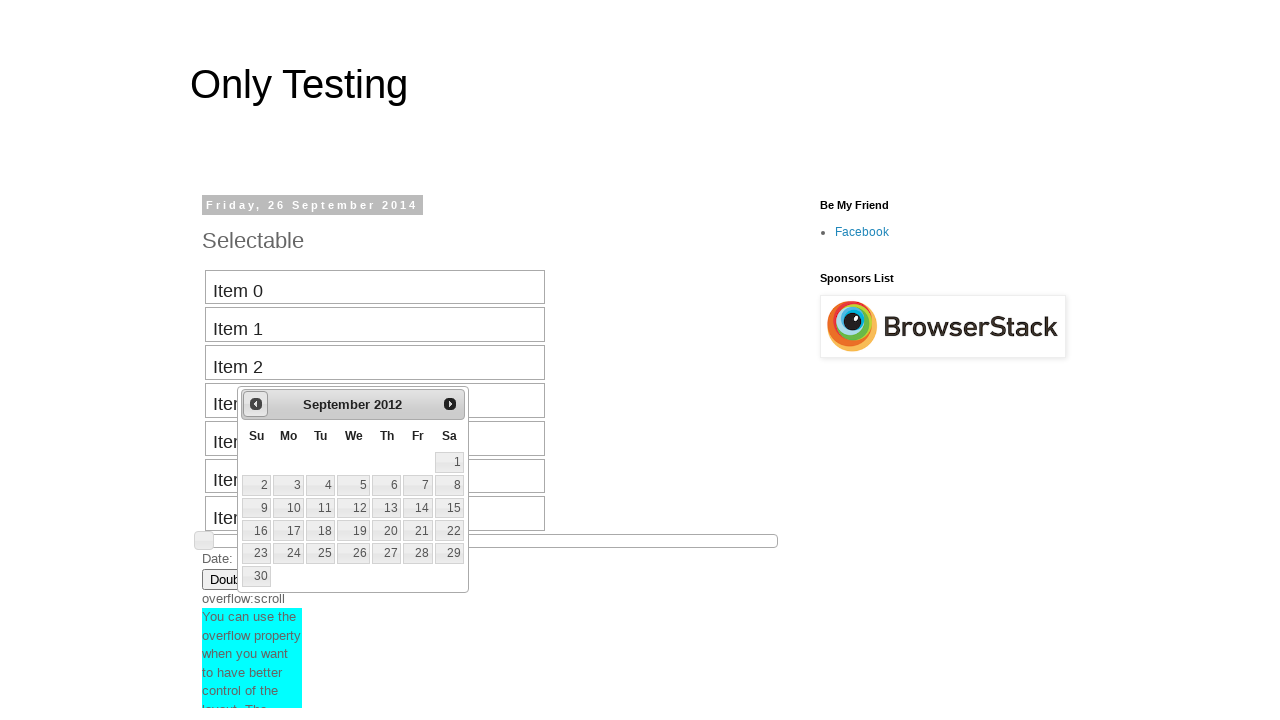

Retrieved current calendar month: September, year: 2012
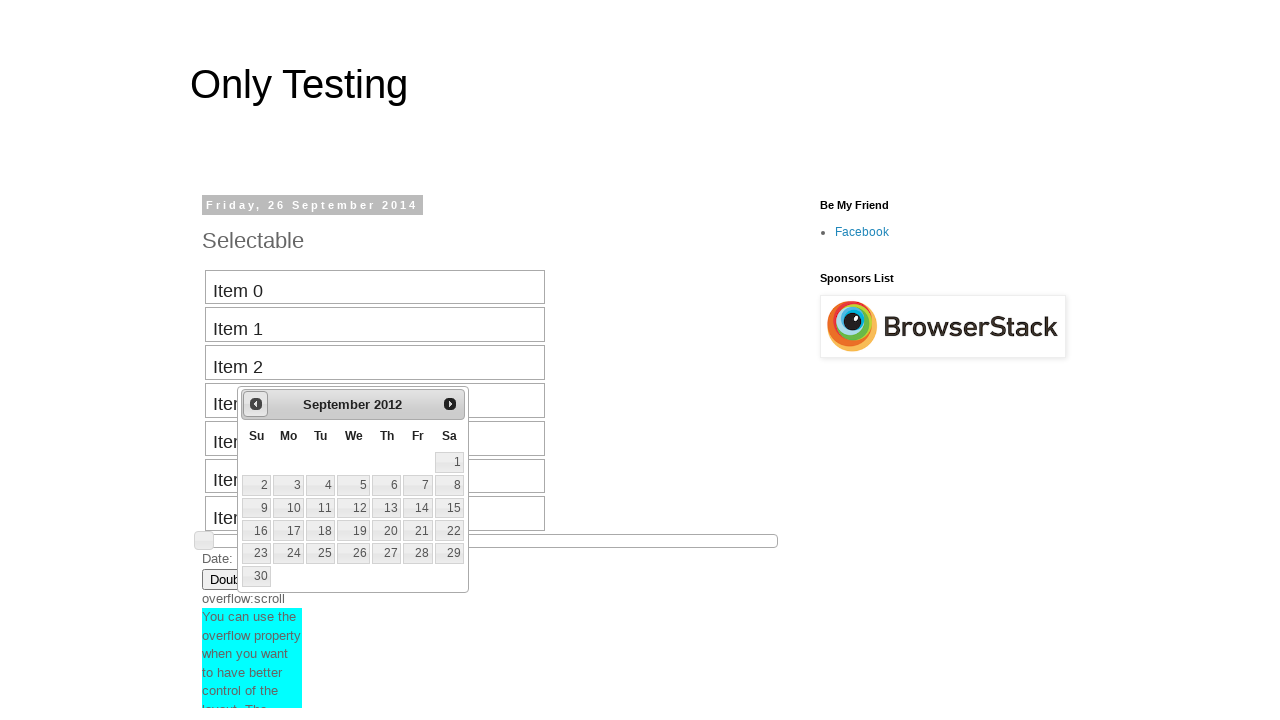

Navigated backward in calendar from September 2012 at (256, 404) on #ui-datepicker-div div a.ui-datepicker-prev span
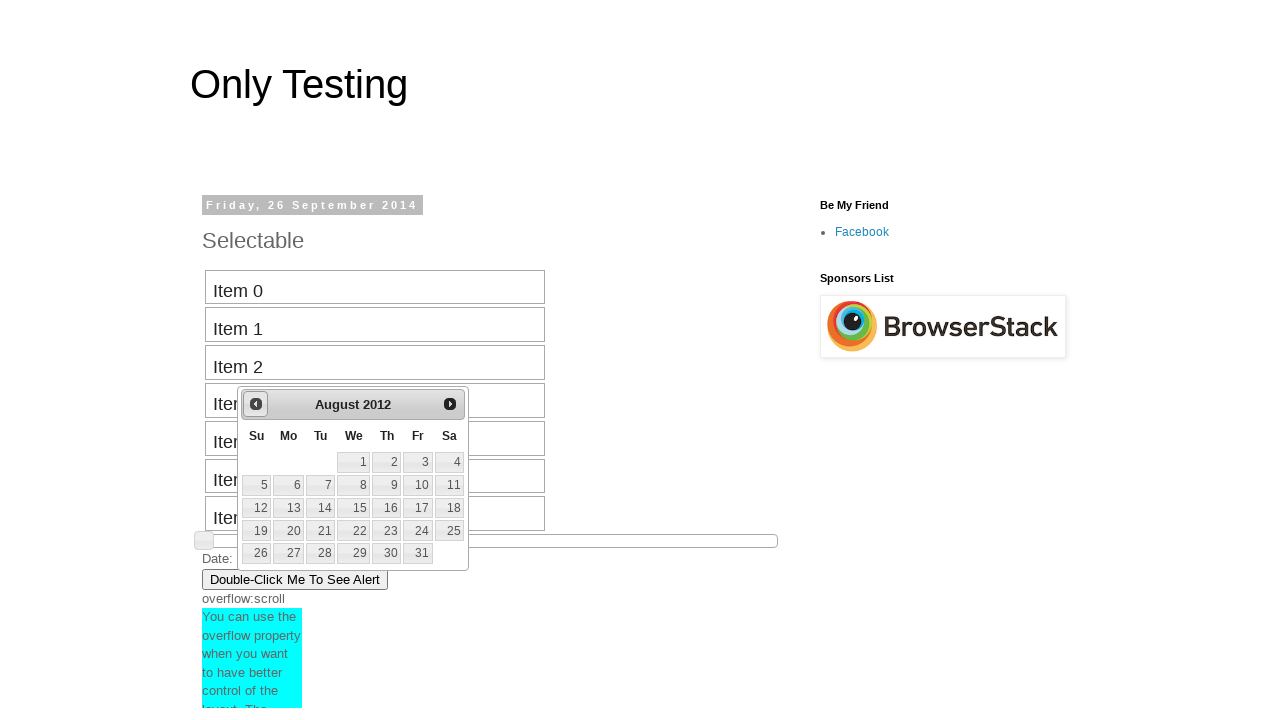

Retrieved current calendar month: August, year: 2012
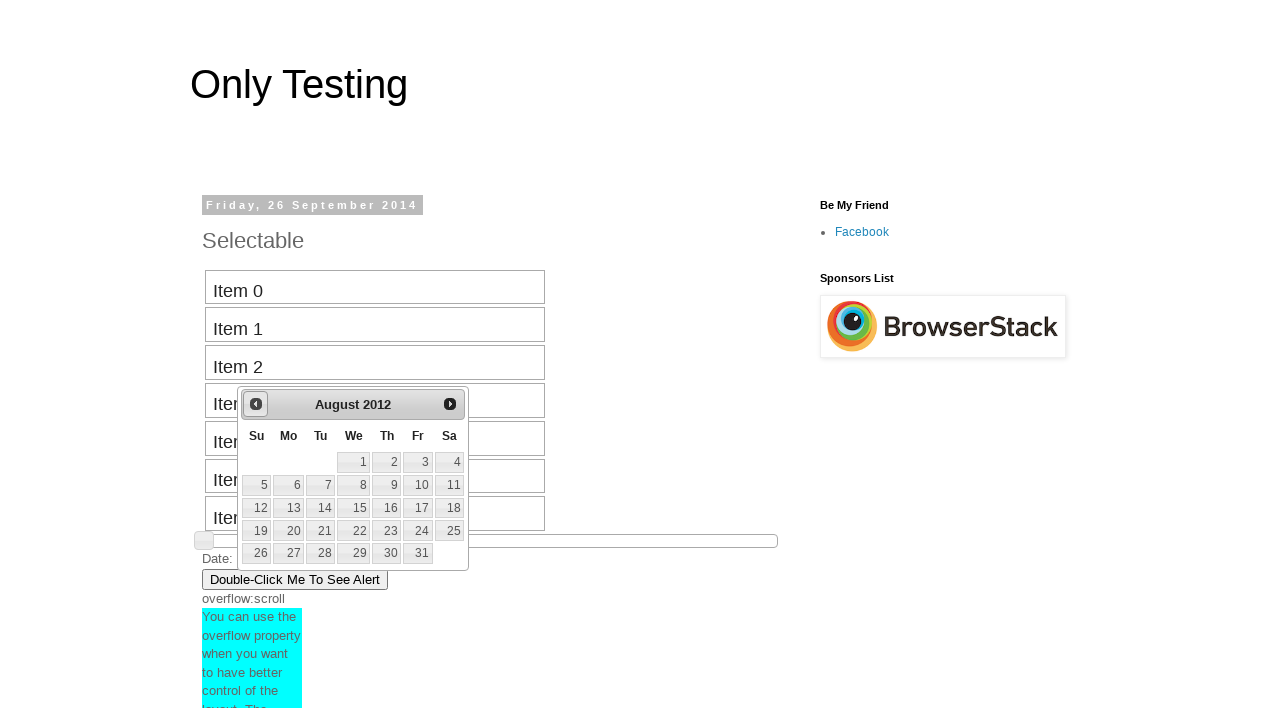

Navigated backward in calendar from August 2012 at (256, 404) on #ui-datepicker-div div a.ui-datepicker-prev span
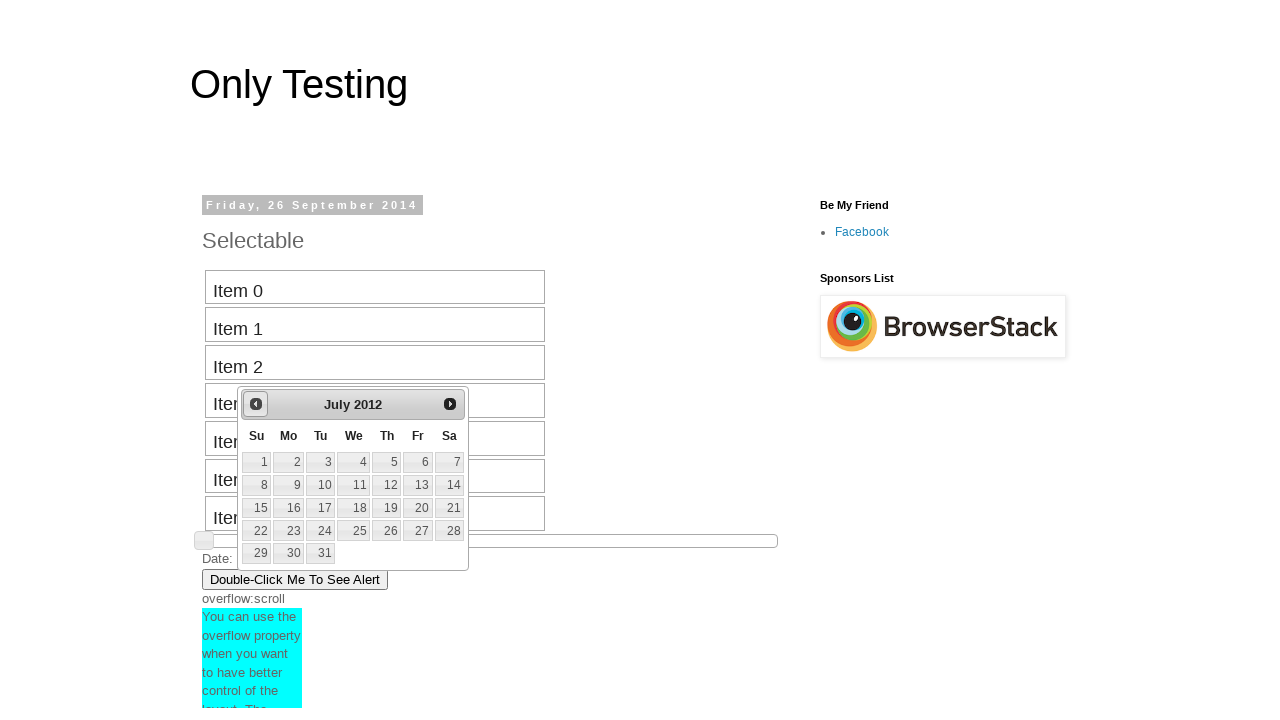

Retrieved current calendar month: July, year: 2012
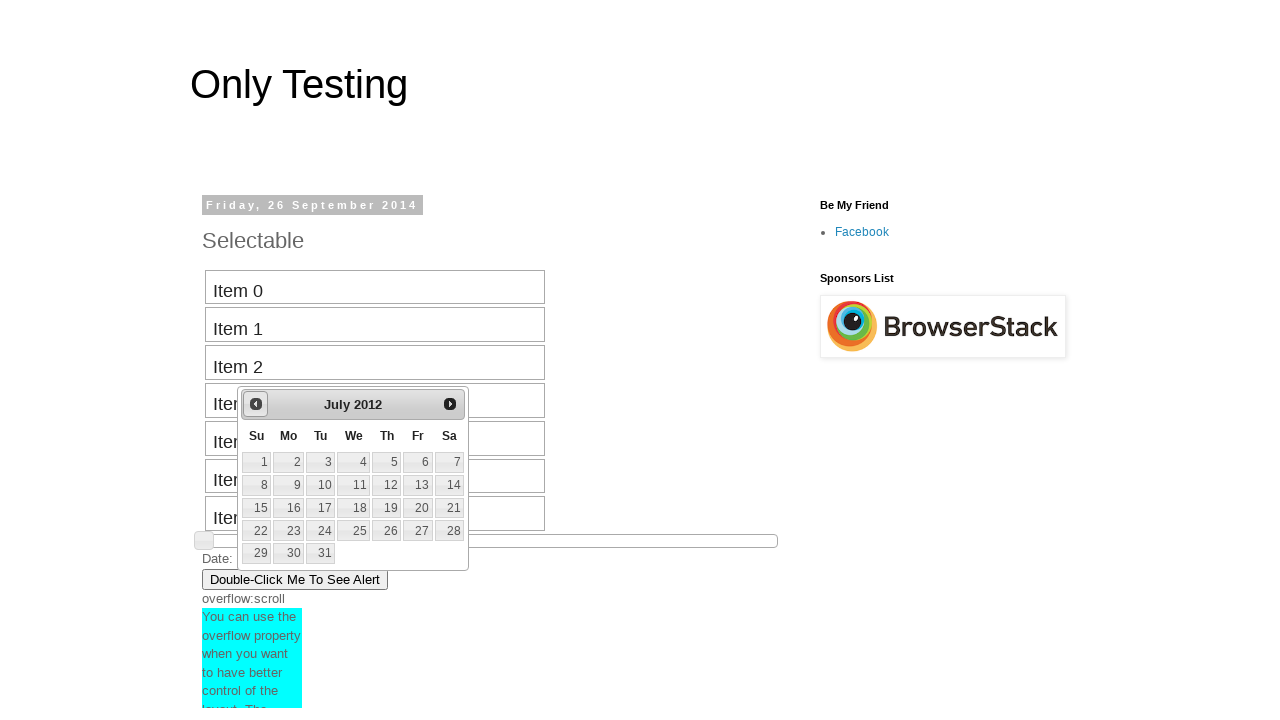

Navigated backward in calendar from July 2012 at (256, 404) on #ui-datepicker-div div a.ui-datepicker-prev span
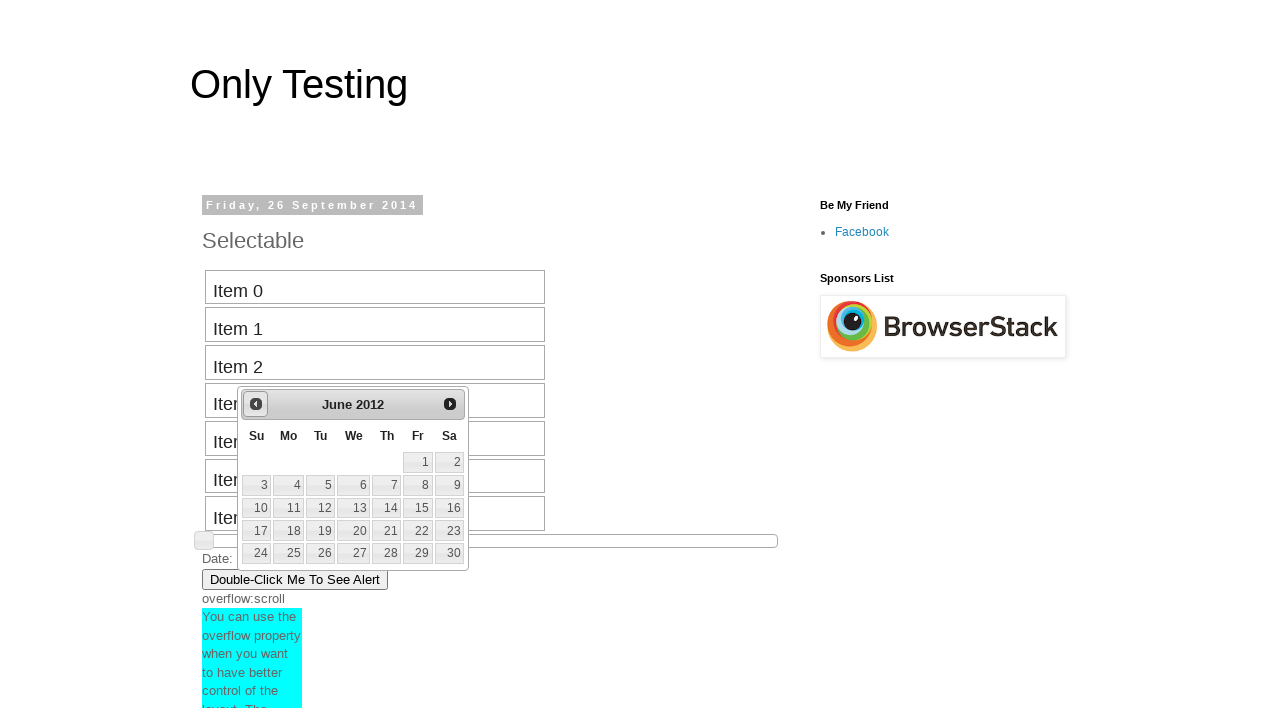

Retrieved current calendar month: June, year: 2012
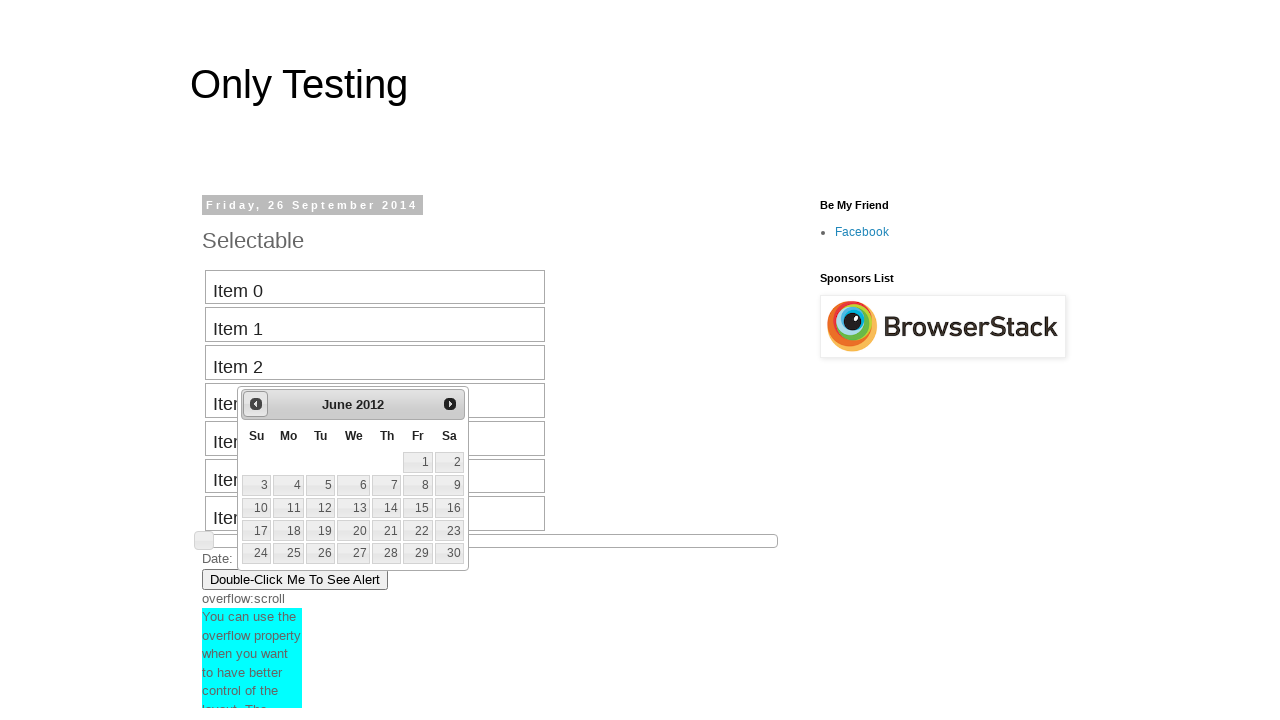

Reached target month (June) and year (2012), searching for day 12
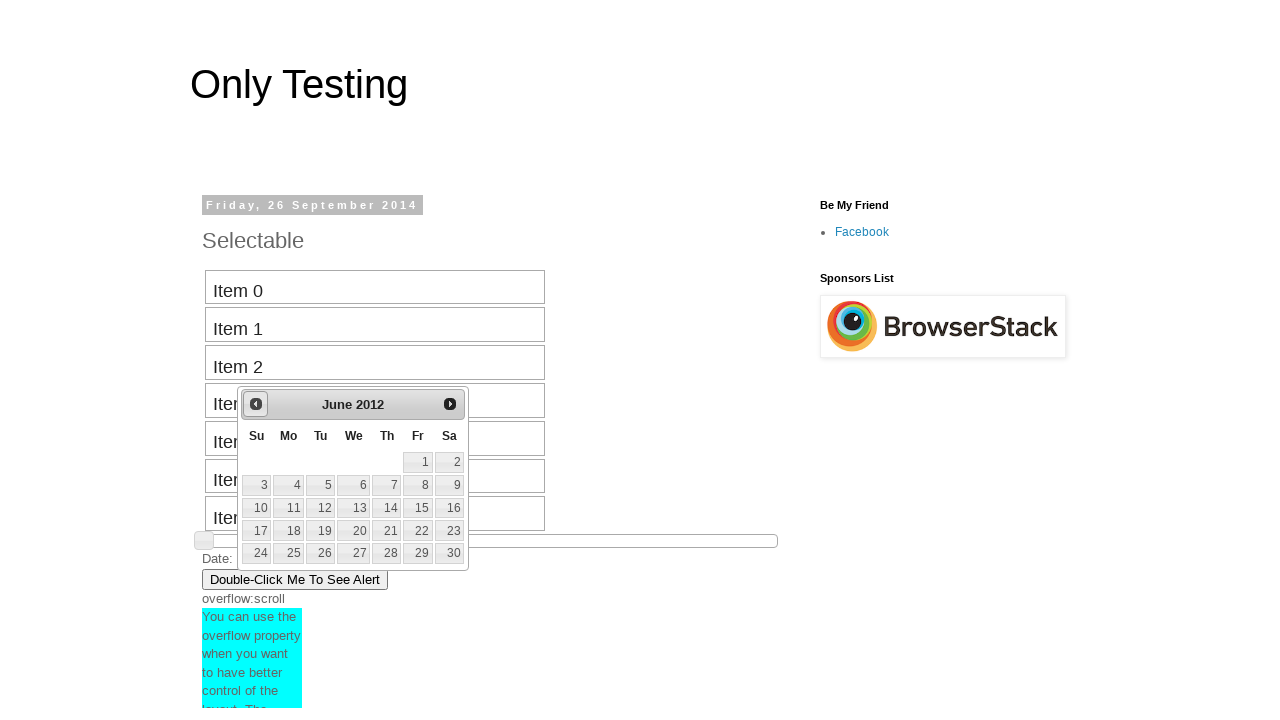

Clicked on date 12 to select June 12, 2012 at (321, 508) on #ui-datepicker-div >> td >> nth=16 >> a:text-is('12')
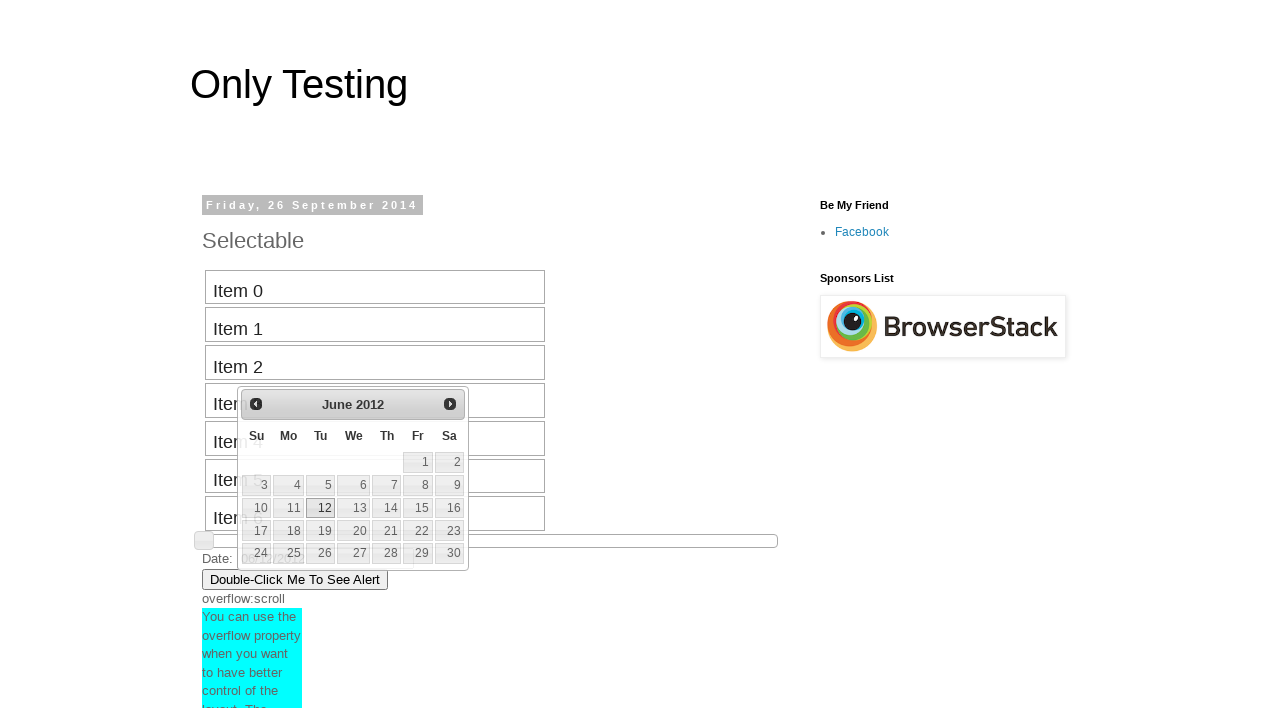

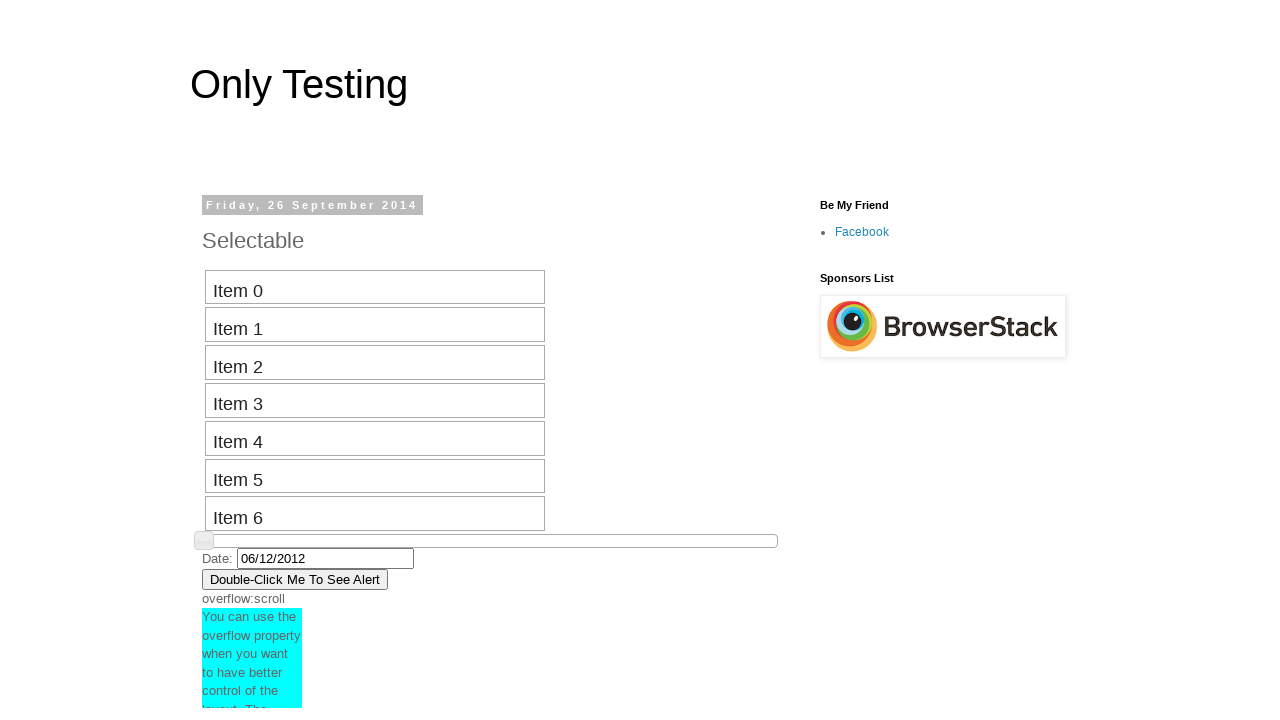